Tests slider interaction on a SIP calculator by dragging the monthly investment slider to reach a target amount of 50000, verifying the slider updates the input value correctly.

Starting URL: https://groww.in/calculators/sip-calculator

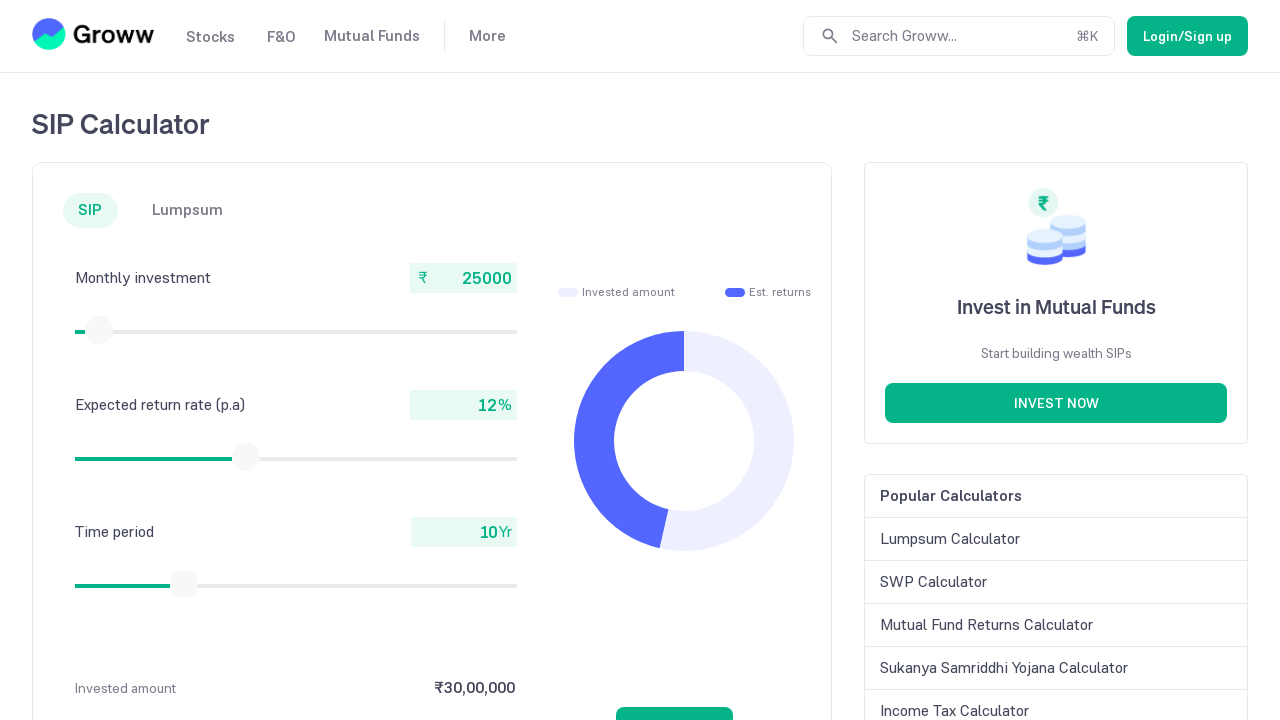

Waited for monthly investment slider to become visible
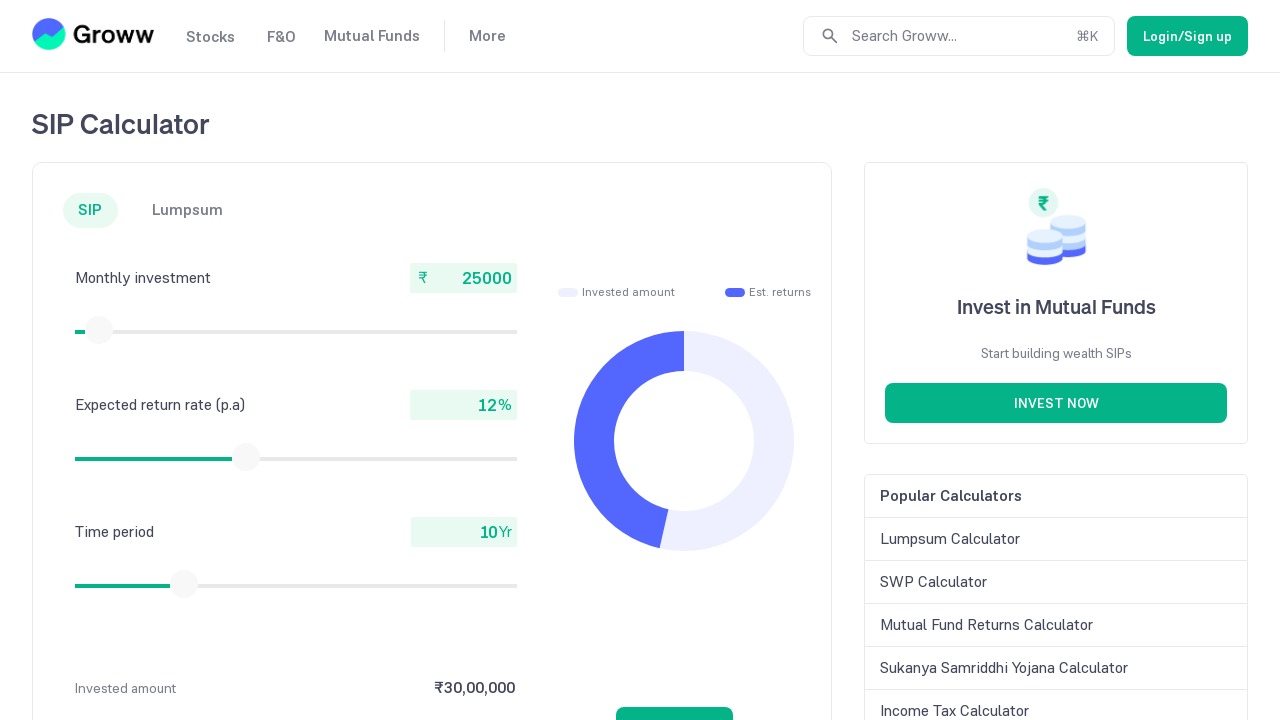

Located the monthly investment slider element
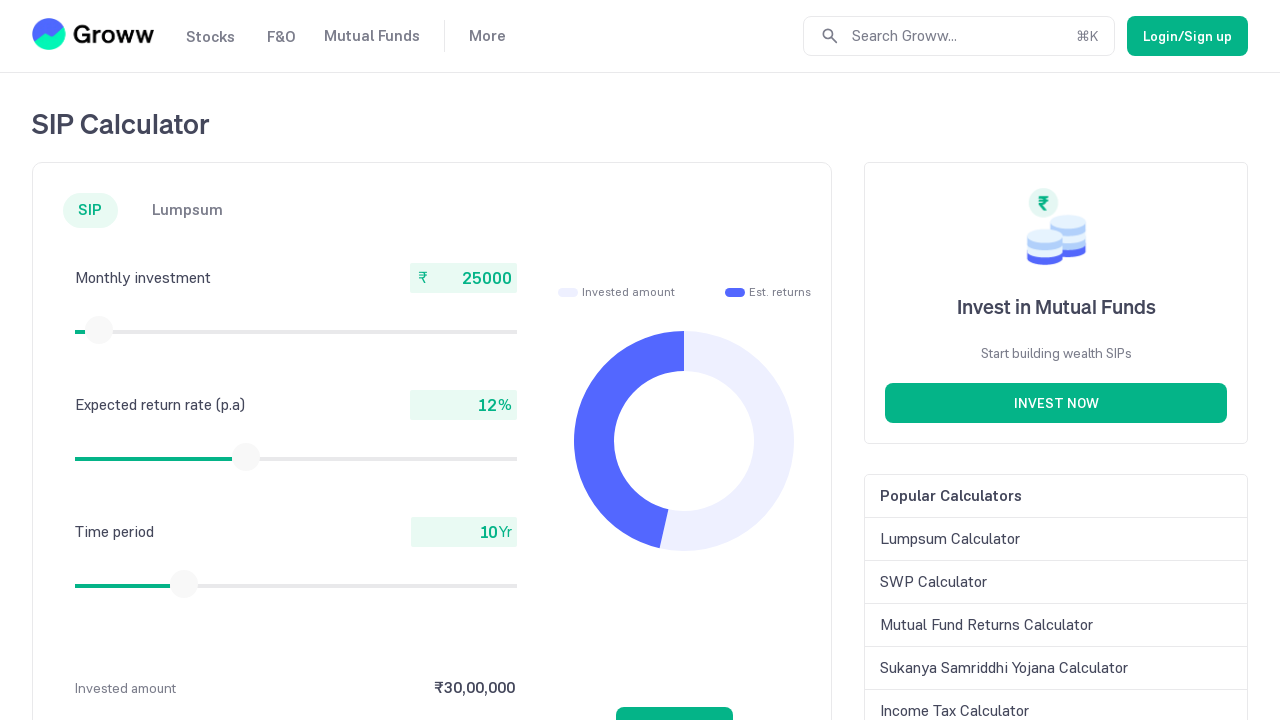

Located the monthly investment input field
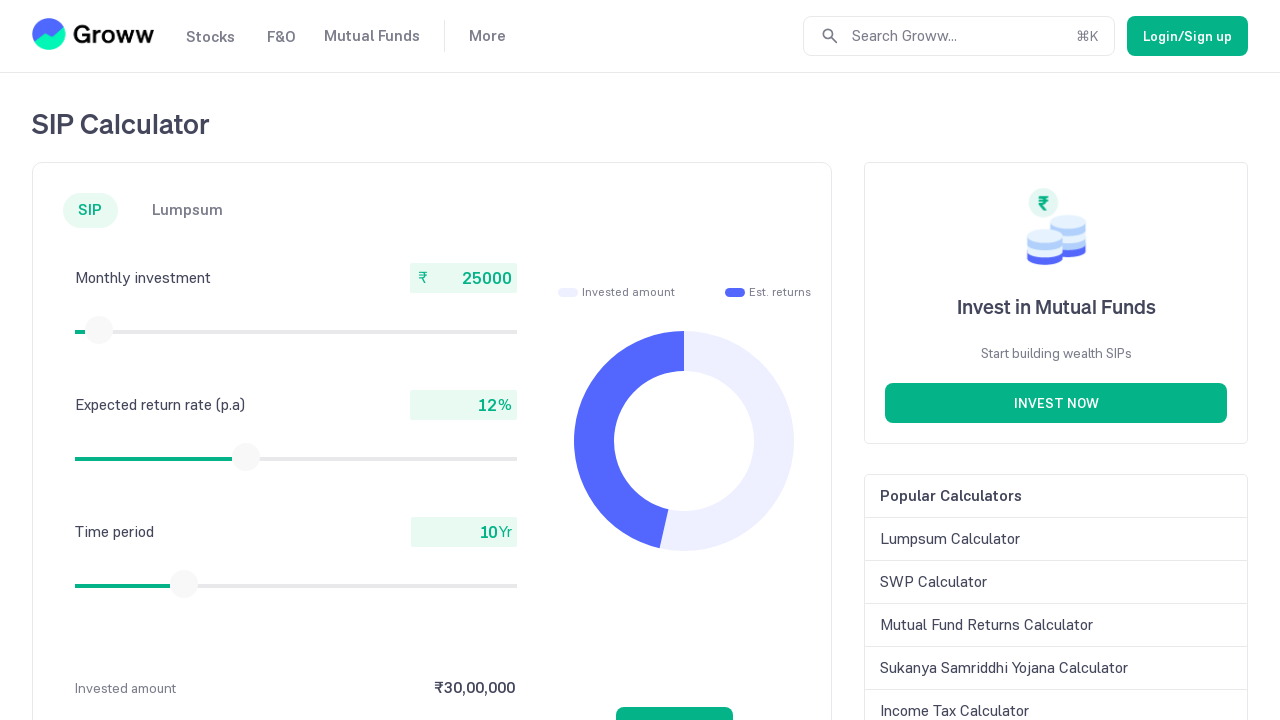

Retrieved initial input value: 25000
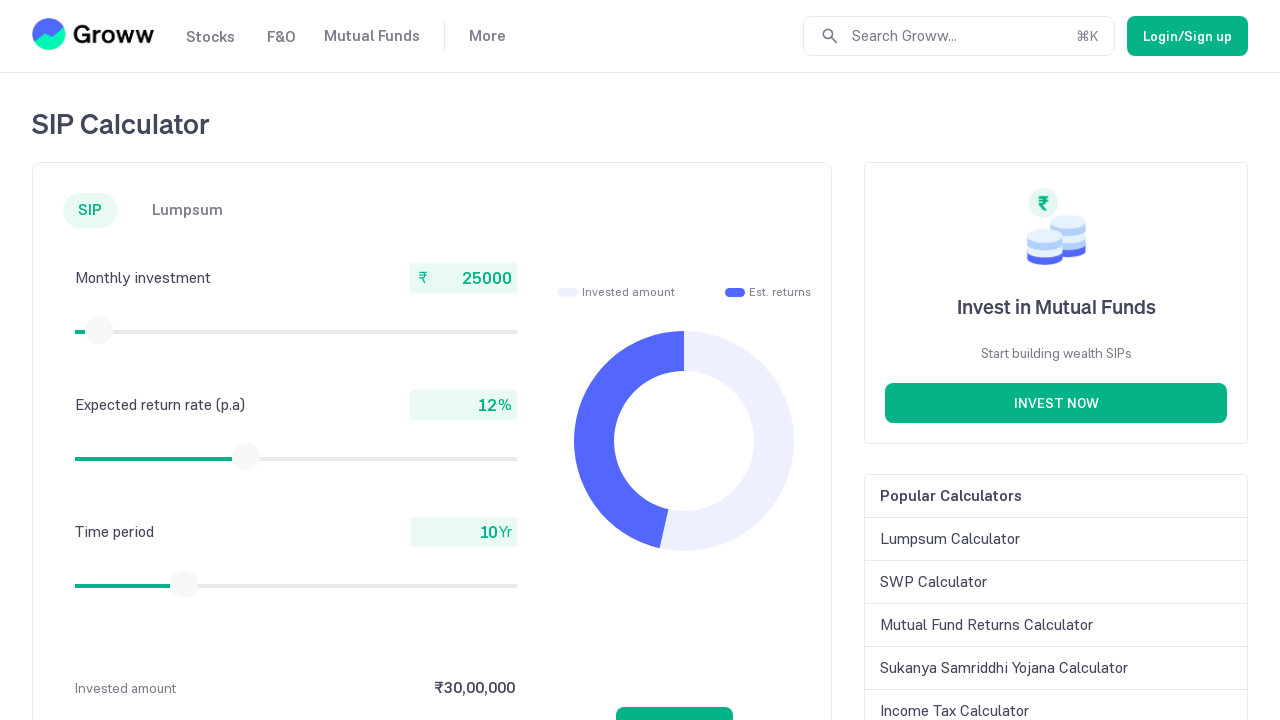

Moved mouse to slider center at coordinates (99, 330) at (99, 330)
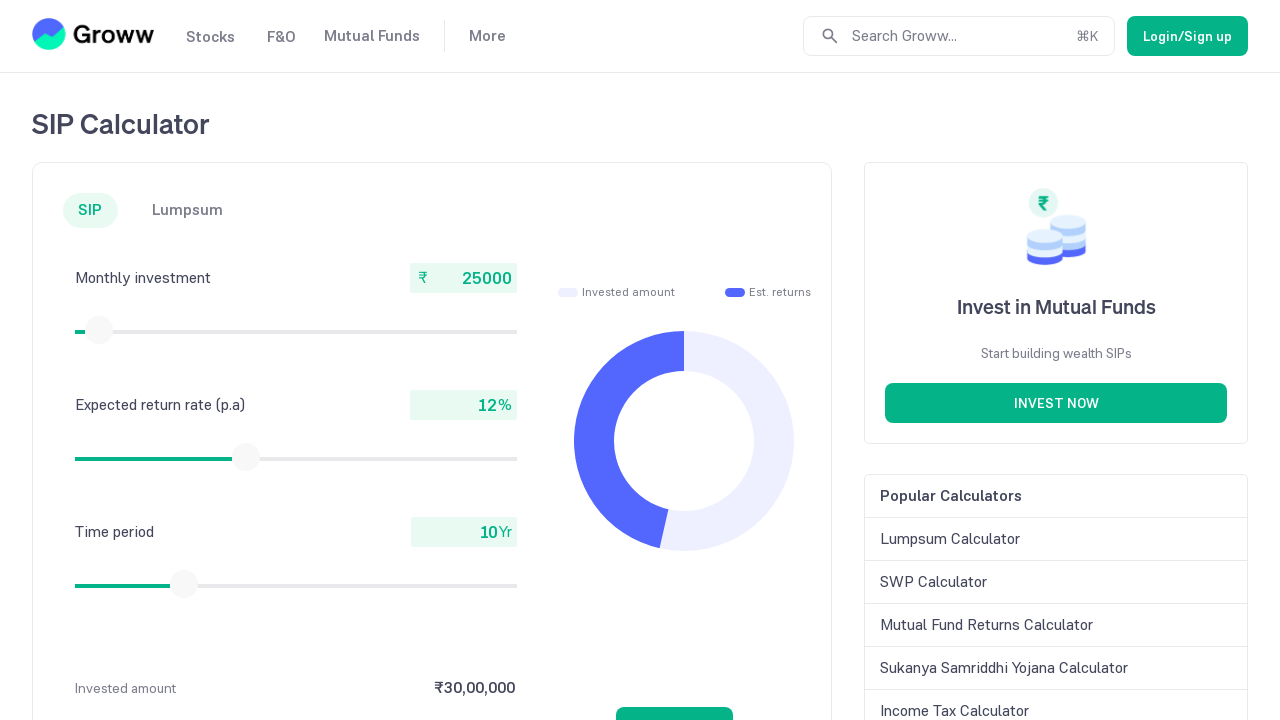

Pressed mouse button down on slider at (99, 330)
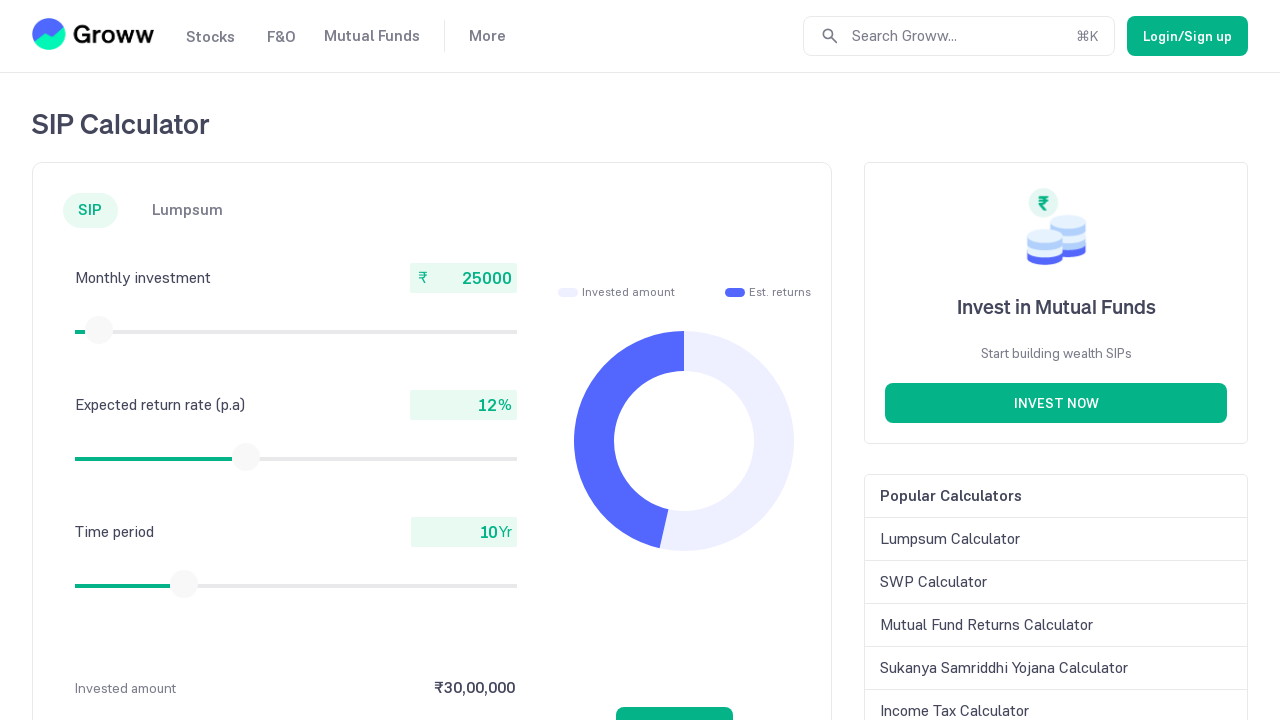

Dragged slider to the right at (100, 330)
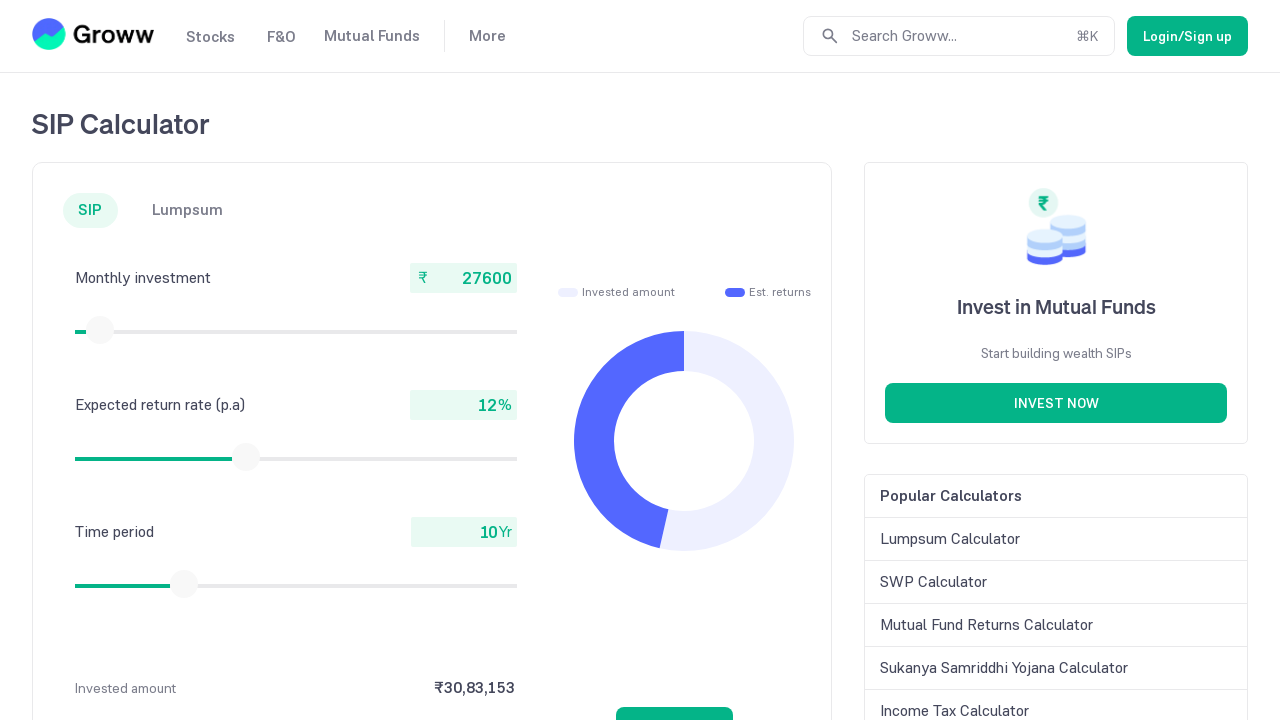

Released mouse button after dragging slider at (100, 330)
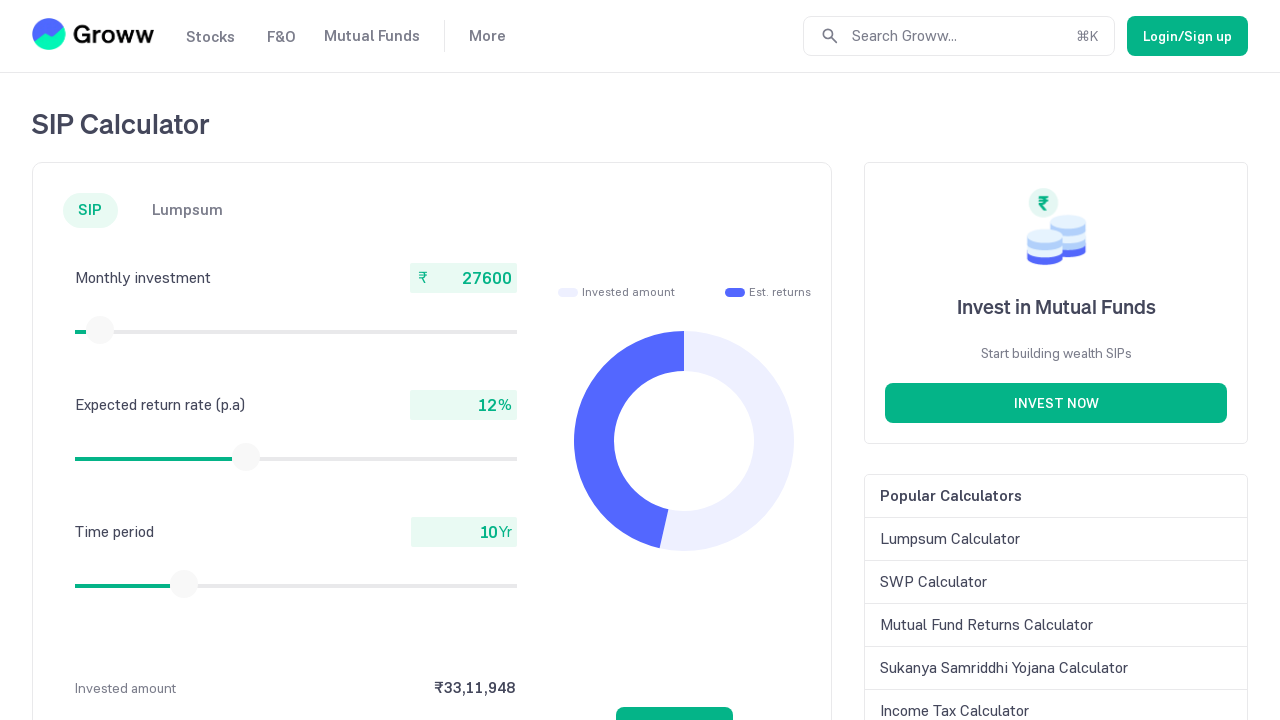

Checked current slider value: 27600
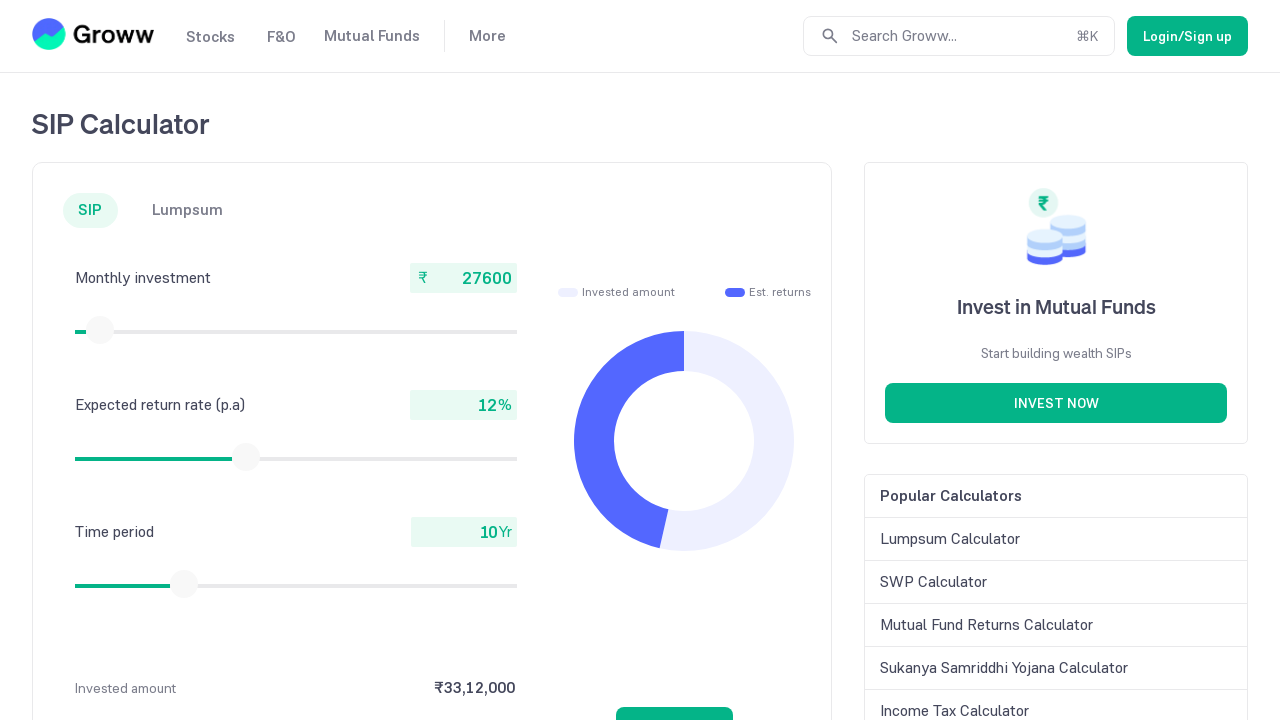

Moved mouse to slider center at coordinates (100, 330) at (100, 330)
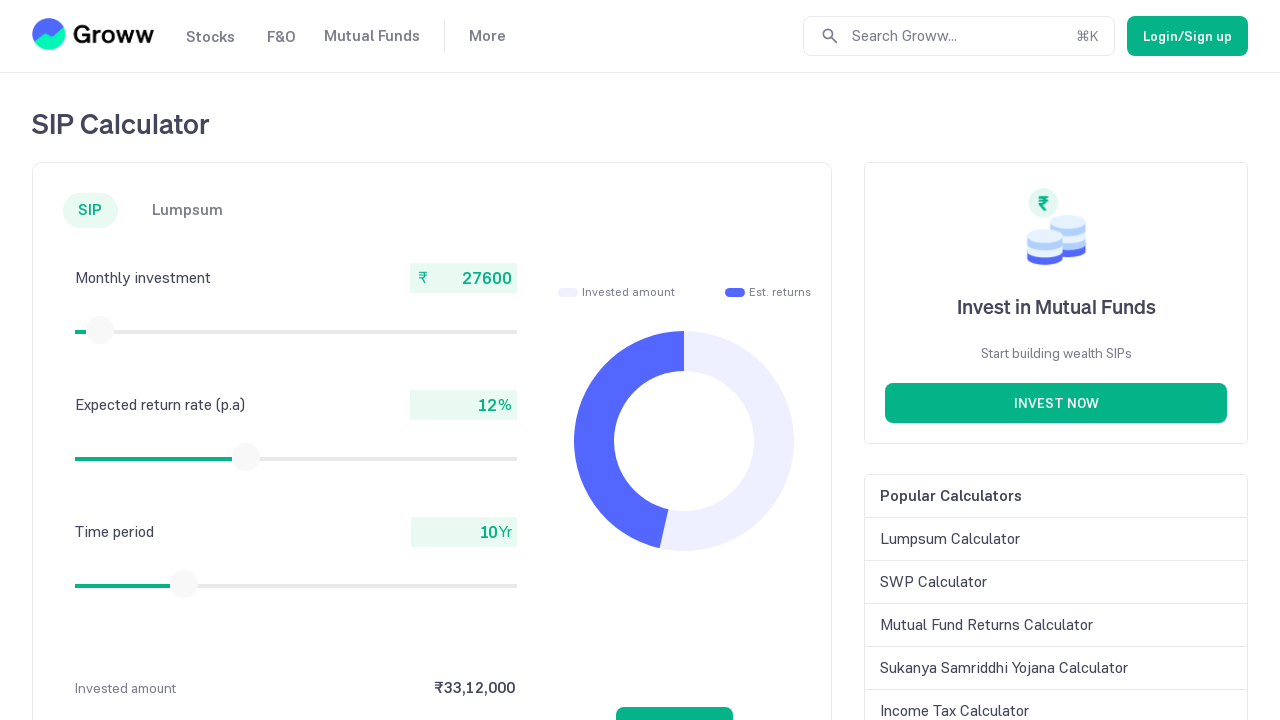

Pressed mouse button down on slider at (100, 330)
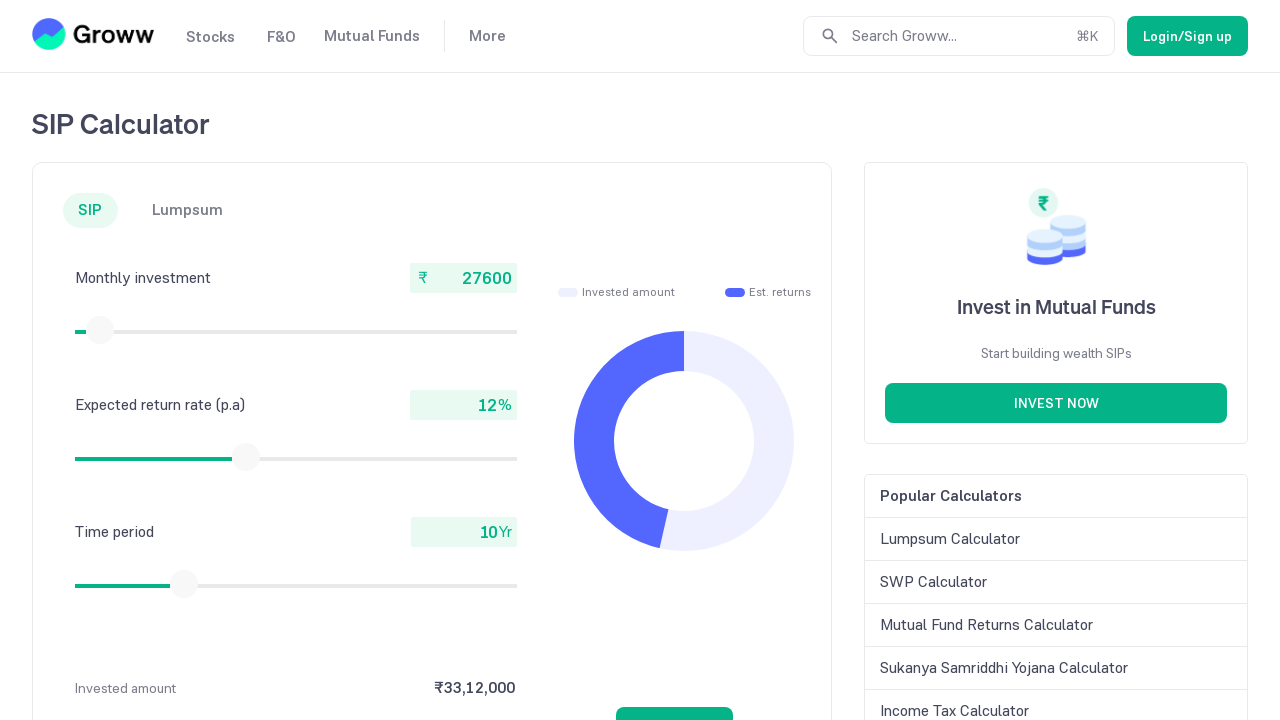

Dragged slider to the right at (101, 330)
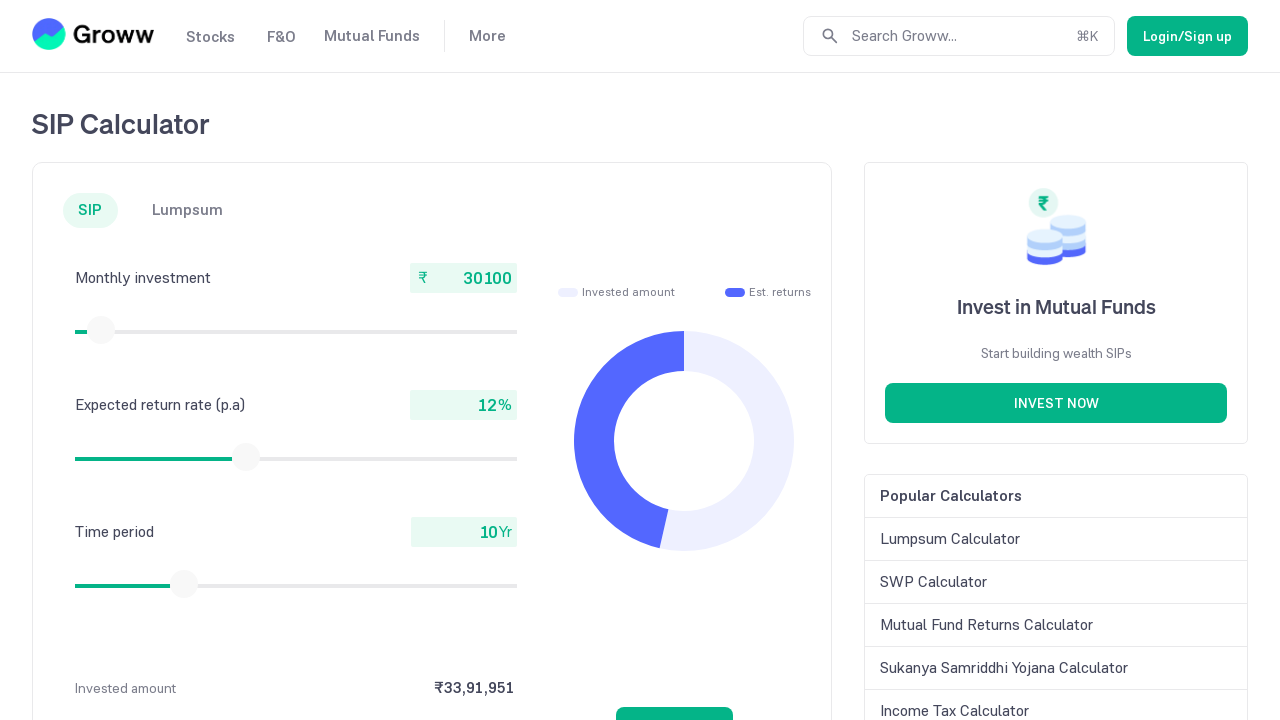

Released mouse button after dragging slider at (101, 330)
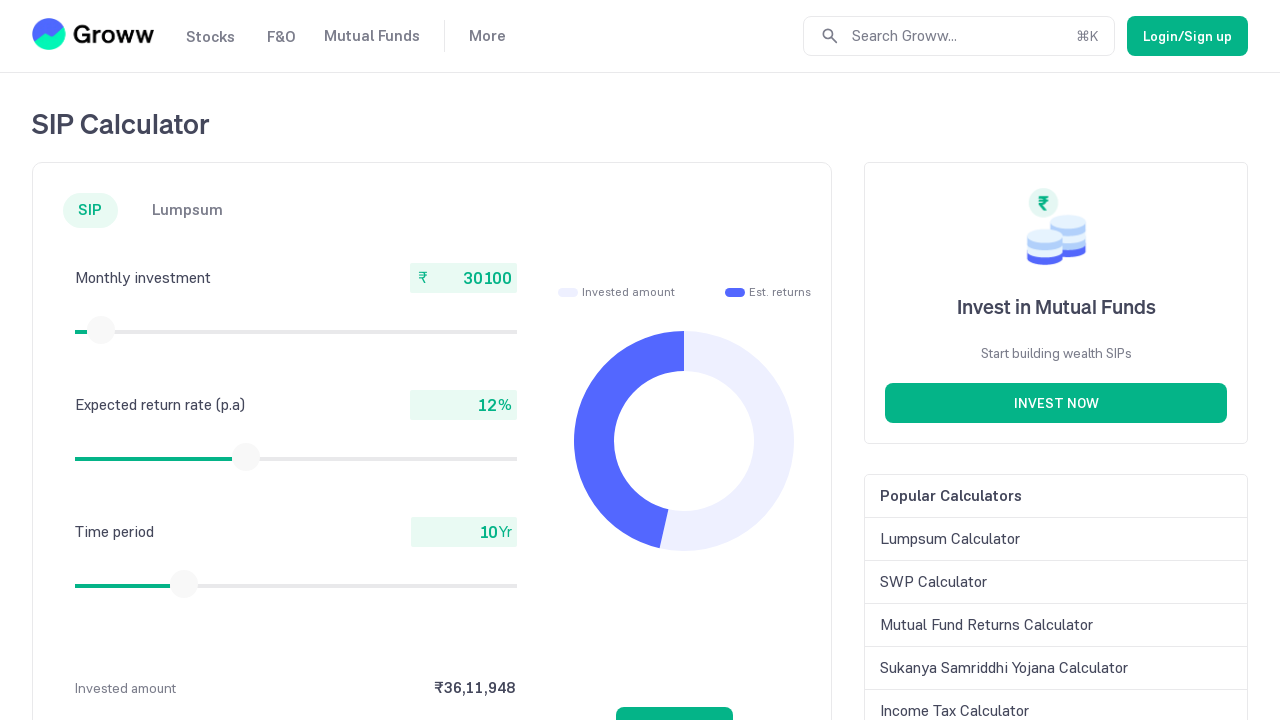

Checked current slider value: 30100
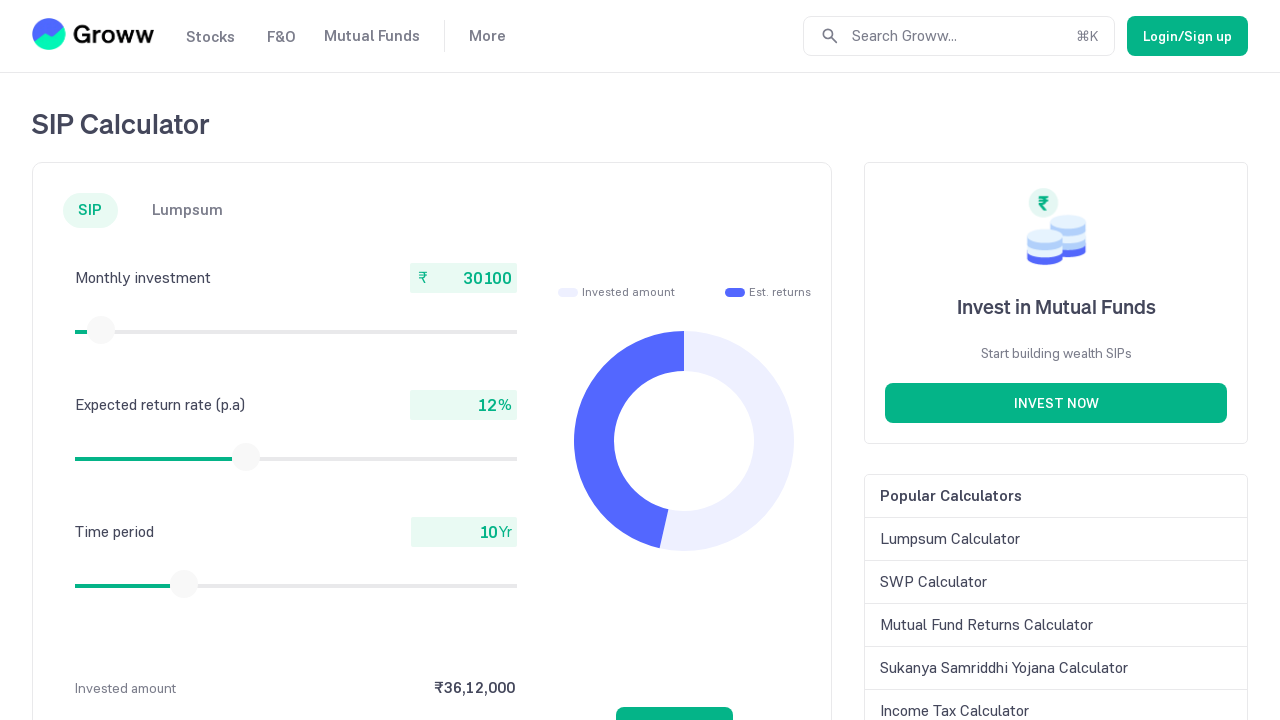

Moved mouse to slider center at coordinates (101, 330) at (101, 330)
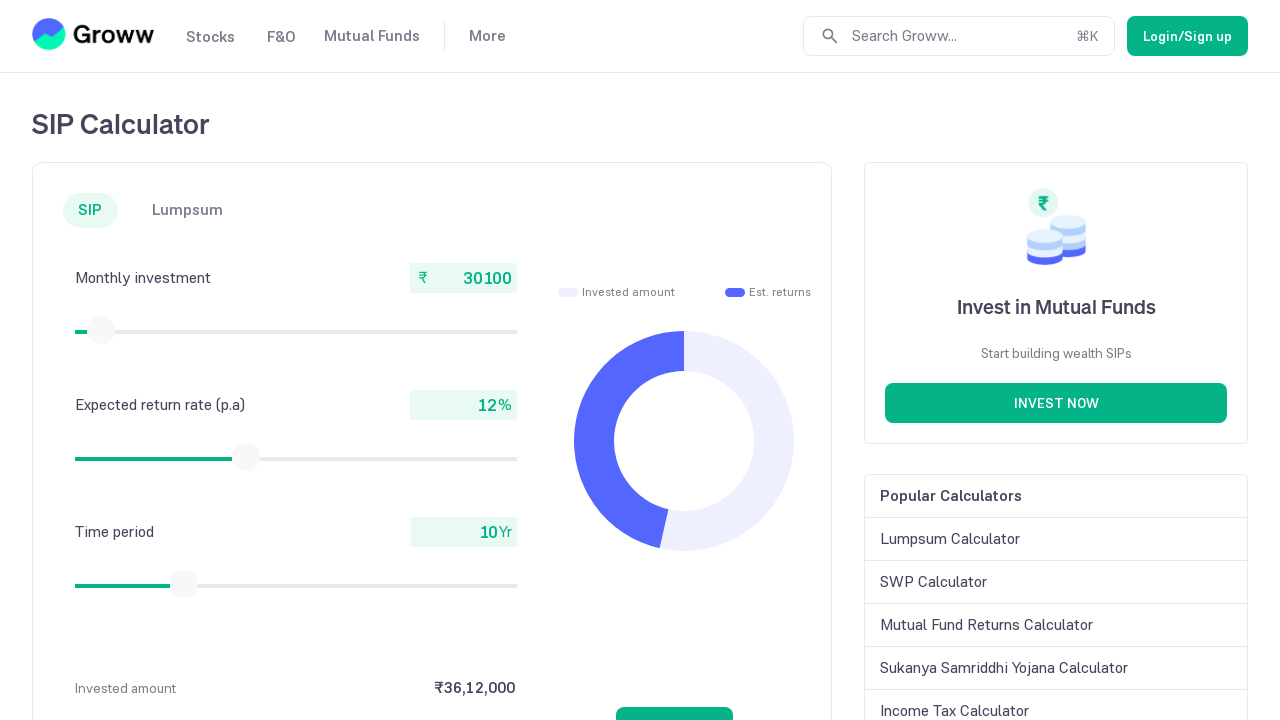

Pressed mouse button down on slider at (101, 330)
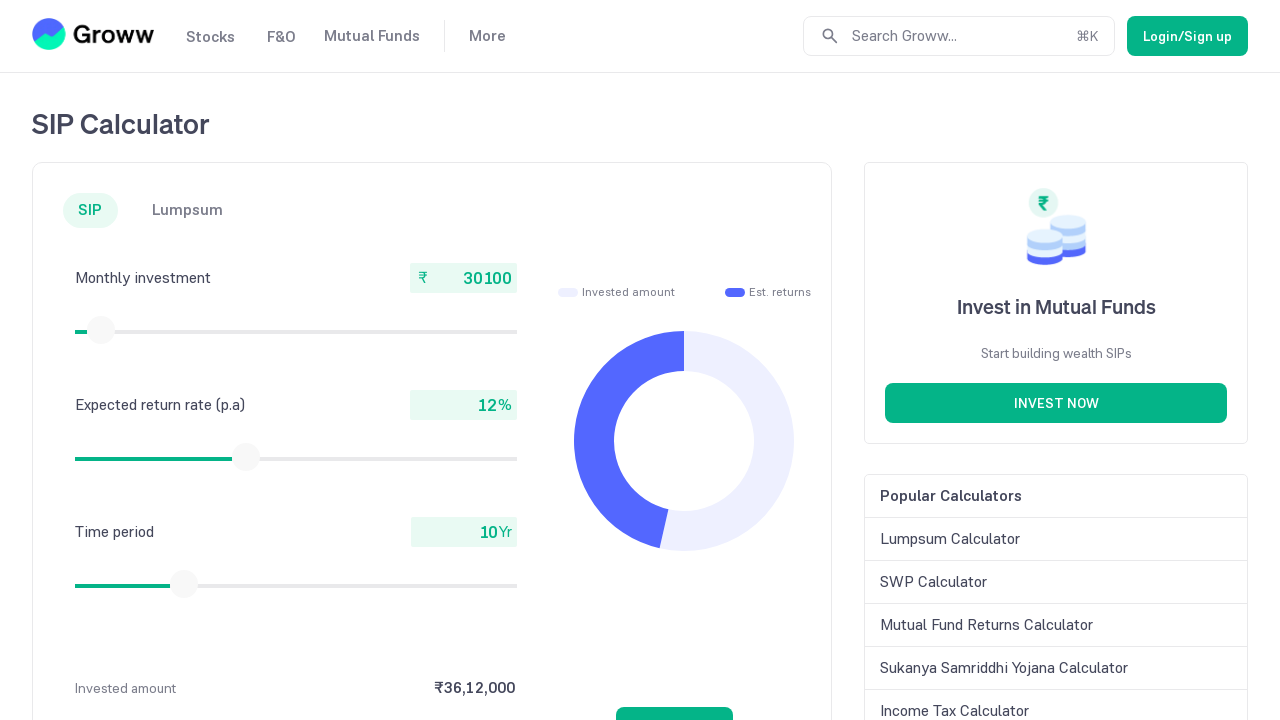

Dragged slider to the right at (102, 330)
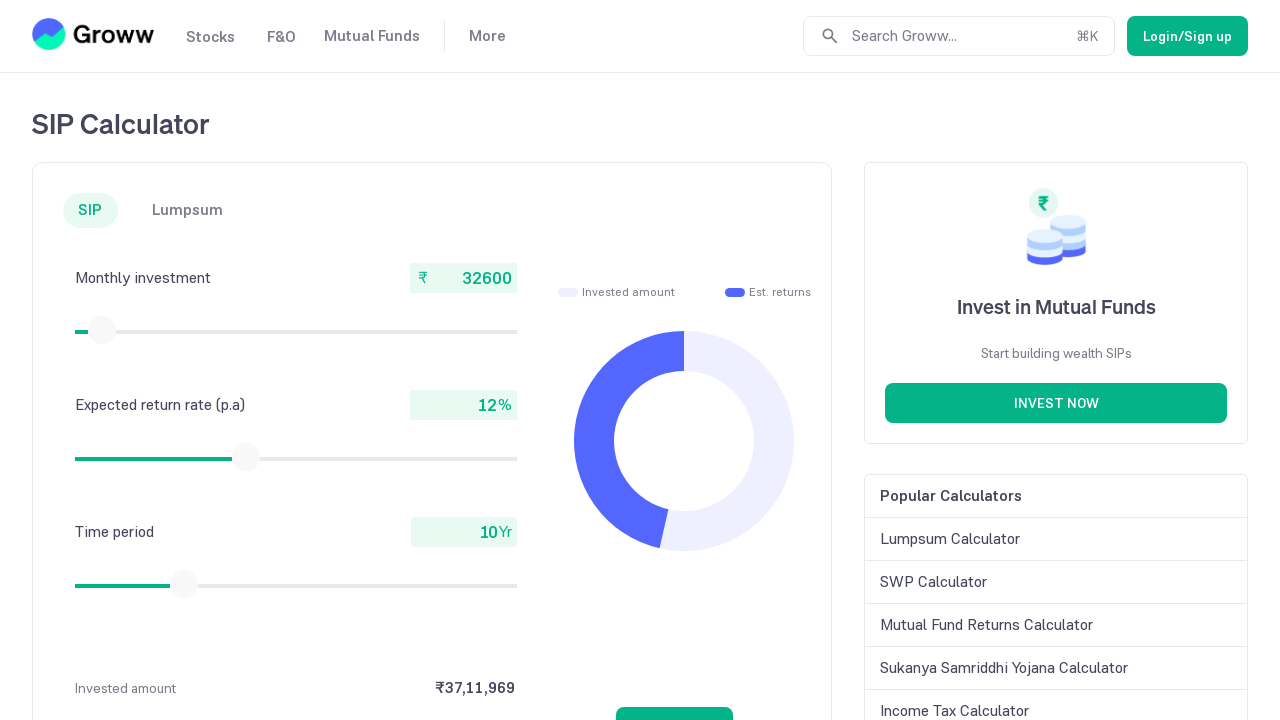

Released mouse button after dragging slider at (102, 330)
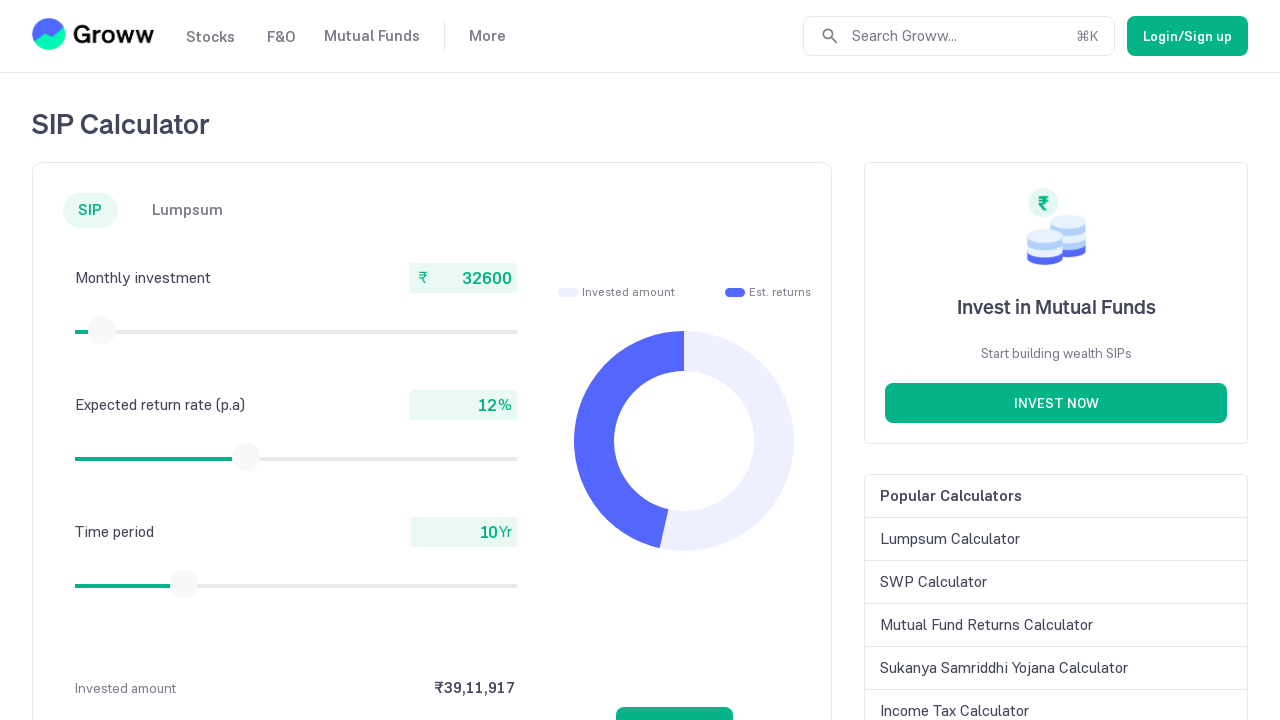

Checked current slider value: 32600
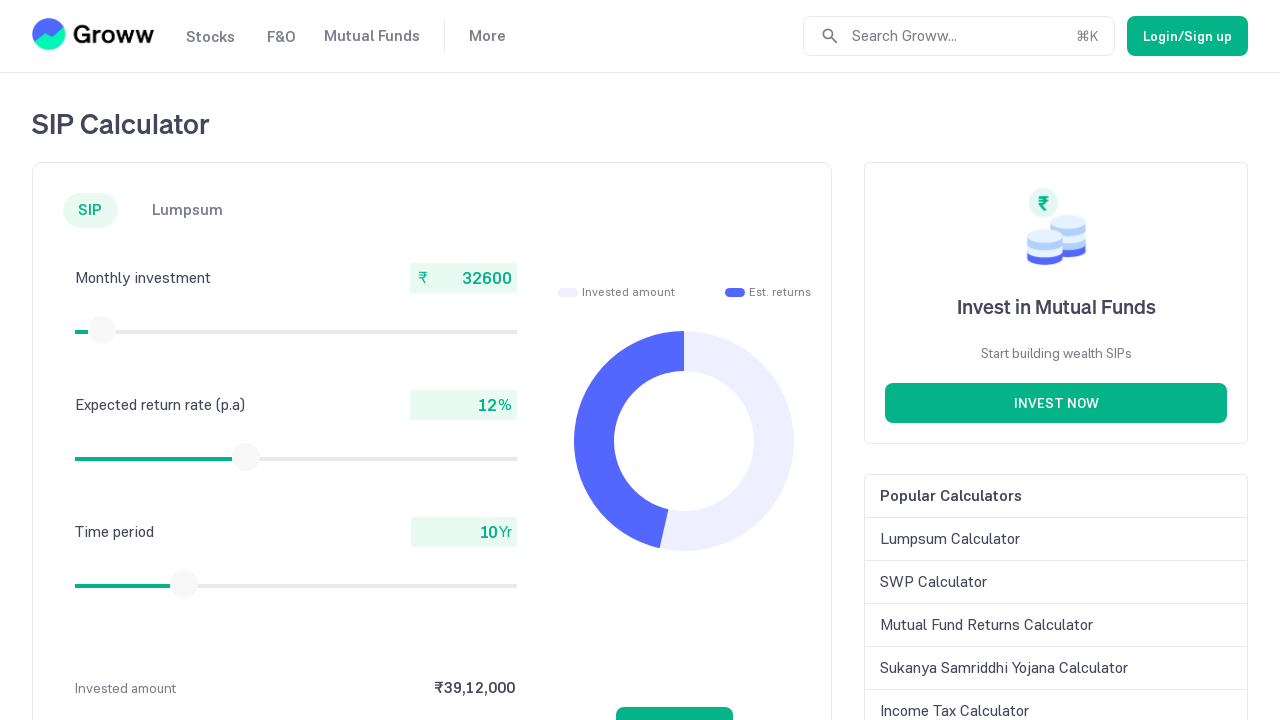

Moved mouse to slider center at coordinates (102, 330) at (102, 330)
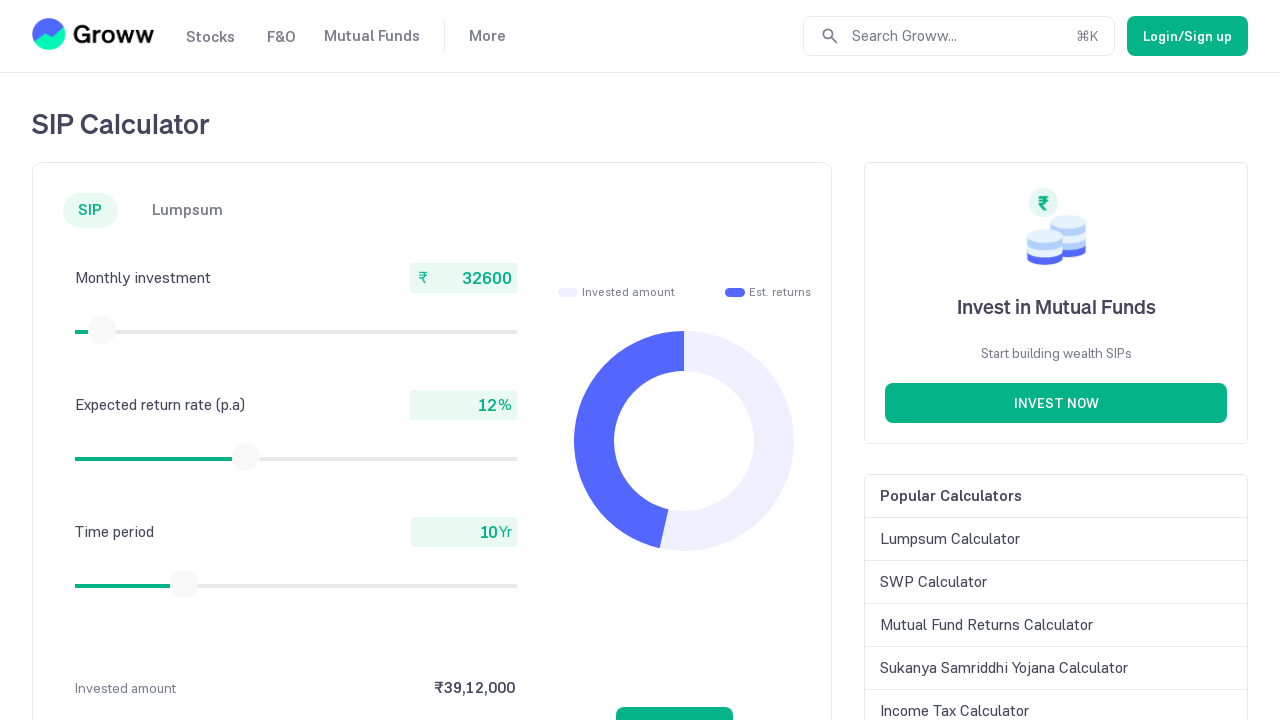

Pressed mouse button down on slider at (102, 330)
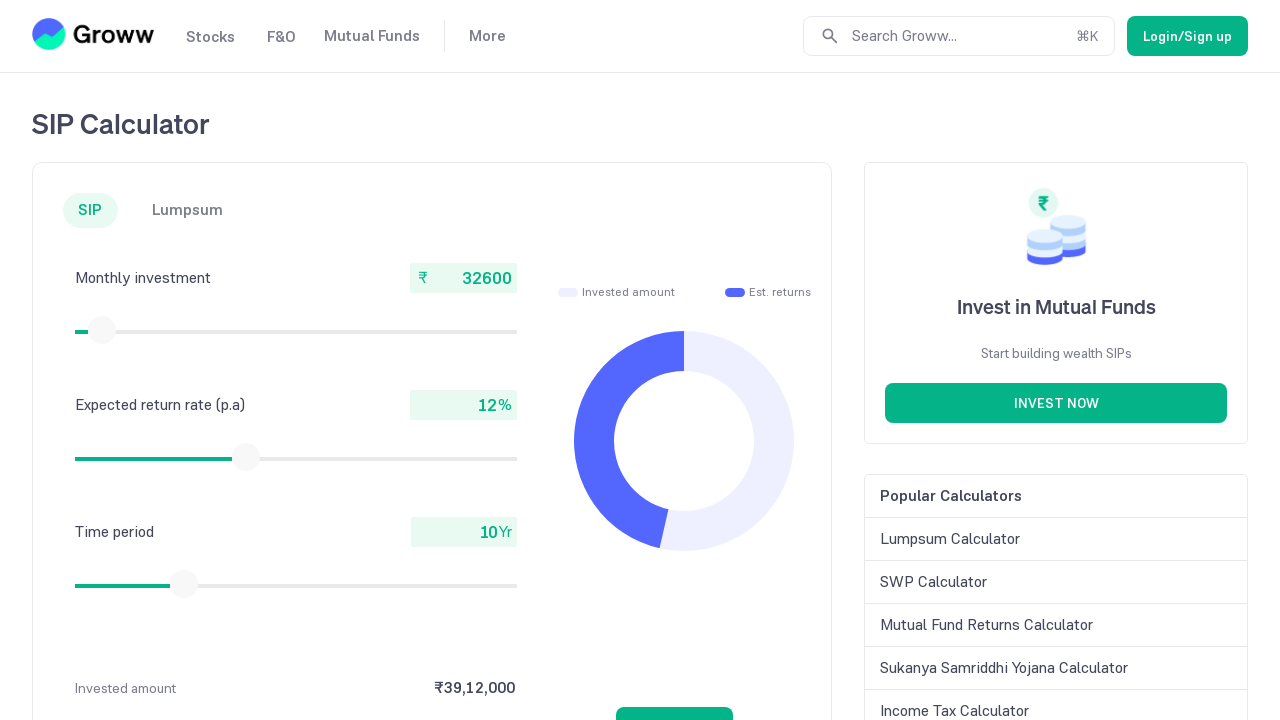

Dragged slider to the right at (103, 330)
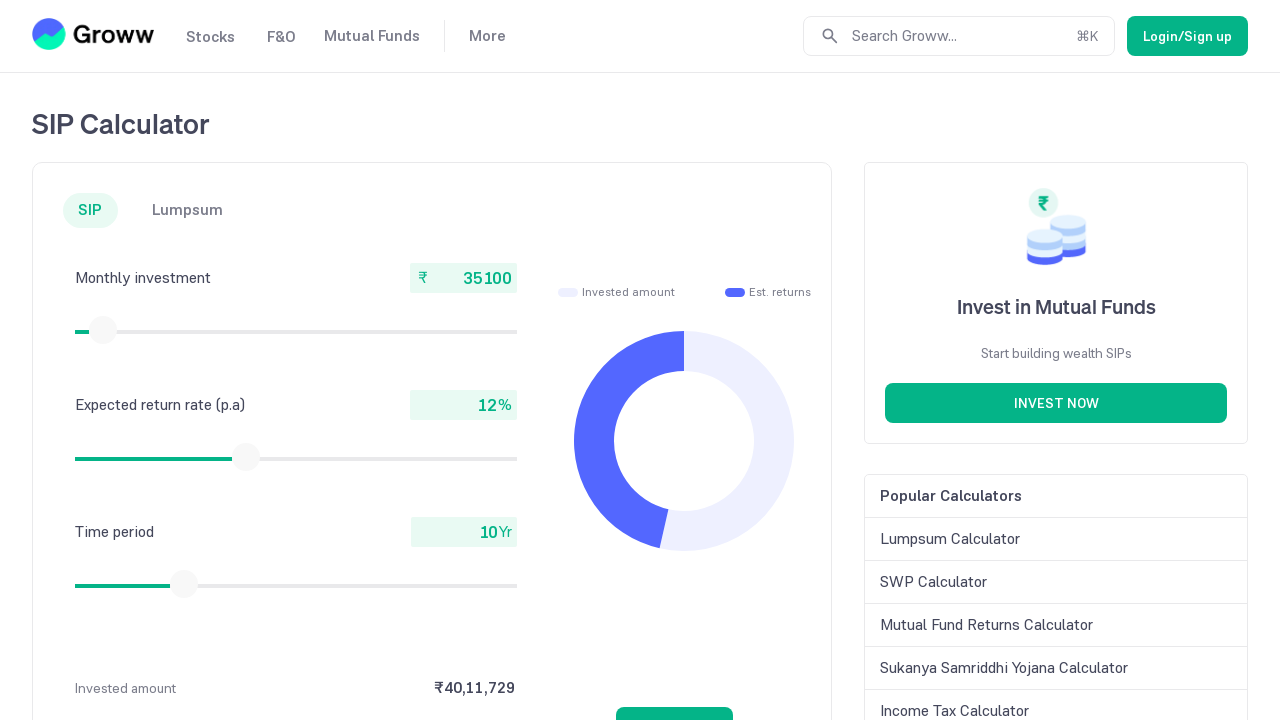

Released mouse button after dragging slider at (103, 330)
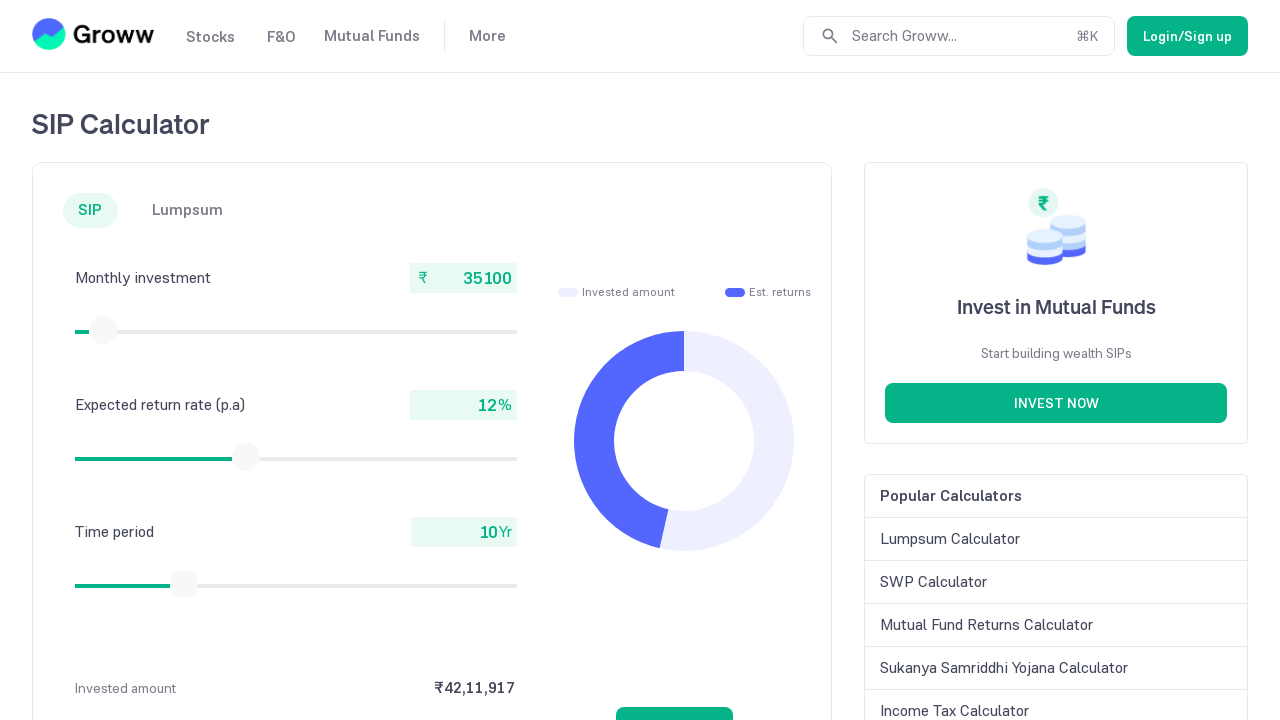

Checked current slider value: 35100
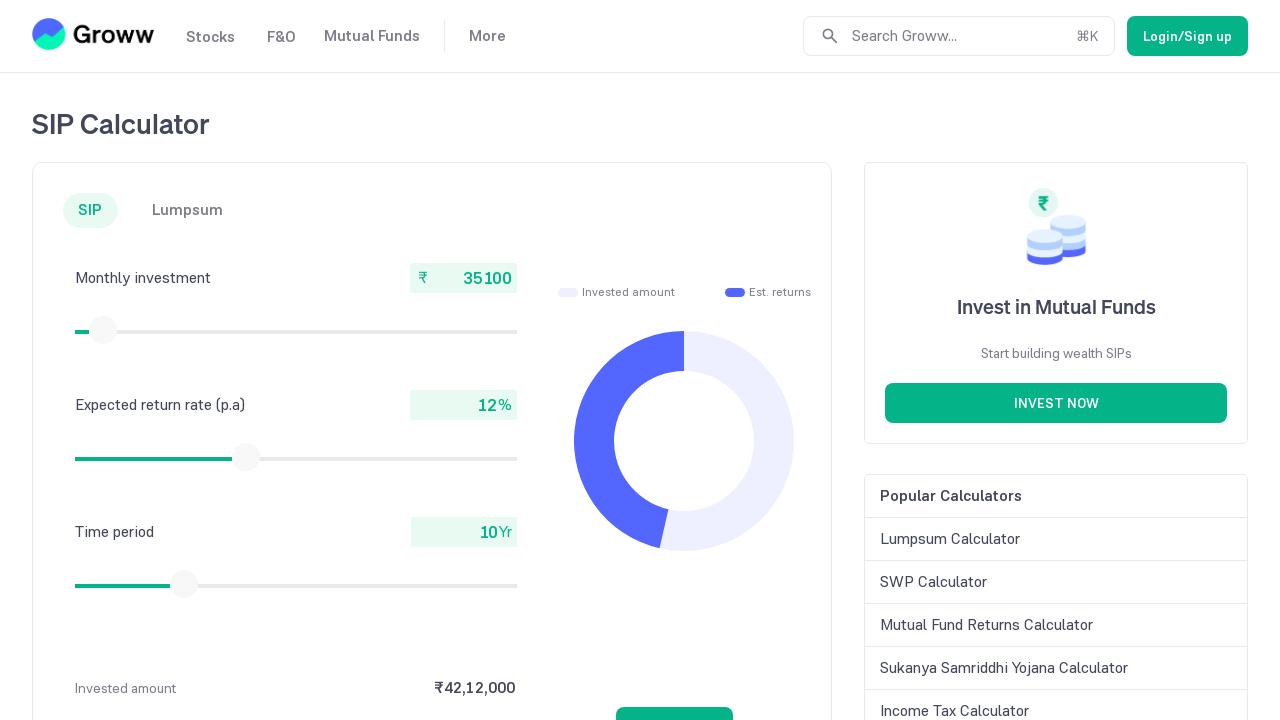

Moved mouse to slider center at coordinates (103, 330) at (103, 330)
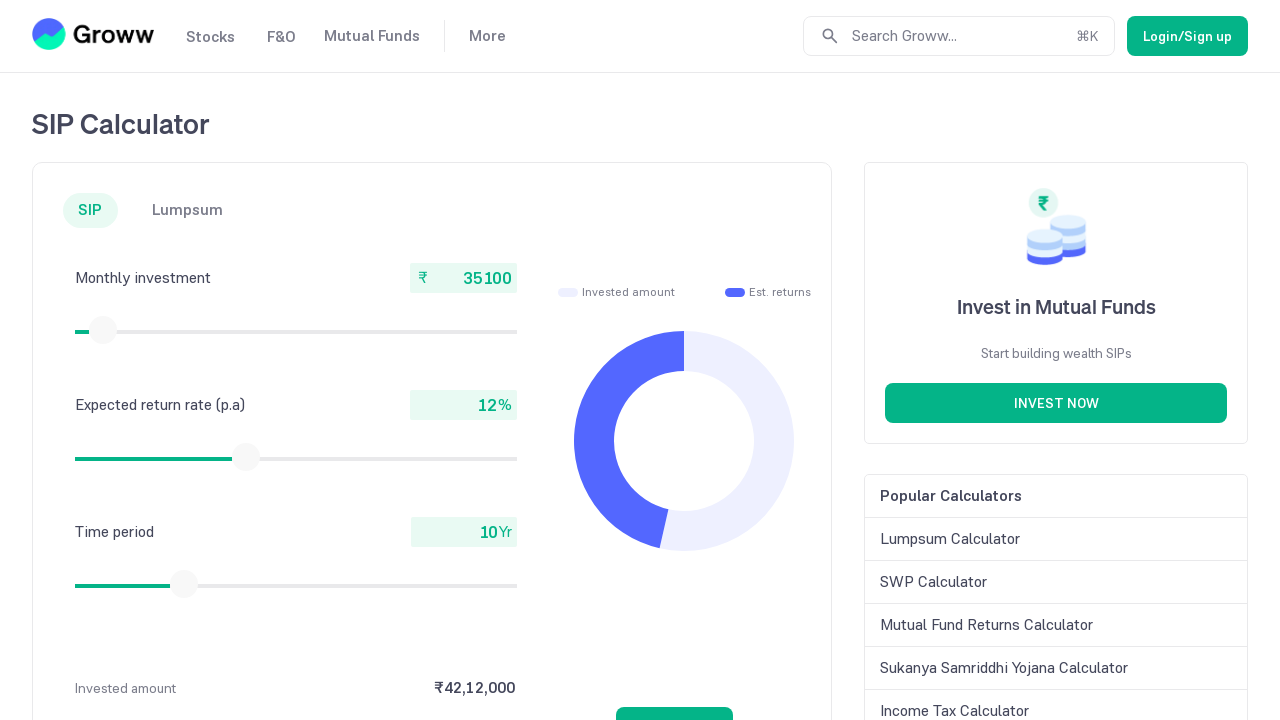

Pressed mouse button down on slider at (103, 330)
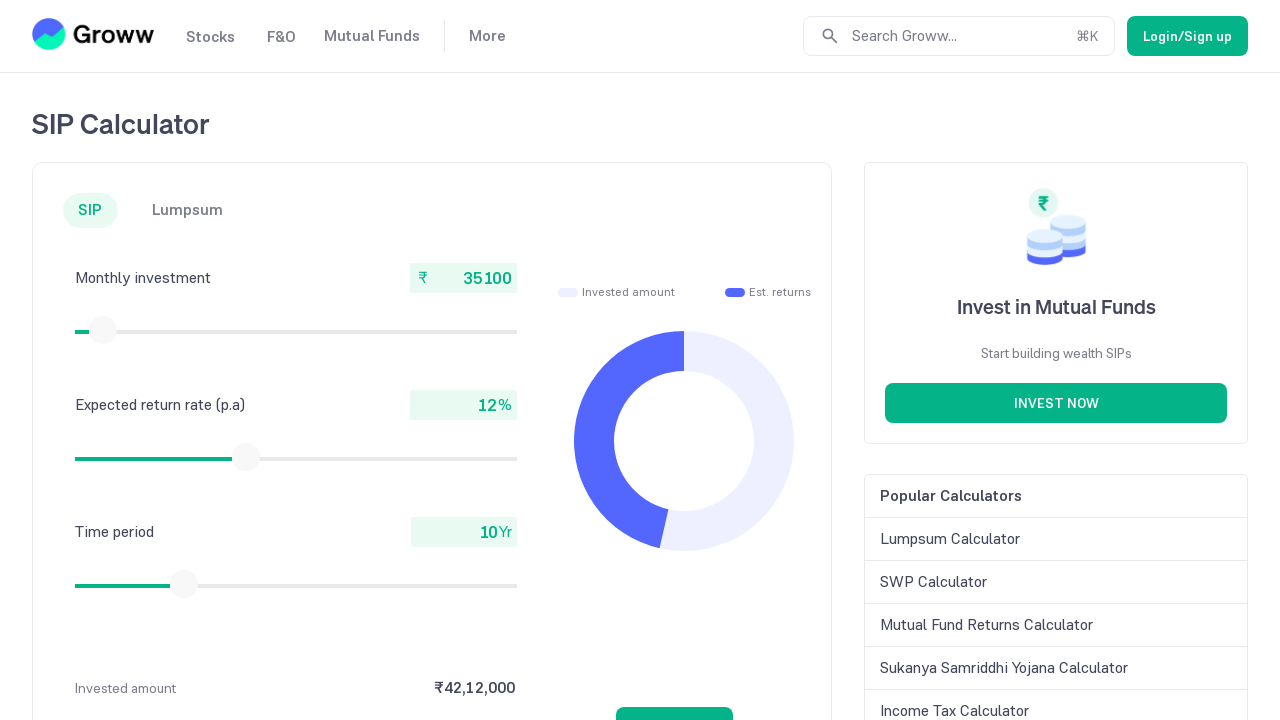

Dragged slider to the right at (104, 330)
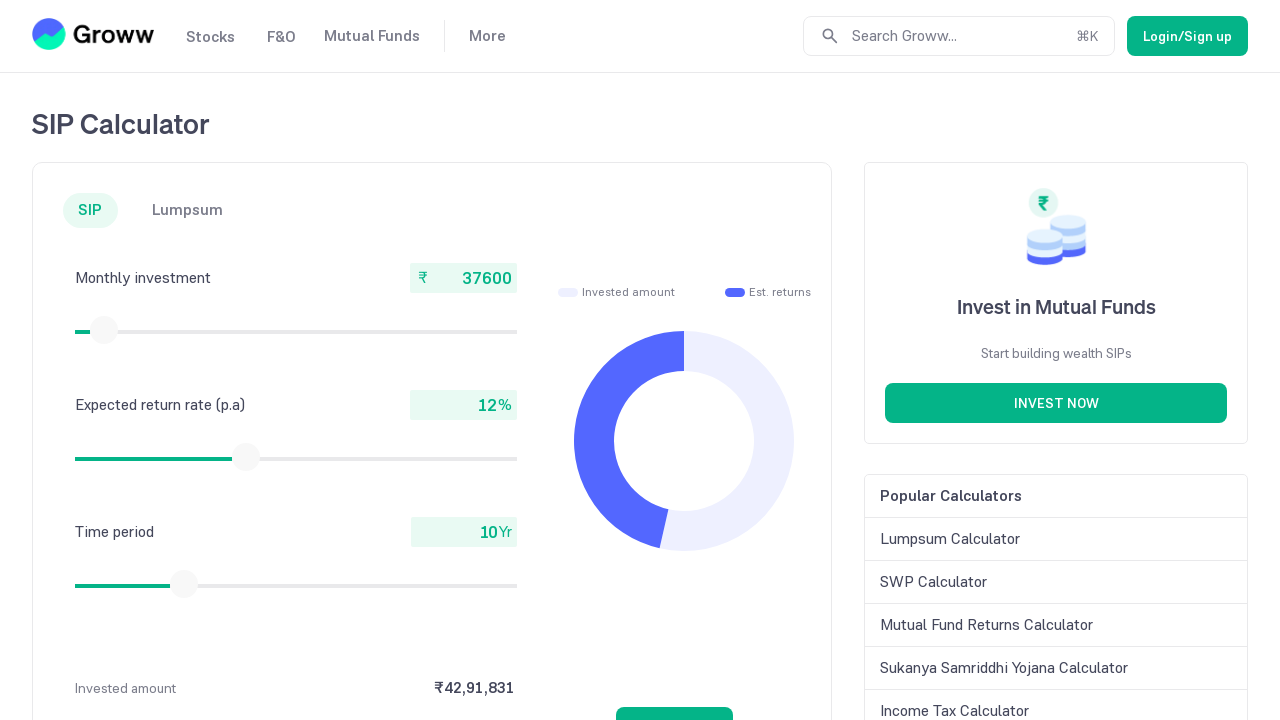

Released mouse button after dragging slider at (104, 330)
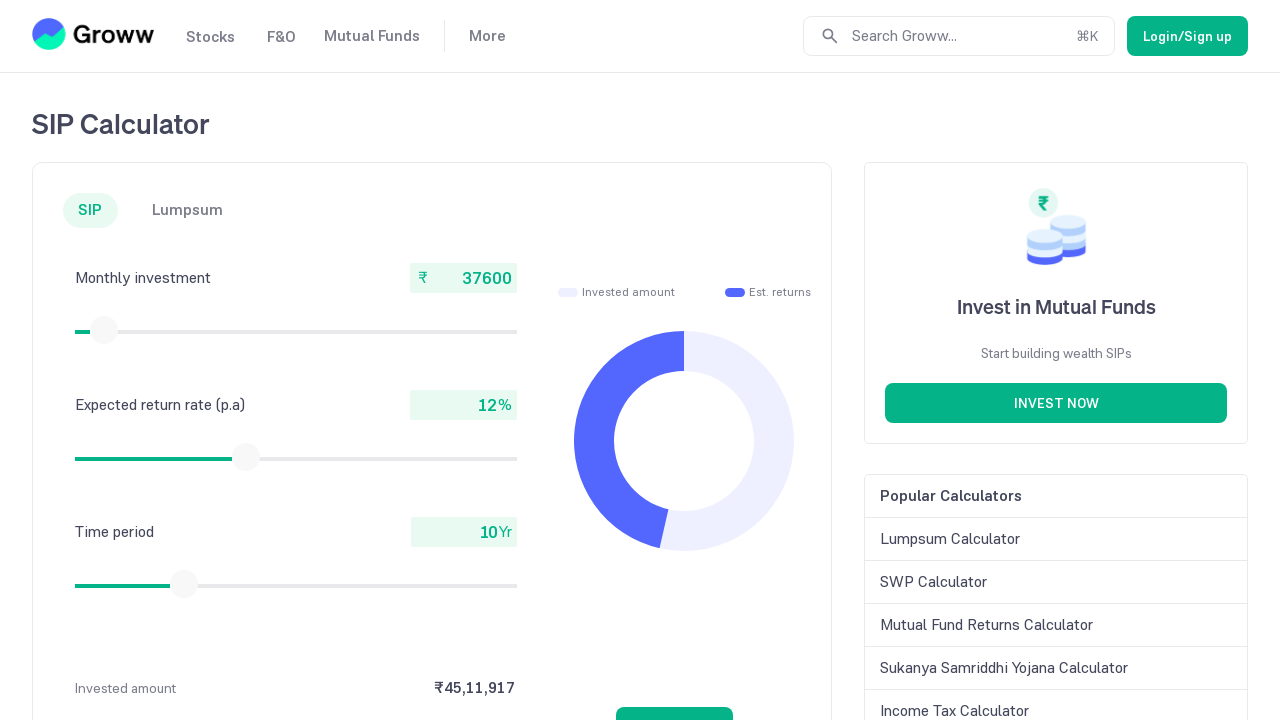

Checked current slider value: 37600
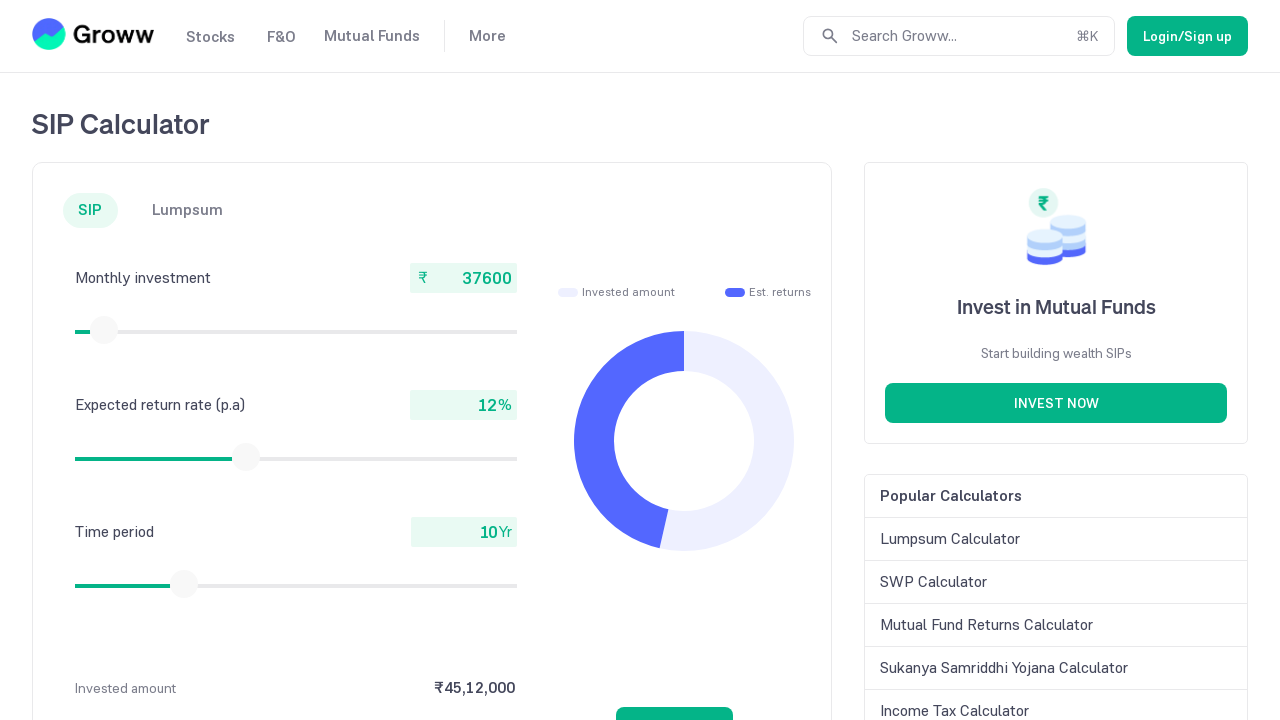

Moved mouse to slider center at coordinates (104, 330) at (104, 330)
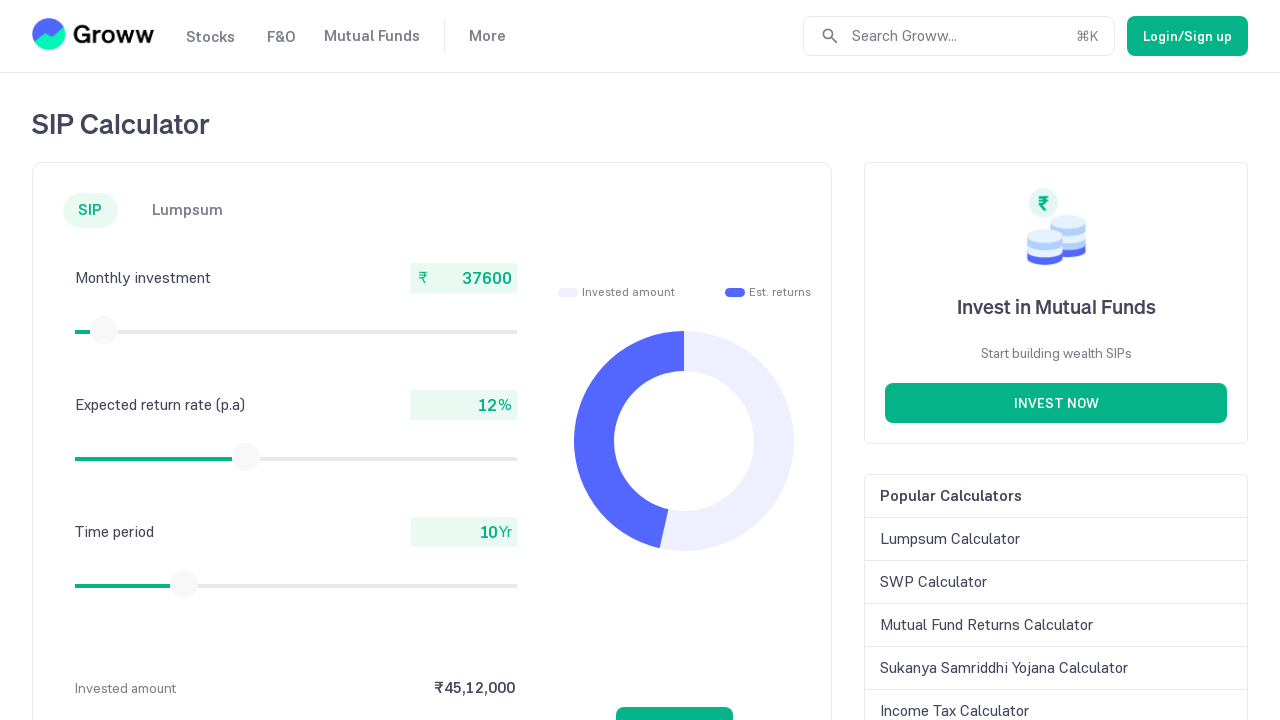

Pressed mouse button down on slider at (104, 330)
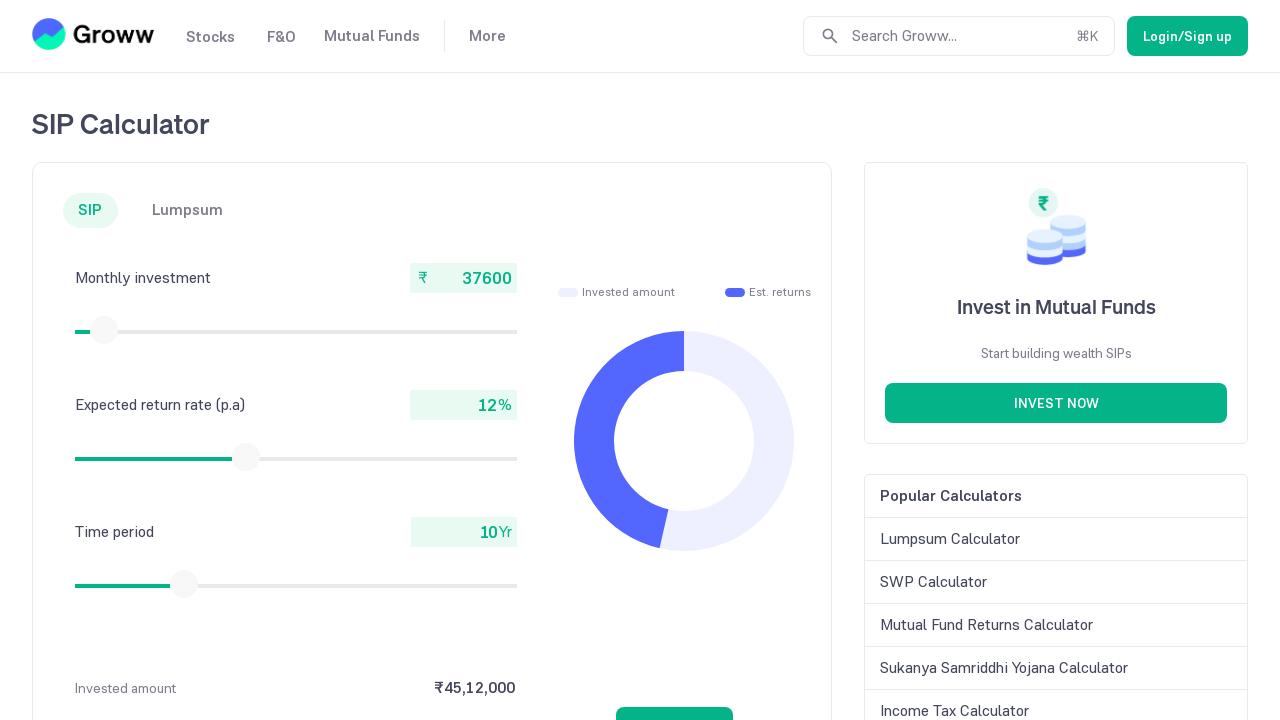

Dragged slider to the right at (105, 330)
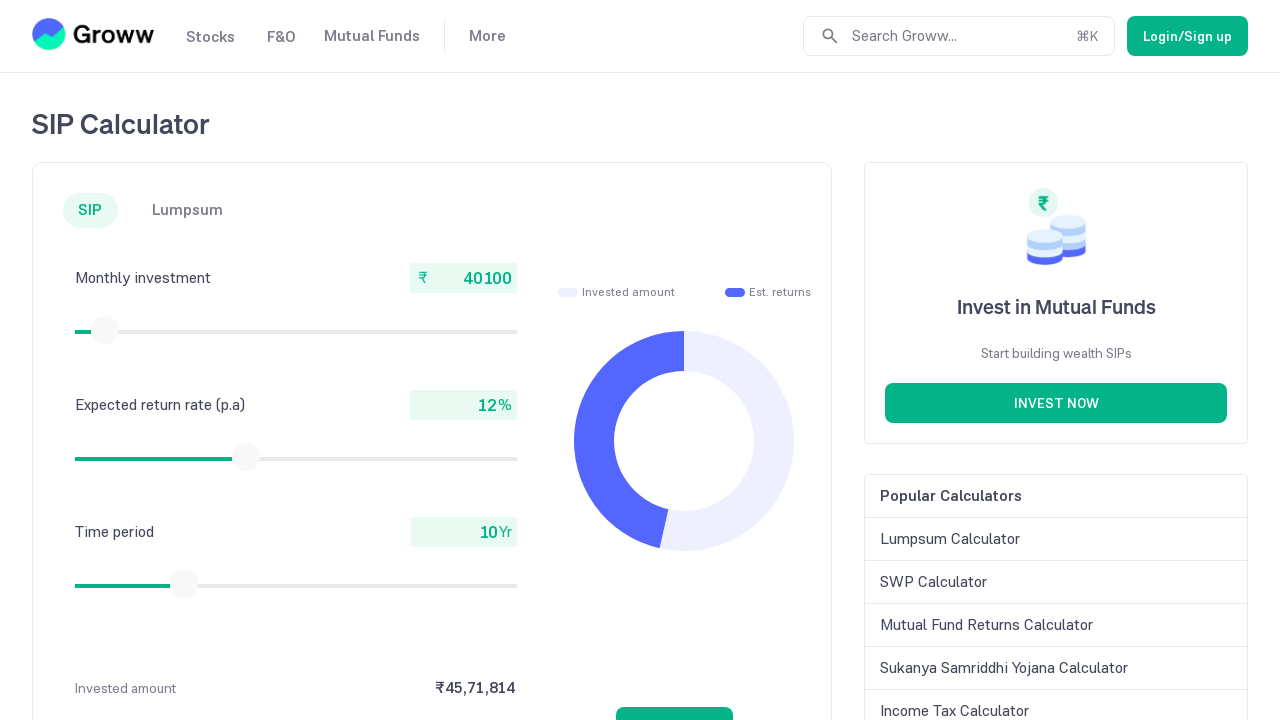

Released mouse button after dragging slider at (105, 330)
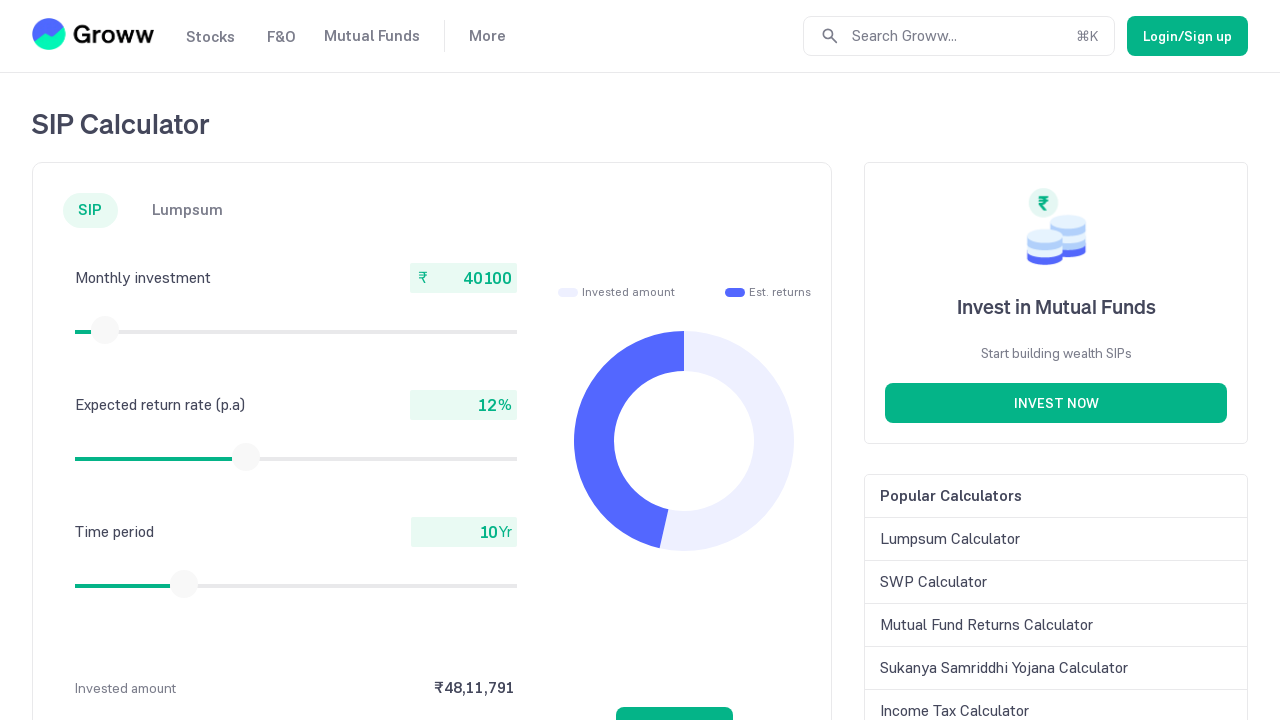

Checked current slider value: 40100
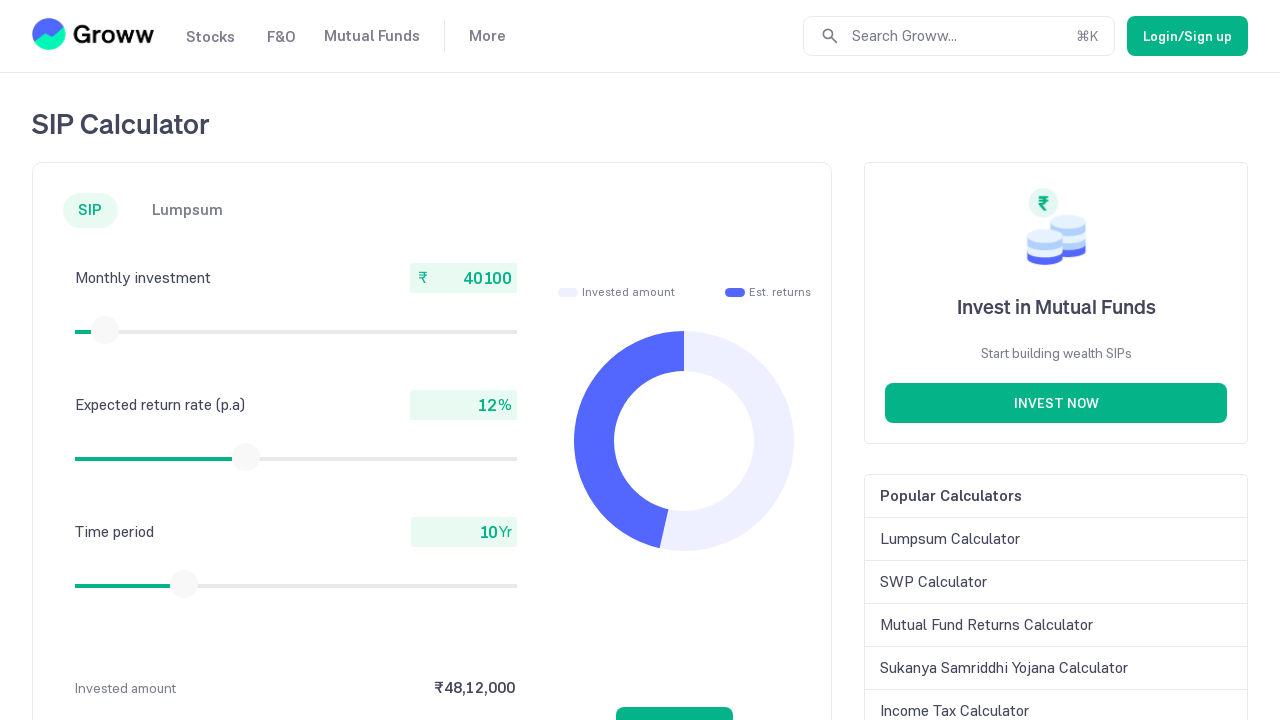

Moved mouse to slider center at coordinates (105, 330) at (105, 330)
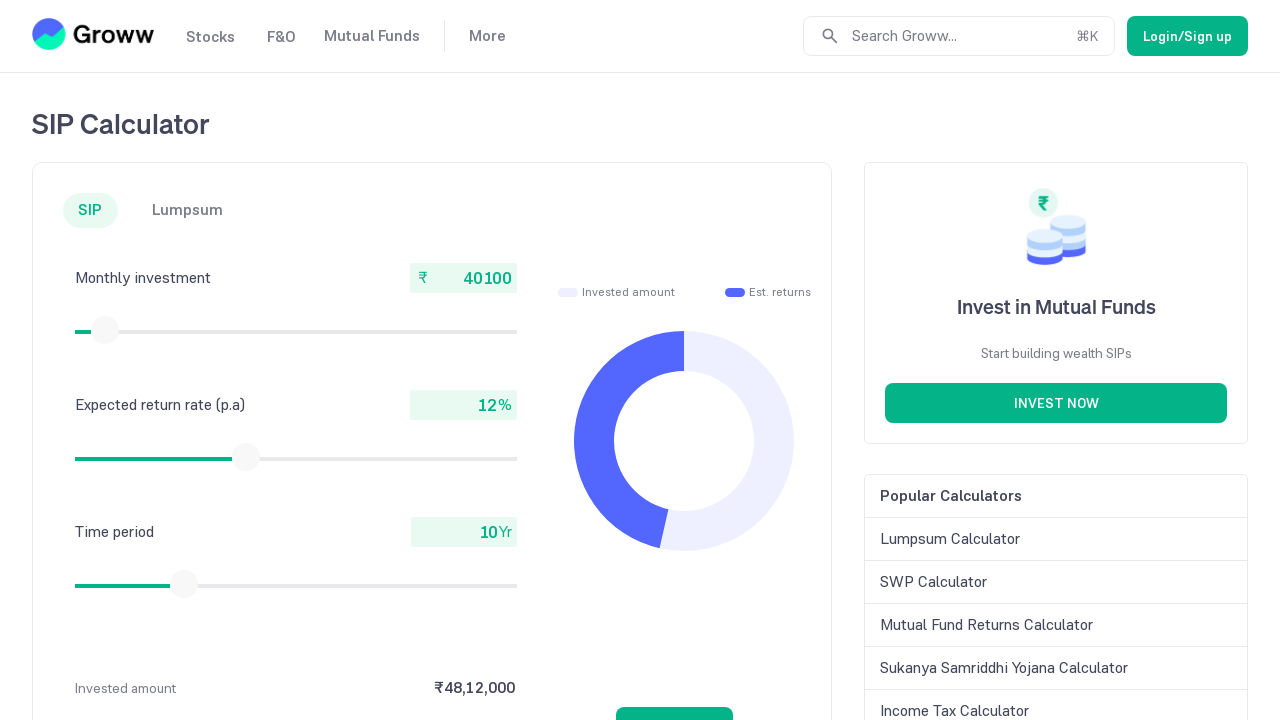

Pressed mouse button down on slider at (105, 330)
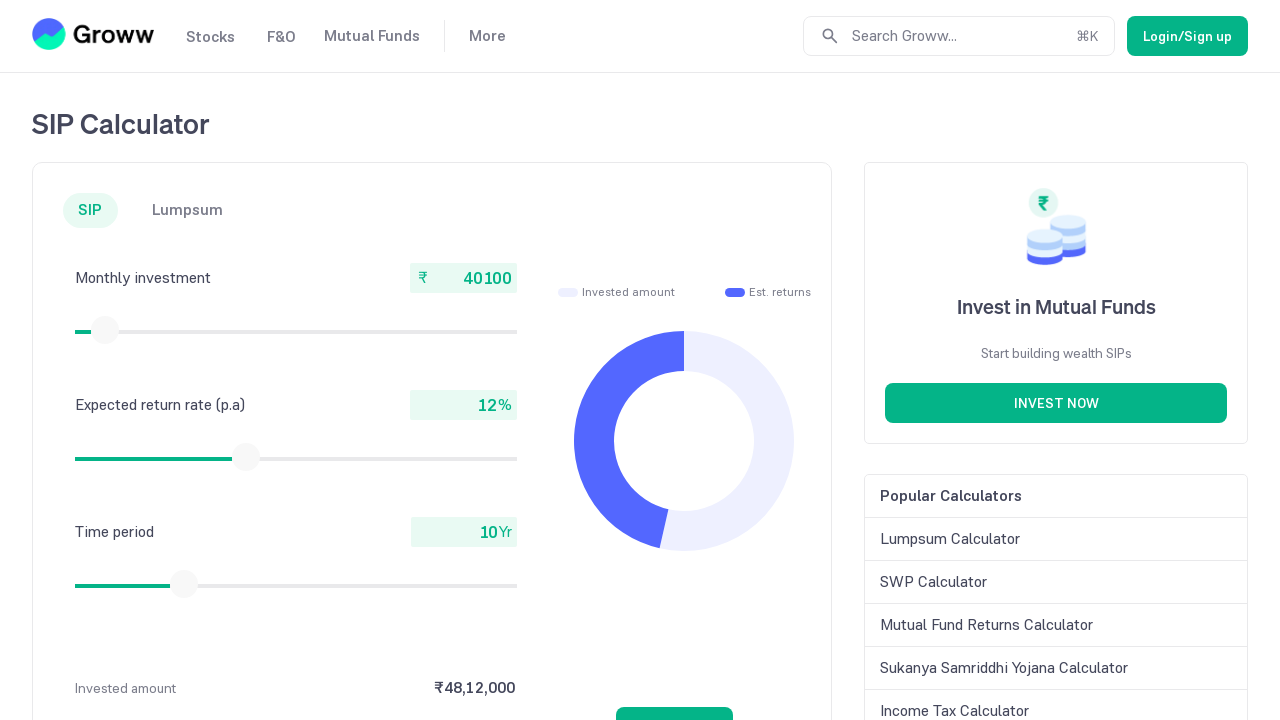

Dragged slider to the right at (106, 330)
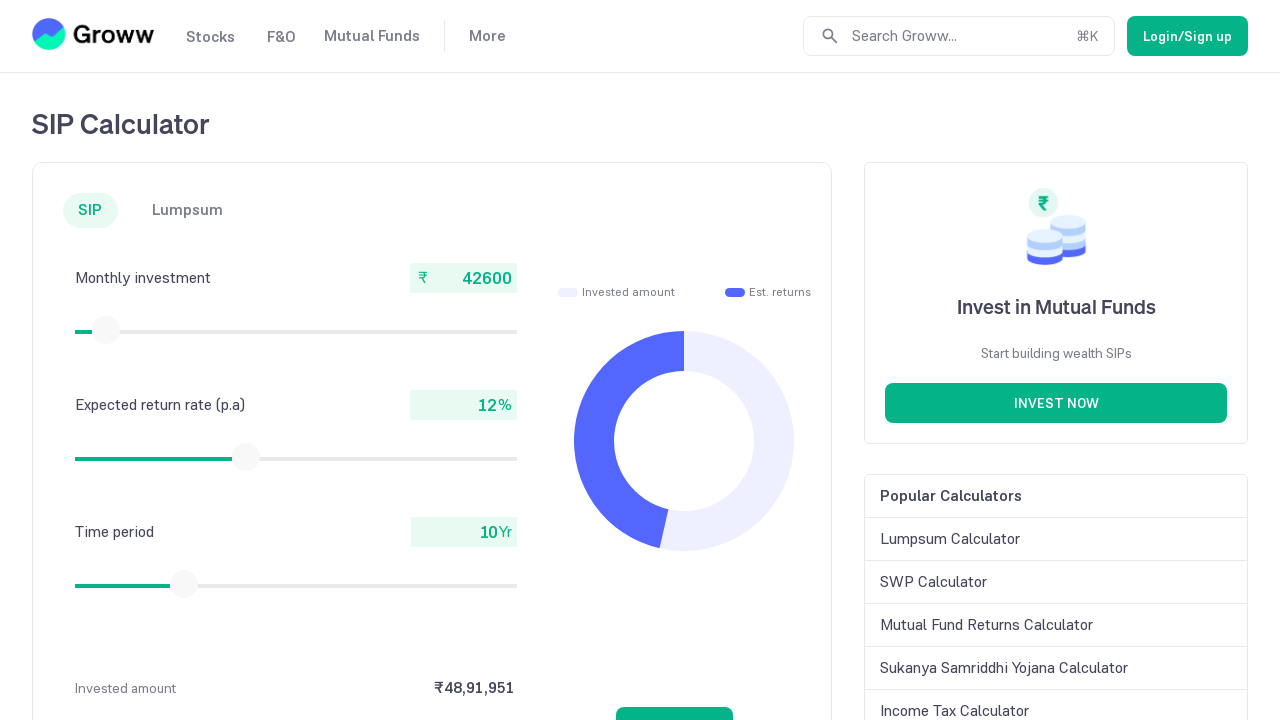

Released mouse button after dragging slider at (106, 330)
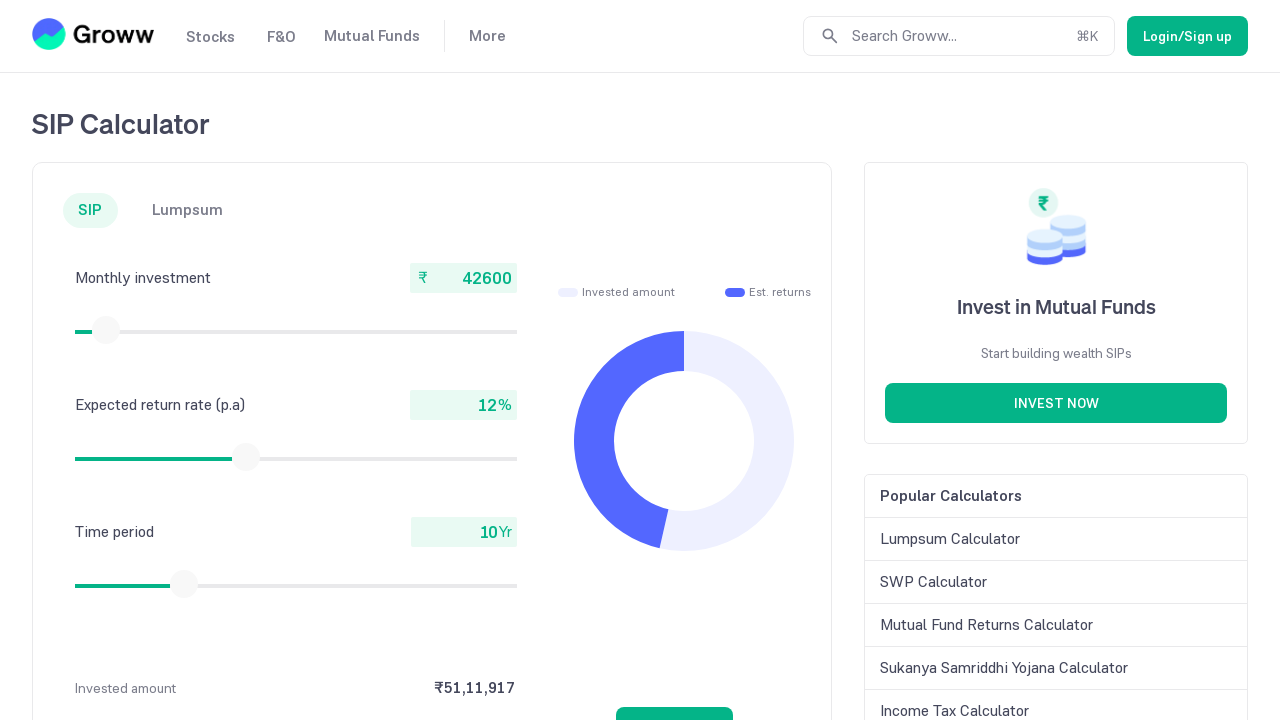

Checked current slider value: 42600
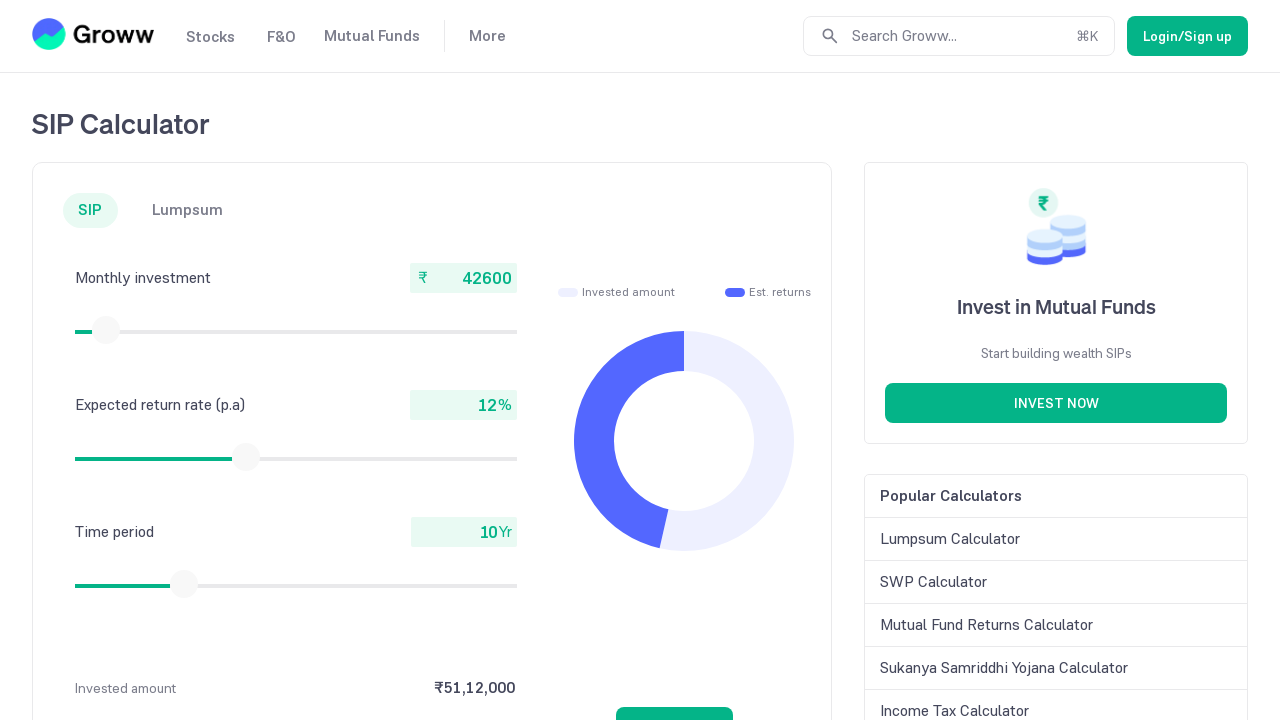

Moved mouse to slider center at coordinates (106, 330) at (106, 330)
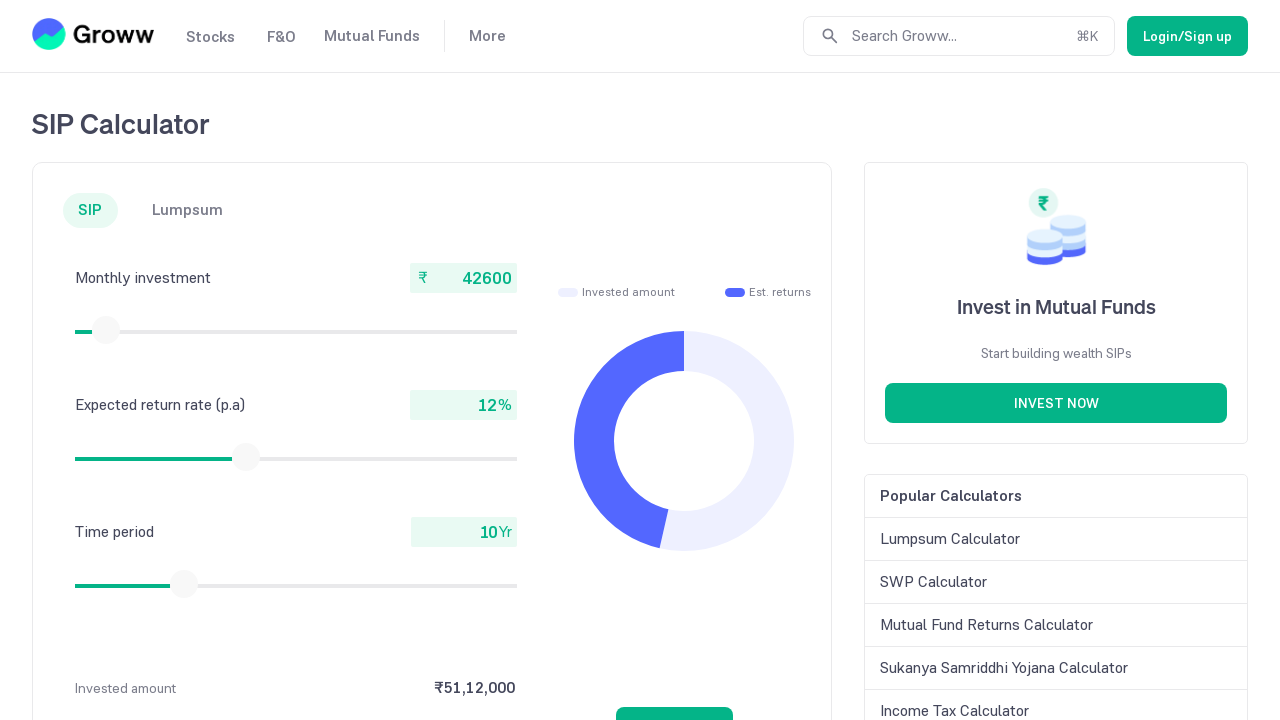

Pressed mouse button down on slider at (106, 330)
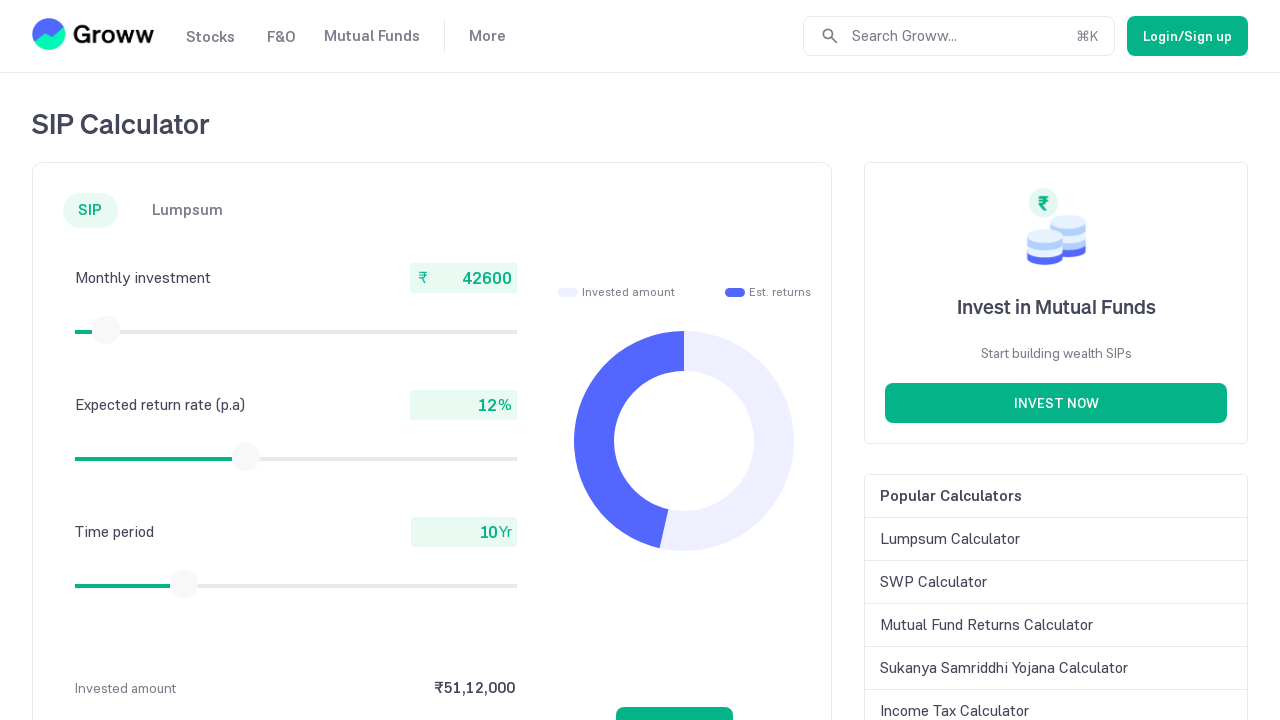

Dragged slider to the right at (107, 330)
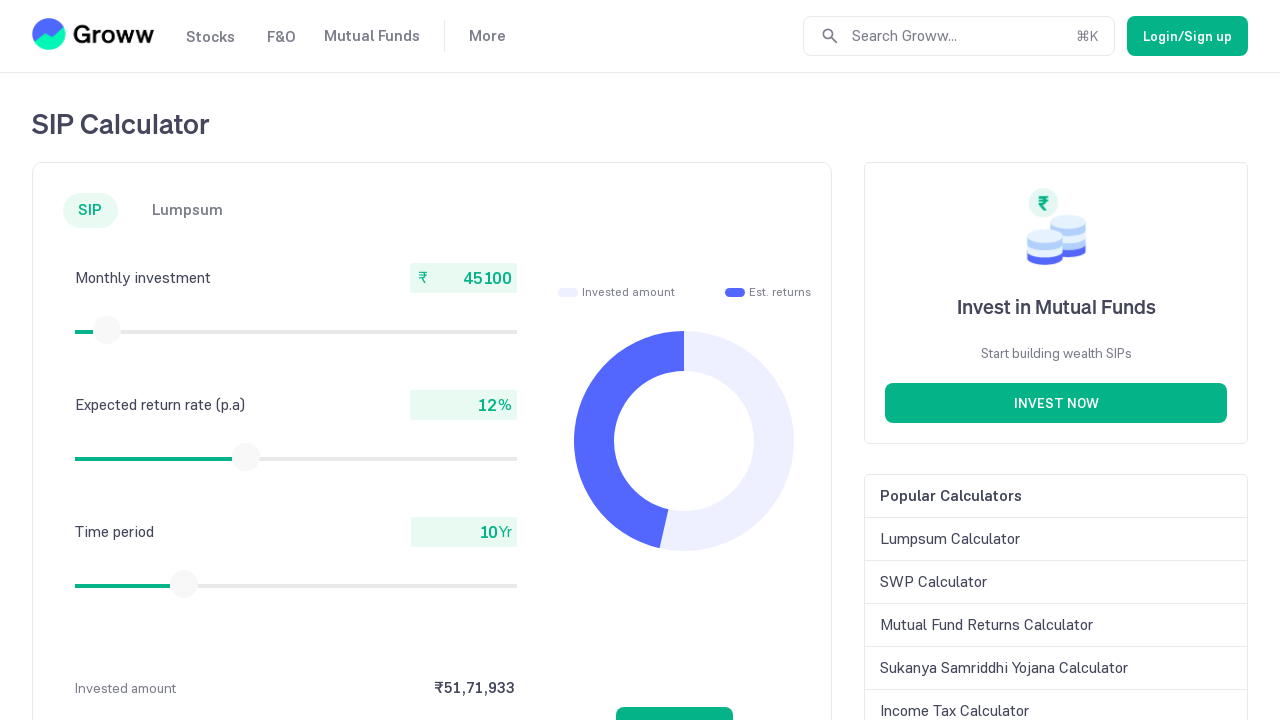

Released mouse button after dragging slider at (107, 330)
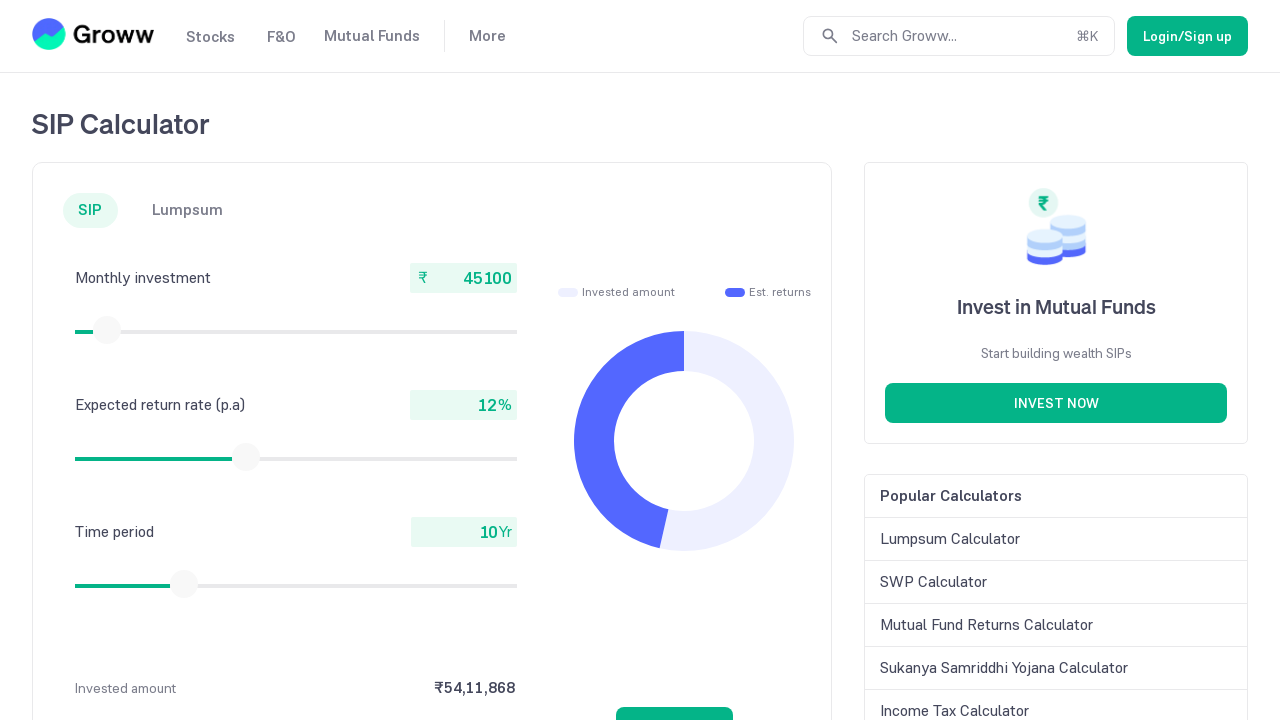

Checked current slider value: 45100
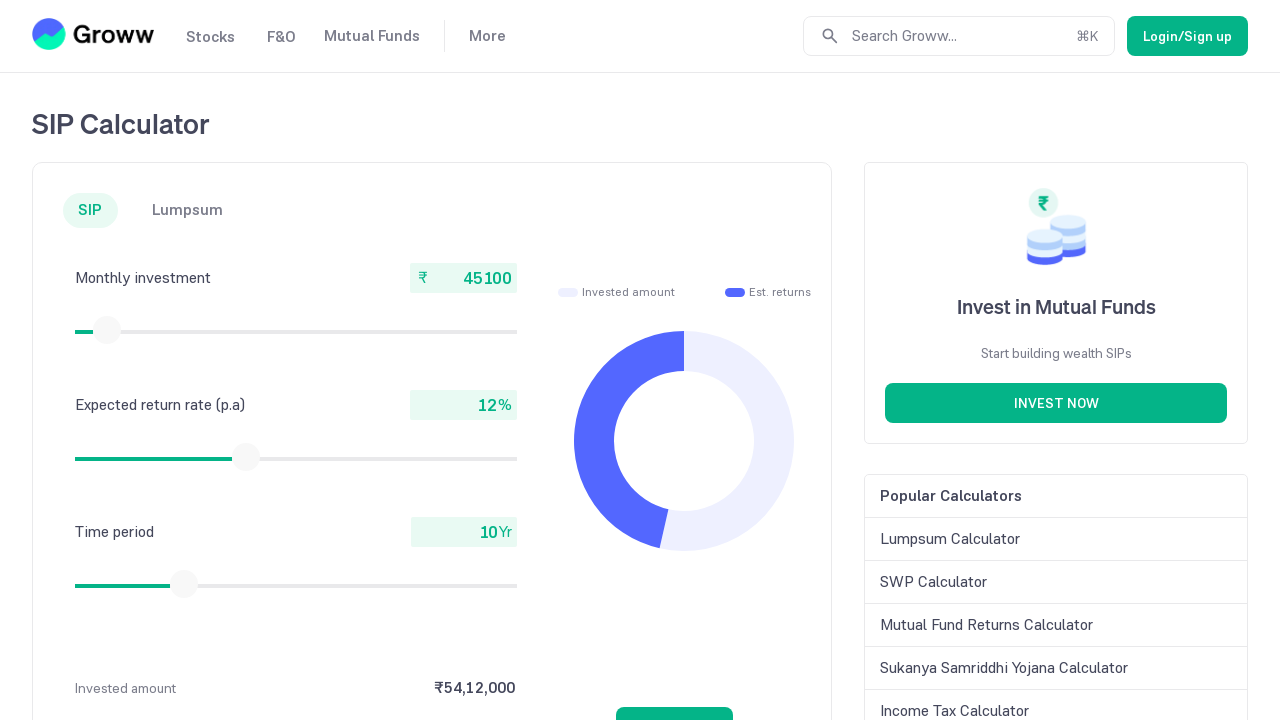

Moved mouse to slider center at coordinates (107, 330) at (107, 330)
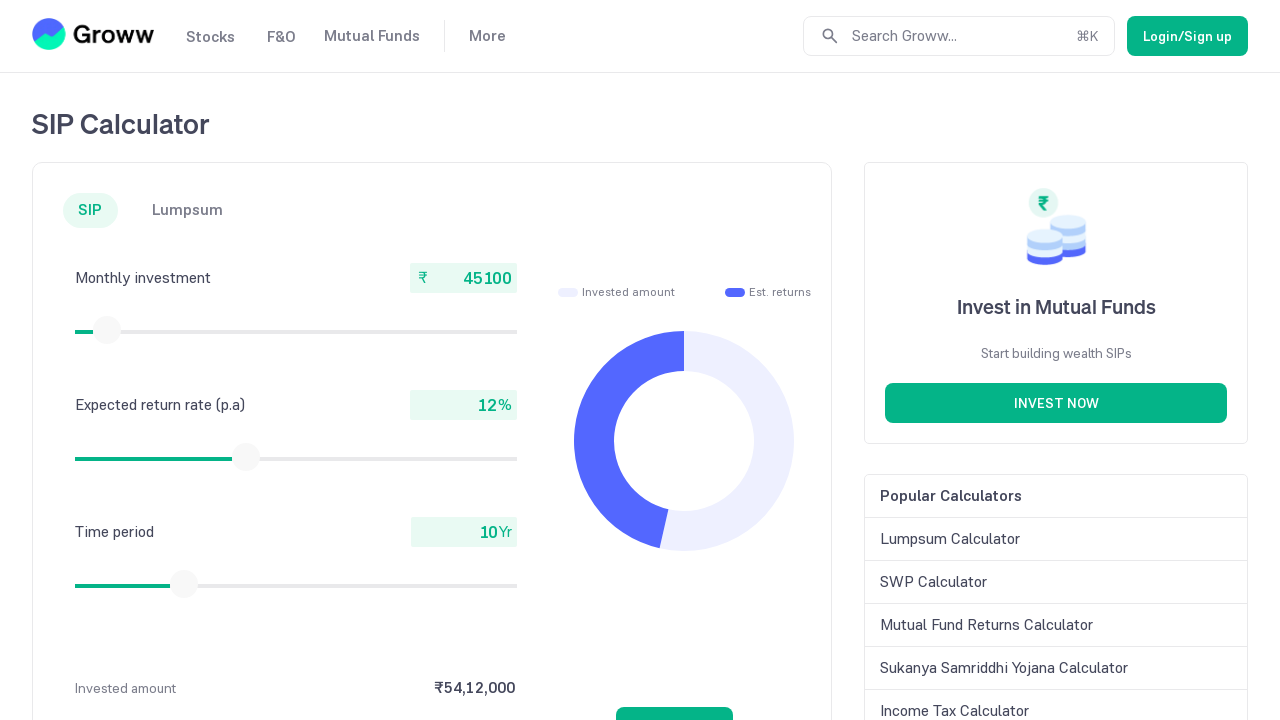

Pressed mouse button down on slider at (107, 330)
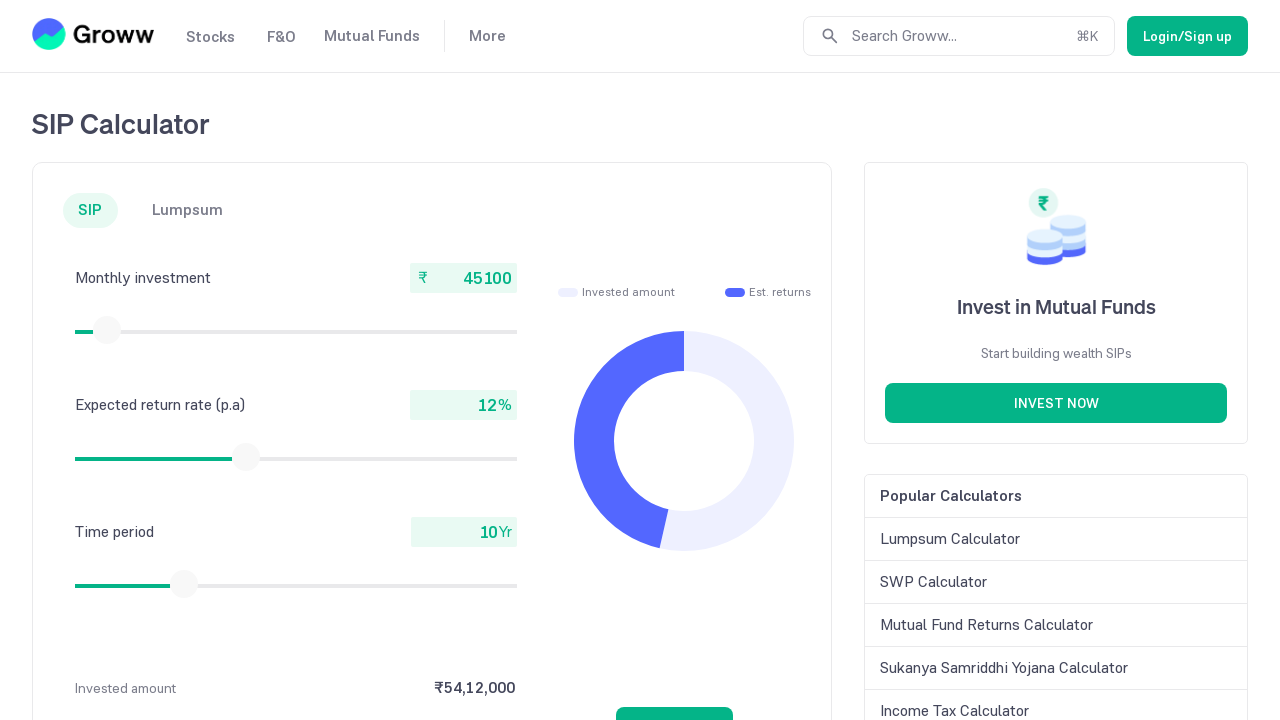

Dragged slider to the right at (108, 330)
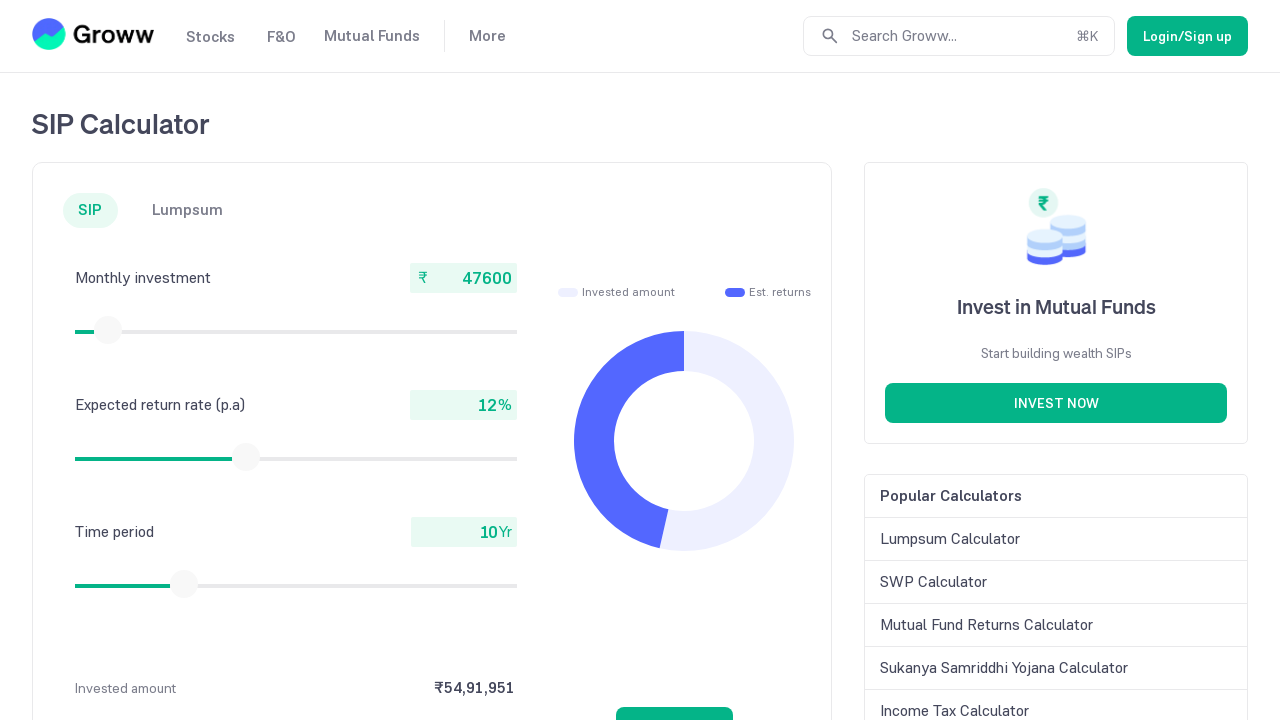

Released mouse button after dragging slider at (108, 330)
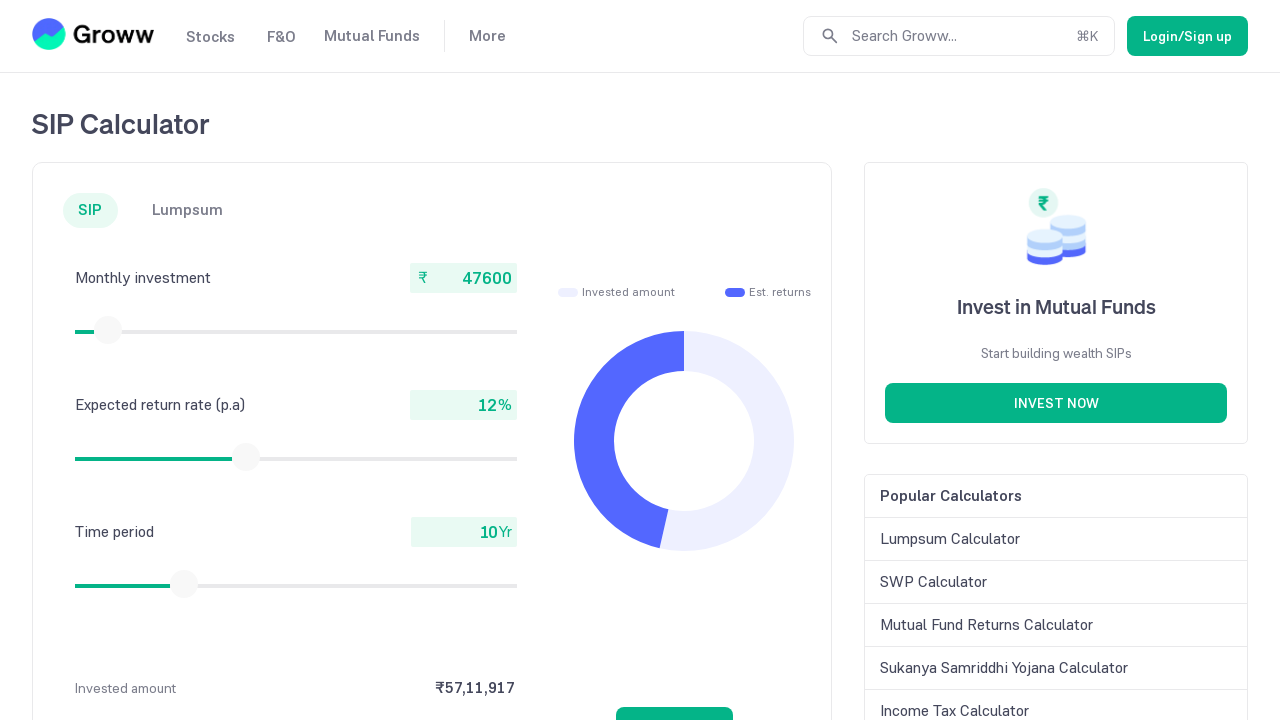

Checked current slider value: 47600
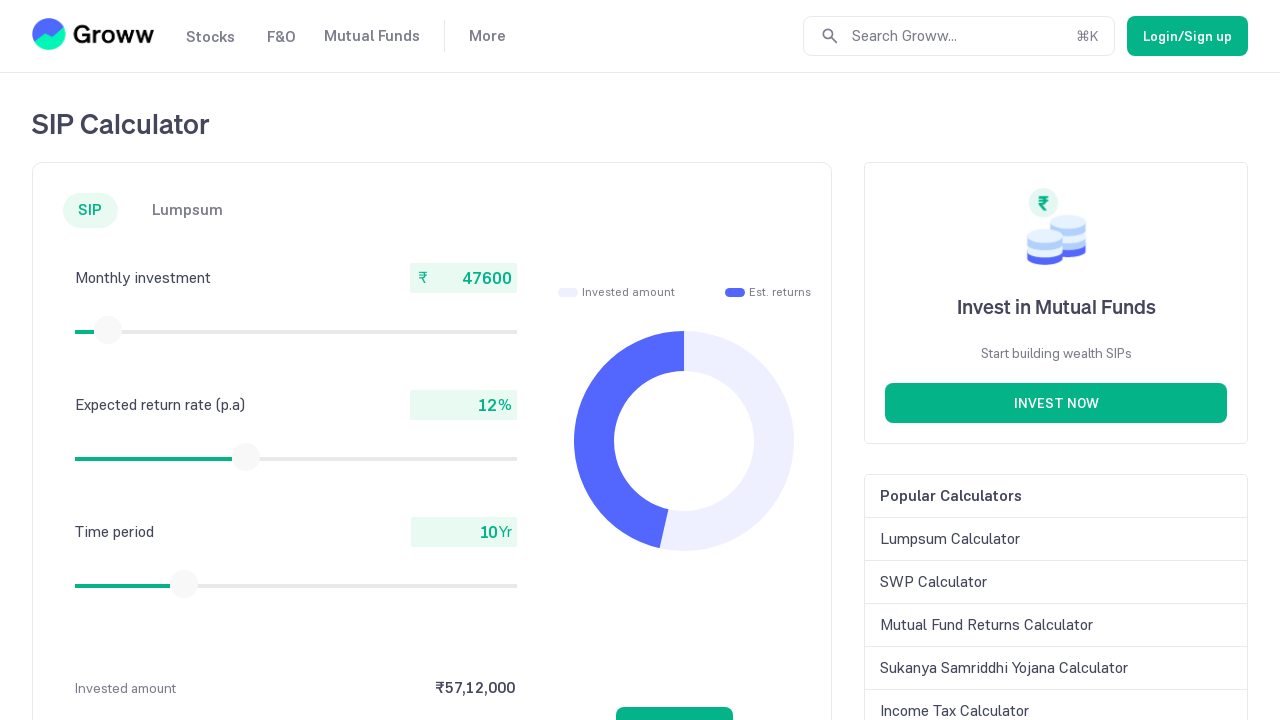

Moved mouse to slider center at coordinates (108, 330) at (108, 330)
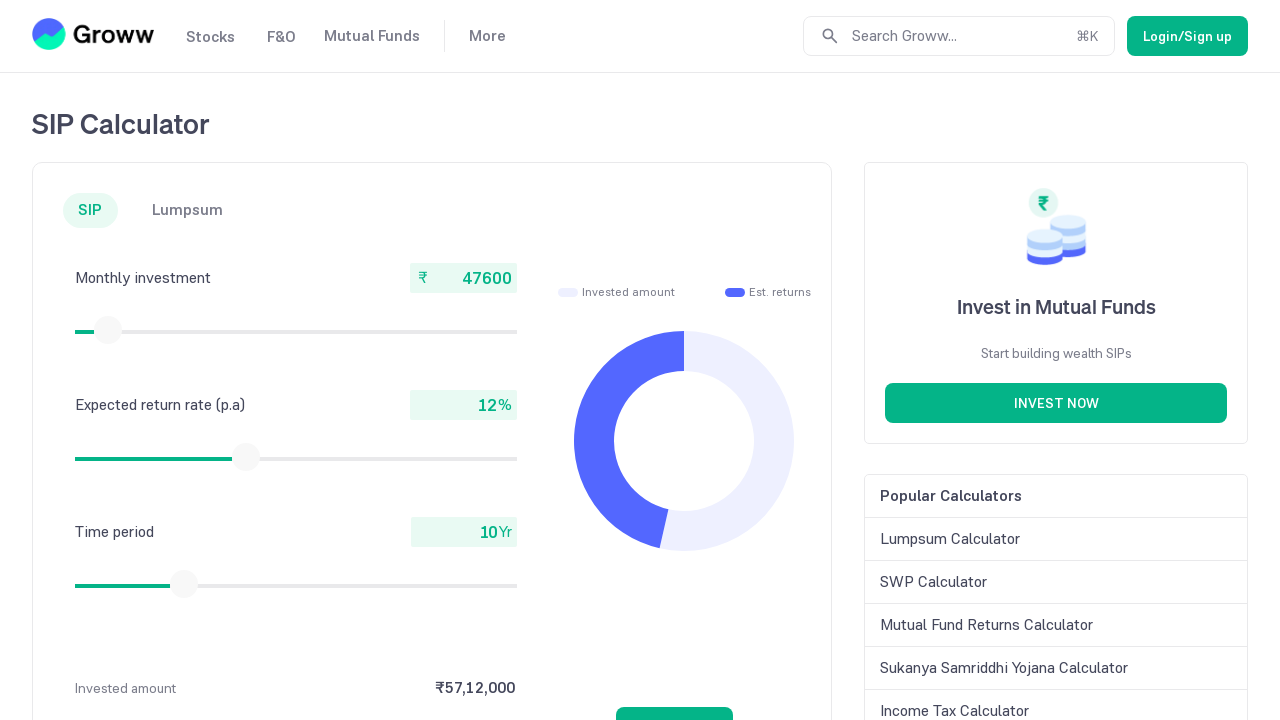

Pressed mouse button down on slider at (108, 330)
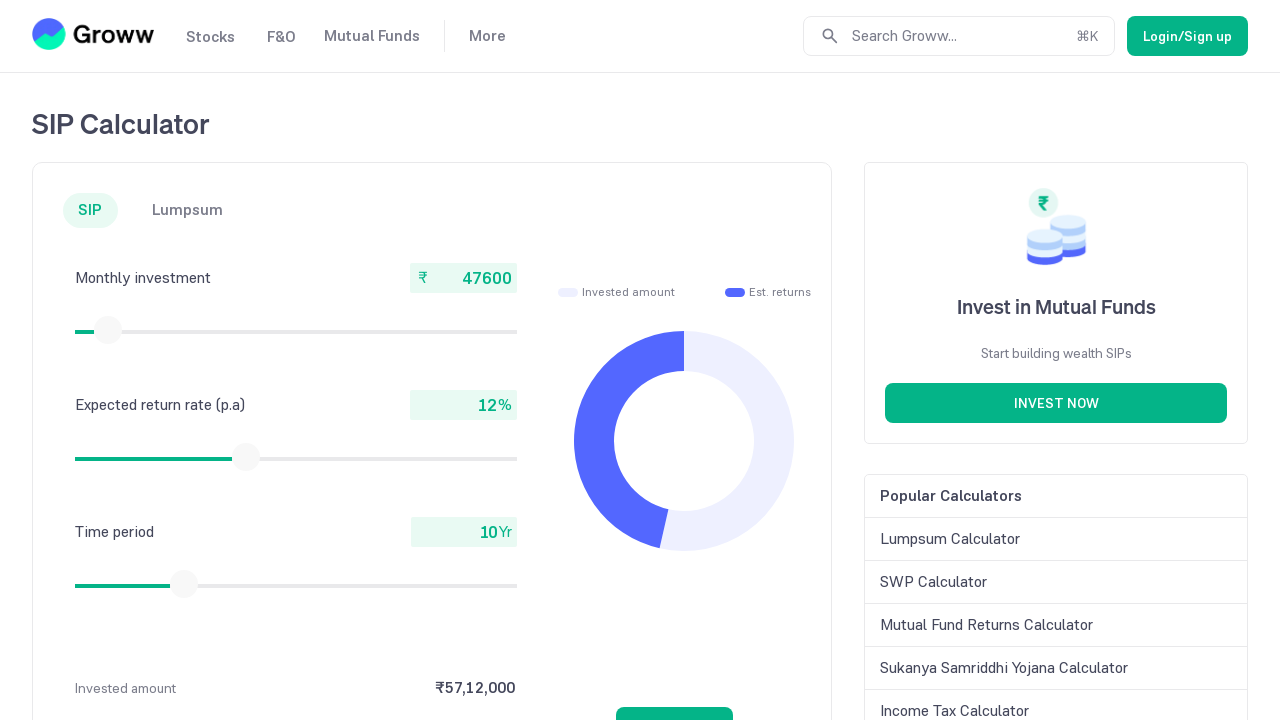

Dragged slider to the right at (109, 330)
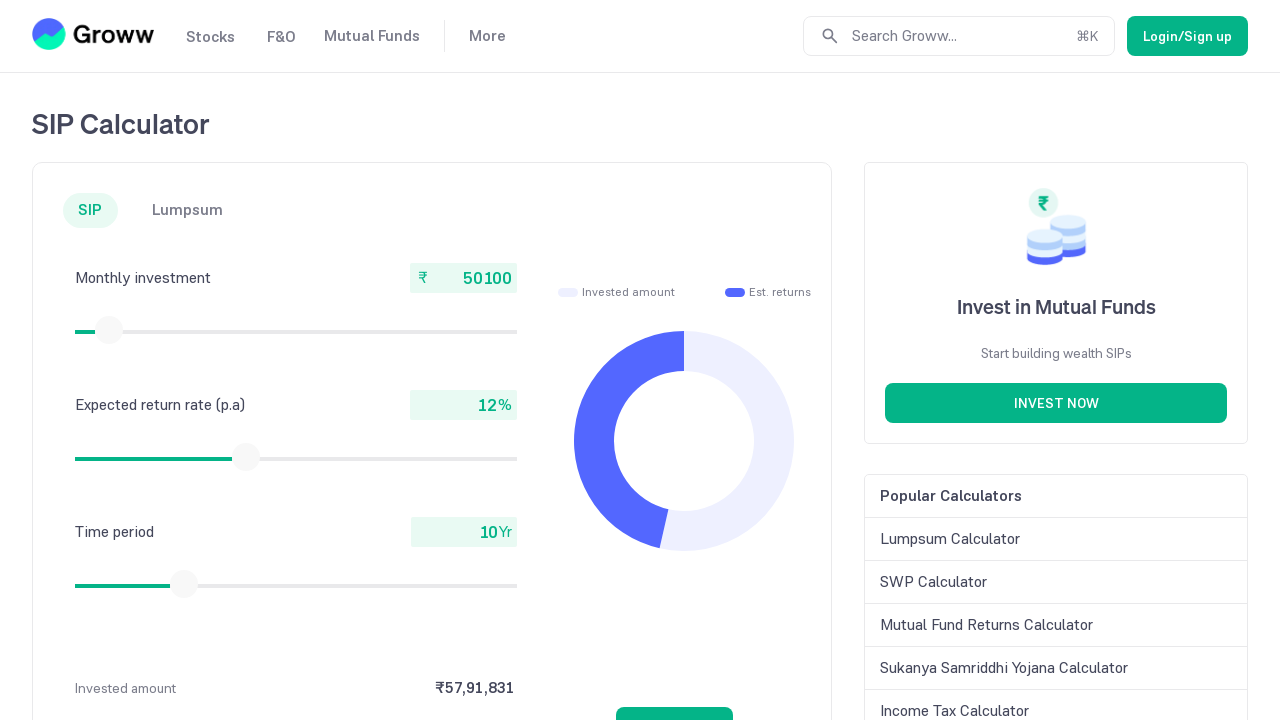

Released mouse button after dragging slider at (109, 330)
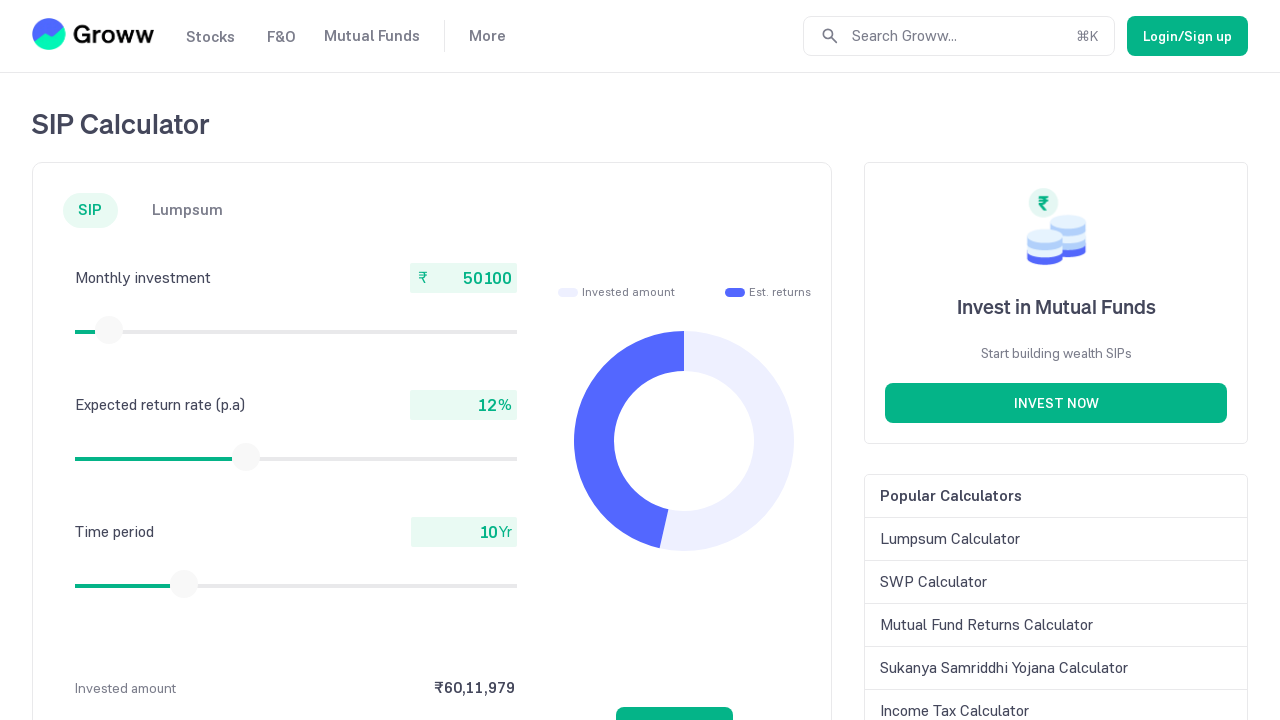

Checked current slider value: 50100
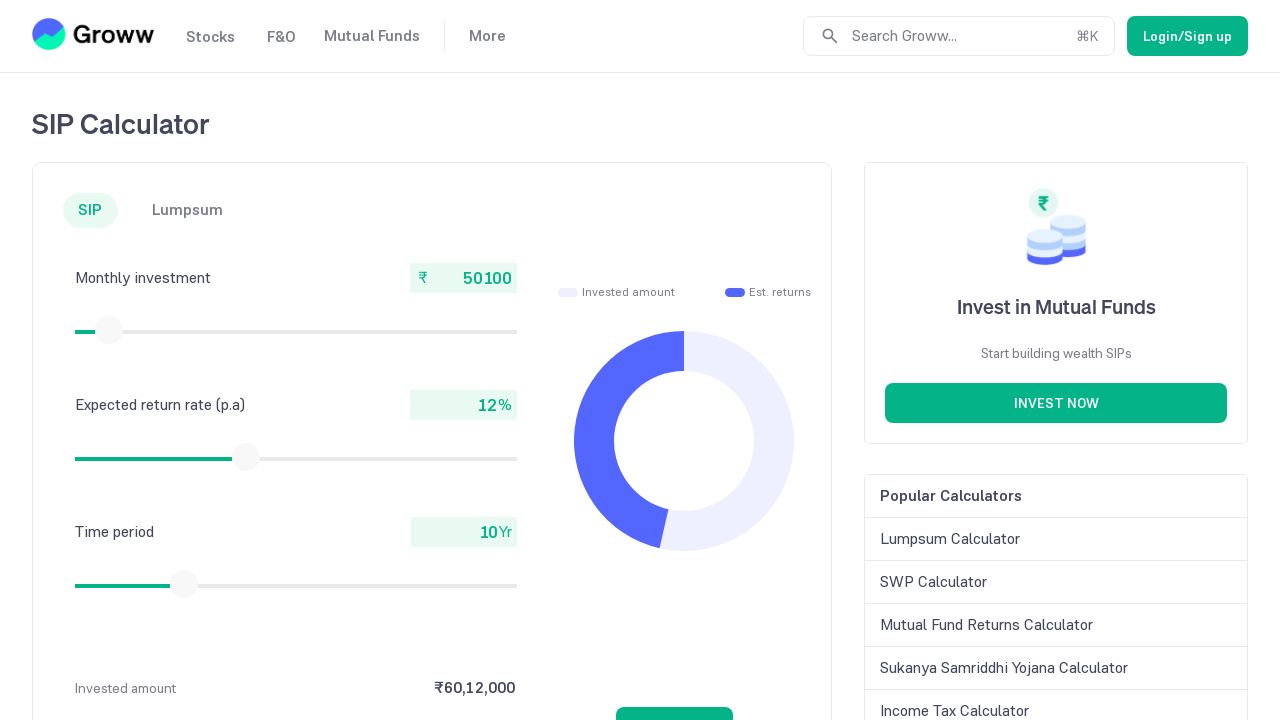

Moved mouse to slider center at coordinates (109, 330) at (109, 330)
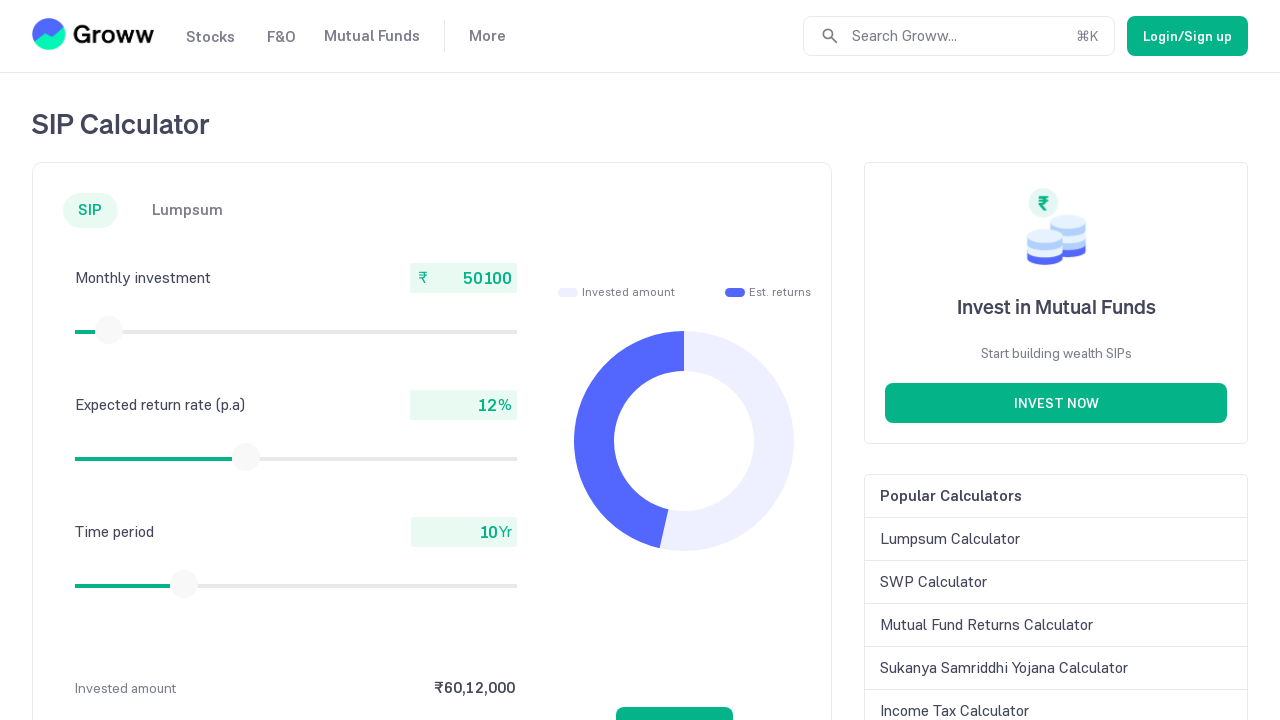

Pressed mouse button down on slider at (109, 330)
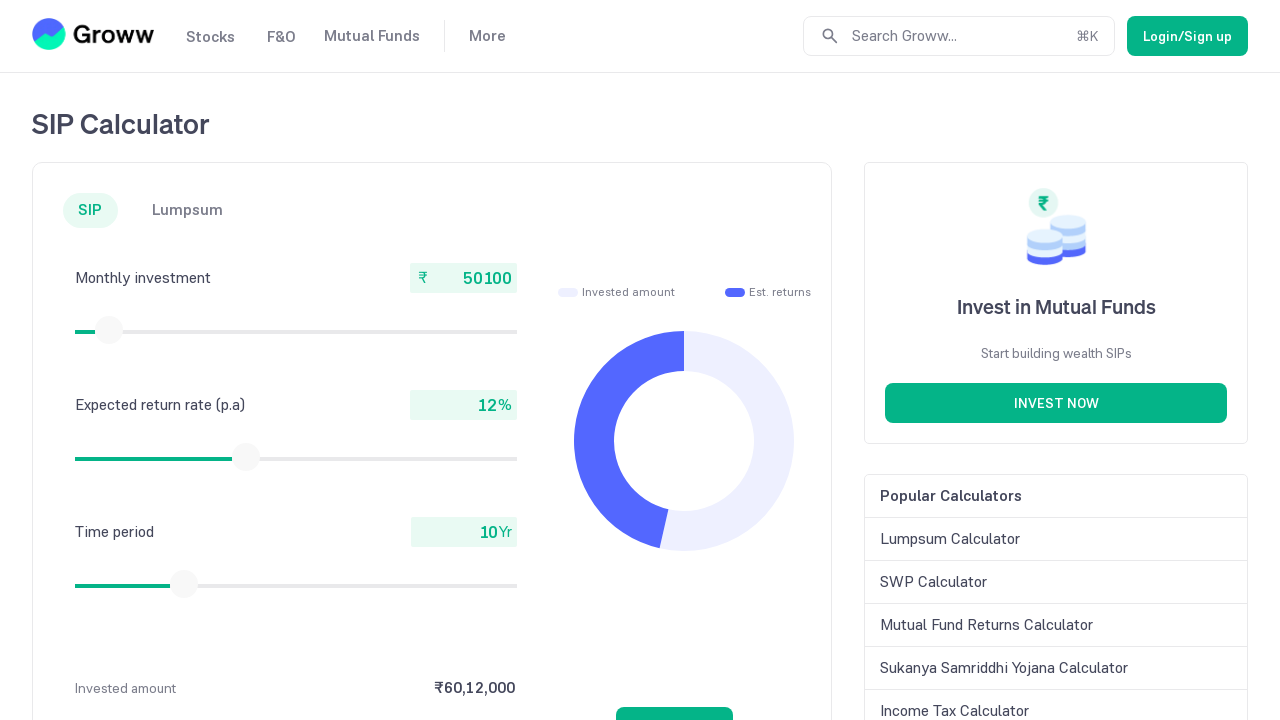

Dragged slider to the right at (110, 330)
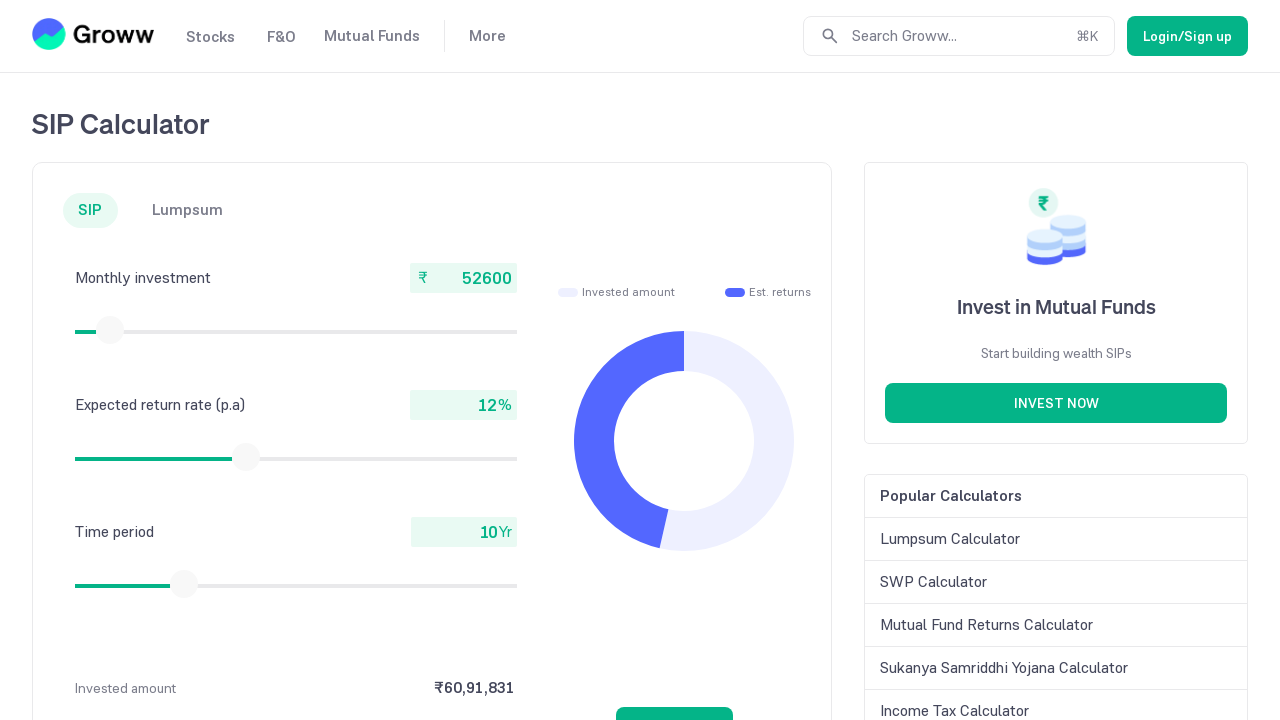

Released mouse button after dragging slider at (110, 330)
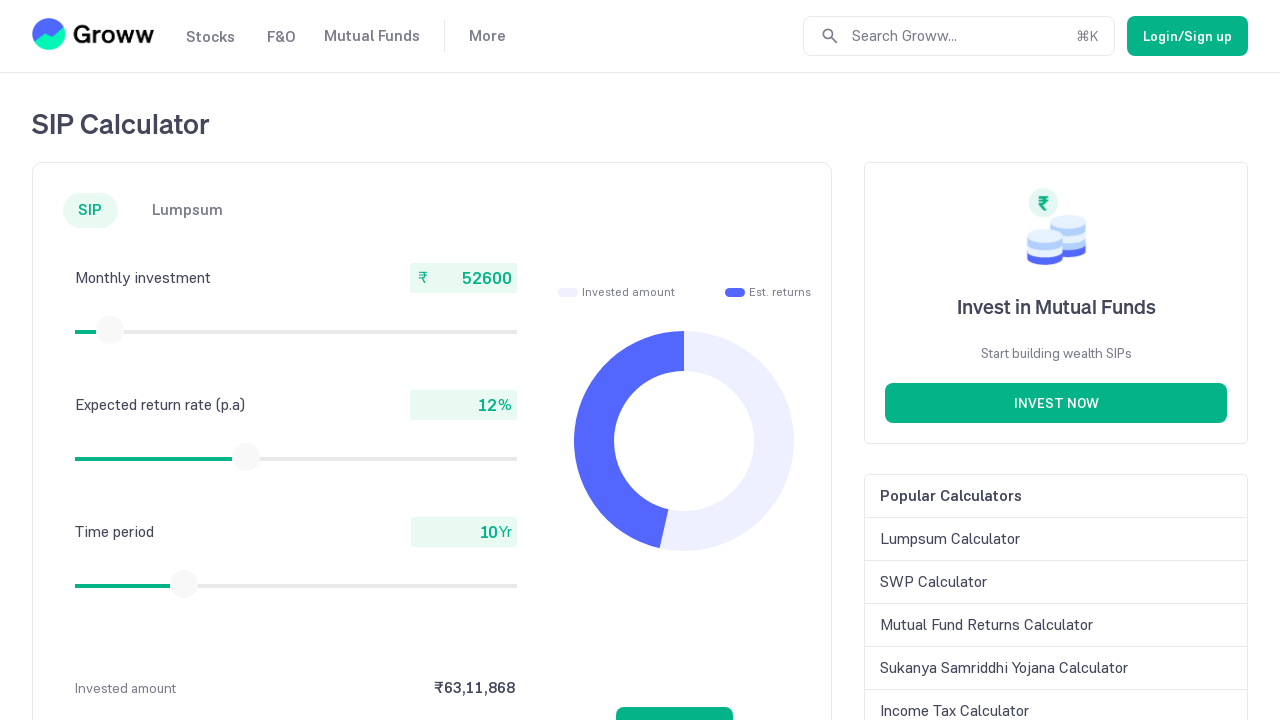

Checked current slider value: 52600
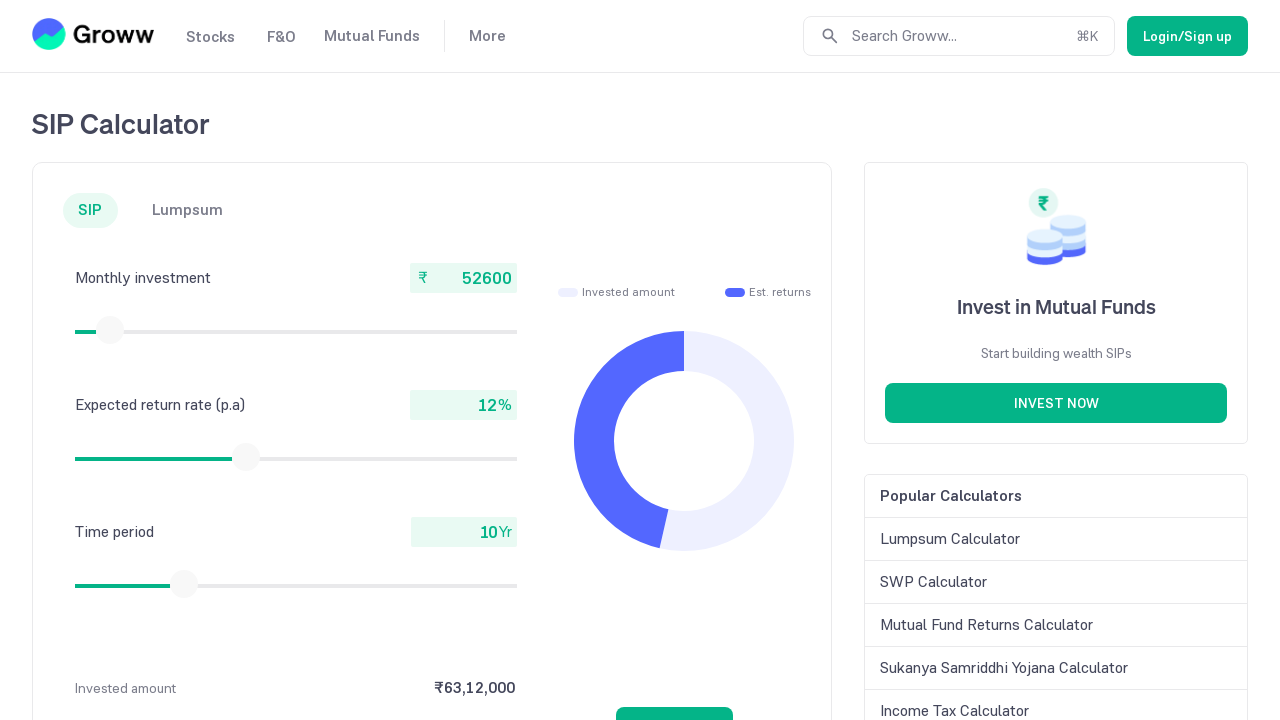

Moved mouse to slider center at coordinates (110, 330) at (110, 330)
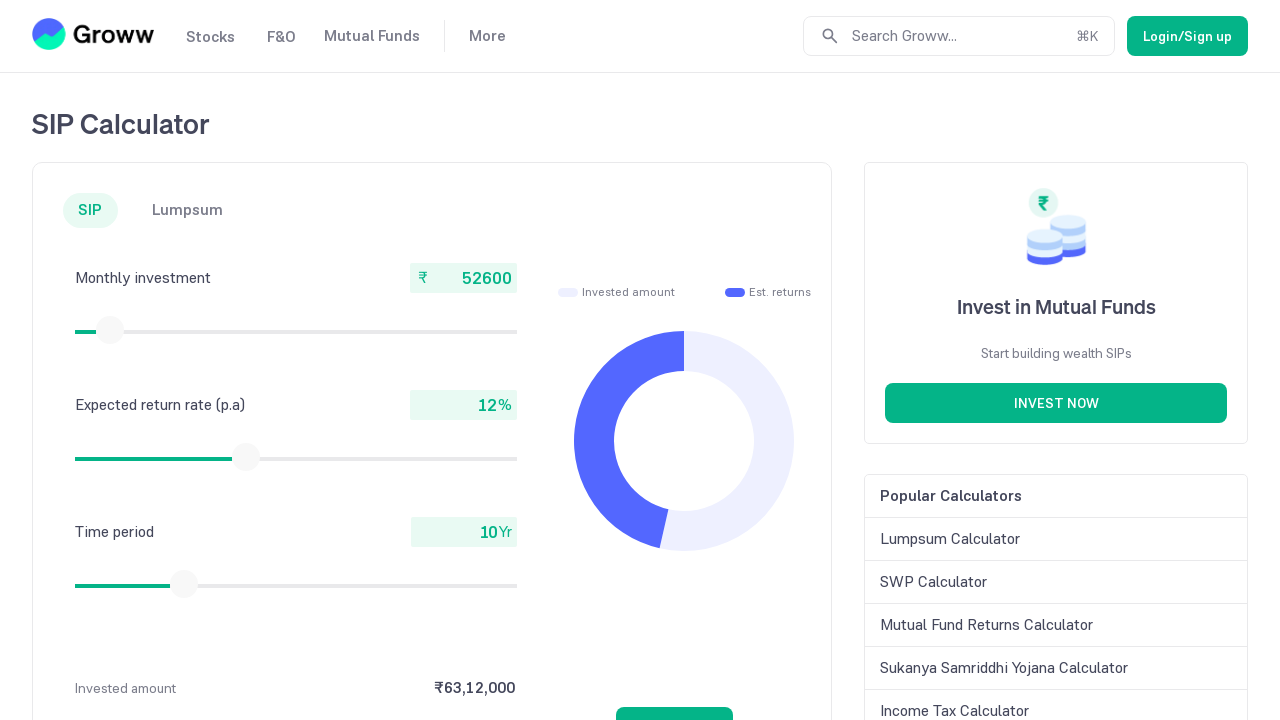

Pressed mouse button down on slider at (110, 330)
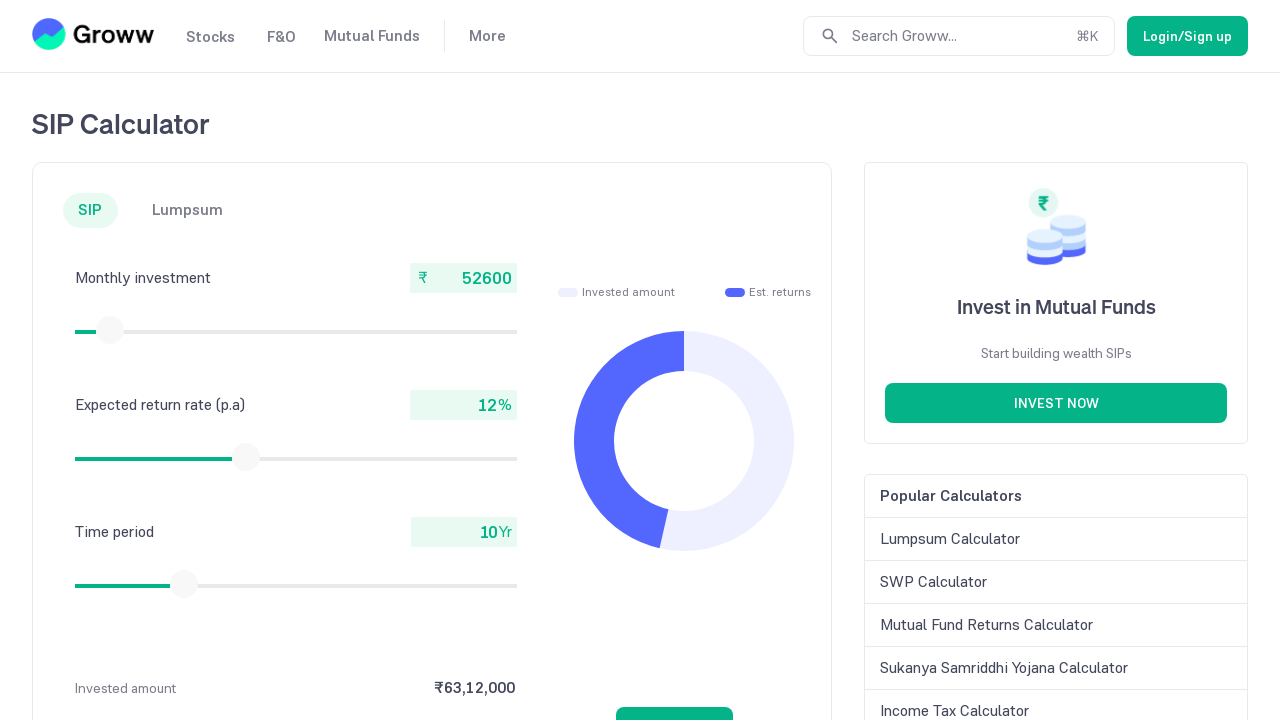

Dragged slider to the right at (111, 330)
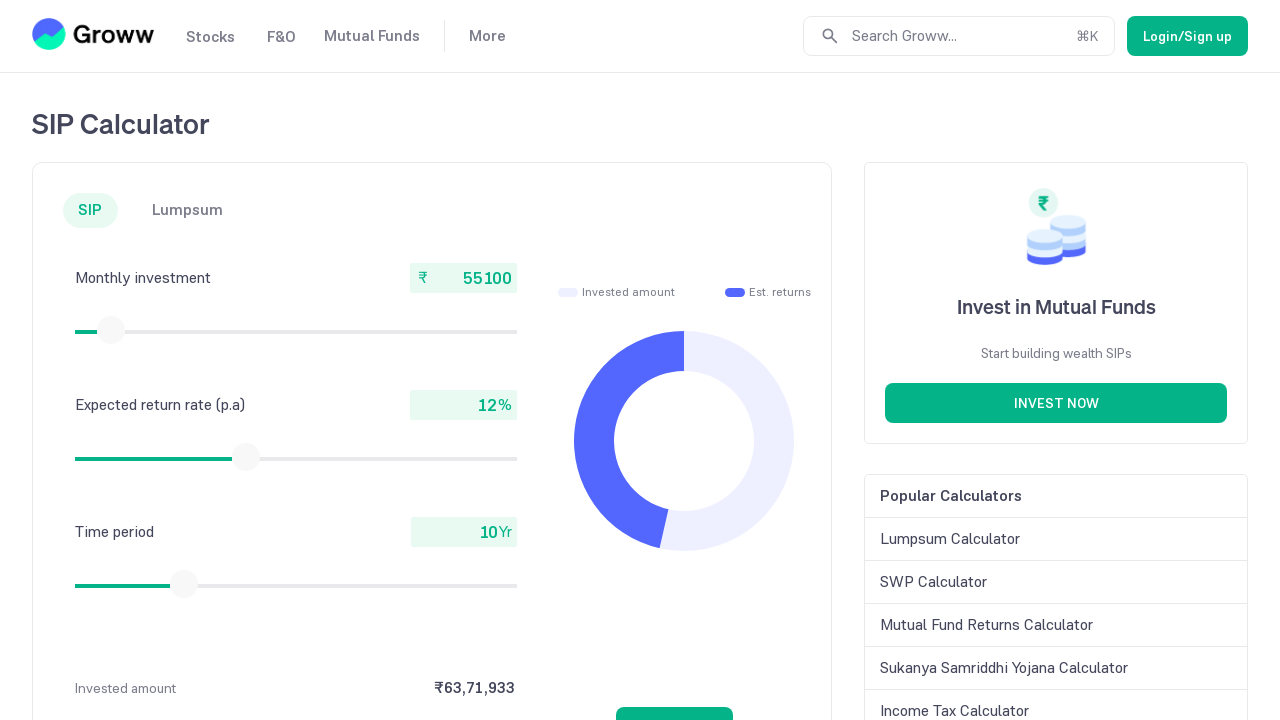

Released mouse button after dragging slider at (111, 330)
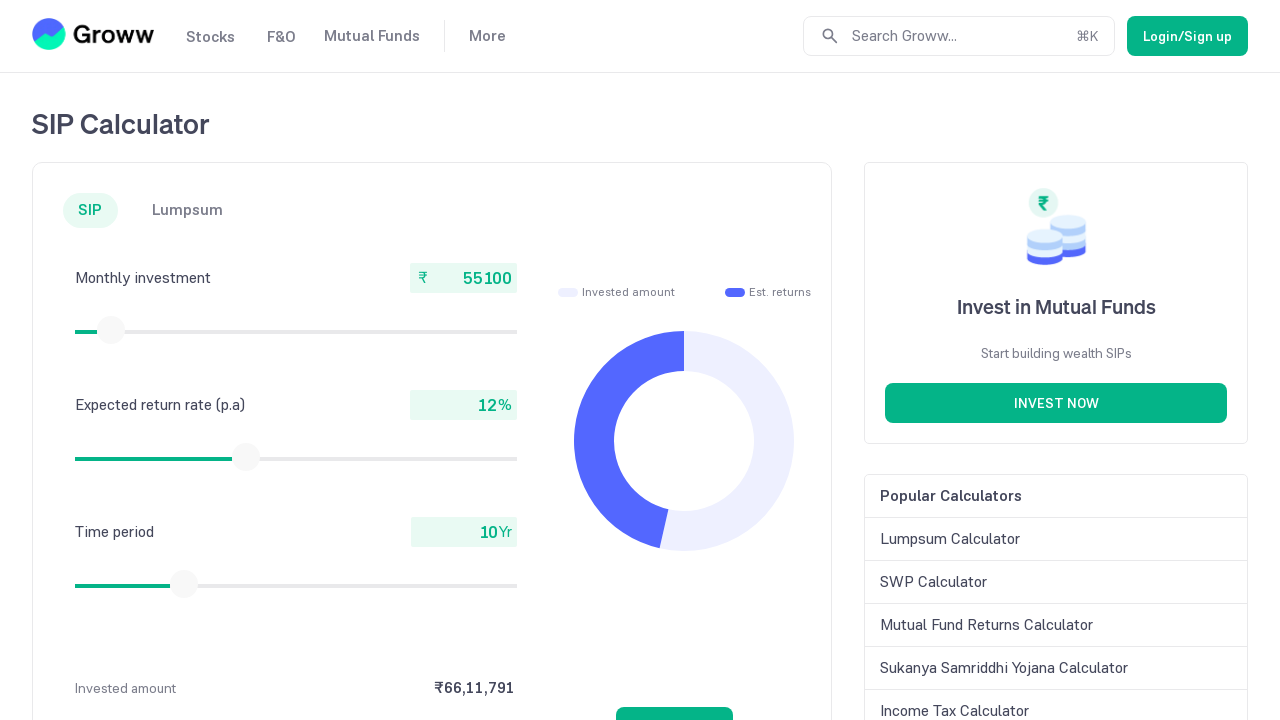

Checked current slider value: 55100
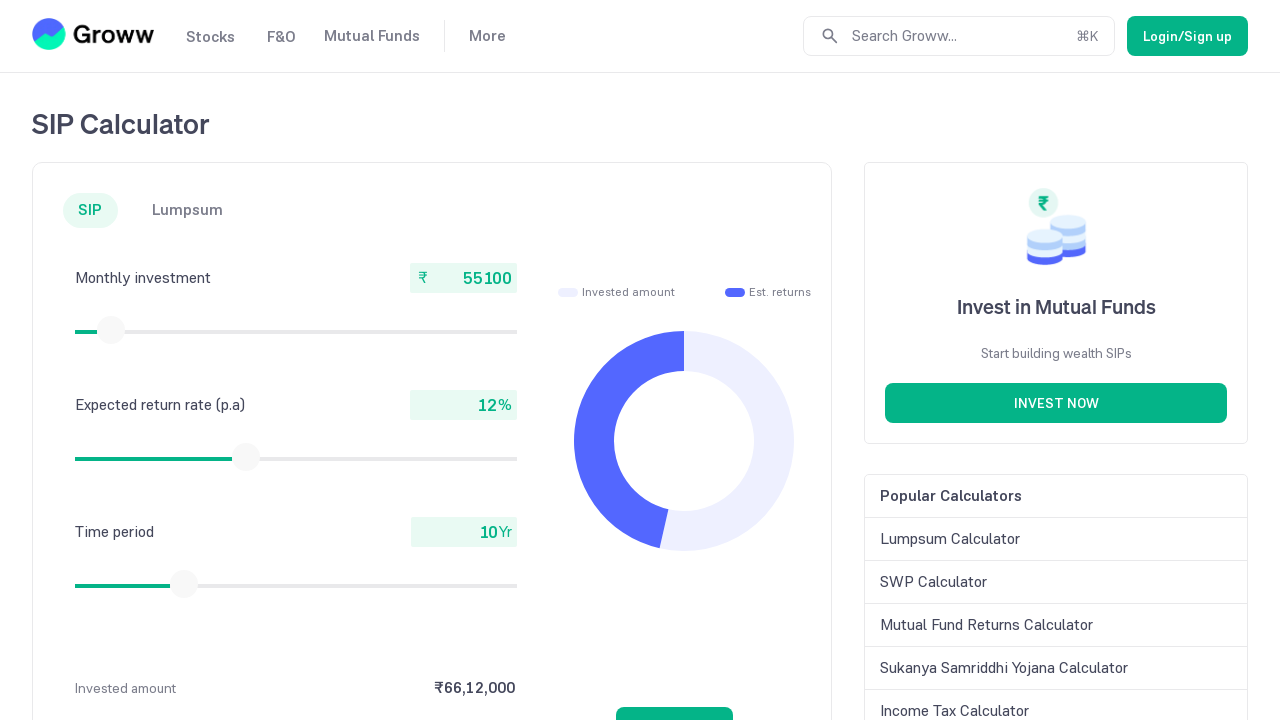

Moved mouse to slider center at coordinates (111, 330) at (111, 330)
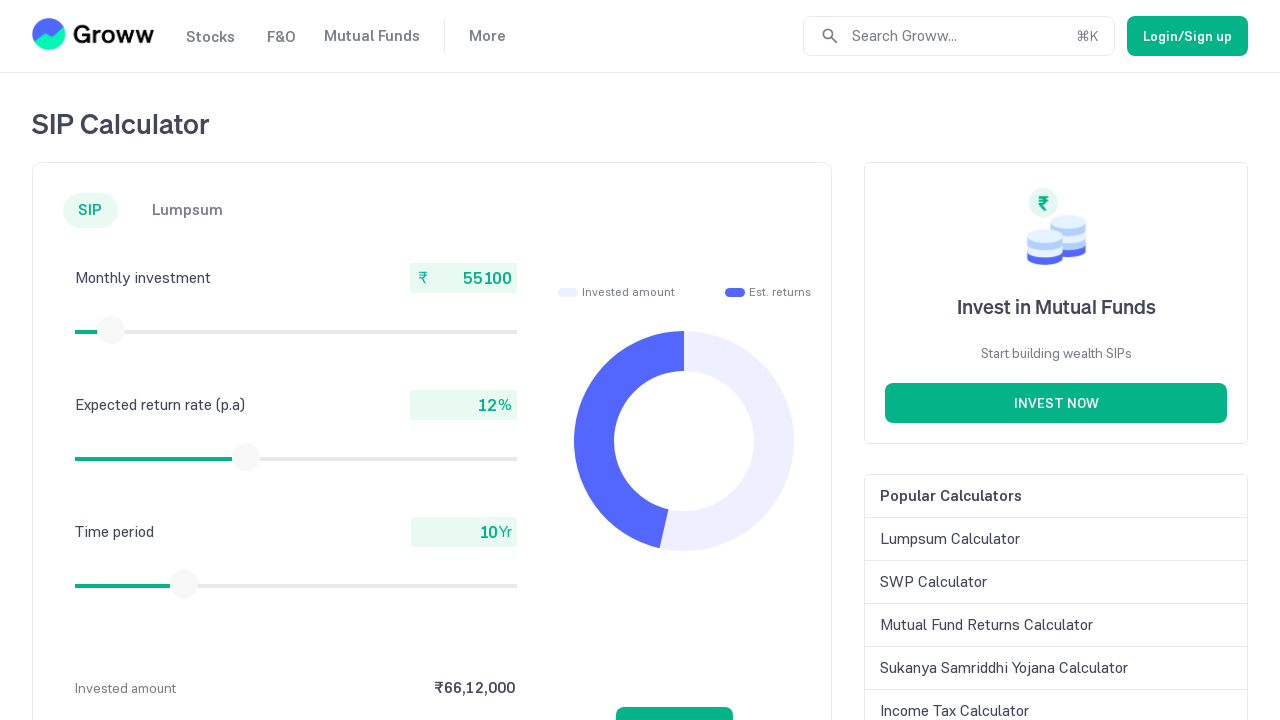

Pressed mouse button down on slider at (111, 330)
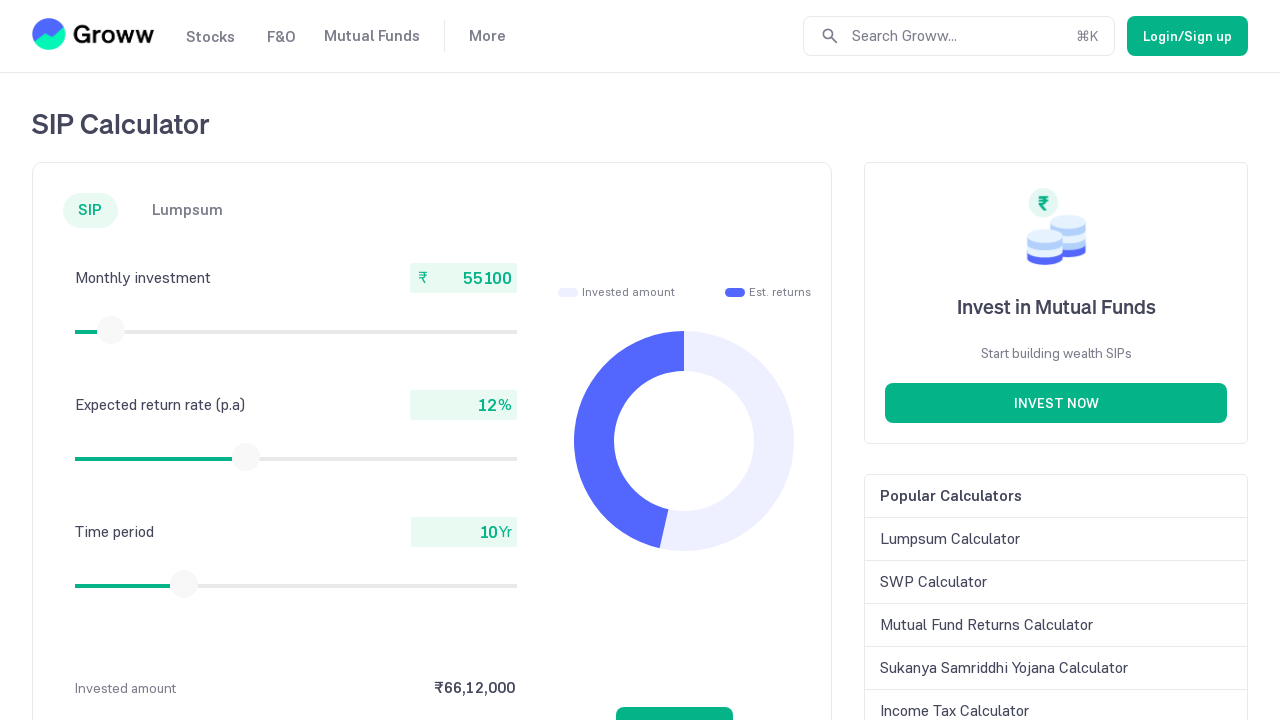

Dragged slider to the right at (112, 330)
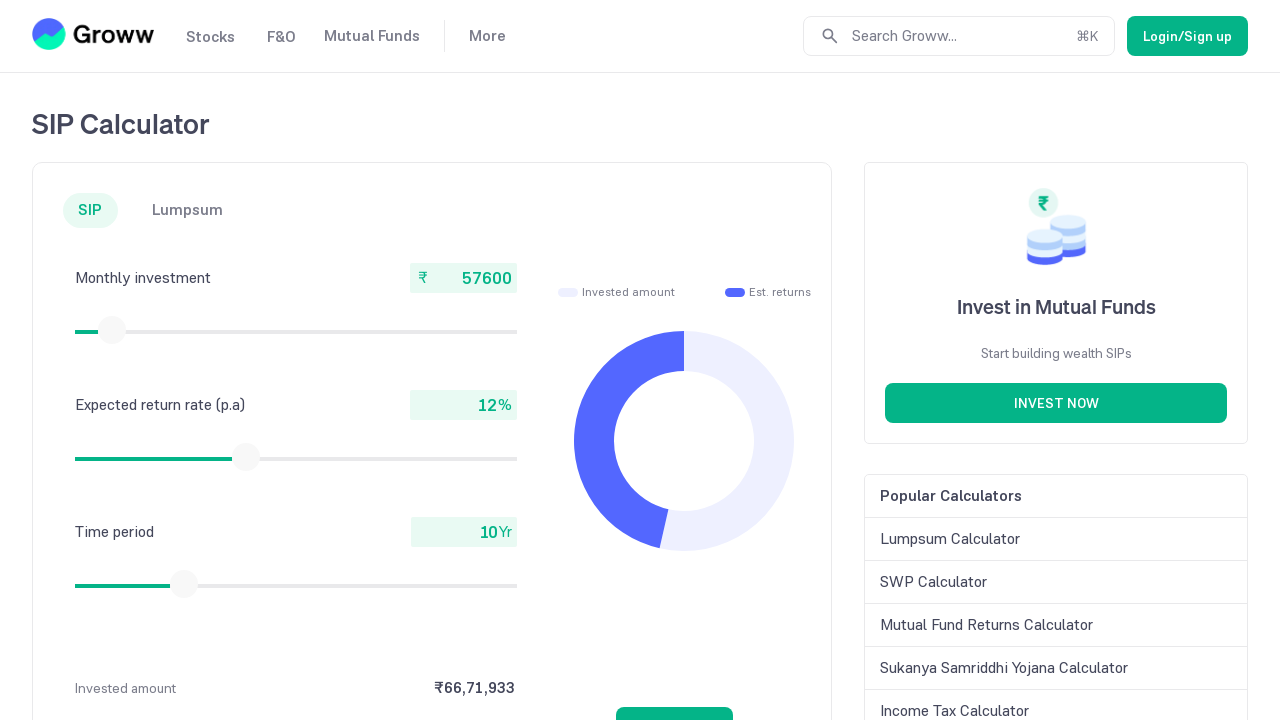

Released mouse button after dragging slider at (112, 330)
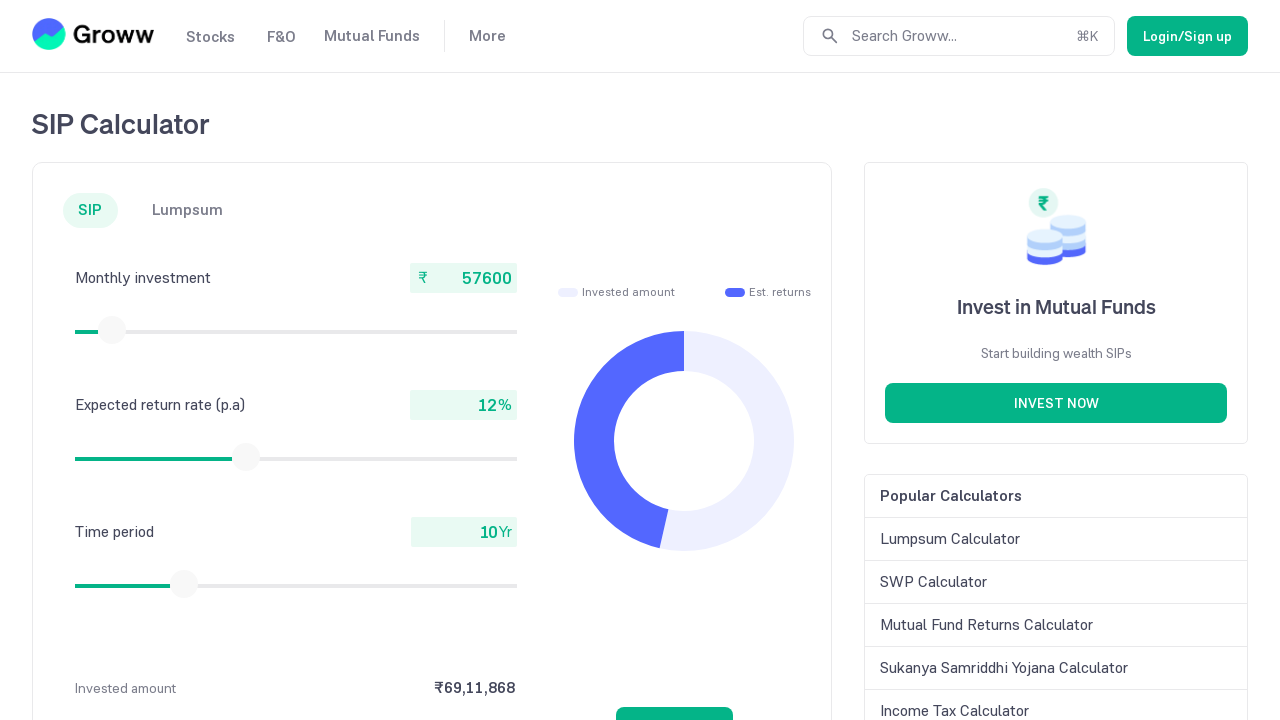

Checked current slider value: 57600
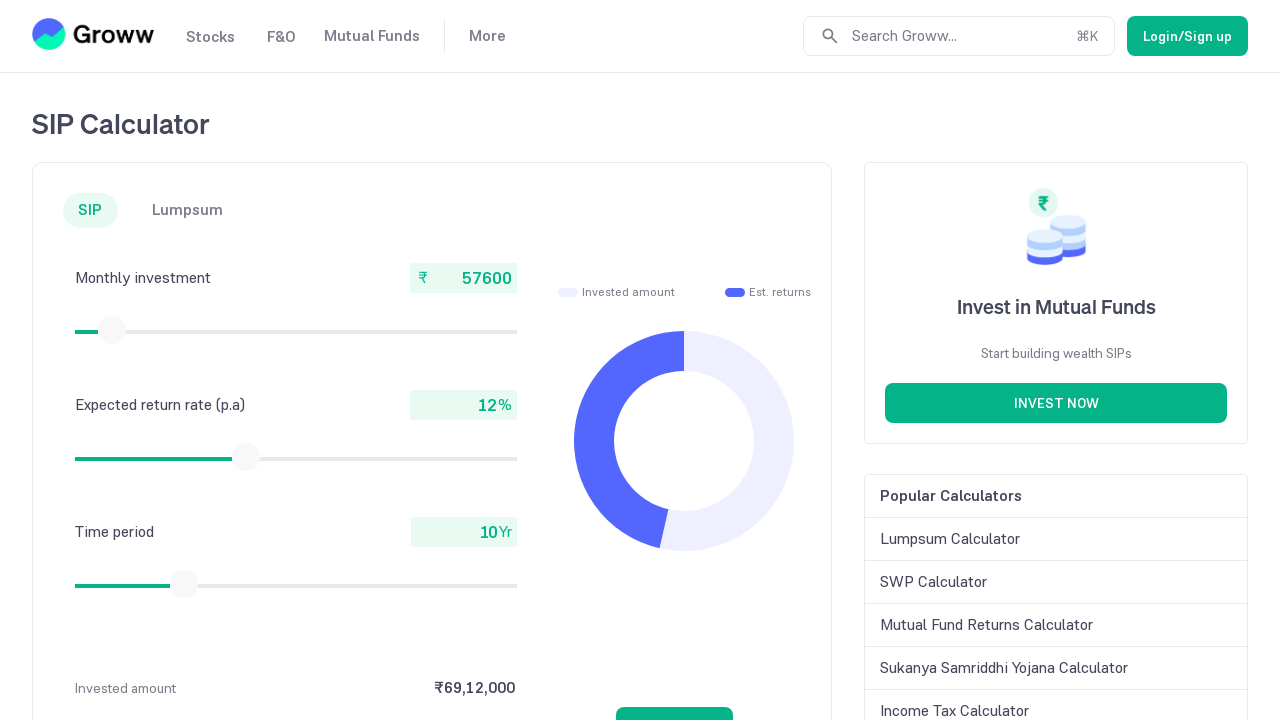

Moved mouse to slider center at coordinates (112, 330) at (112, 330)
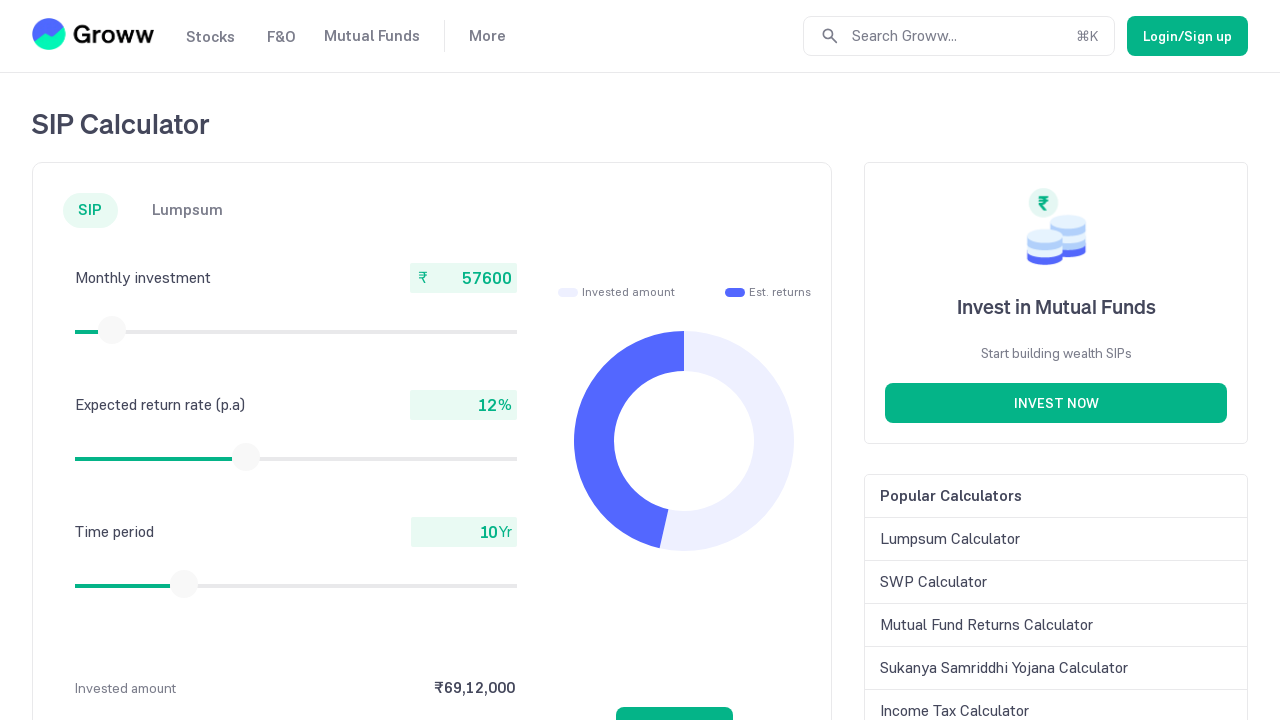

Pressed mouse button down on slider at (112, 330)
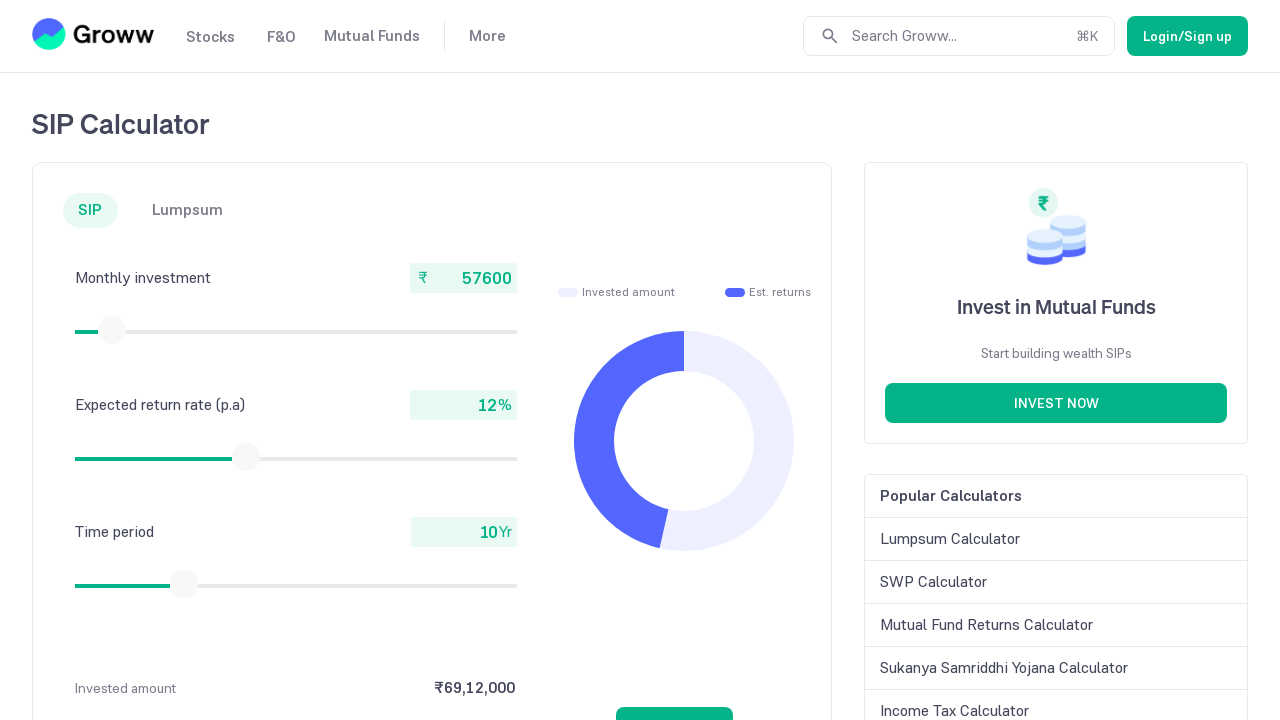

Dragged slider to the right at (113, 330)
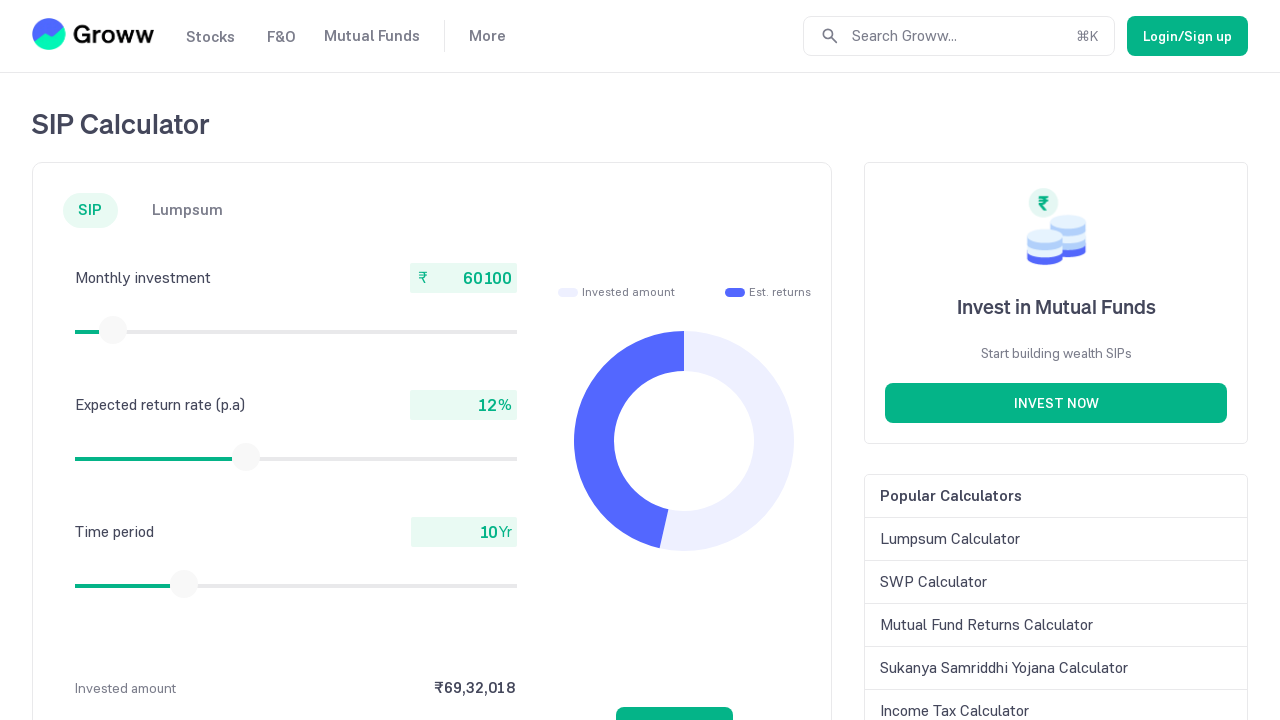

Released mouse button after dragging slider at (113, 330)
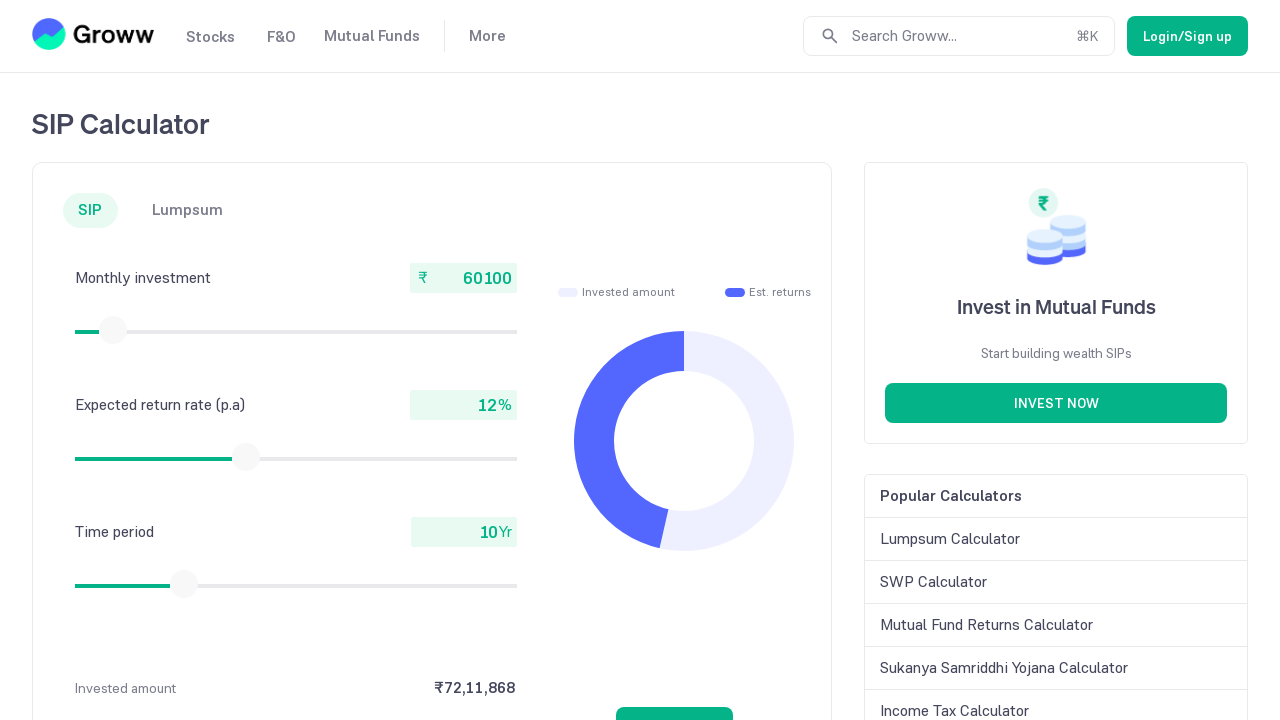

Checked current slider value: 60100
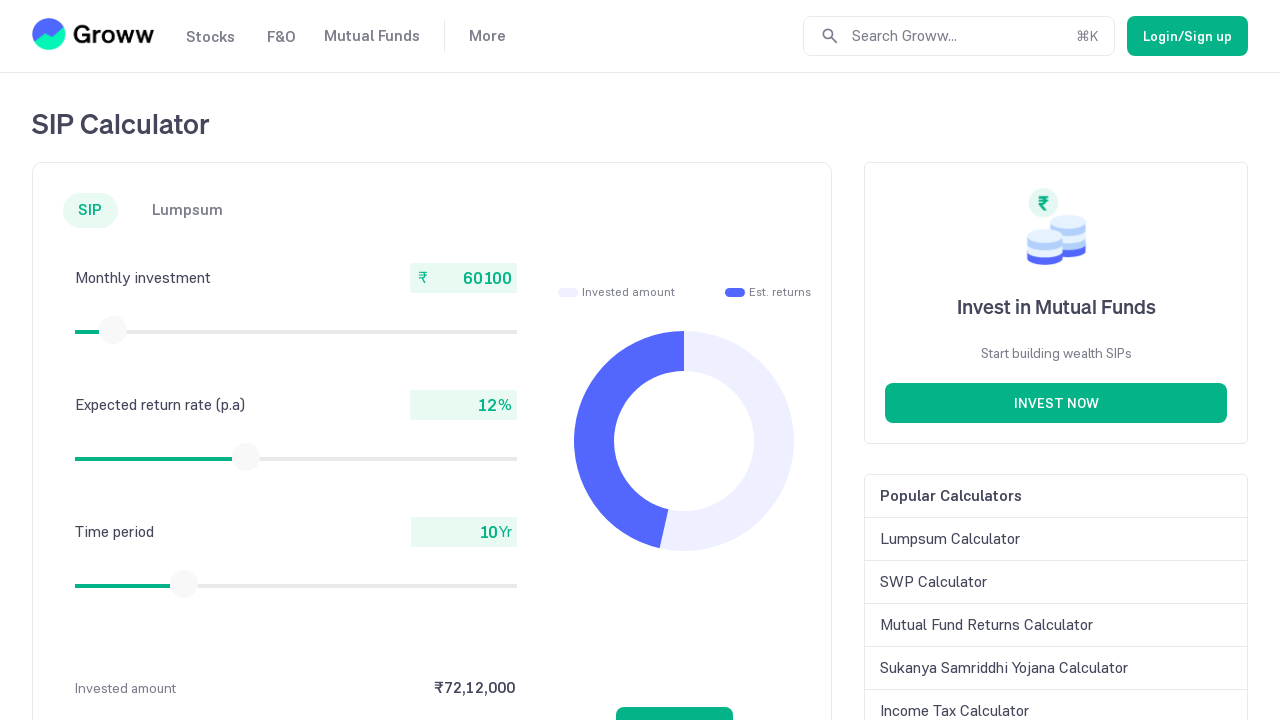

Moved mouse to slider center at coordinates (113, 330) at (113, 330)
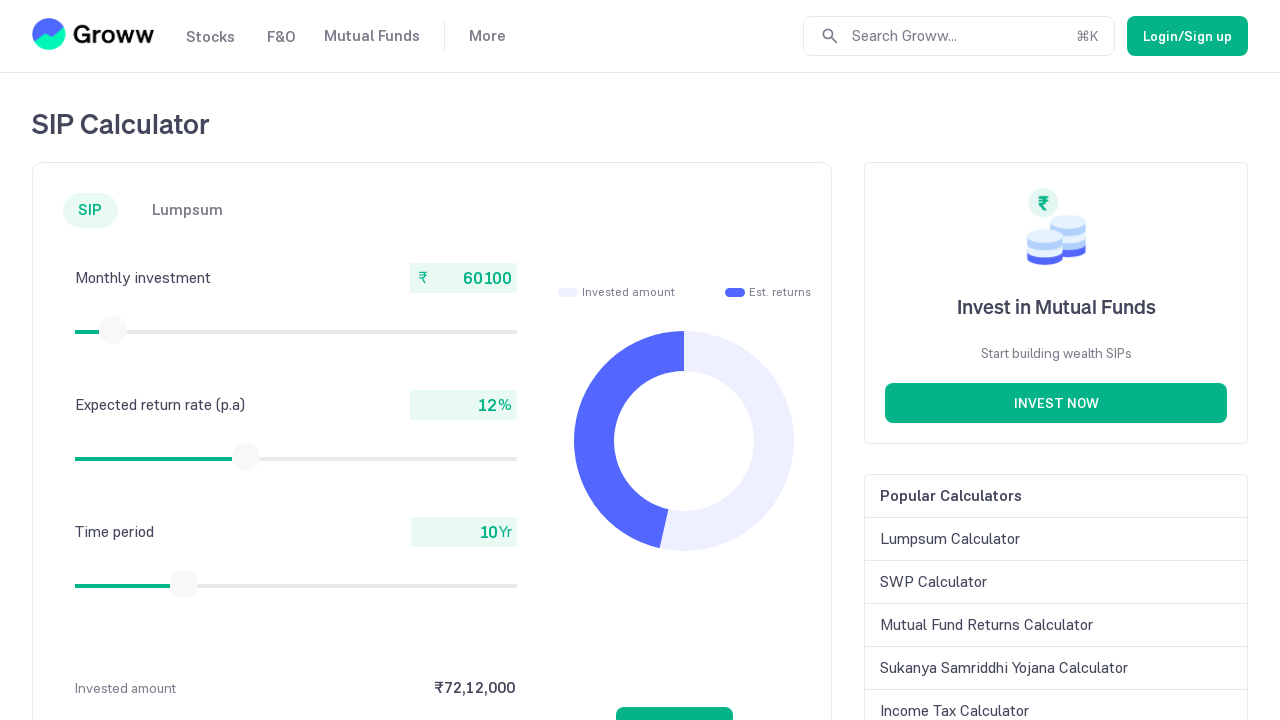

Pressed mouse button down on slider at (113, 330)
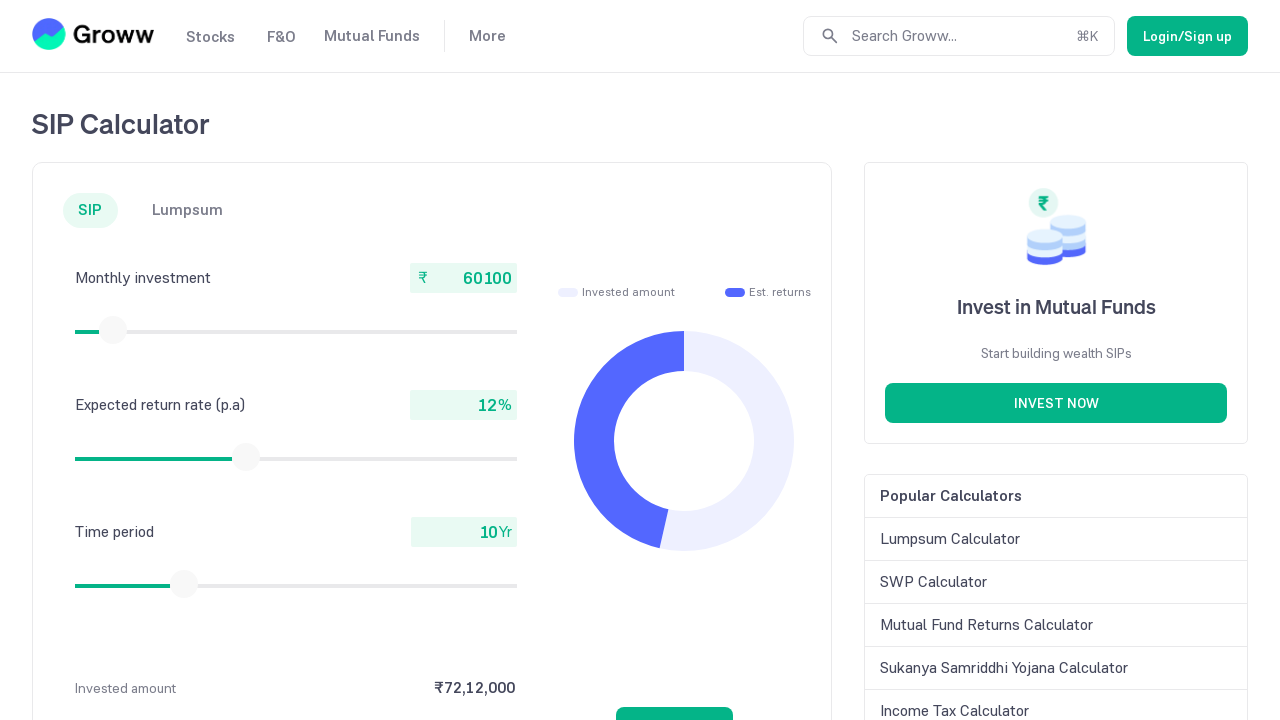

Dragged slider to the right at (114, 330)
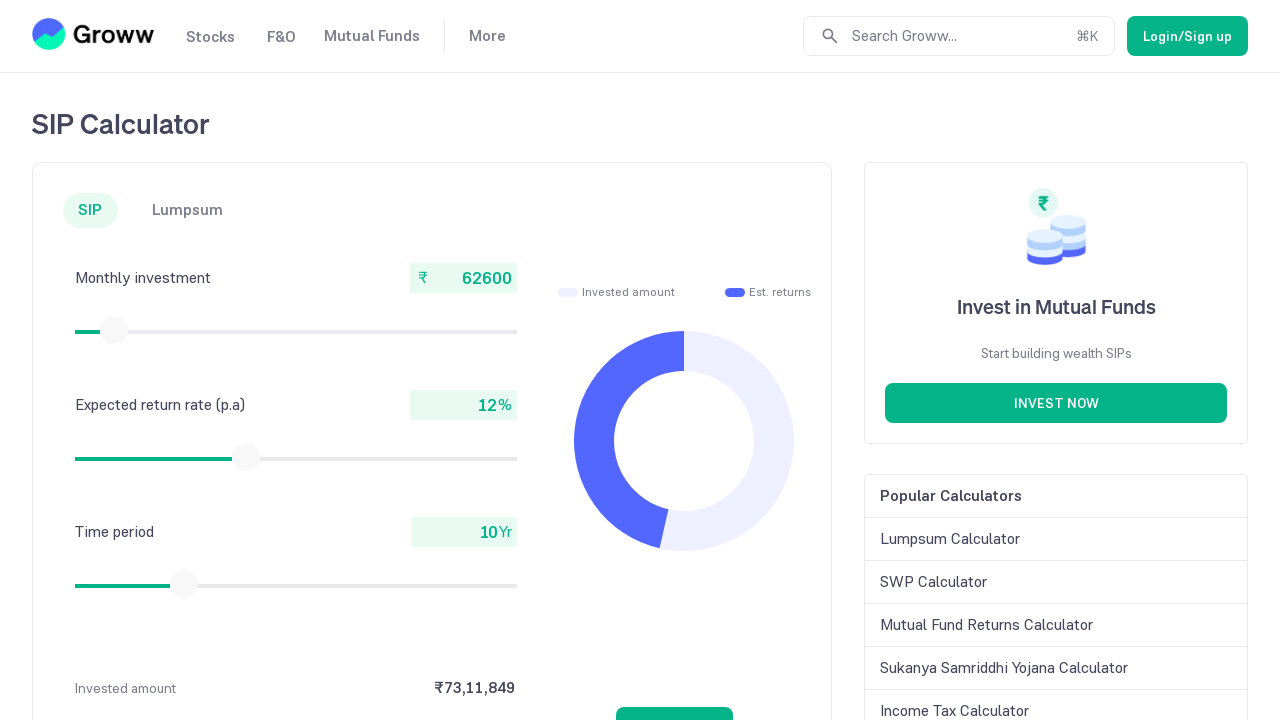

Released mouse button after dragging slider at (114, 330)
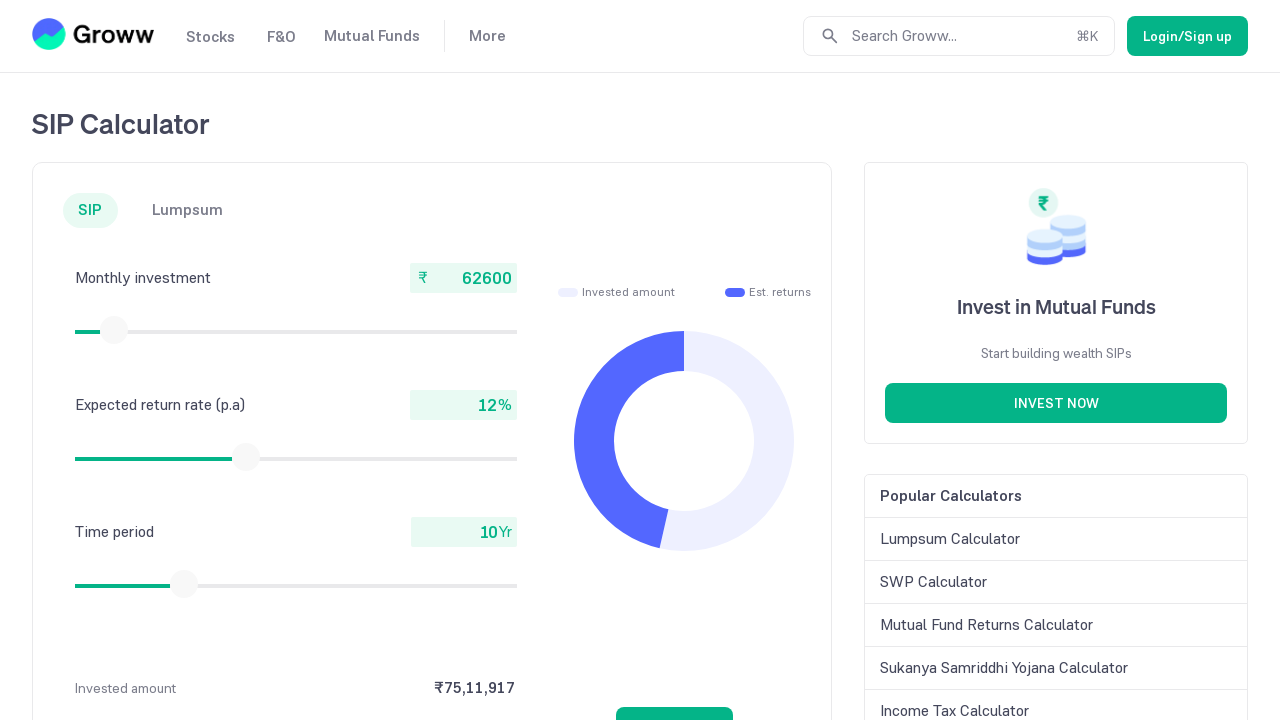

Checked current slider value: 62600
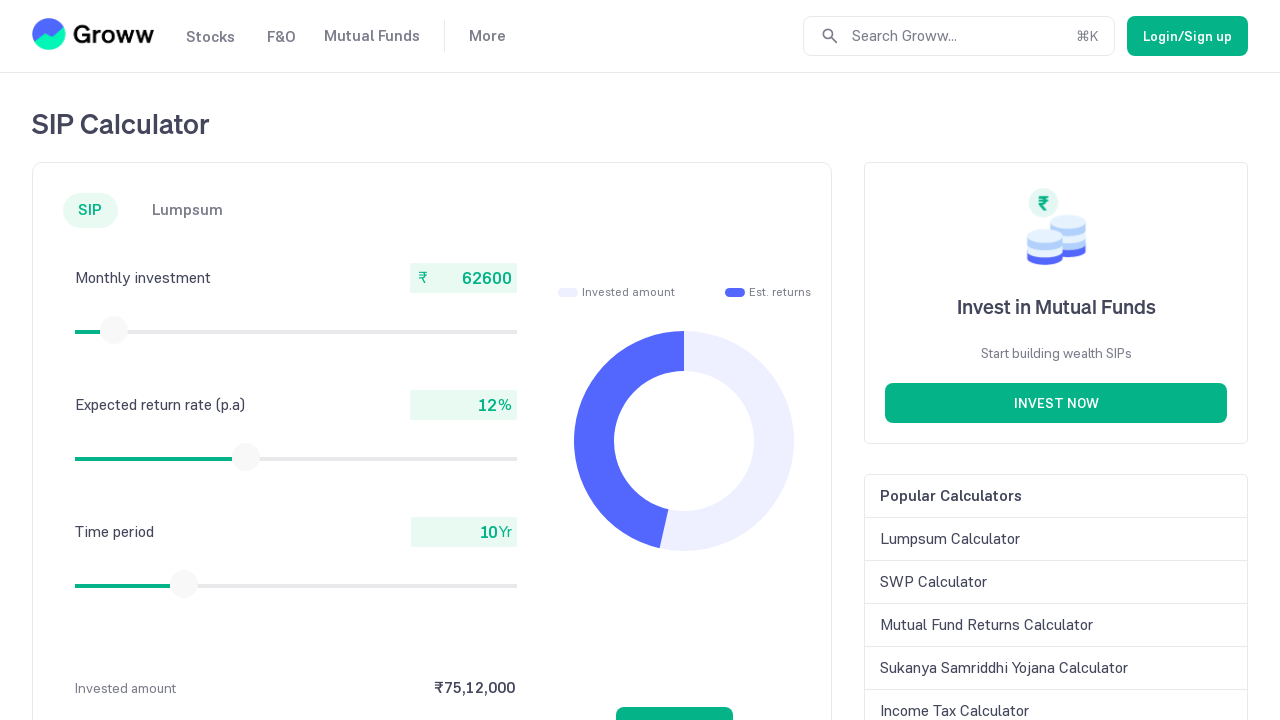

Moved mouse to slider center at coordinates (114, 330) at (114, 330)
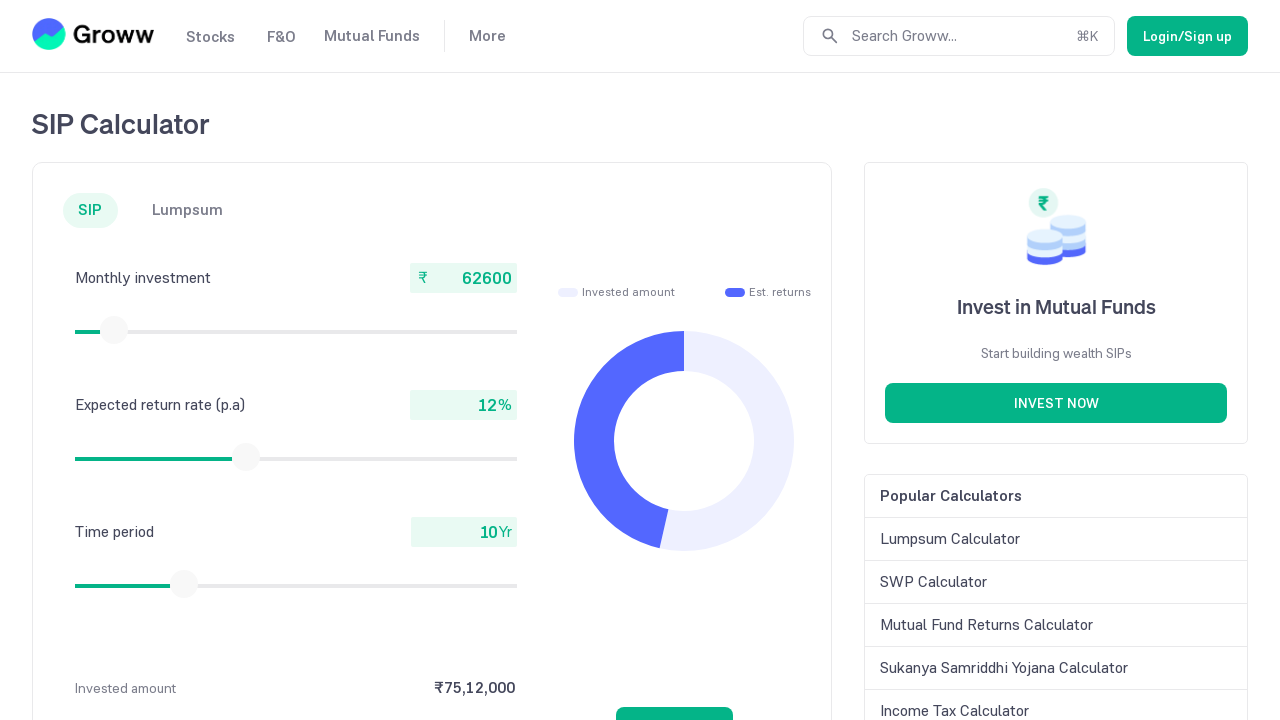

Pressed mouse button down on slider at (114, 330)
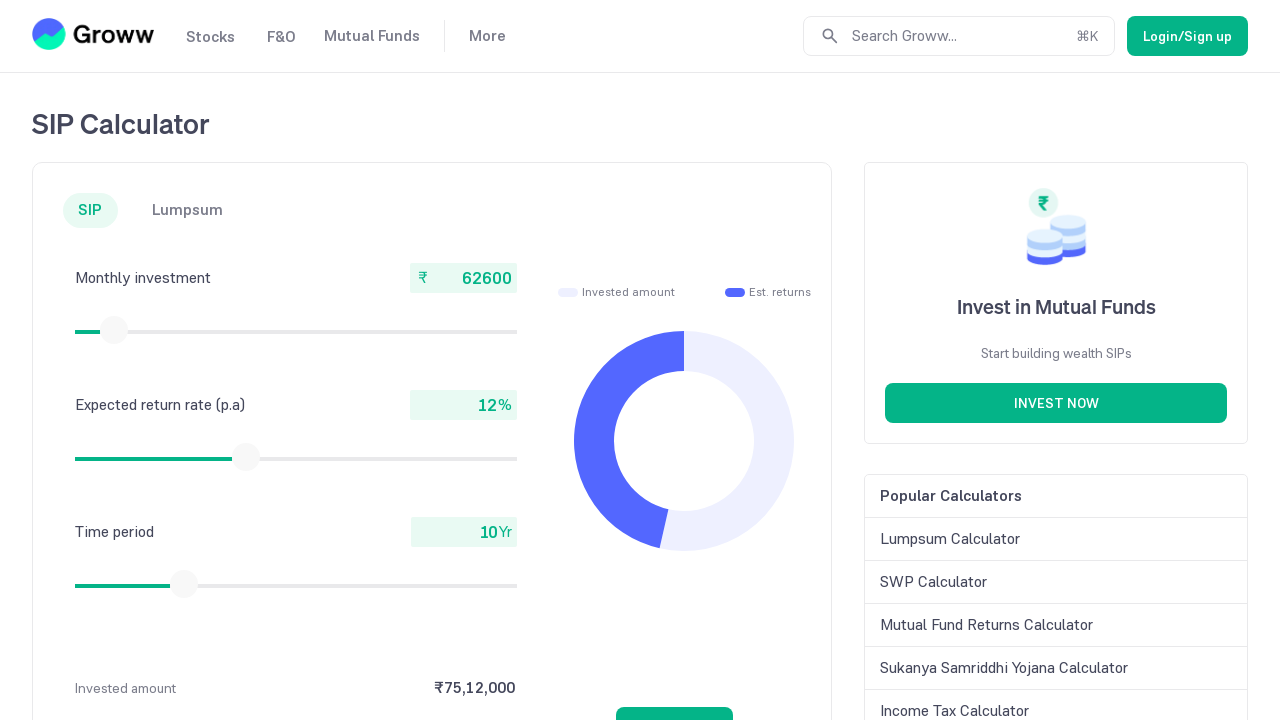

Dragged slider to the right at (115, 330)
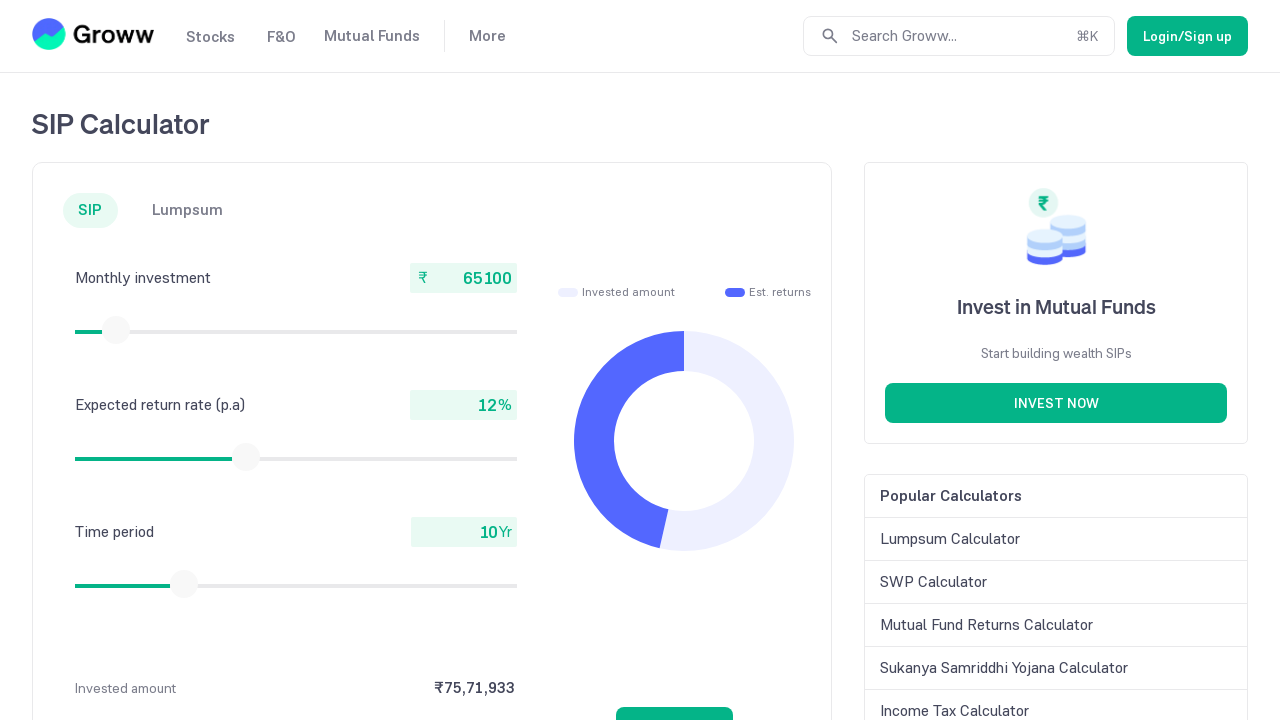

Released mouse button after dragging slider at (115, 330)
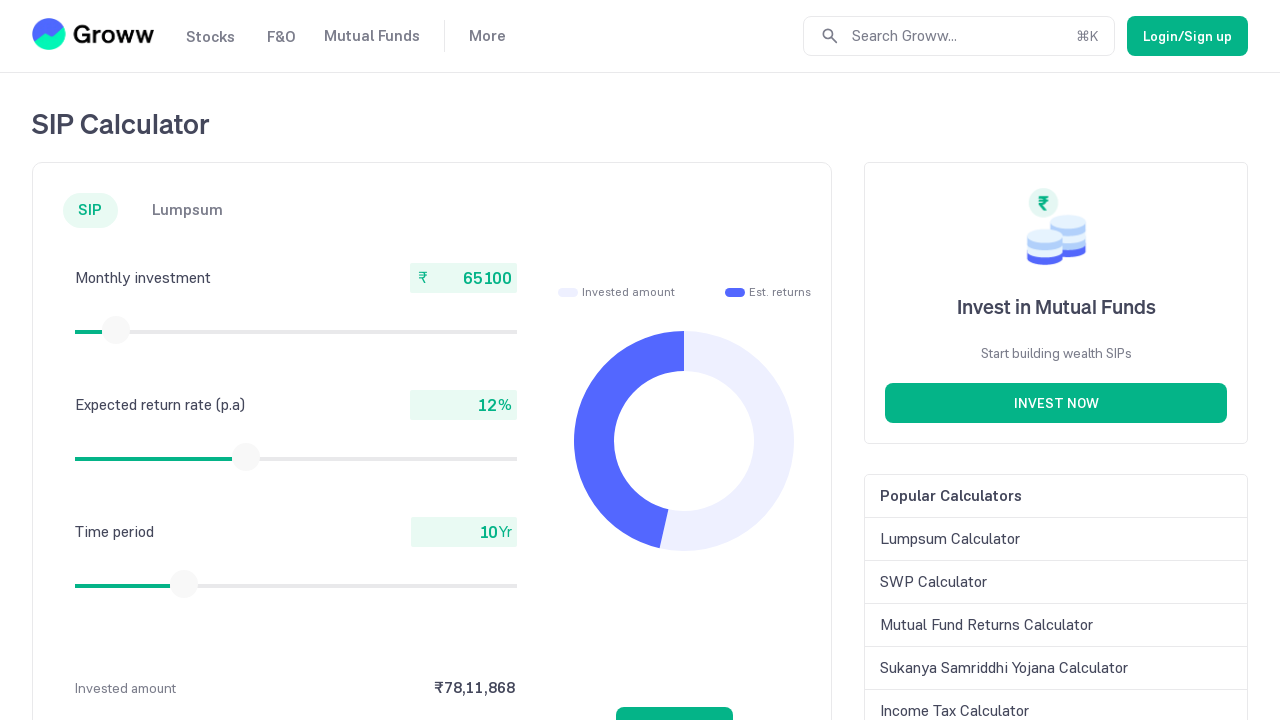

Checked current slider value: 65100
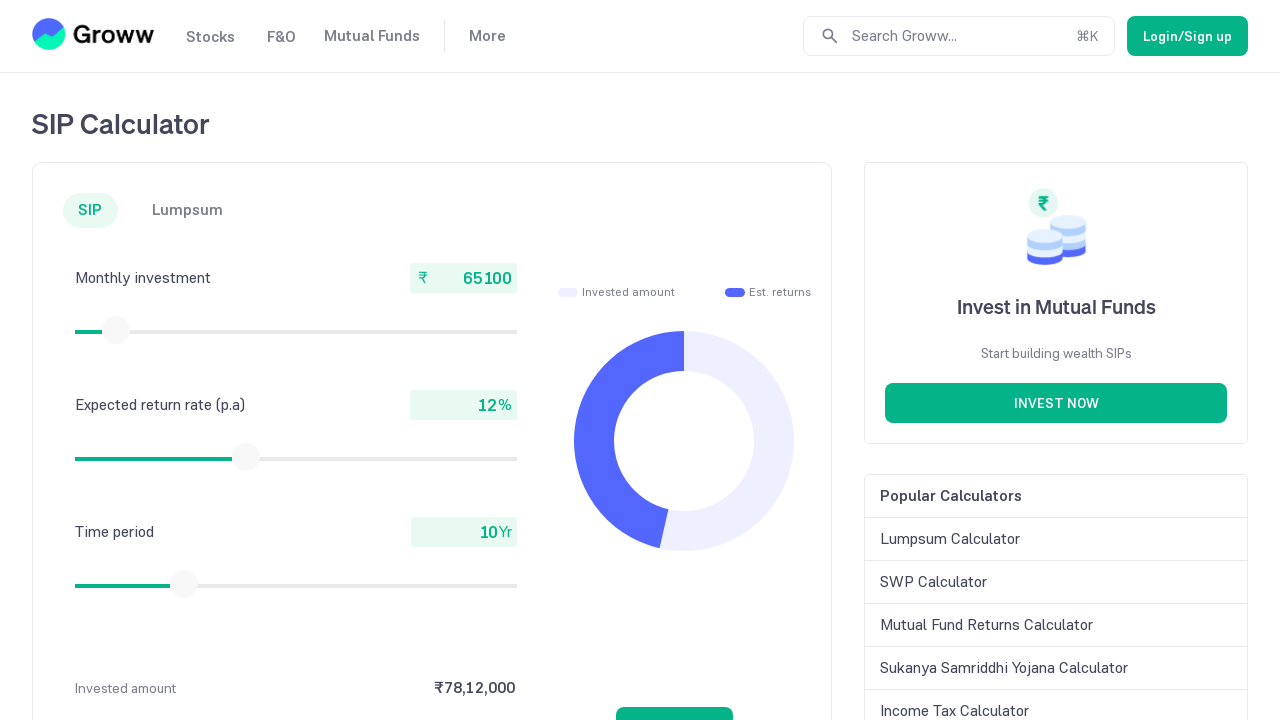

Moved mouse to slider center at coordinates (116, 330) at (116, 330)
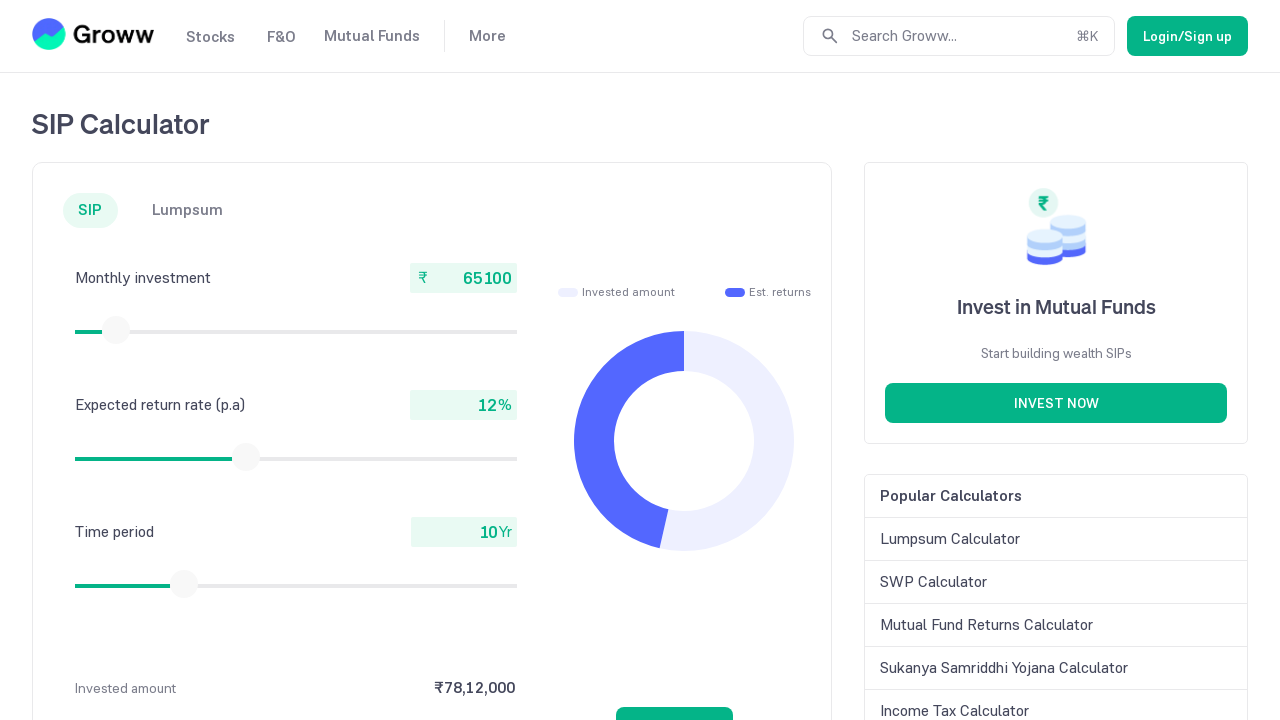

Pressed mouse button down on slider at (116, 330)
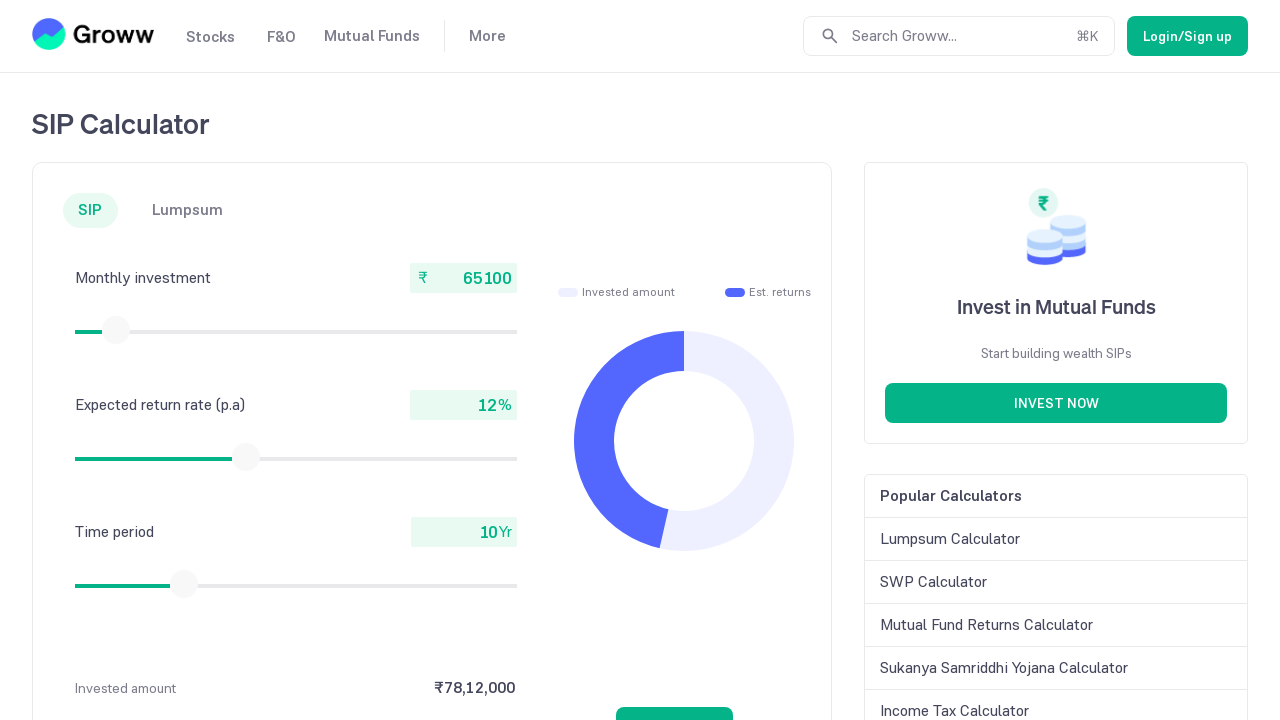

Dragged slider to the right at (116, 330)
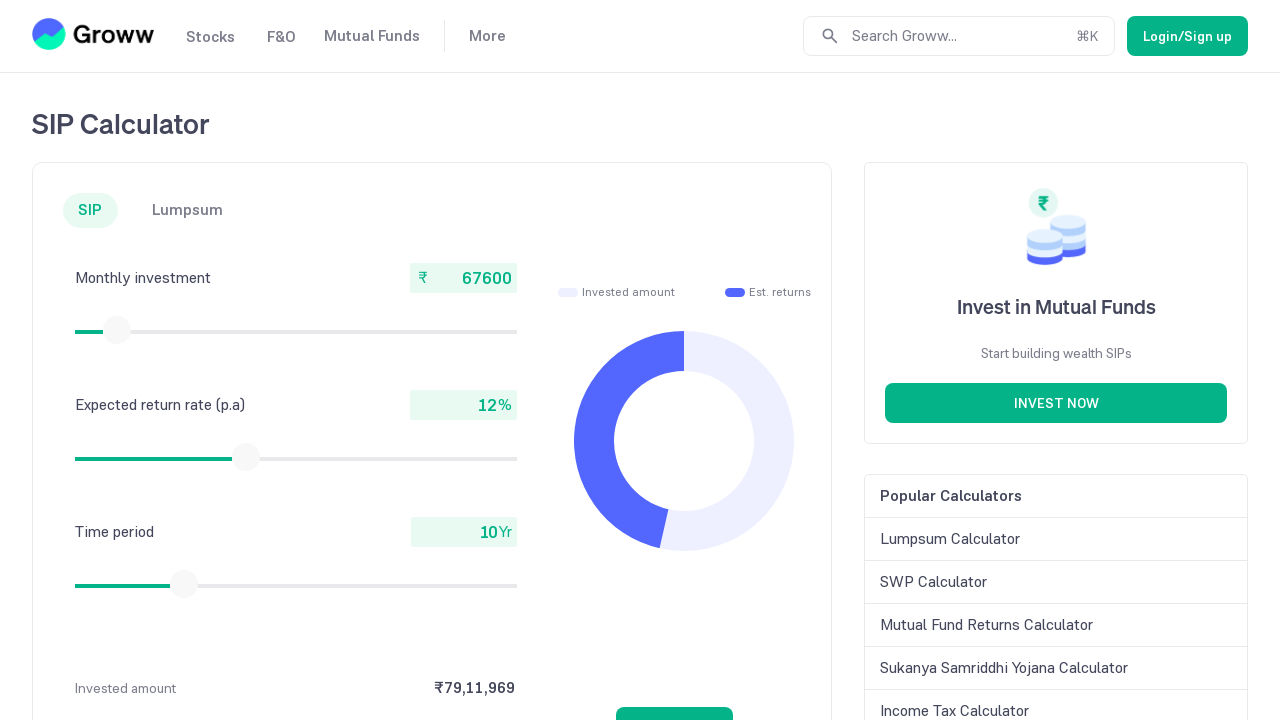

Released mouse button after dragging slider at (116, 330)
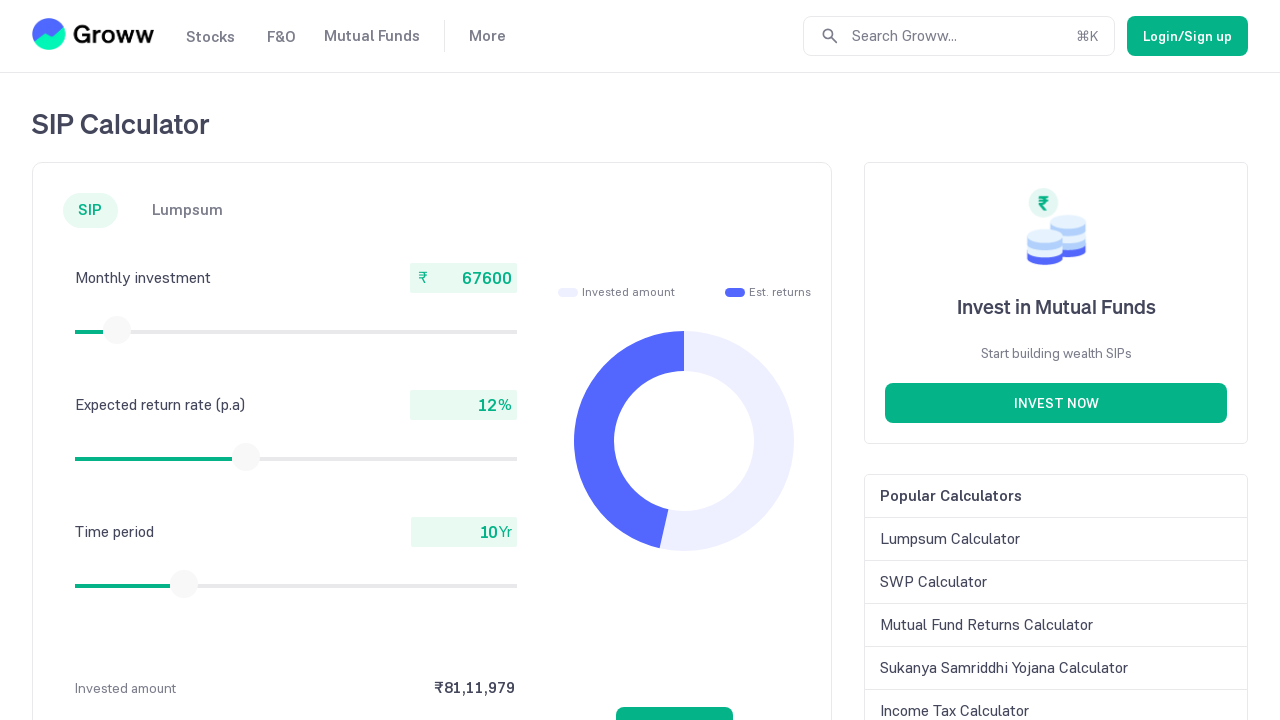

Checked current slider value: 67600
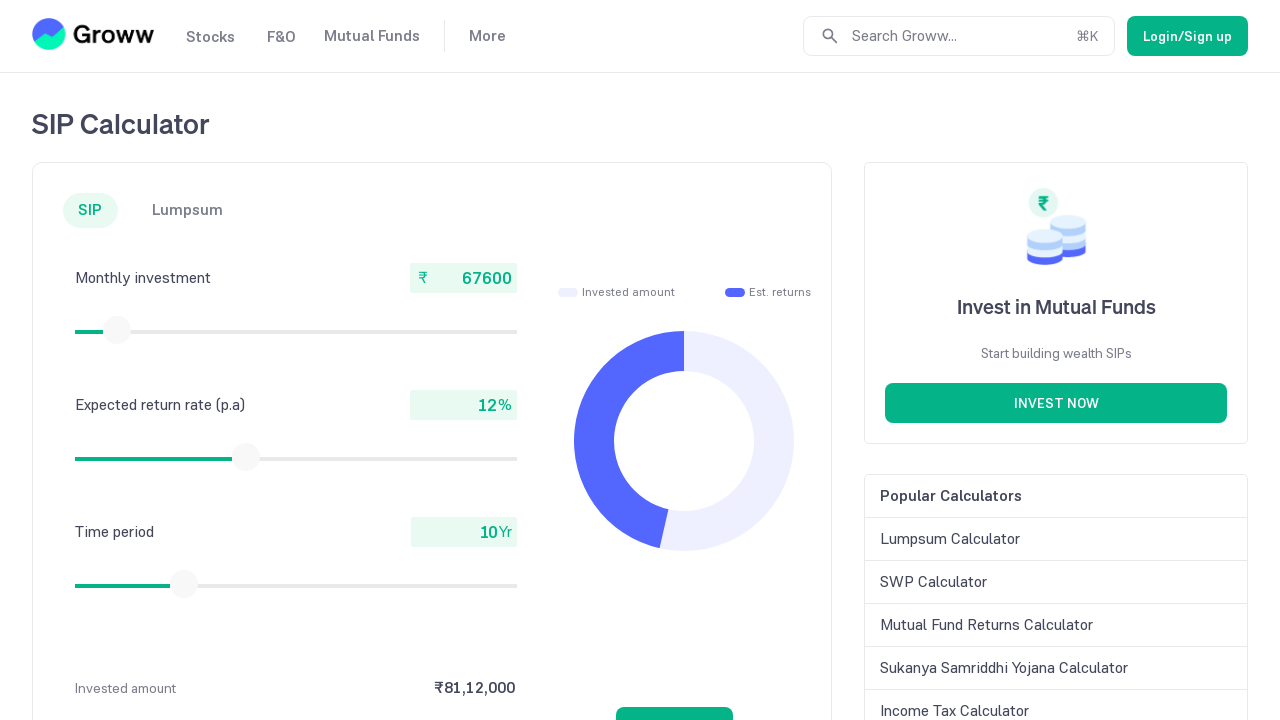

Moved mouse to slider center at coordinates (117, 330) at (117, 330)
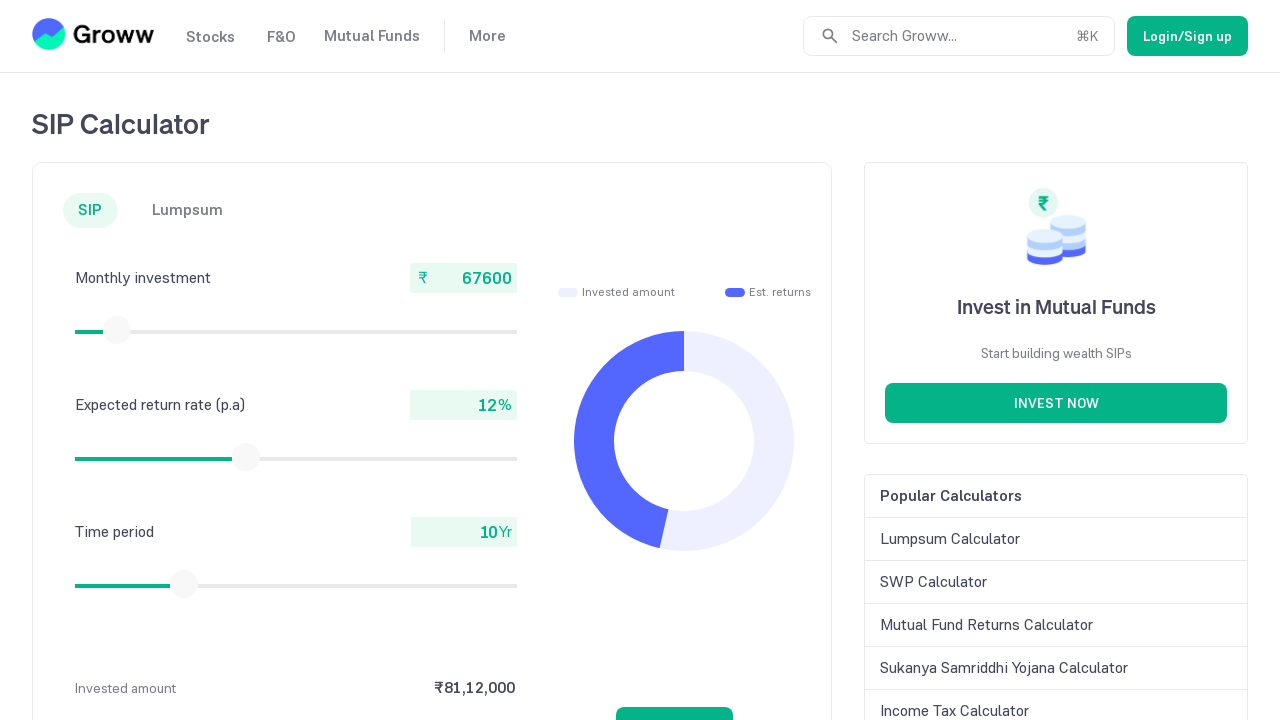

Pressed mouse button down on slider at (117, 330)
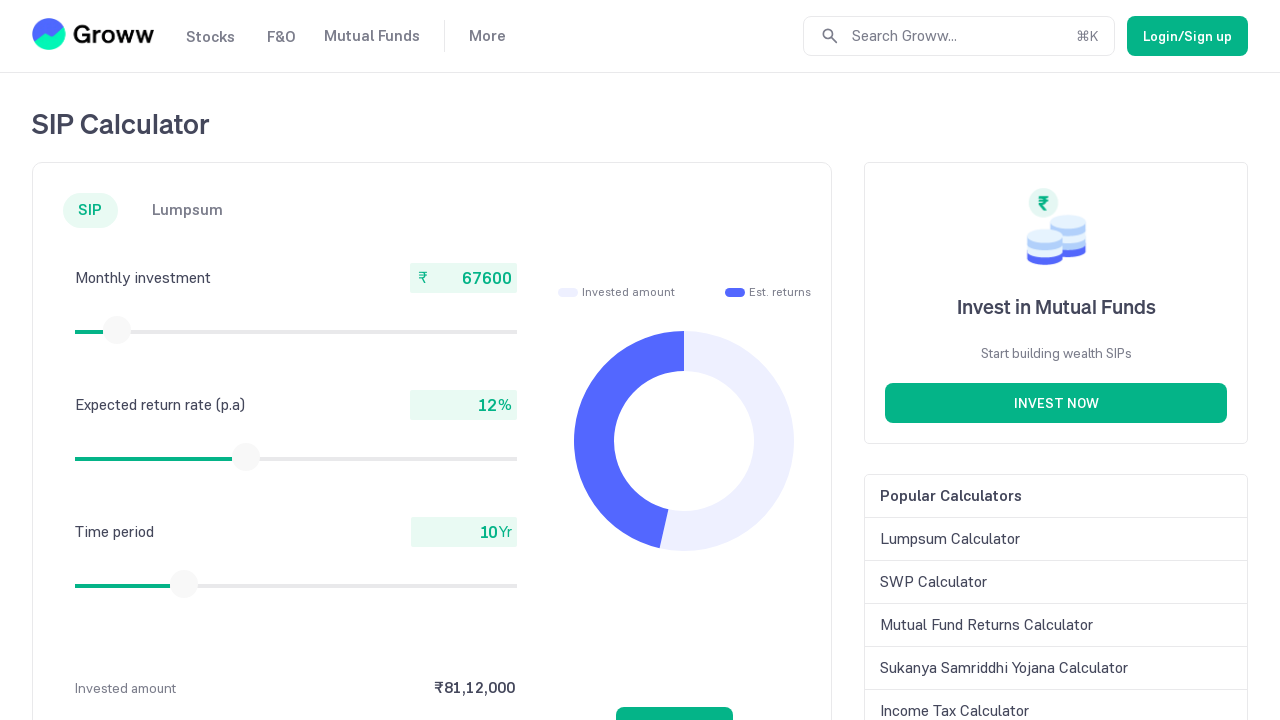

Dragged slider to the right at (118, 330)
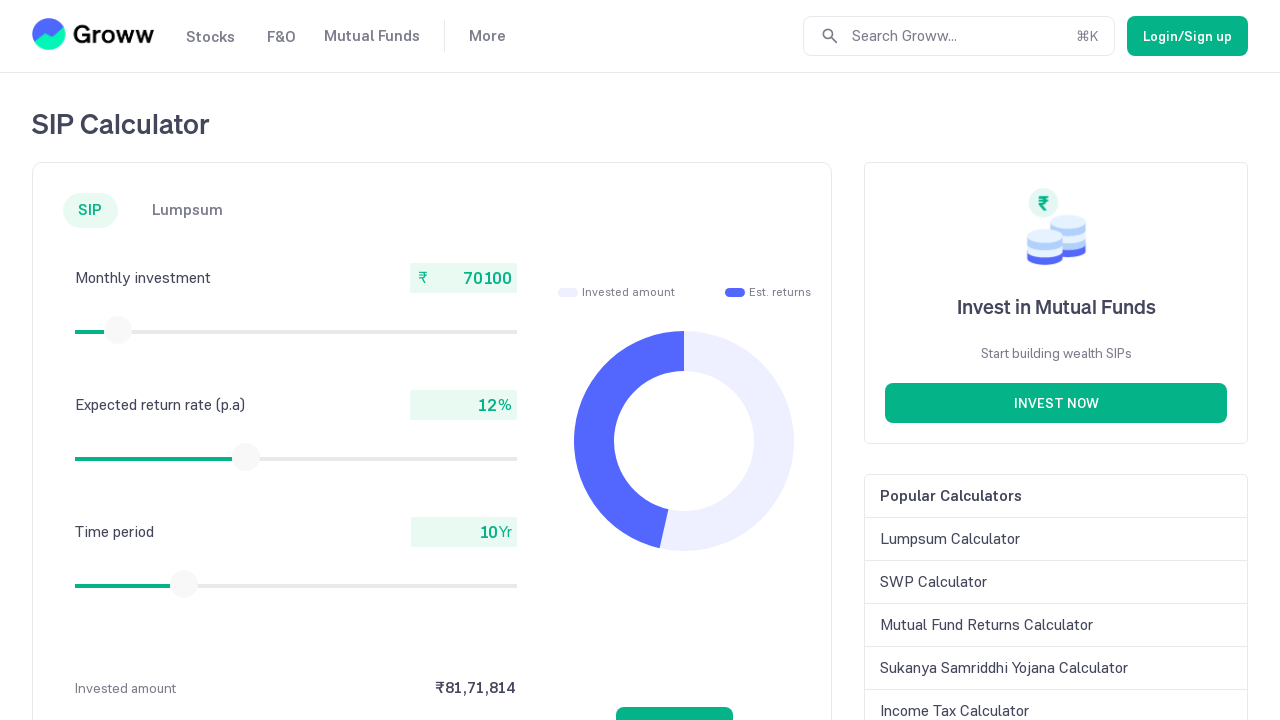

Released mouse button after dragging slider at (118, 330)
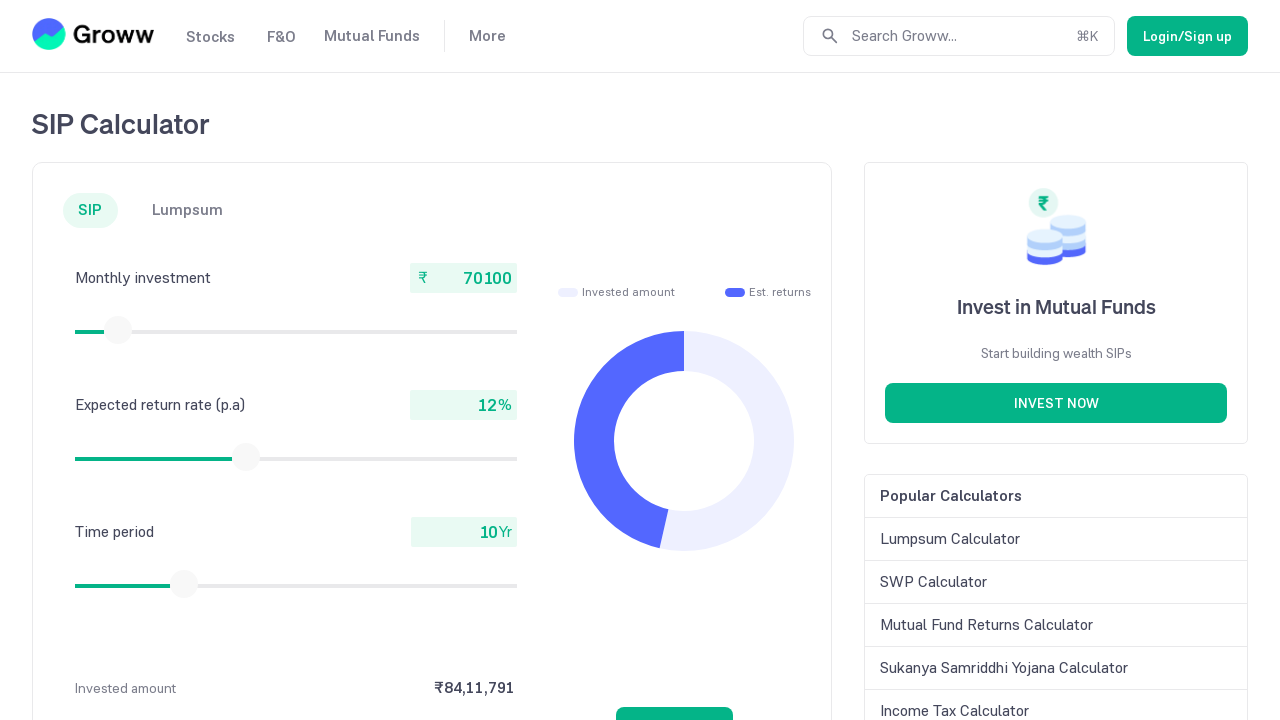

Checked current slider value: 70100
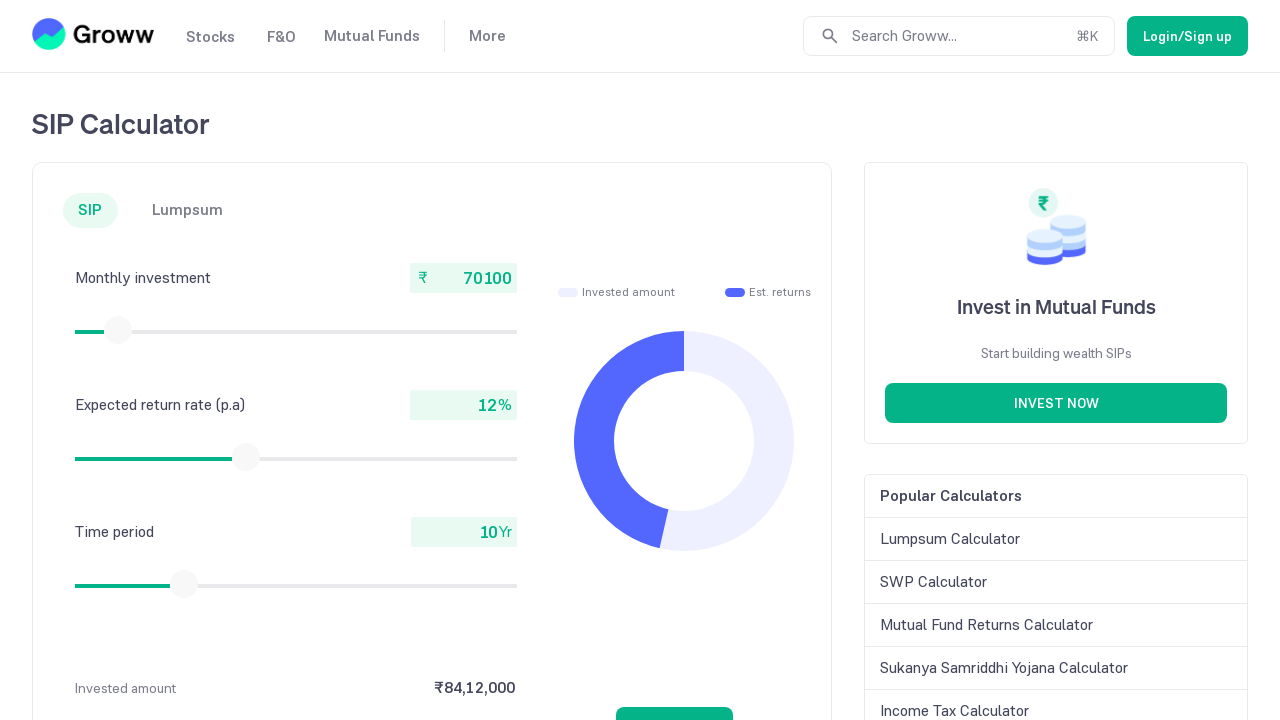

Moved mouse to slider center at coordinates (118, 330) at (118, 330)
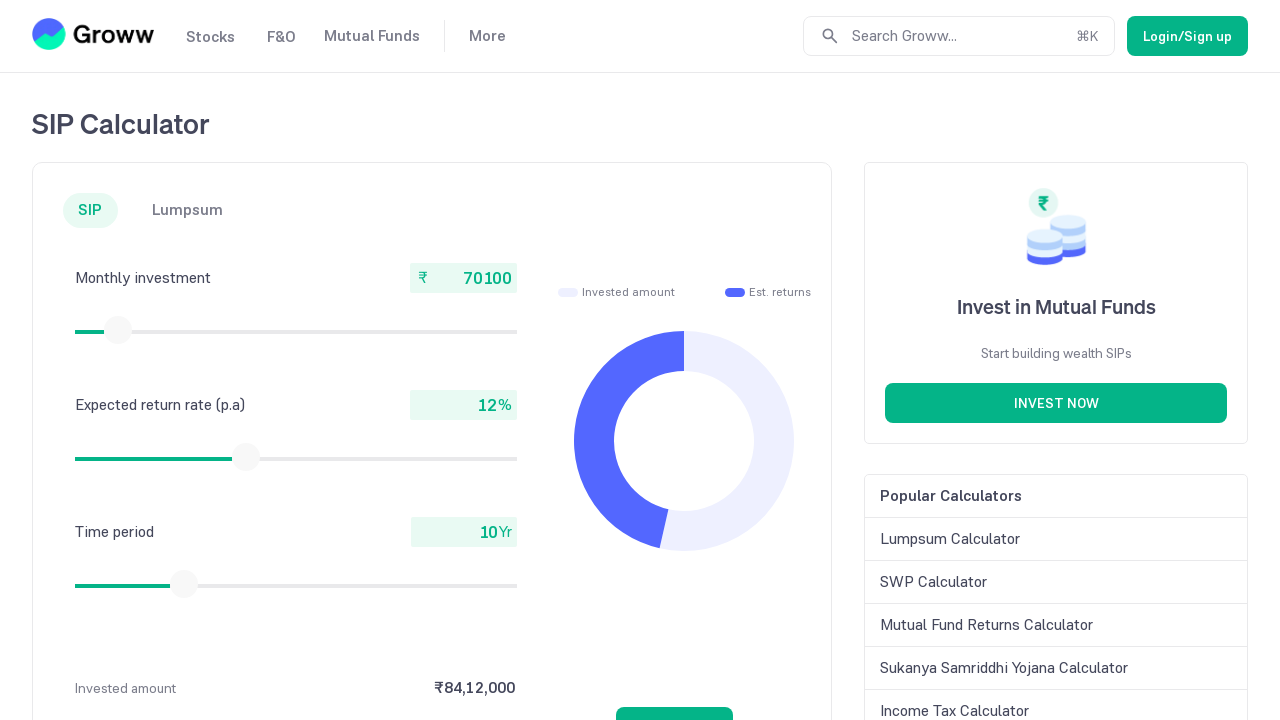

Pressed mouse button down on slider at (118, 330)
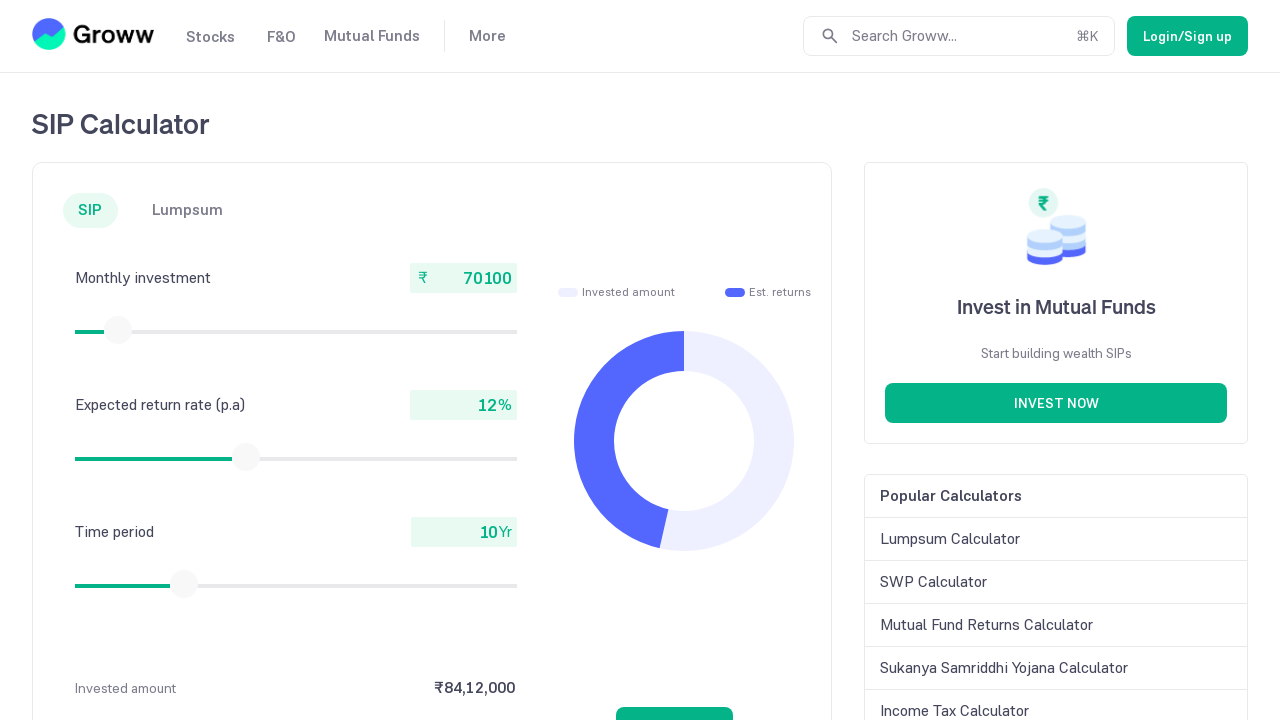

Dragged slider to the right at (119, 330)
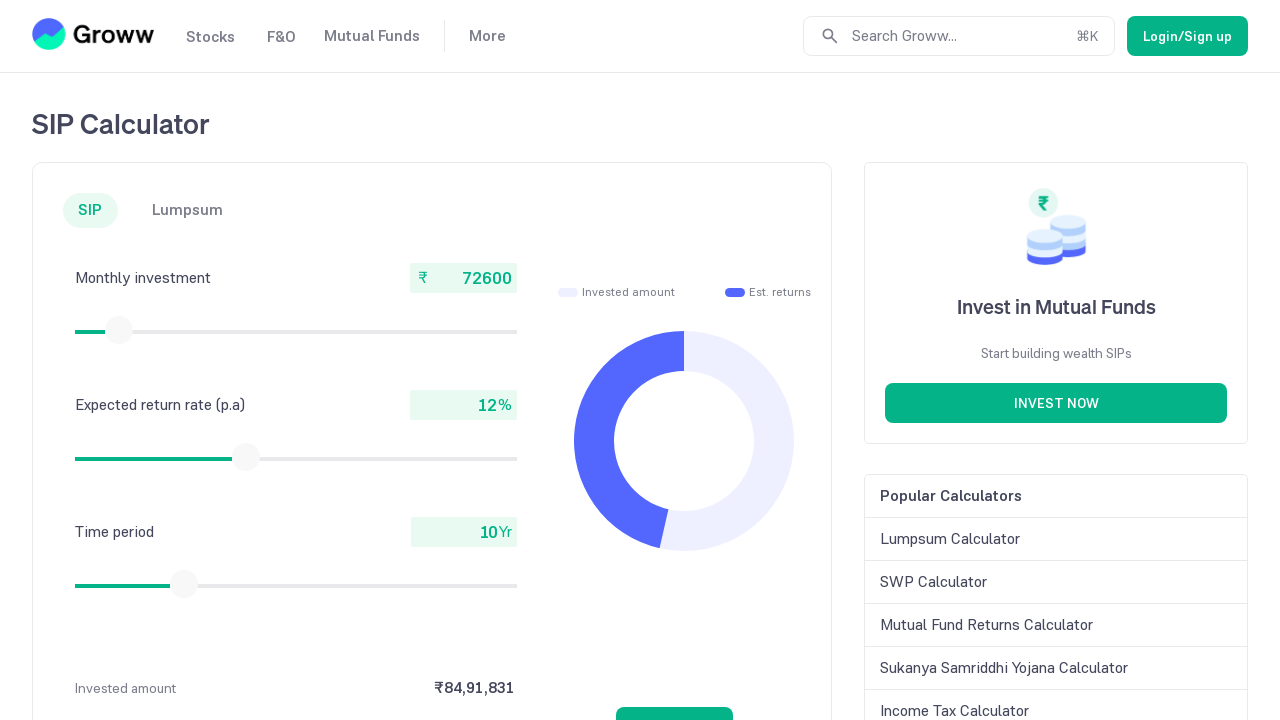

Released mouse button after dragging slider at (119, 330)
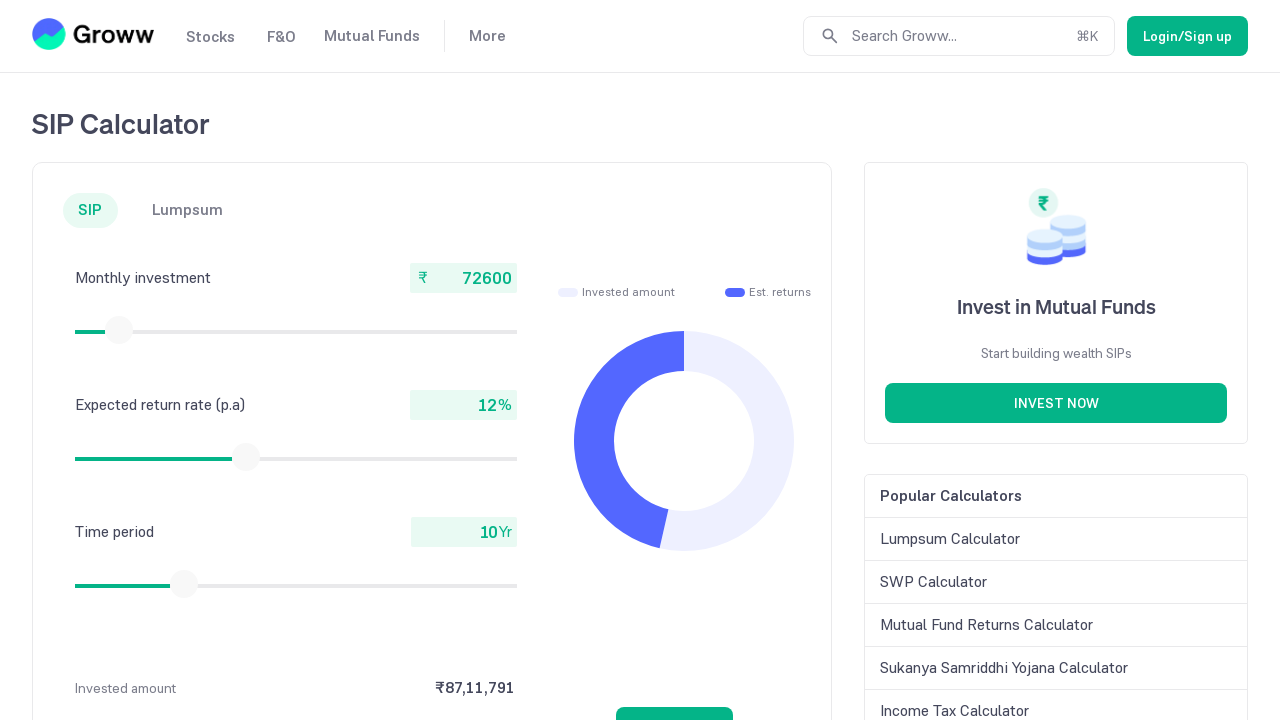

Checked current slider value: 72600
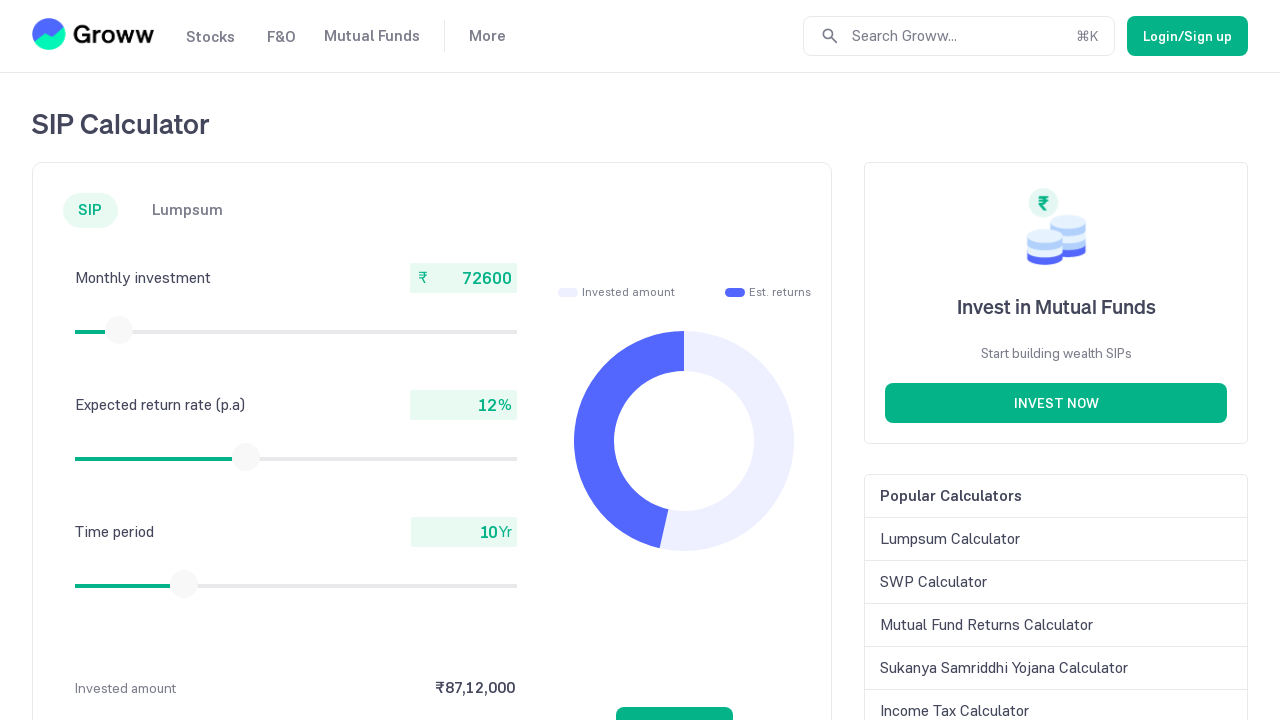

Moved mouse to slider center at coordinates (119, 330) at (119, 330)
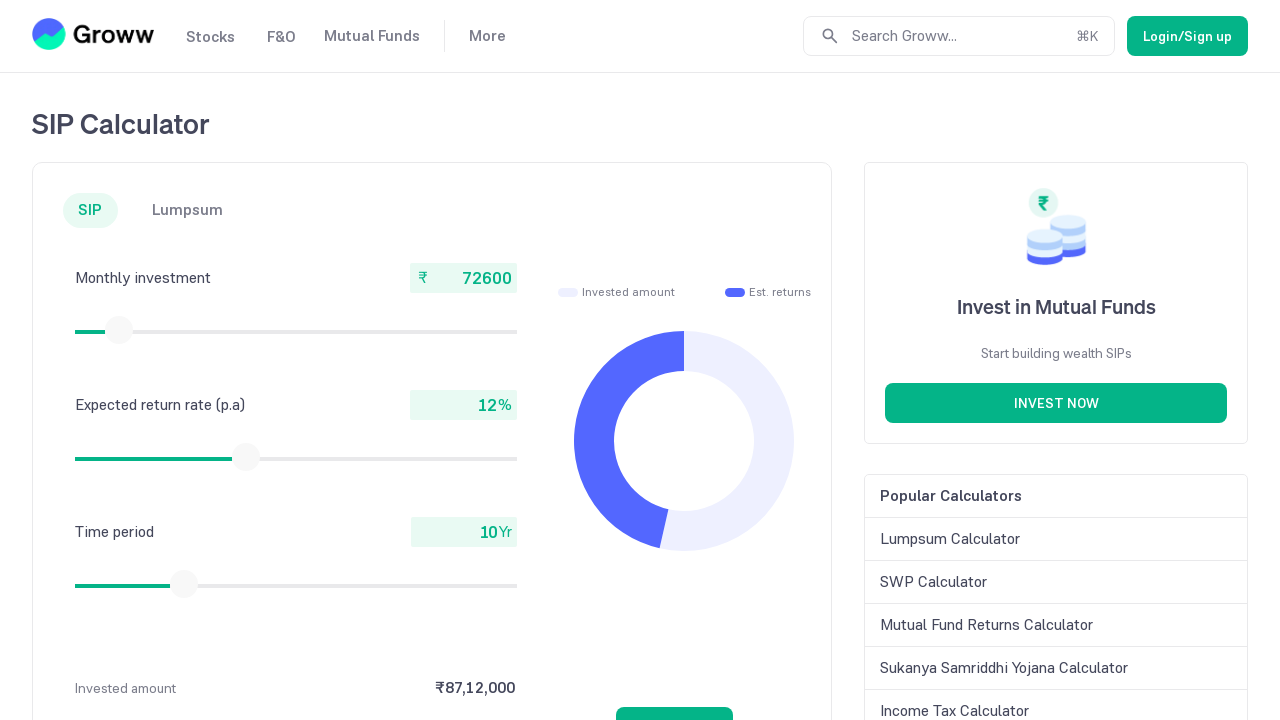

Pressed mouse button down on slider at (119, 330)
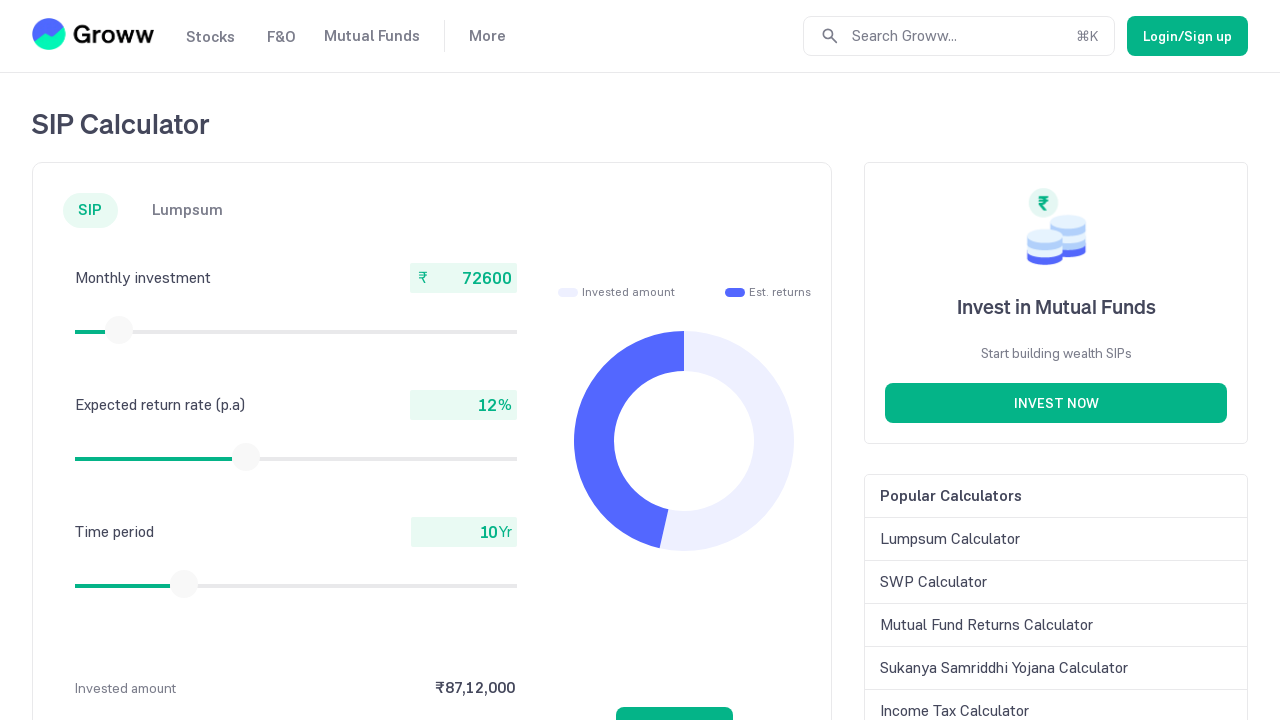

Dragged slider to the right at (120, 330)
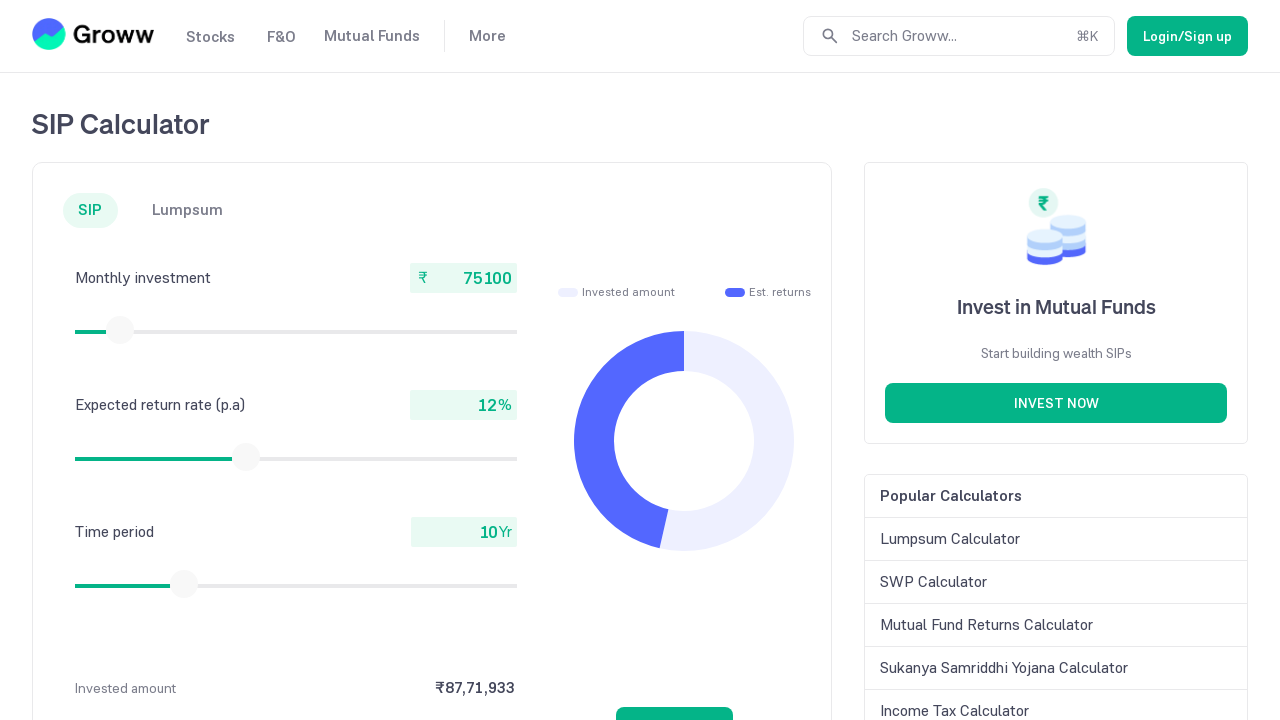

Released mouse button after dragging slider at (120, 330)
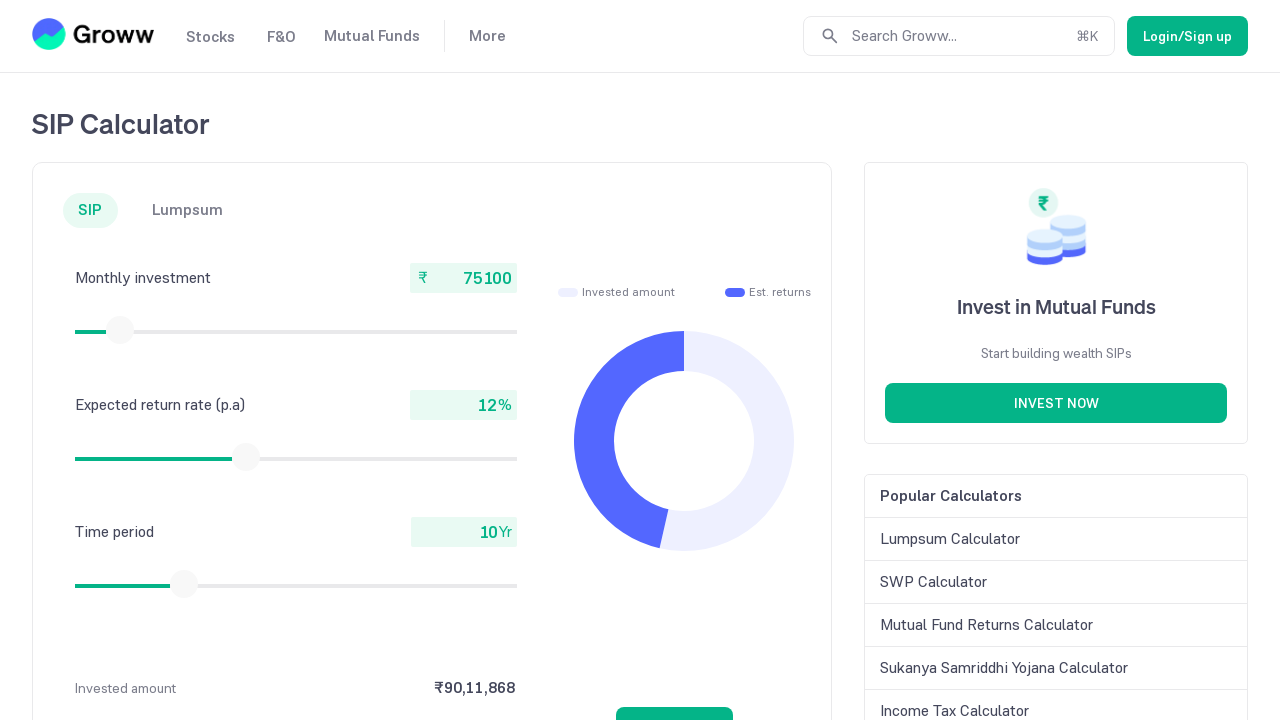

Checked current slider value: 75100
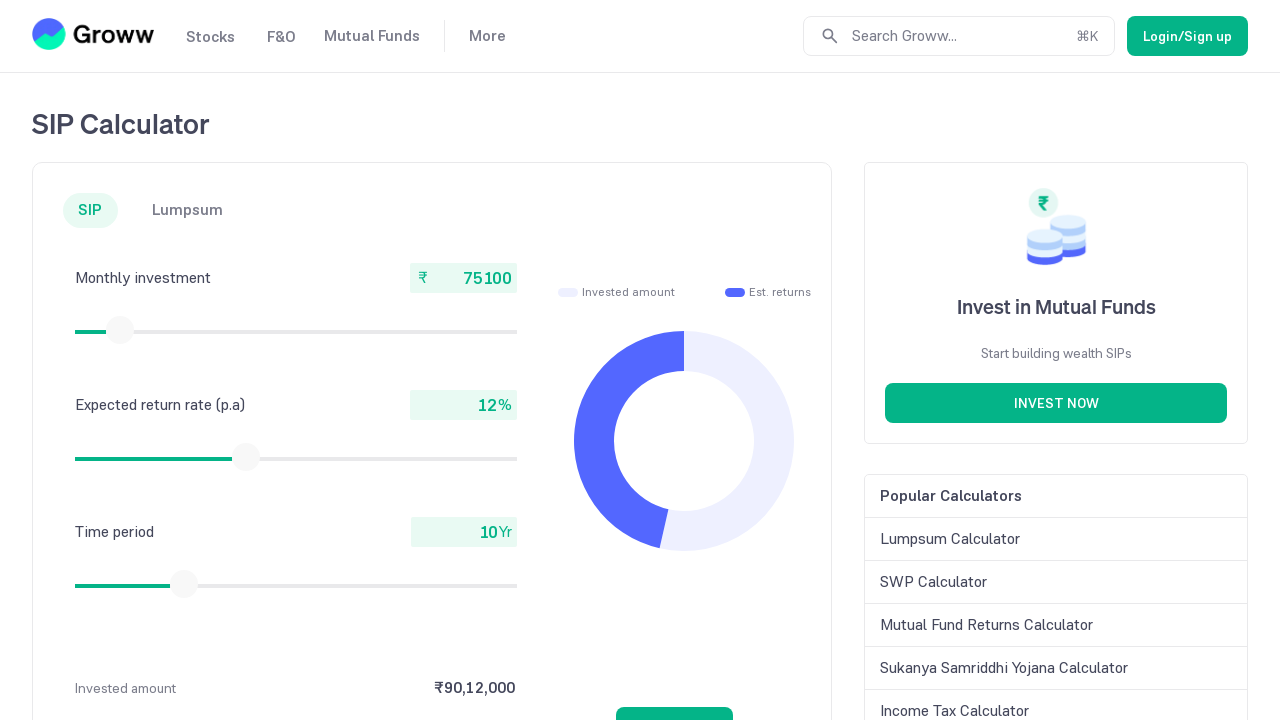

Moved mouse to slider center at coordinates (120, 330) at (120, 330)
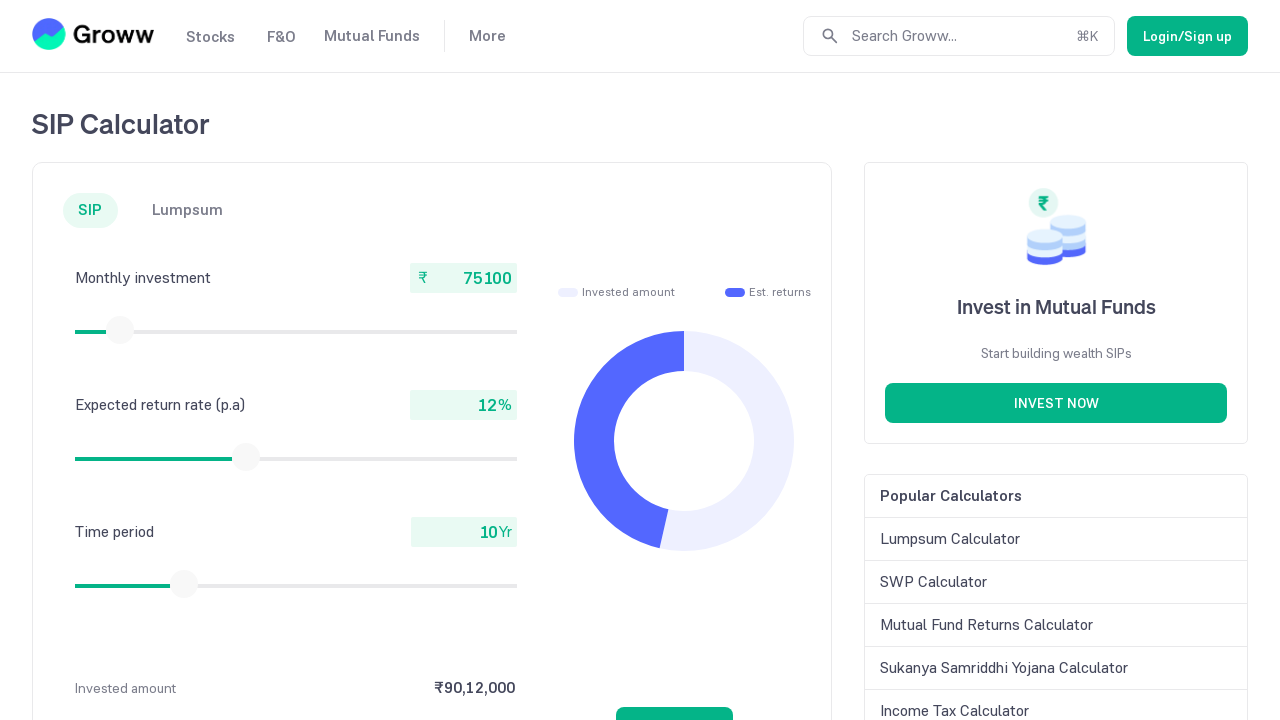

Pressed mouse button down on slider at (120, 330)
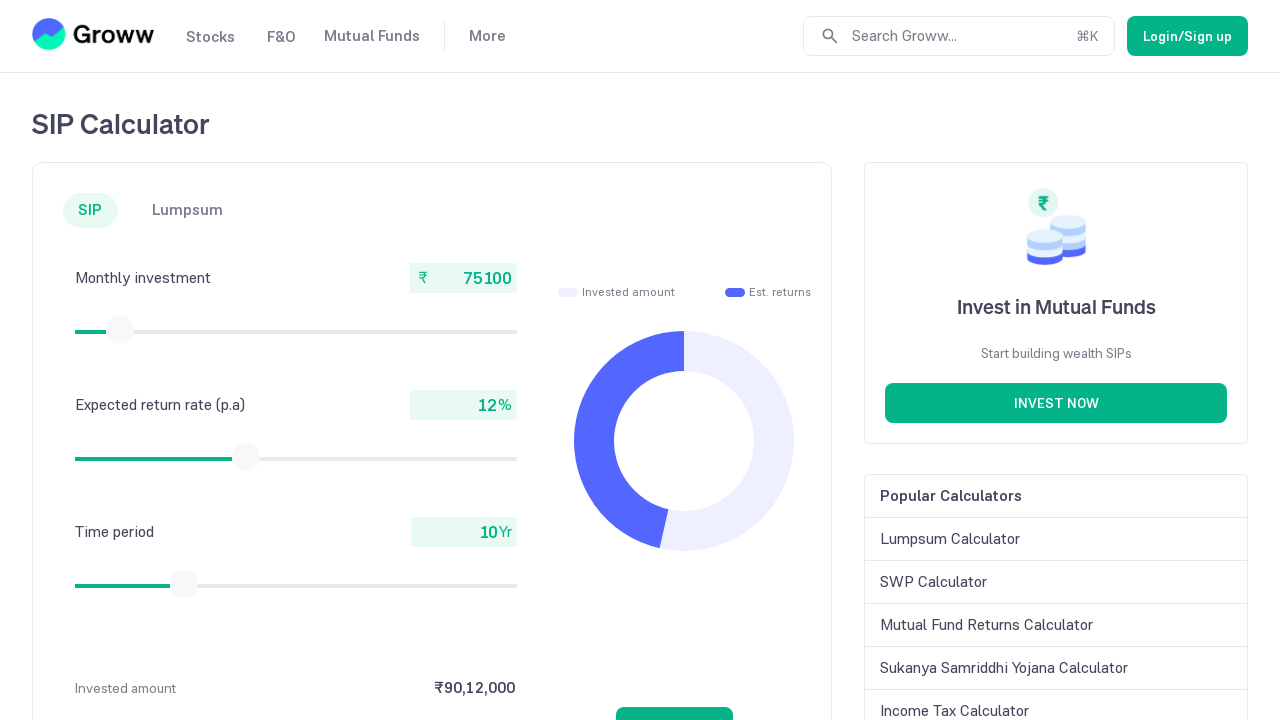

Dragged slider to the right at (121, 330)
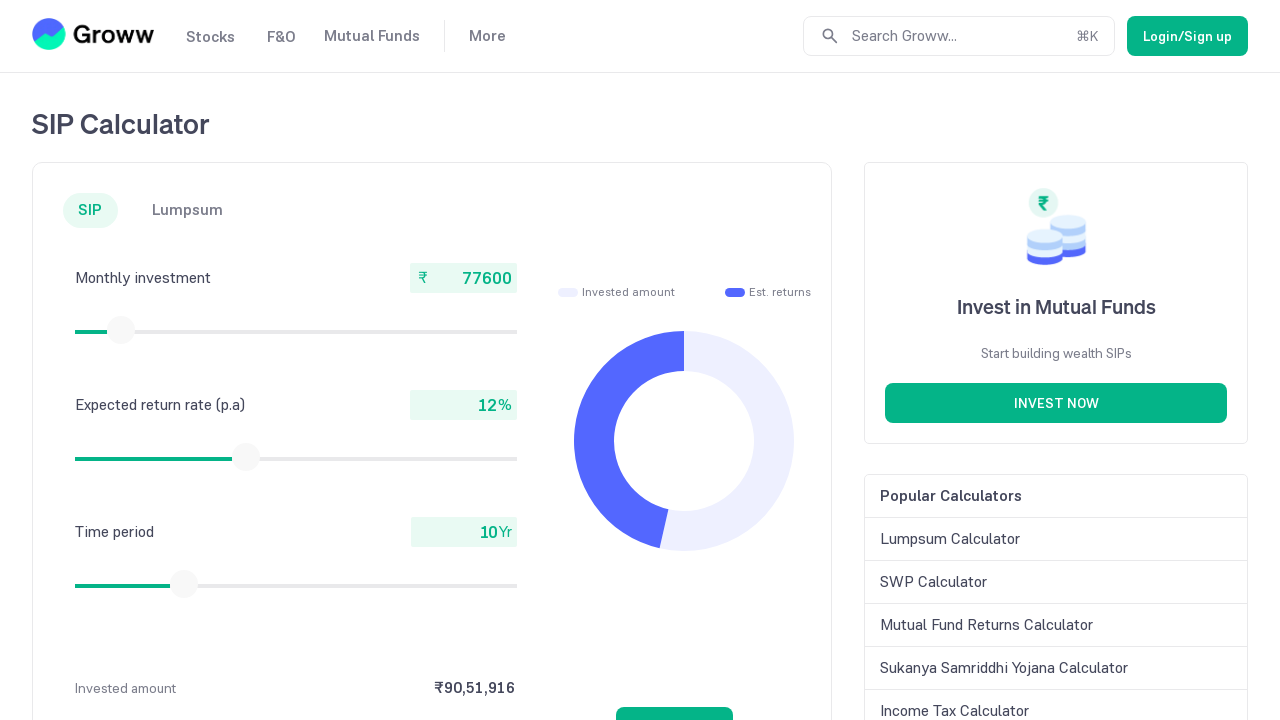

Released mouse button after dragging slider at (121, 330)
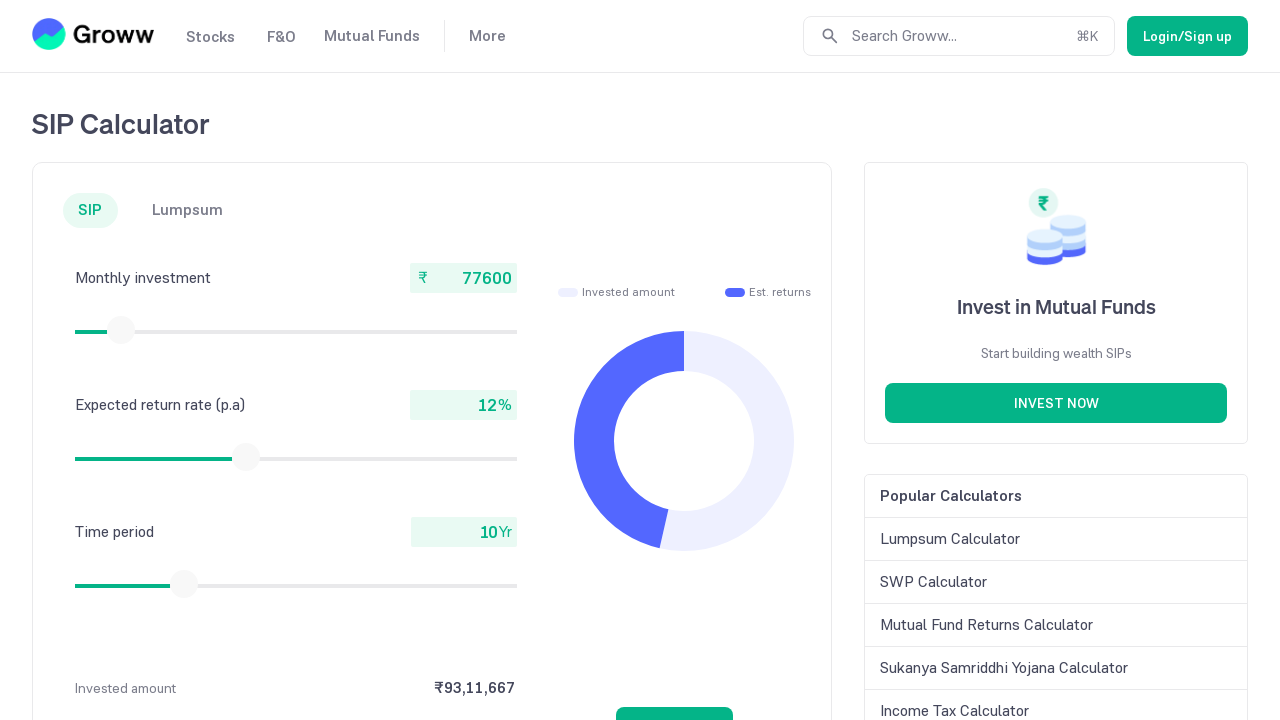

Checked current slider value: 77600
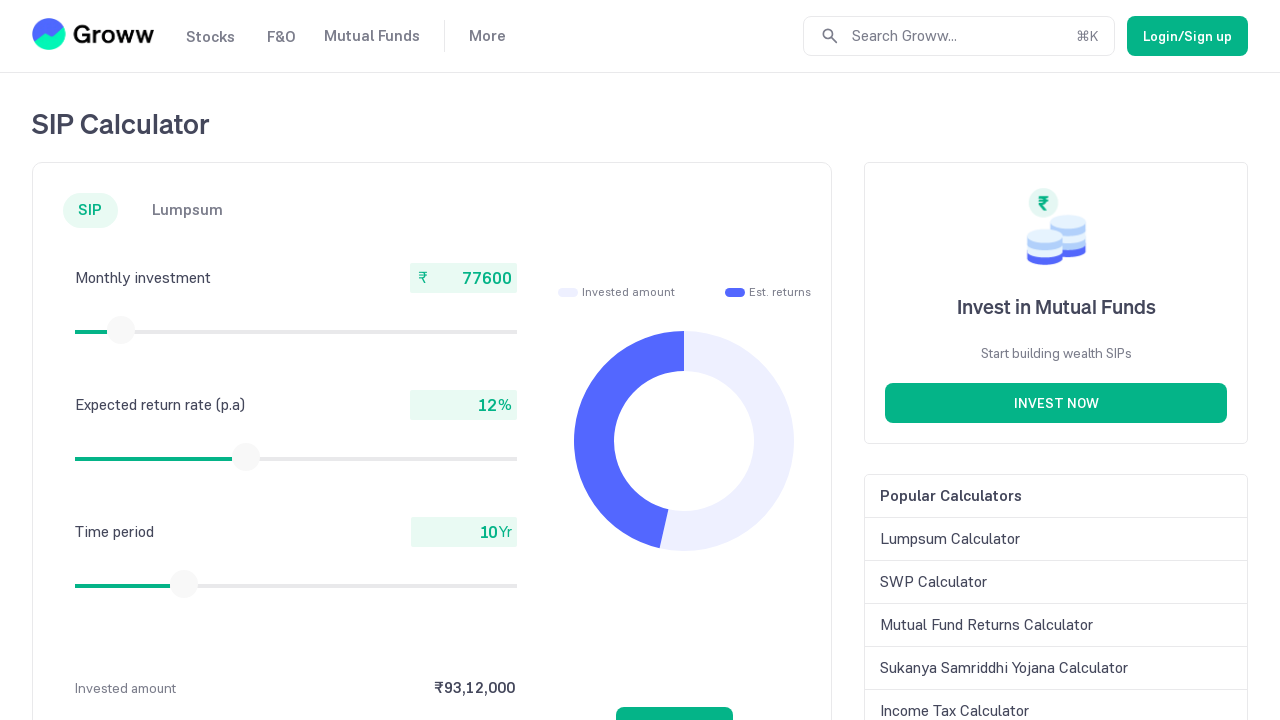

Moved mouse to slider center at coordinates (121, 330) at (121, 330)
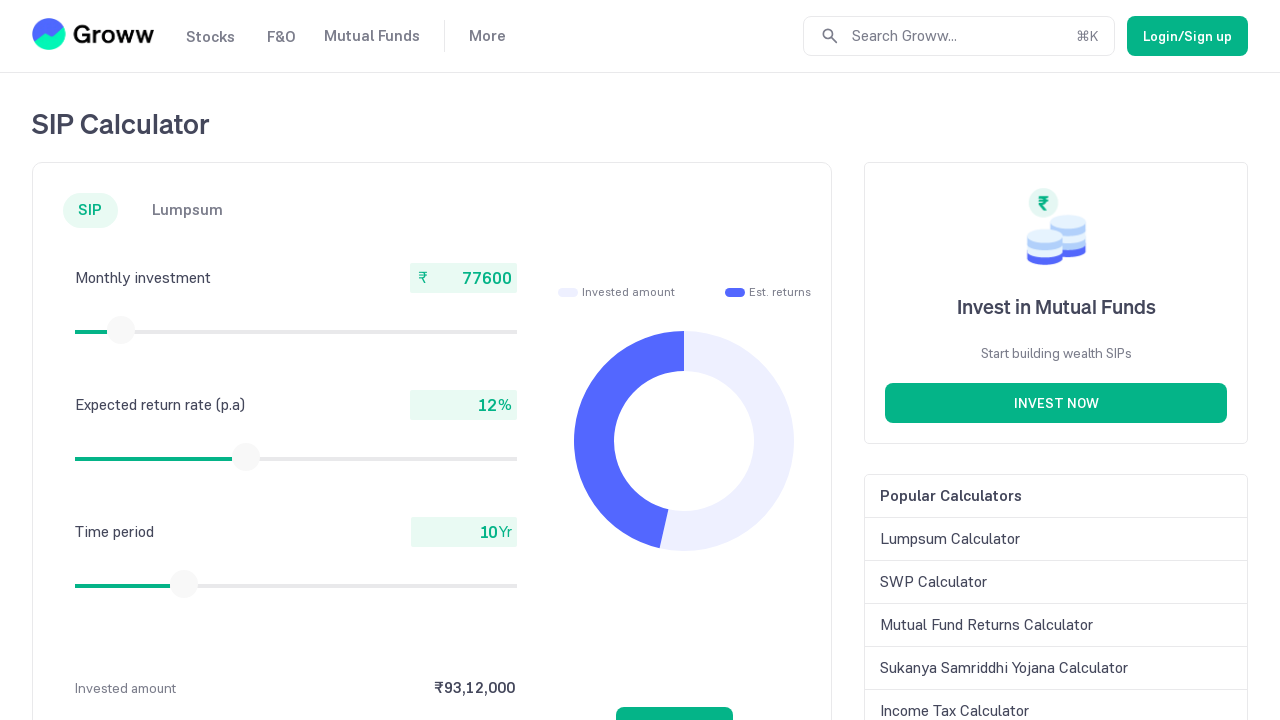

Pressed mouse button down on slider at (121, 330)
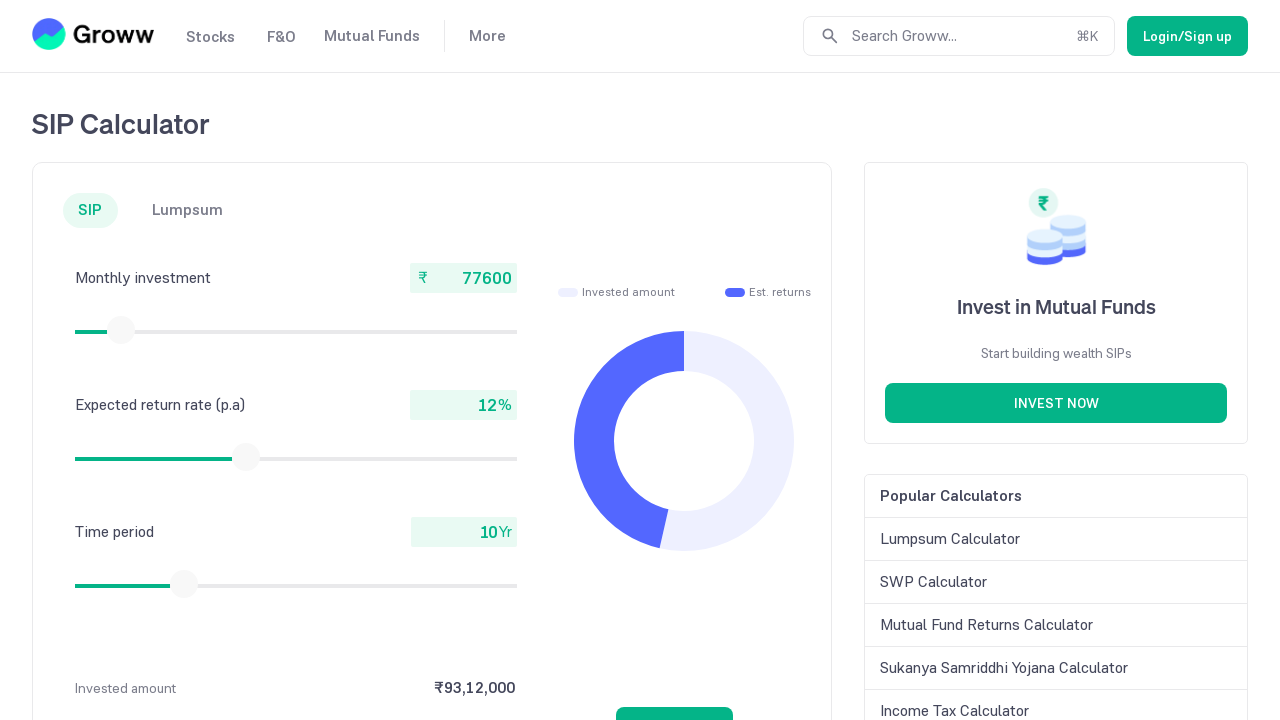

Dragged slider to the right at (122, 330)
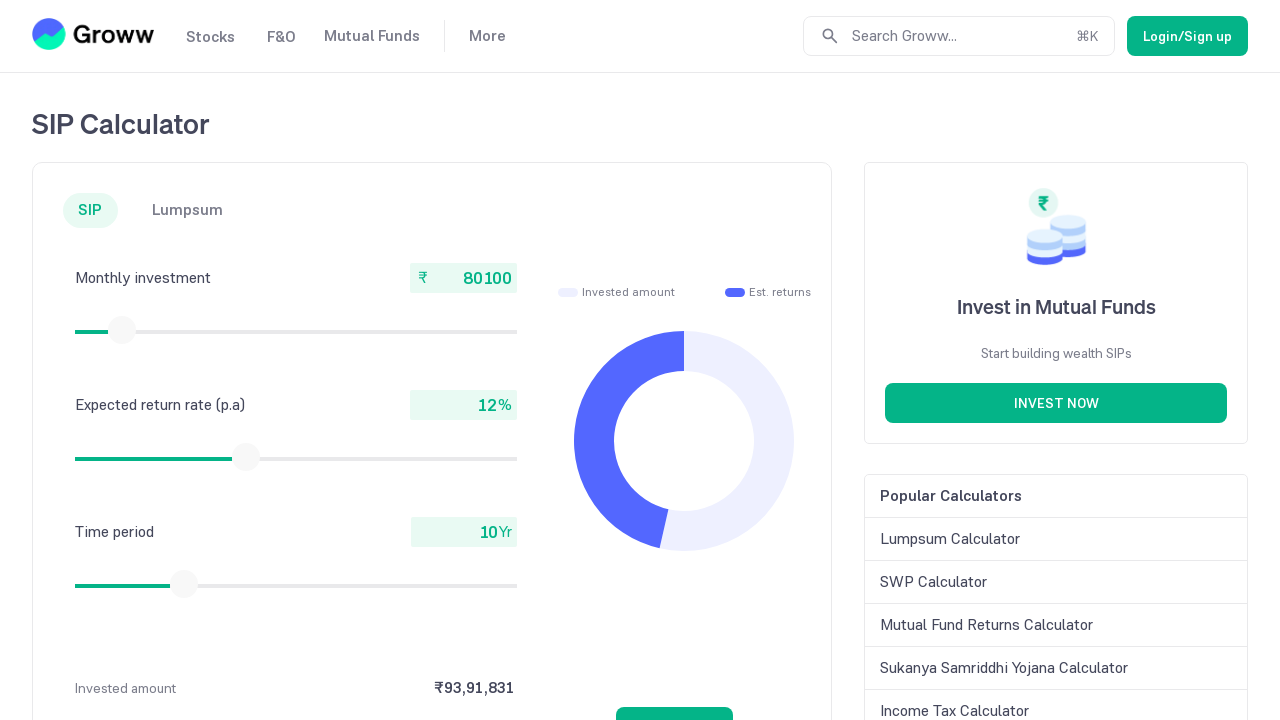

Released mouse button after dragging slider at (122, 330)
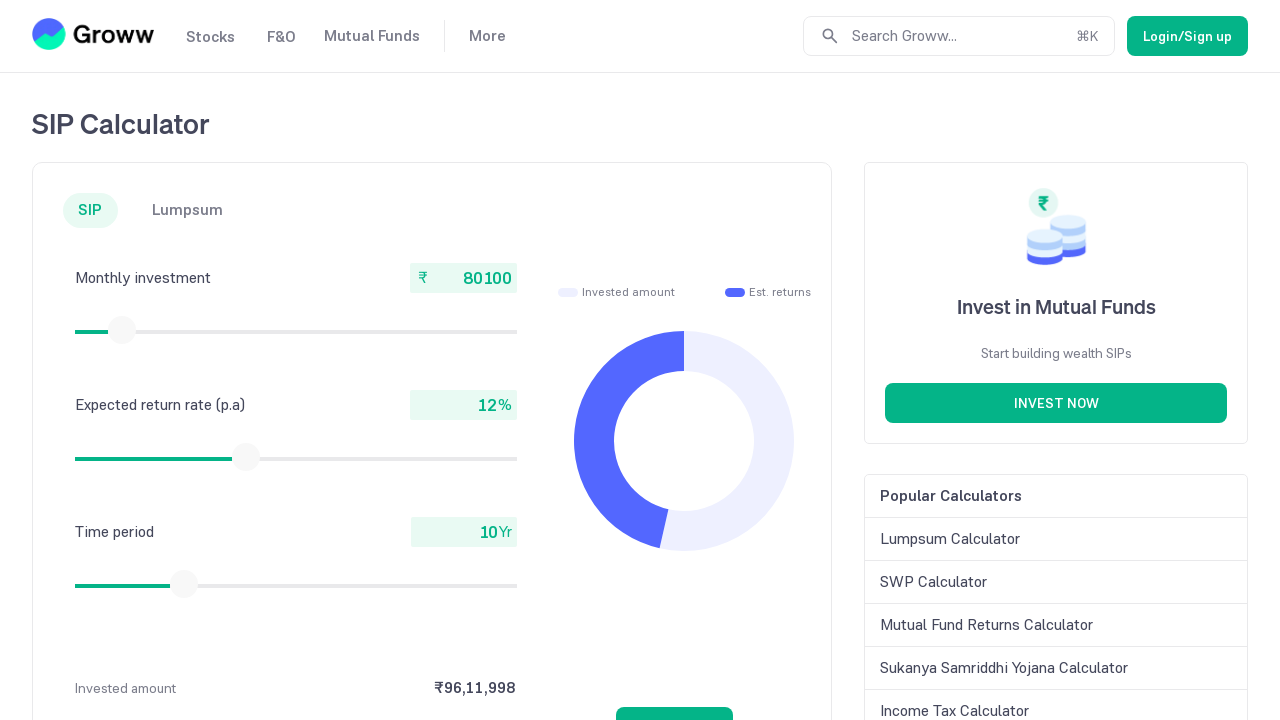

Checked current slider value: 80100
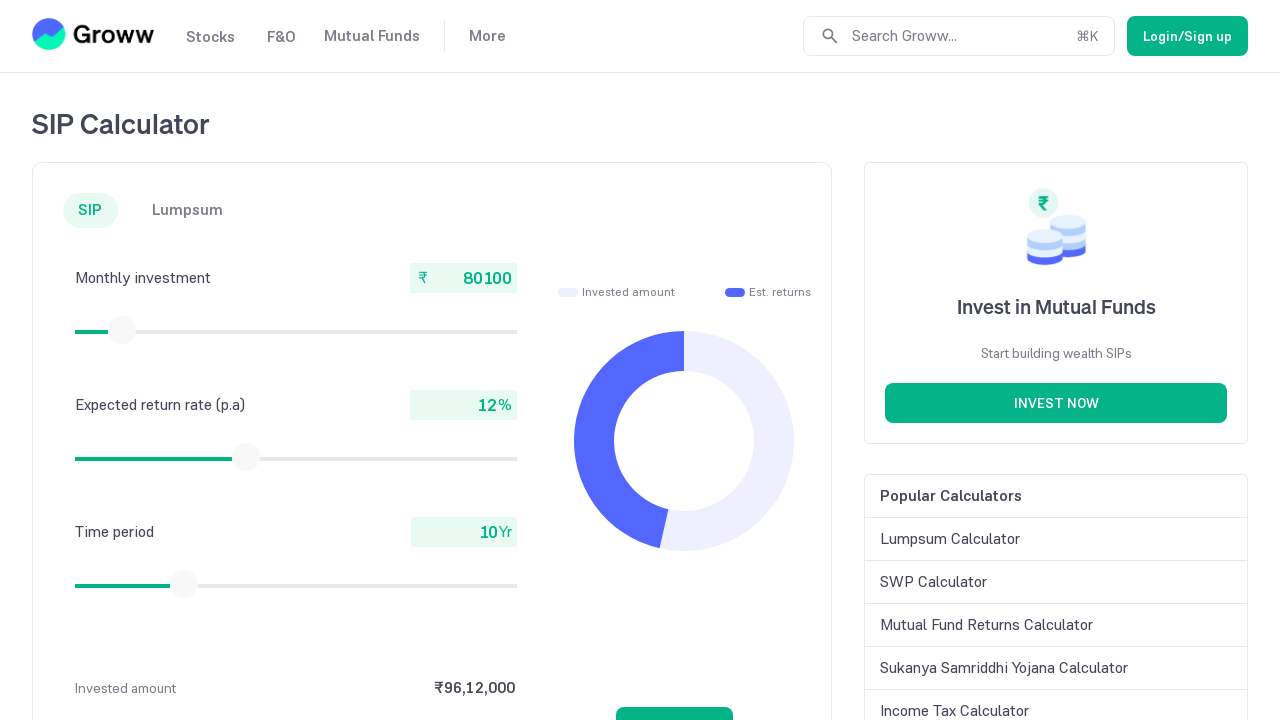

Moved mouse to slider center at coordinates (122, 330) at (122, 330)
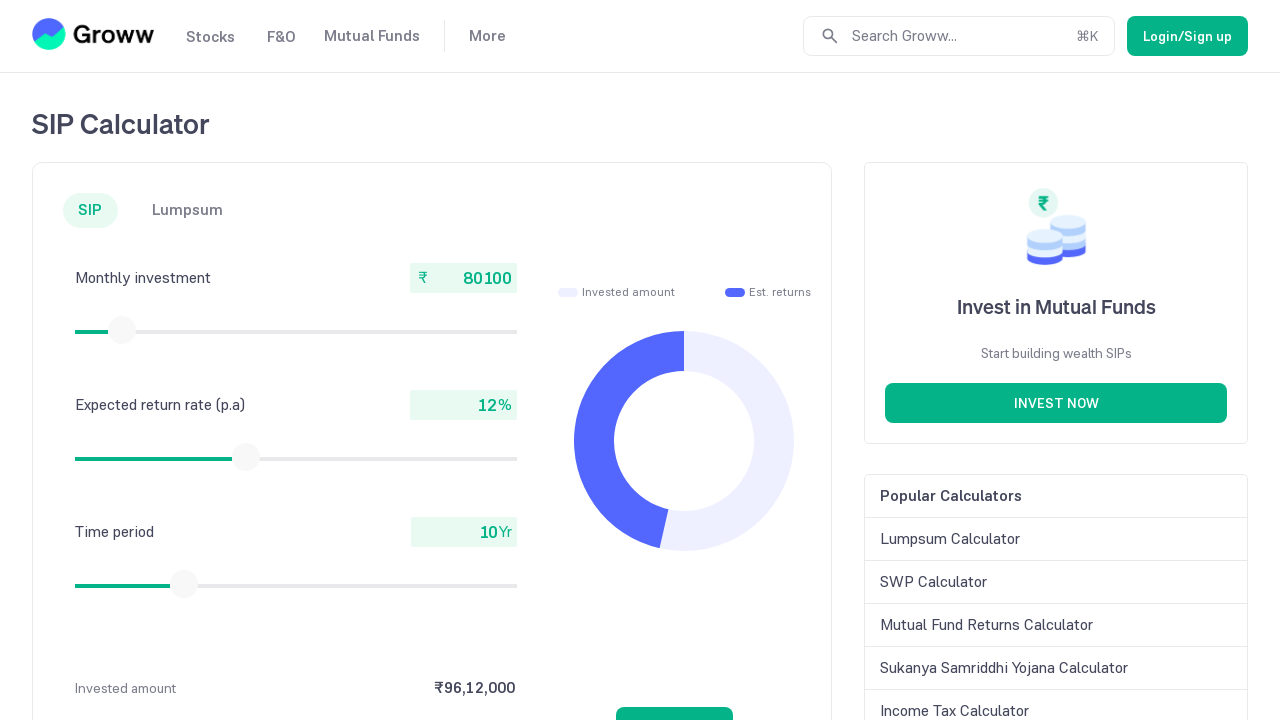

Pressed mouse button down on slider at (122, 330)
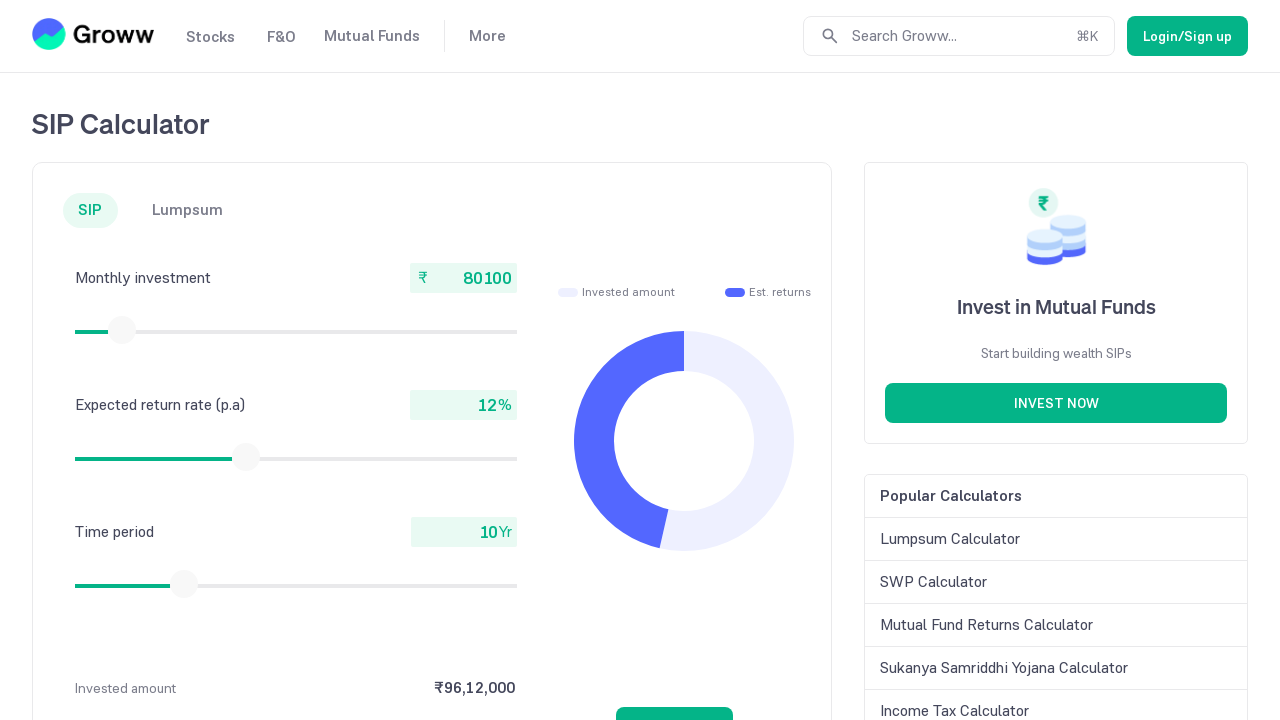

Dragged slider to the right at (123, 330)
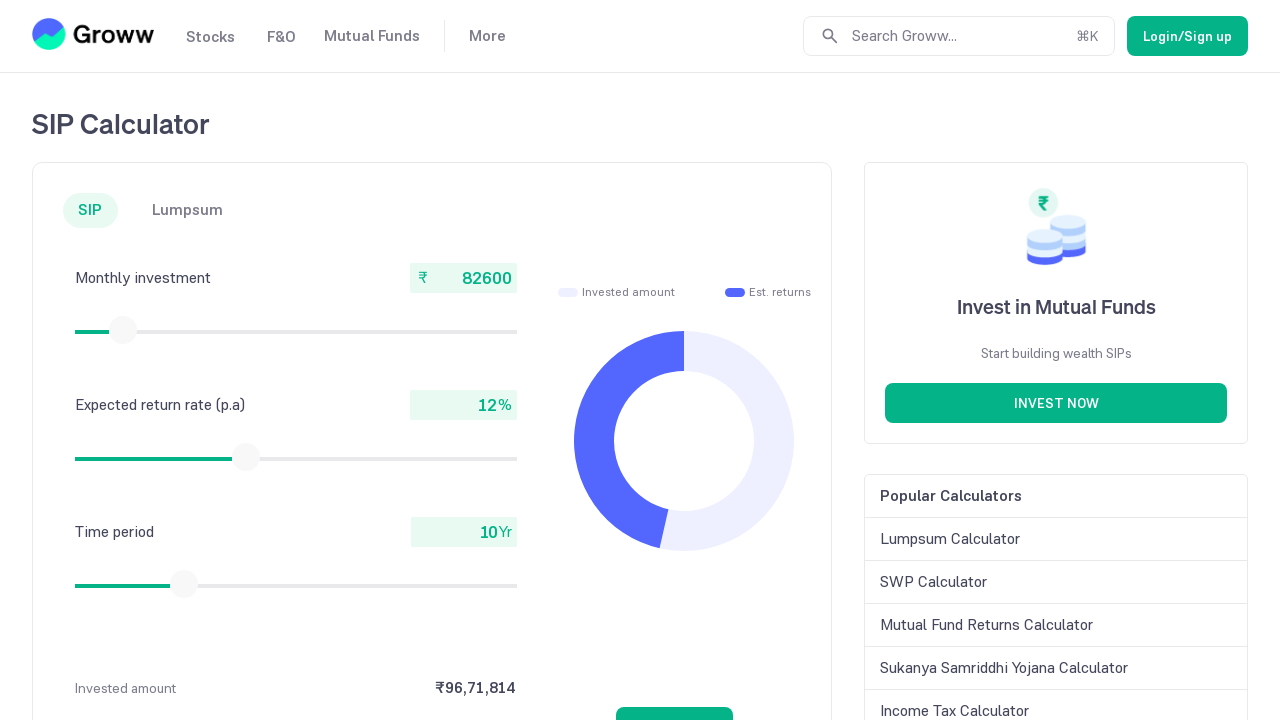

Released mouse button after dragging slider at (123, 330)
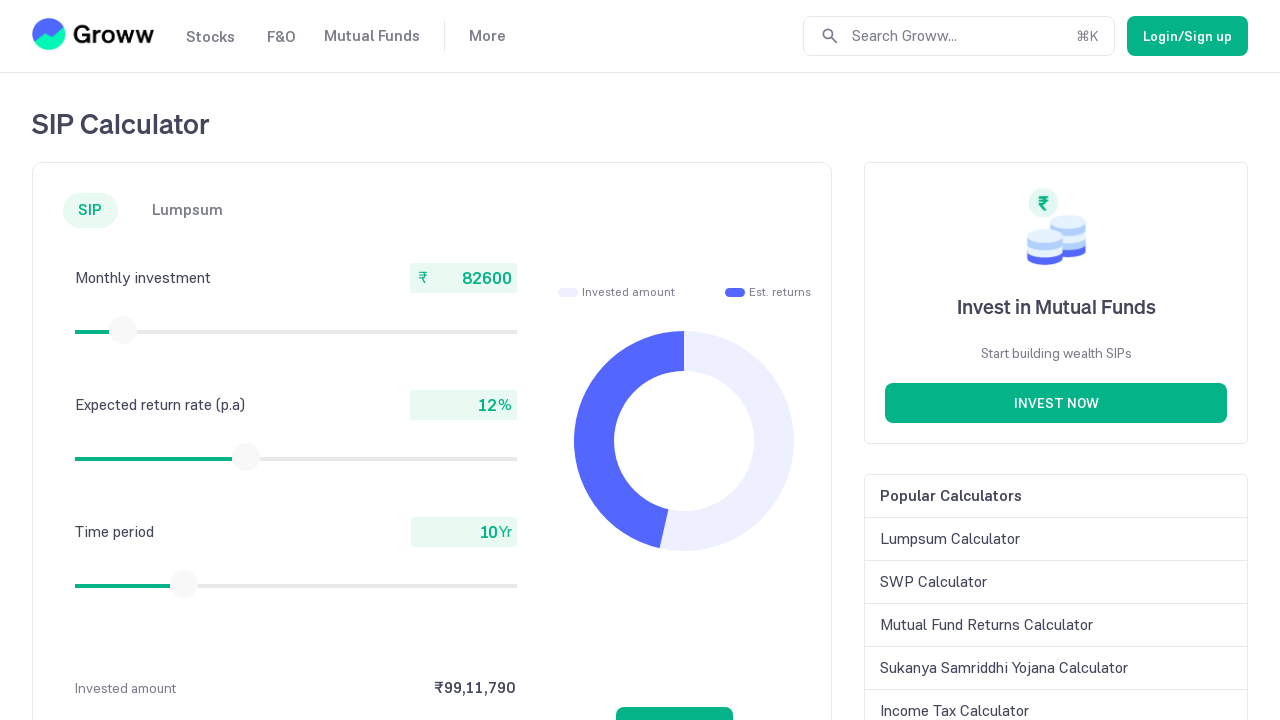

Checked current slider value: 82600
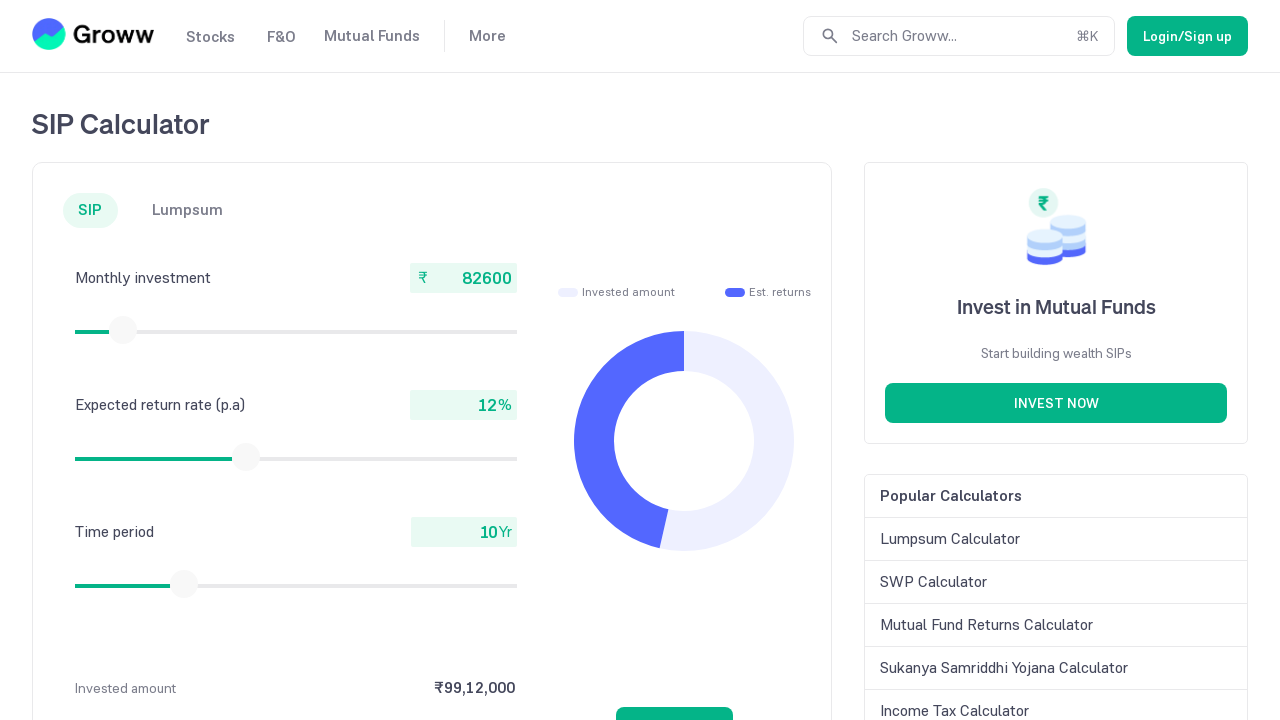

Moved mouse to slider center at coordinates (123, 330) at (123, 330)
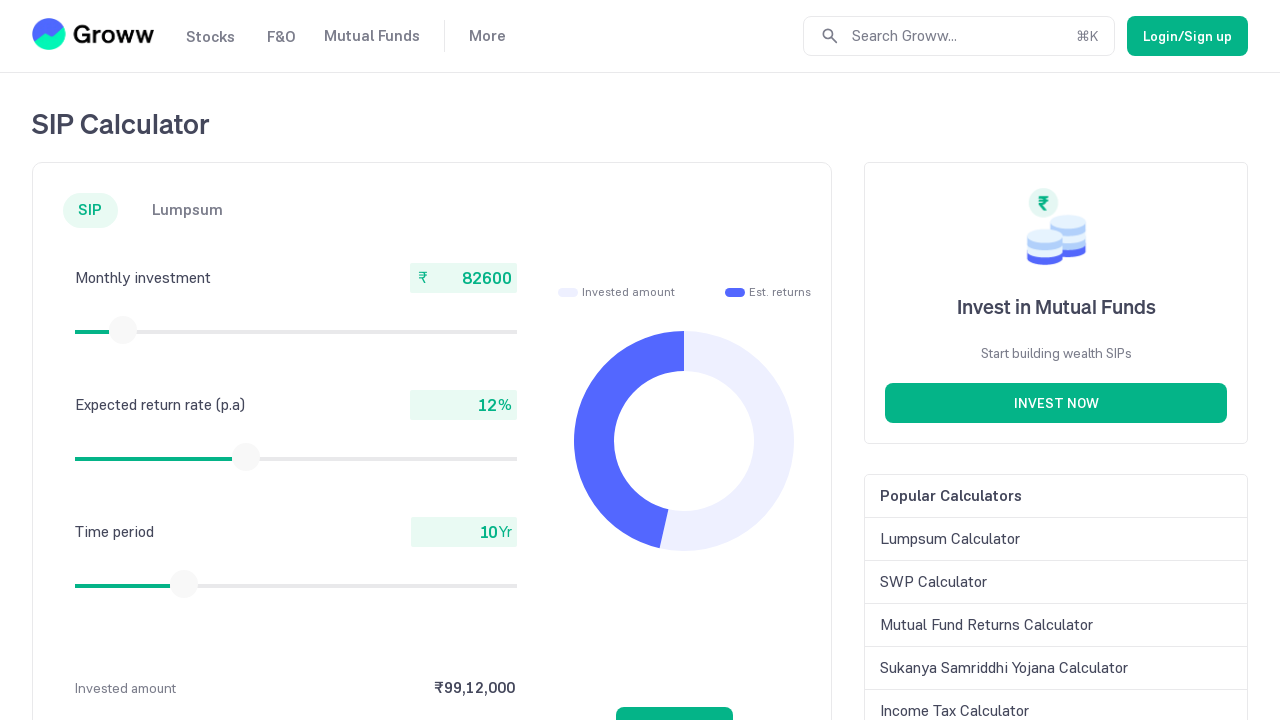

Pressed mouse button down on slider at (123, 330)
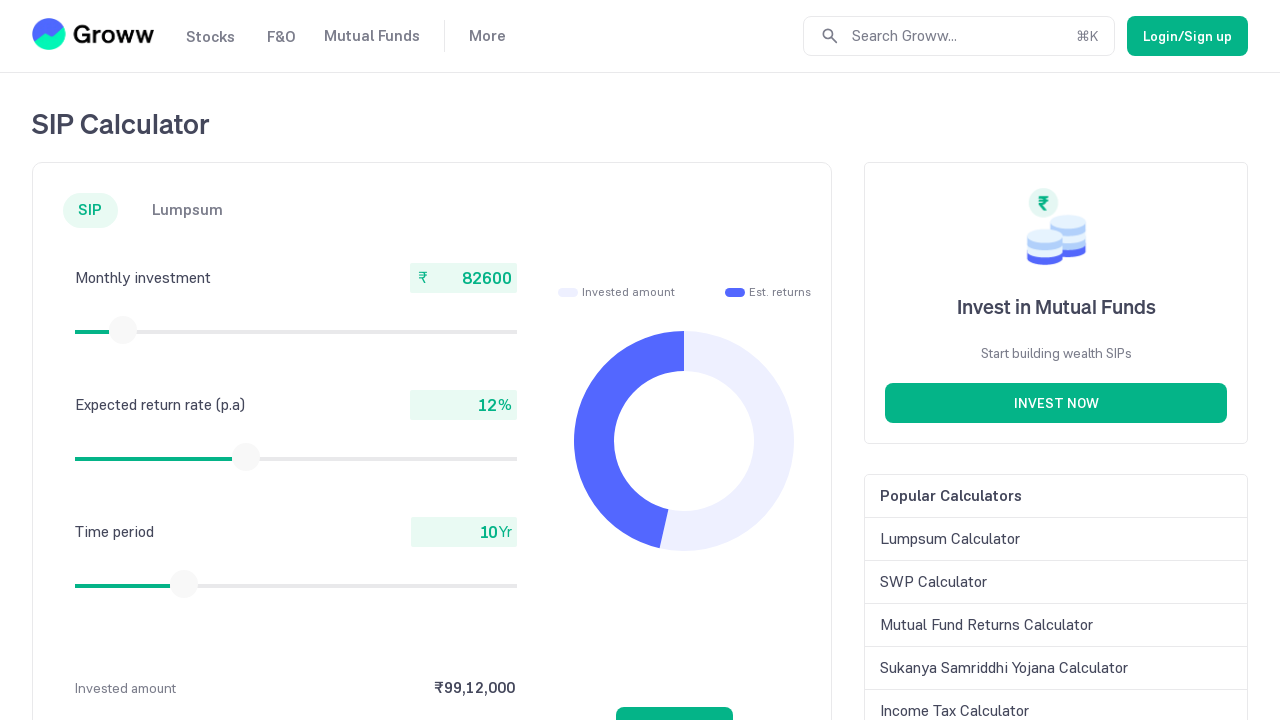

Dragged slider to the right at (124, 330)
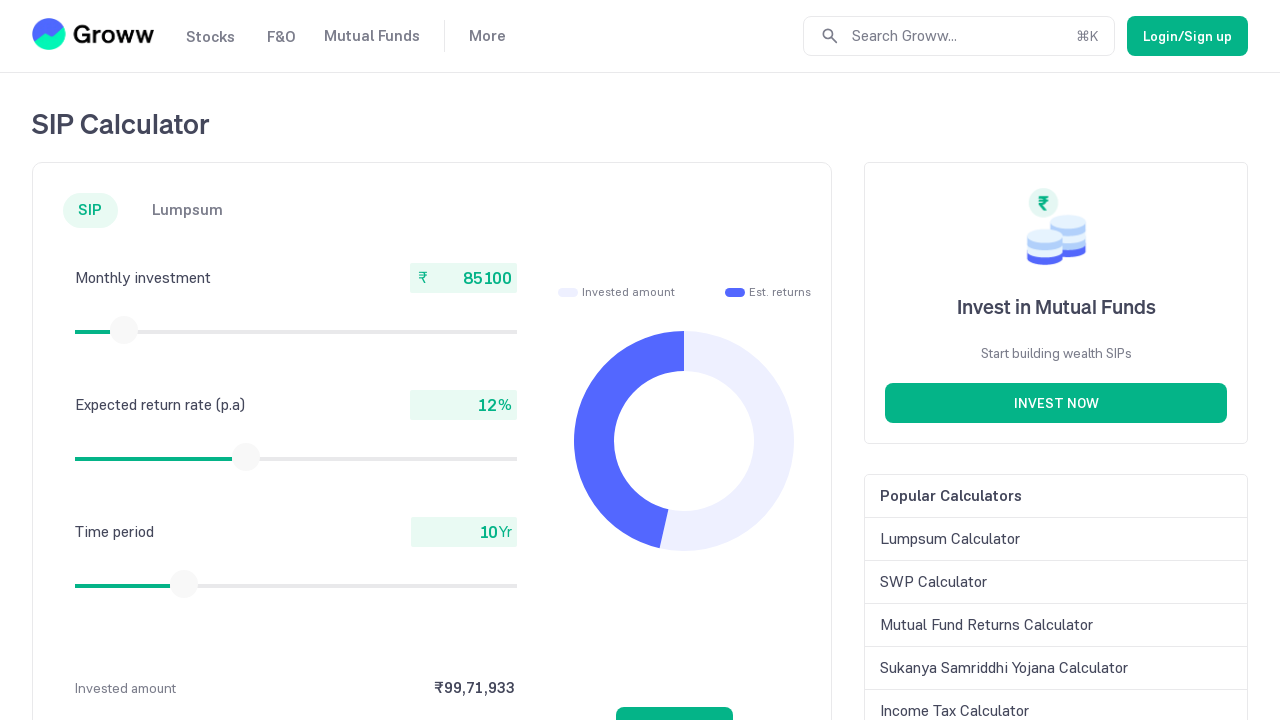

Released mouse button after dragging slider at (124, 330)
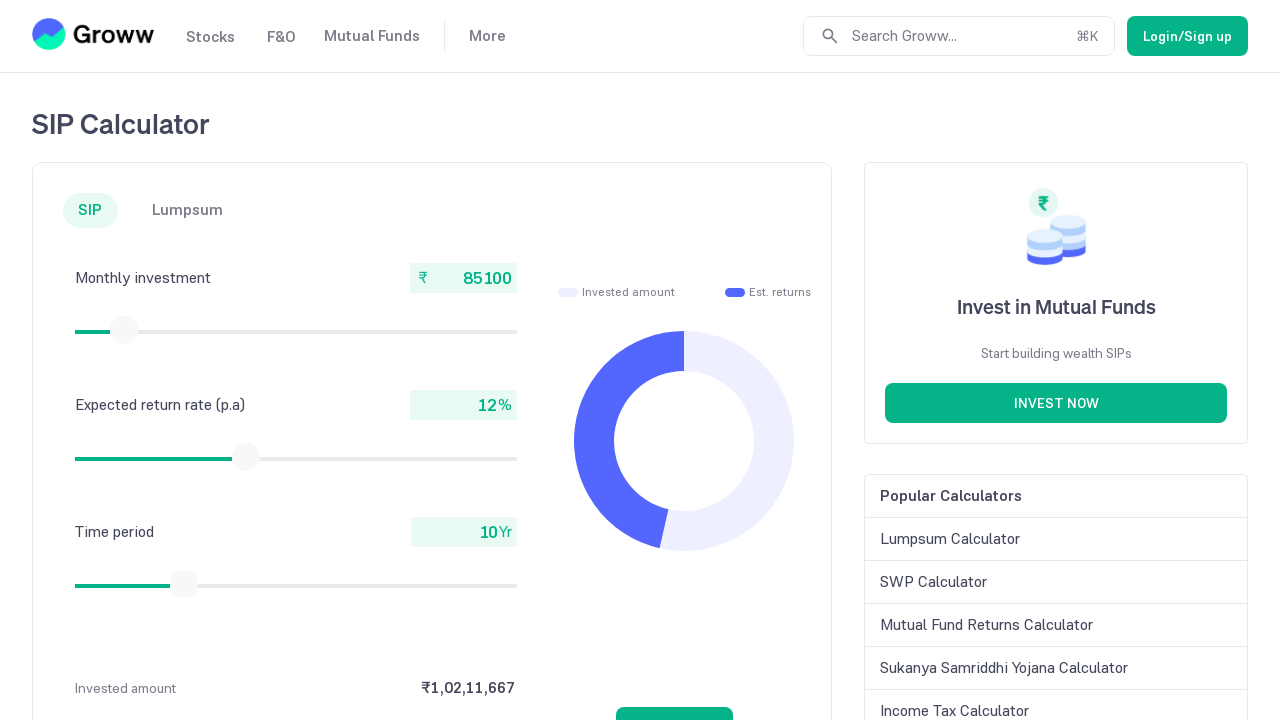

Checked current slider value: 85100
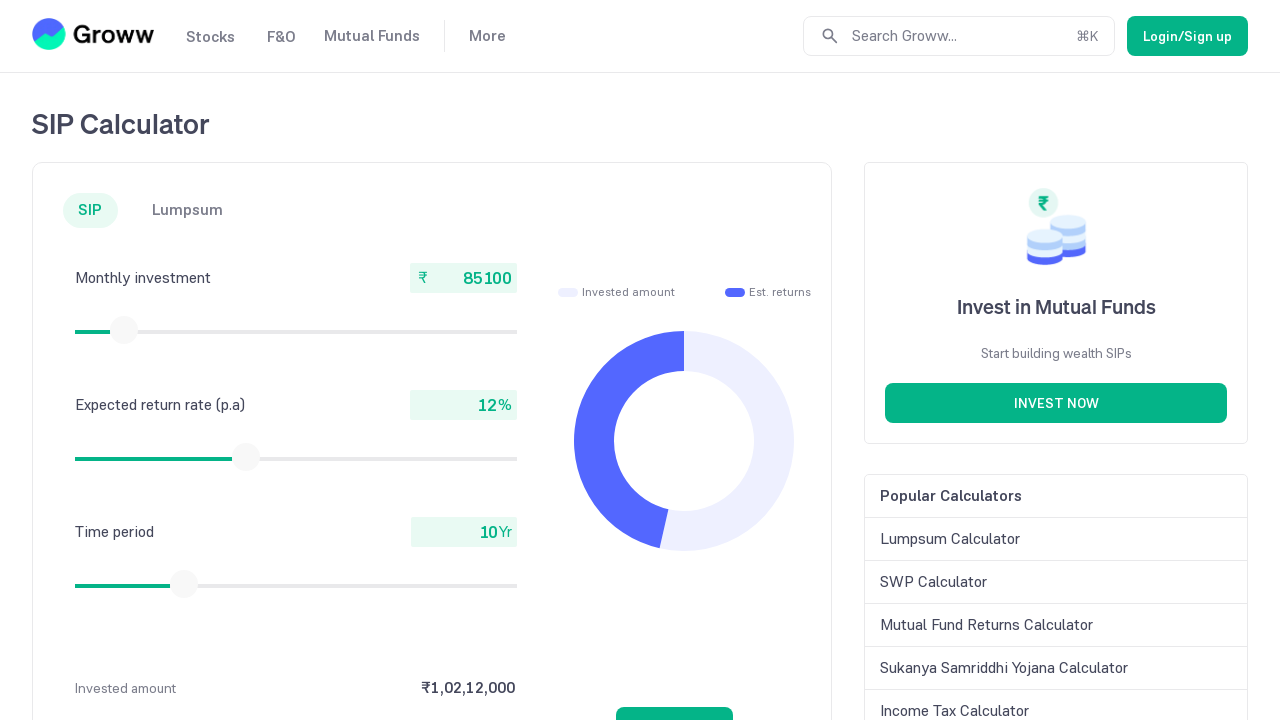

Moved mouse to slider center at coordinates (124, 330) at (124, 330)
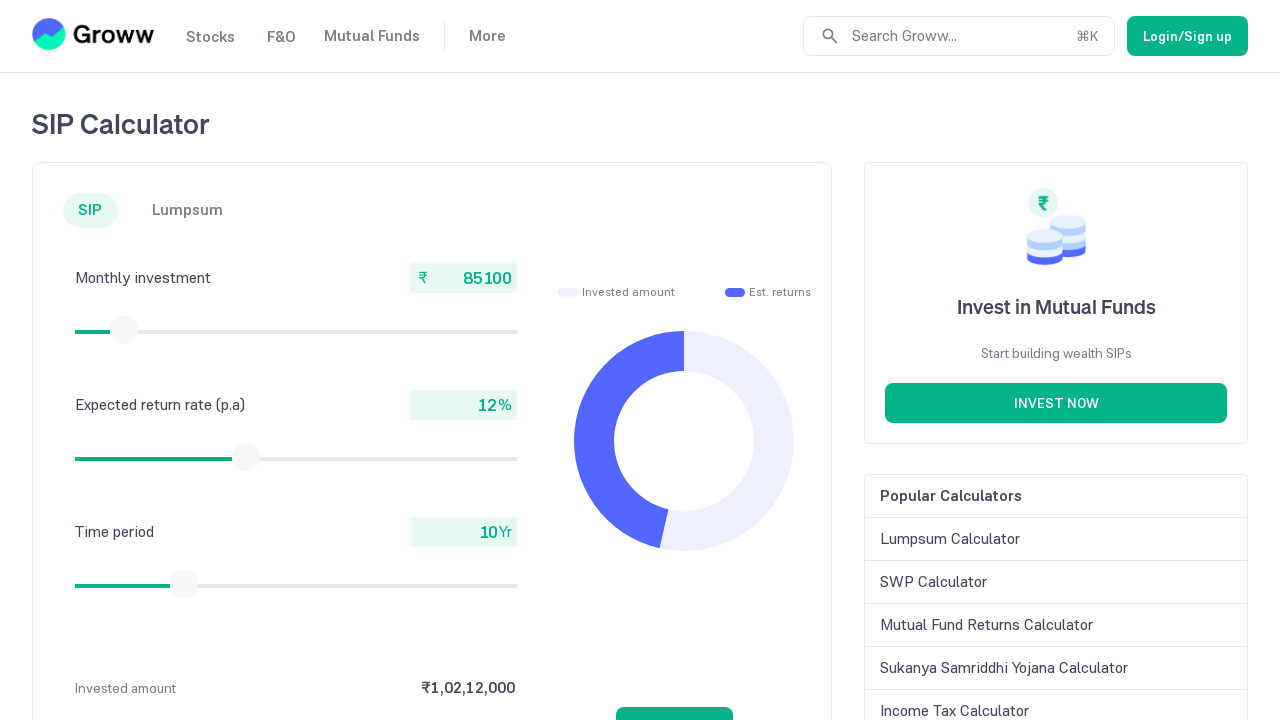

Pressed mouse button down on slider at (124, 330)
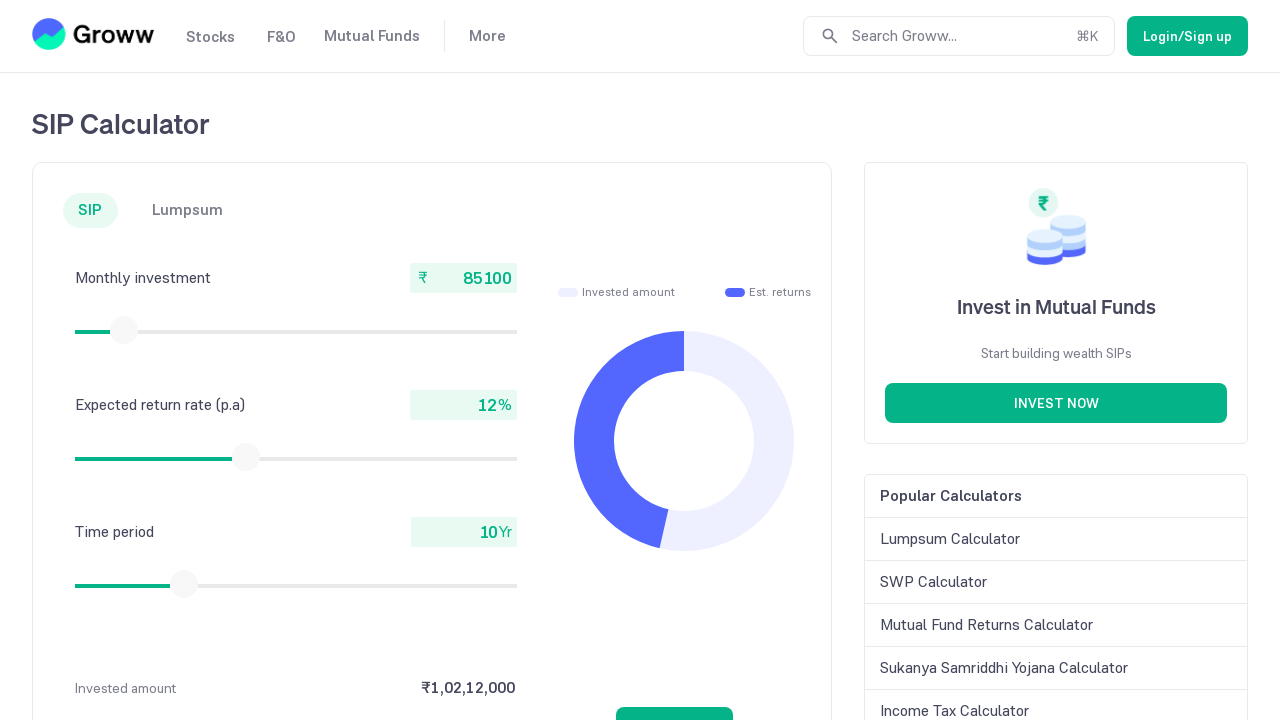

Dragged slider to the right at (125, 330)
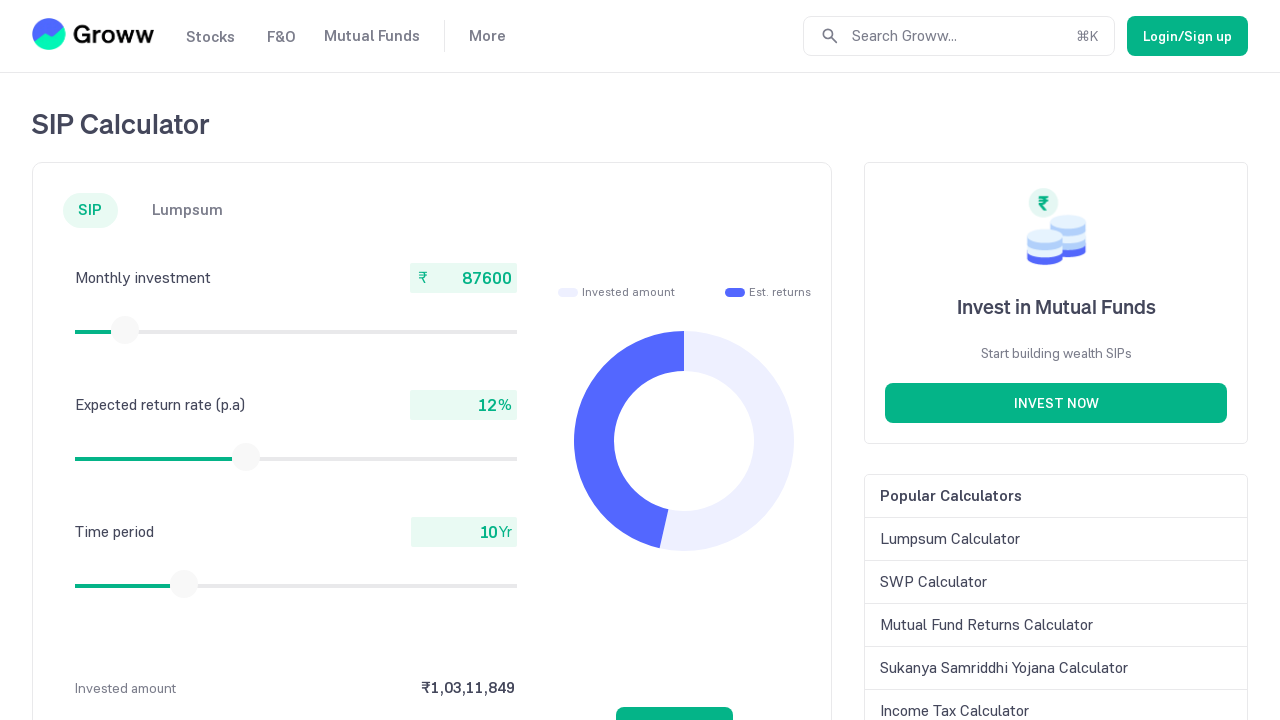

Released mouse button after dragging slider at (125, 330)
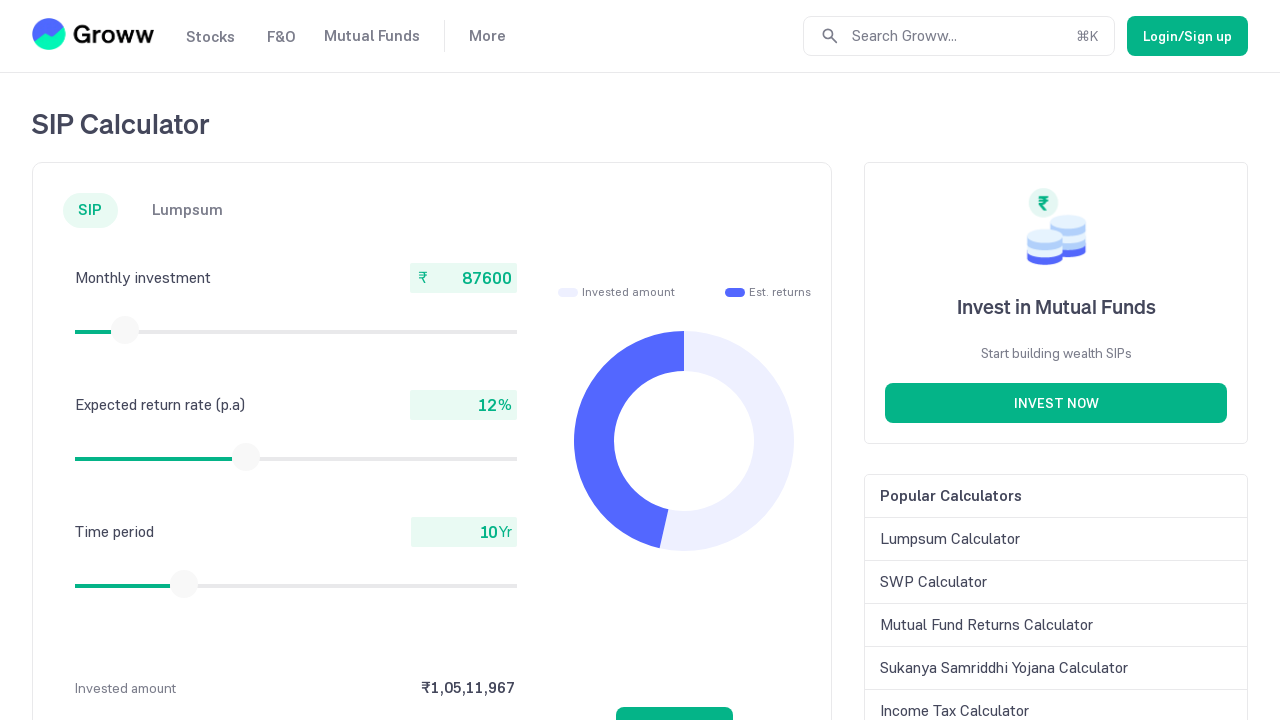

Checked current slider value: 87600
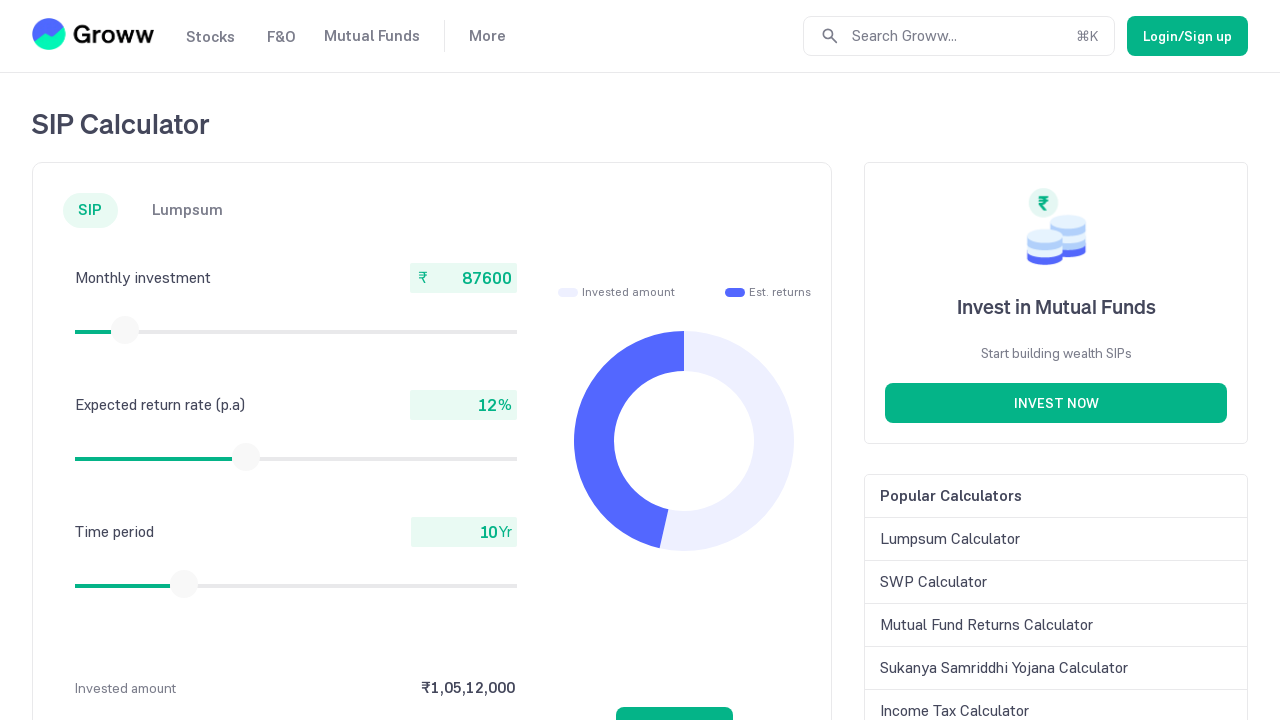

Moved mouse to slider center at coordinates (125, 330) at (125, 330)
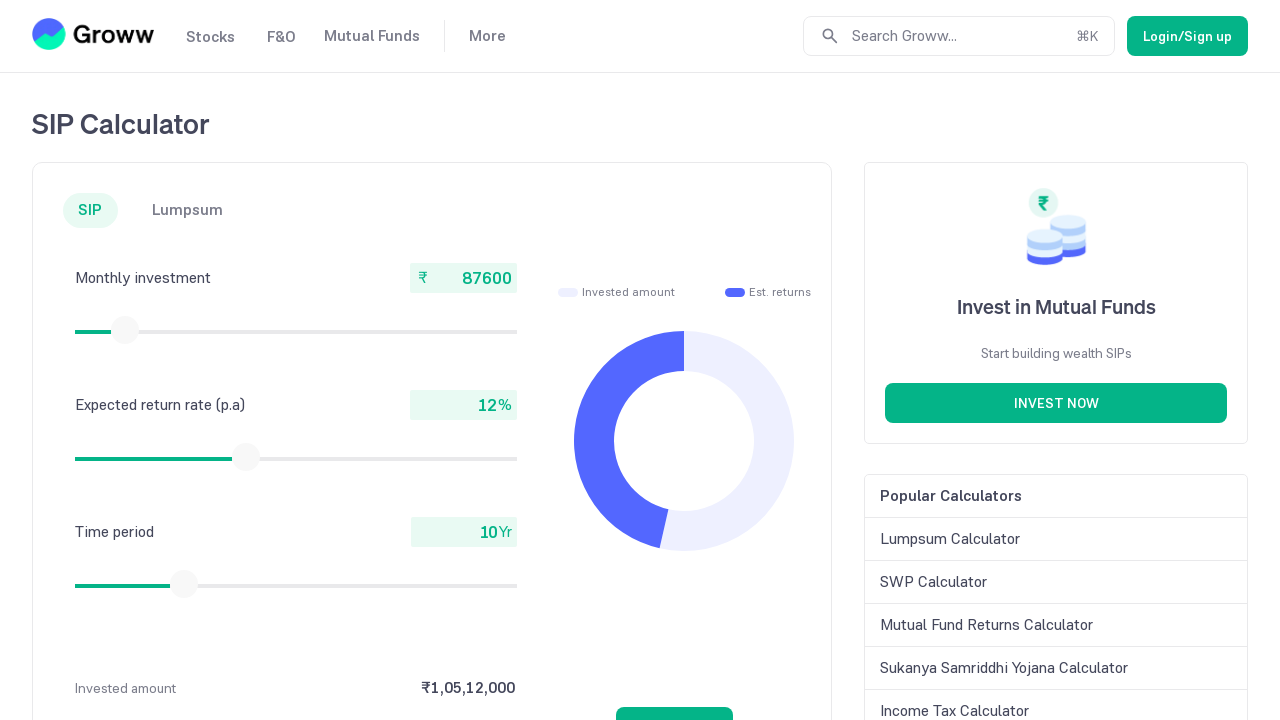

Pressed mouse button down on slider at (125, 330)
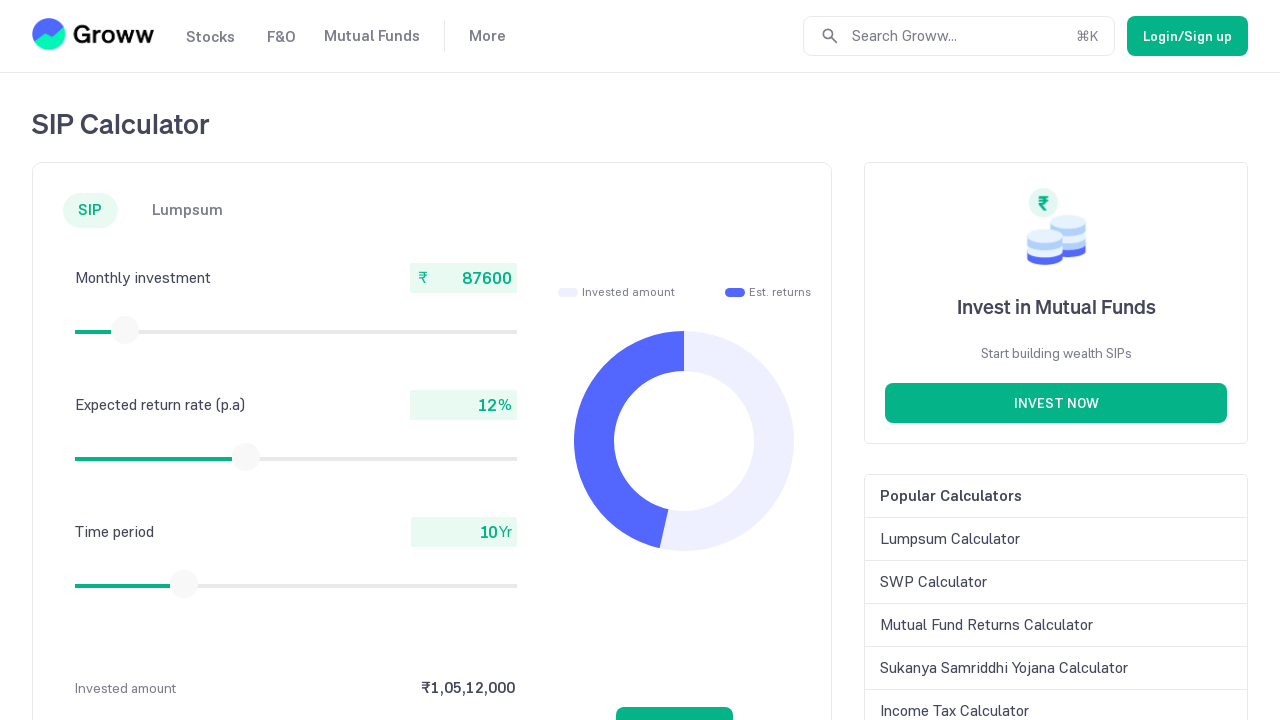

Dragged slider to the right at (126, 330)
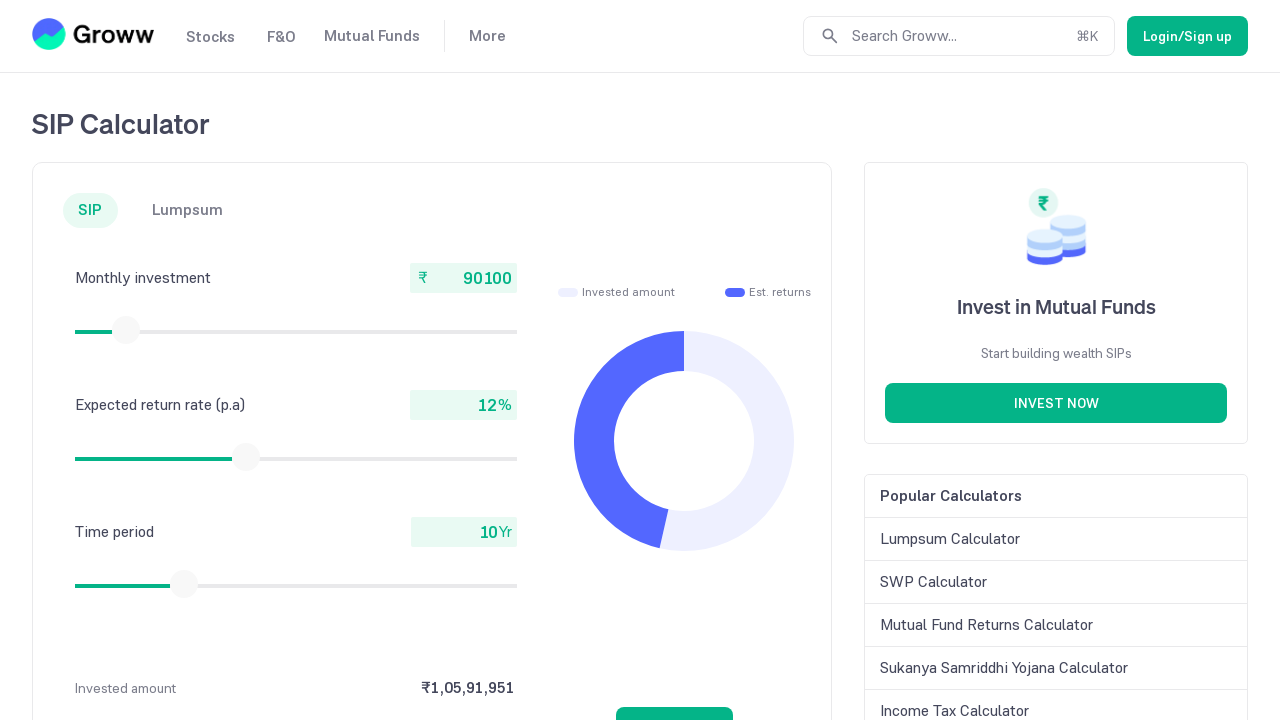

Released mouse button after dragging slider at (126, 330)
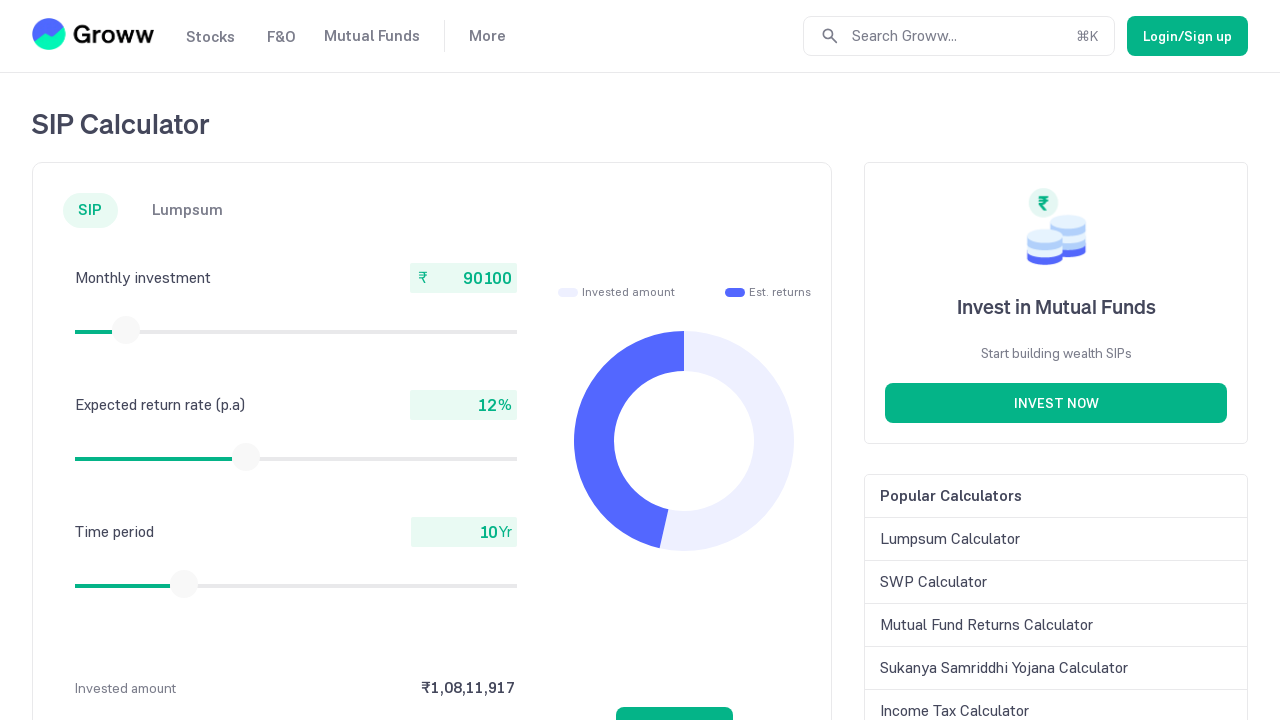

Checked current slider value: 90100
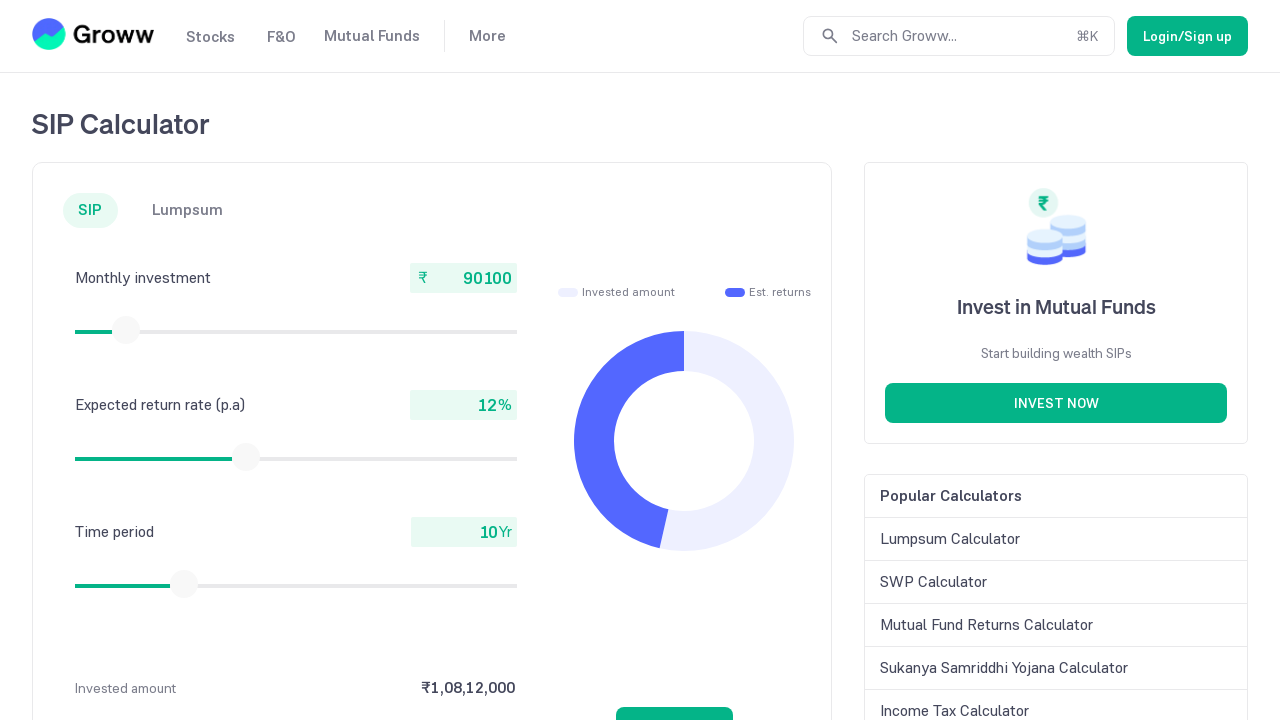

Moved mouse to slider center at coordinates (126, 330) at (126, 330)
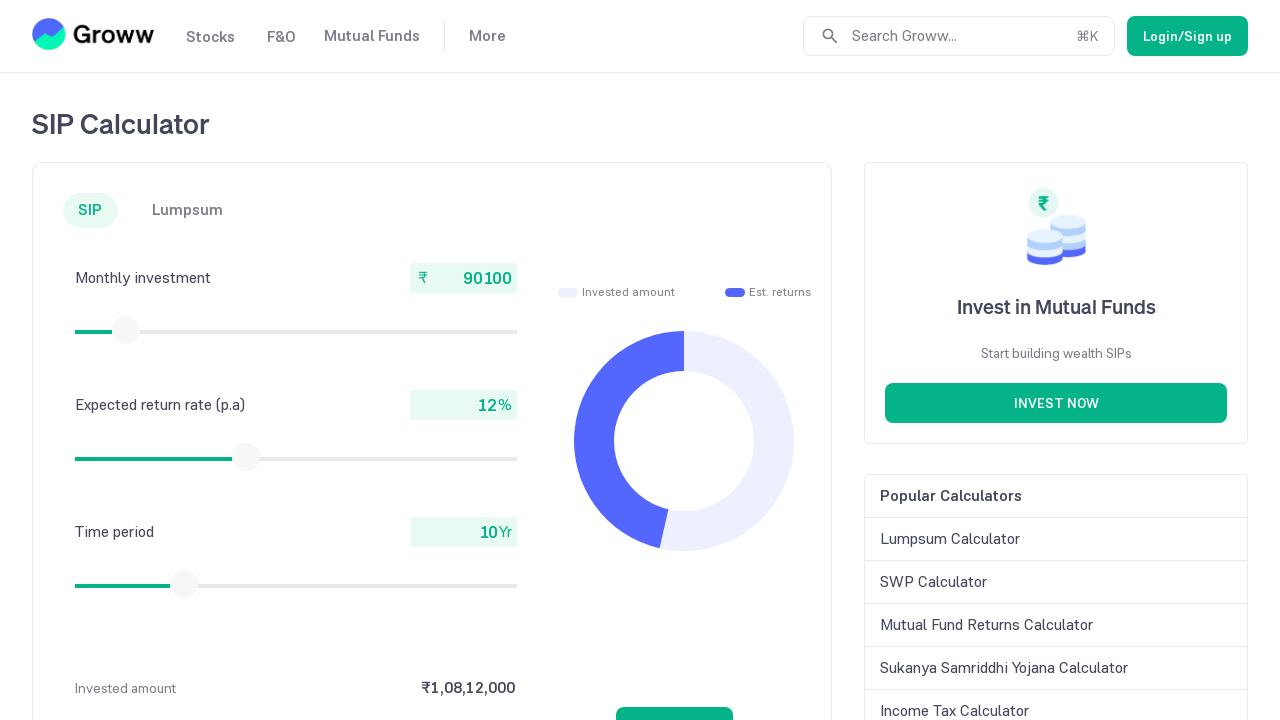

Pressed mouse button down on slider at (126, 330)
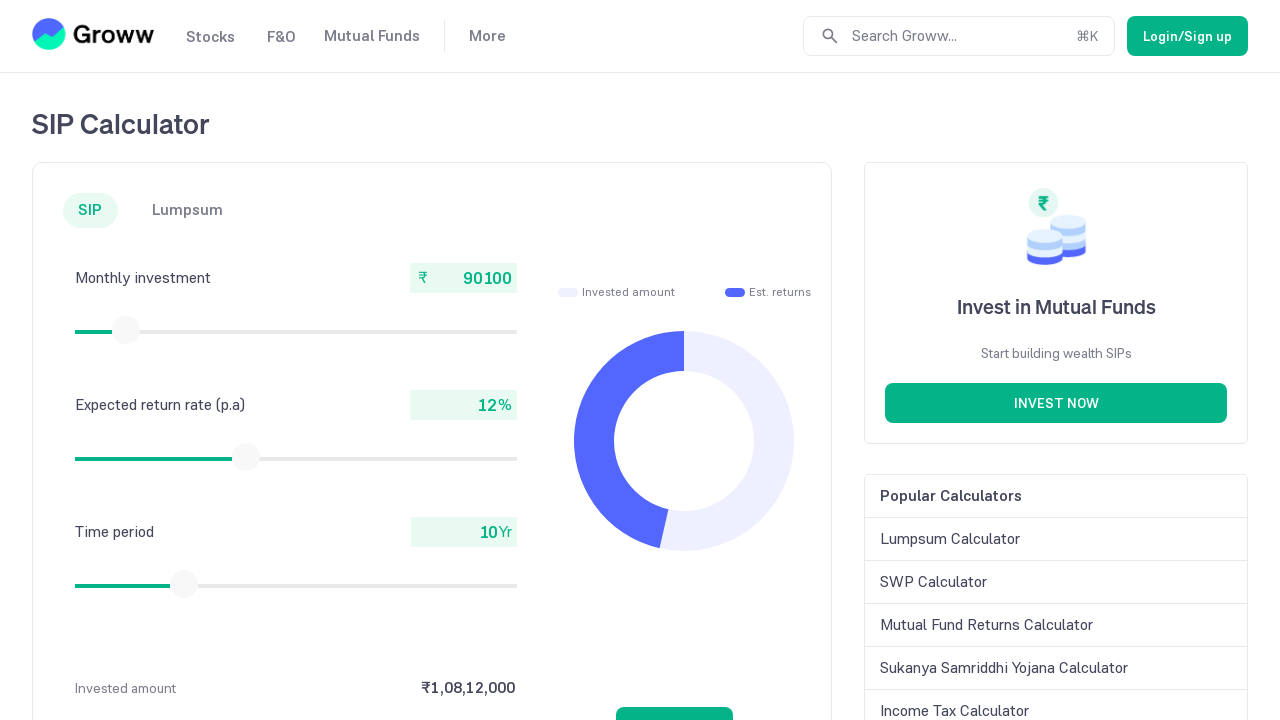

Dragged slider to the right at (127, 330)
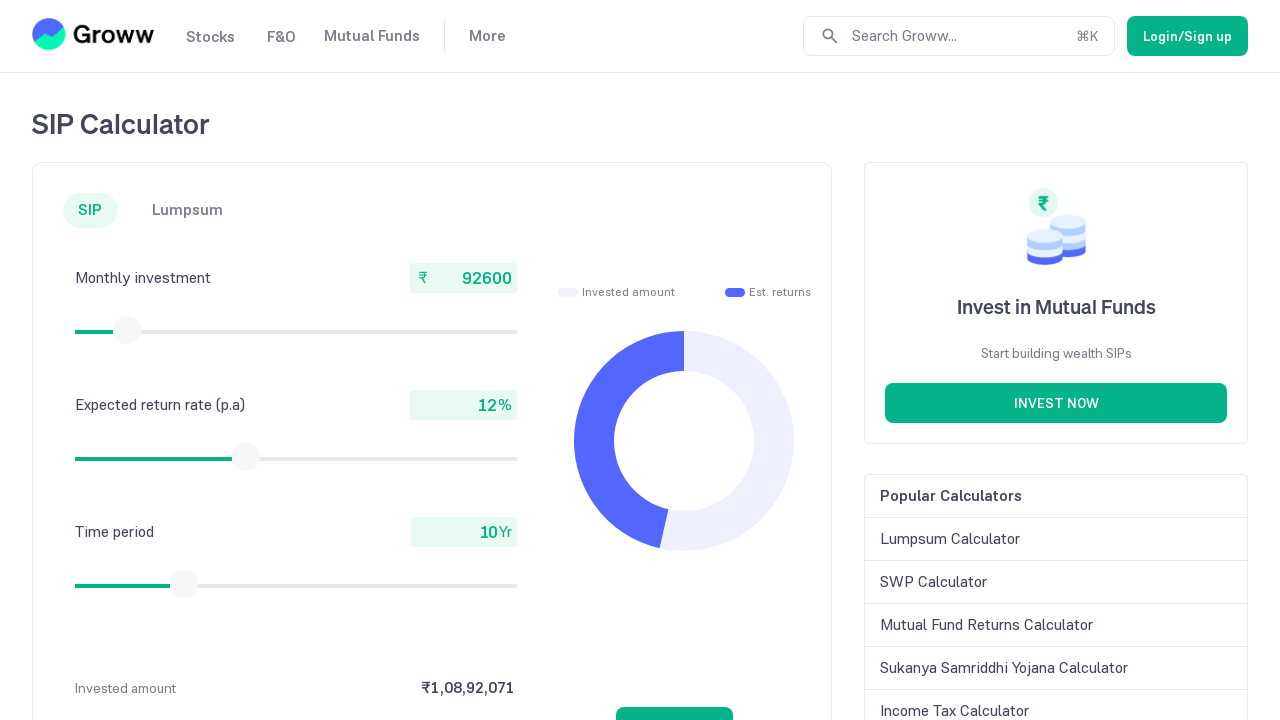

Released mouse button after dragging slider at (127, 330)
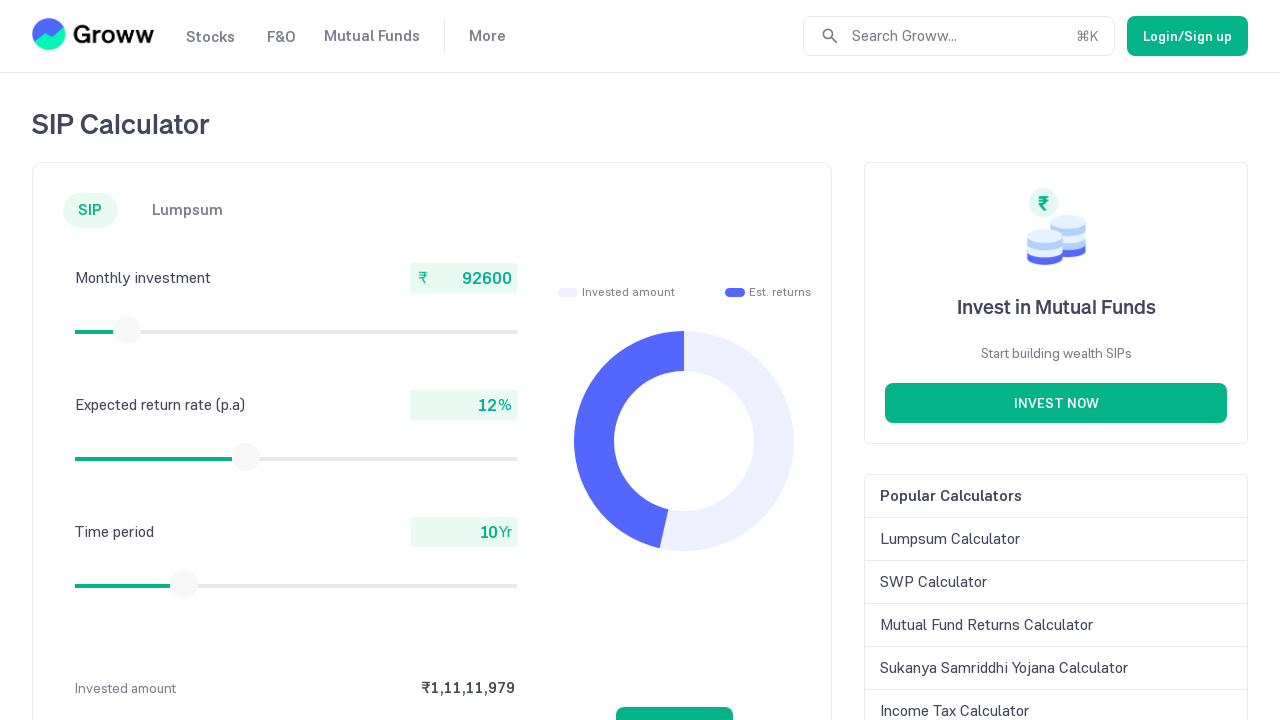

Checked current slider value: 92600
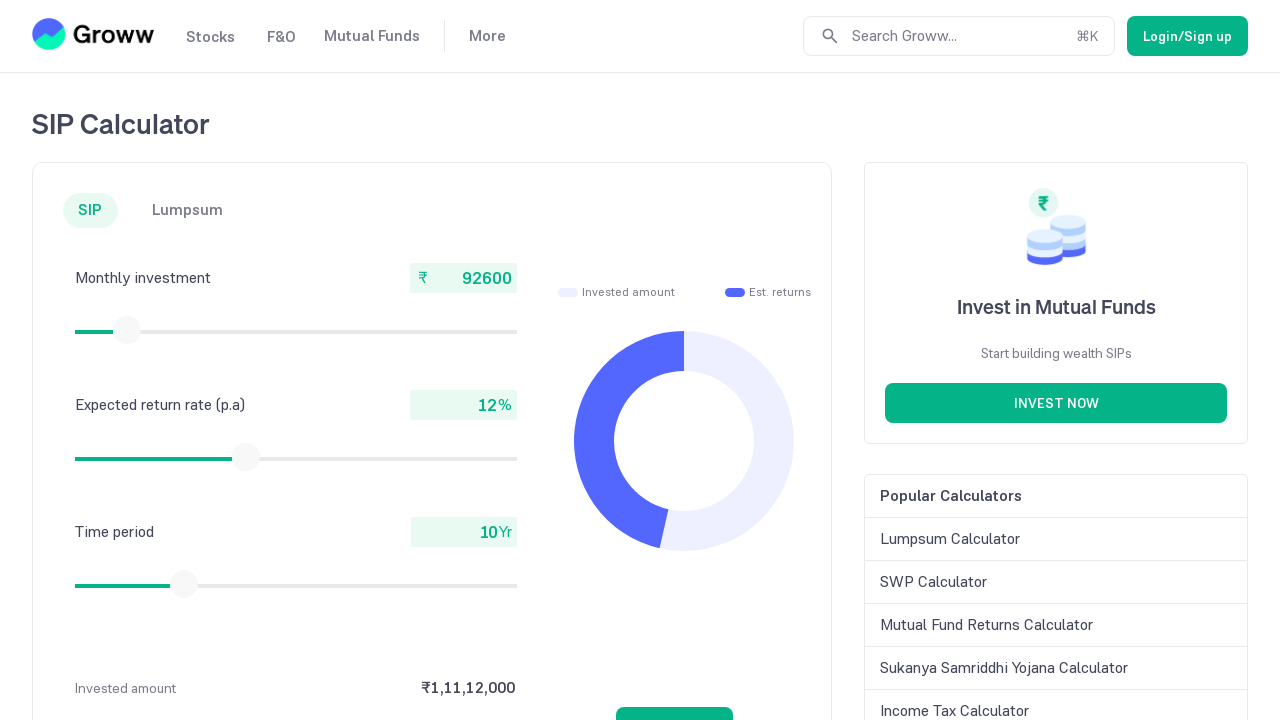

Moved mouse to slider center at coordinates (127, 330) at (127, 330)
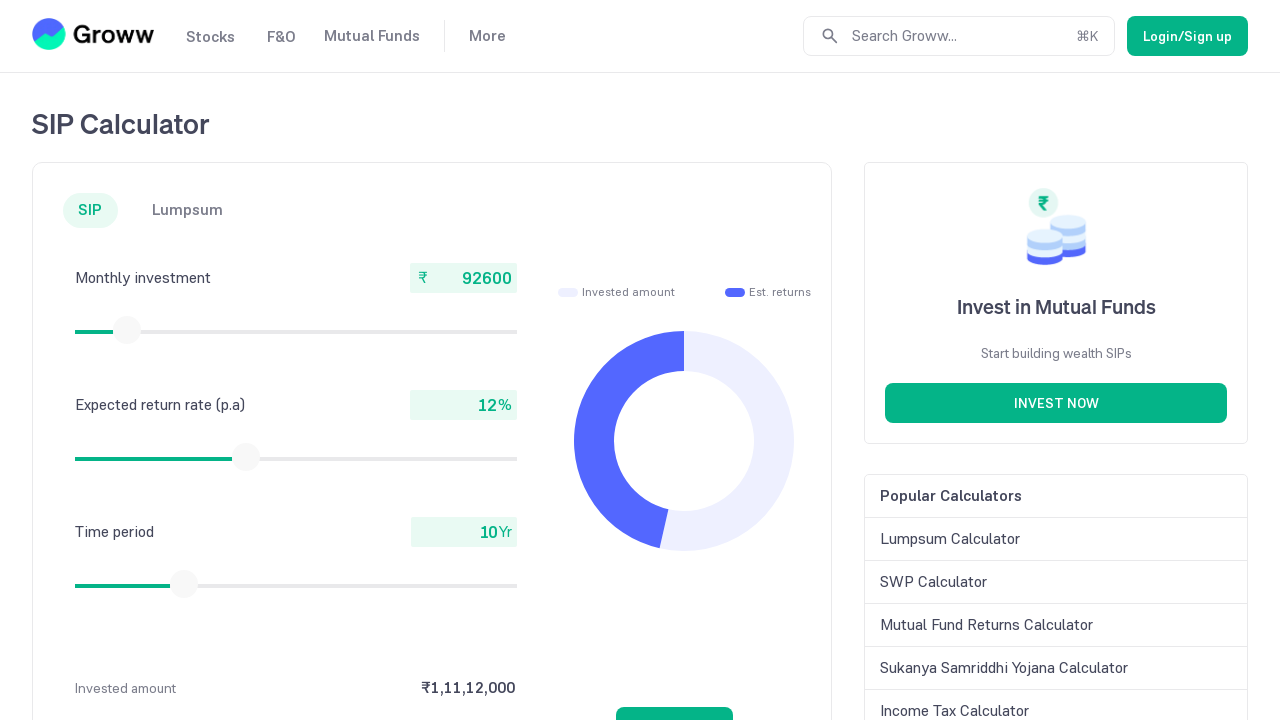

Pressed mouse button down on slider at (127, 330)
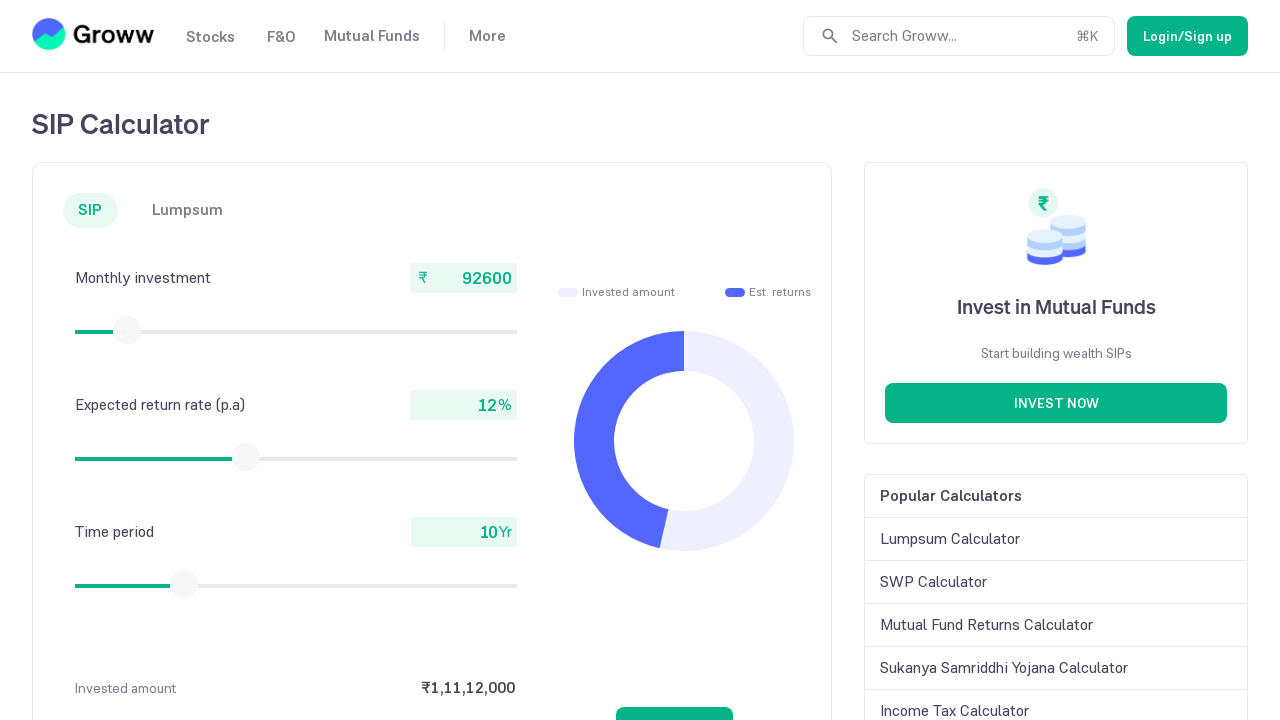

Dragged slider to the right at (128, 330)
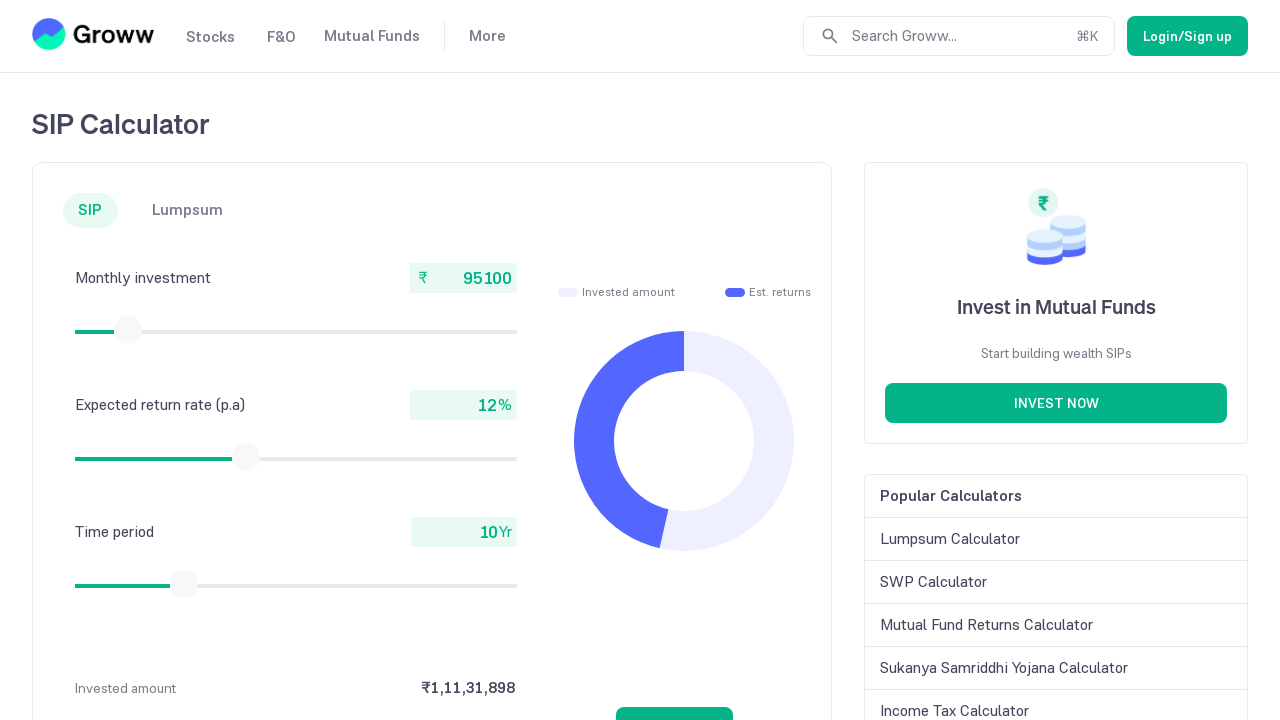

Released mouse button after dragging slider at (128, 330)
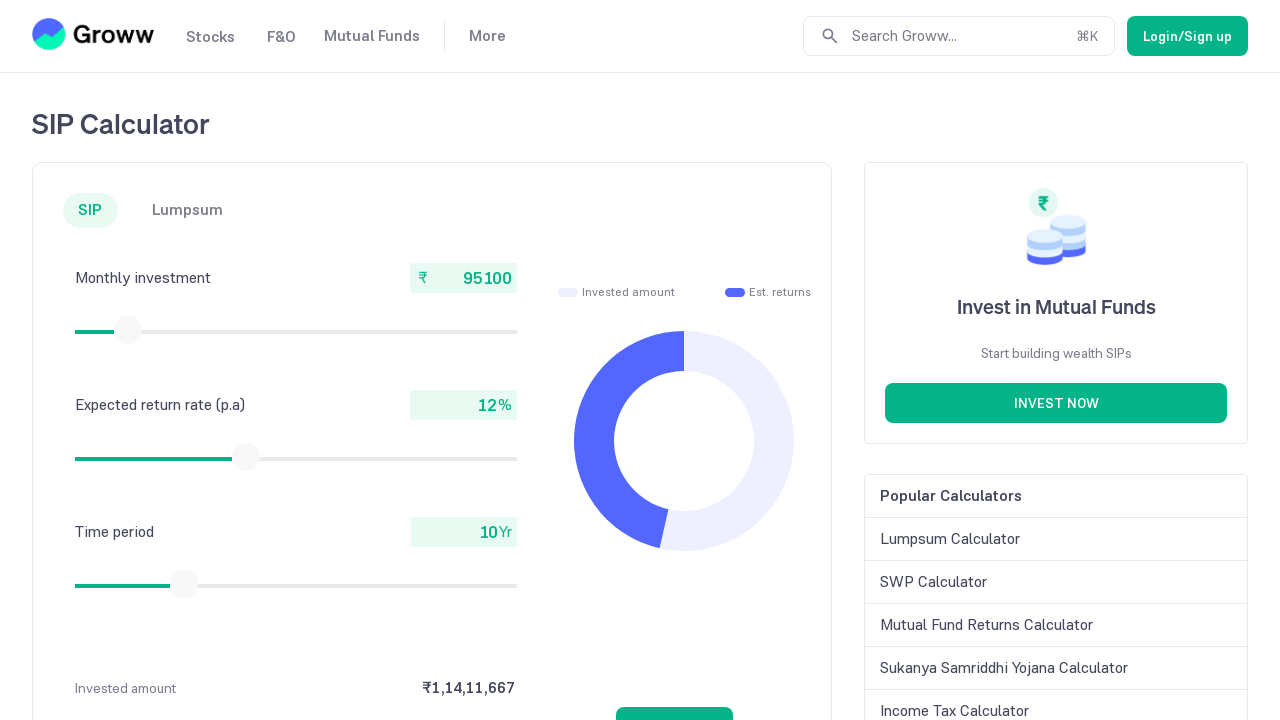

Checked current slider value: 95100
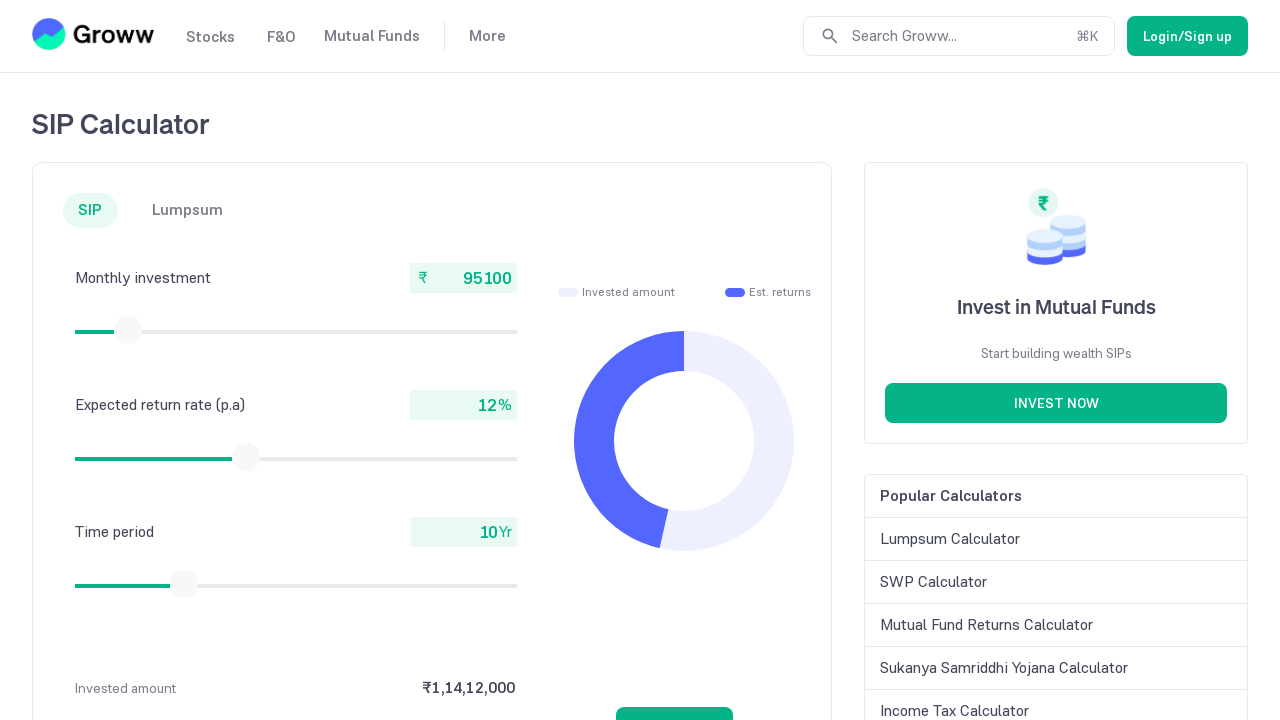

Moved mouse to slider center at coordinates (128, 330) at (128, 330)
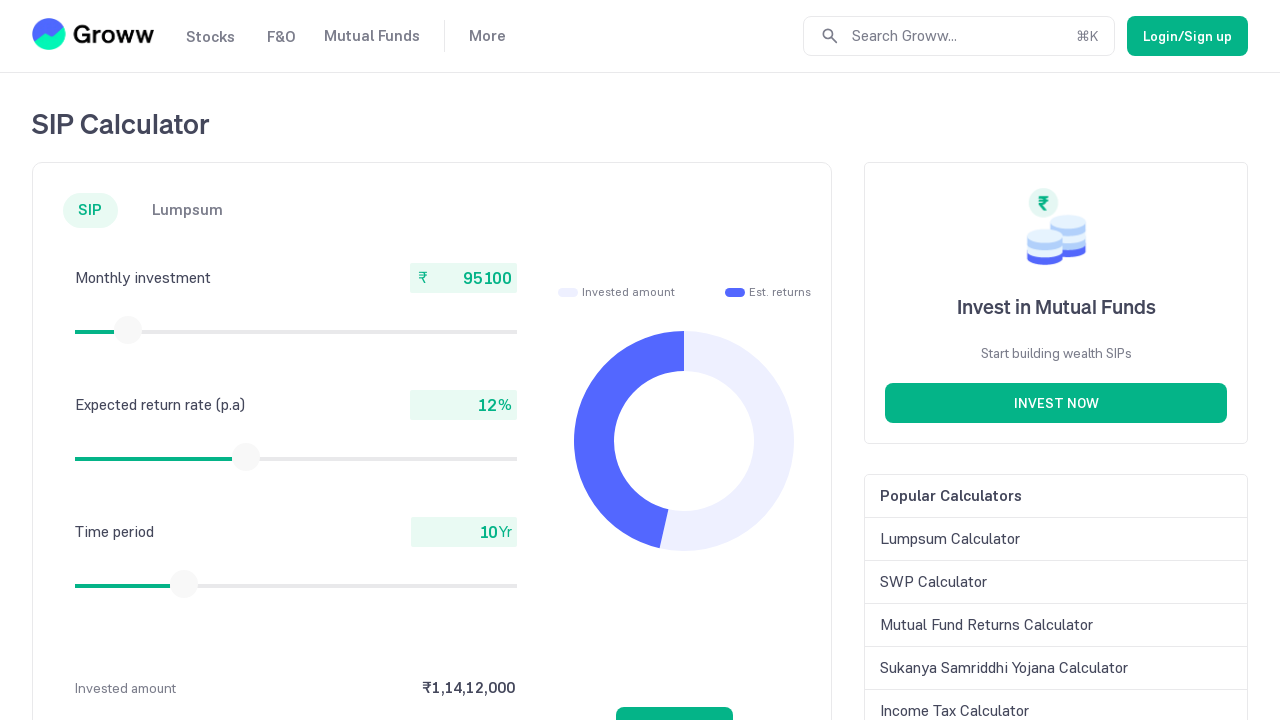

Pressed mouse button down on slider at (128, 330)
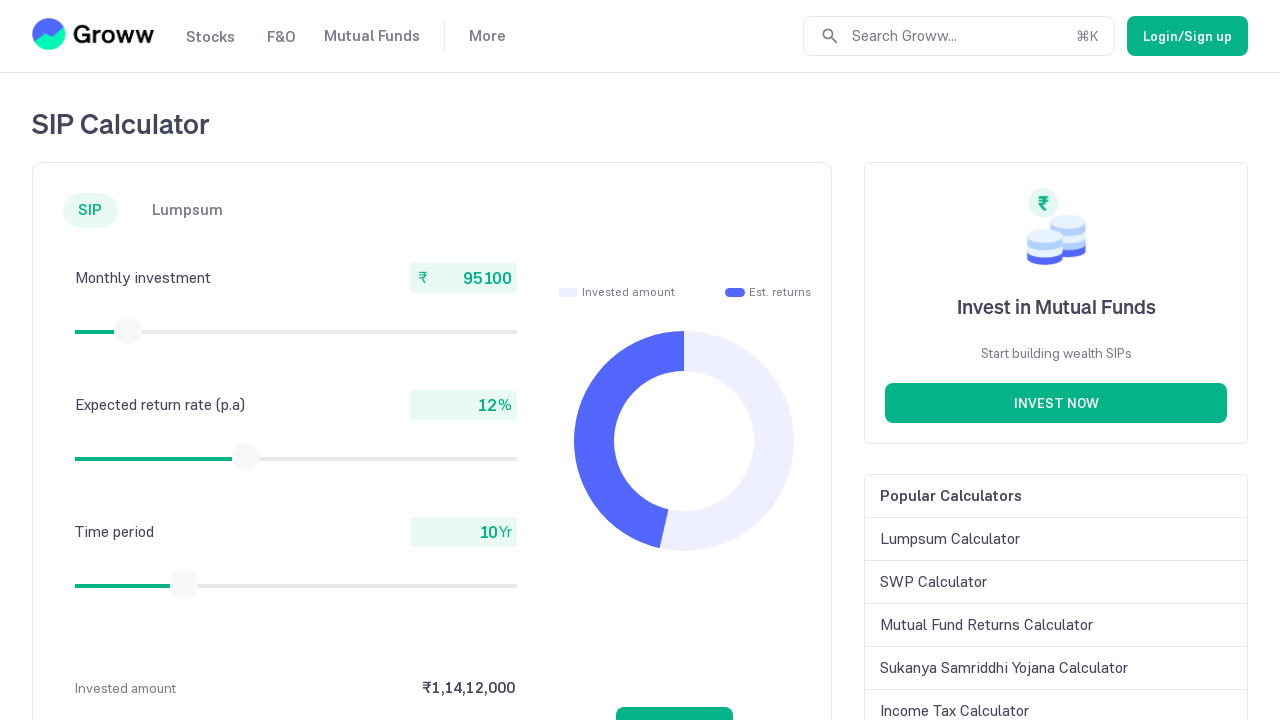

Dragged slider to the right at (129, 330)
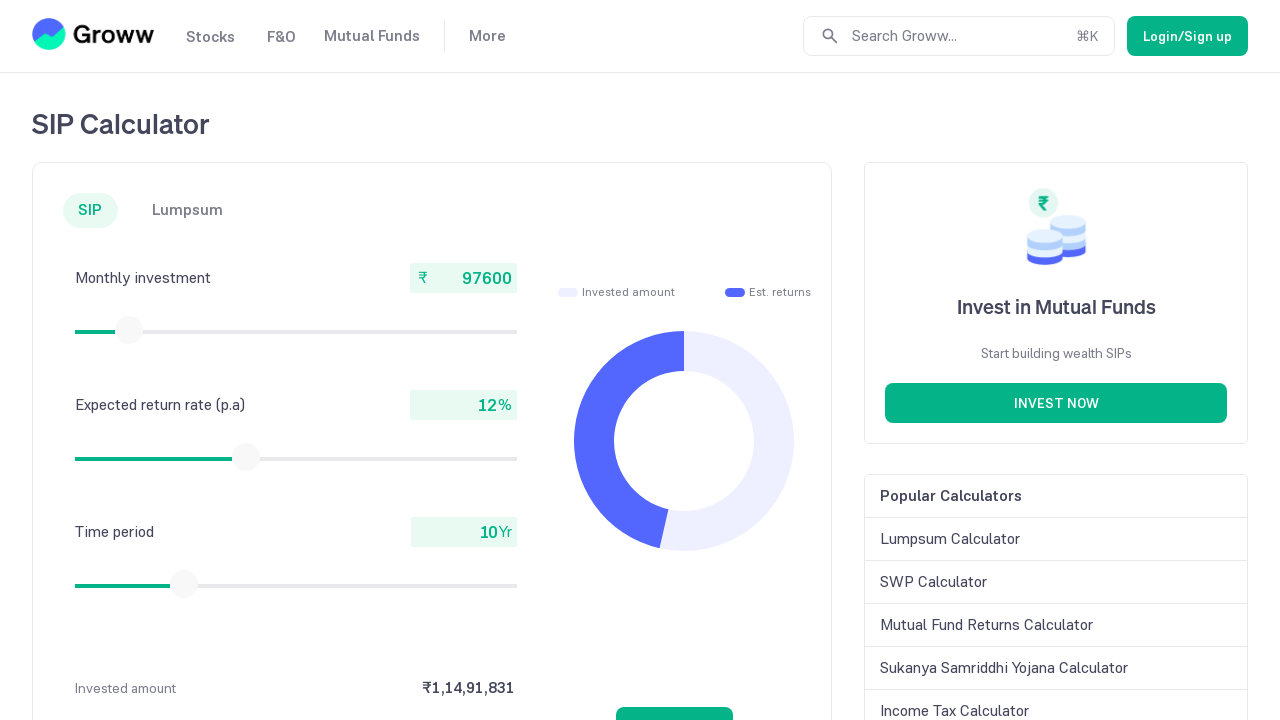

Released mouse button after dragging slider at (129, 330)
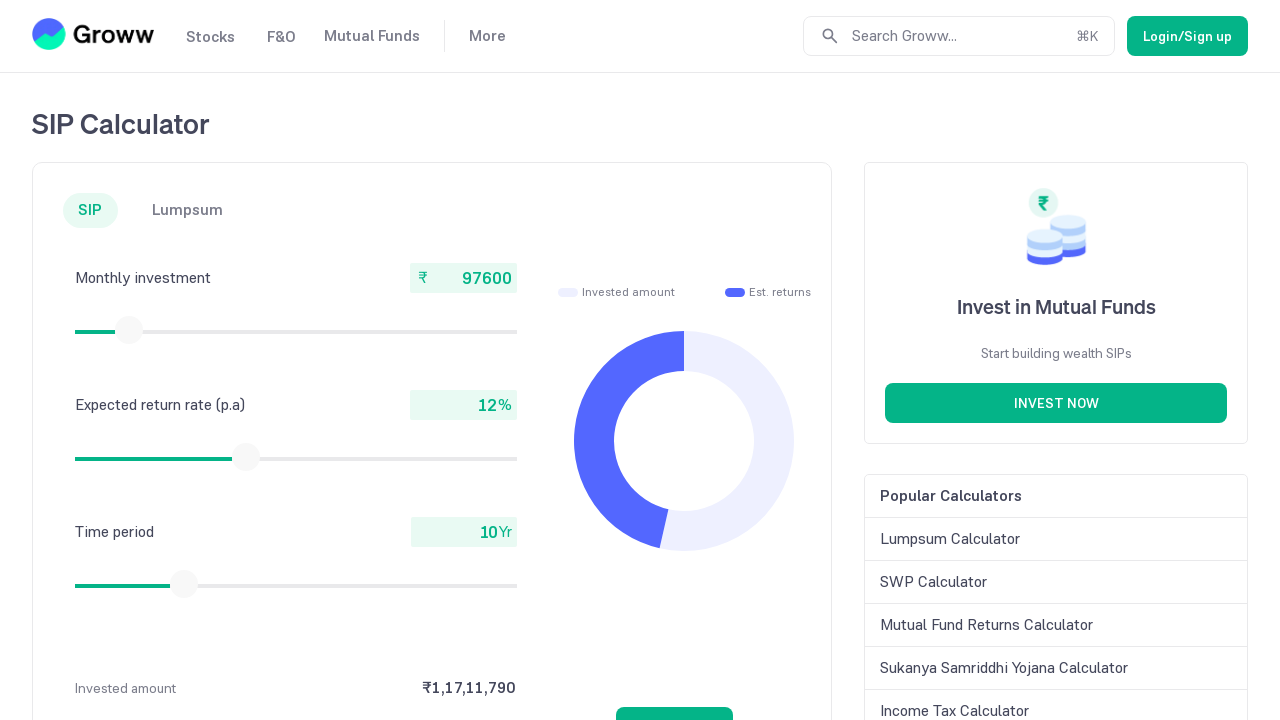

Checked current slider value: 97600
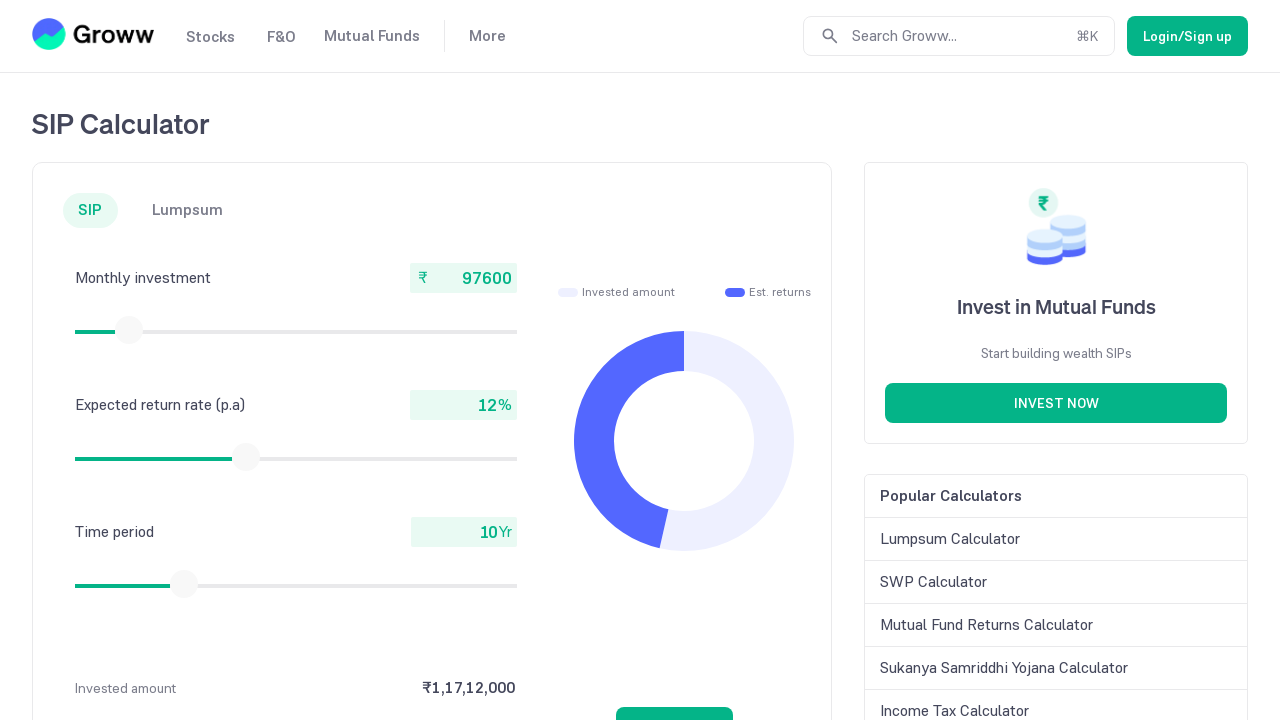

Moved mouse to slider center at coordinates (129, 330) at (129, 330)
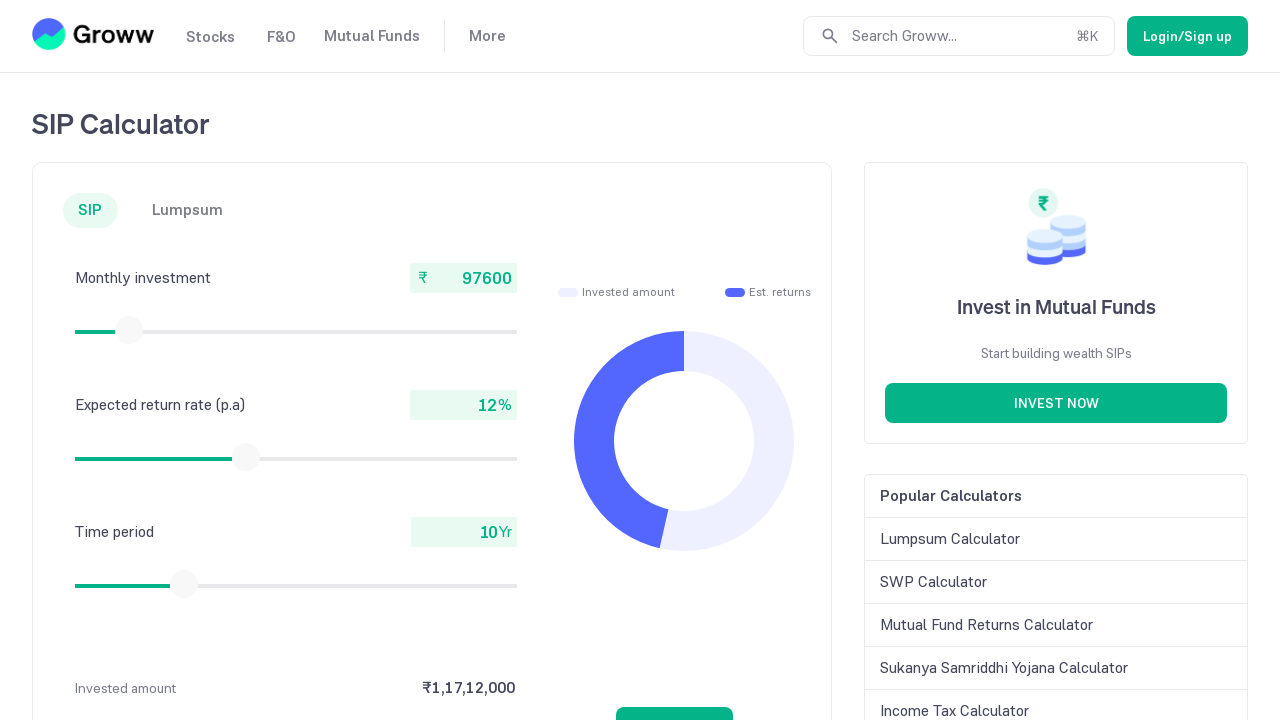

Pressed mouse button down on slider at (129, 330)
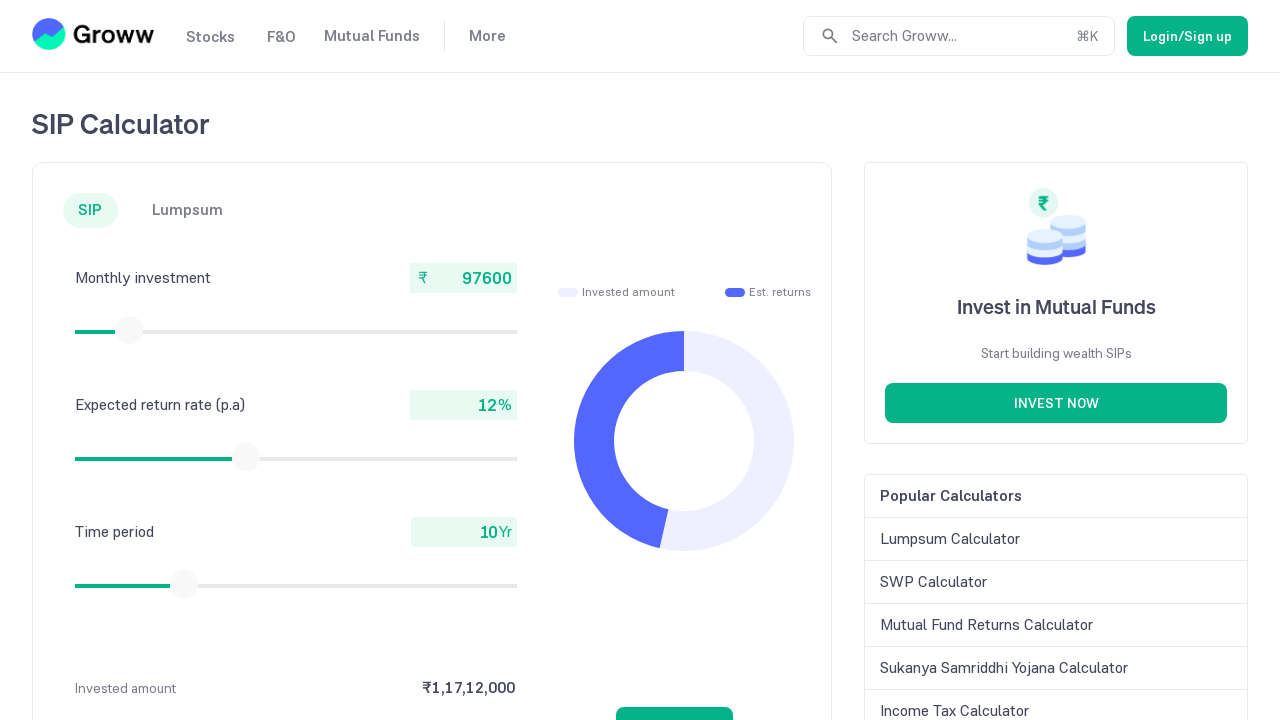

Dragged slider to the right at (130, 330)
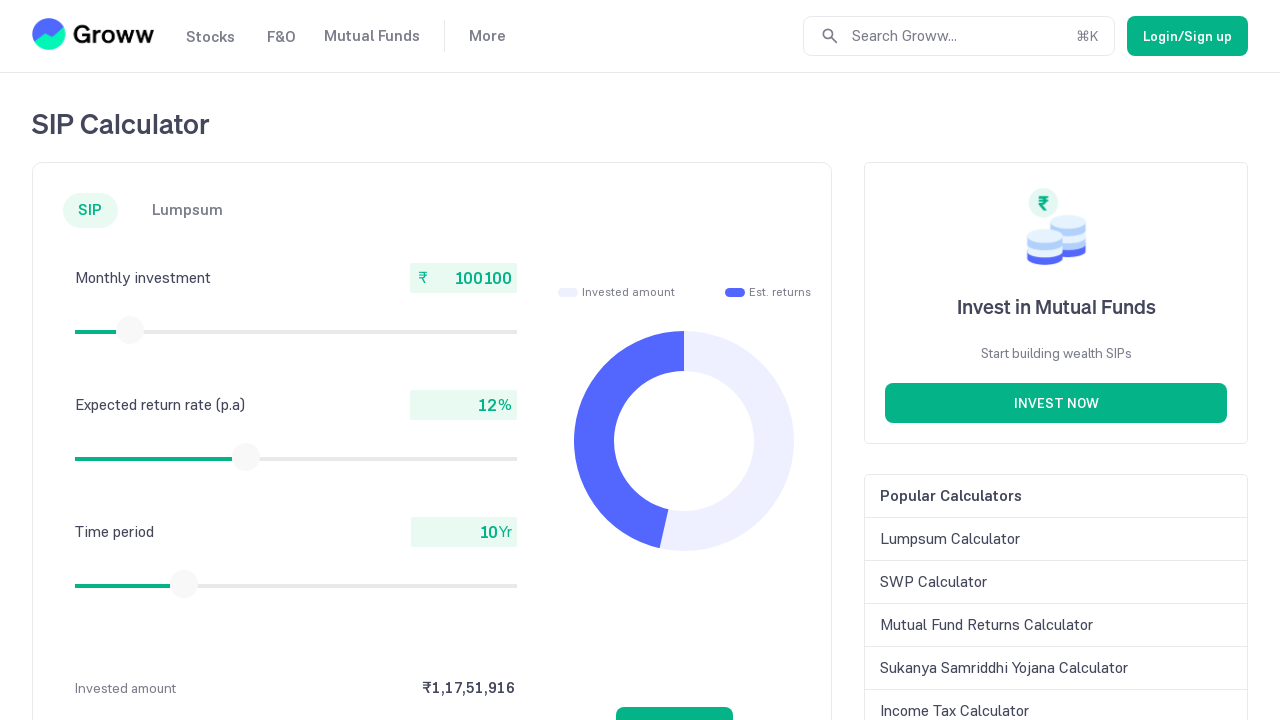

Released mouse button after dragging slider at (130, 330)
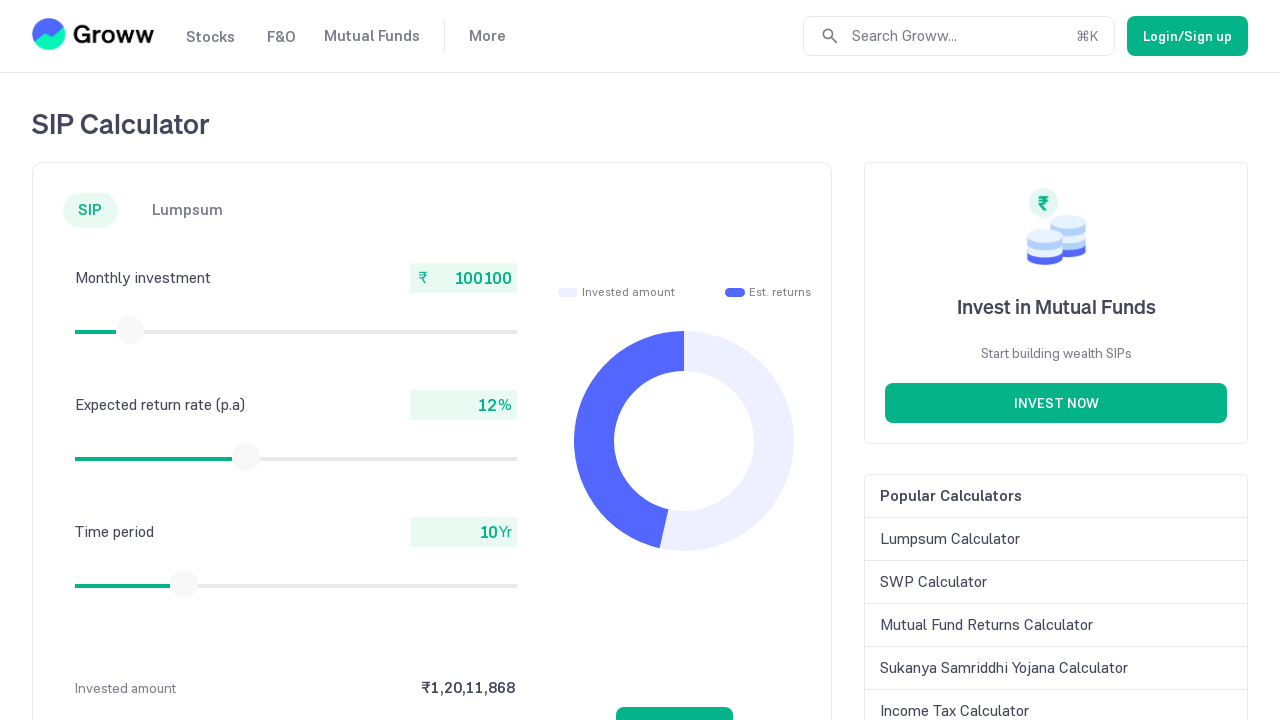

Checked current slider value: 100100
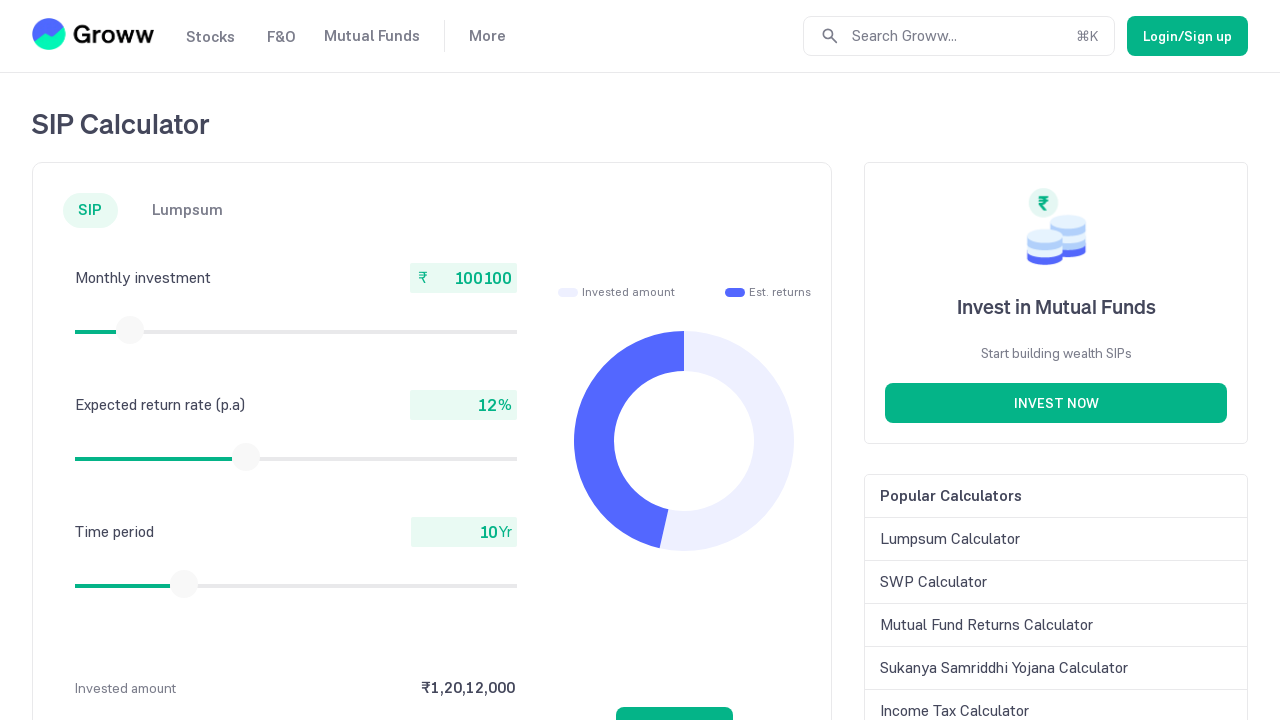

Moved mouse to slider center at coordinates (130, 330) at (130, 330)
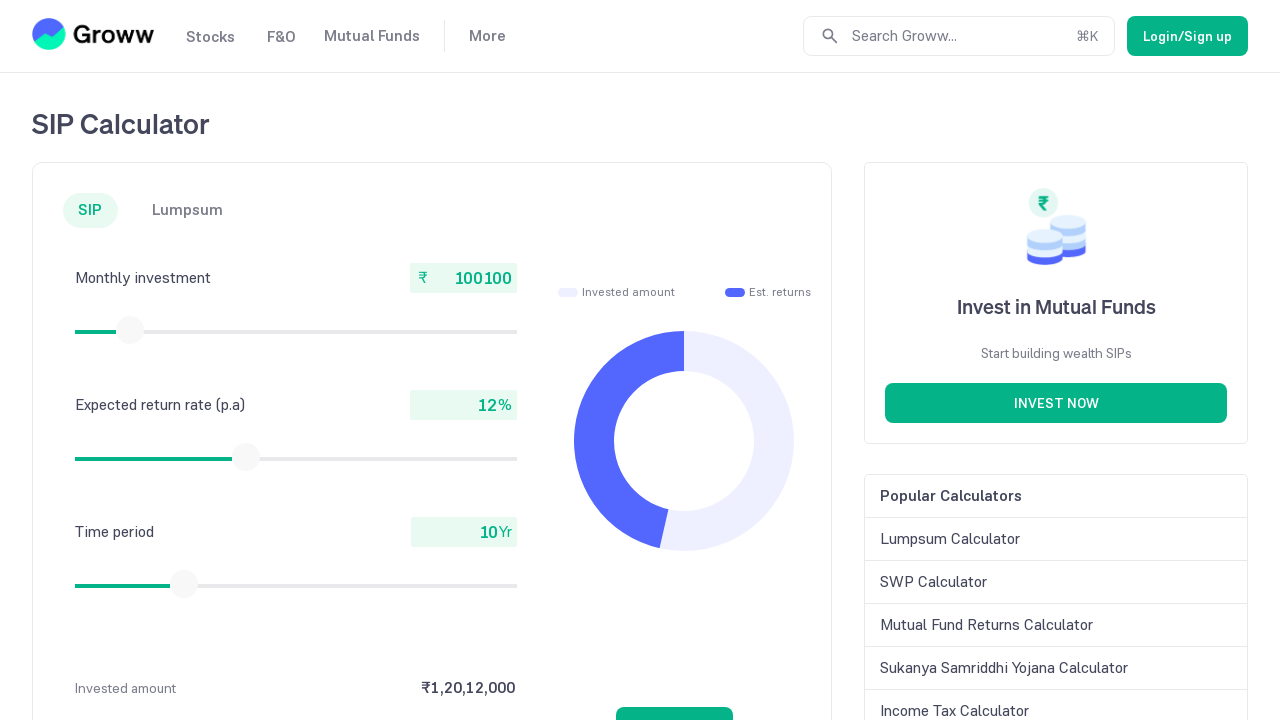

Pressed mouse button down on slider at (130, 330)
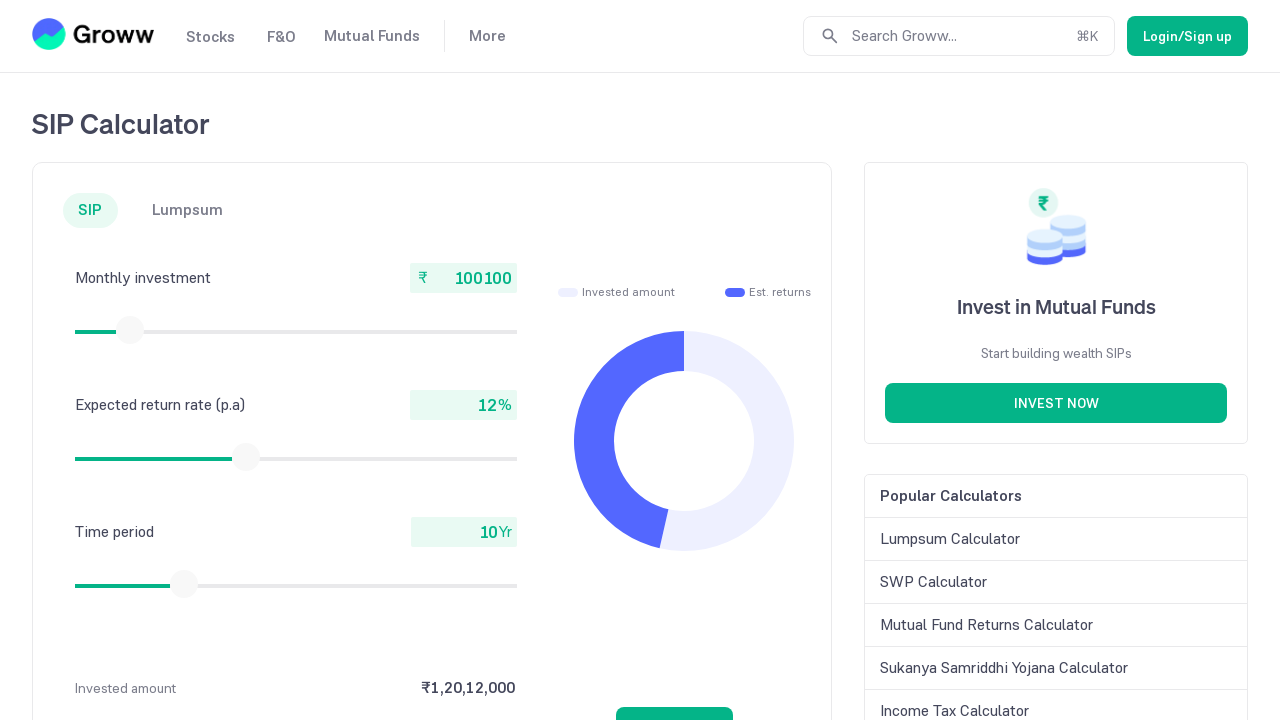

Dragged slider to the right at (131, 330)
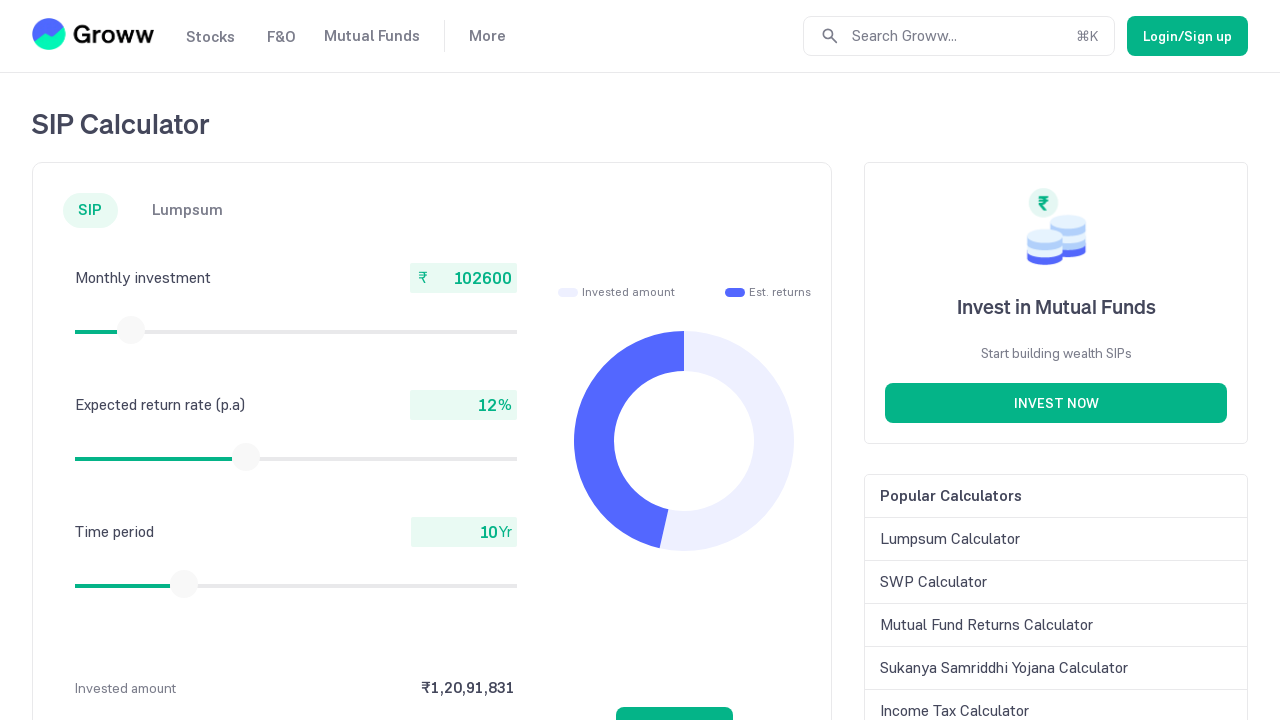

Released mouse button after dragging slider at (131, 330)
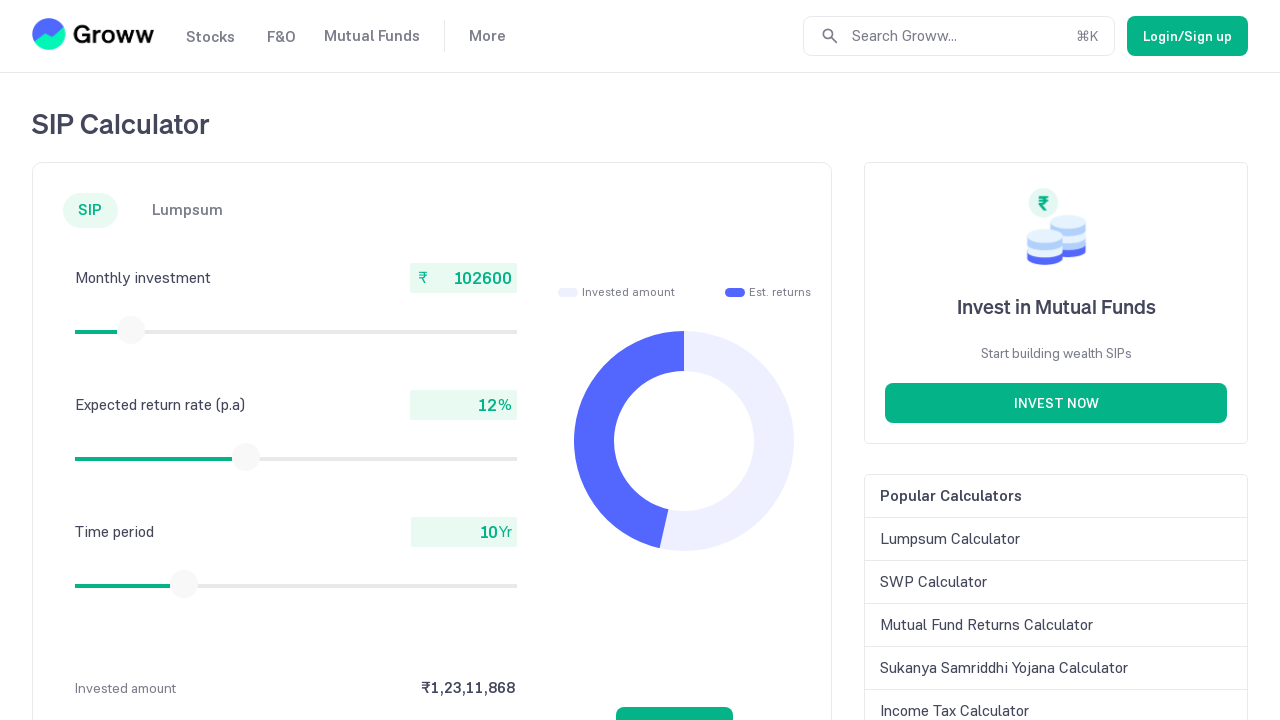

Checked current slider value: 102600
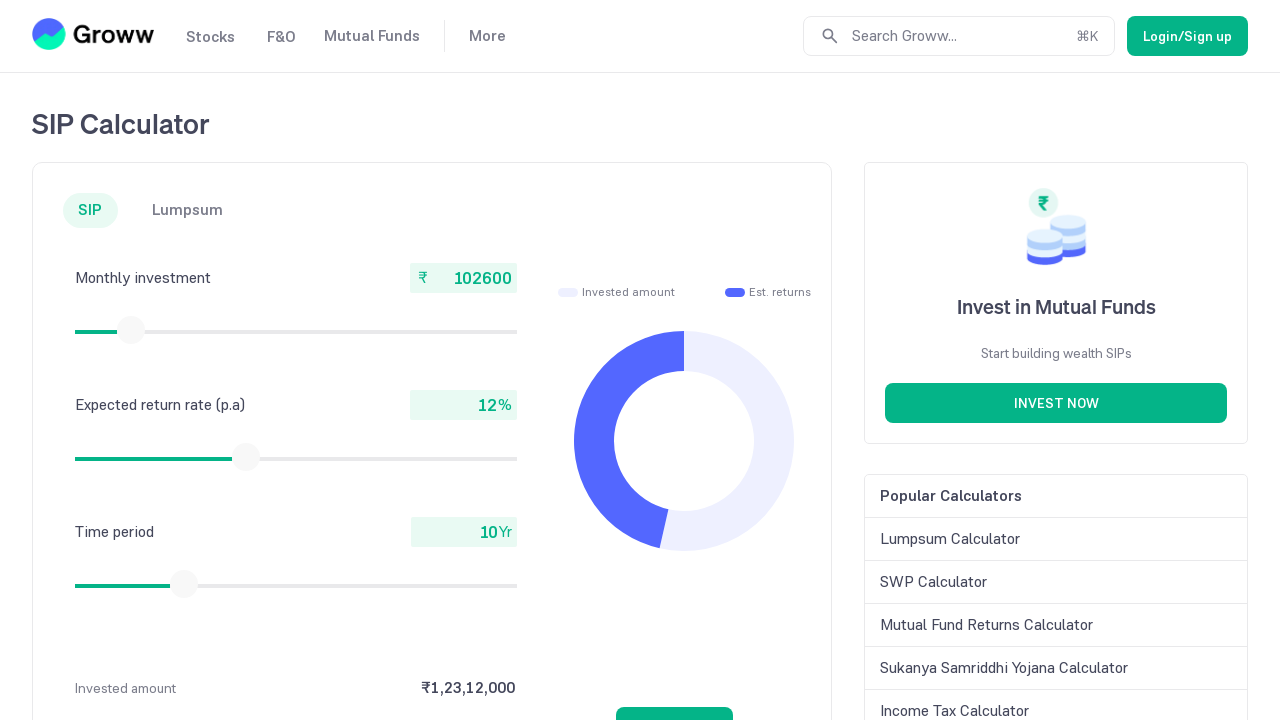

Moved mouse to slider center at coordinates (131, 330) at (131, 330)
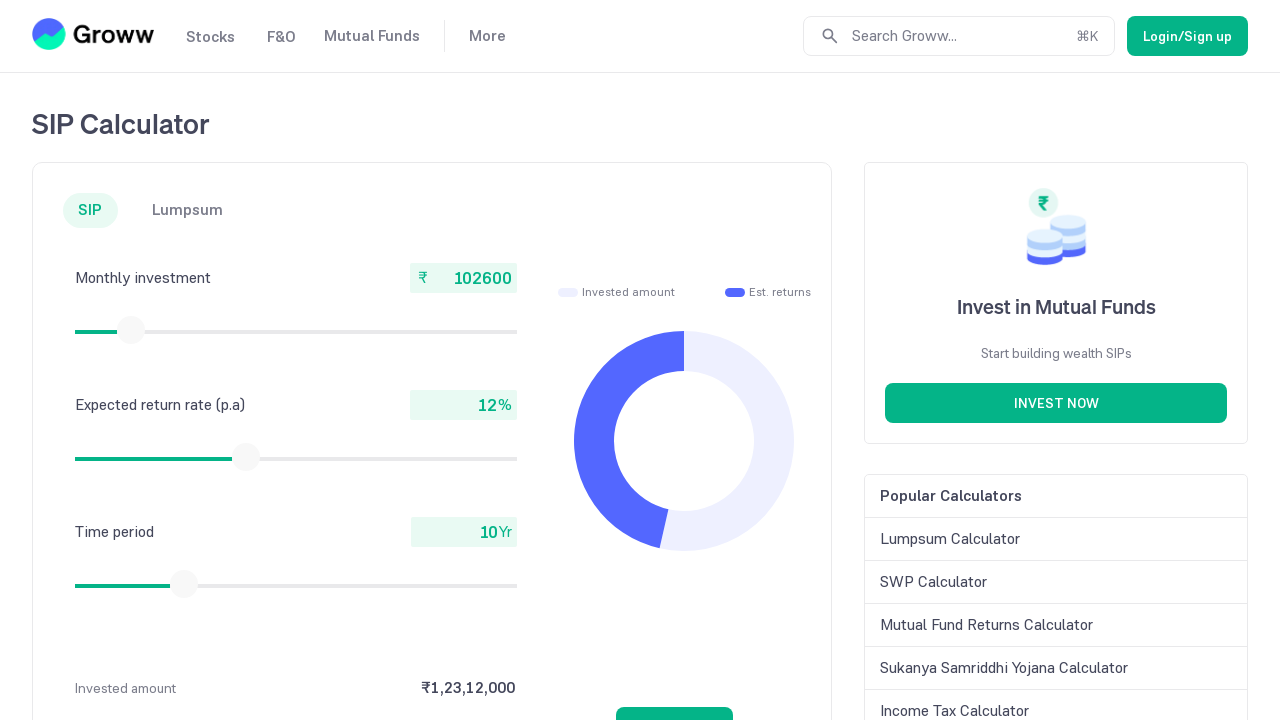

Pressed mouse button down on slider at (131, 330)
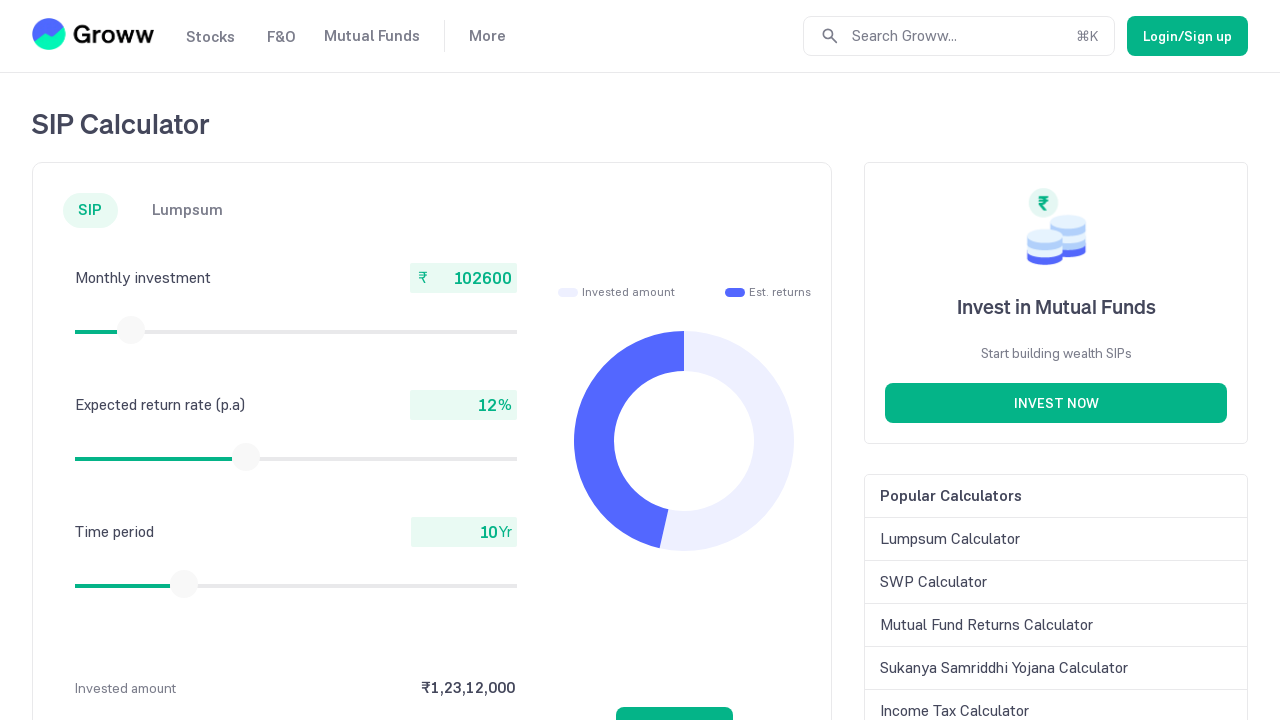

Dragged slider to the right at (132, 330)
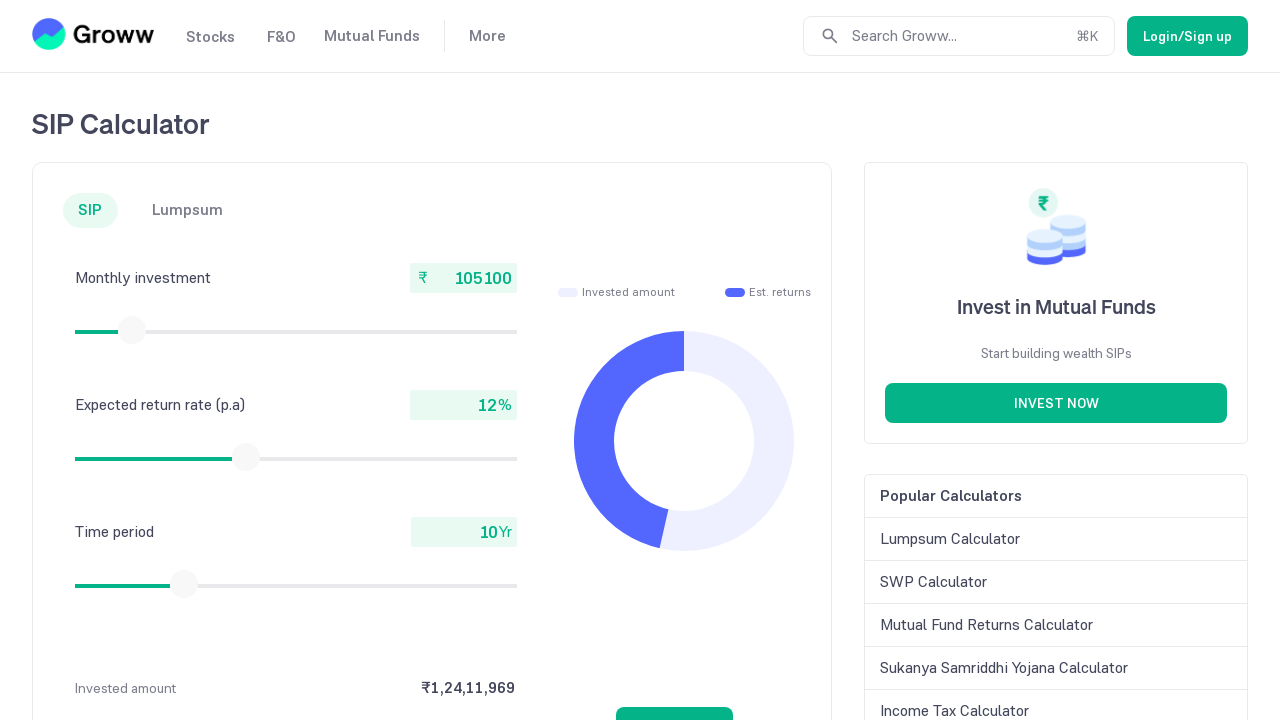

Released mouse button after dragging slider at (132, 330)
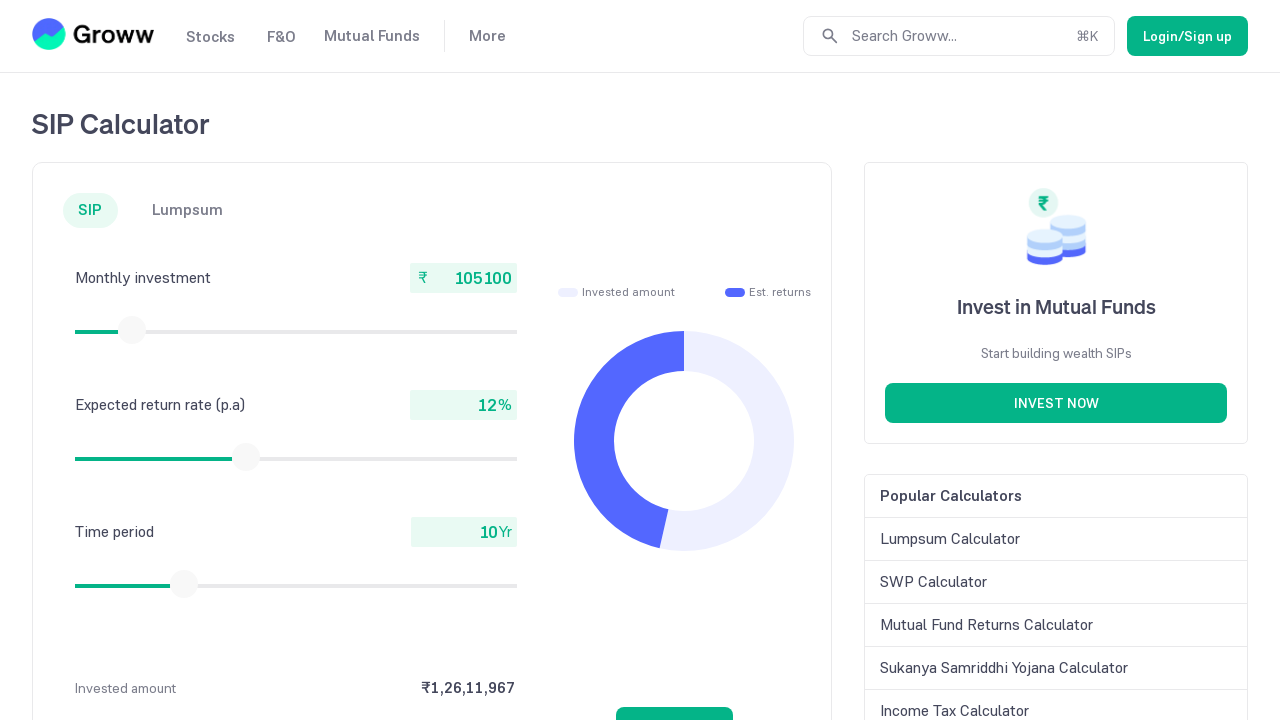

Checked current slider value: 105100
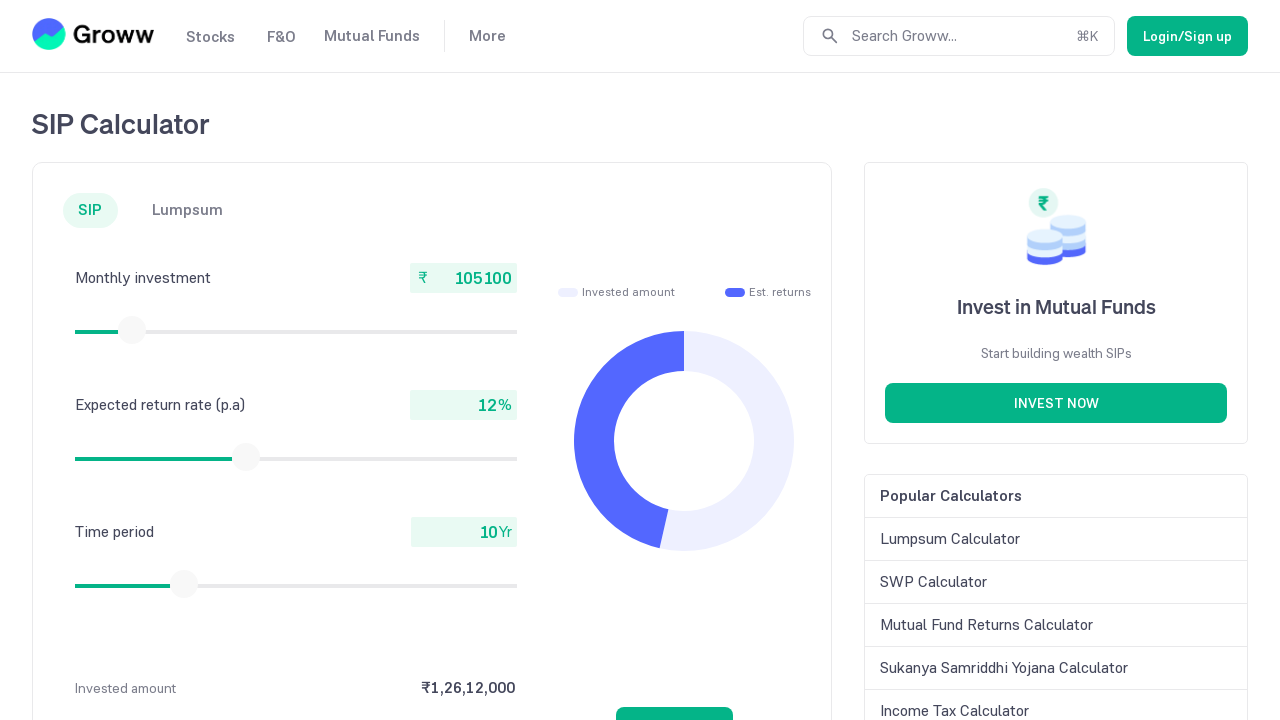

Moved mouse to slider center at coordinates (132, 330) at (132, 330)
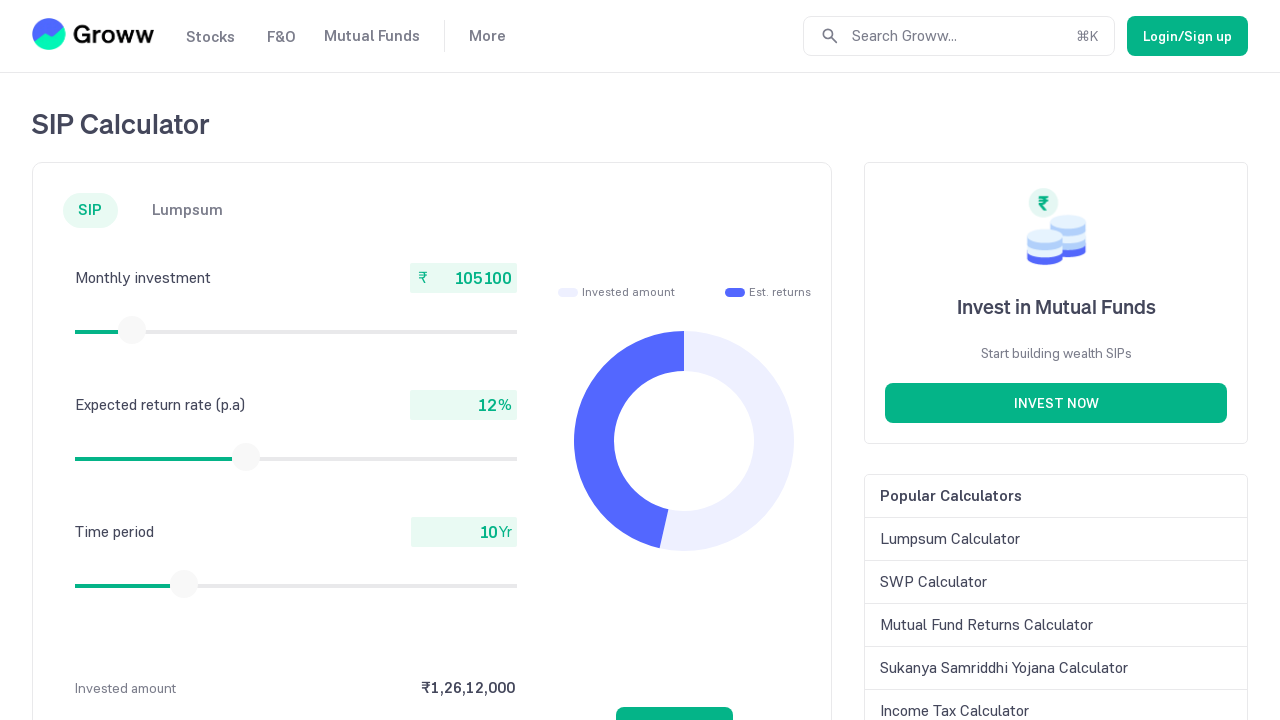

Pressed mouse button down on slider at (132, 330)
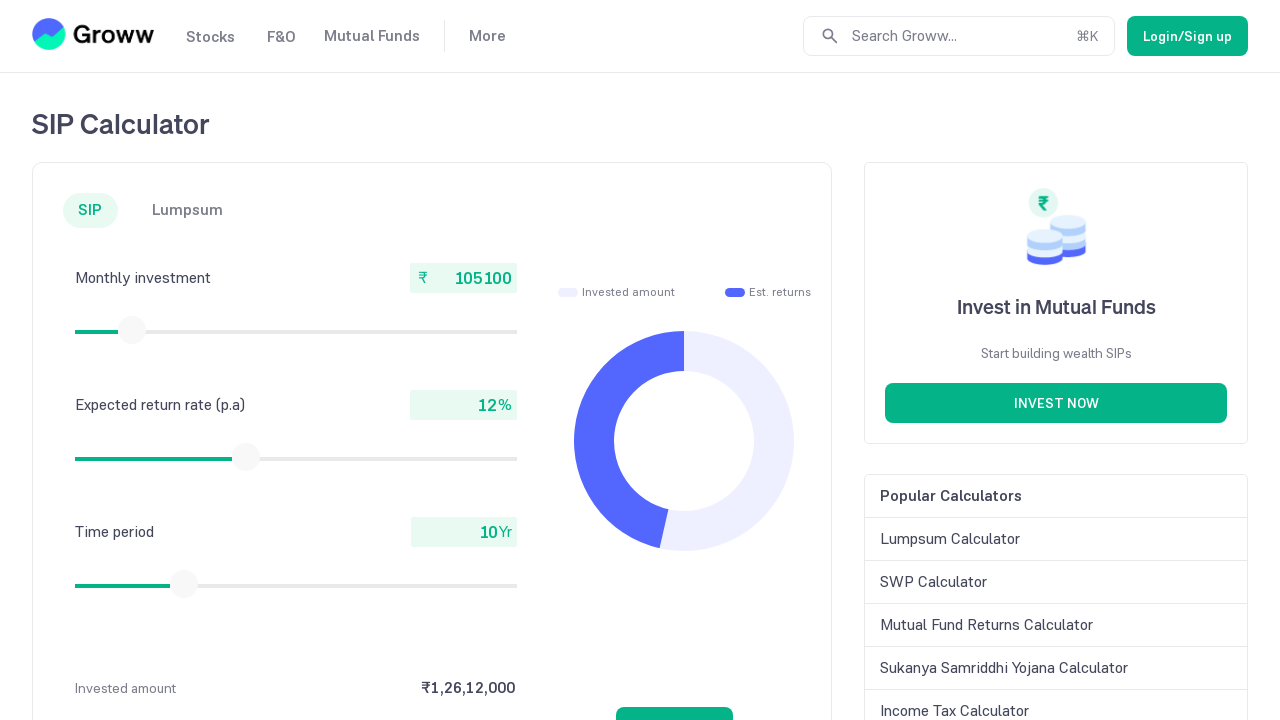

Dragged slider to the right at (133, 330)
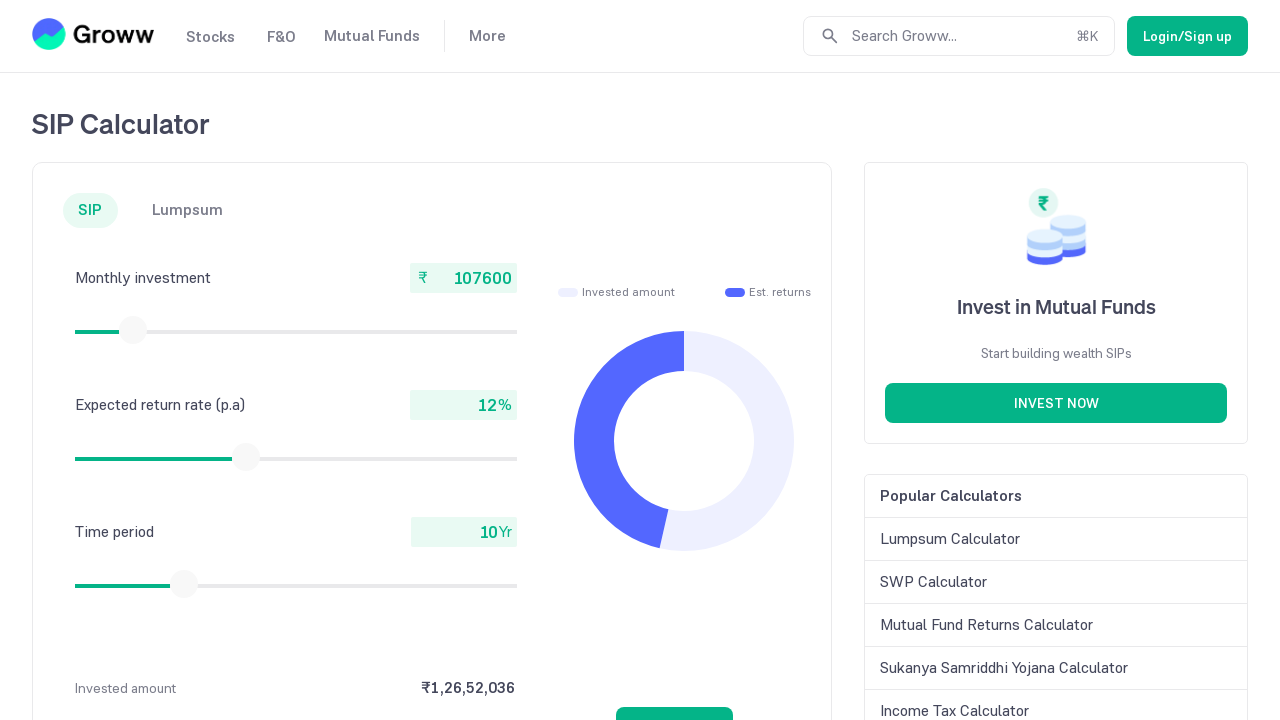

Released mouse button after dragging slider at (133, 330)
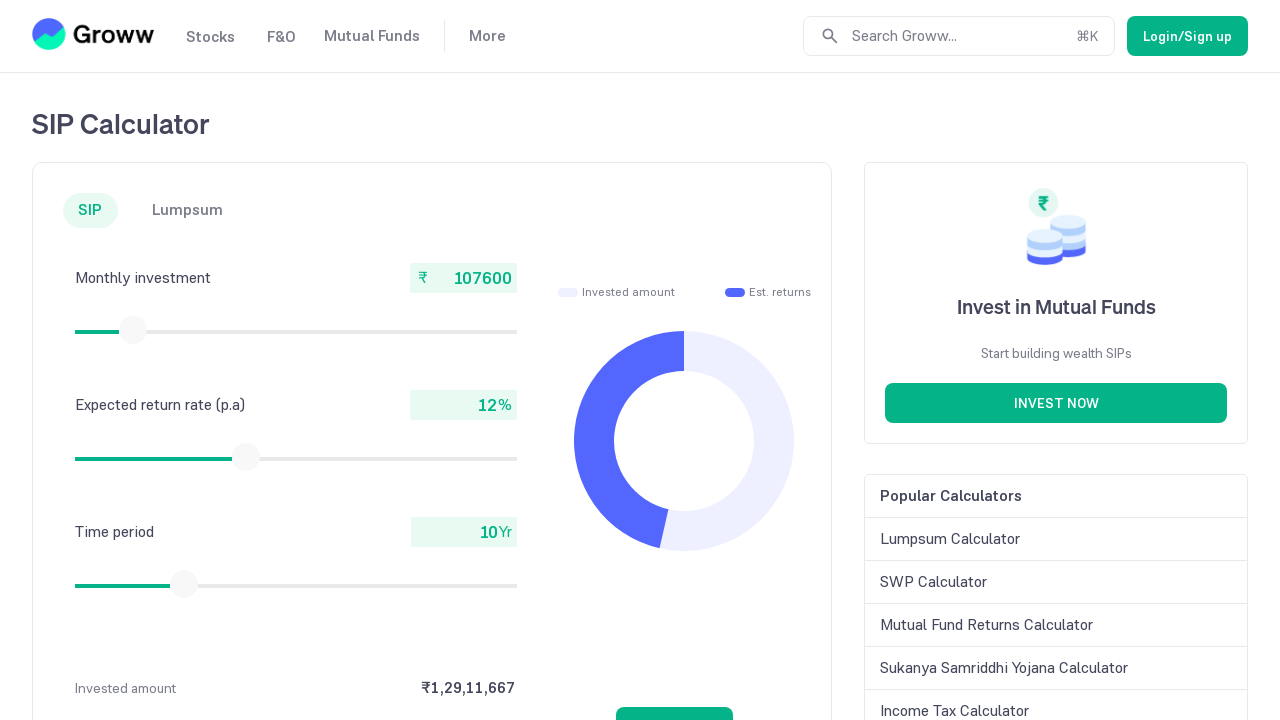

Checked current slider value: 107600
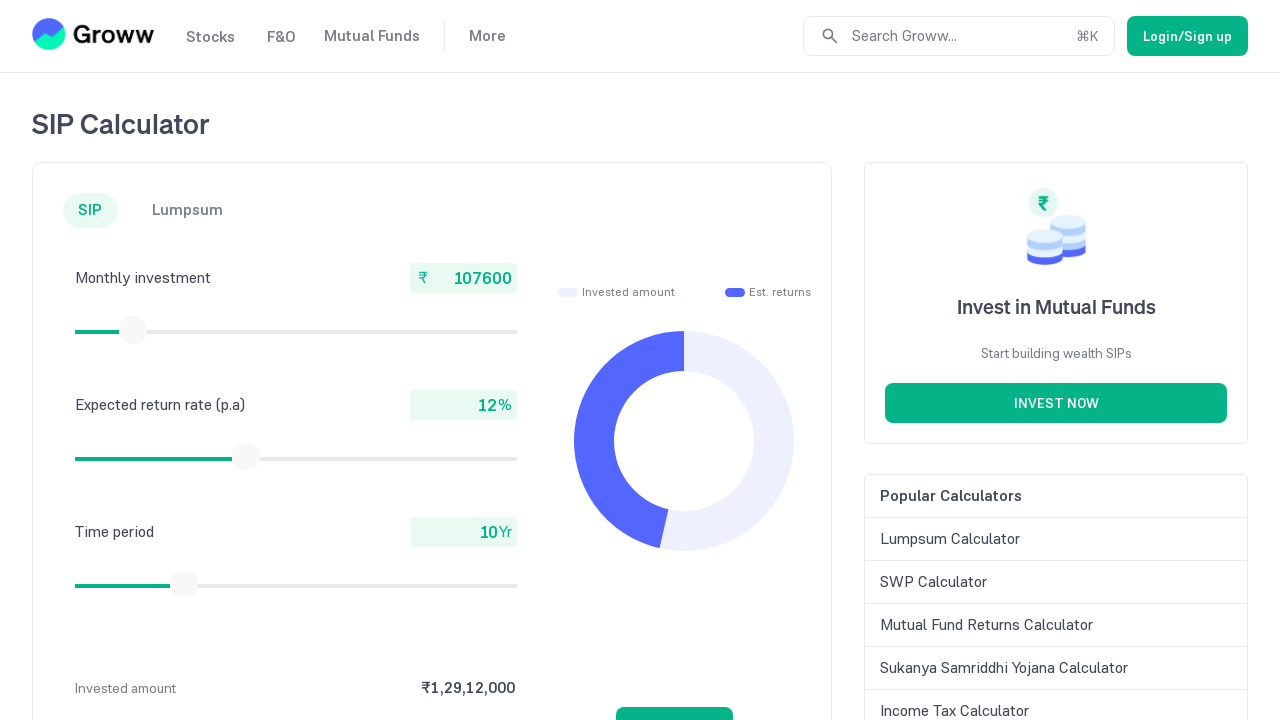

Moved mouse to slider center at coordinates (133, 330) at (133, 330)
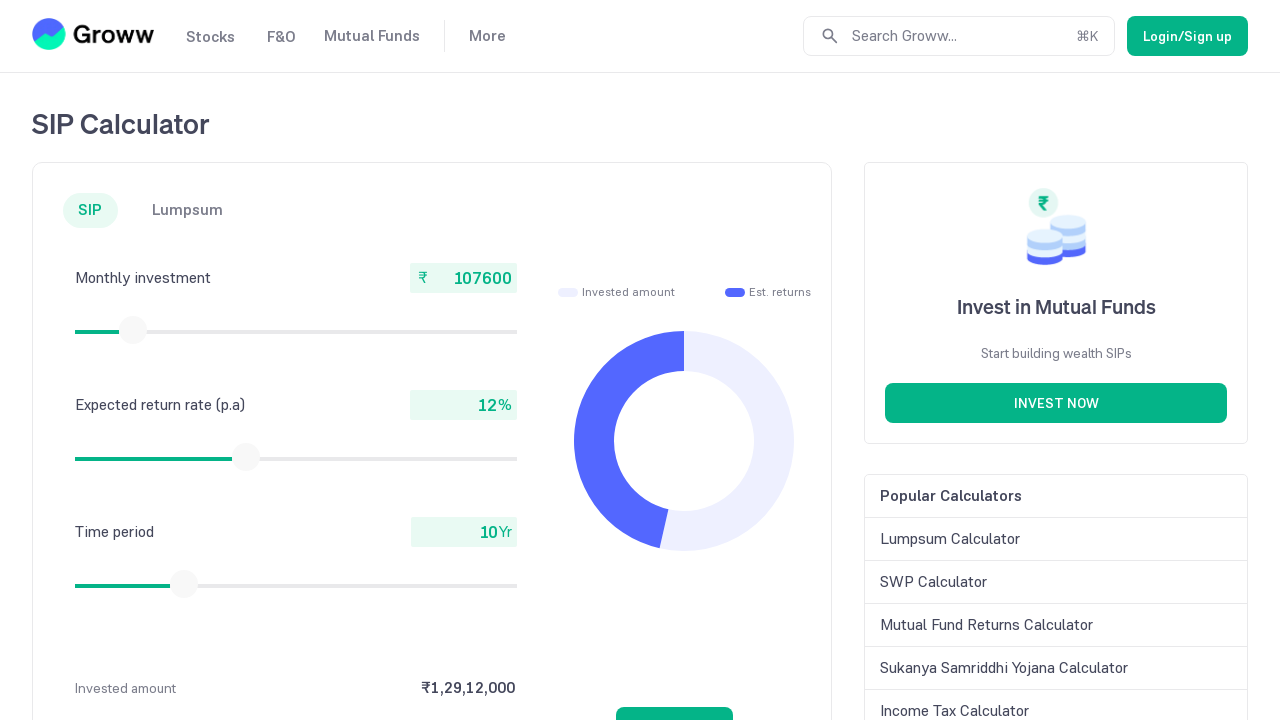

Pressed mouse button down on slider at (133, 330)
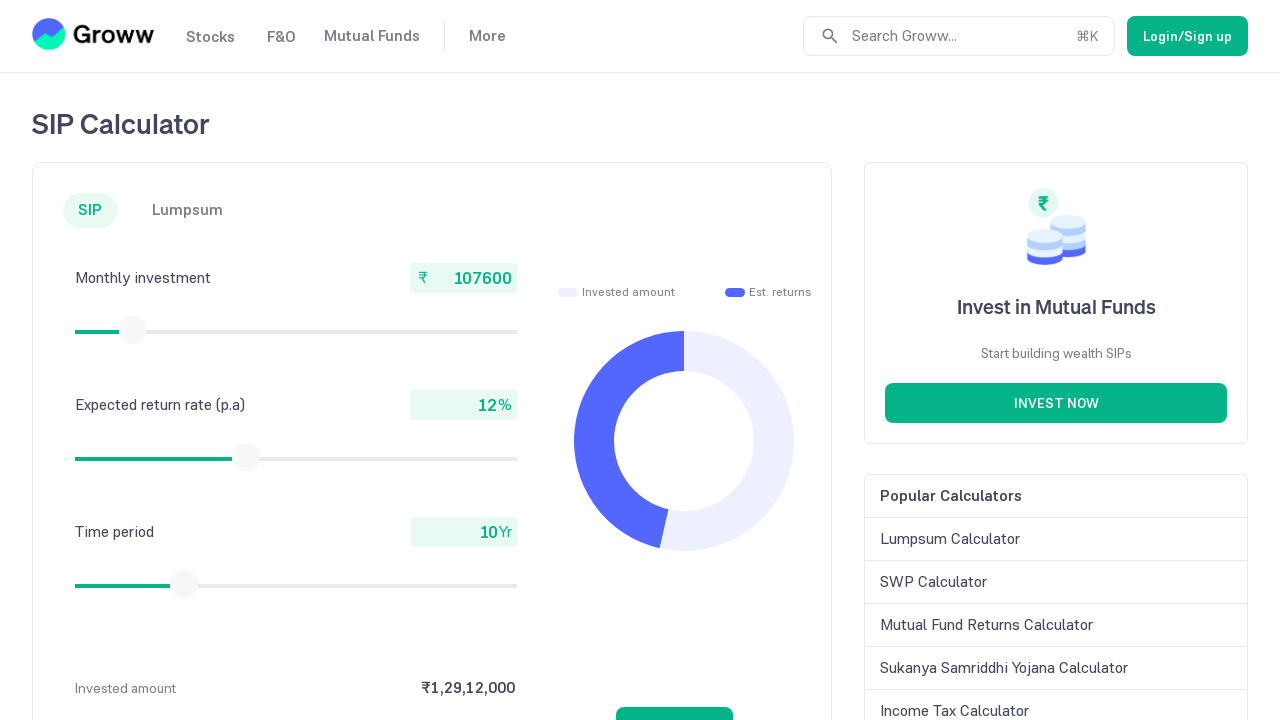

Dragged slider to the right at (134, 330)
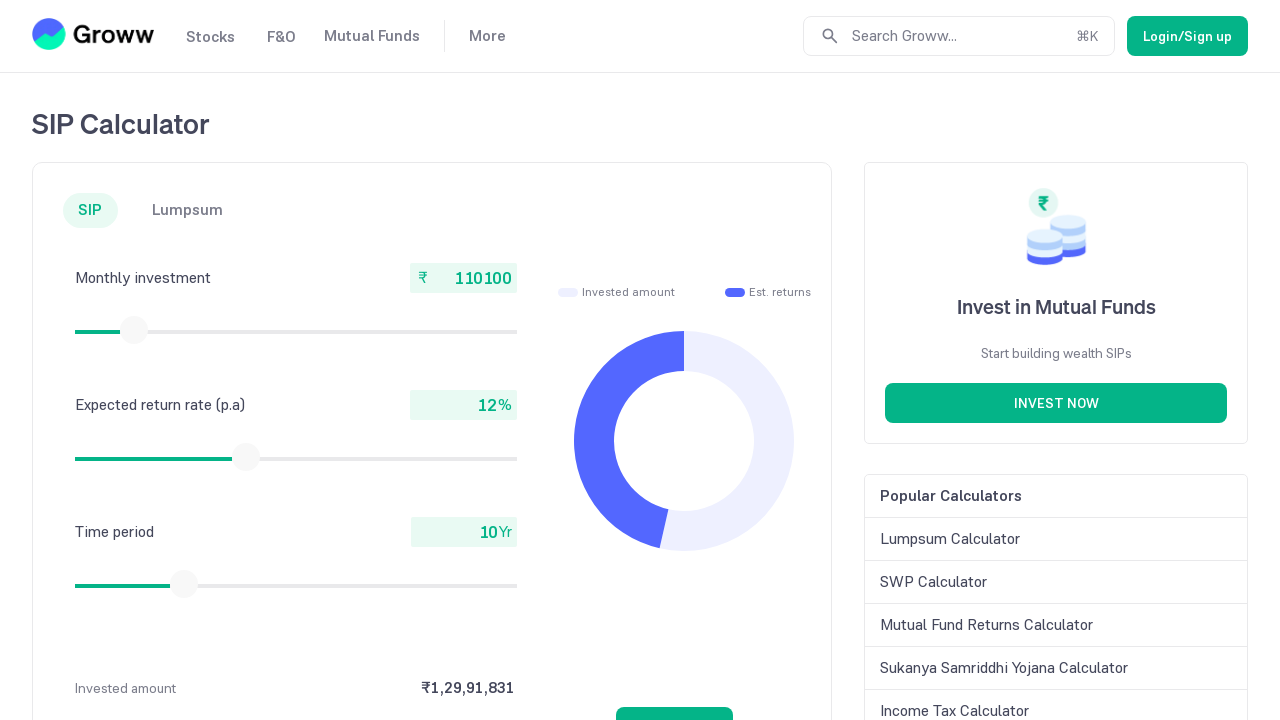

Released mouse button after dragging slider at (134, 330)
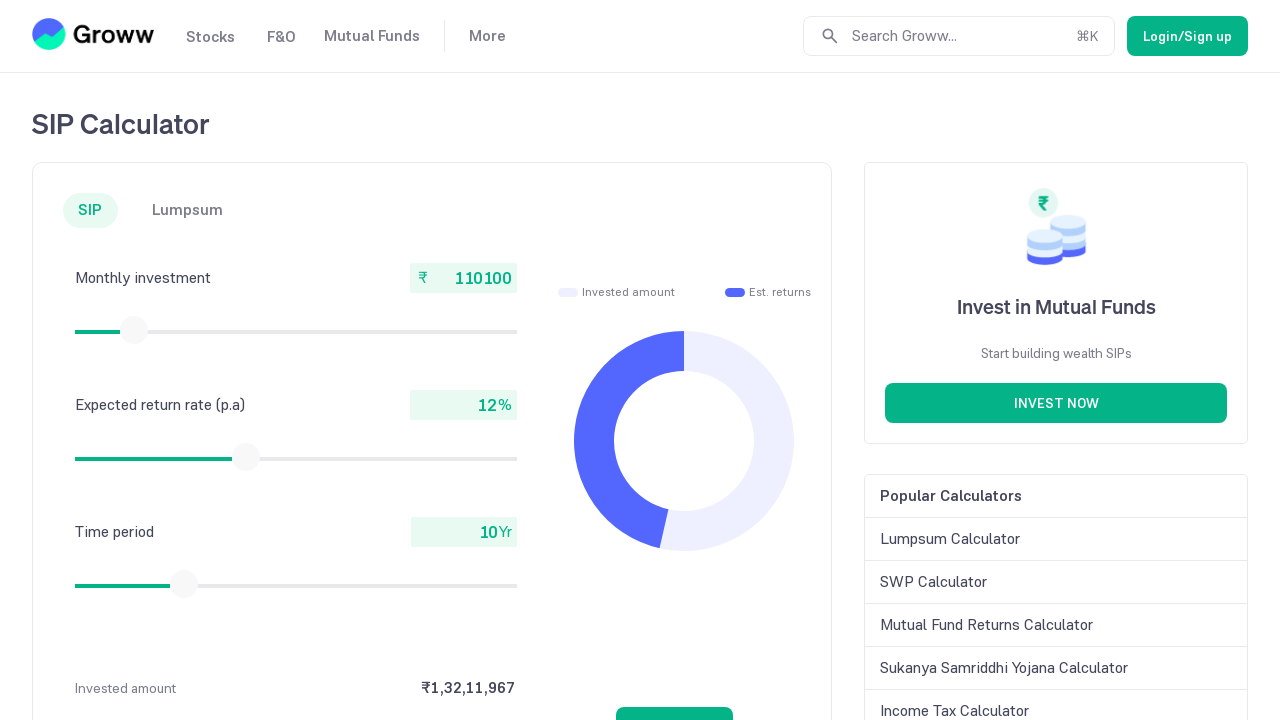

Checked current slider value: 110100
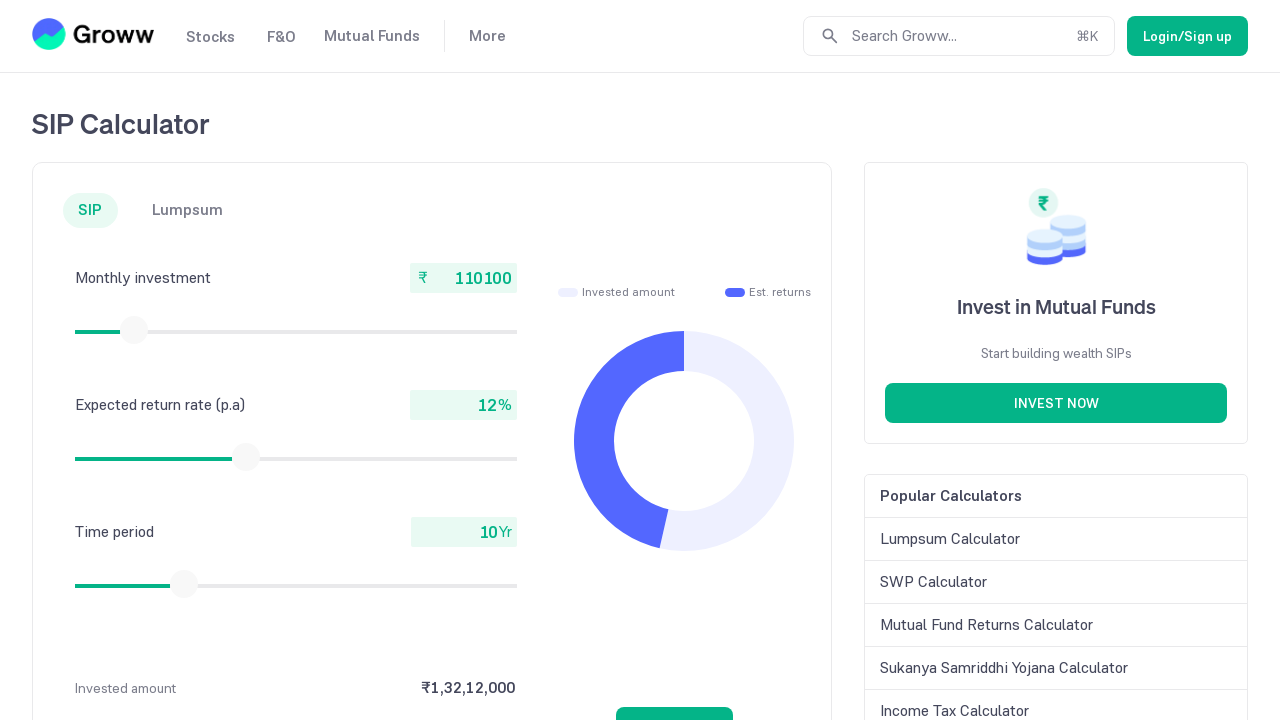

Moved mouse to slider center at coordinates (134, 330) at (134, 330)
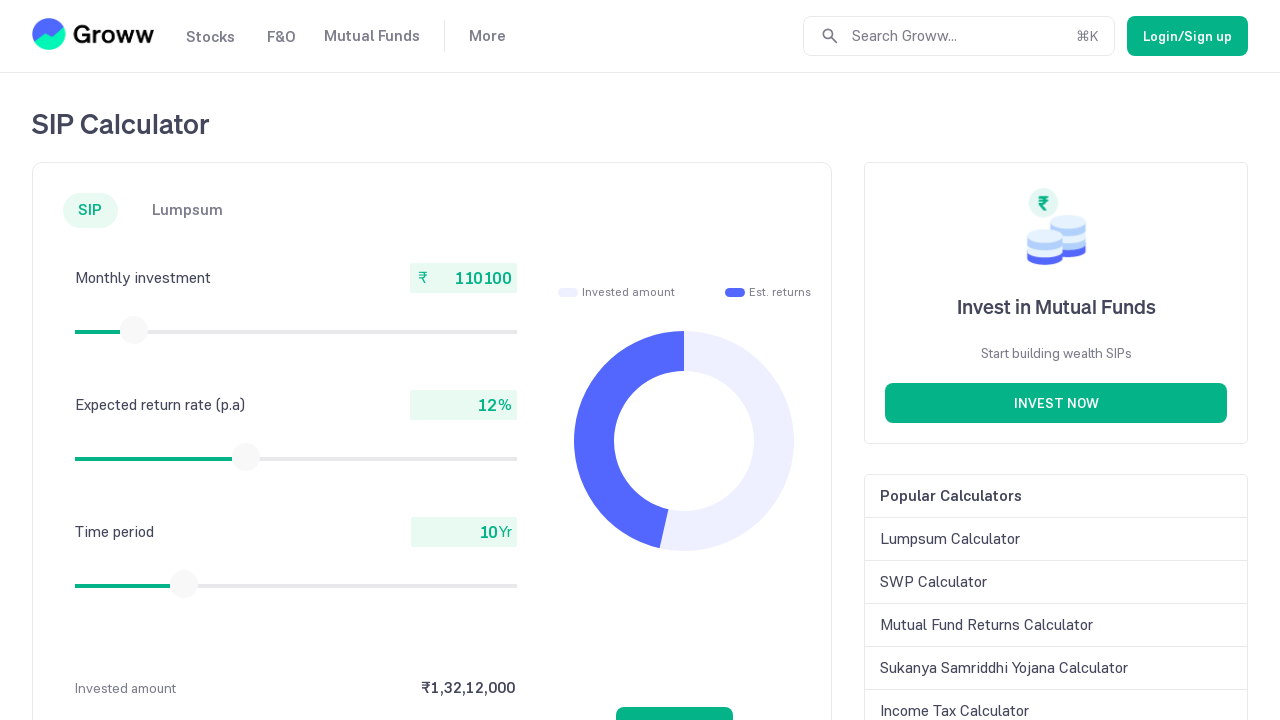

Pressed mouse button down on slider at (134, 330)
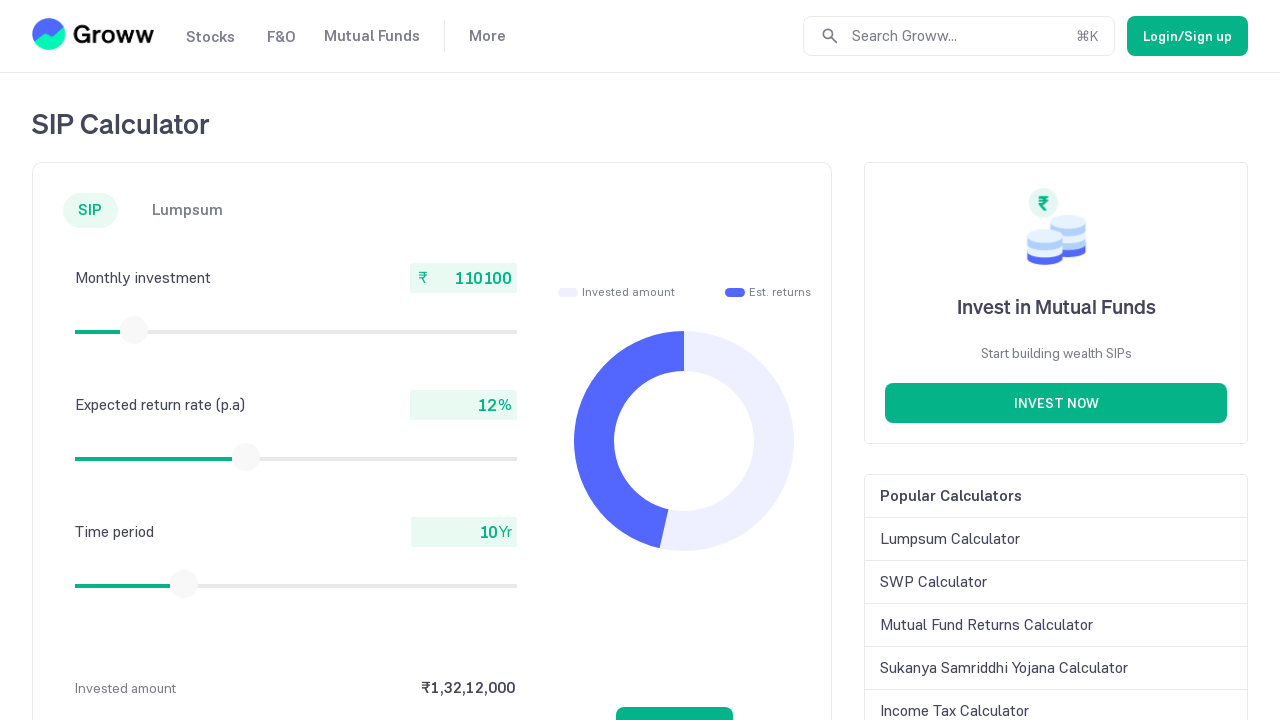

Dragged slider to the right at (135, 330)
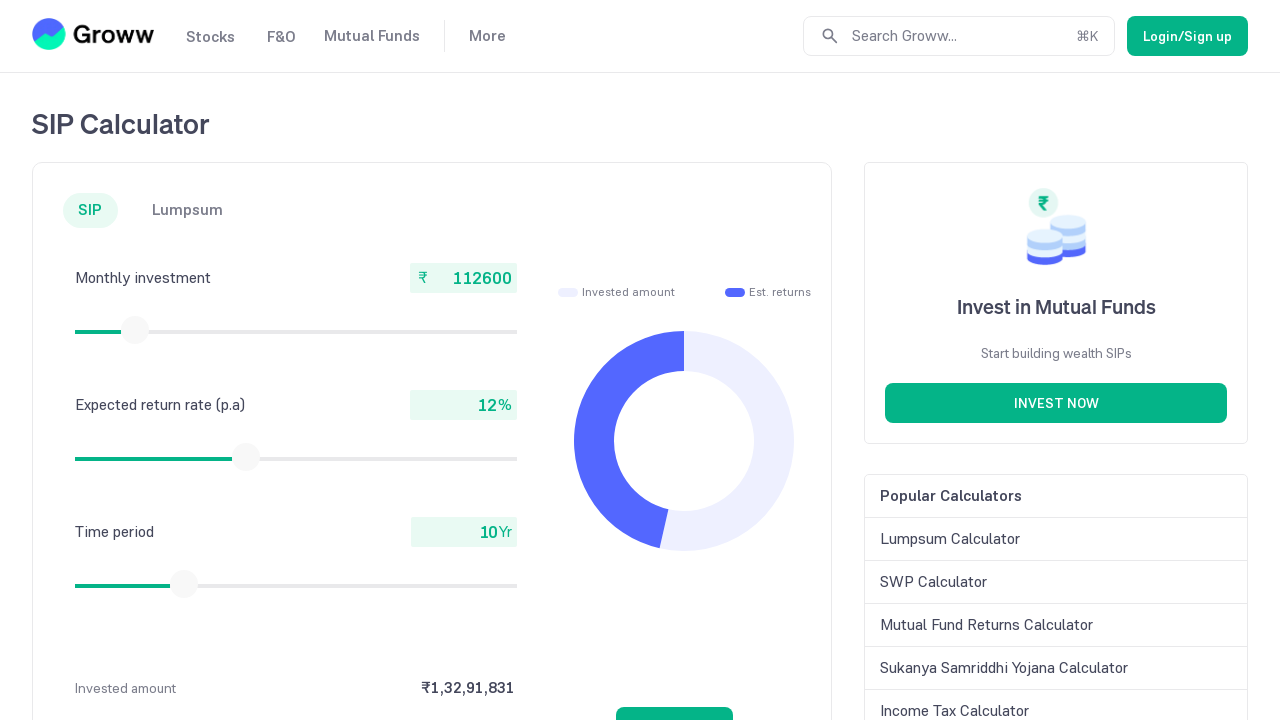

Released mouse button after dragging slider at (135, 330)
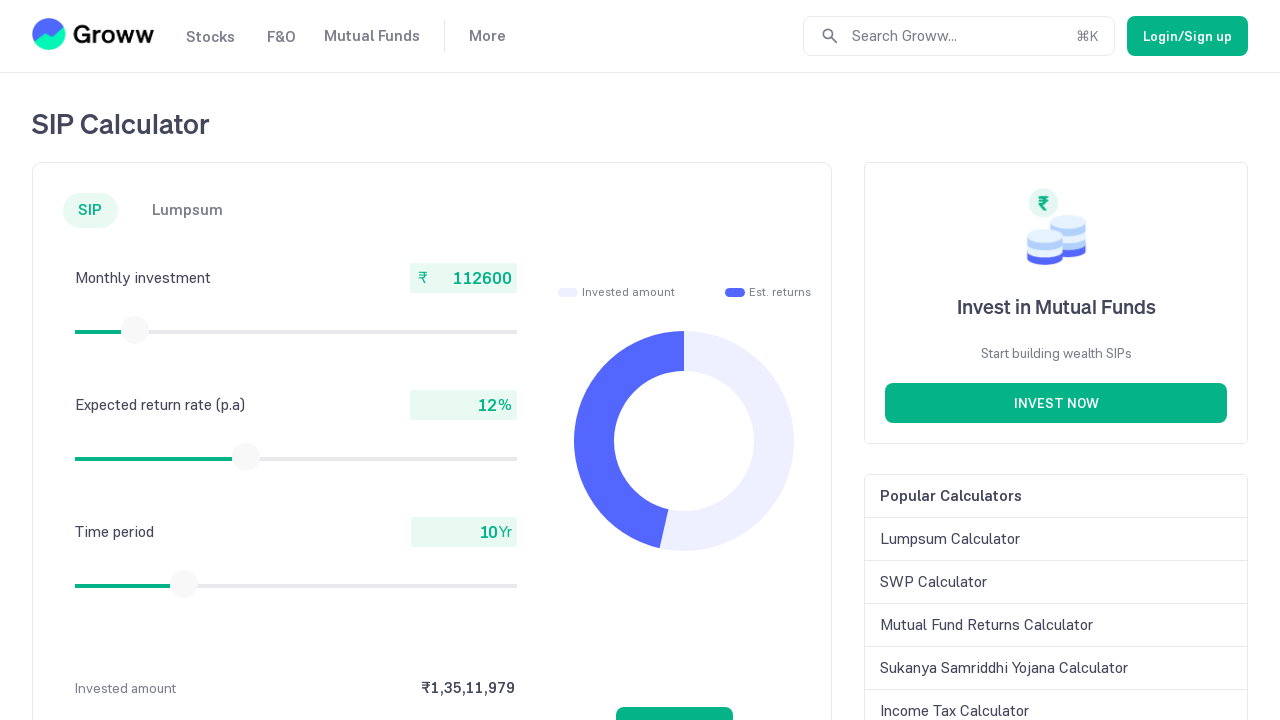

Checked current slider value: 112600
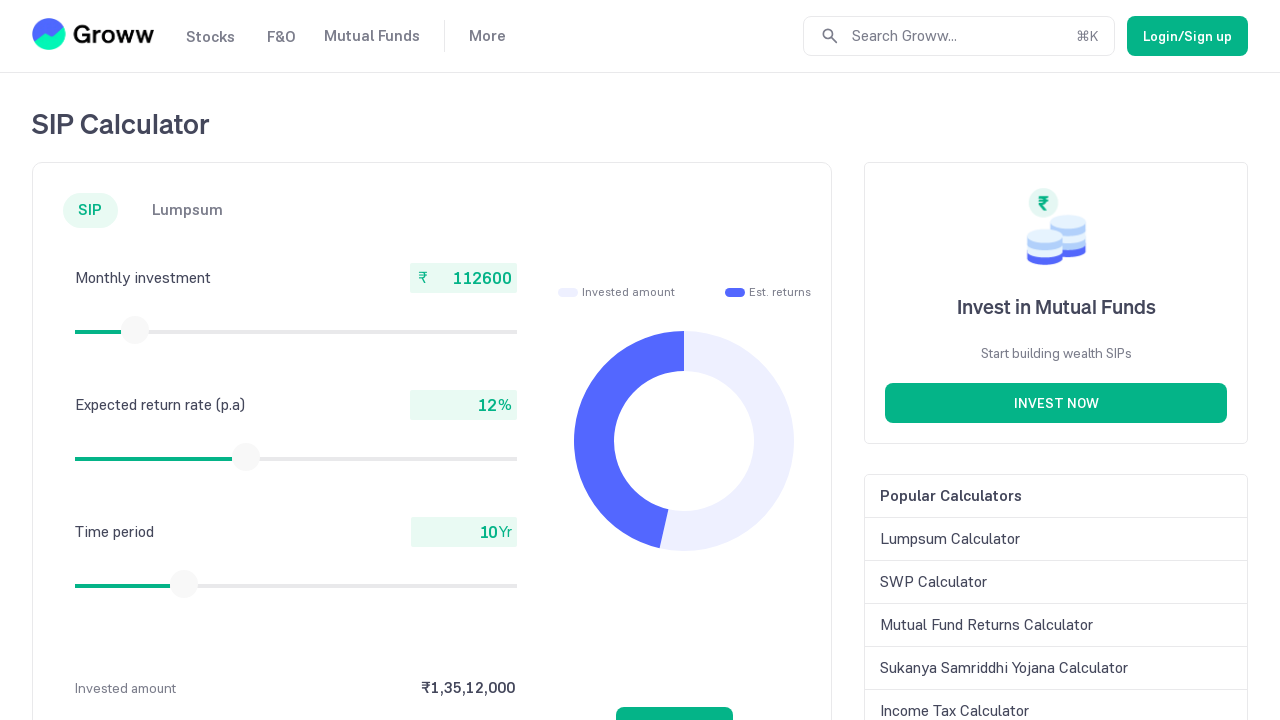

Moved mouse to slider center at coordinates (135, 330) at (135, 330)
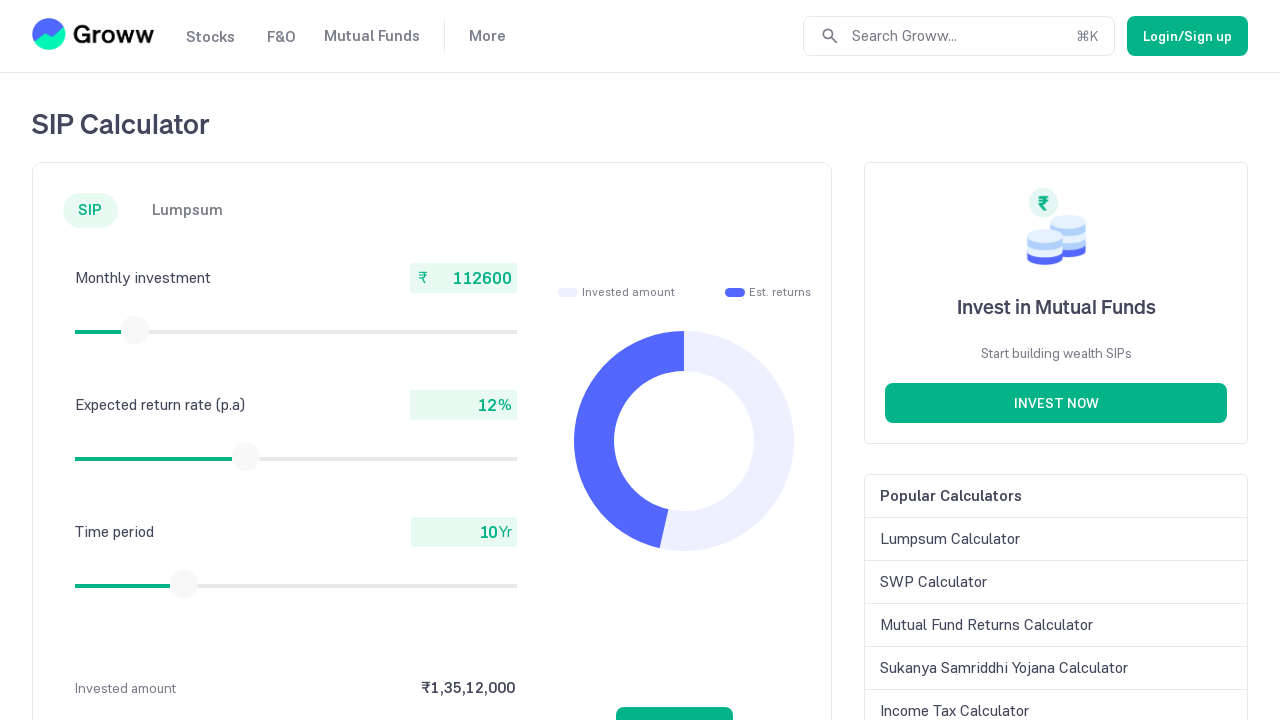

Pressed mouse button down on slider at (135, 330)
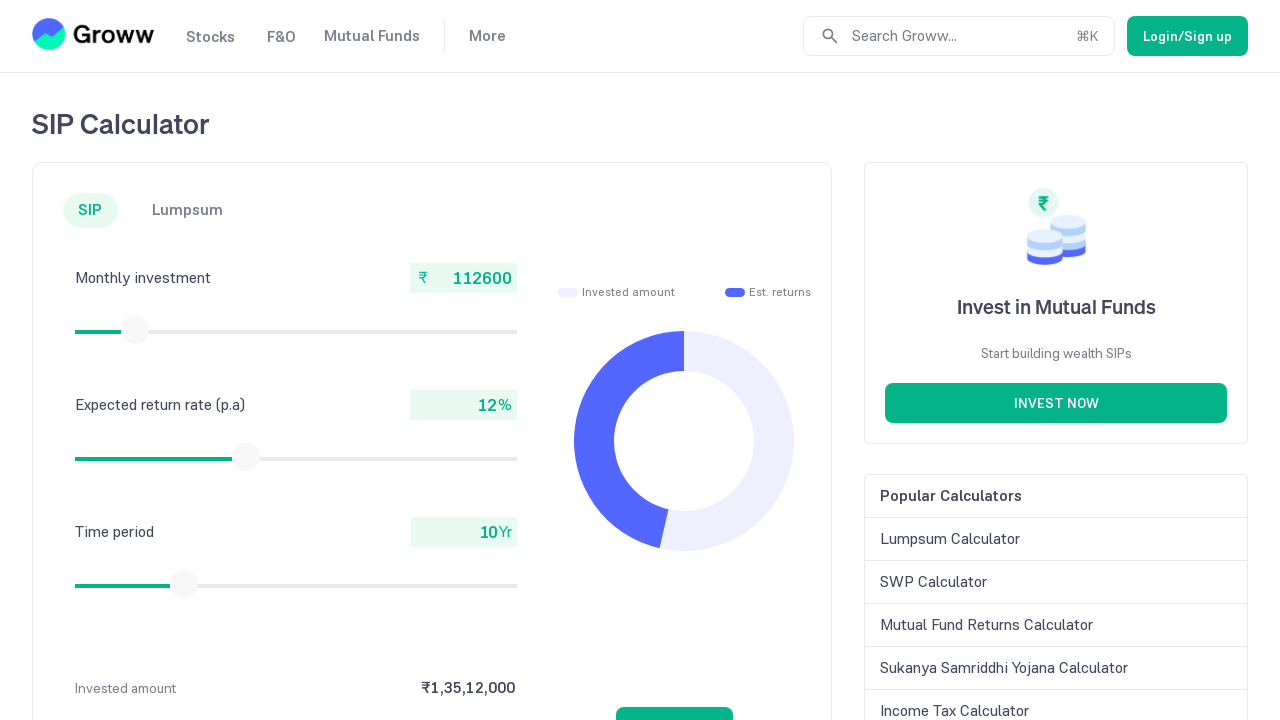

Dragged slider to the right at (136, 330)
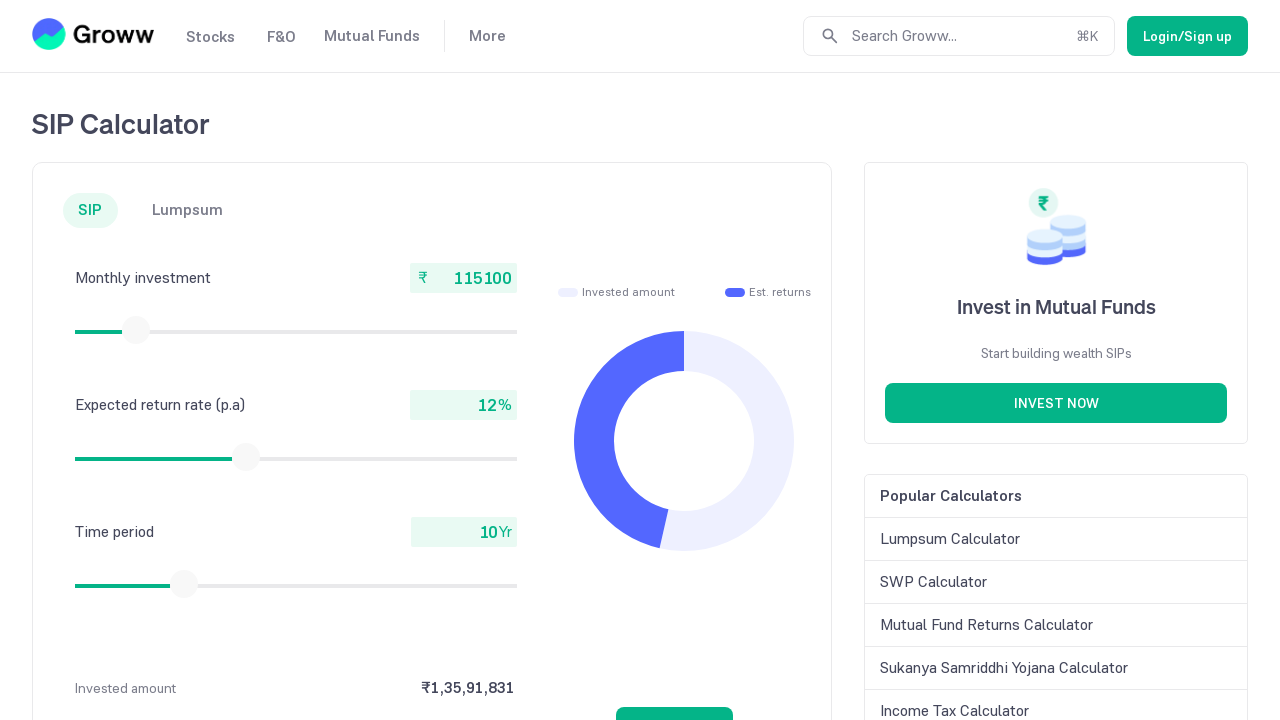

Released mouse button after dragging slider at (136, 330)
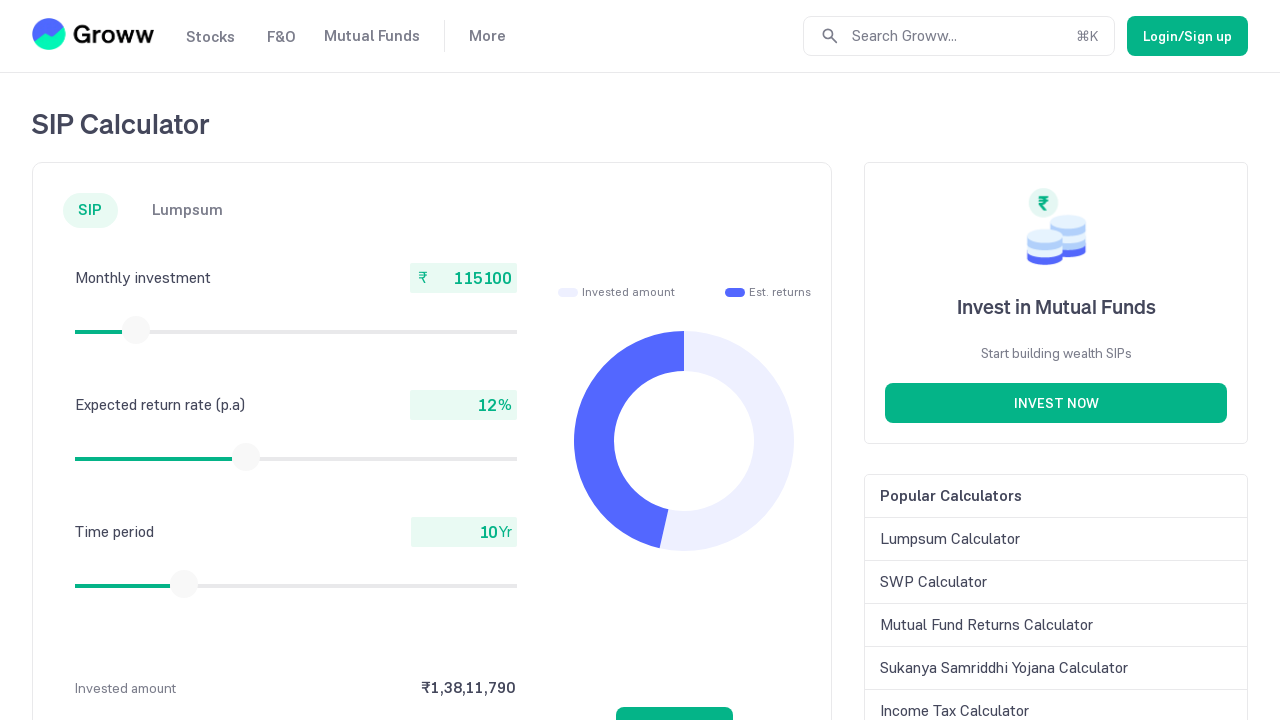

Checked current slider value: 115100
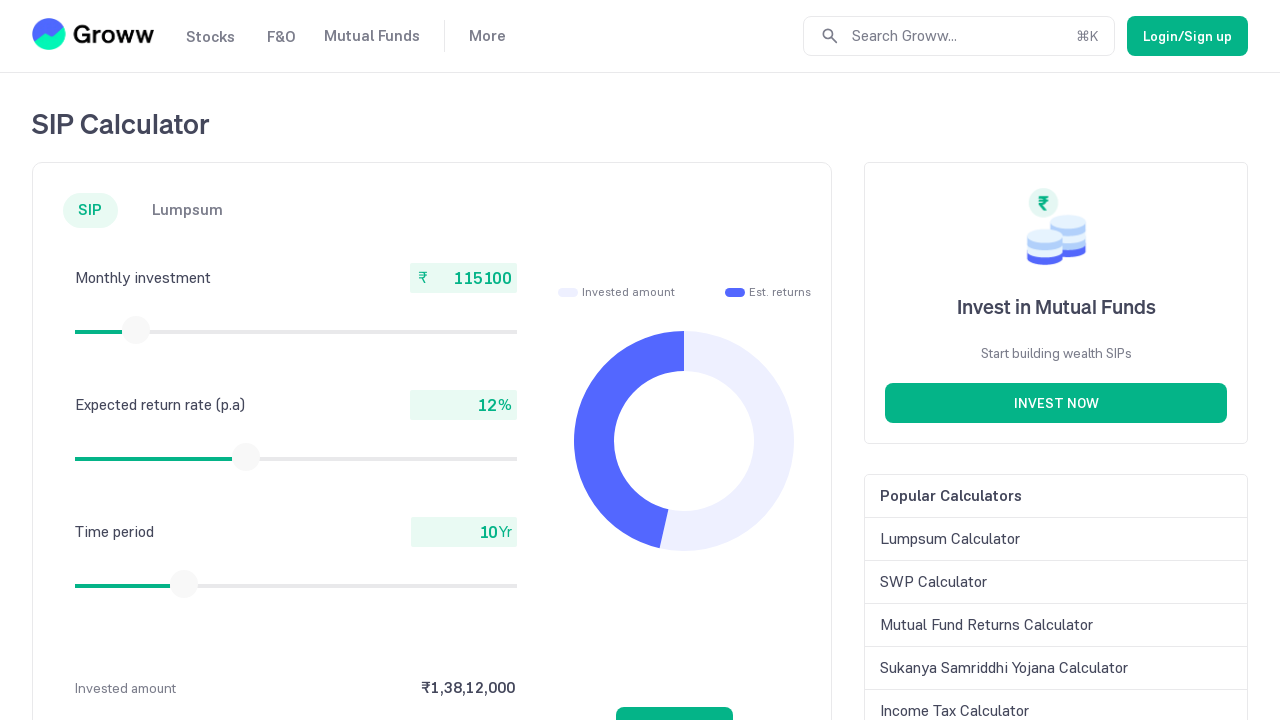

Moved mouse to slider center at coordinates (136, 330) at (136, 330)
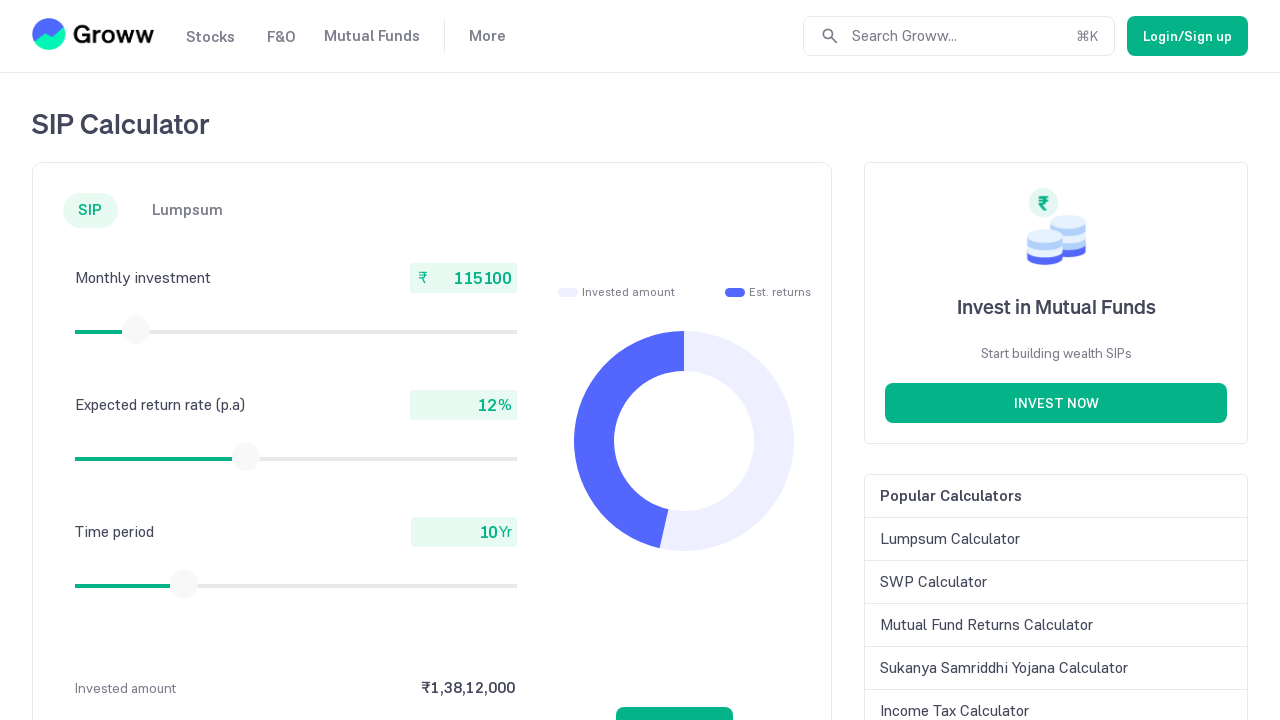

Pressed mouse button down on slider at (136, 330)
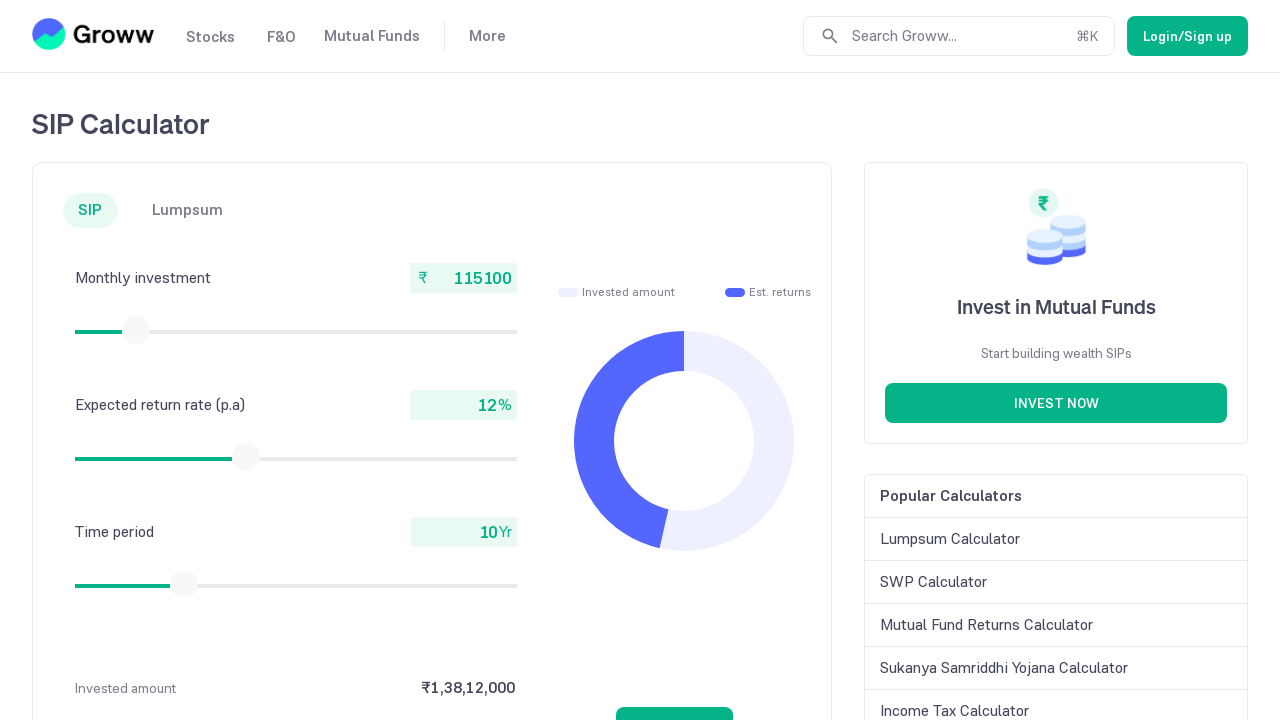

Dragged slider to the right at (137, 330)
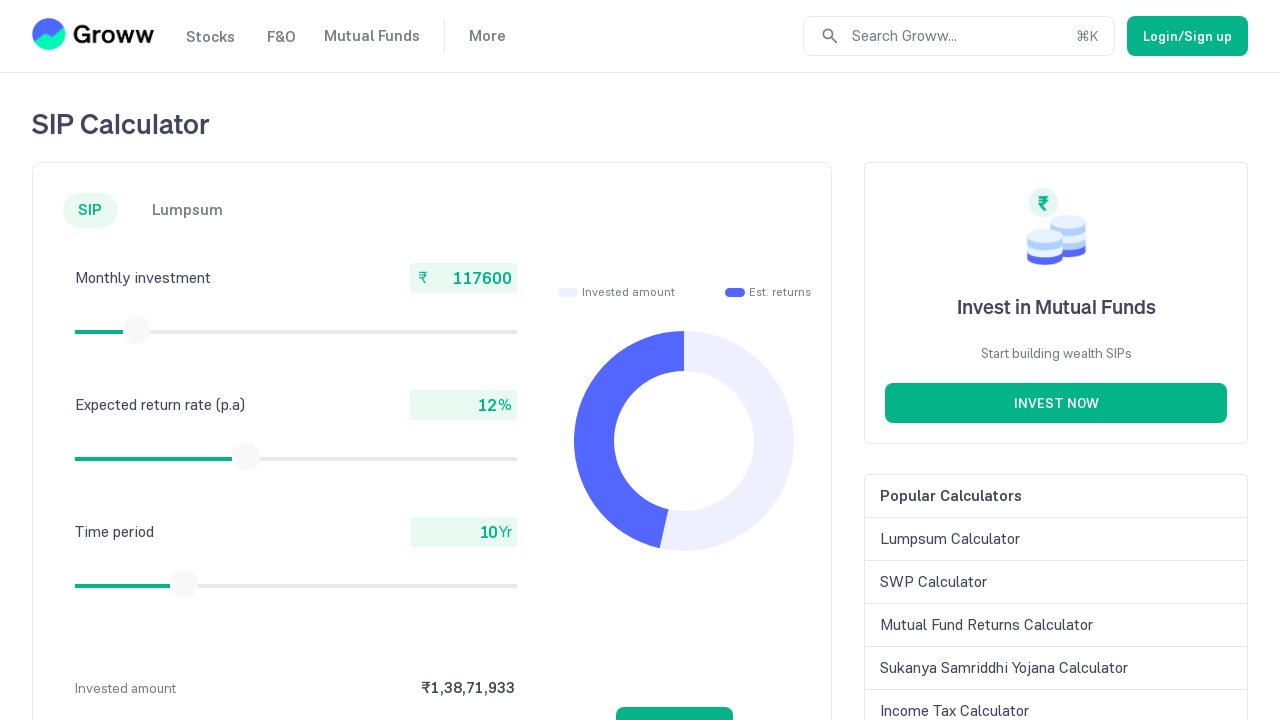

Released mouse button after dragging slider at (137, 330)
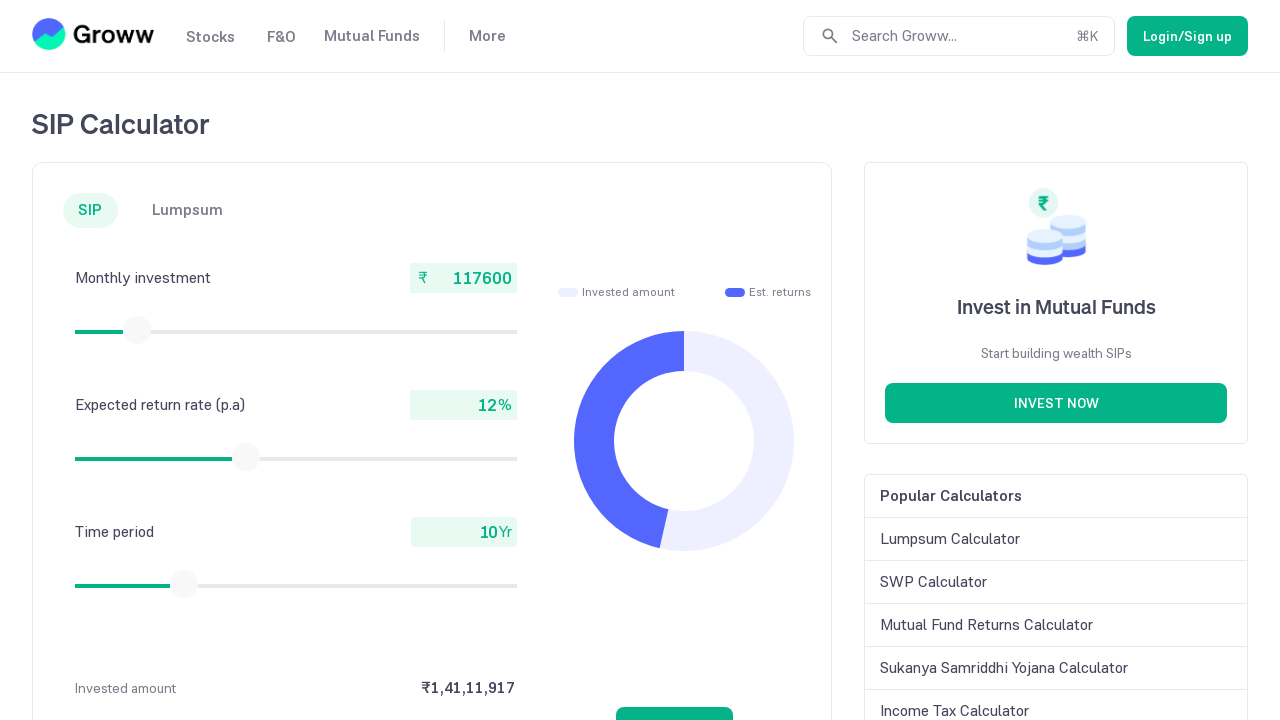

Checked current slider value: 117600
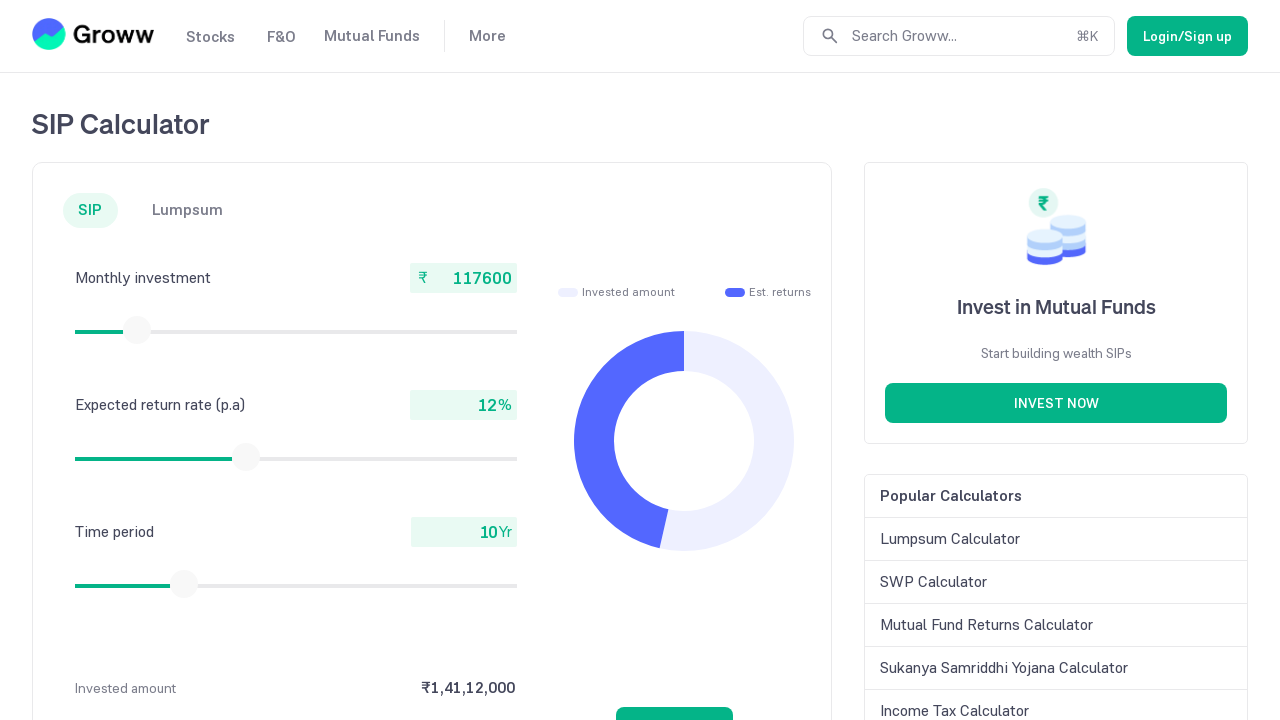

Moved mouse to slider center at coordinates (137, 330) at (137, 330)
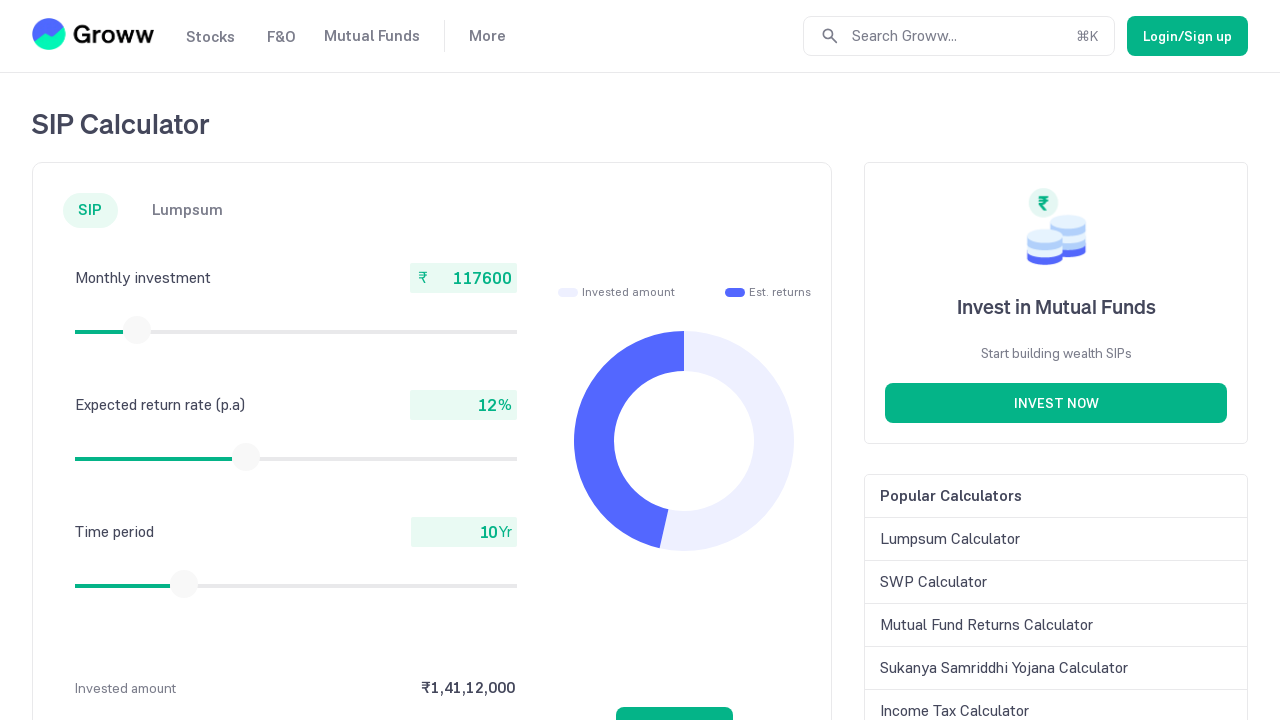

Pressed mouse button down on slider at (137, 330)
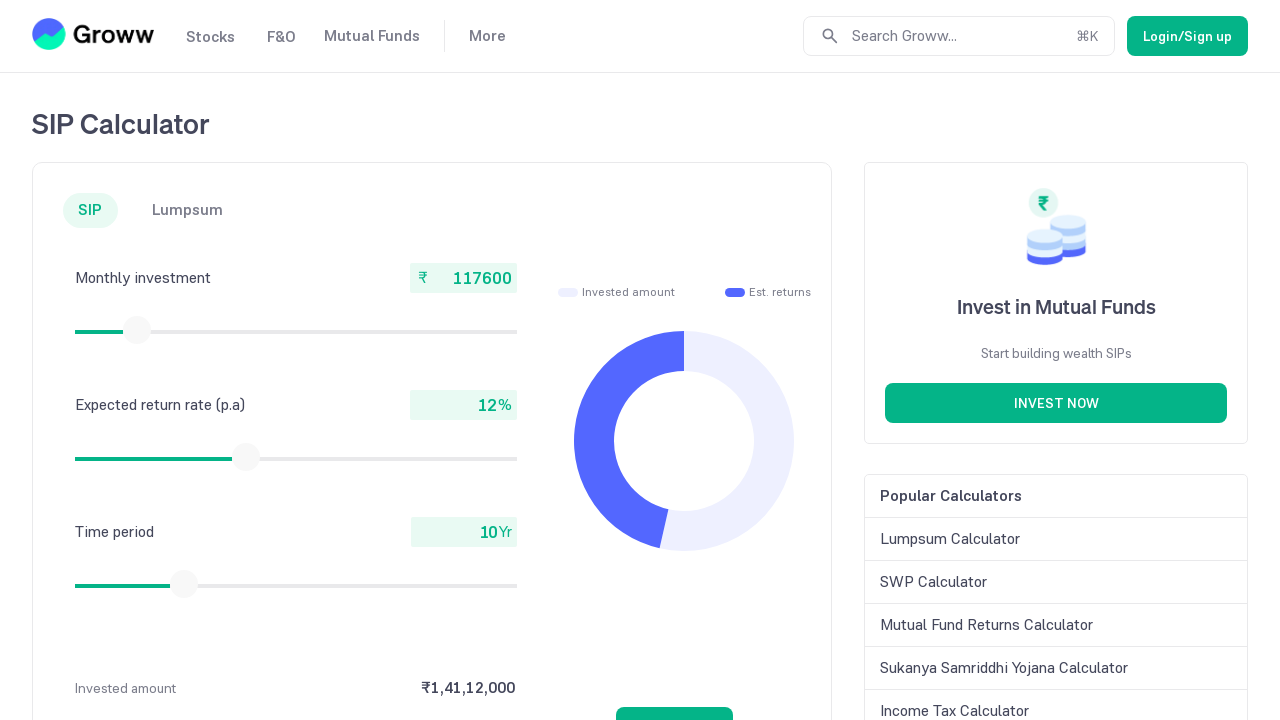

Dragged slider to the right at (138, 330)
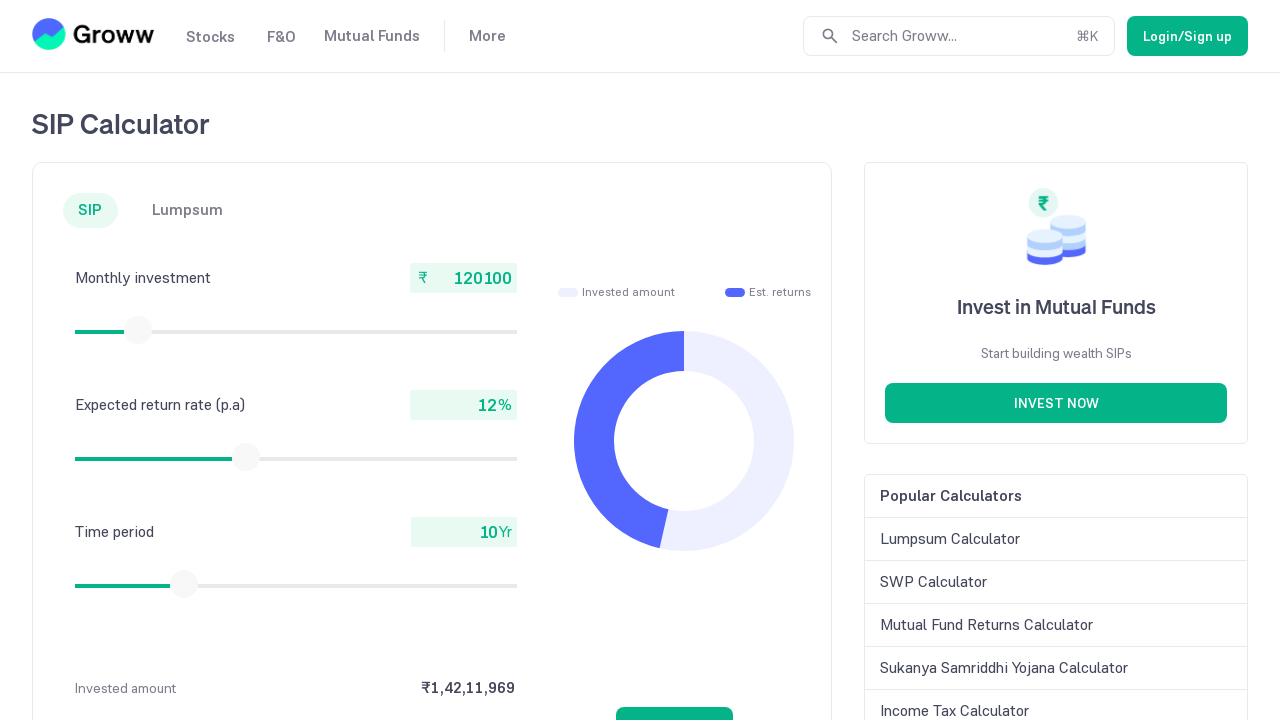

Released mouse button after dragging slider at (138, 330)
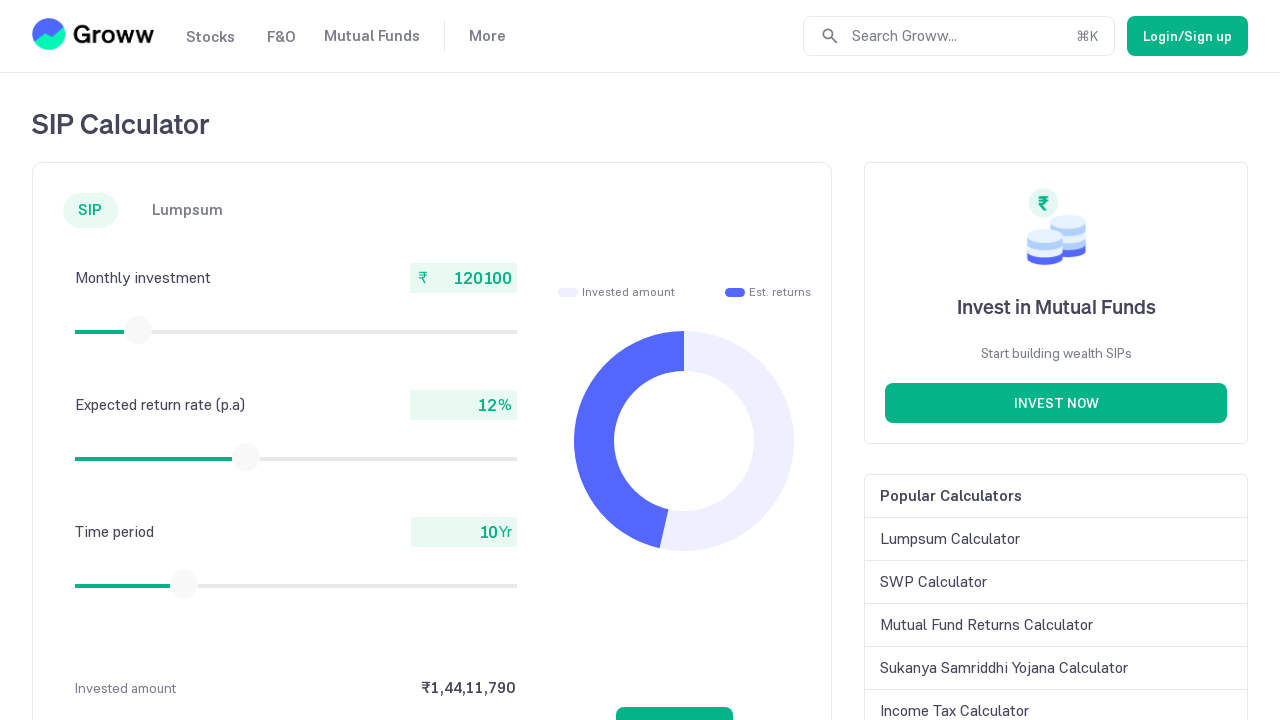

Checked current slider value: 120100
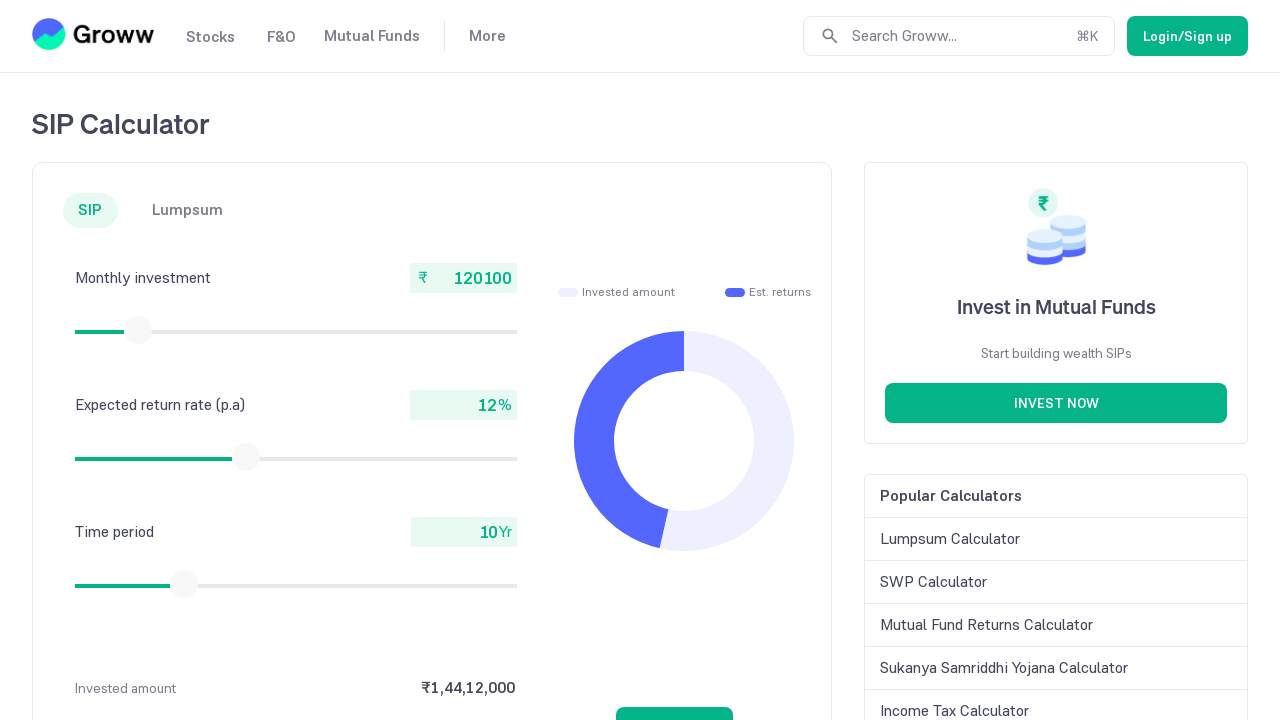

Moved mouse to slider center at coordinates (138, 330) at (138, 330)
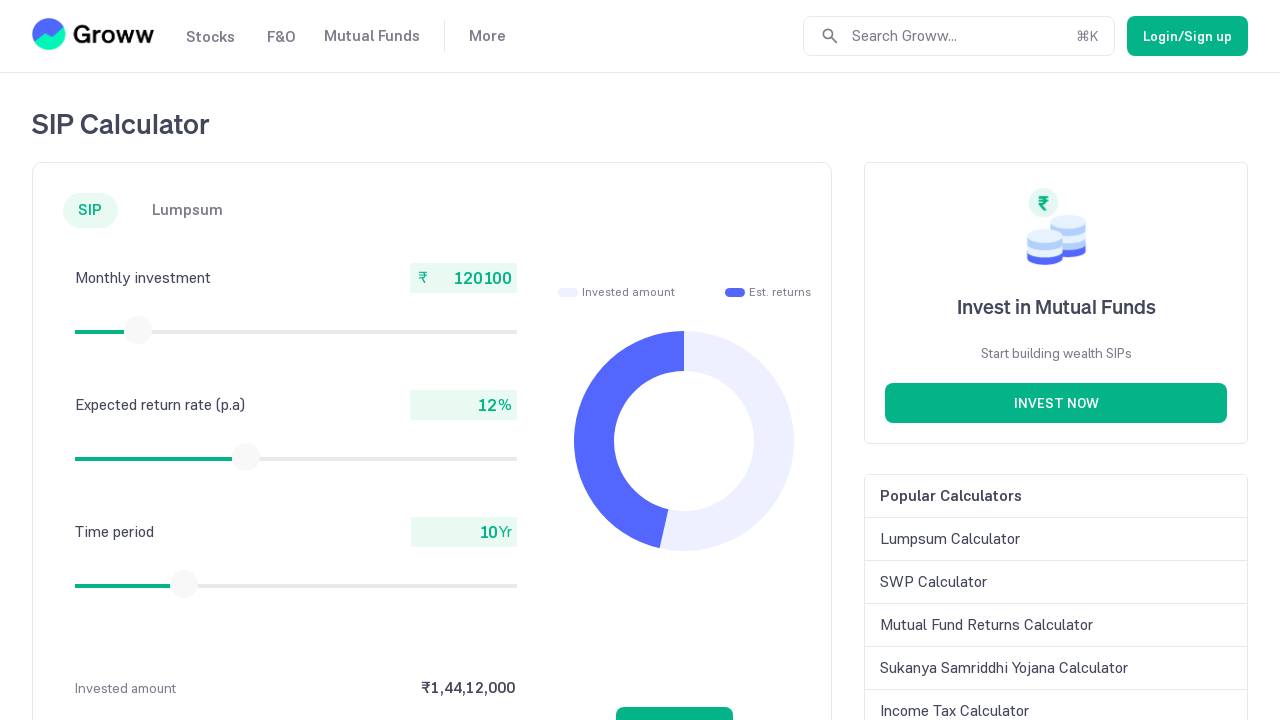

Pressed mouse button down on slider at (138, 330)
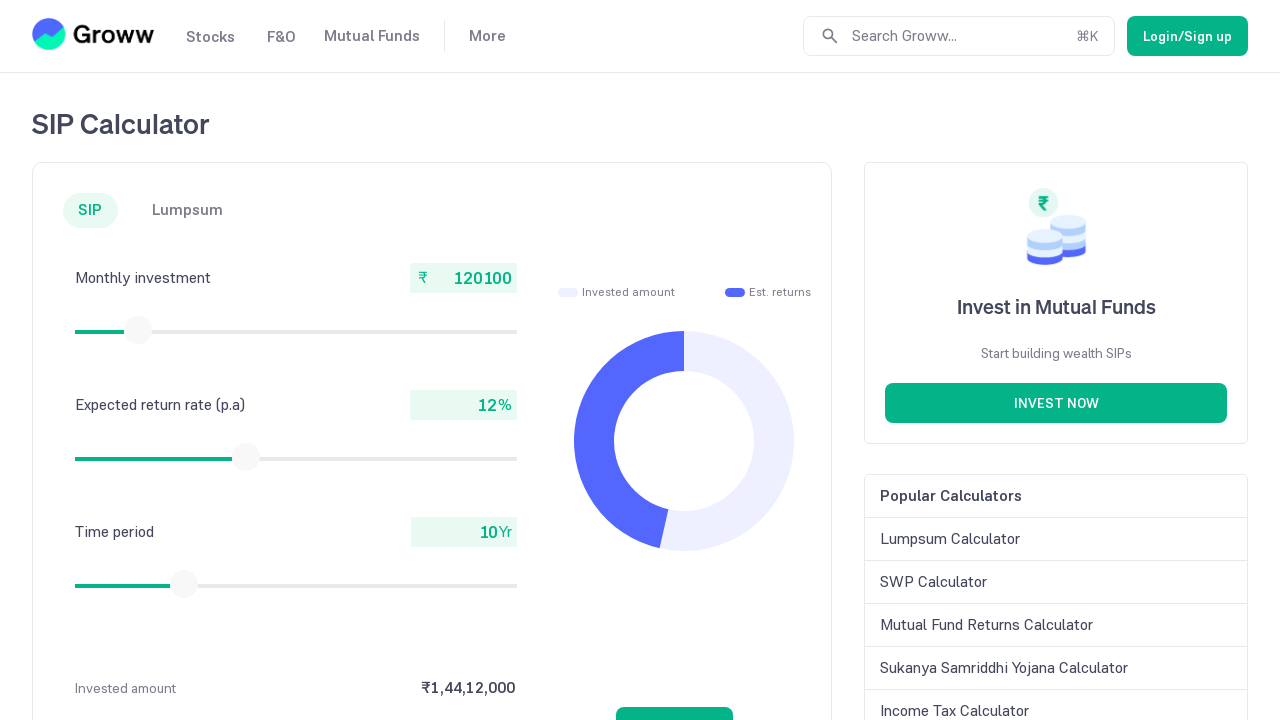

Dragged slider to the right at (139, 330)
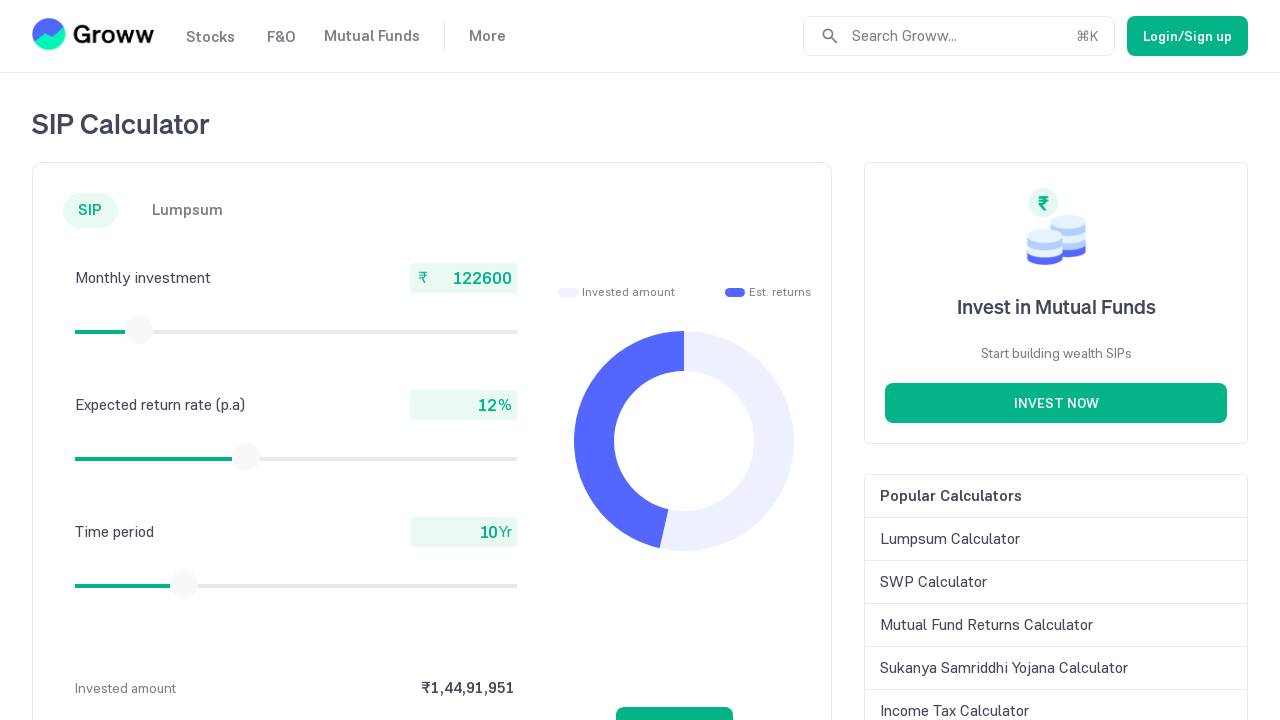

Released mouse button after dragging slider at (139, 330)
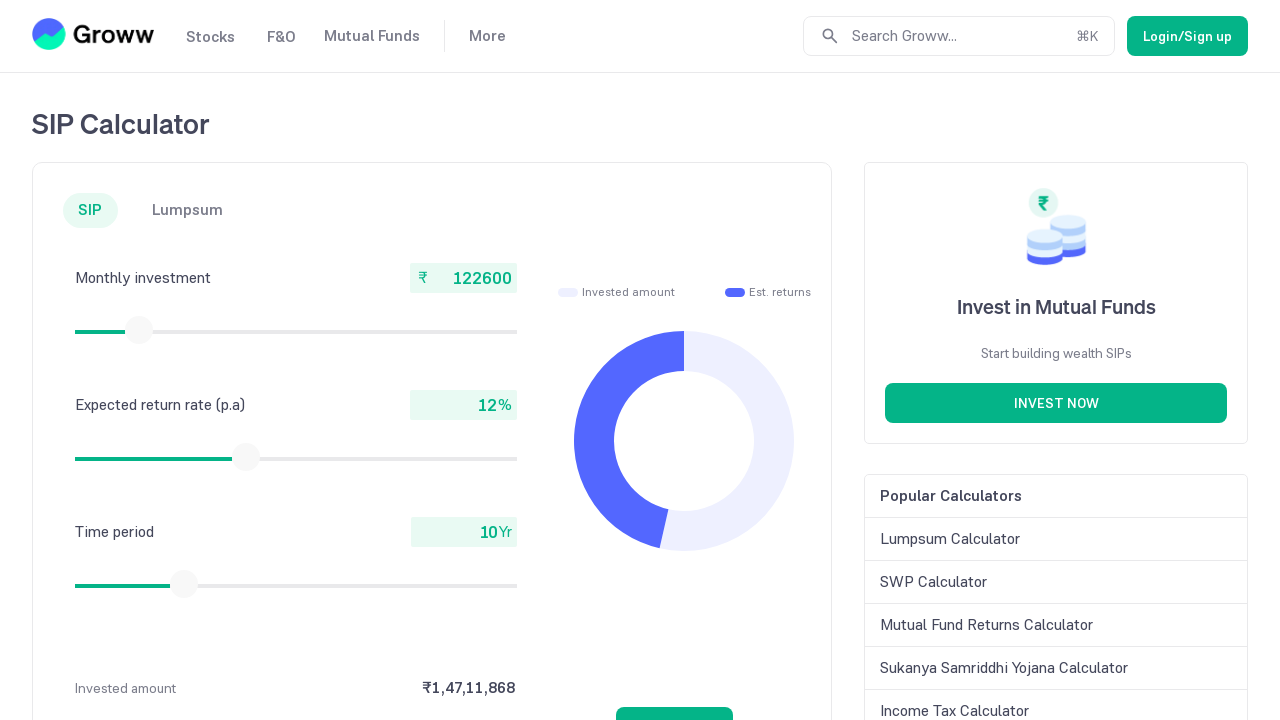

Checked current slider value: 122600
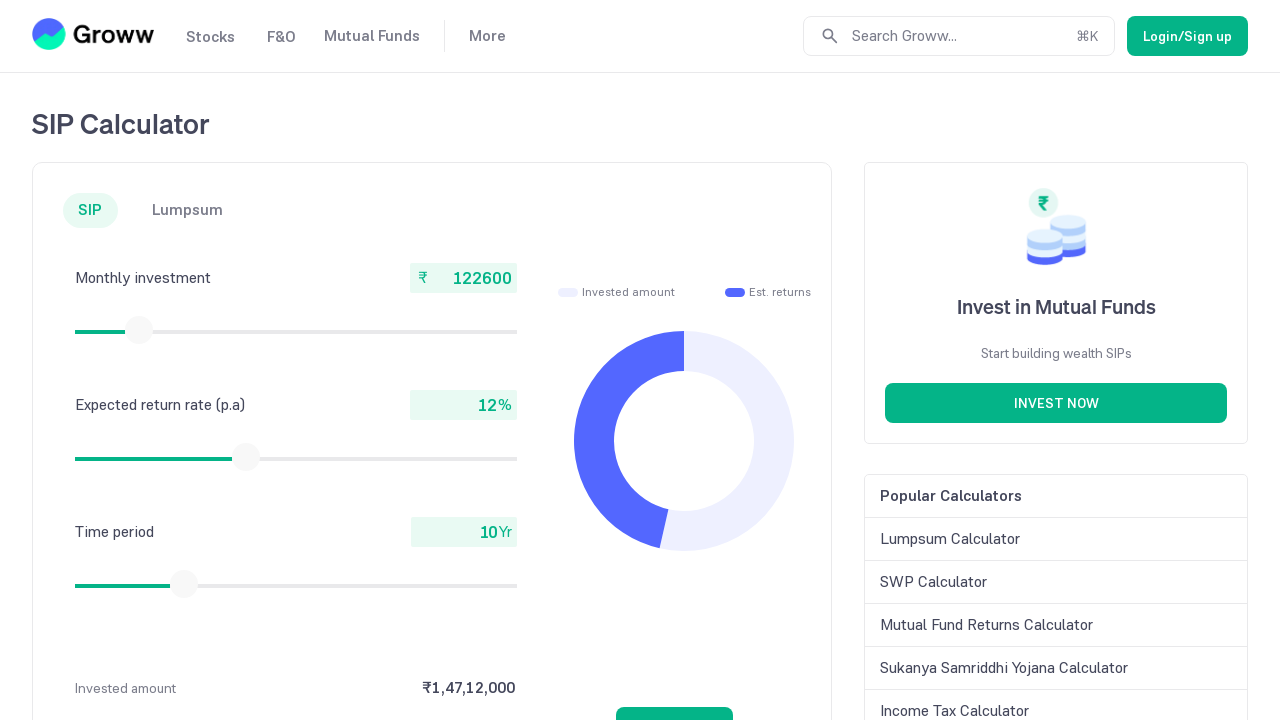

Moved mouse to slider center at coordinates (139, 330) at (139, 330)
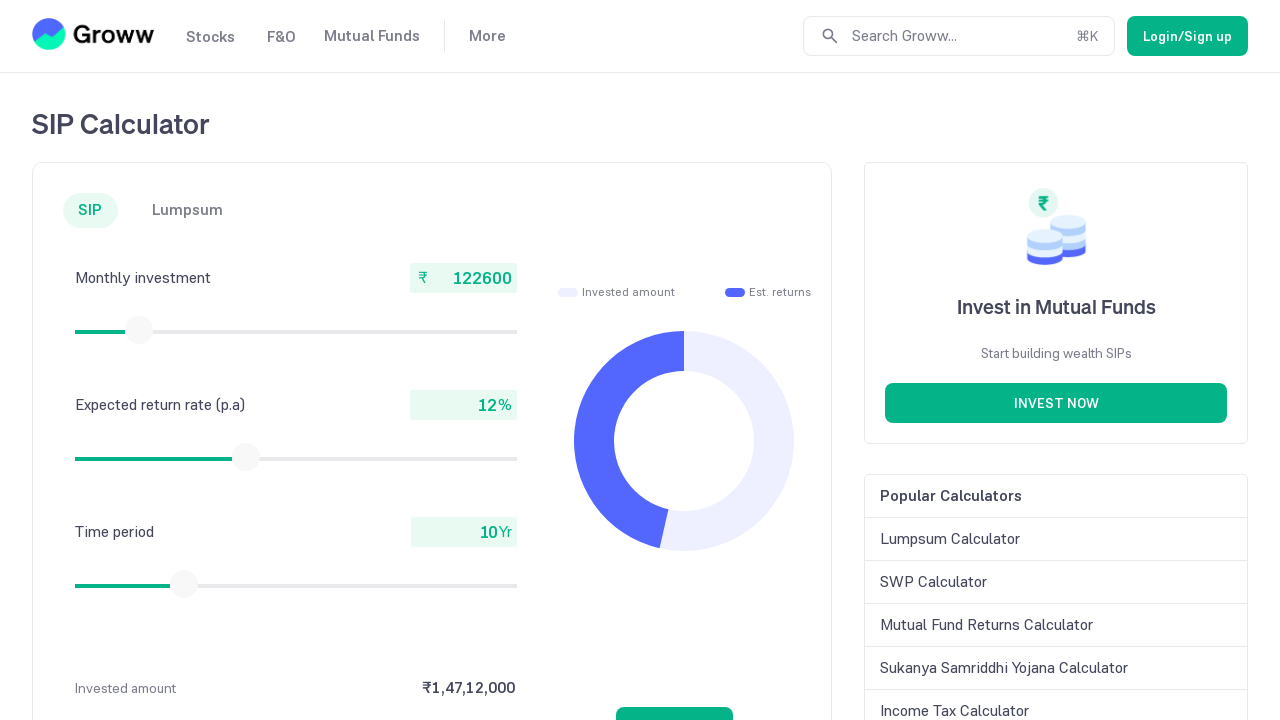

Pressed mouse button down on slider at (139, 330)
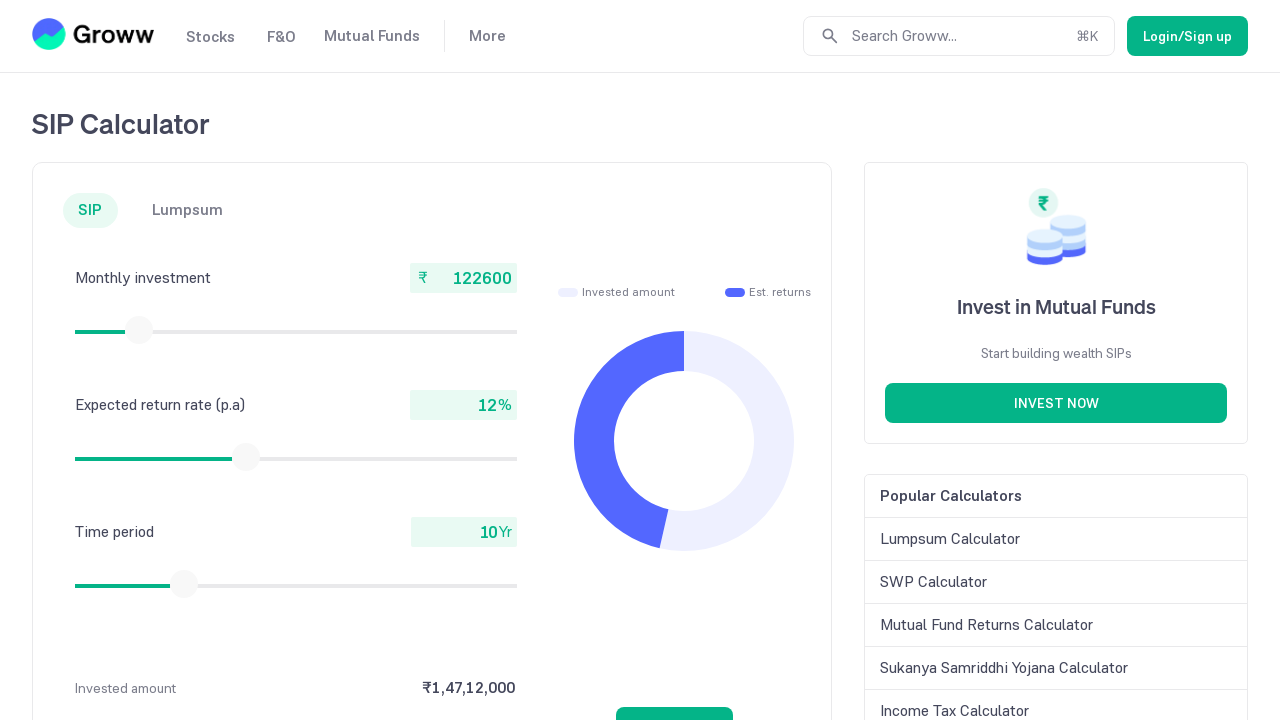

Dragged slider to the right at (140, 330)
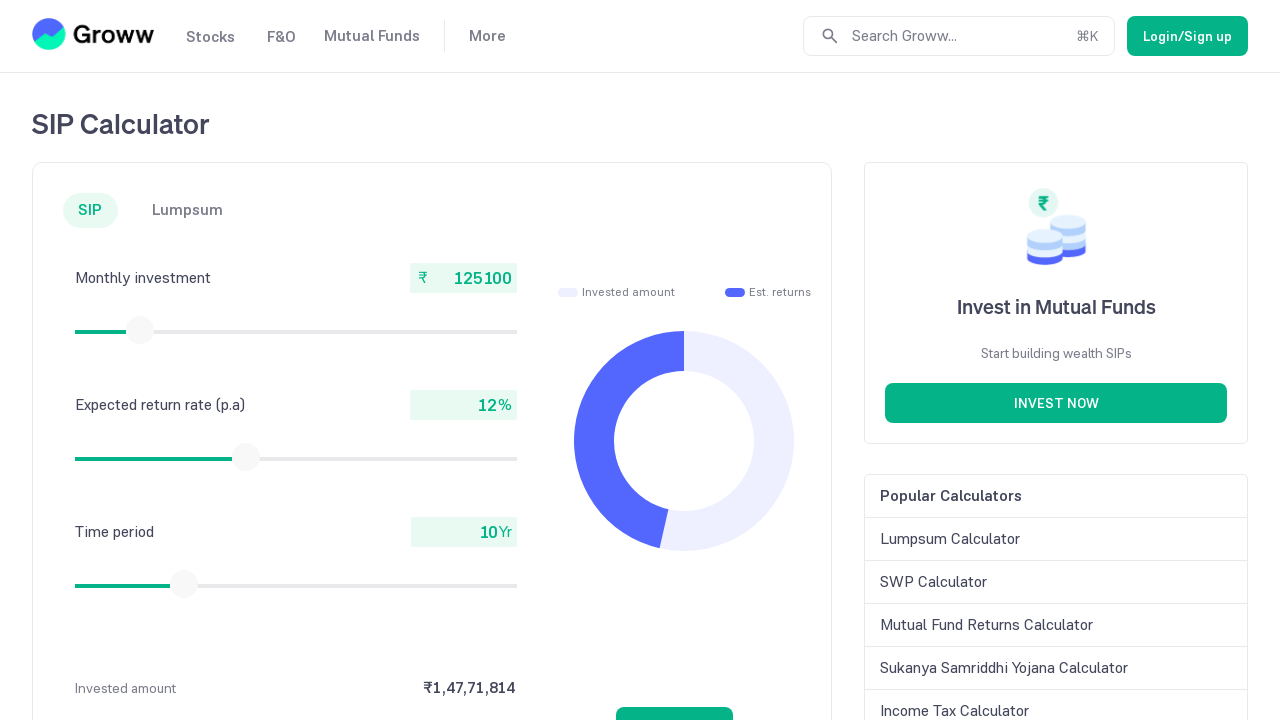

Released mouse button after dragging slider at (140, 330)
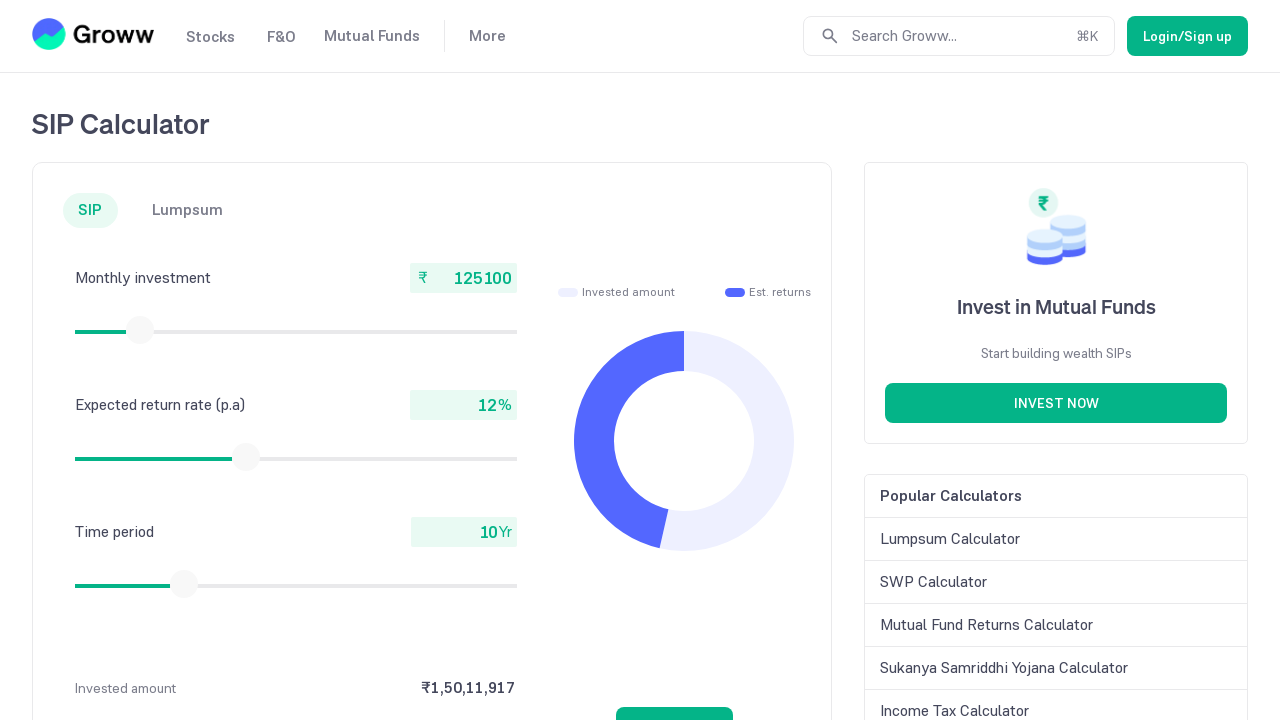

Checked current slider value: 125100
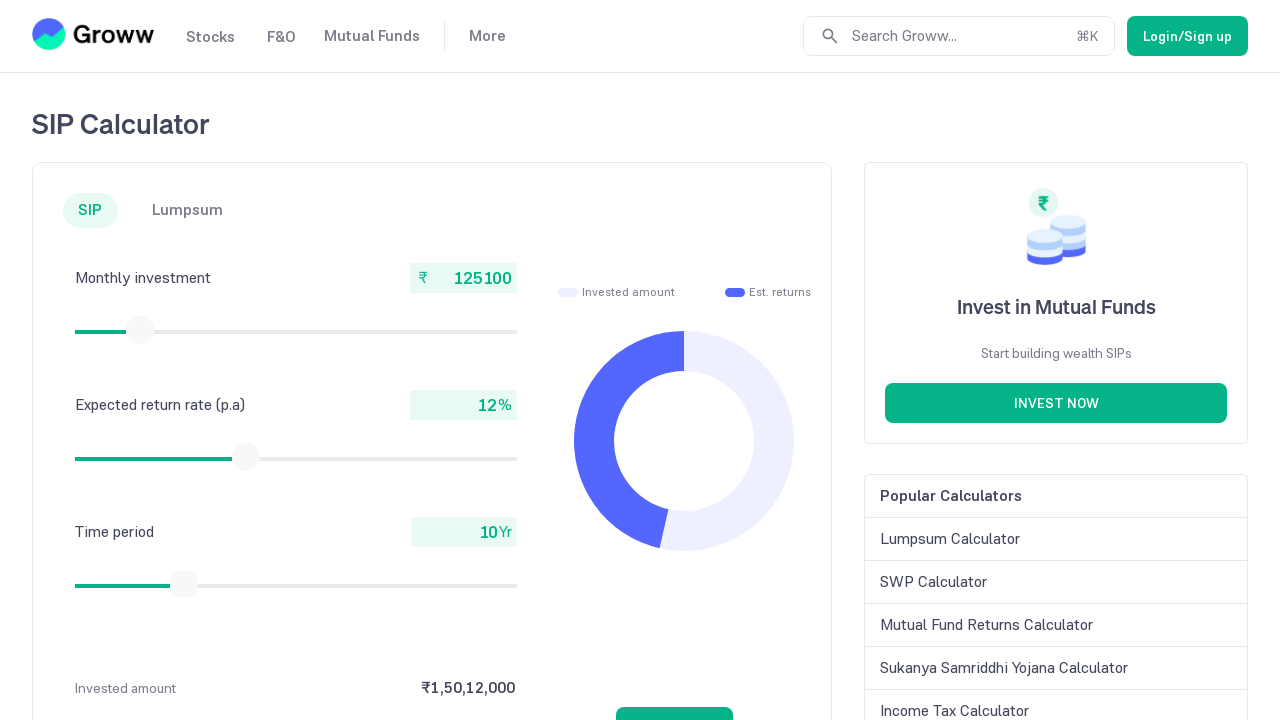

Moved mouse to slider center at coordinates (140, 330) at (140, 330)
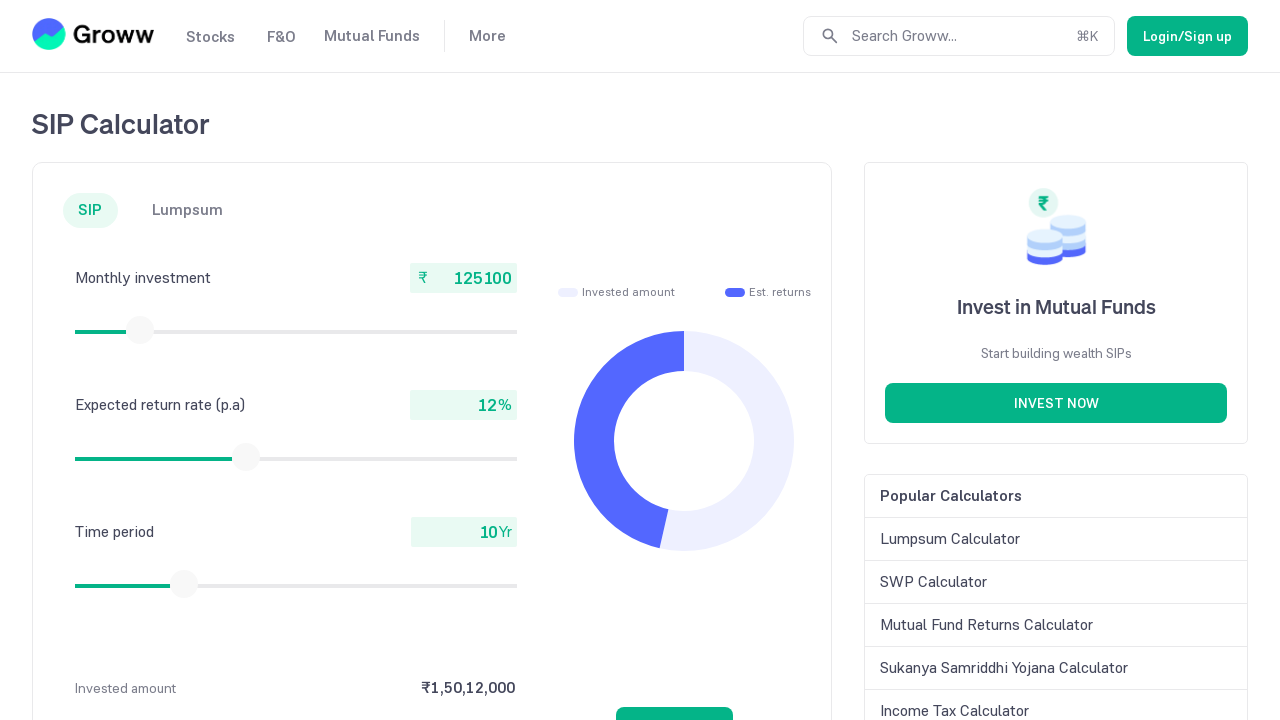

Pressed mouse button down on slider at (140, 330)
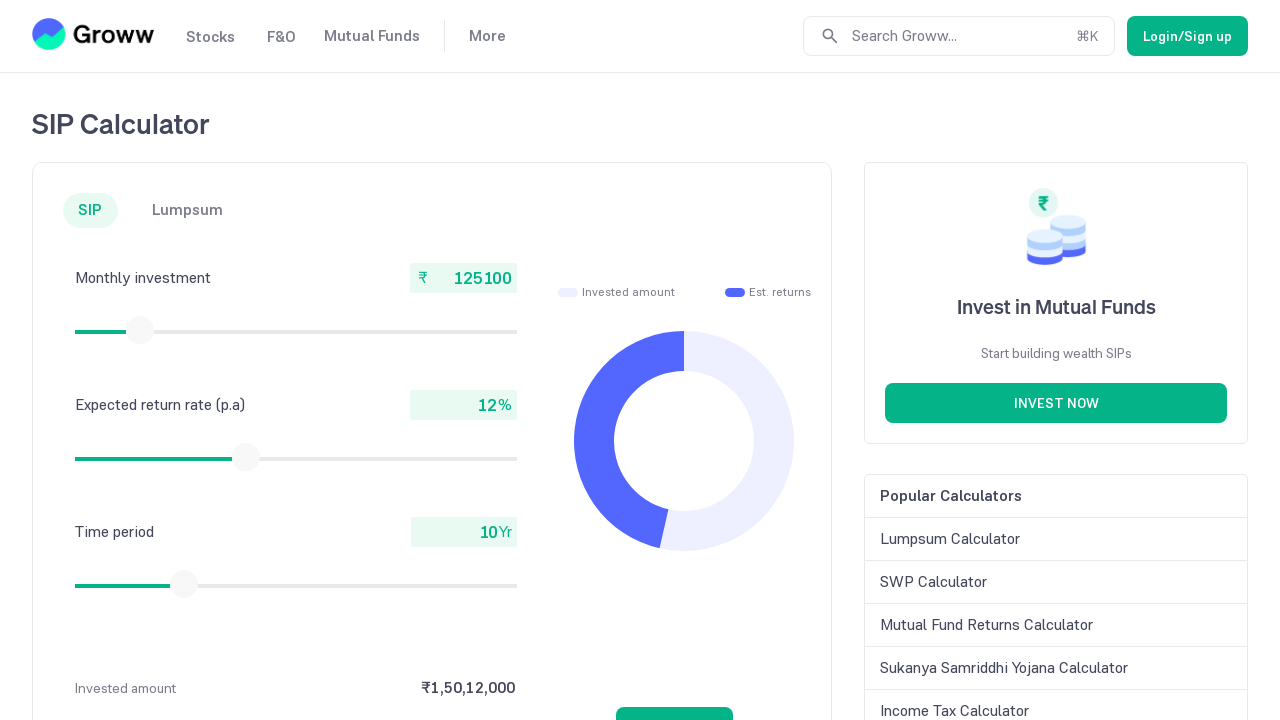

Dragged slider to the right at (141, 330)
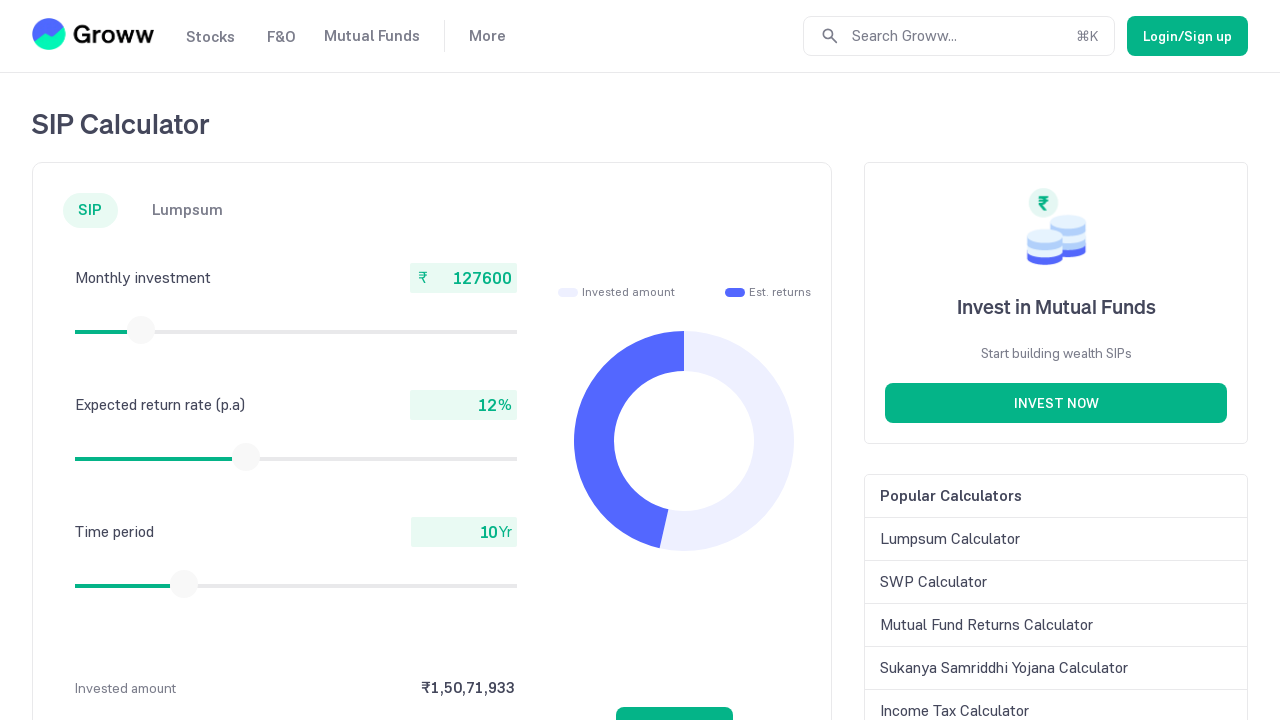

Released mouse button after dragging slider at (141, 330)
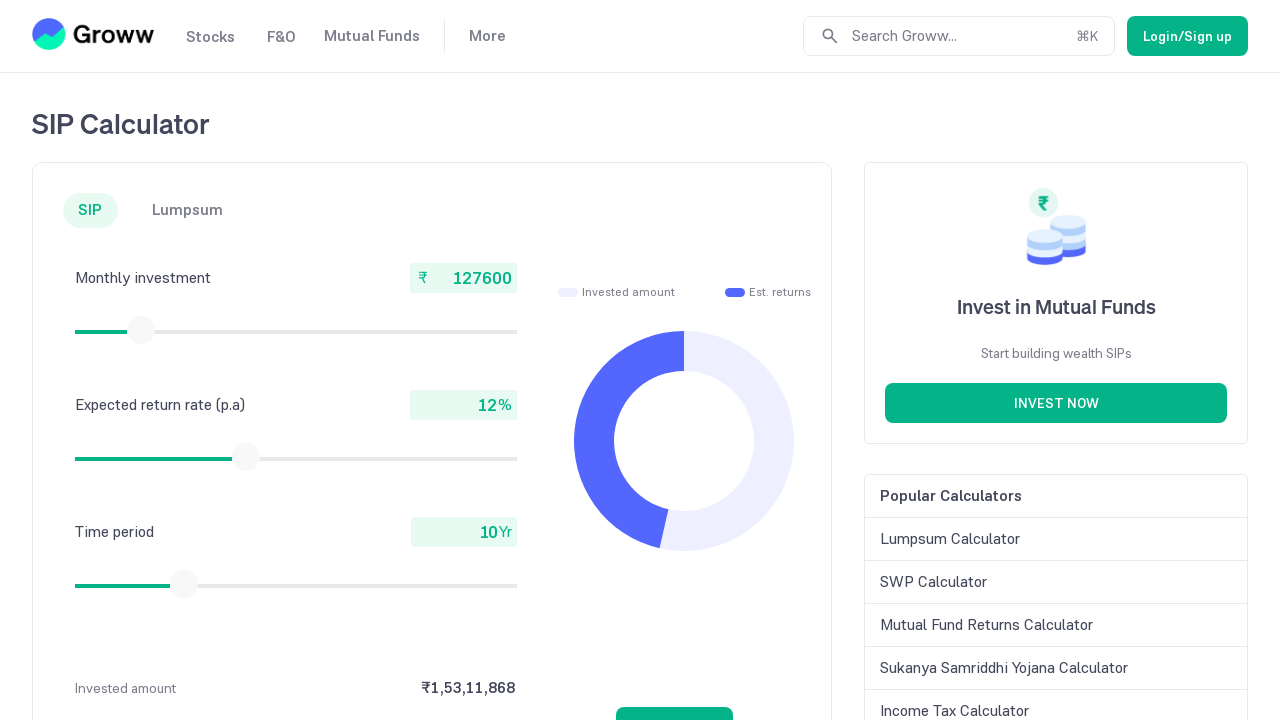

Checked current slider value: 127600
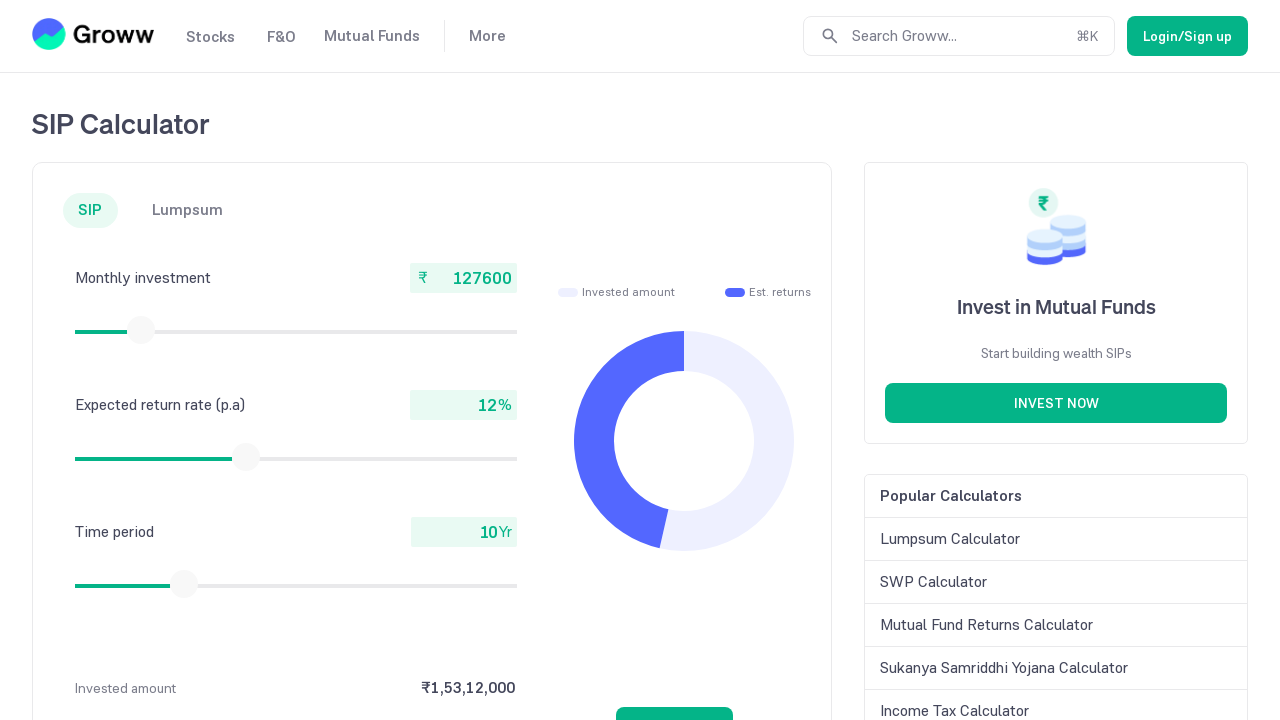

Moved mouse to slider center at coordinates (141, 330) at (141, 330)
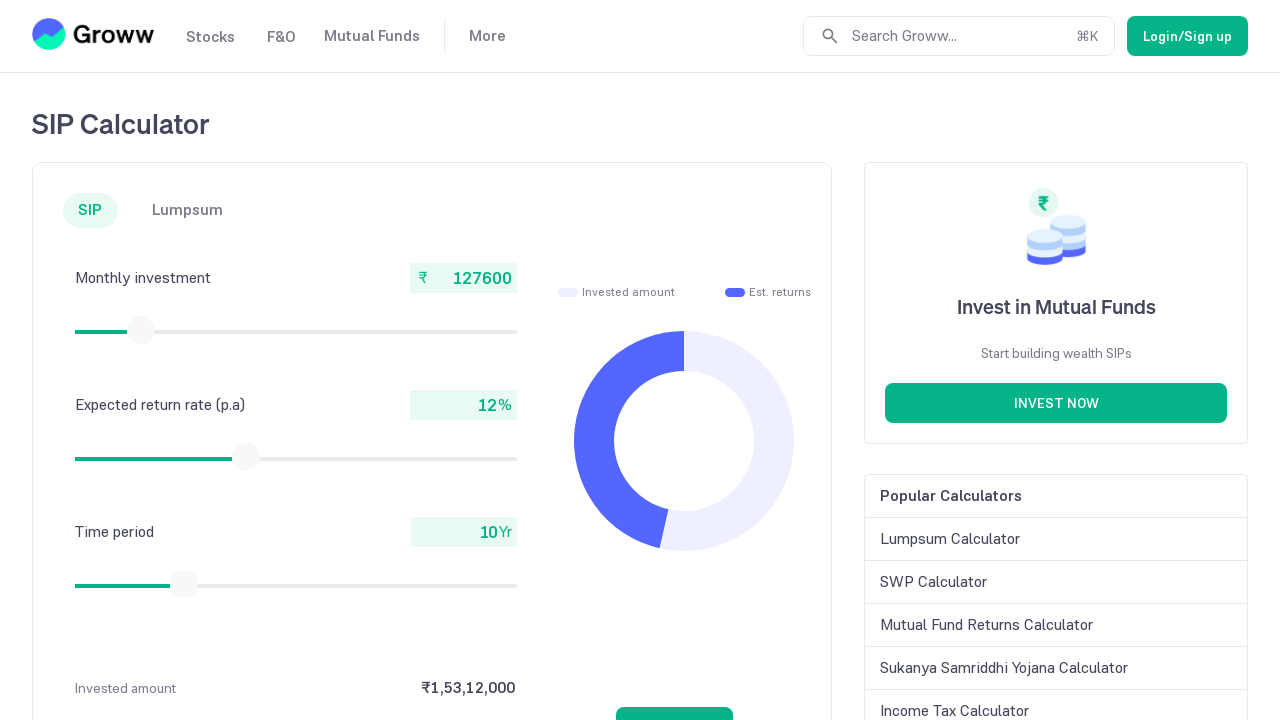

Pressed mouse button down on slider at (141, 330)
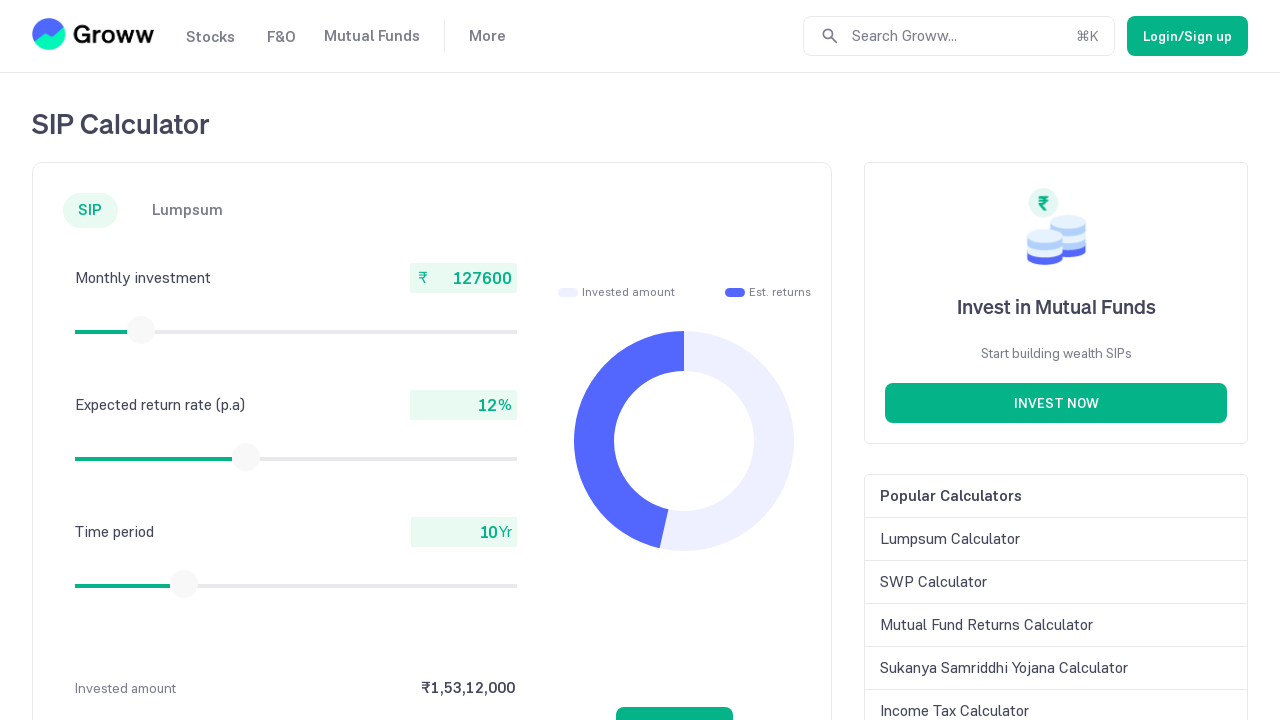

Dragged slider to the right at (142, 330)
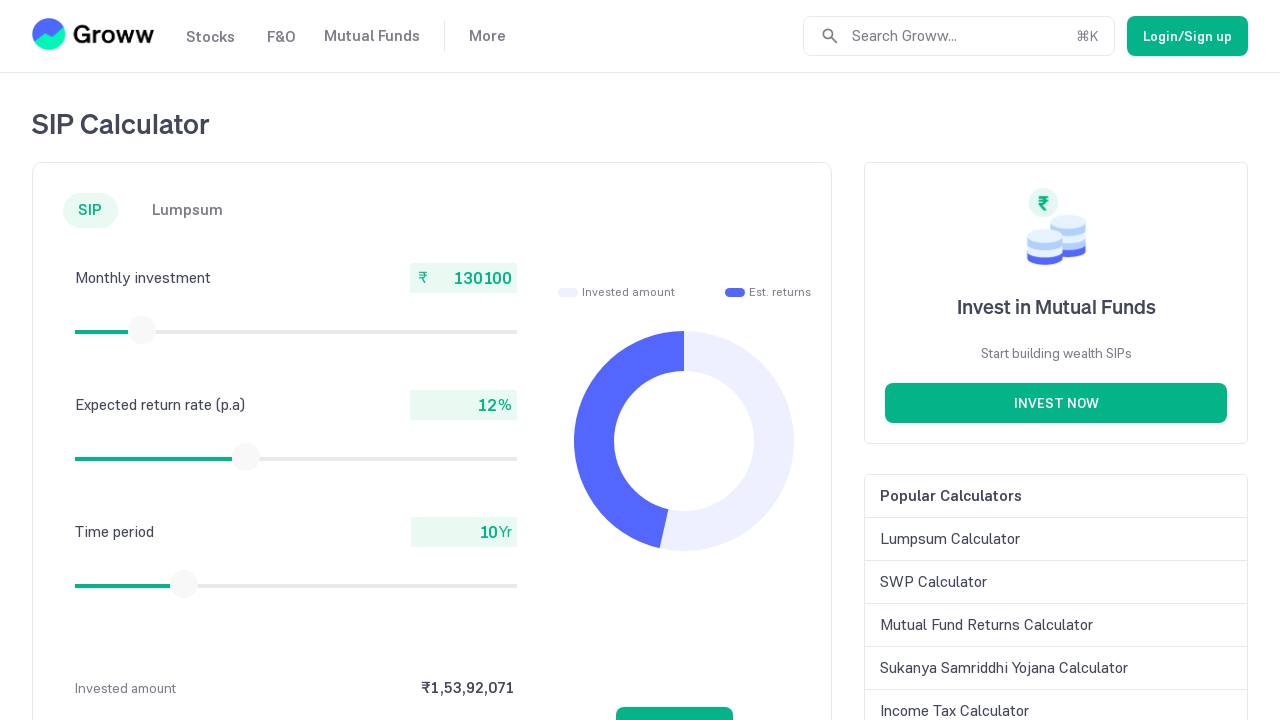

Released mouse button after dragging slider at (142, 330)
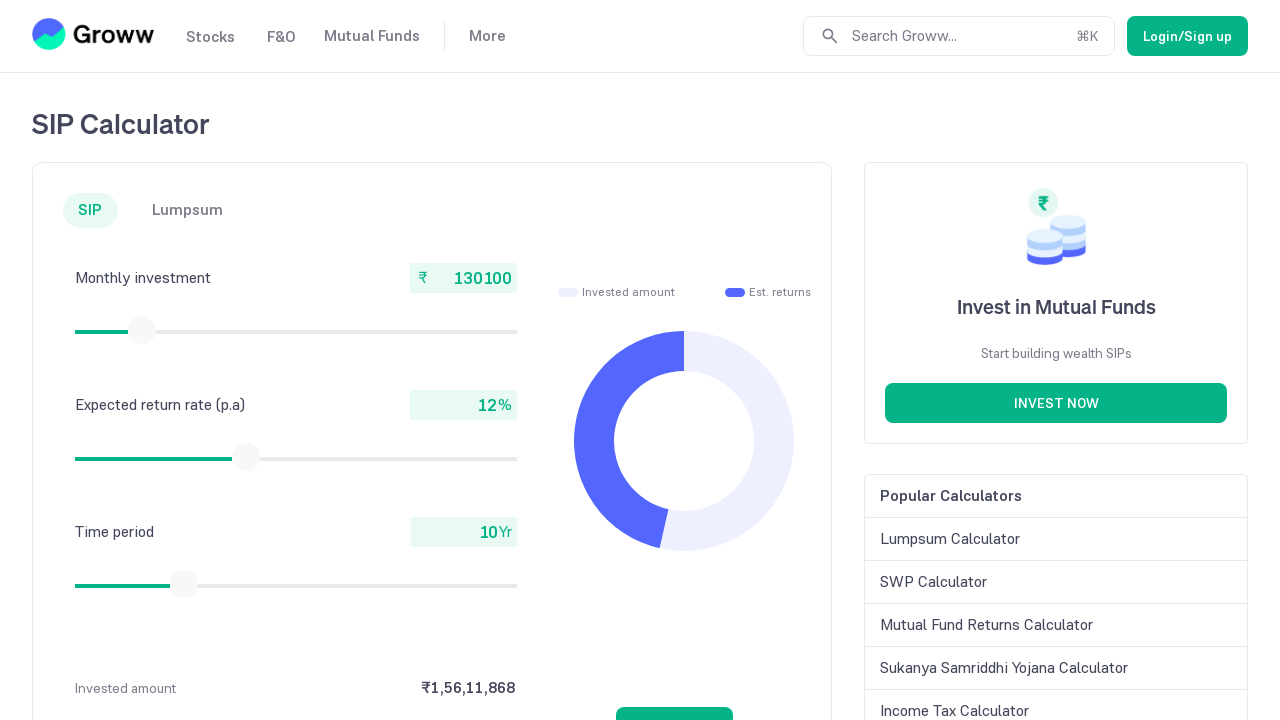

Checked current slider value: 130100
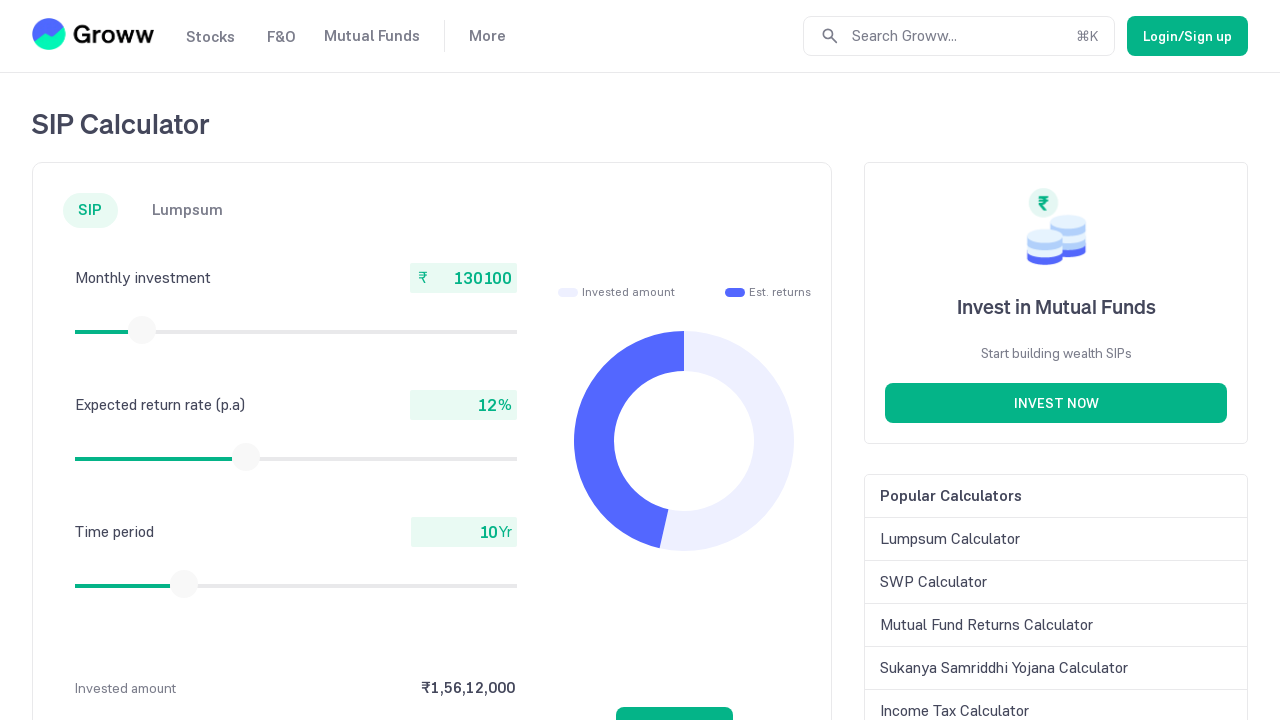

Moved mouse to slider center at coordinates (142, 330) at (142, 330)
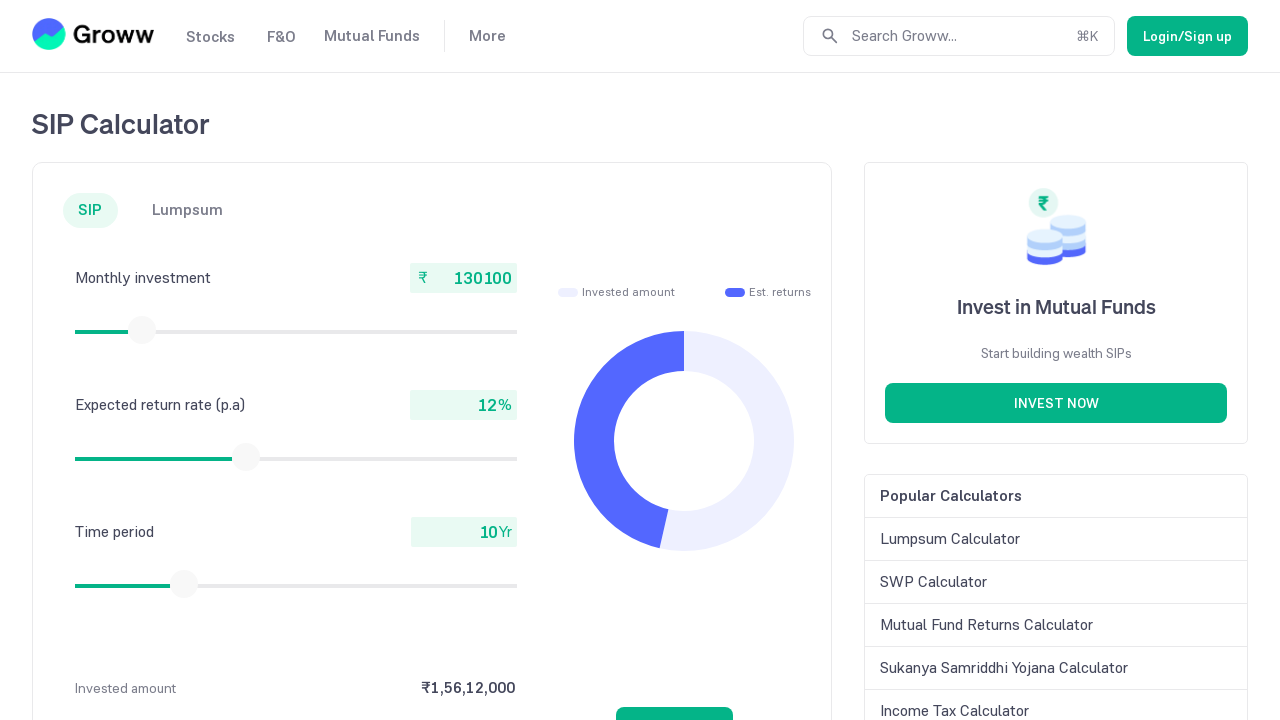

Pressed mouse button down on slider at (142, 330)
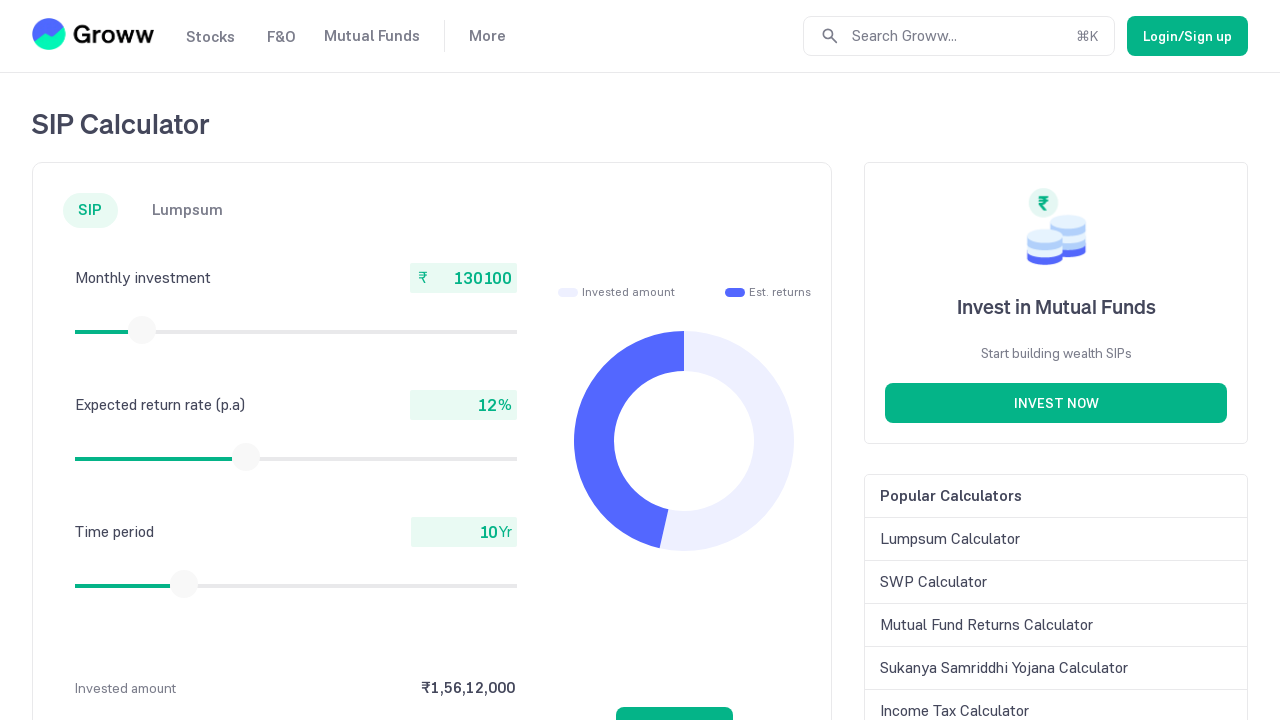

Dragged slider to the right at (143, 330)
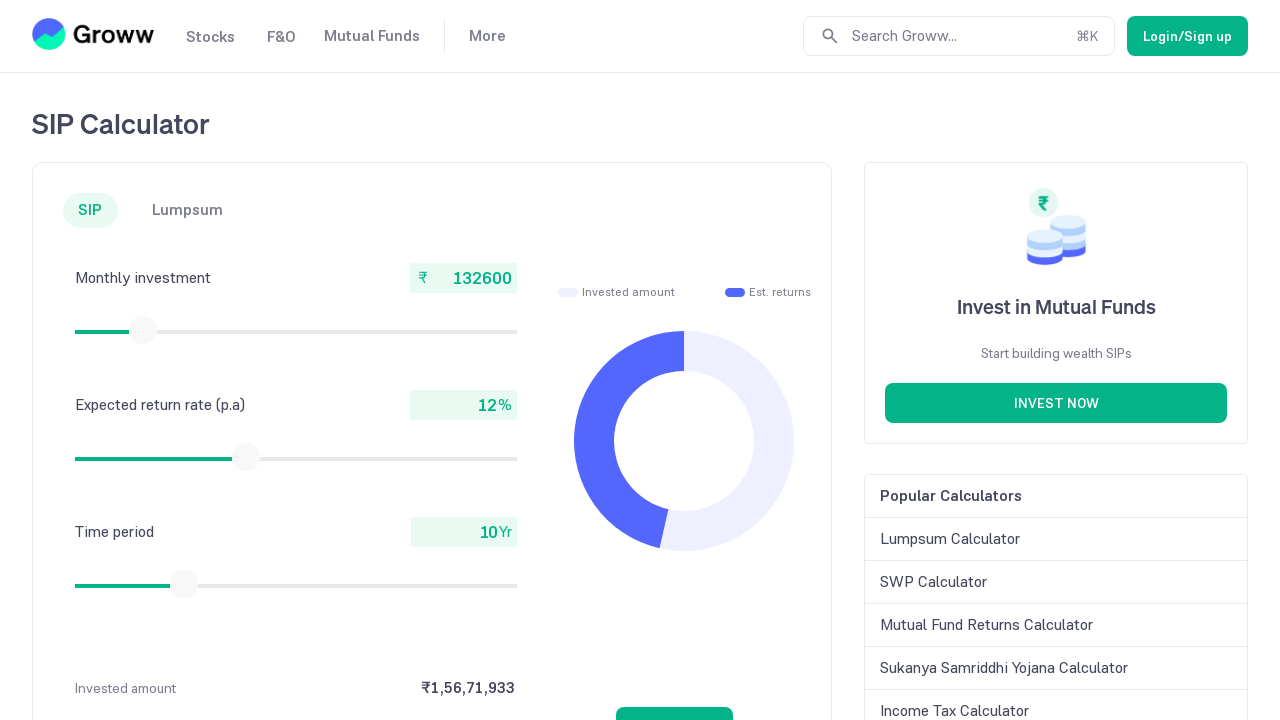

Released mouse button after dragging slider at (143, 330)
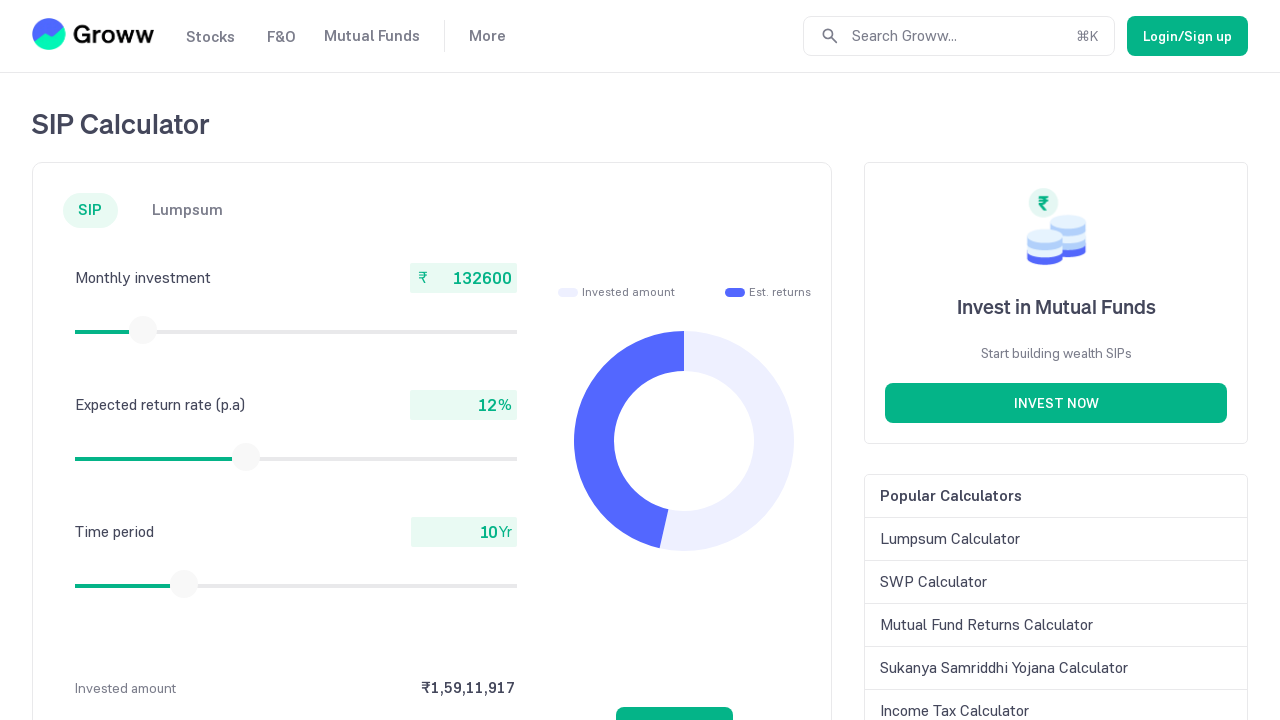

Checked current slider value: 132600
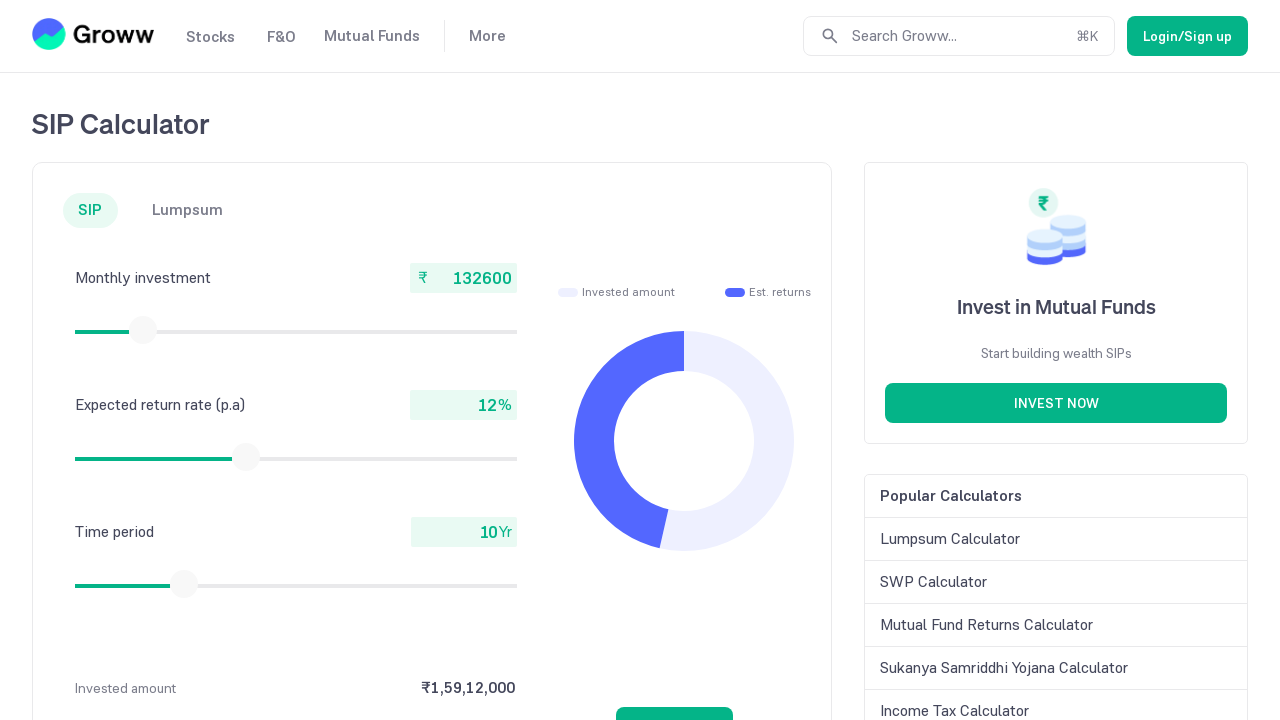

Moved mouse to slider center at coordinates (143, 330) at (143, 330)
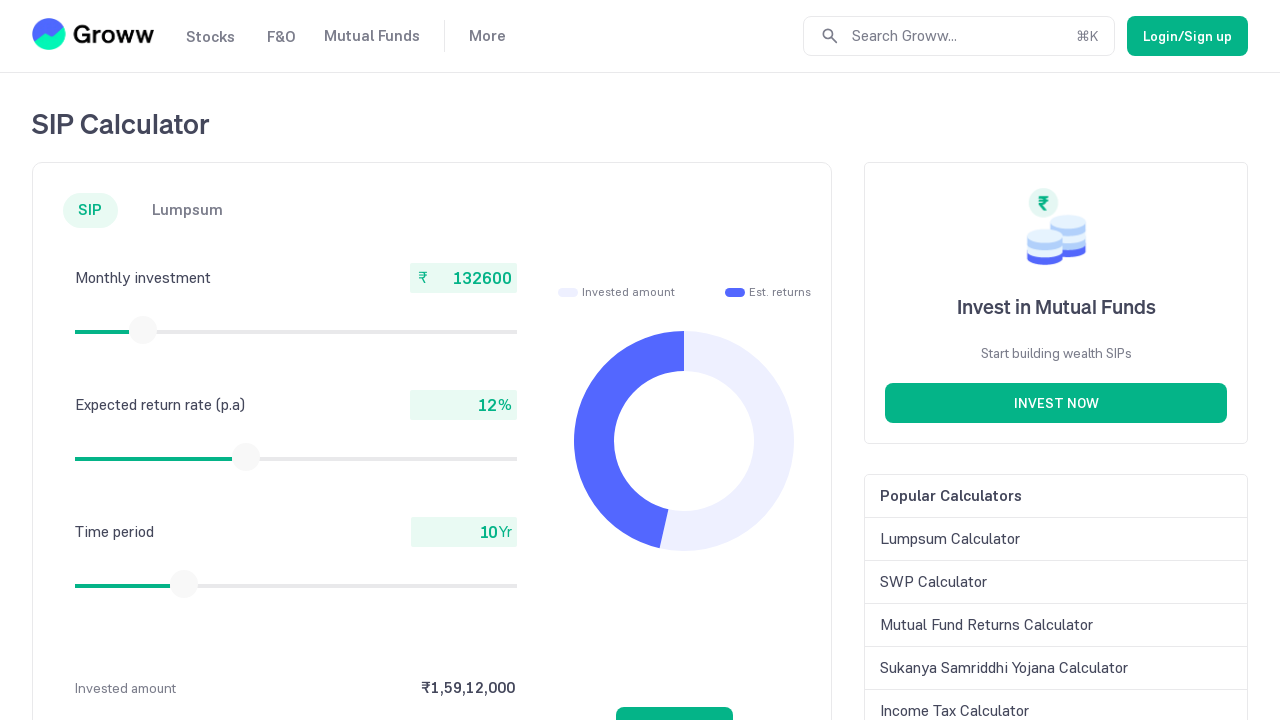

Pressed mouse button down on slider at (143, 330)
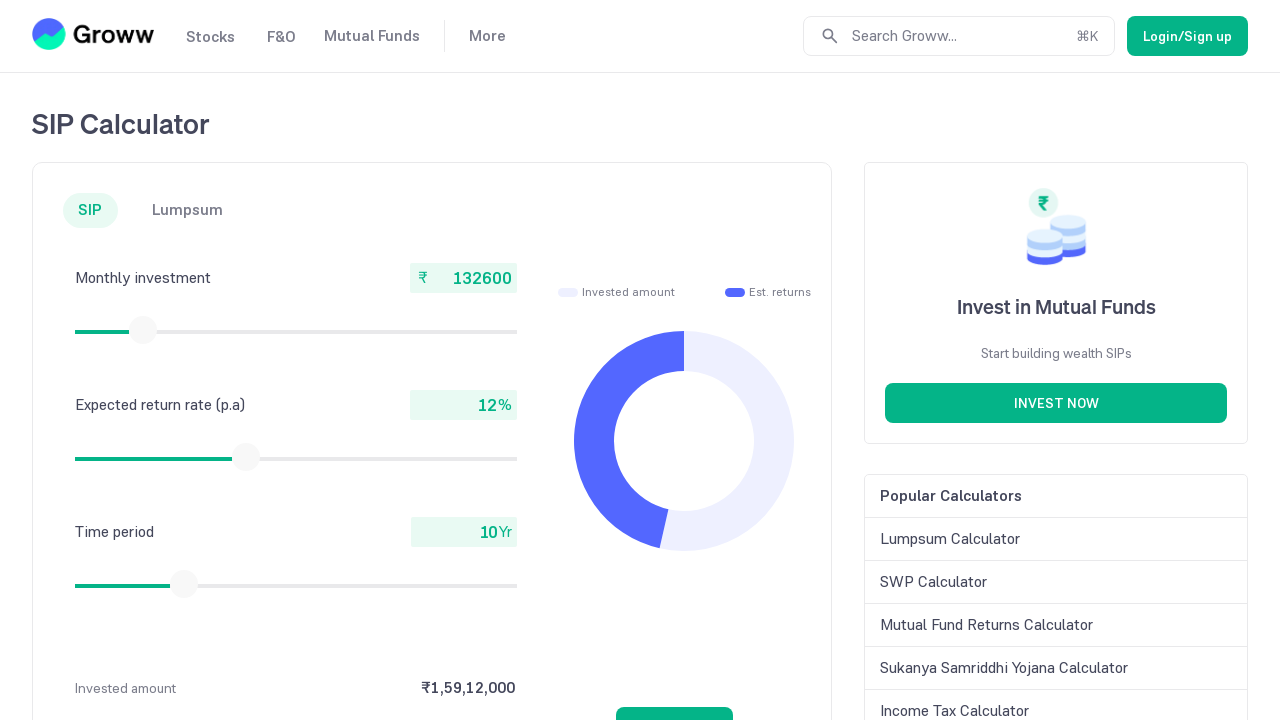

Dragged slider to the right at (144, 330)
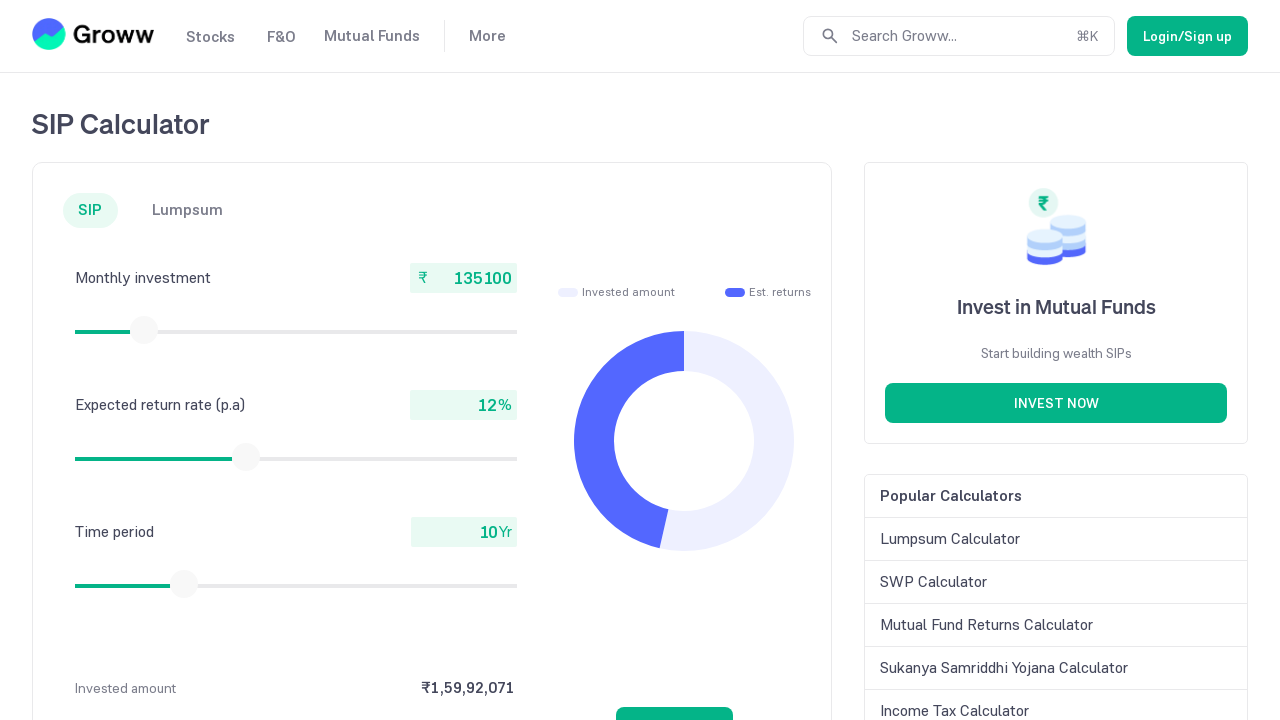

Released mouse button after dragging slider at (144, 330)
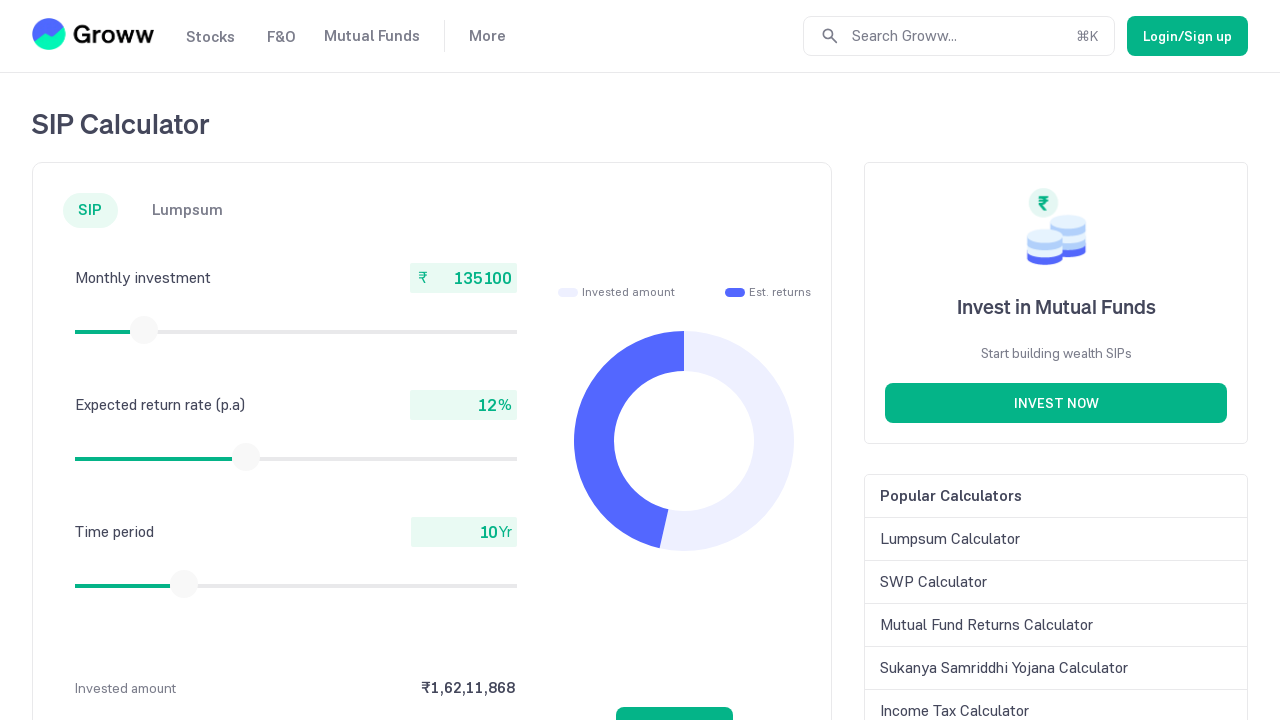

Checked current slider value: 135100
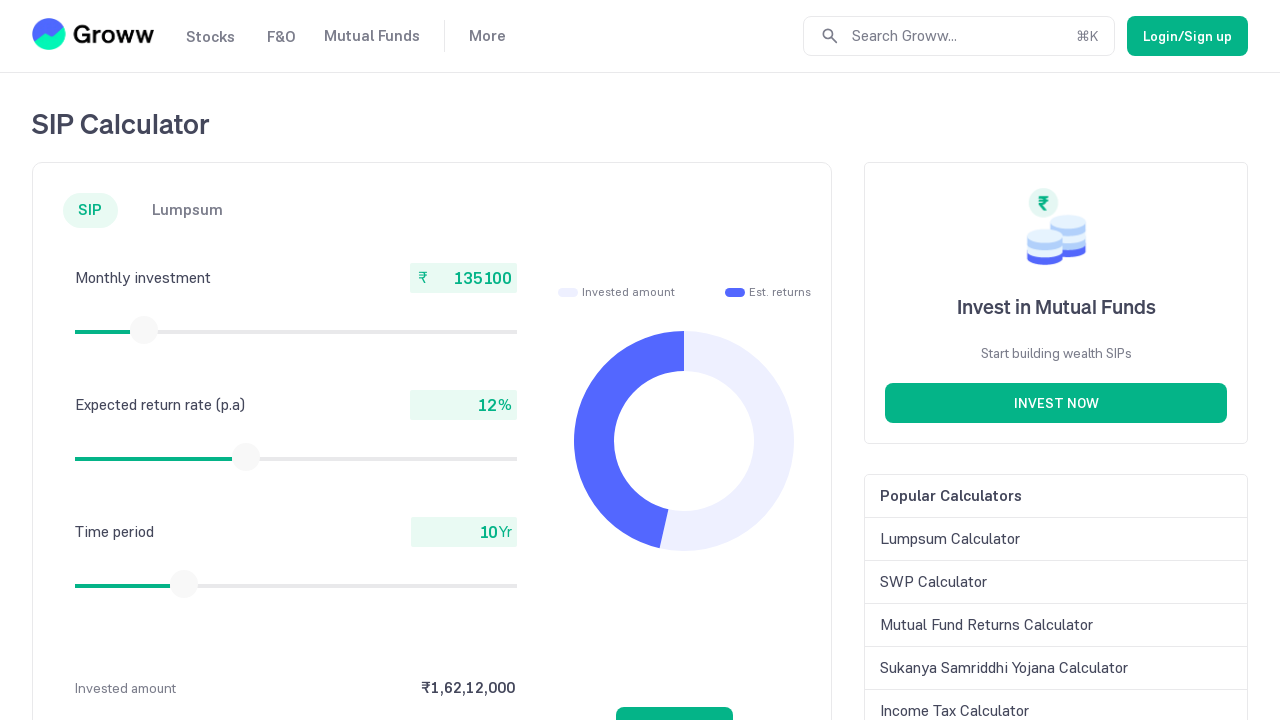

Moved mouse to slider center at coordinates (144, 330) at (144, 330)
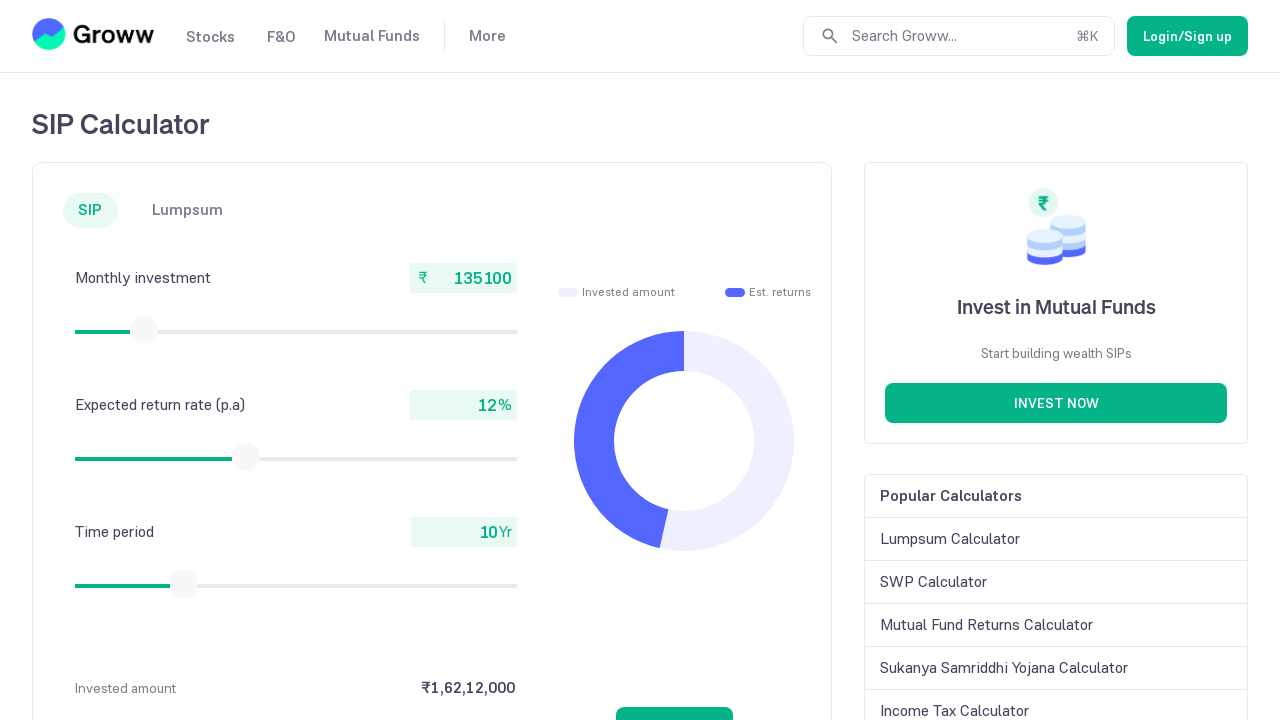

Pressed mouse button down on slider at (144, 330)
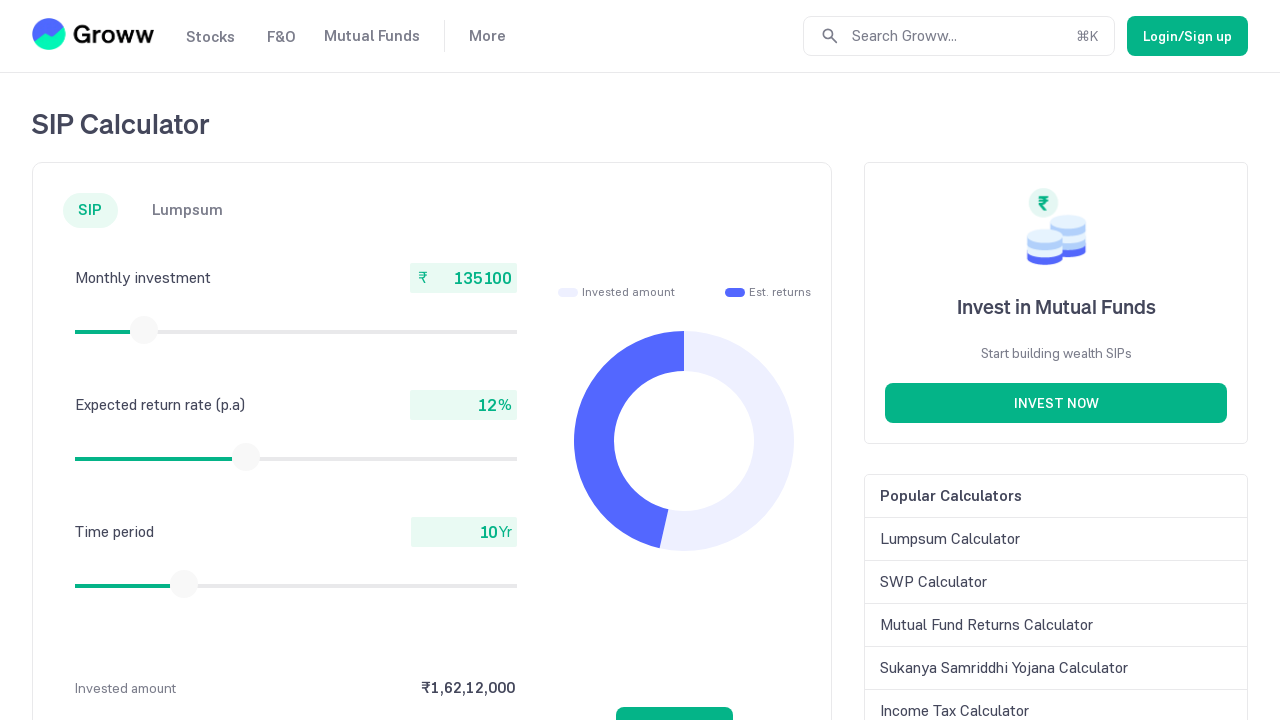

Dragged slider to the right at (145, 330)
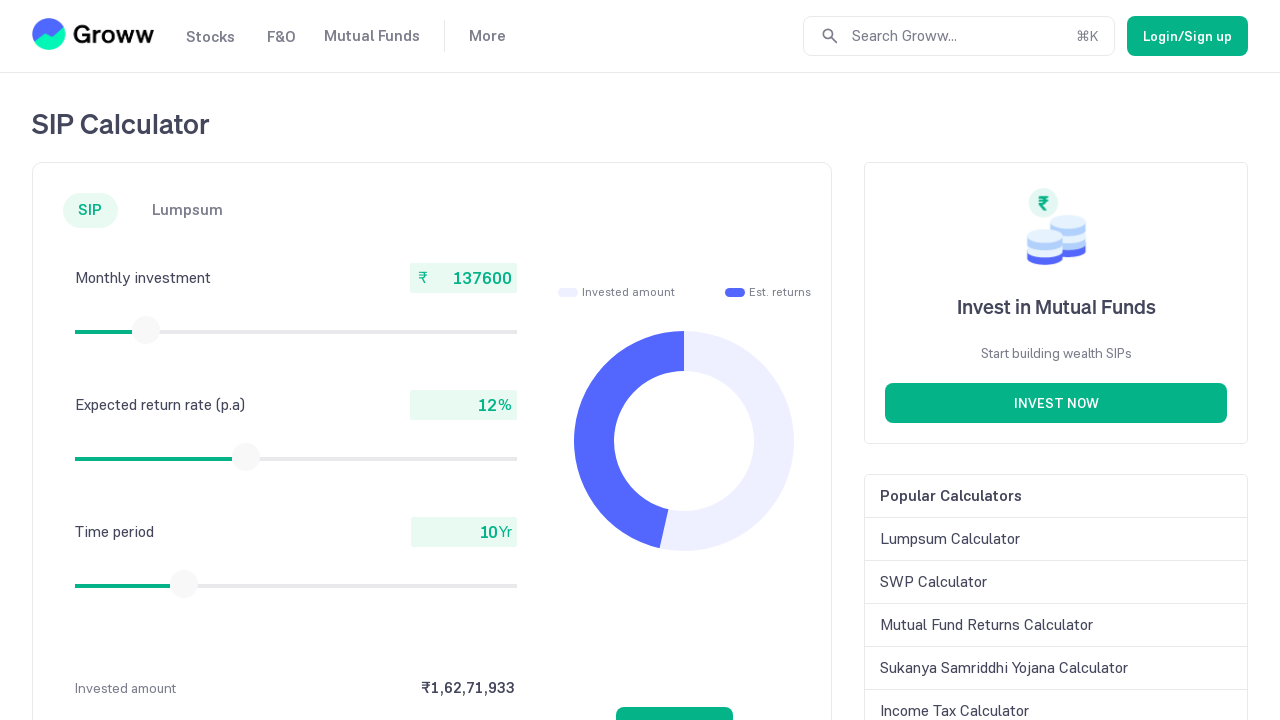

Released mouse button after dragging slider at (145, 330)
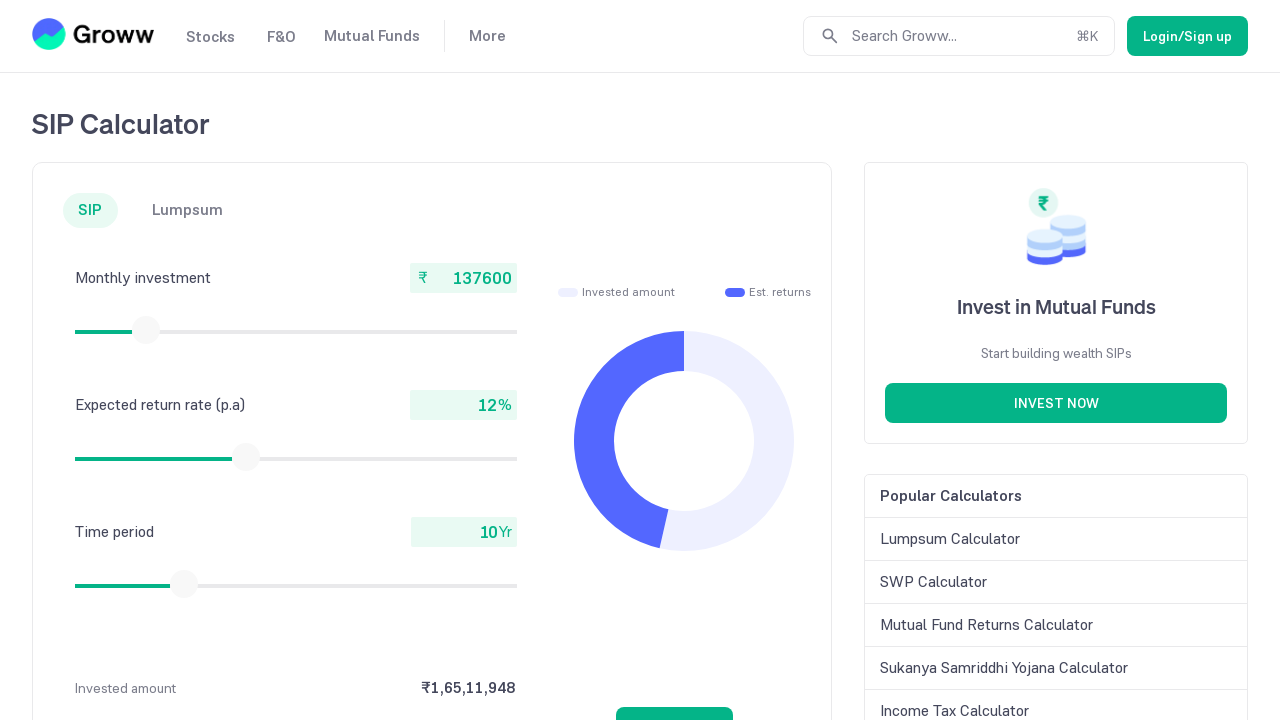

Checked current slider value: 137600
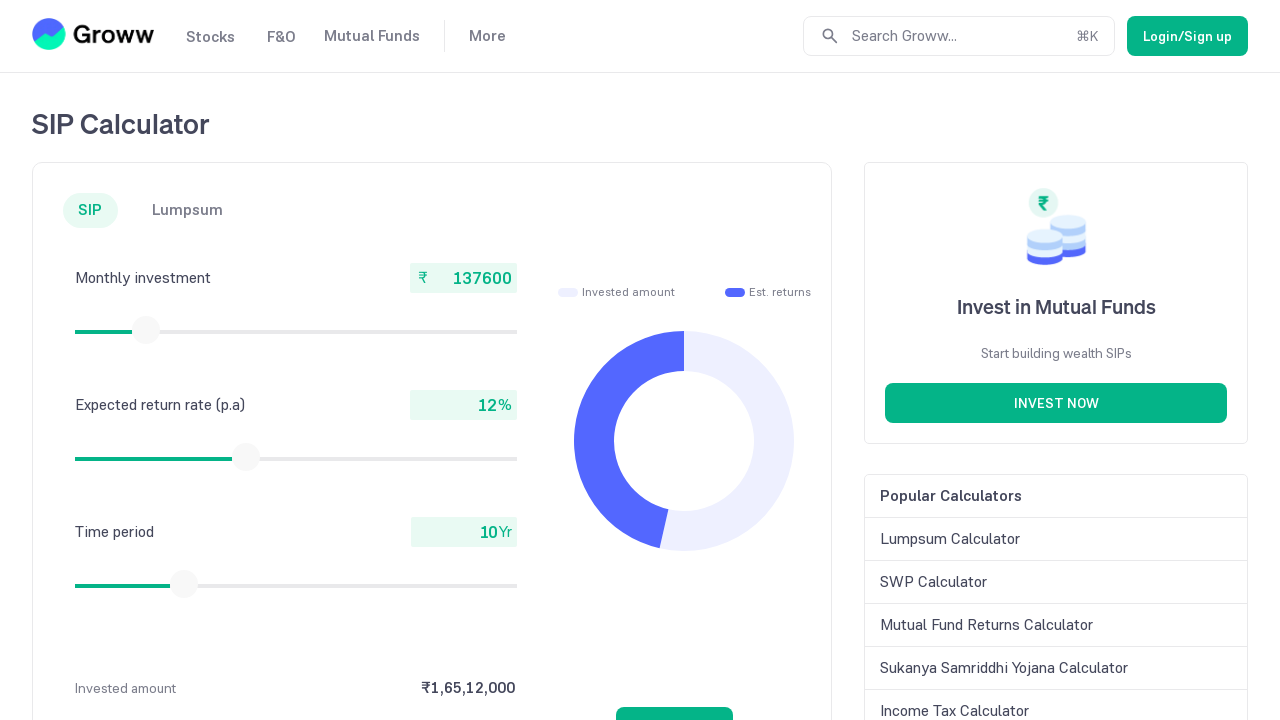

Moved mouse to slider center at coordinates (146, 330) at (146, 330)
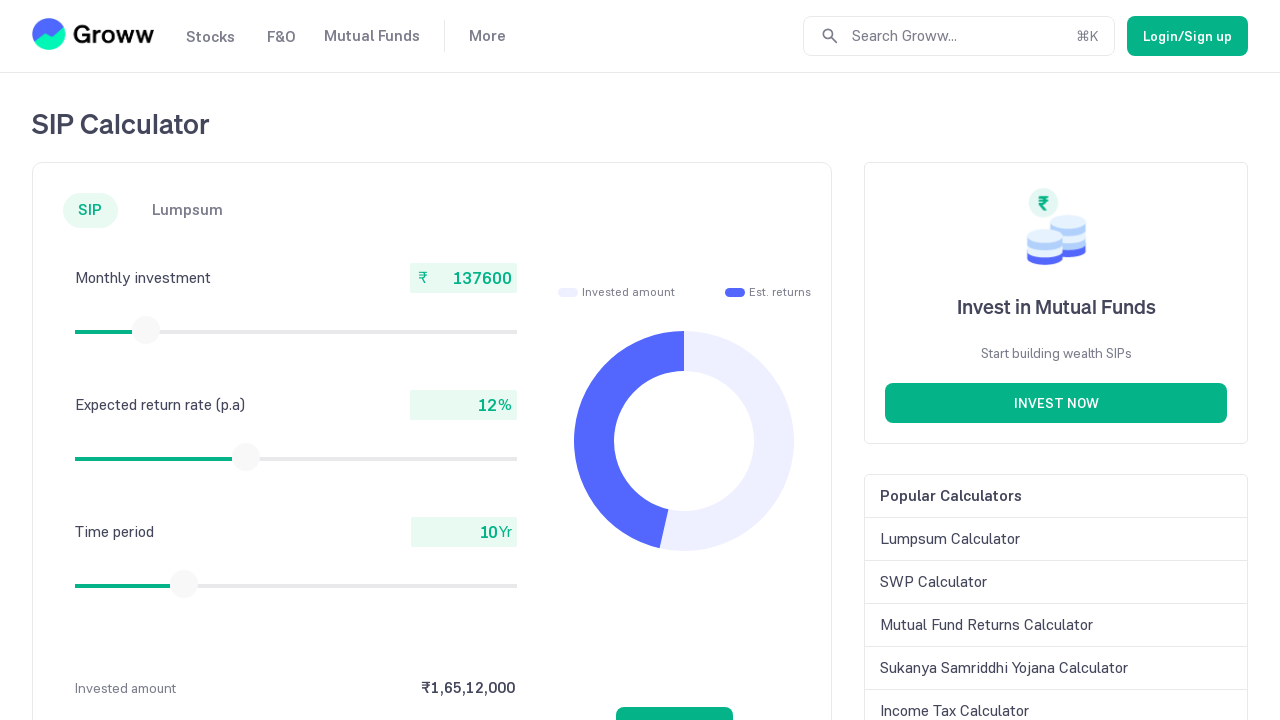

Pressed mouse button down on slider at (146, 330)
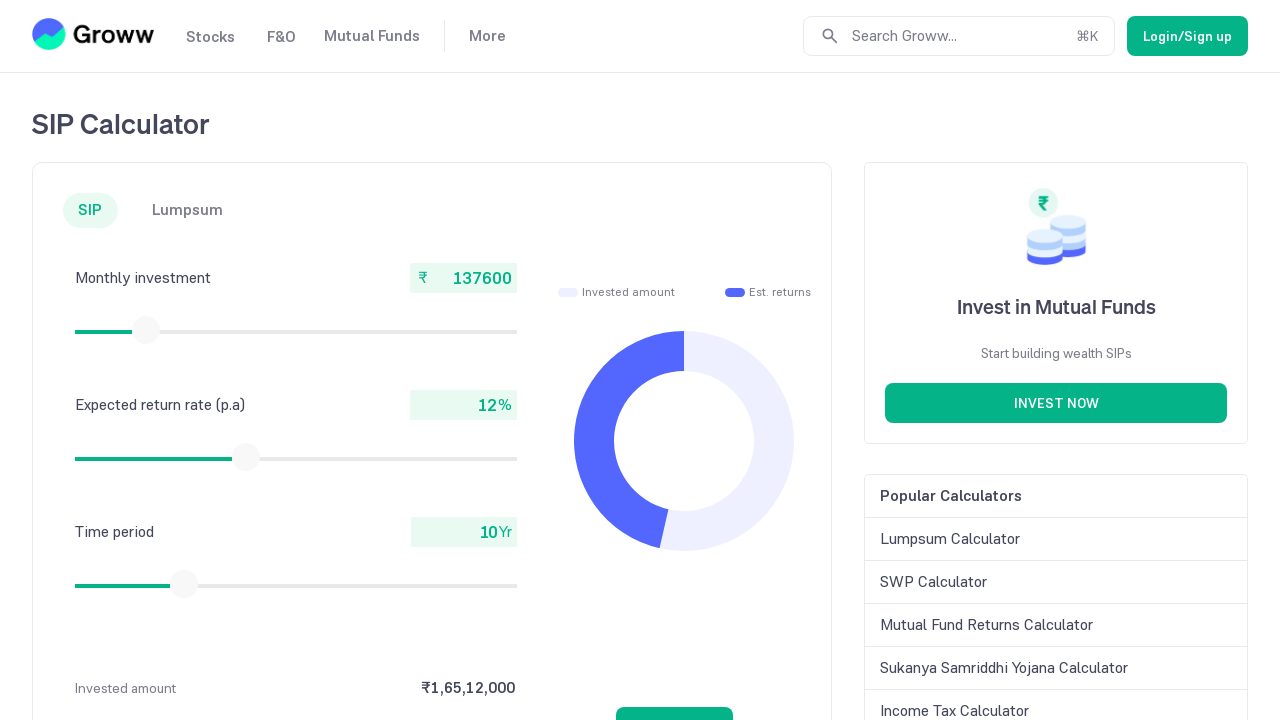

Dragged slider to the right at (147, 330)
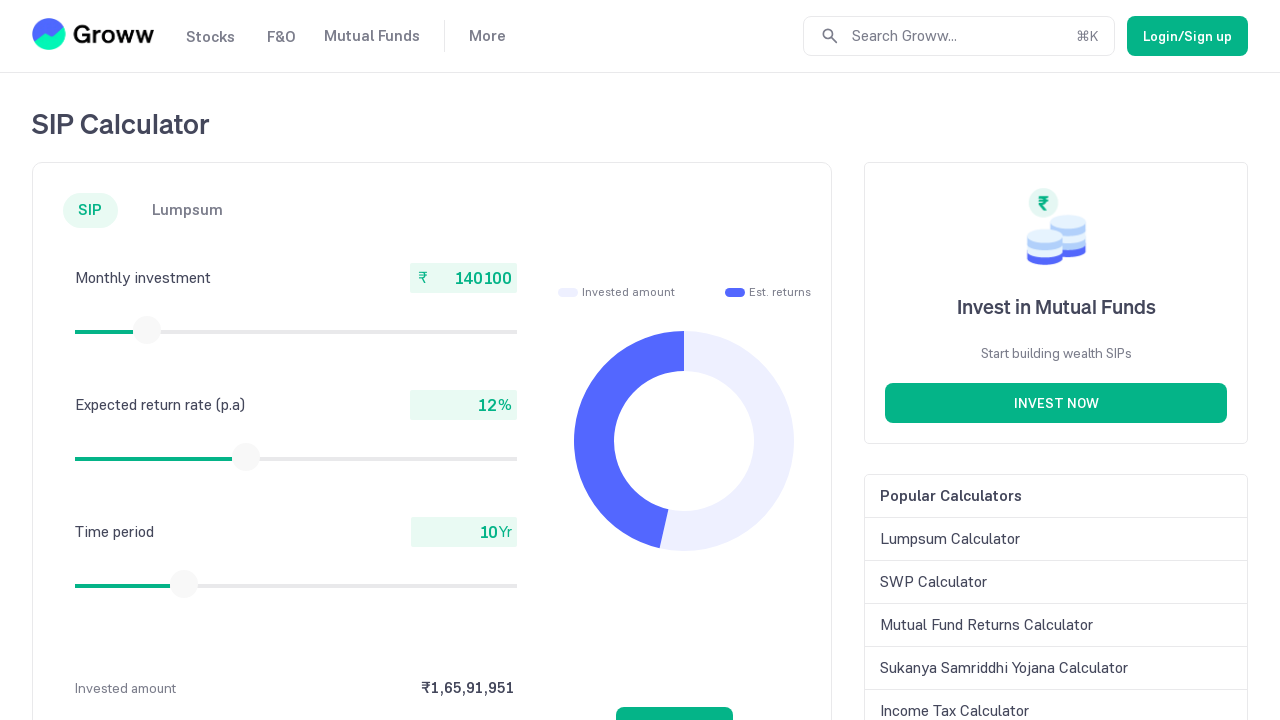

Released mouse button after dragging slider at (147, 330)
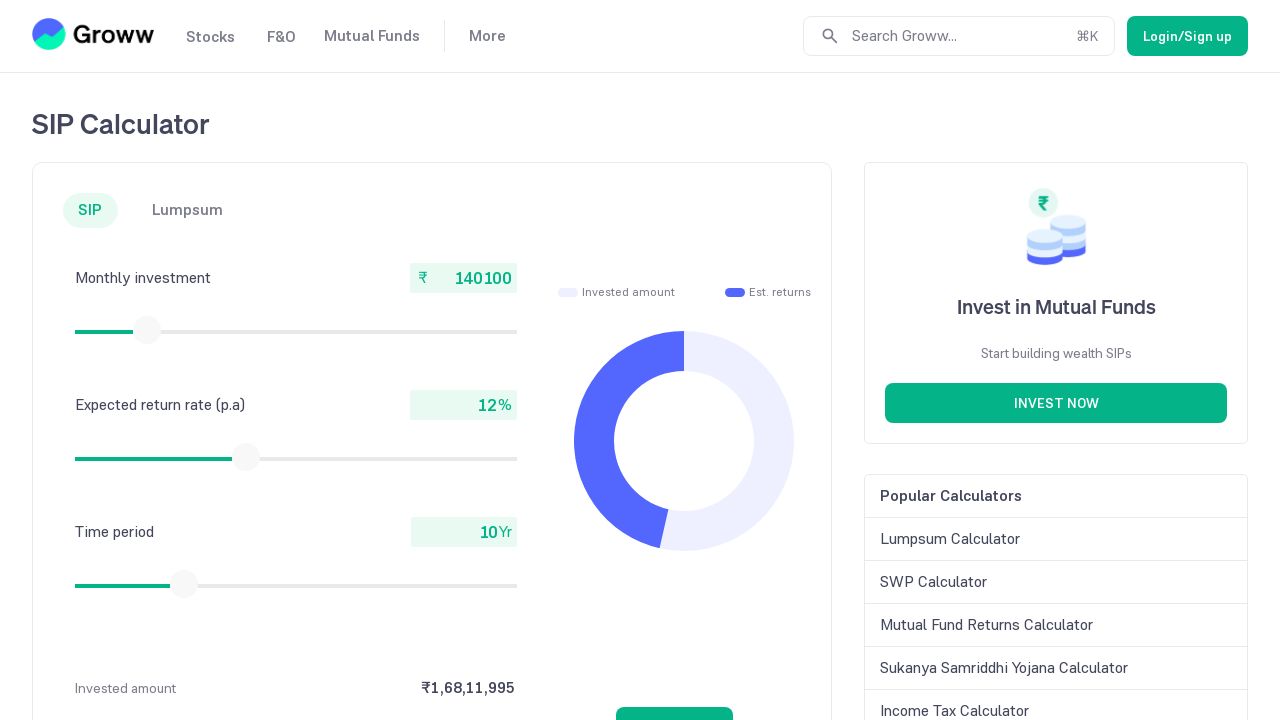

Checked current slider value: 140100
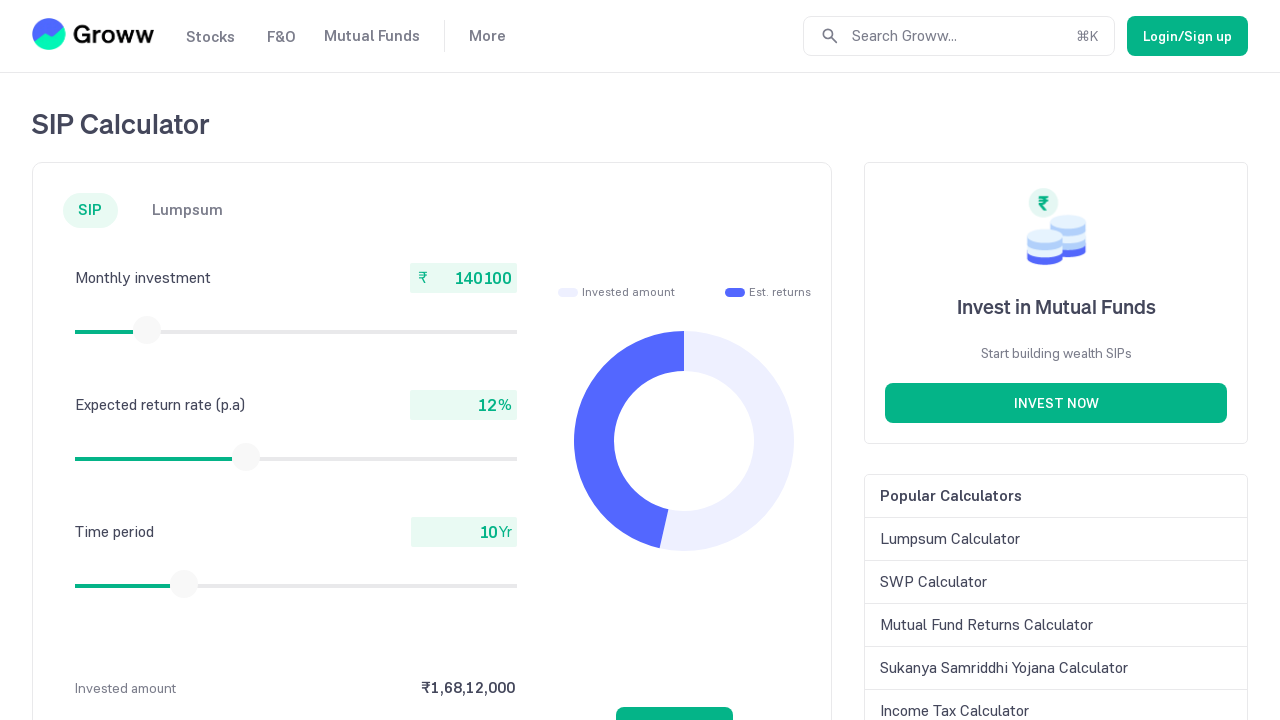

Moved mouse to slider center at coordinates (147, 330) at (147, 330)
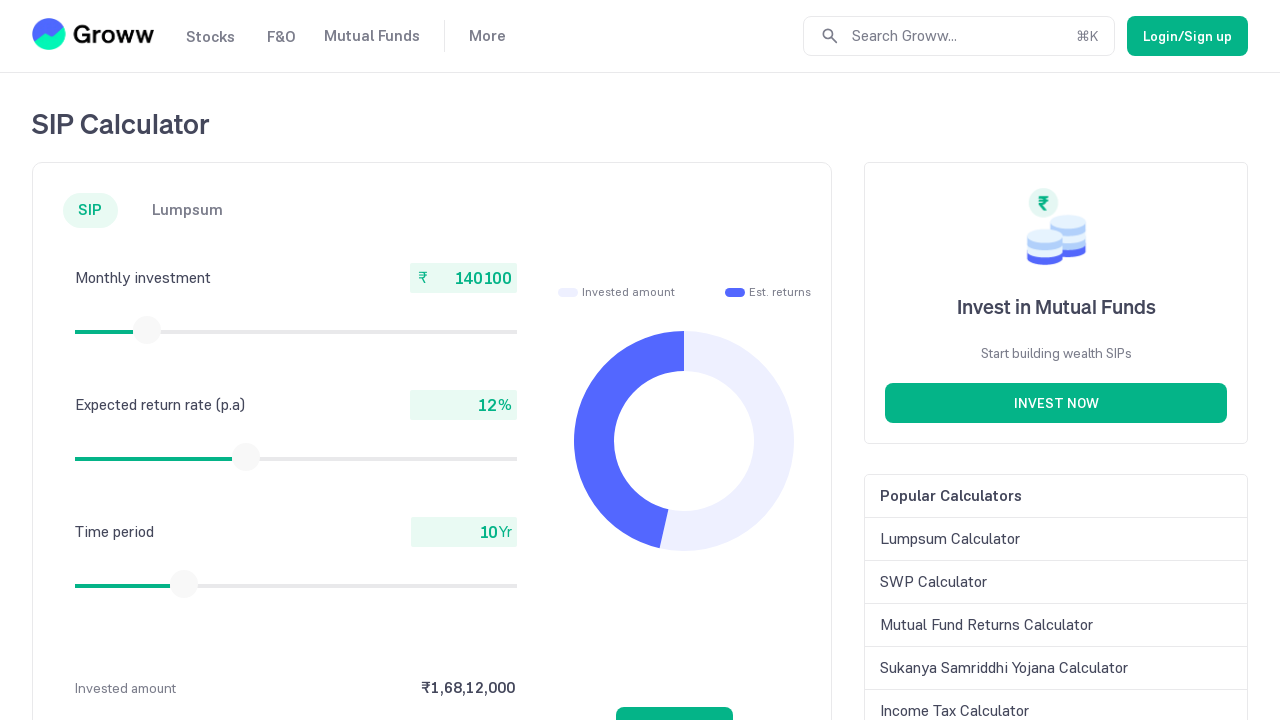

Pressed mouse button down on slider at (147, 330)
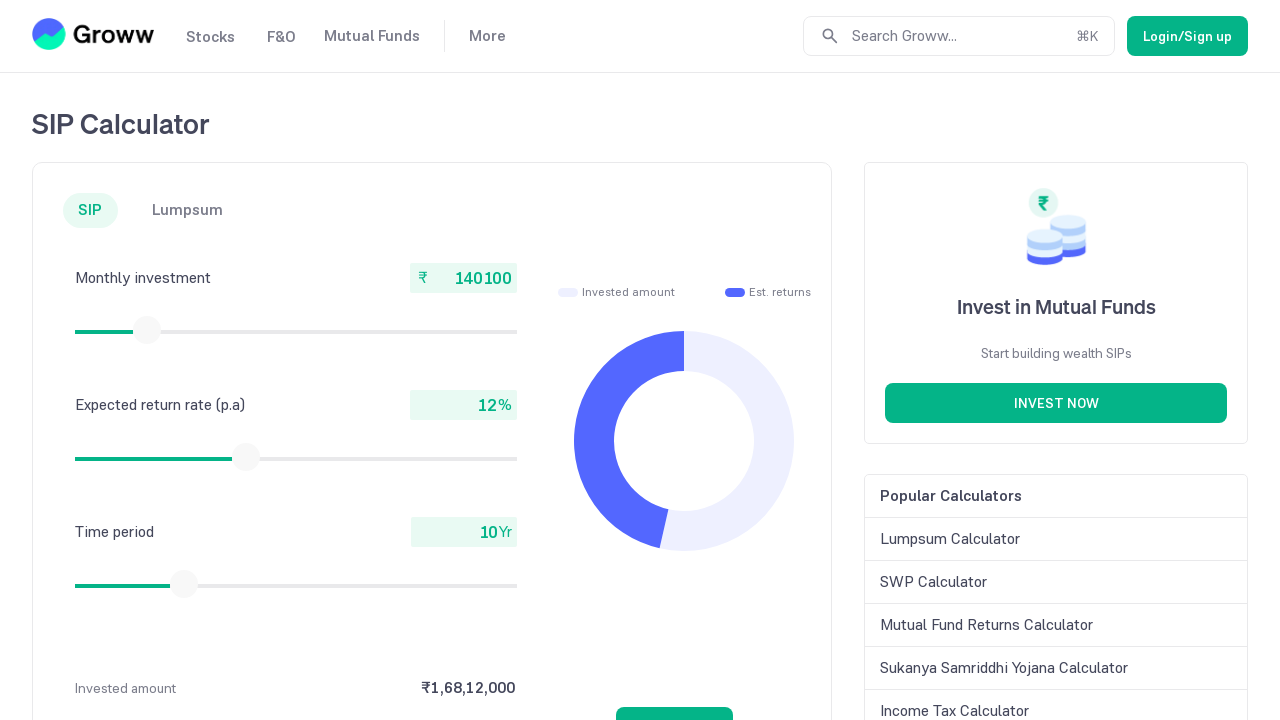

Dragged slider to the right at (148, 330)
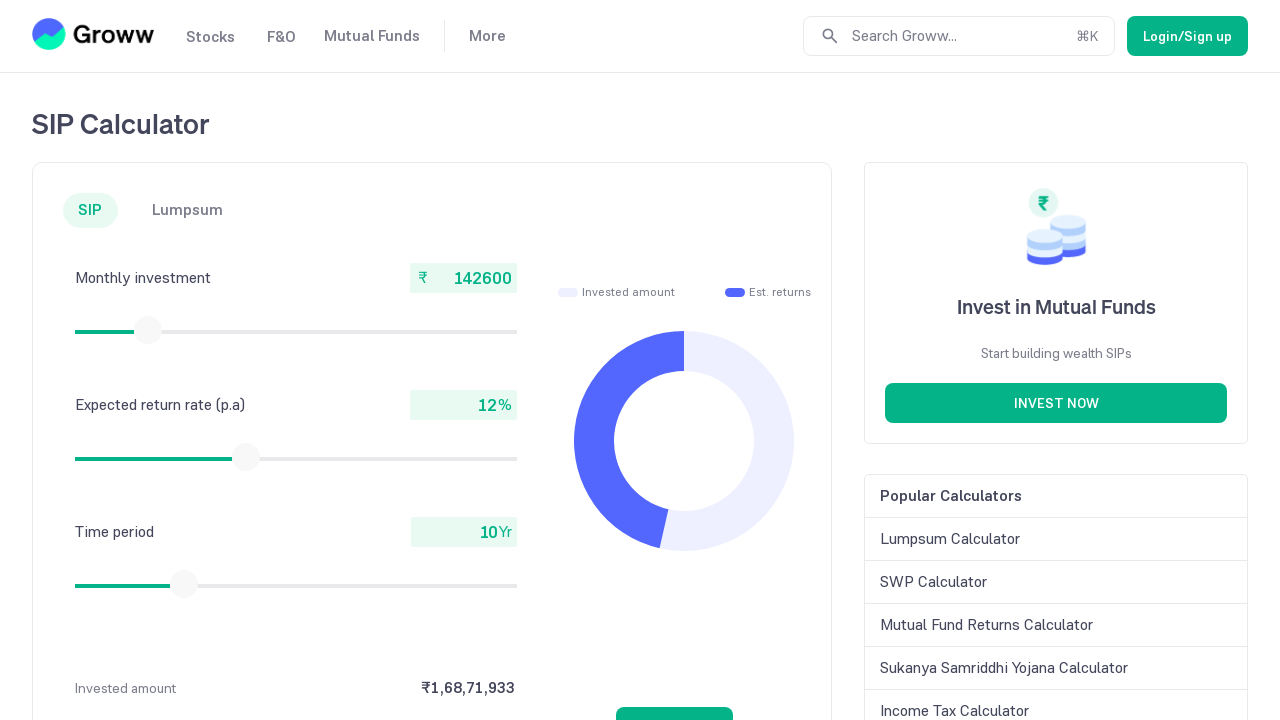

Released mouse button after dragging slider at (148, 330)
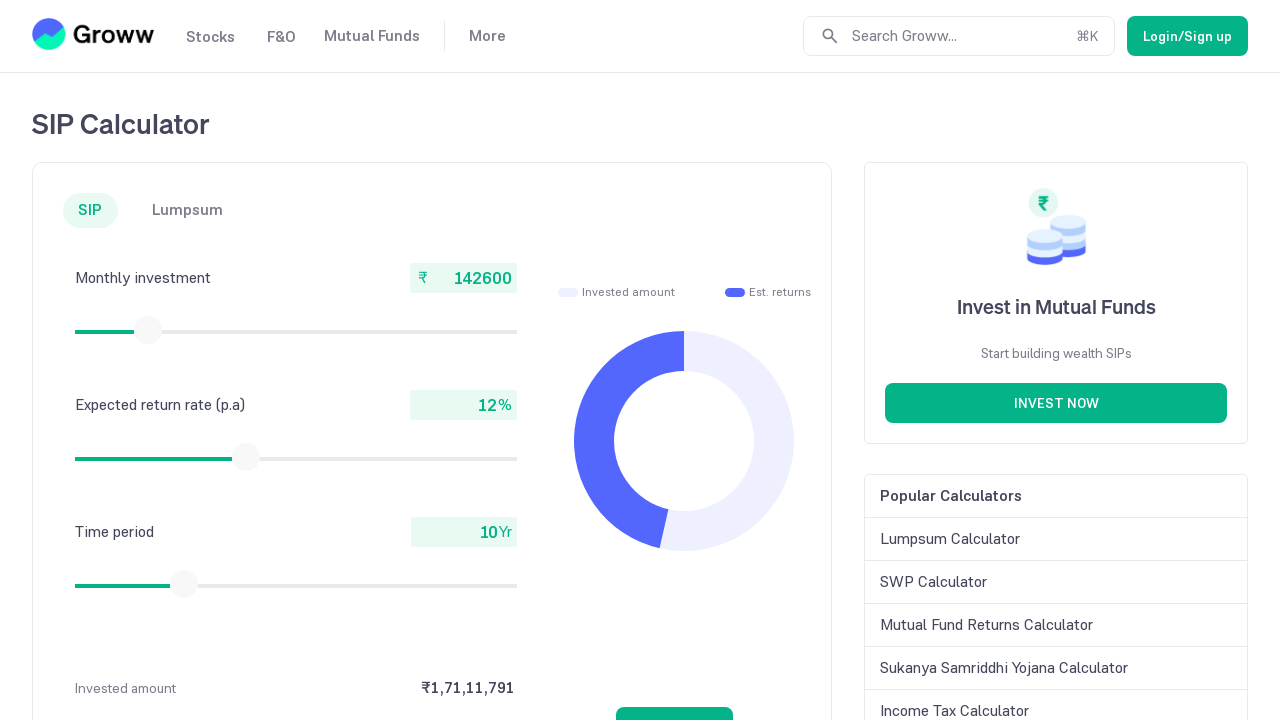

Checked current slider value: 142600
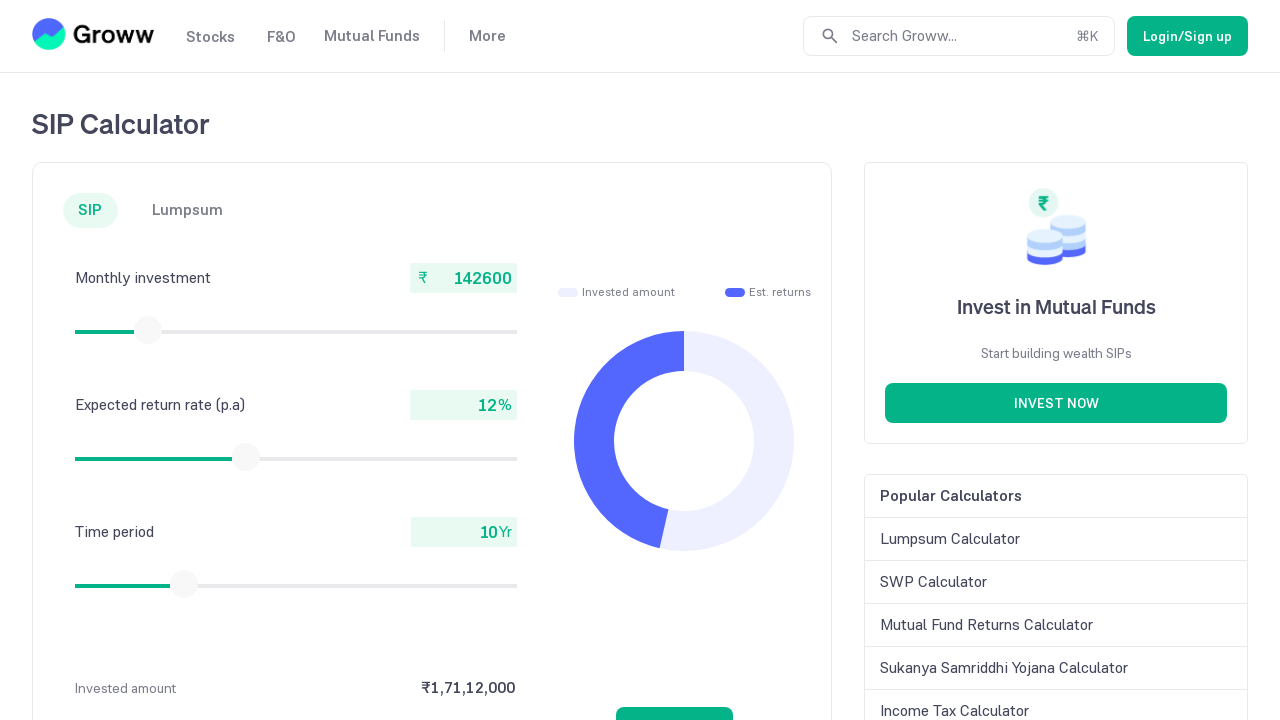

Moved mouse to slider center at coordinates (148, 330) at (148, 330)
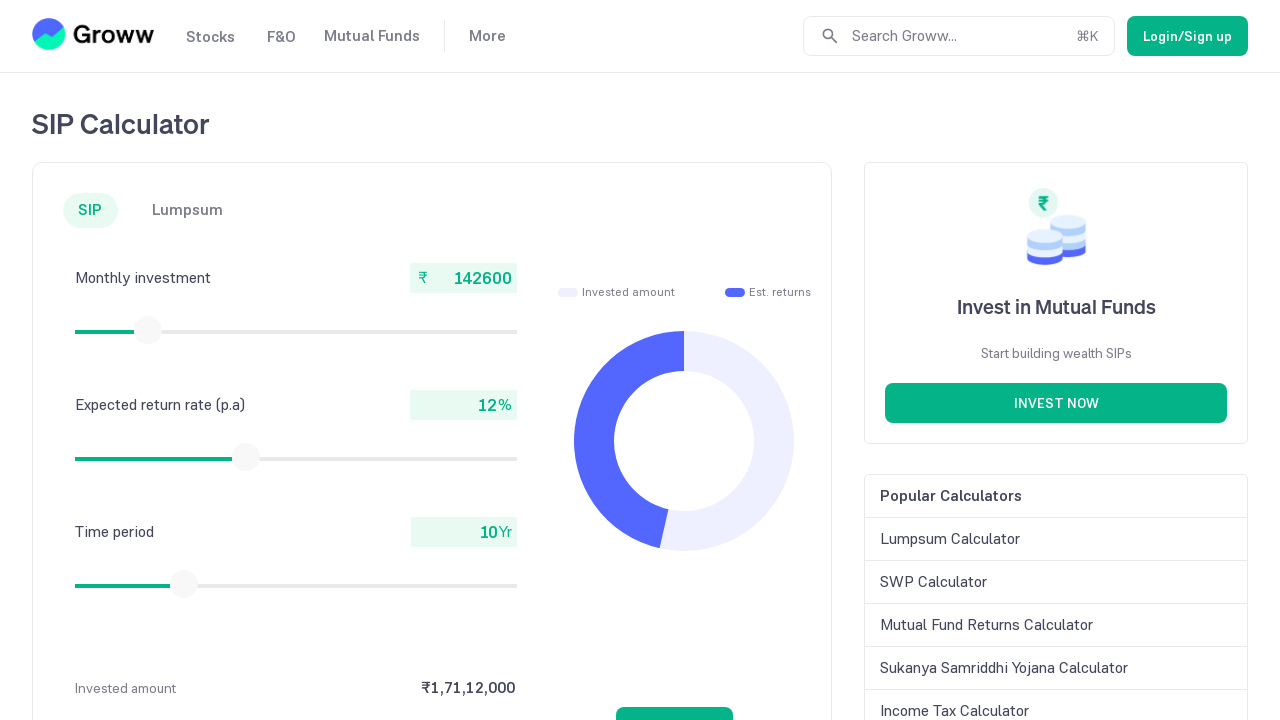

Pressed mouse button down on slider at (148, 330)
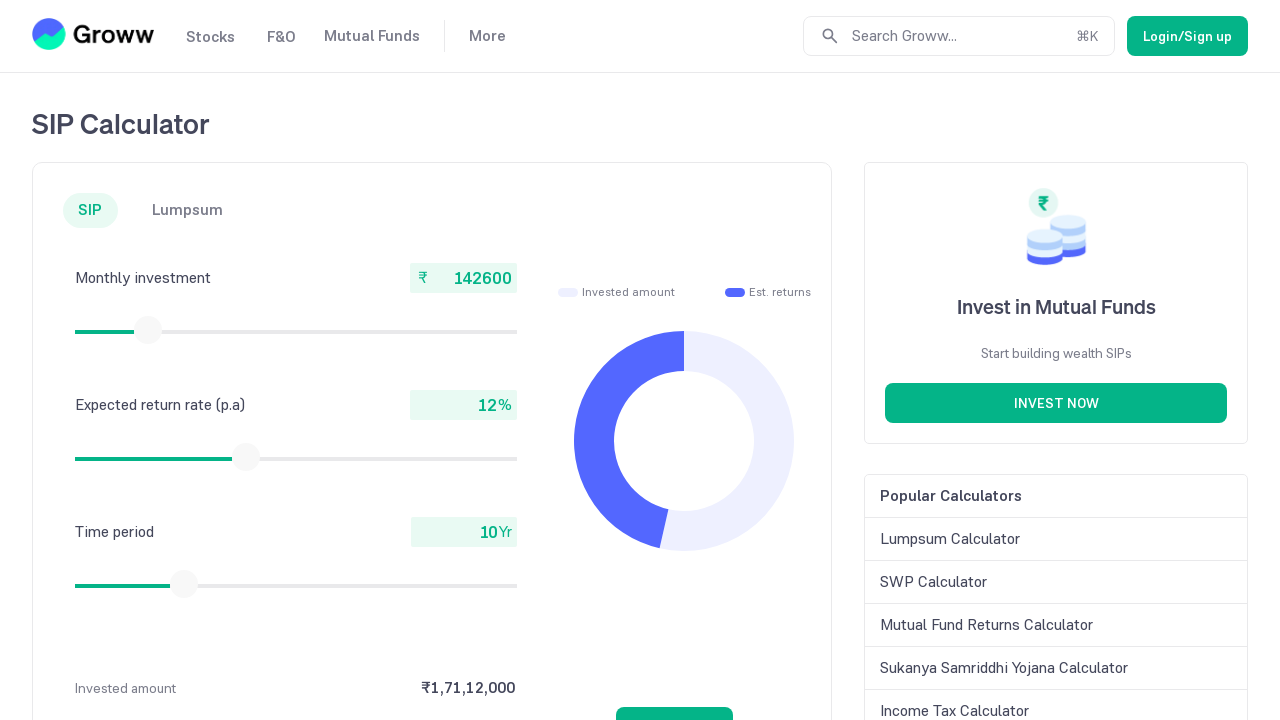

Dragged slider to the right at (149, 330)
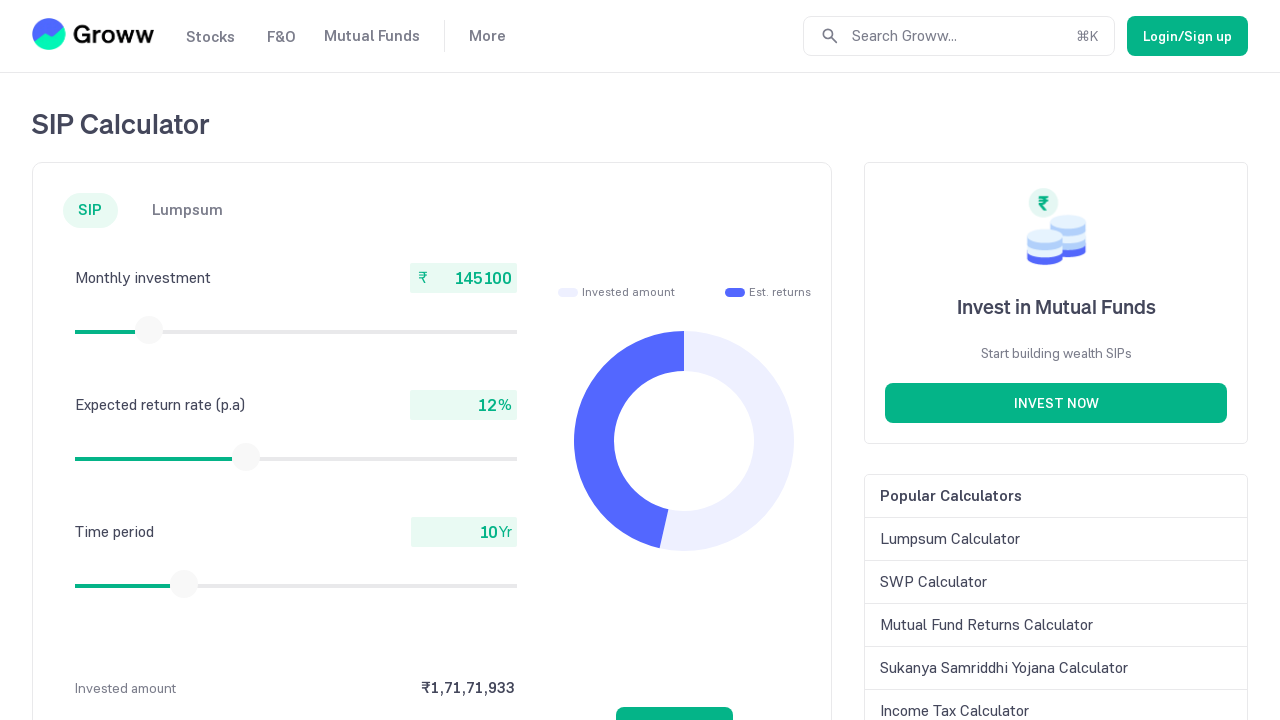

Released mouse button after dragging slider at (149, 330)
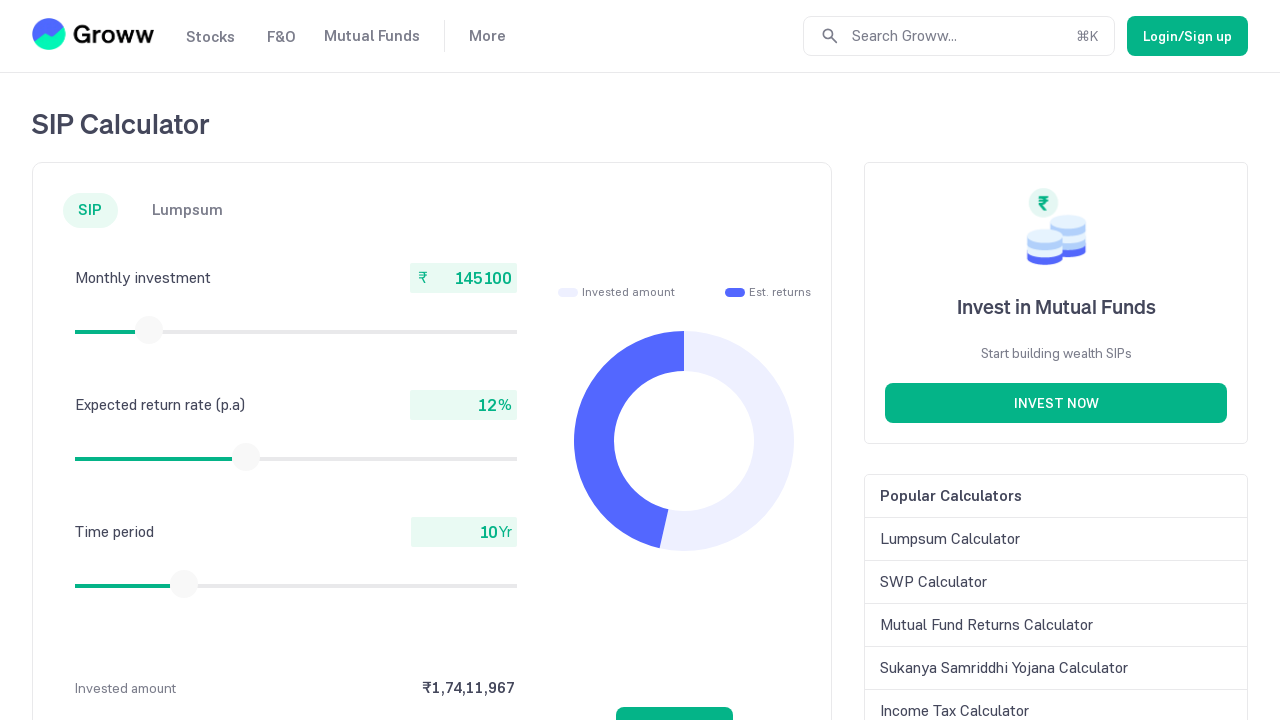

Checked current slider value: 145100
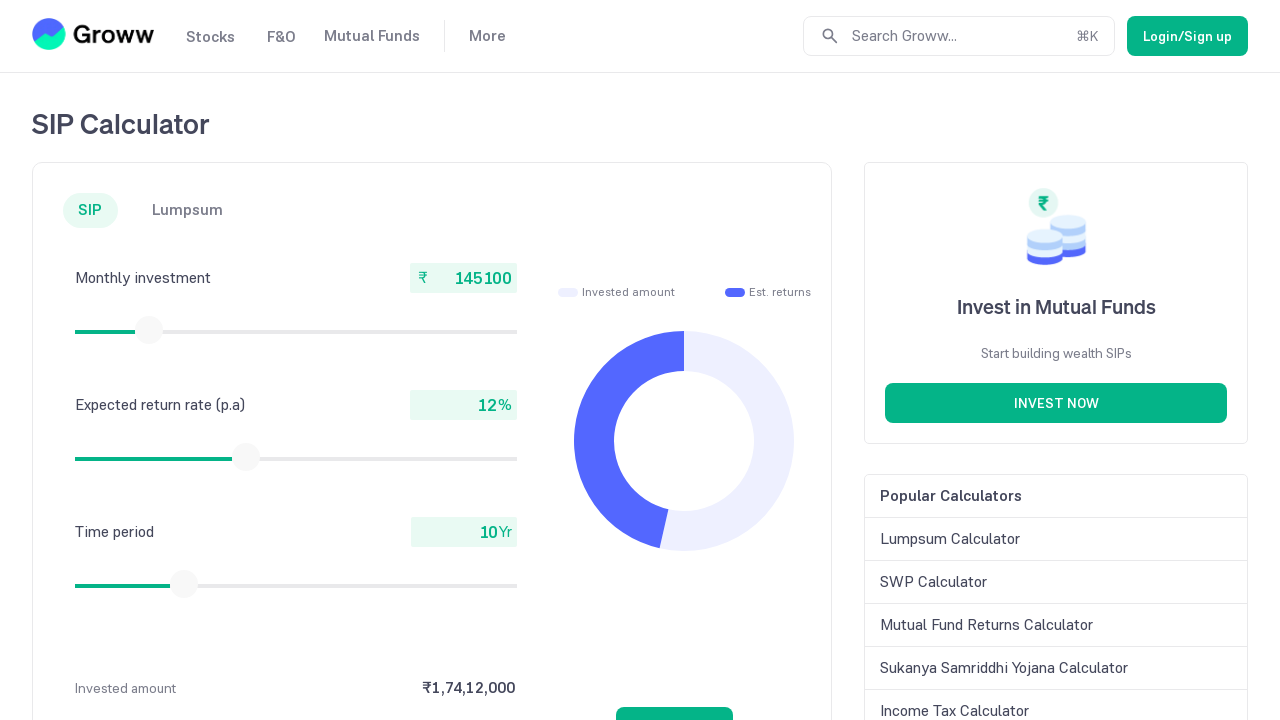

Moved mouse to slider center at coordinates (149, 330) at (149, 330)
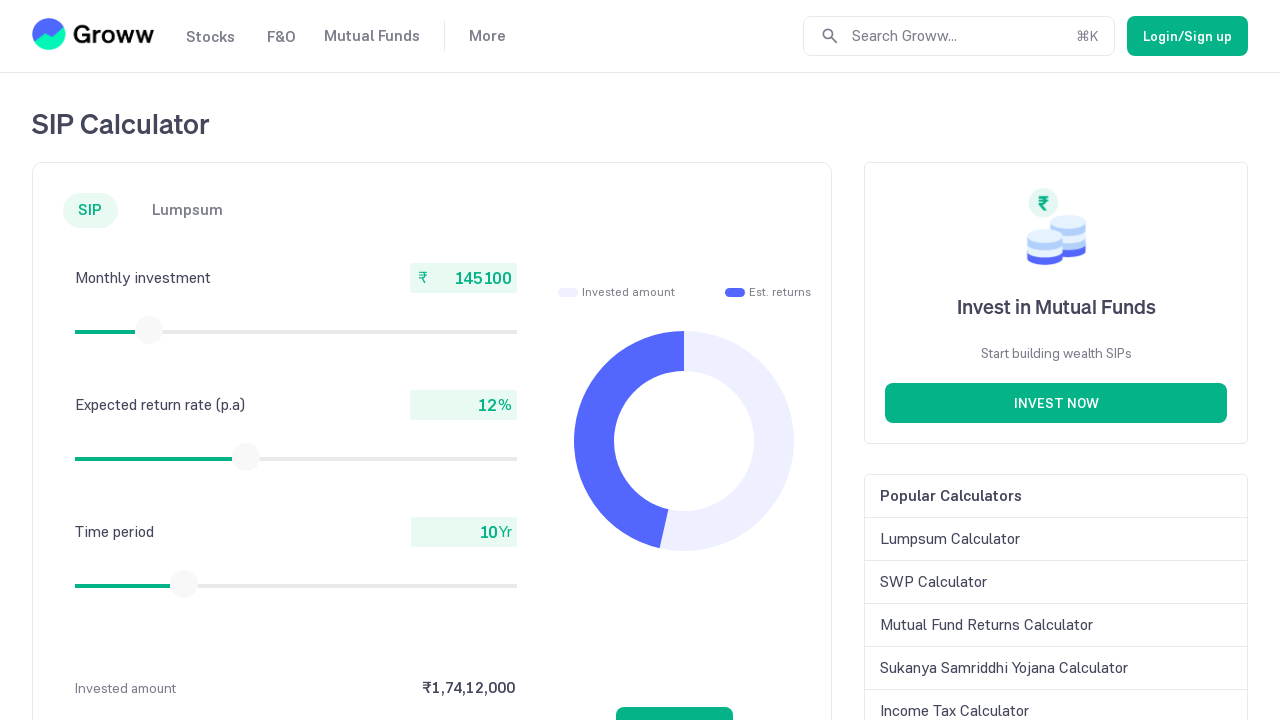

Pressed mouse button down on slider at (149, 330)
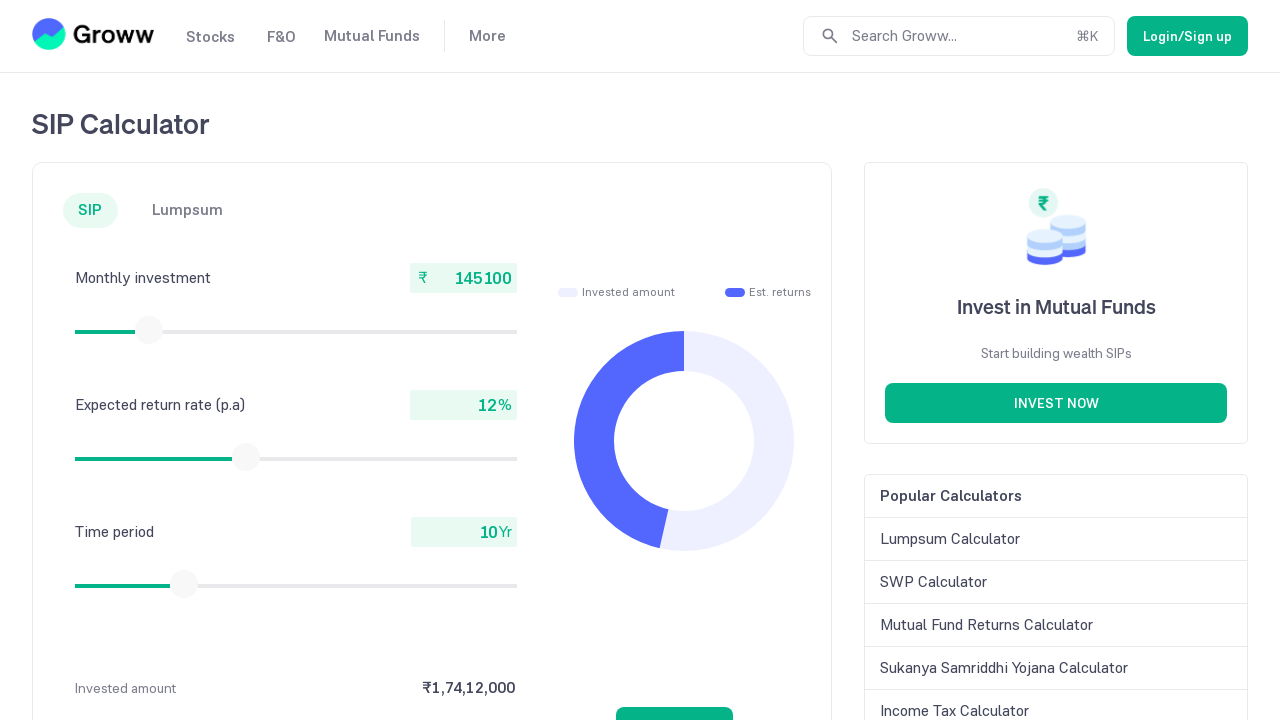

Dragged slider to the right at (150, 330)
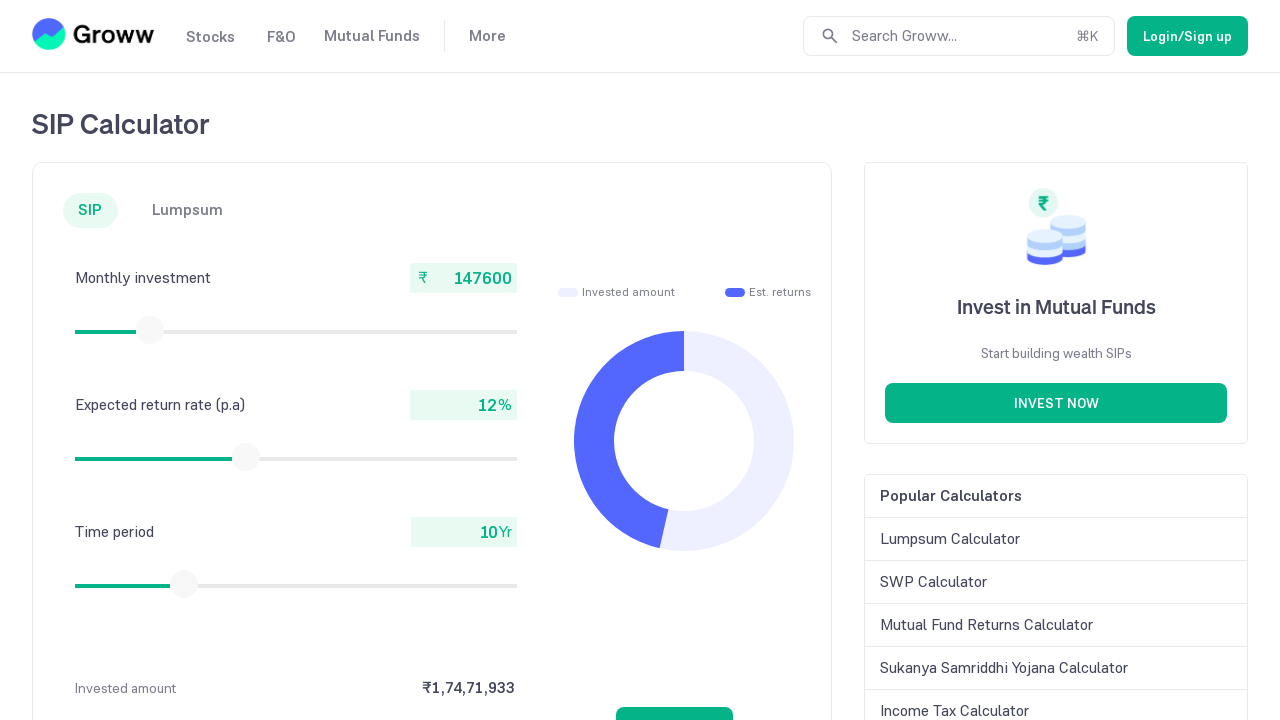

Released mouse button after dragging slider at (150, 330)
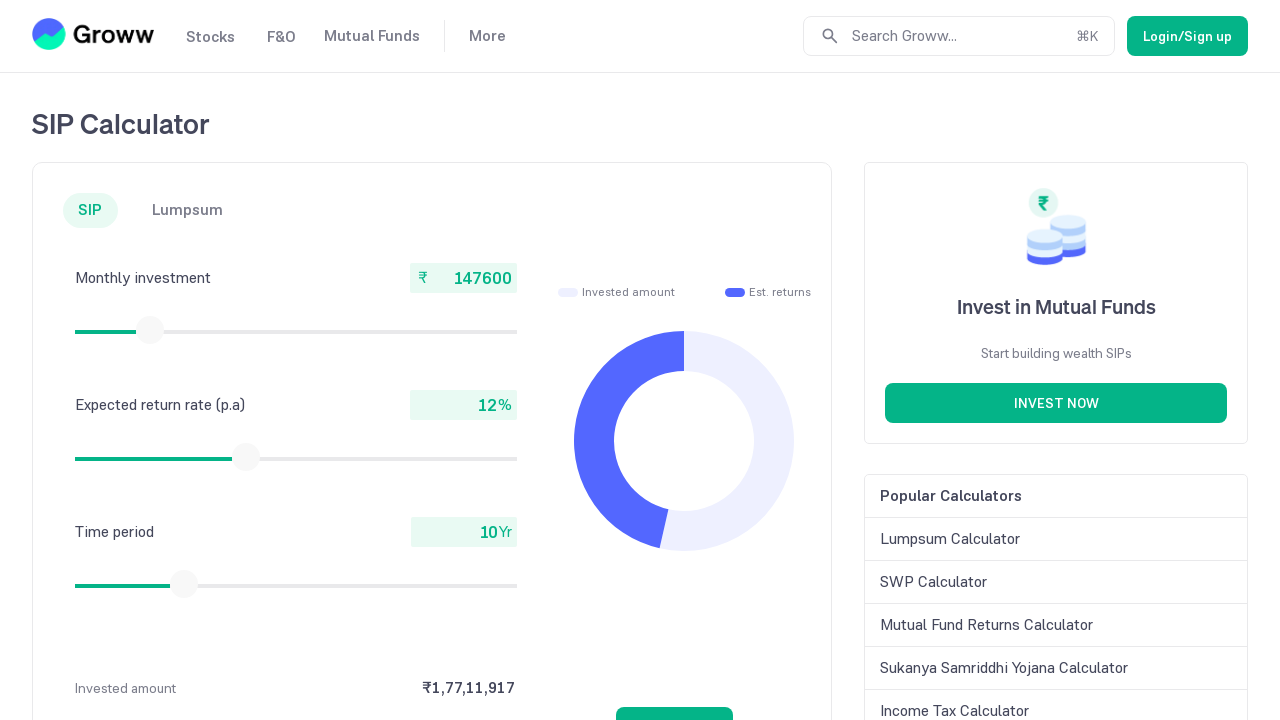

Checked current slider value: 147600
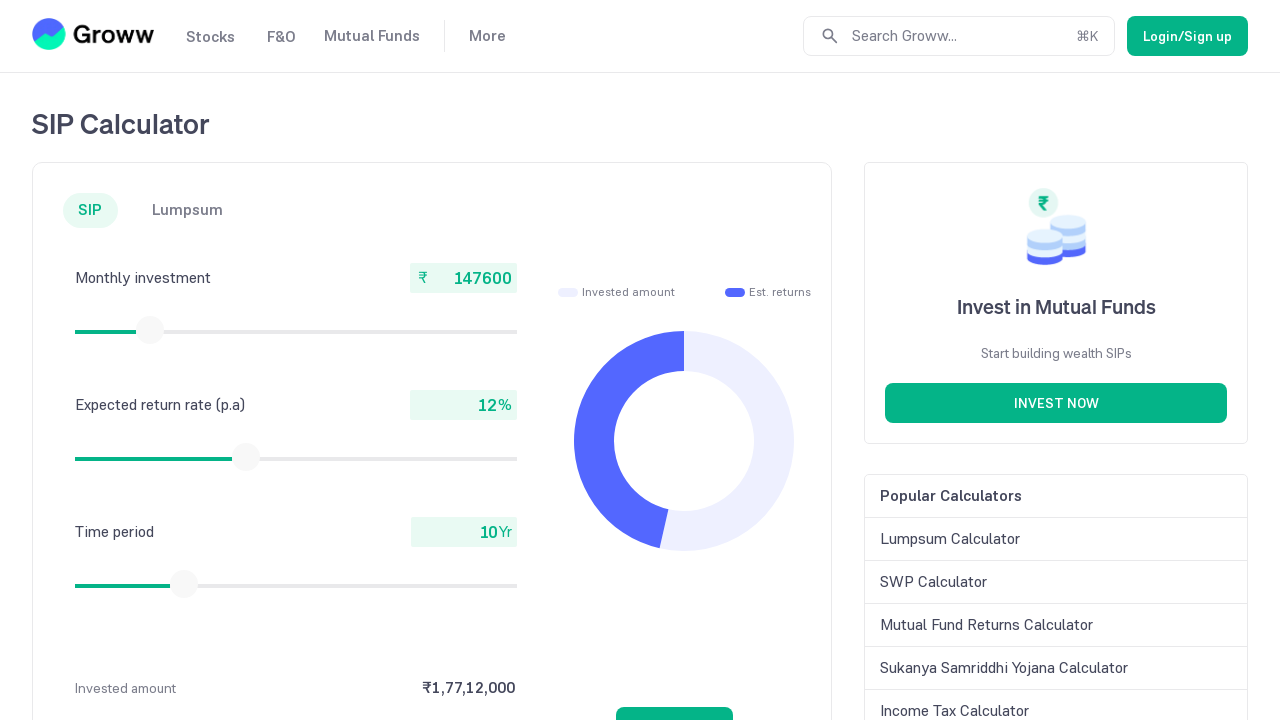

Moved mouse to slider center at coordinates (150, 330) at (150, 330)
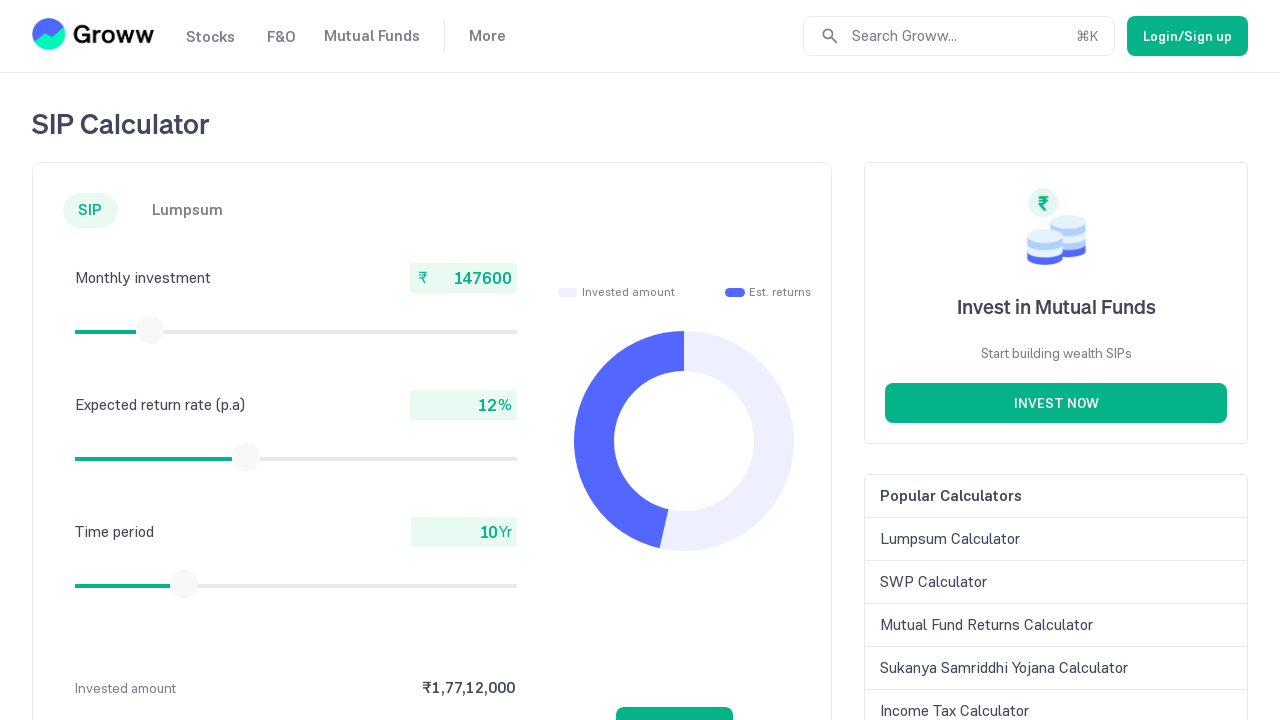

Pressed mouse button down on slider at (150, 330)
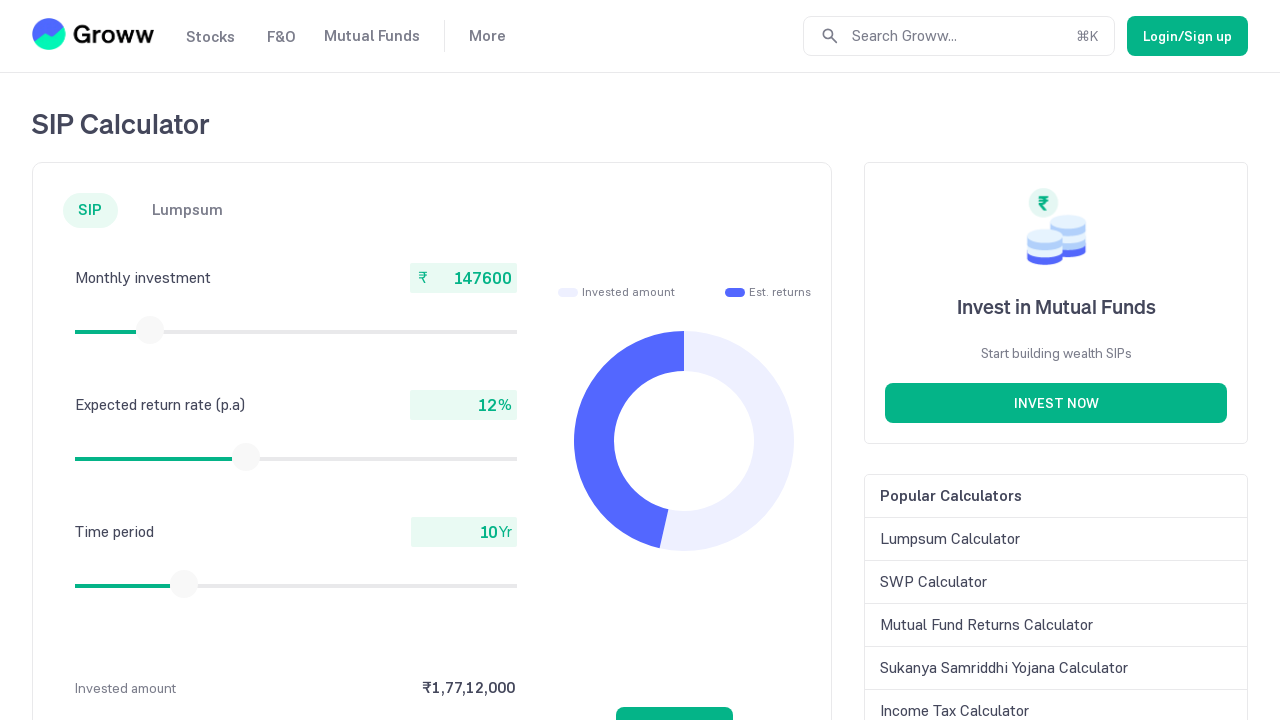

Dragged slider to the right at (151, 330)
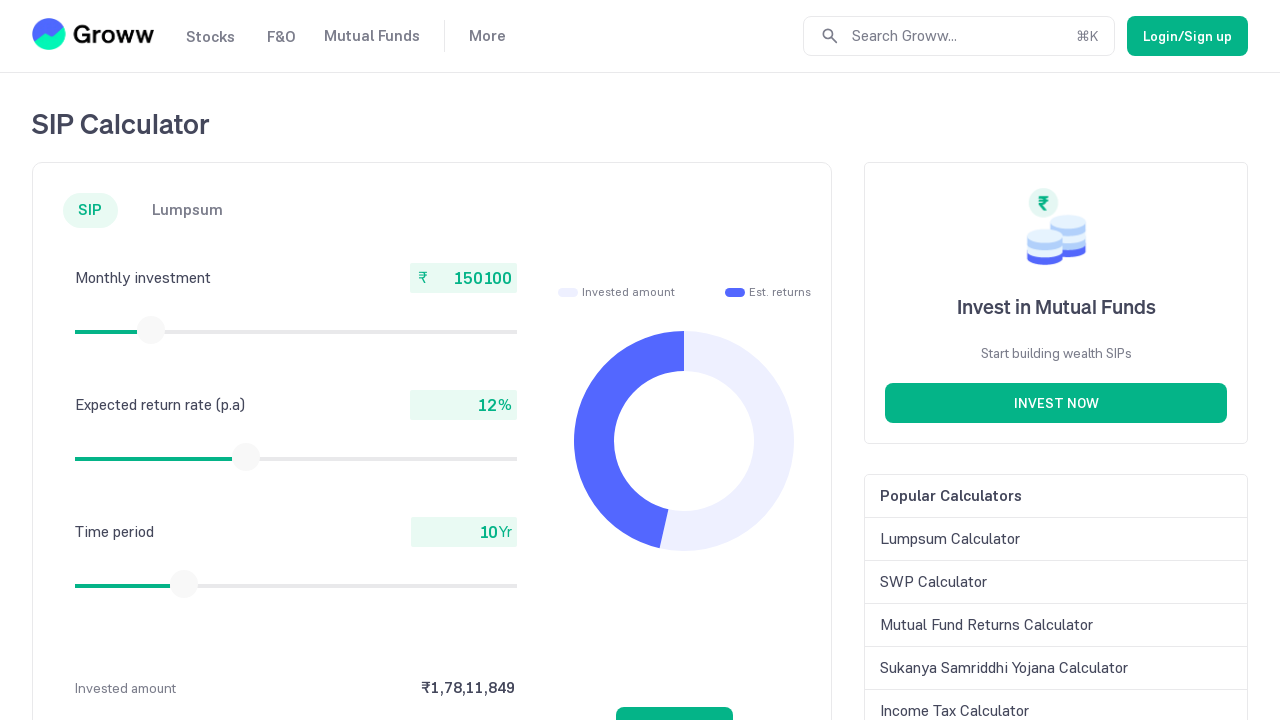

Released mouse button after dragging slider at (151, 330)
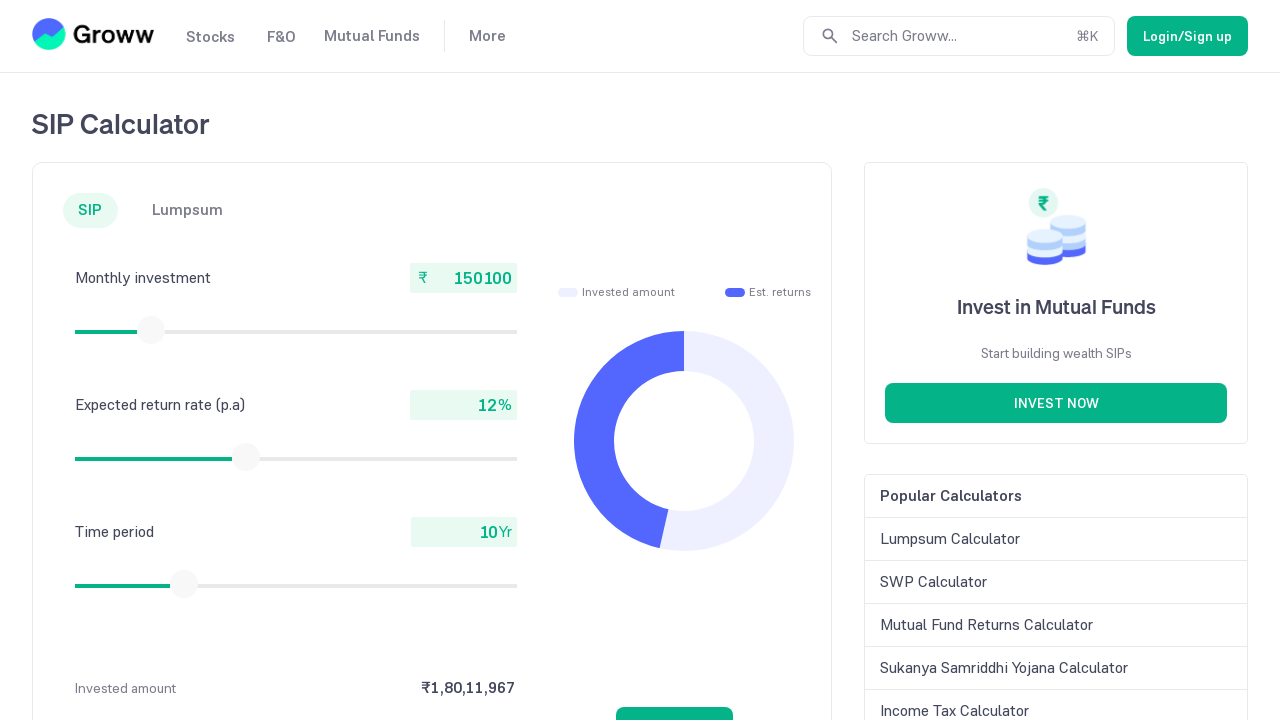

Checked current slider value: 150100
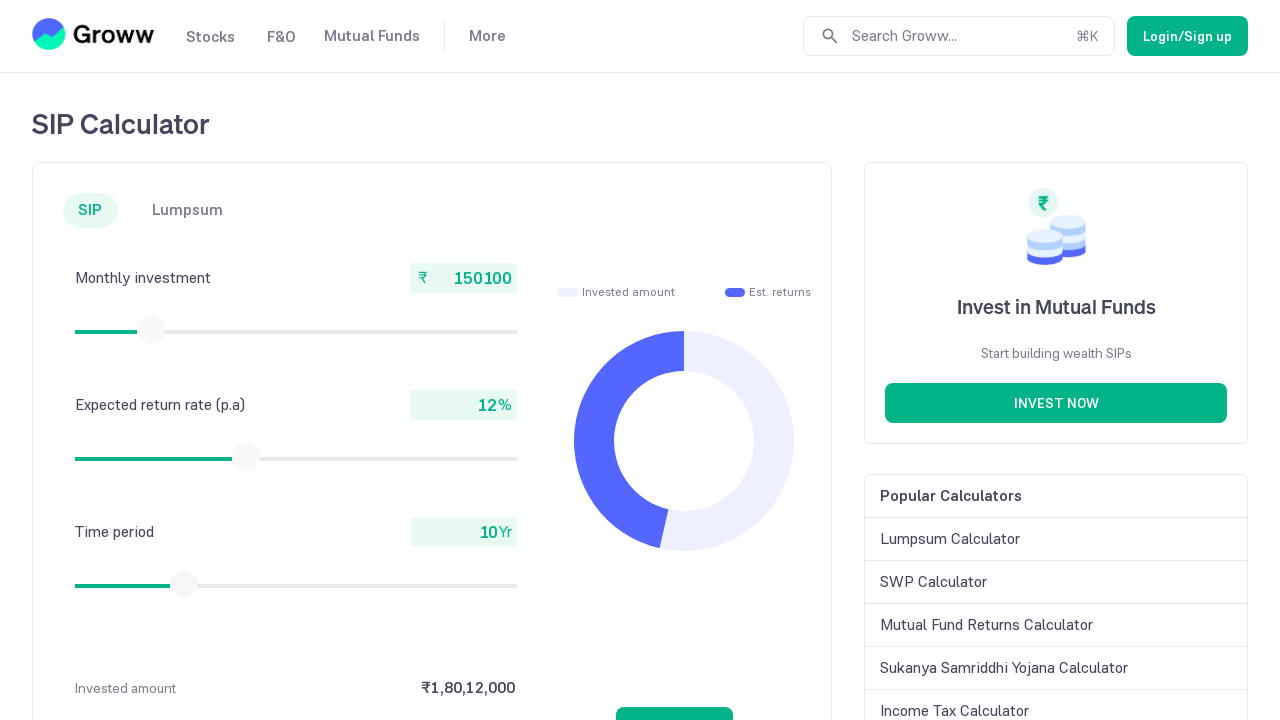

Moved mouse to slider center at coordinates (151, 330) at (151, 330)
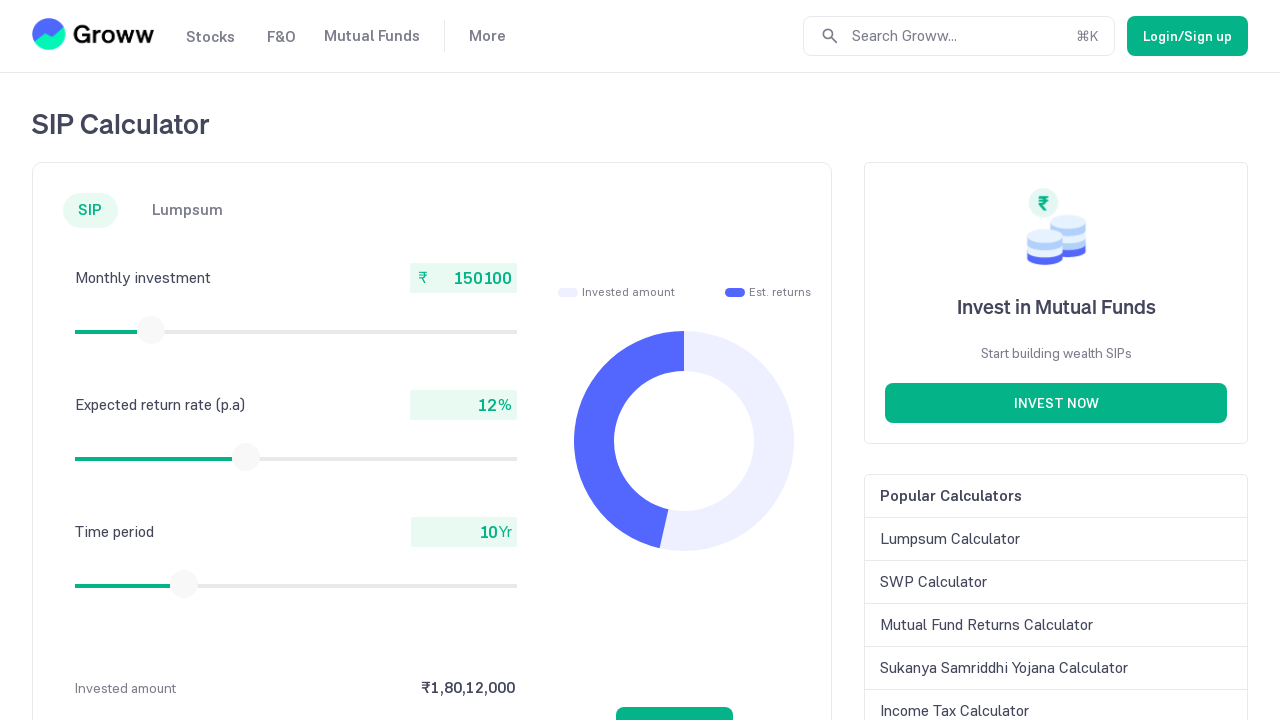

Pressed mouse button down on slider at (151, 330)
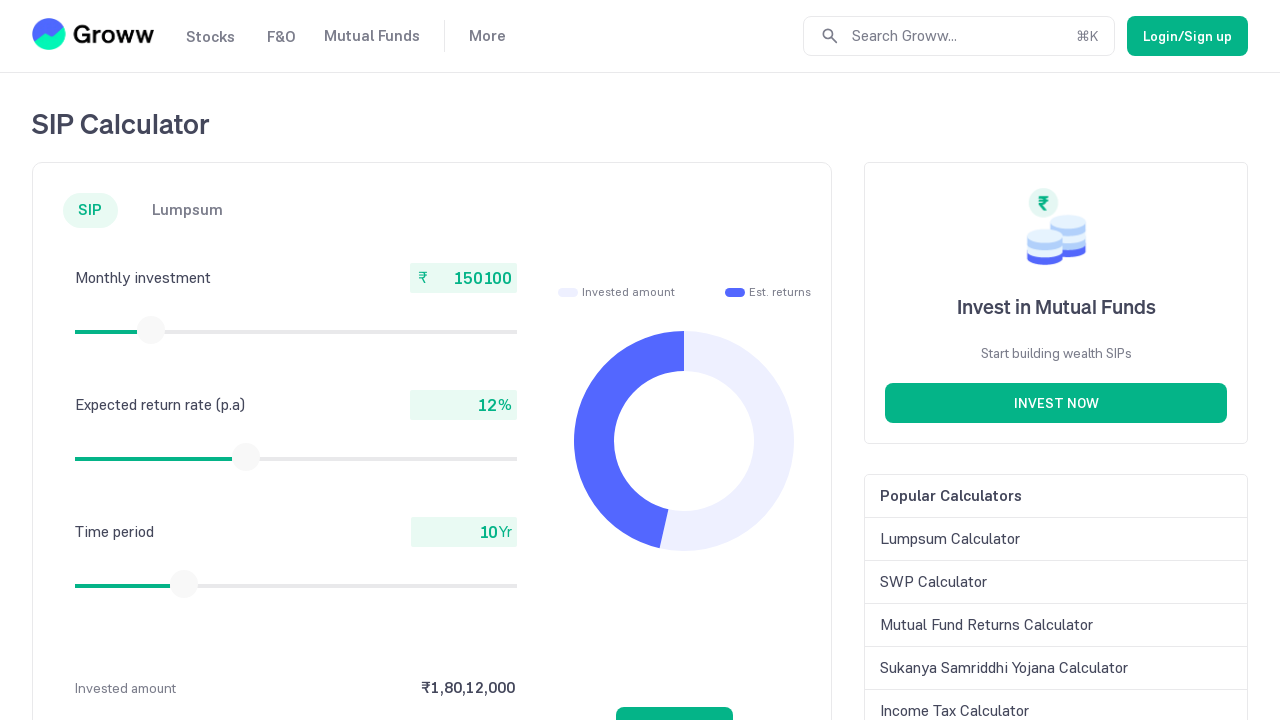

Dragged slider to the right at (152, 330)
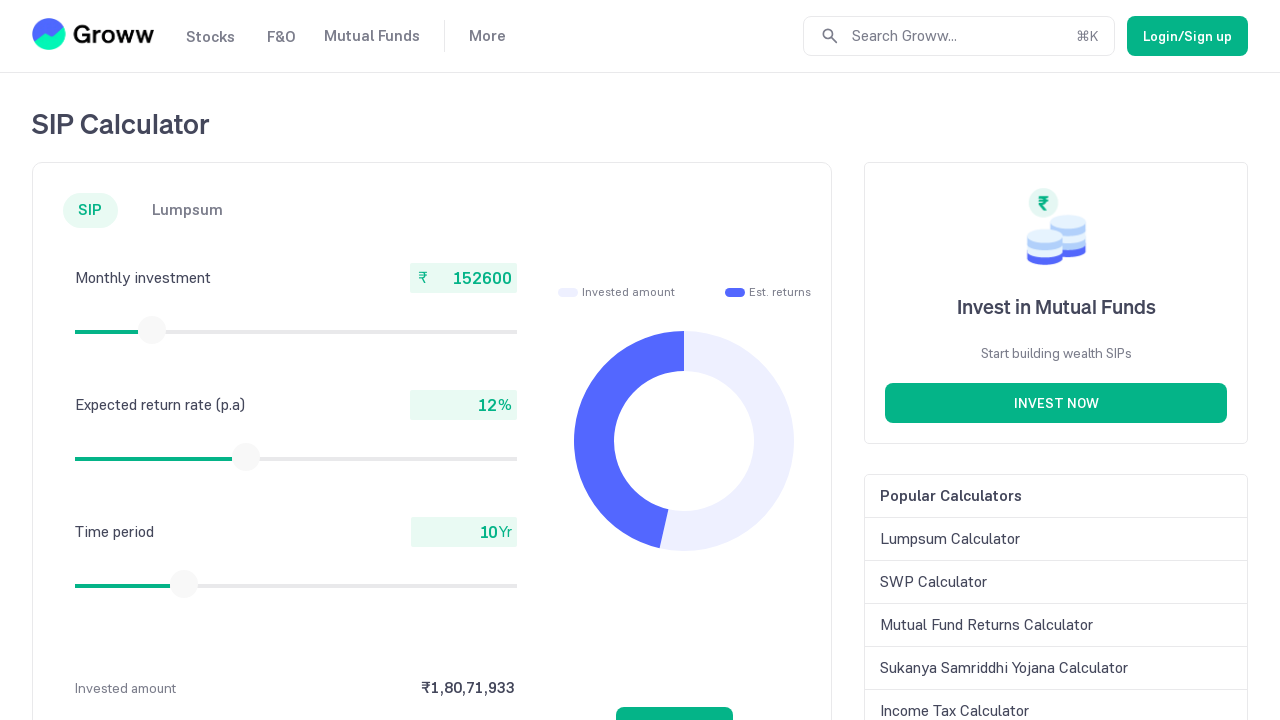

Released mouse button after dragging slider at (152, 330)
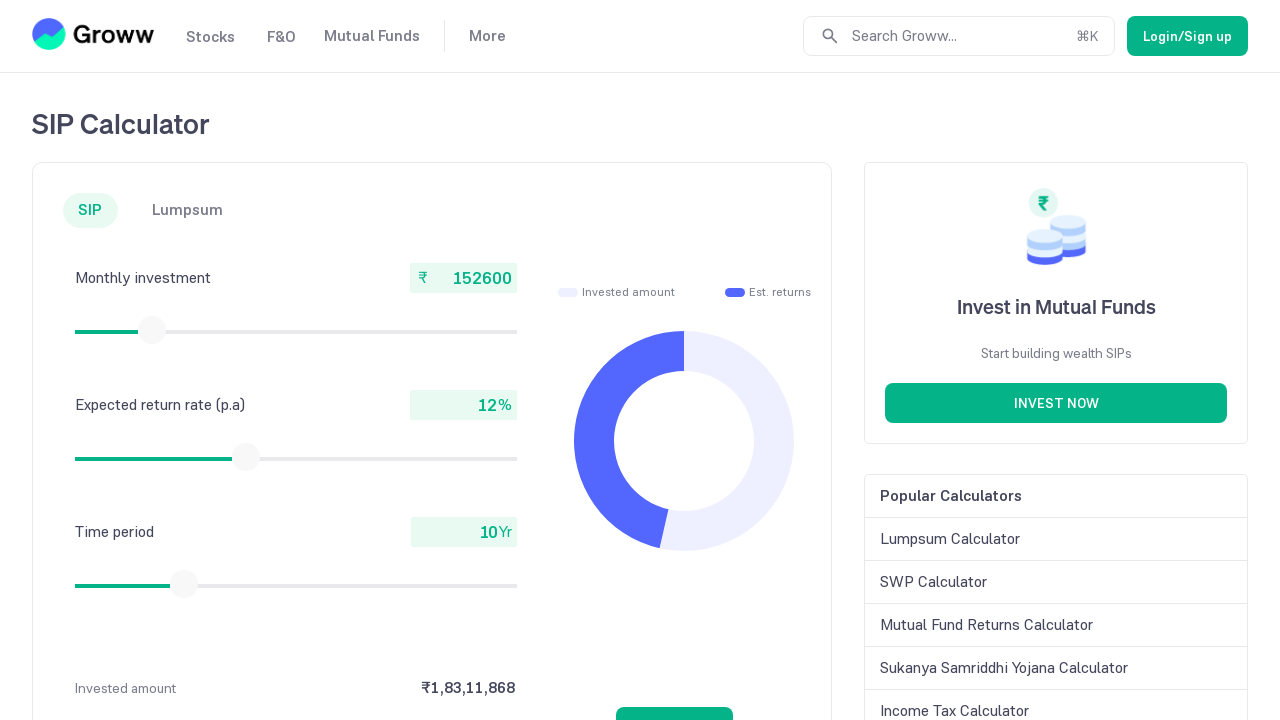

Checked current slider value: 152600
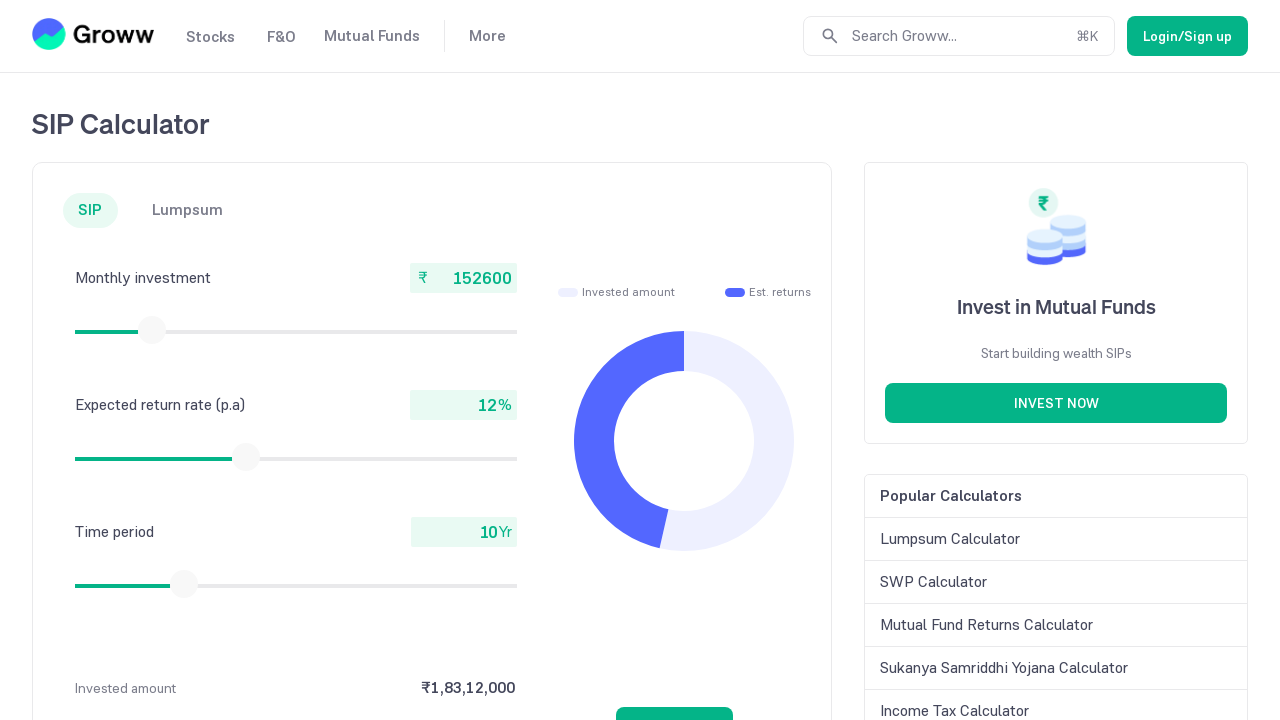

Moved mouse to slider center at coordinates (152, 330) at (152, 330)
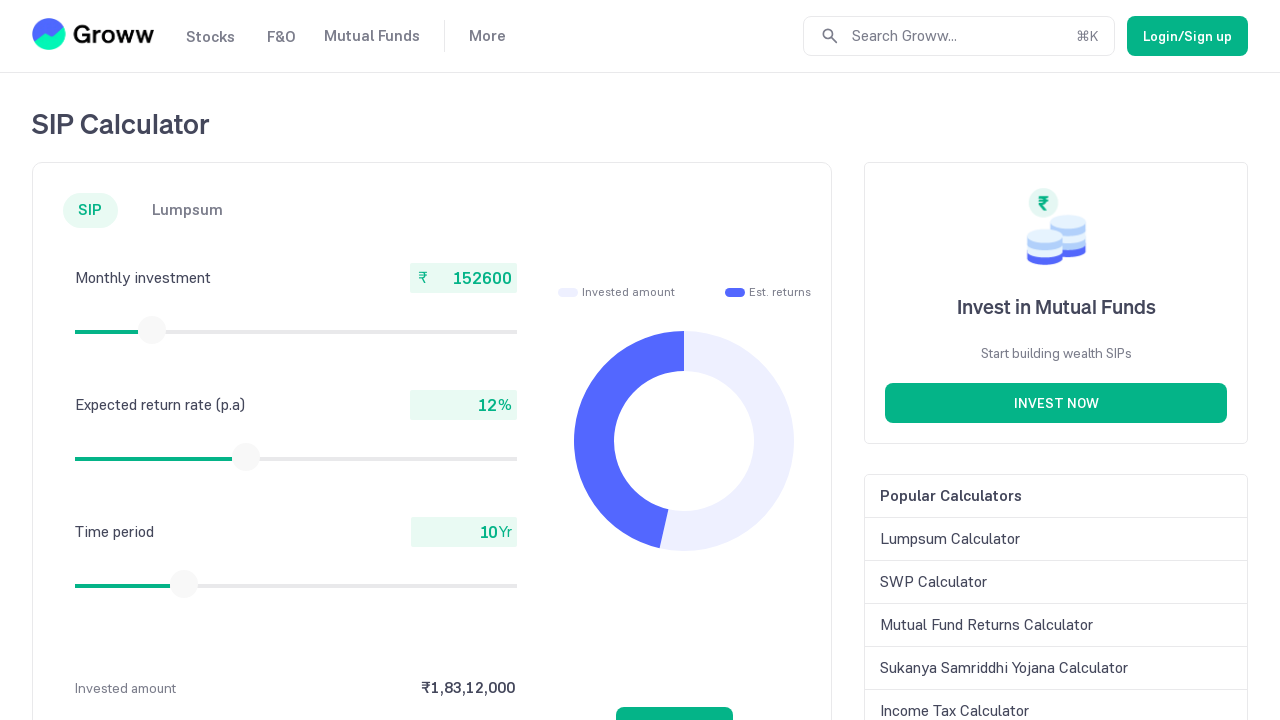

Pressed mouse button down on slider at (152, 330)
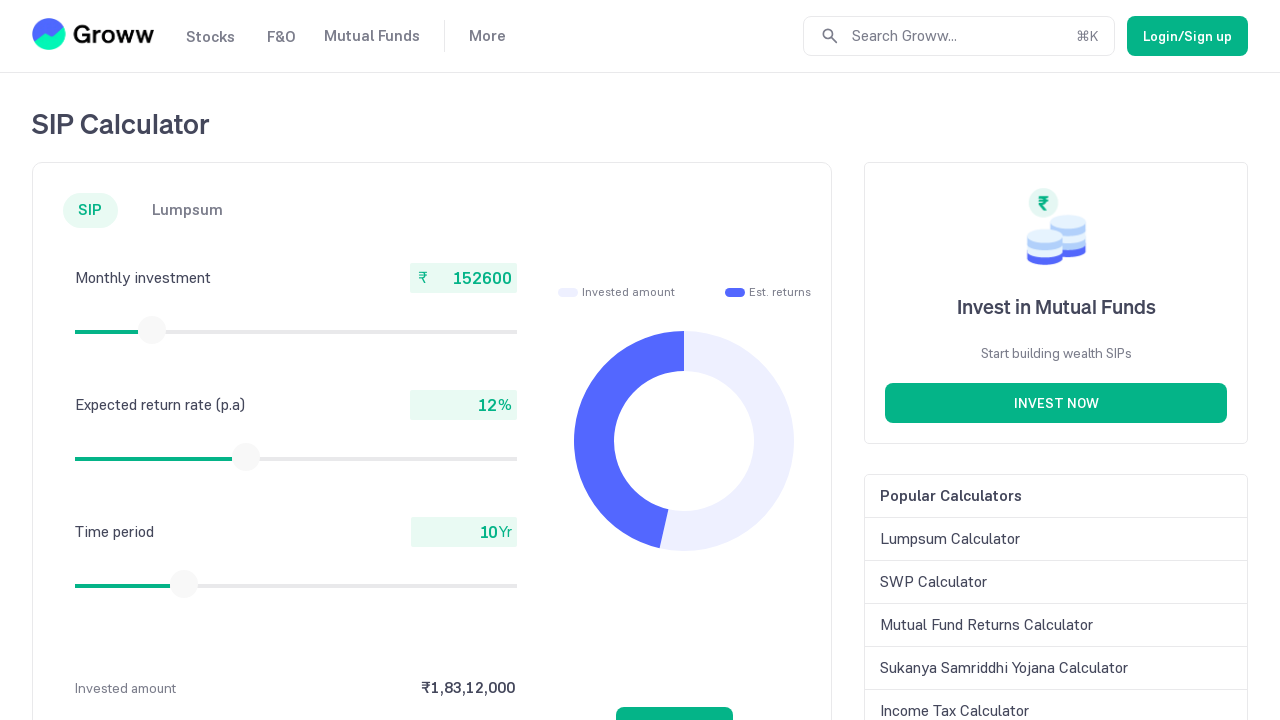

Dragged slider to the right at (153, 330)
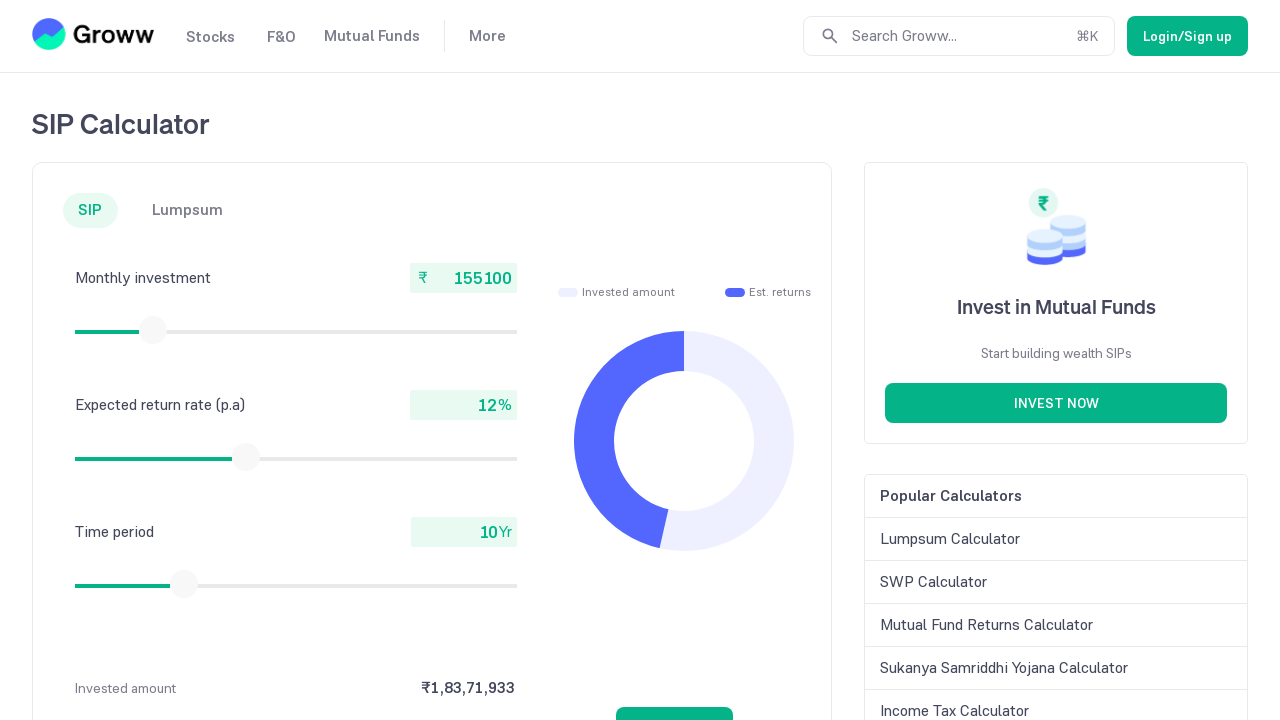

Released mouse button after dragging slider at (153, 330)
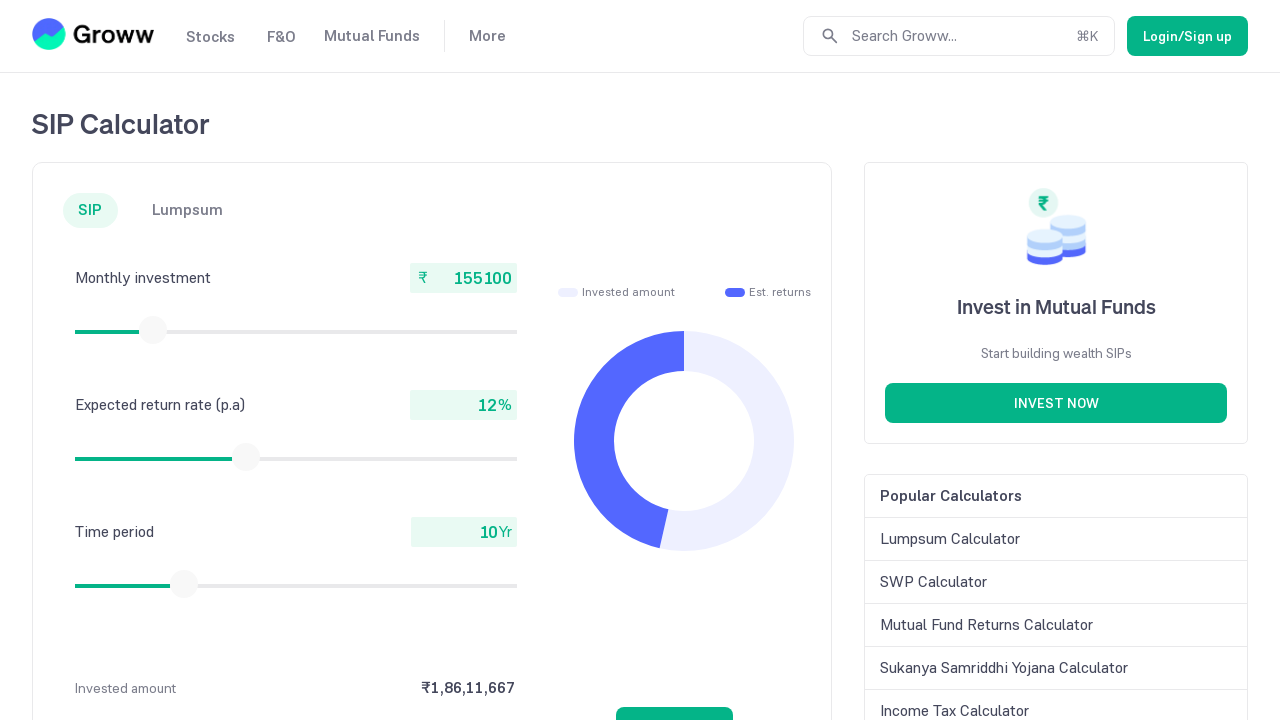

Checked current slider value: 155100
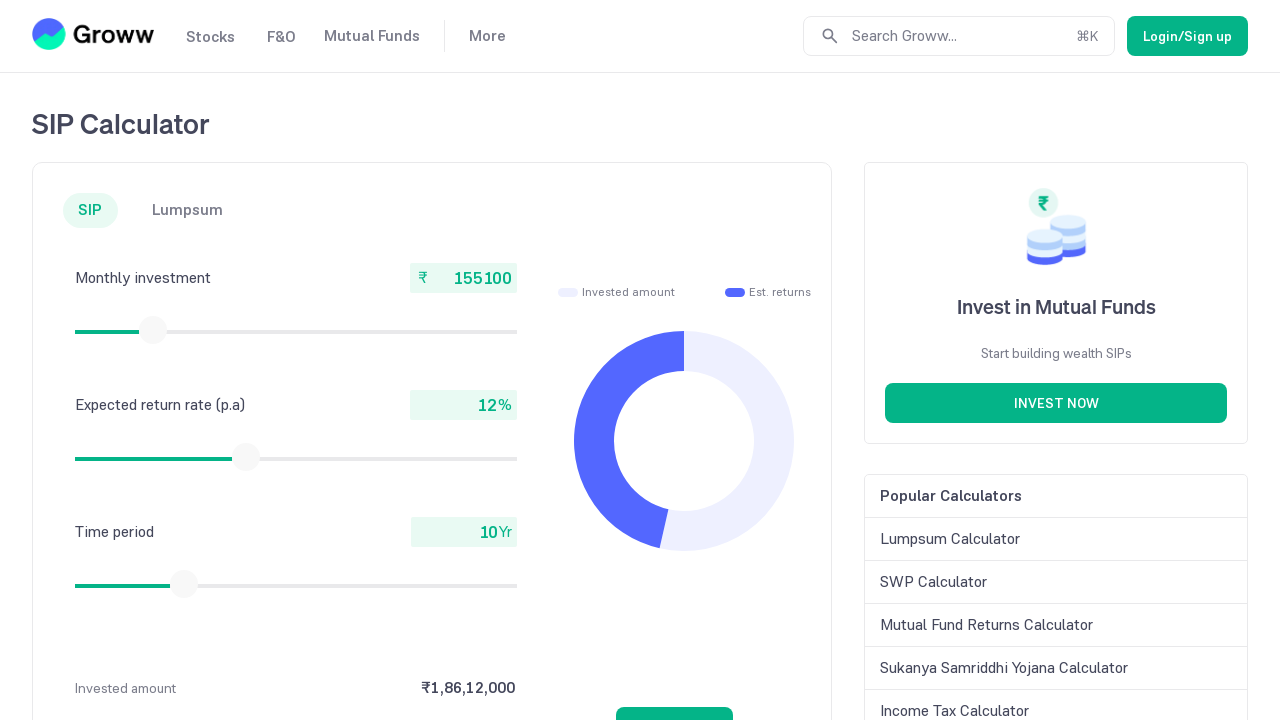

Moved mouse to slider center at coordinates (153, 330) at (153, 330)
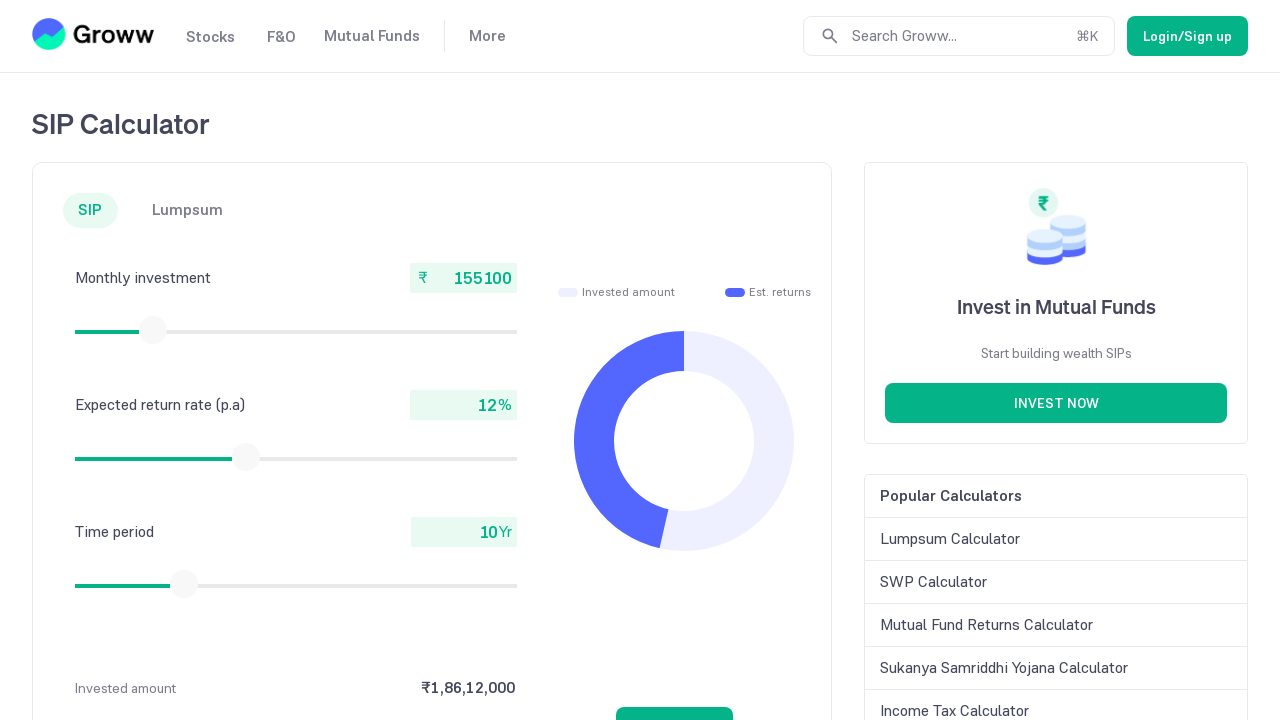

Pressed mouse button down on slider at (153, 330)
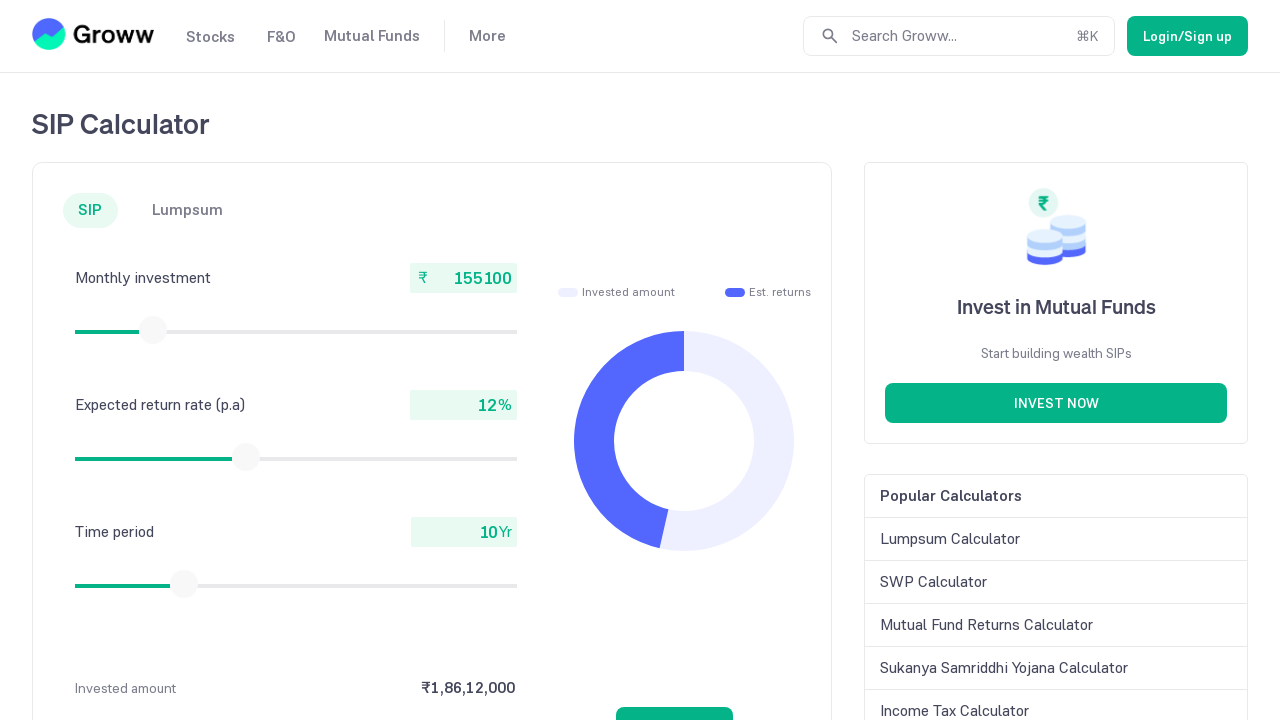

Dragged slider to the right at (154, 330)
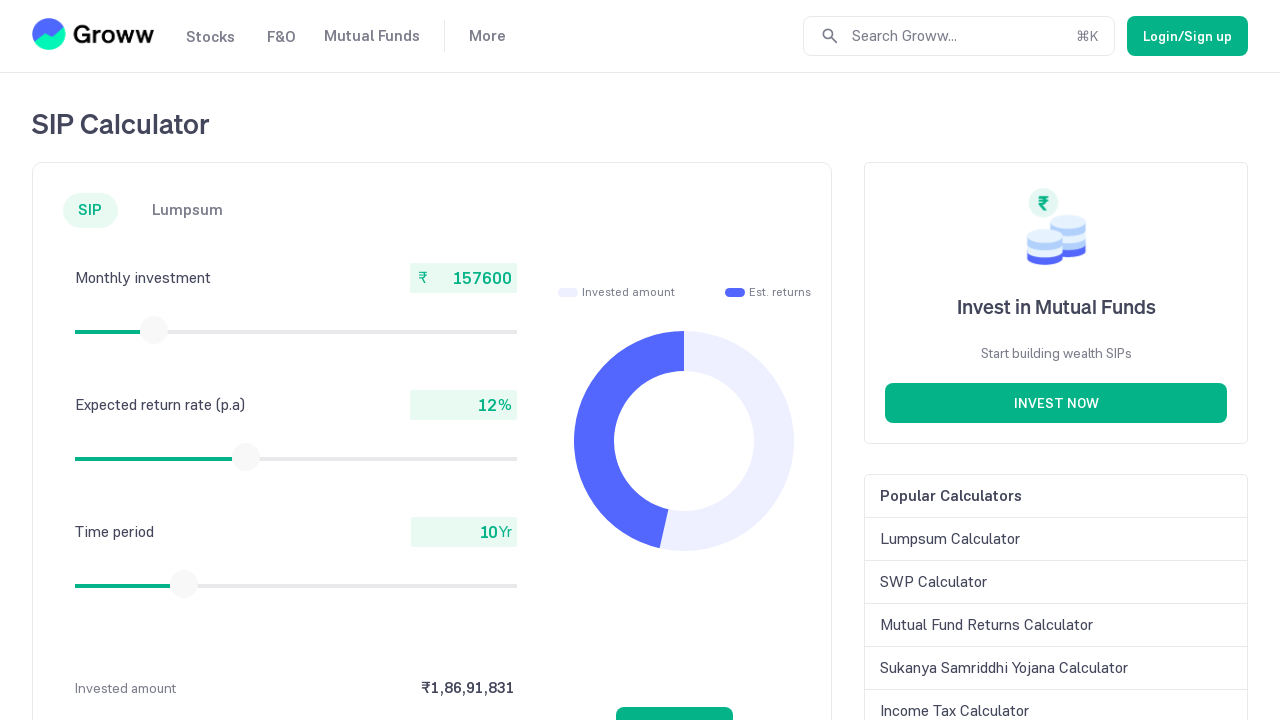

Released mouse button after dragging slider at (154, 330)
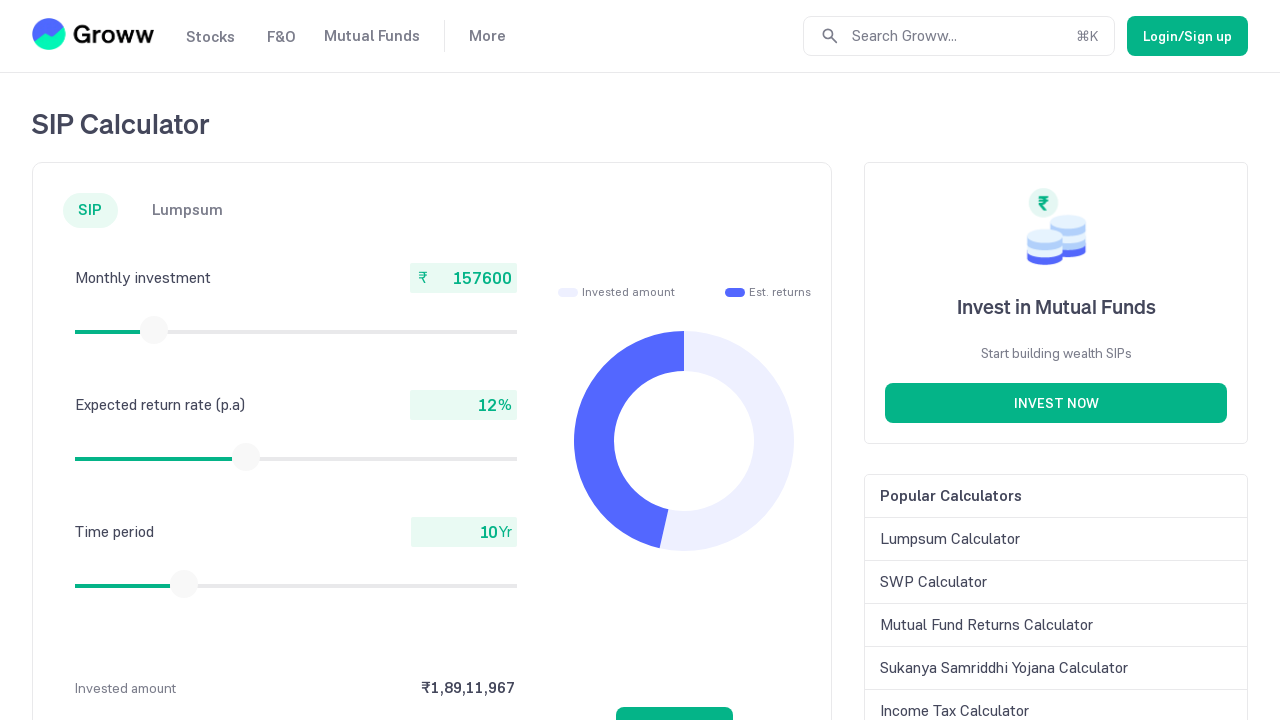

Checked current slider value: 157600
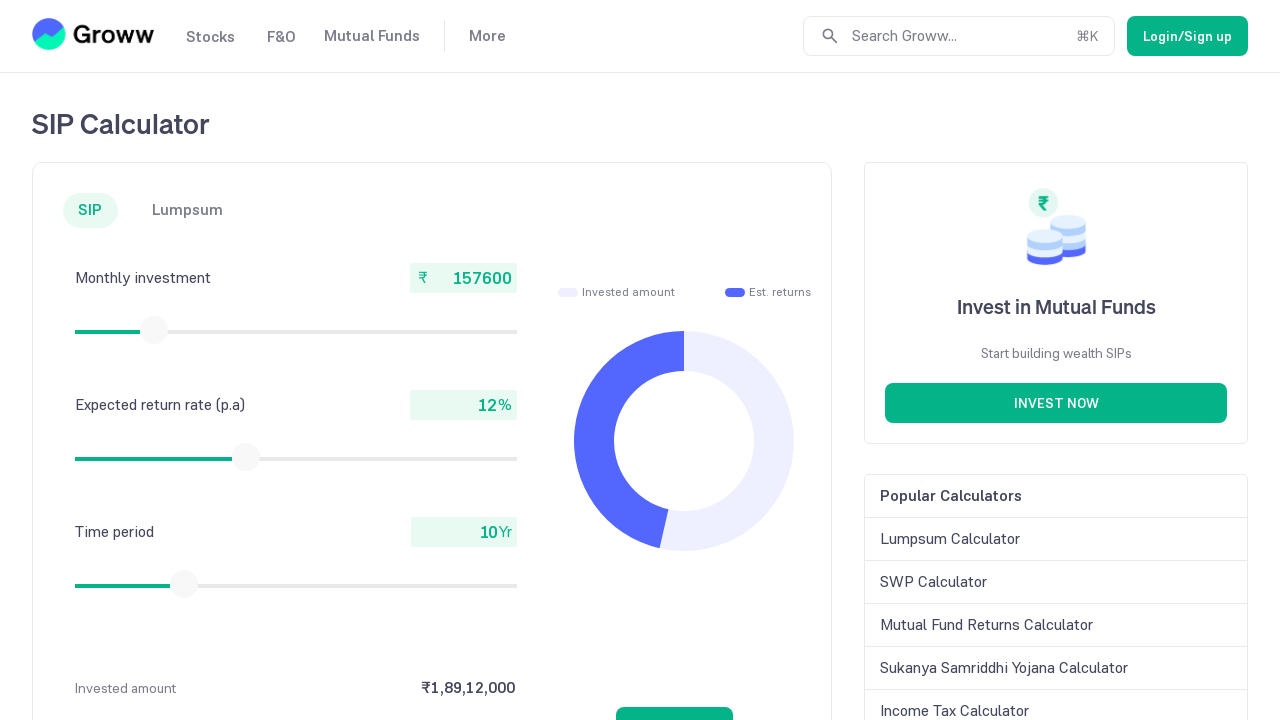

Moved mouse to slider center at coordinates (154, 330) at (154, 330)
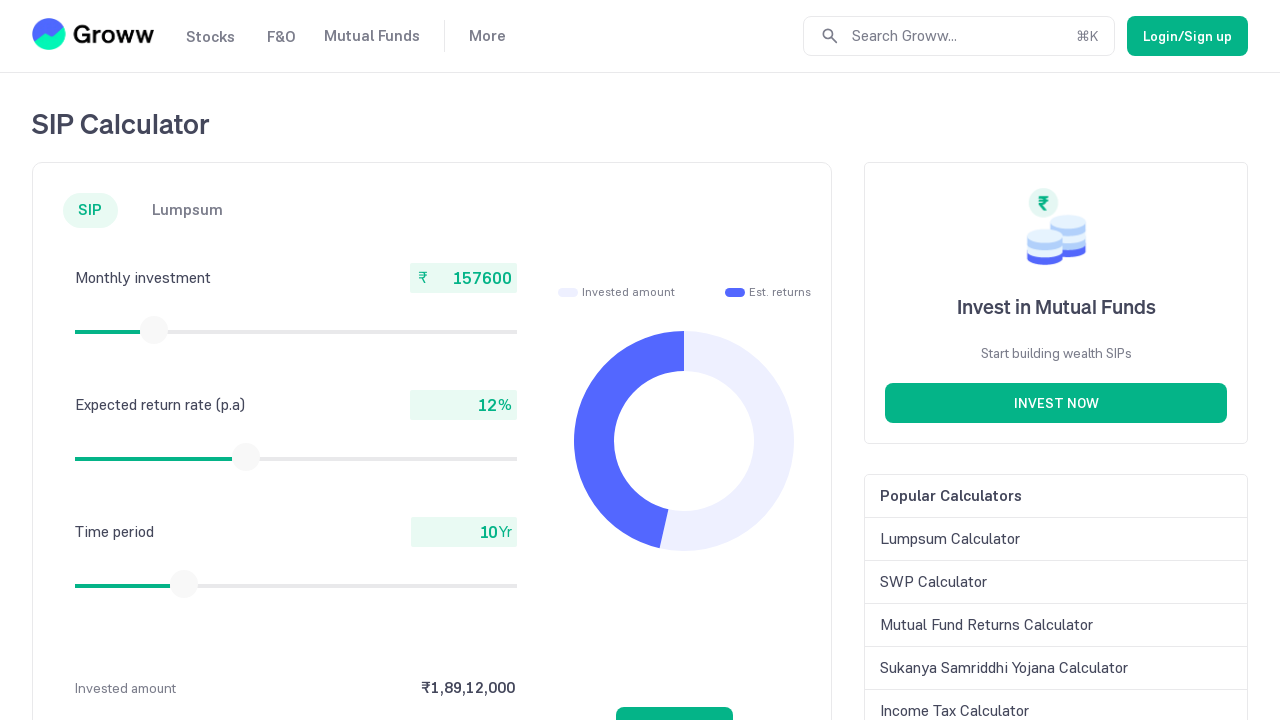

Pressed mouse button down on slider at (154, 330)
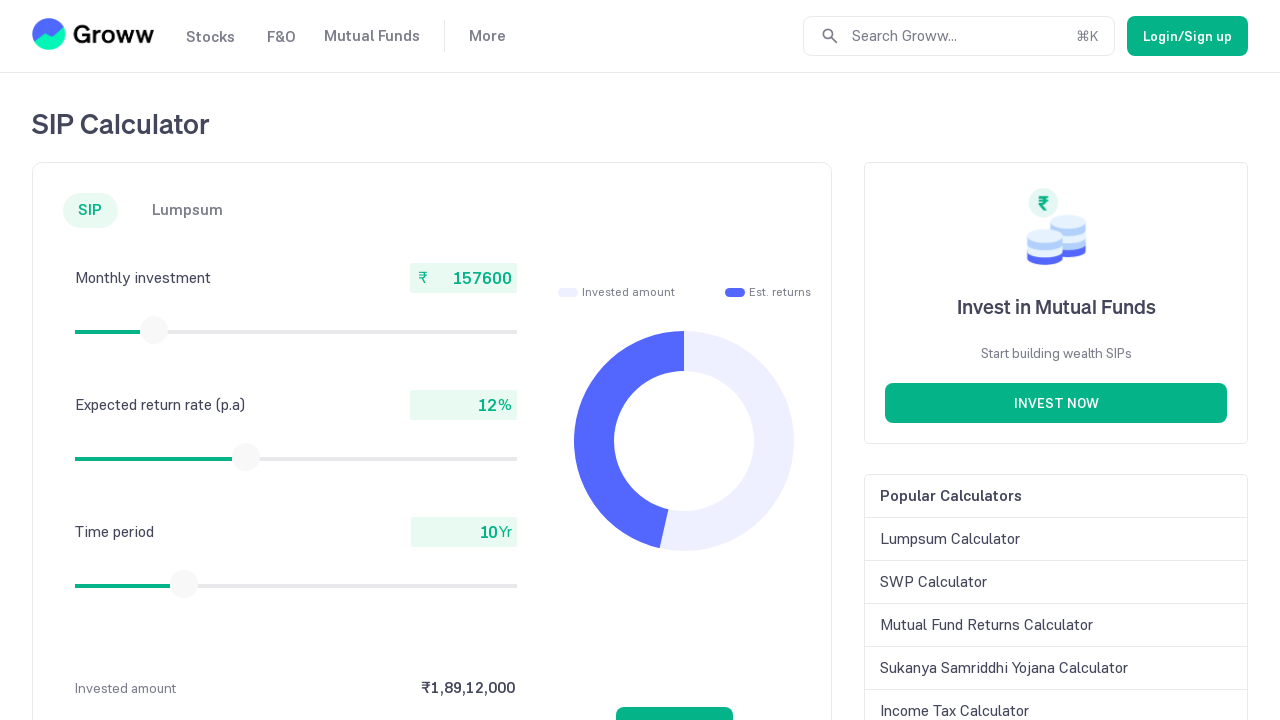

Dragged slider to the right at (155, 330)
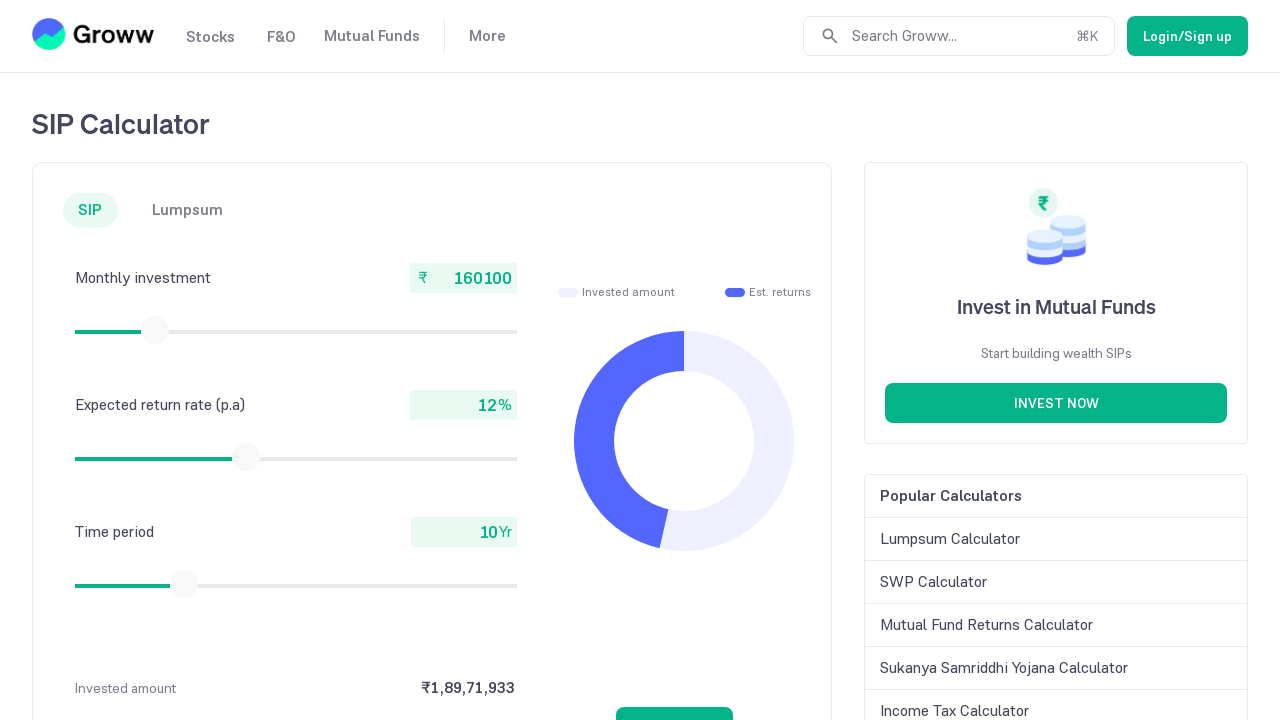

Released mouse button after dragging slider at (155, 330)
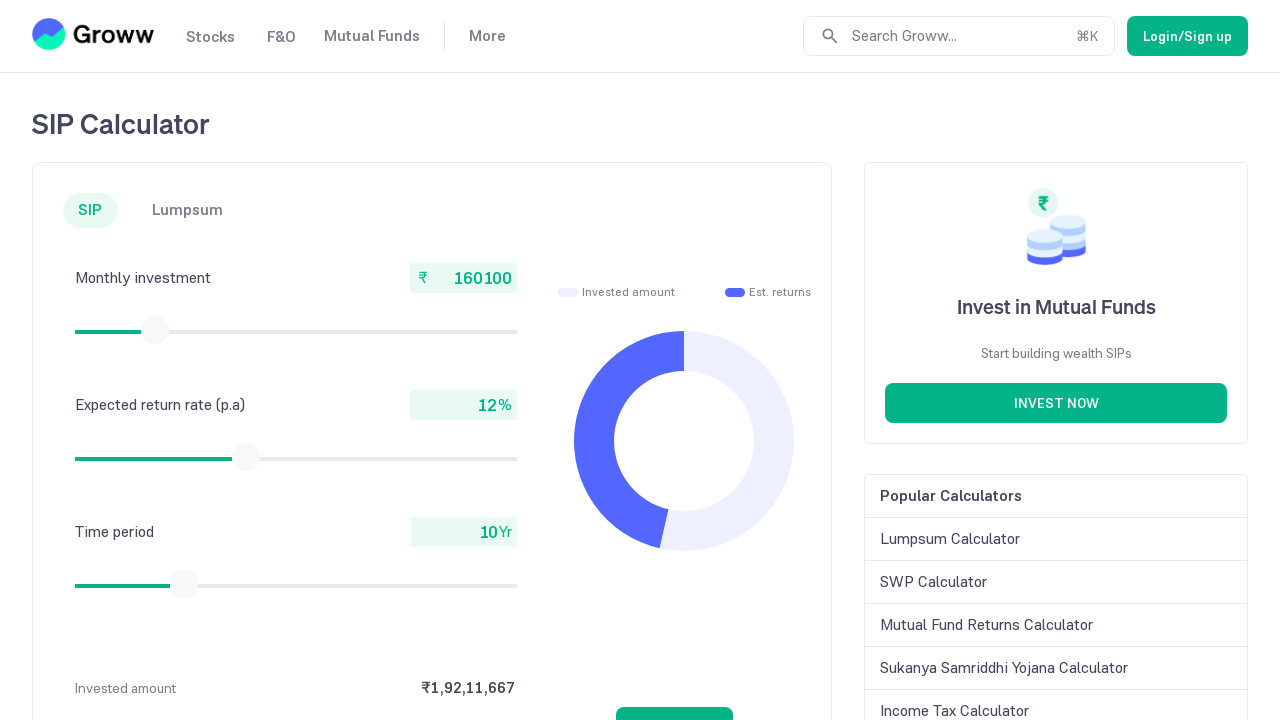

Checked current slider value: 160100
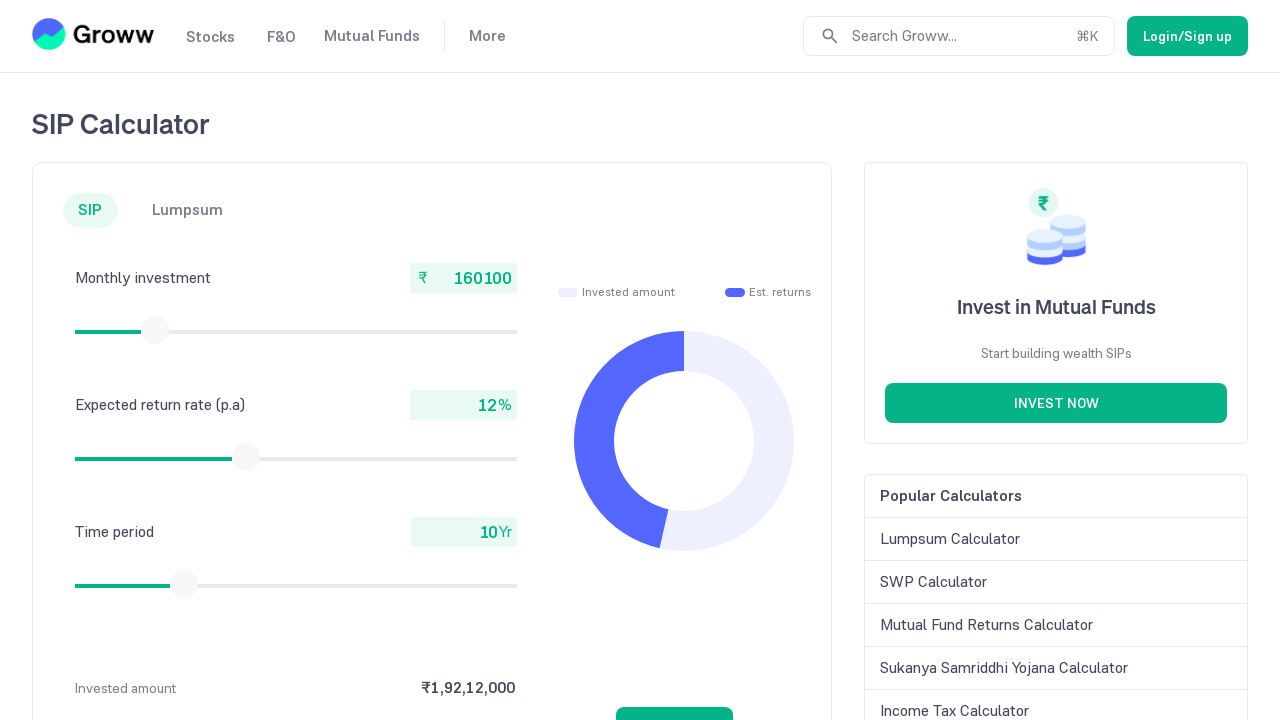

Moved mouse to slider center at coordinates (155, 330) at (155, 330)
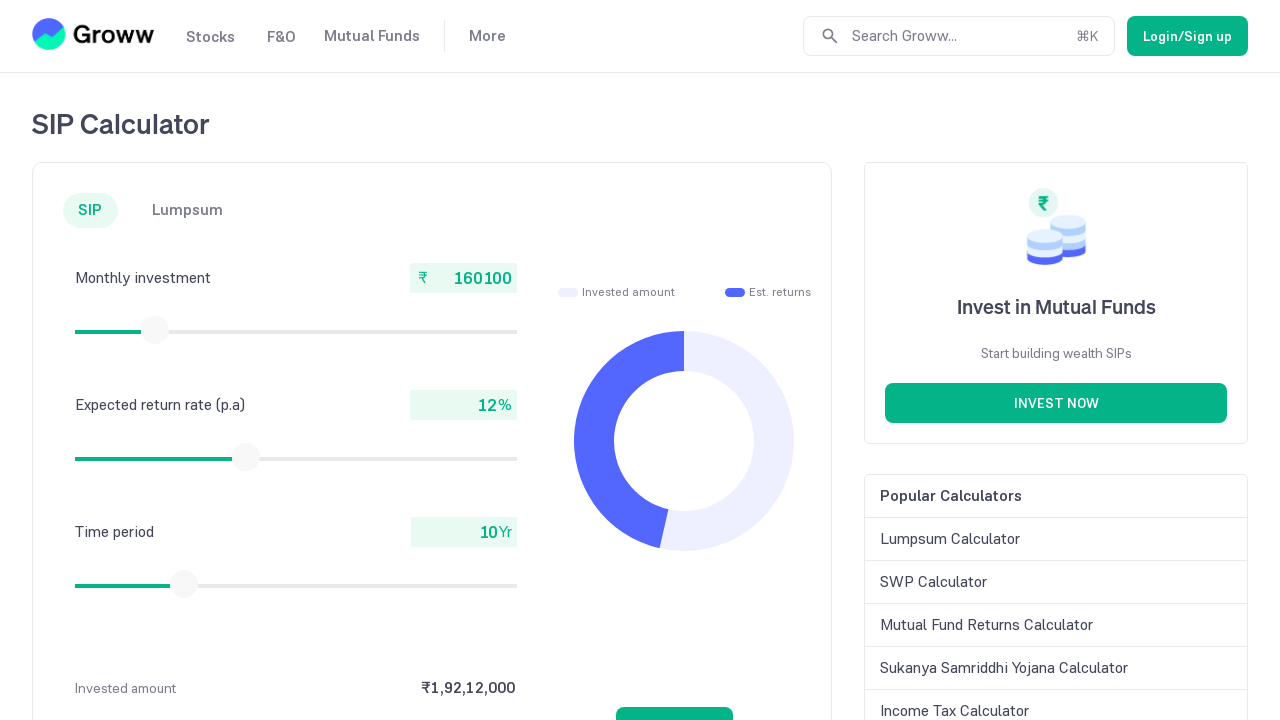

Pressed mouse button down on slider at (155, 330)
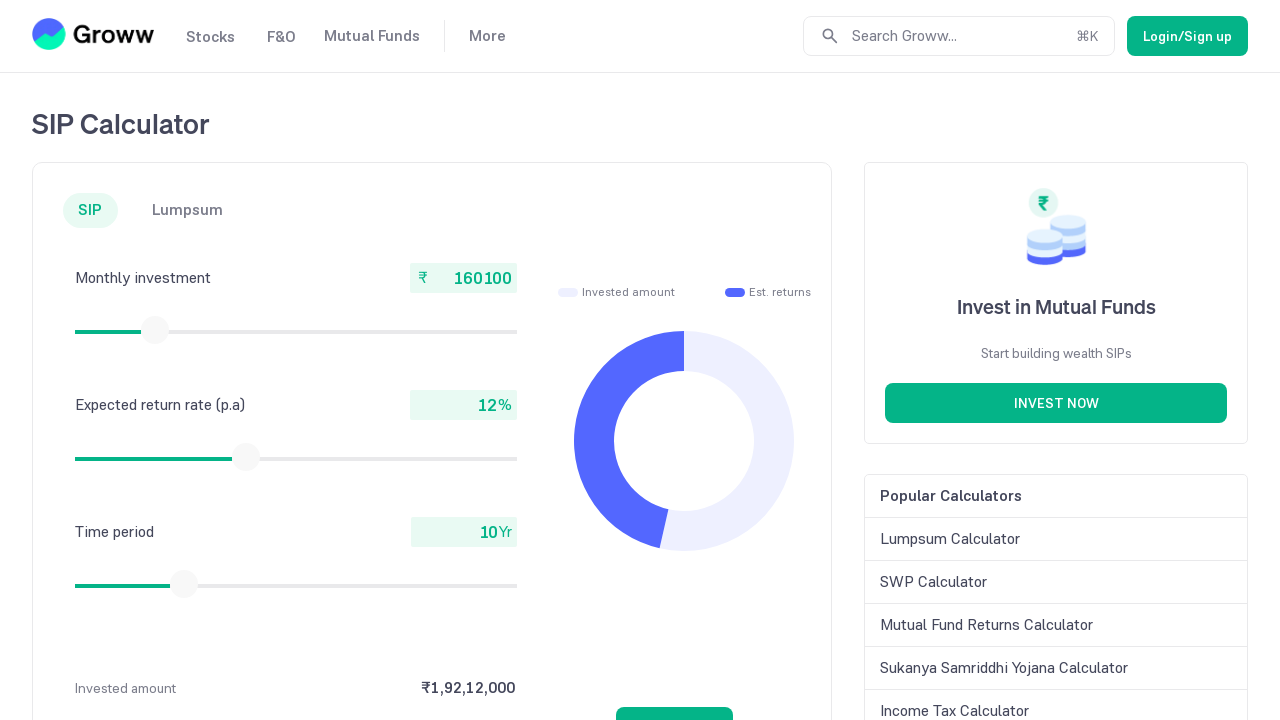

Dragged slider to the right at (156, 330)
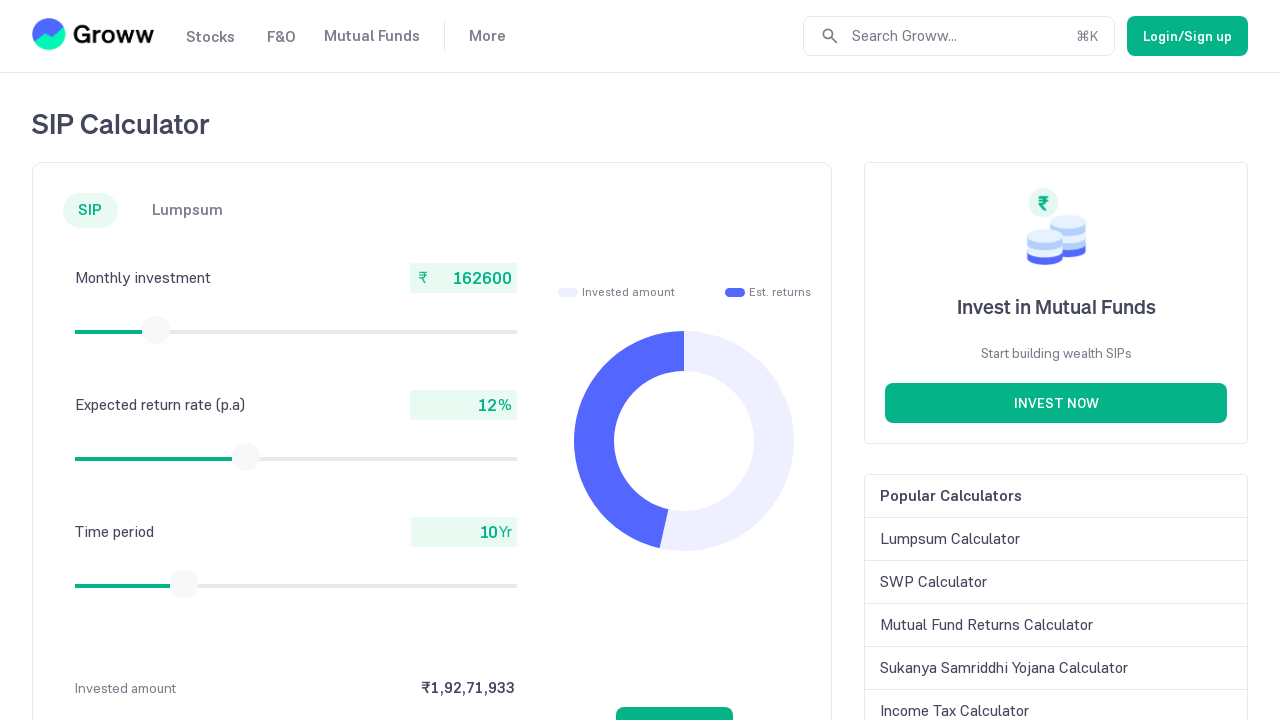

Released mouse button after dragging slider at (156, 330)
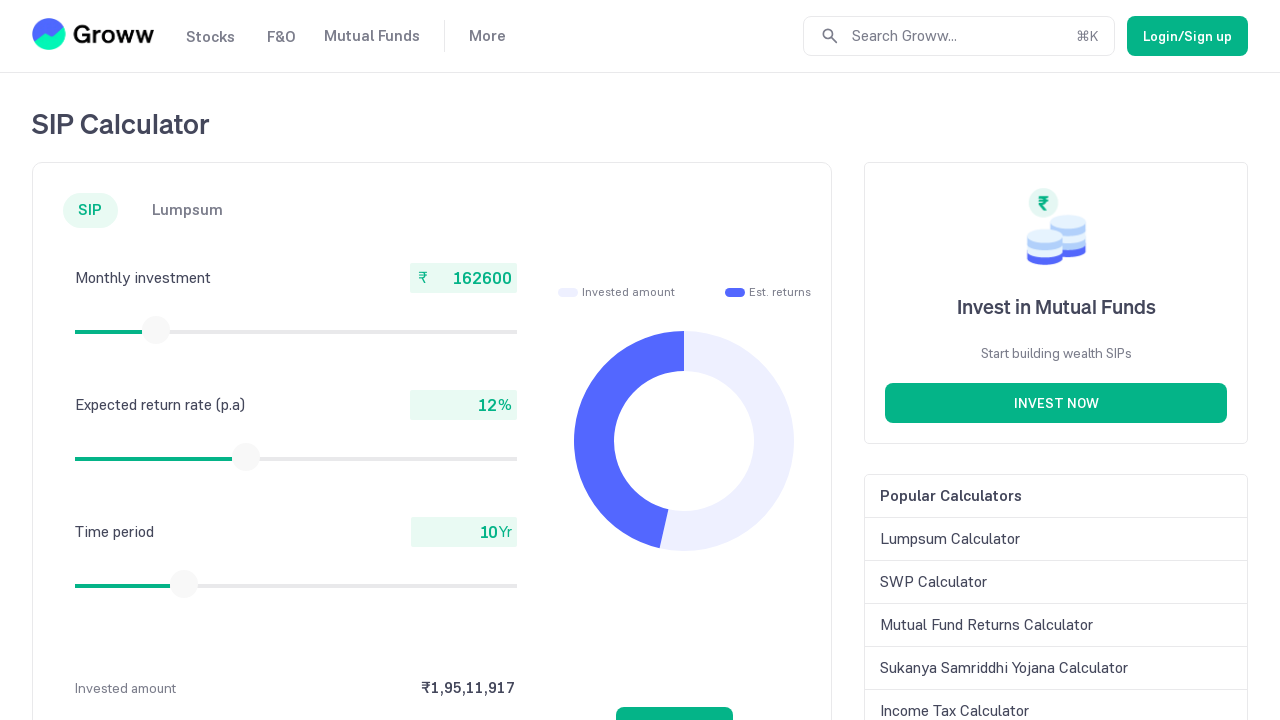

Checked current slider value: 162600
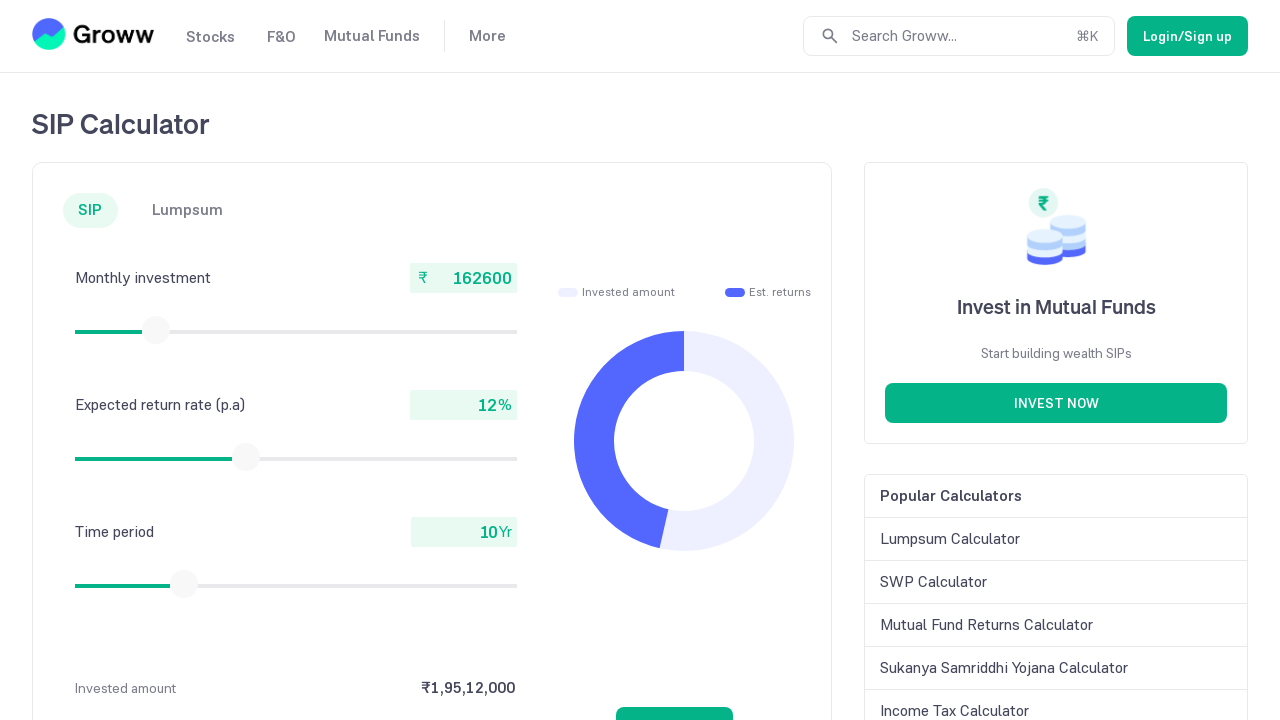

Moved mouse to slider center at coordinates (156, 330) at (156, 330)
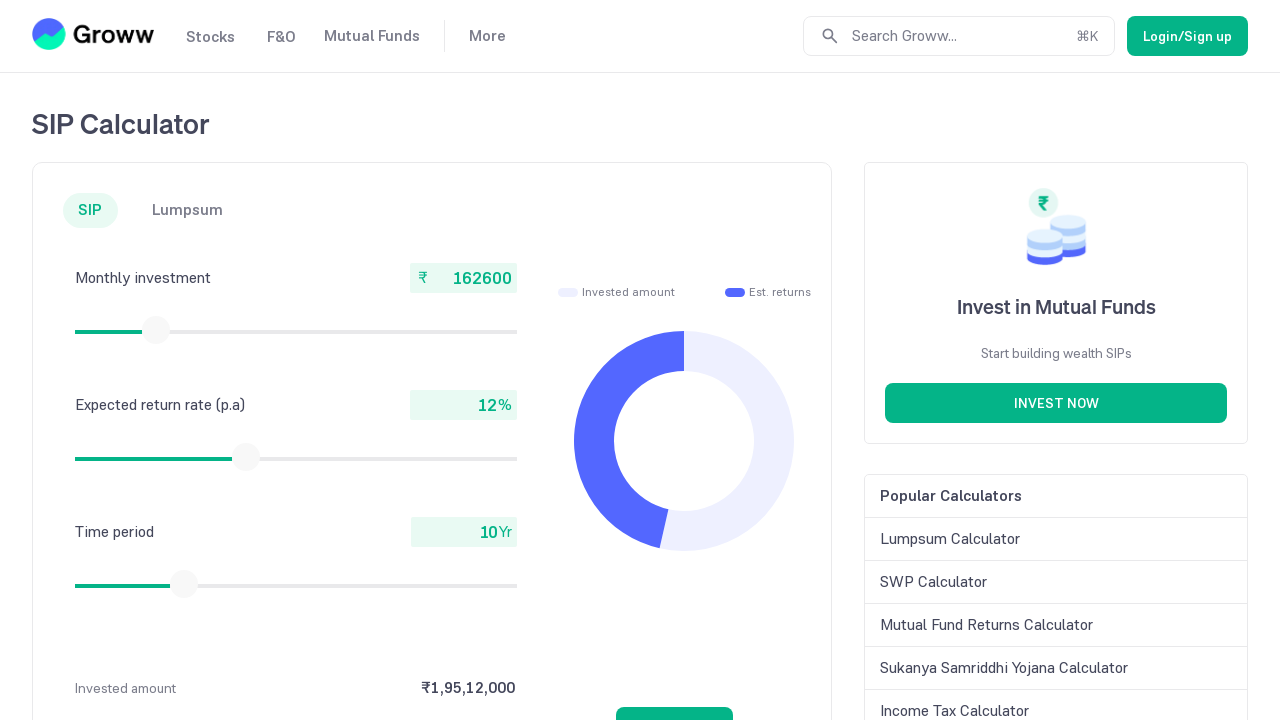

Pressed mouse button down on slider at (156, 330)
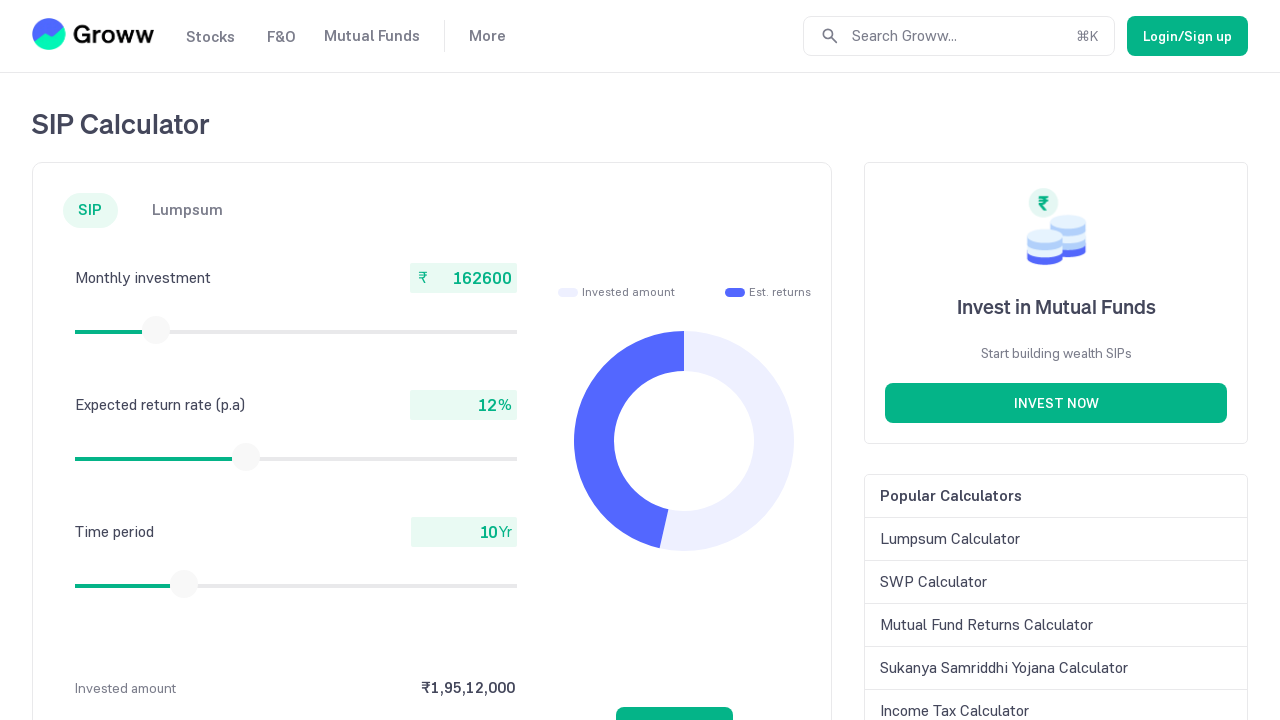

Dragged slider to the right at (157, 330)
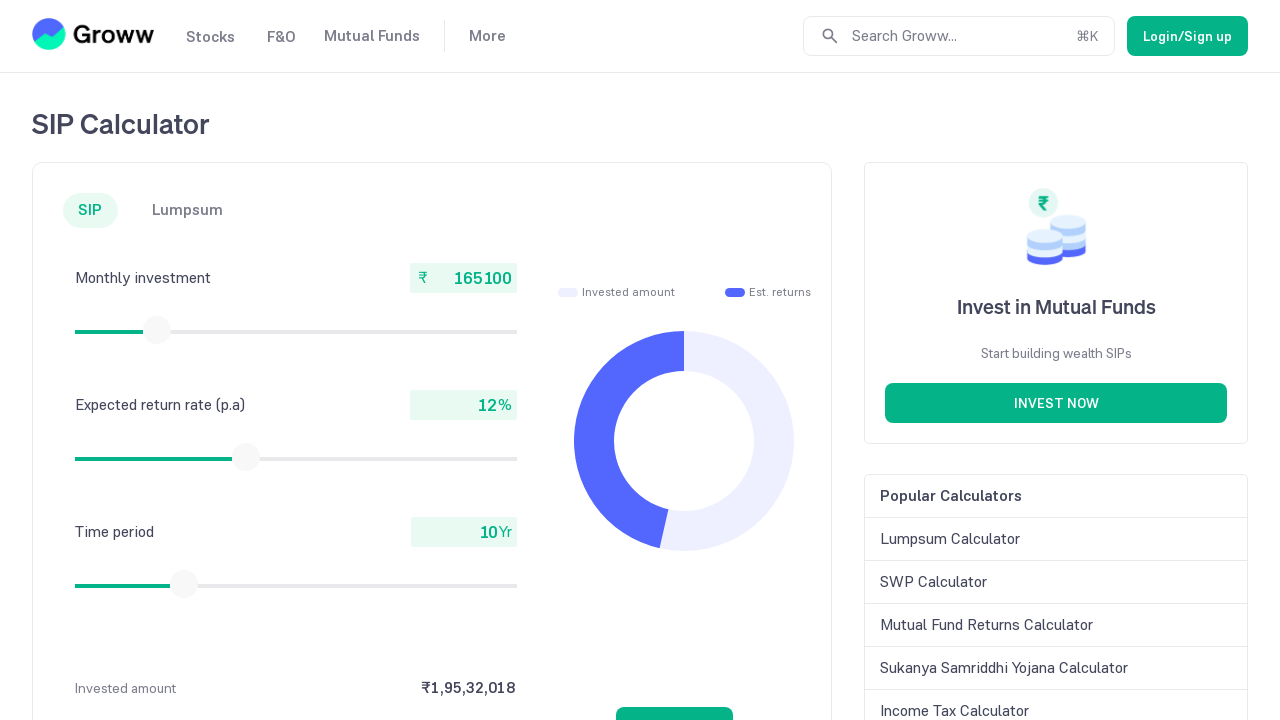

Released mouse button after dragging slider at (157, 330)
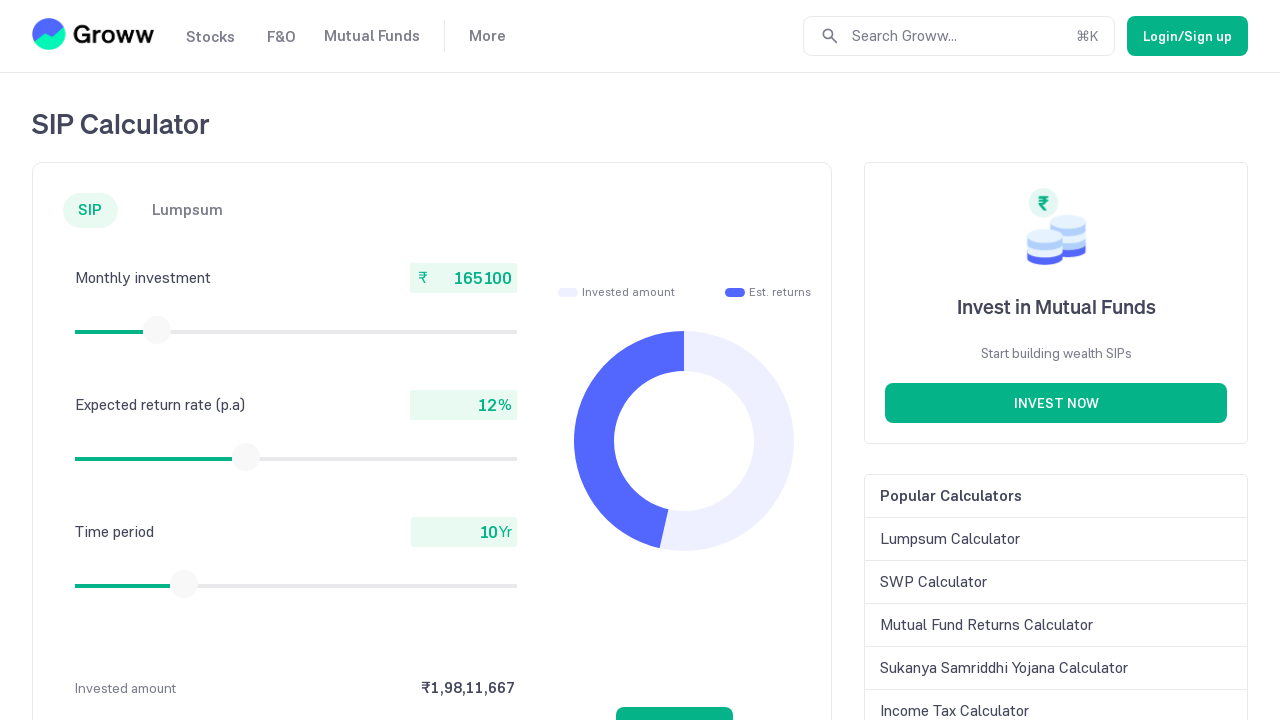

Checked current slider value: 165100
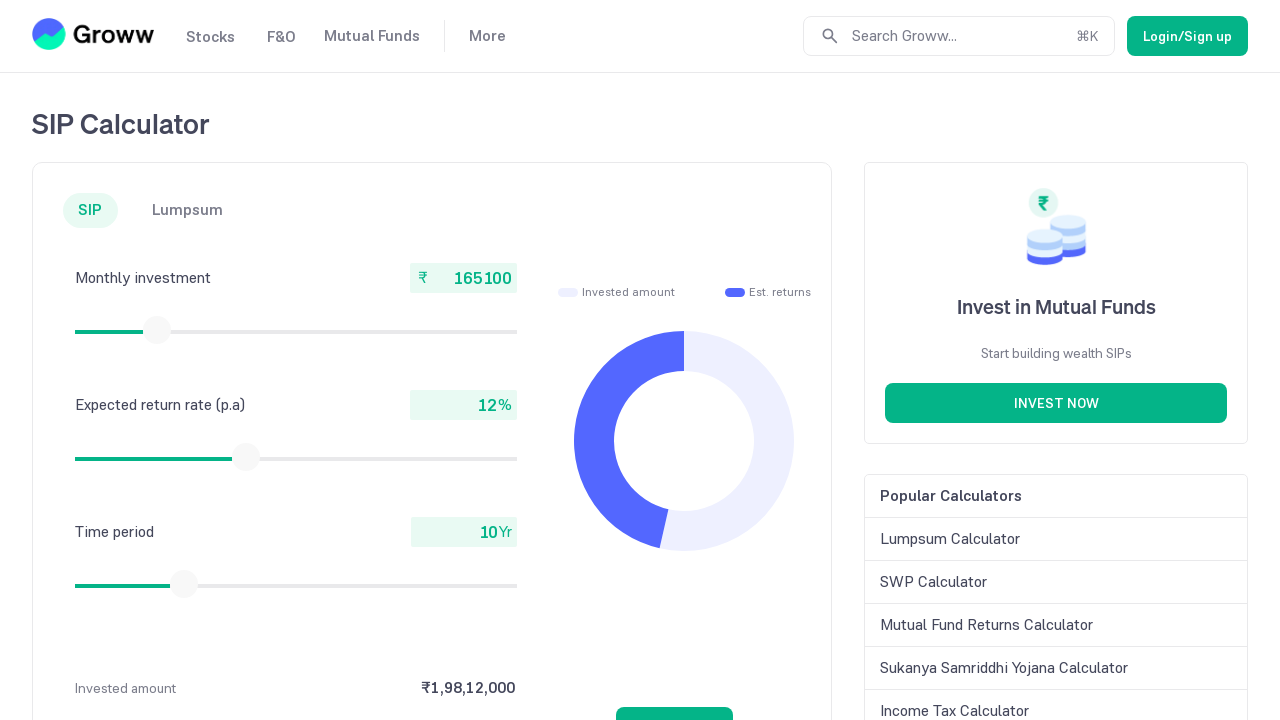

Moved mouse to slider center at coordinates (157, 330) at (157, 330)
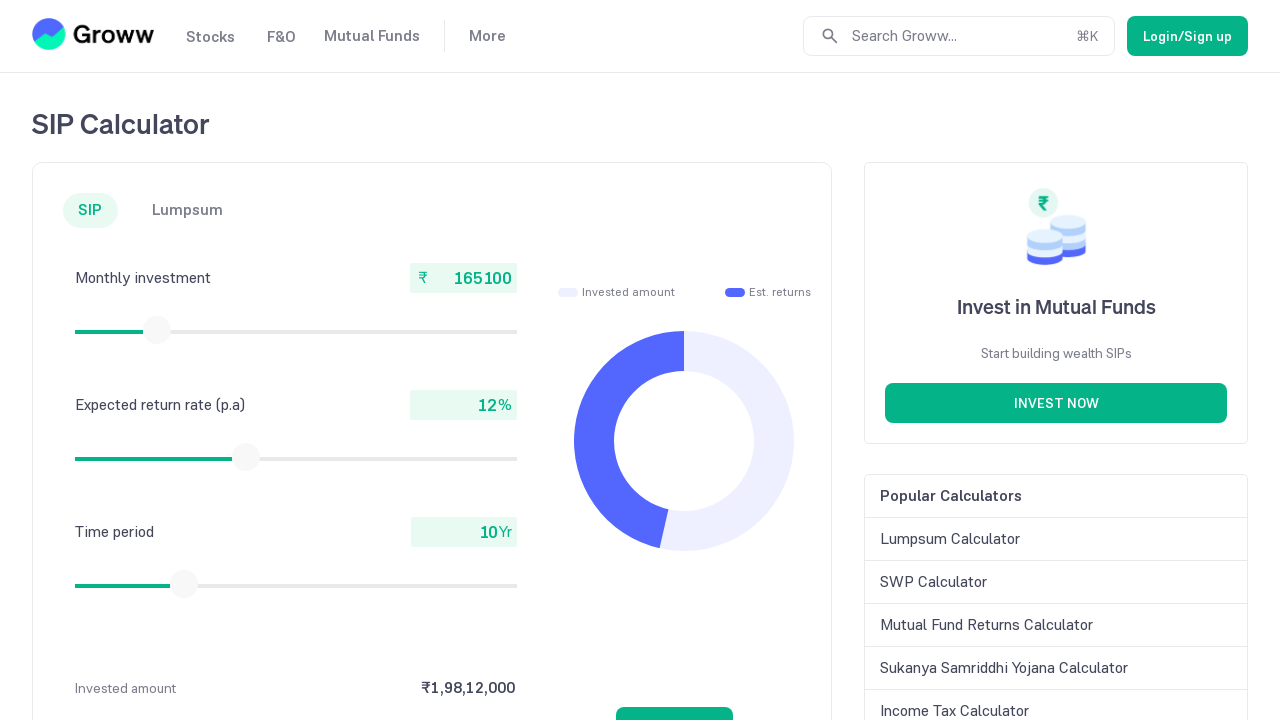

Pressed mouse button down on slider at (157, 330)
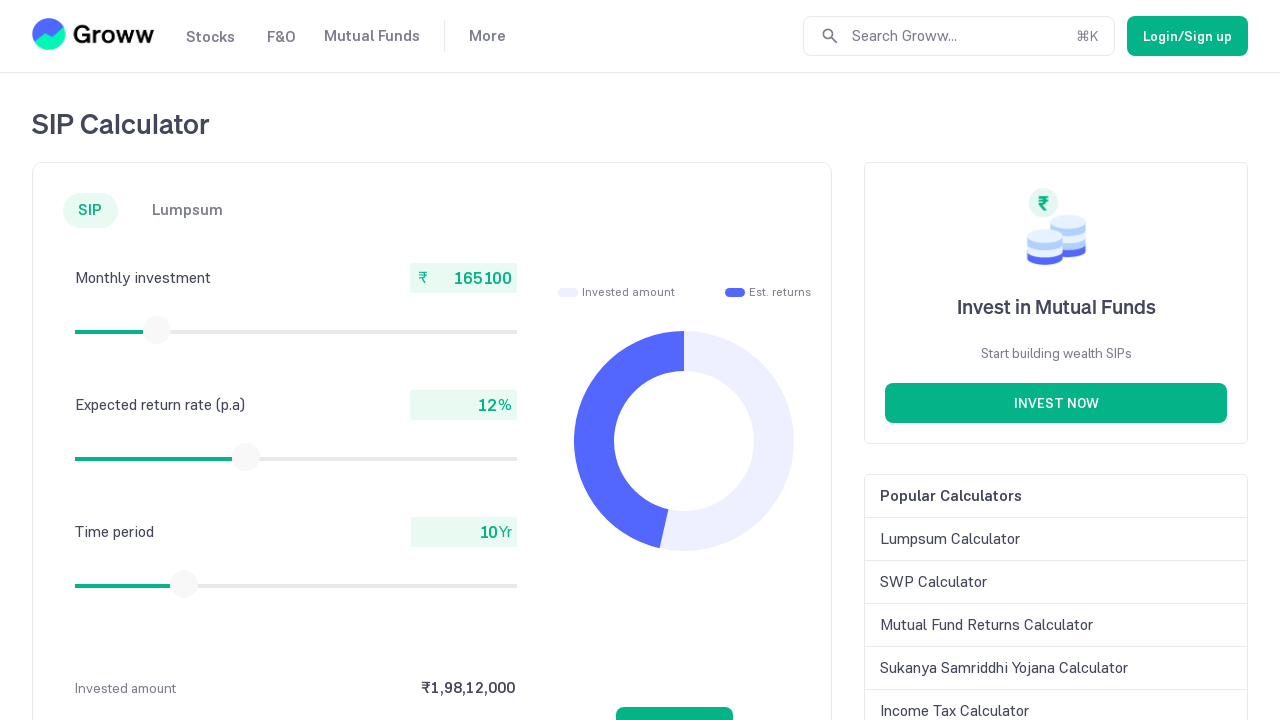

Dragged slider to the right at (158, 330)
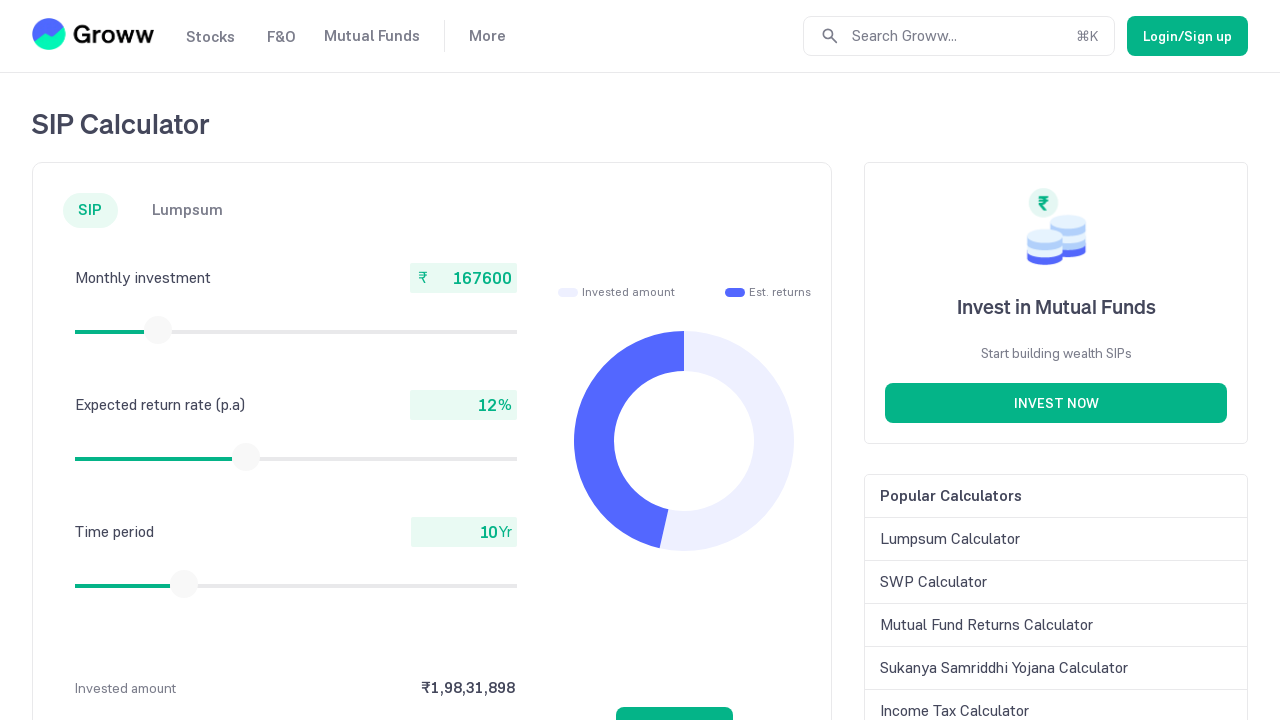

Released mouse button after dragging slider at (158, 330)
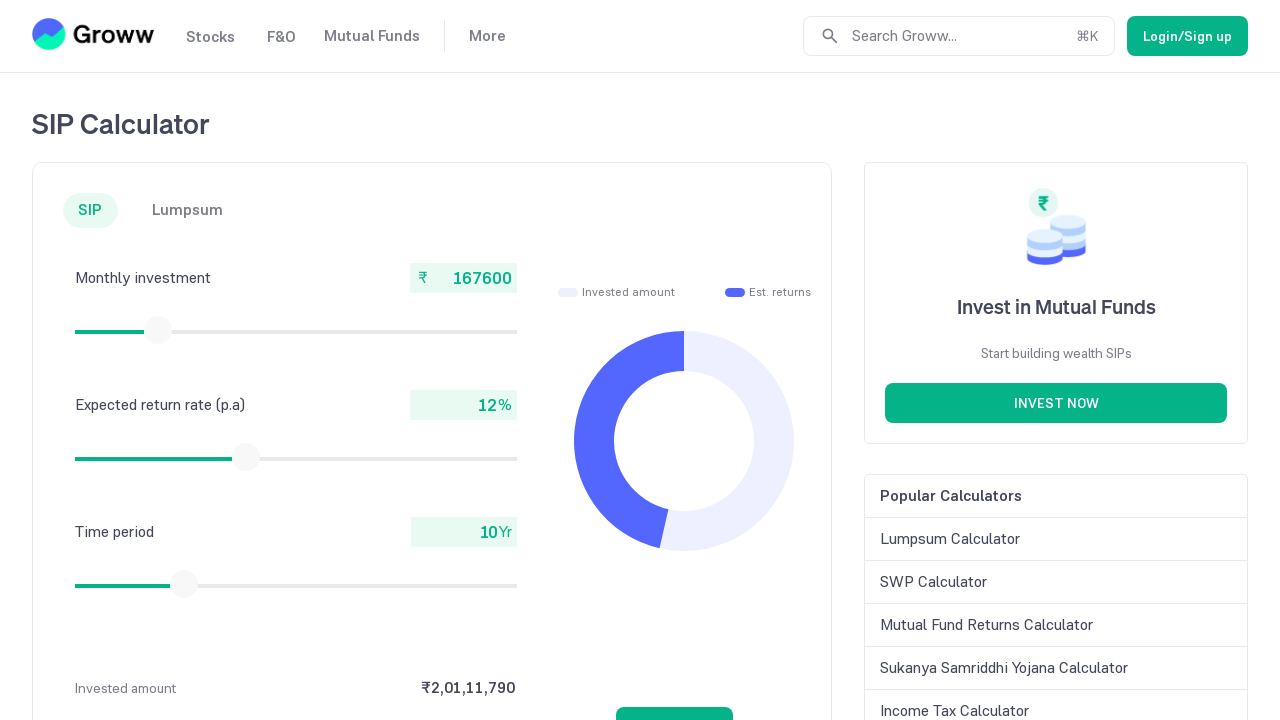

Checked current slider value: 167600
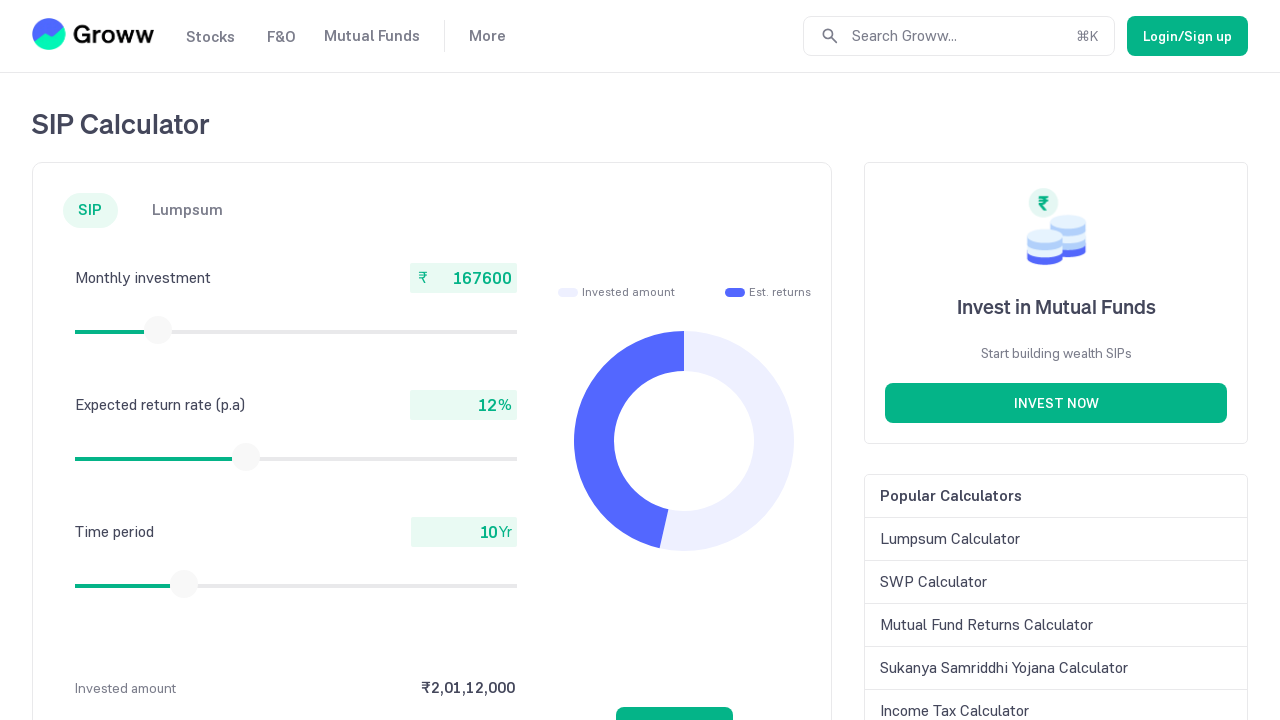

Moved mouse to slider center at coordinates (158, 330) at (158, 330)
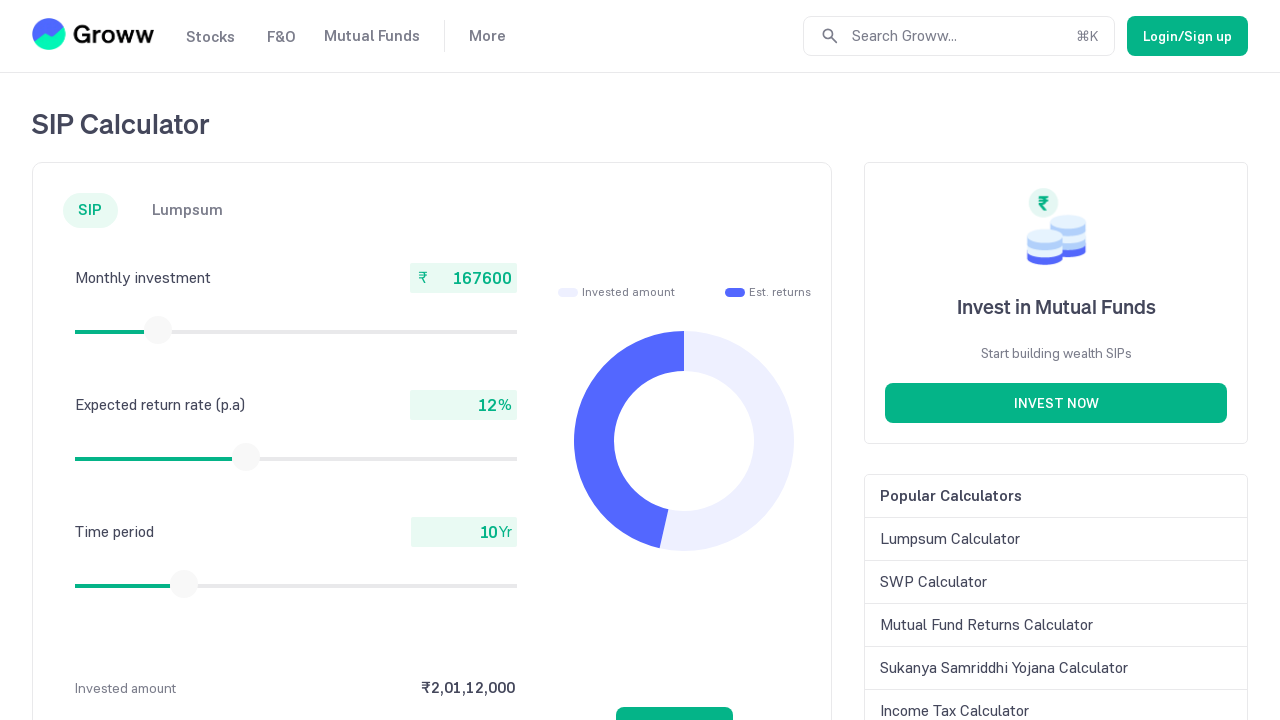

Pressed mouse button down on slider at (158, 330)
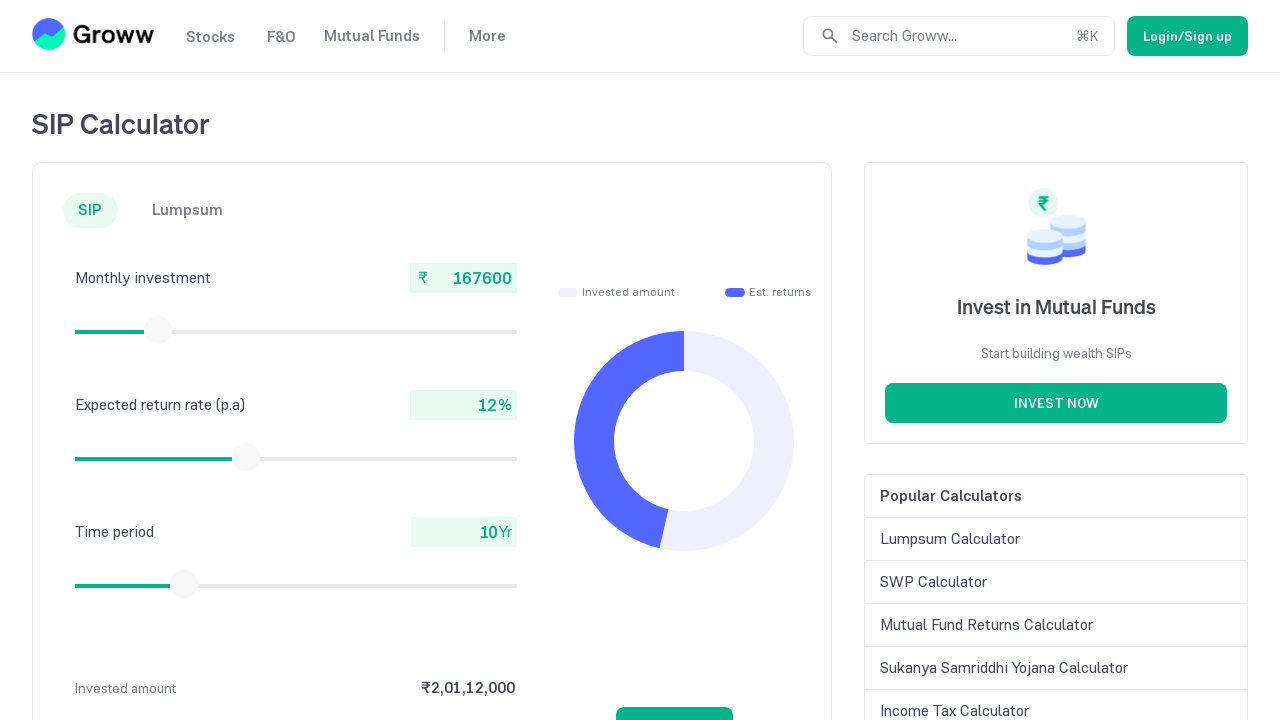

Dragged slider to the right at (159, 330)
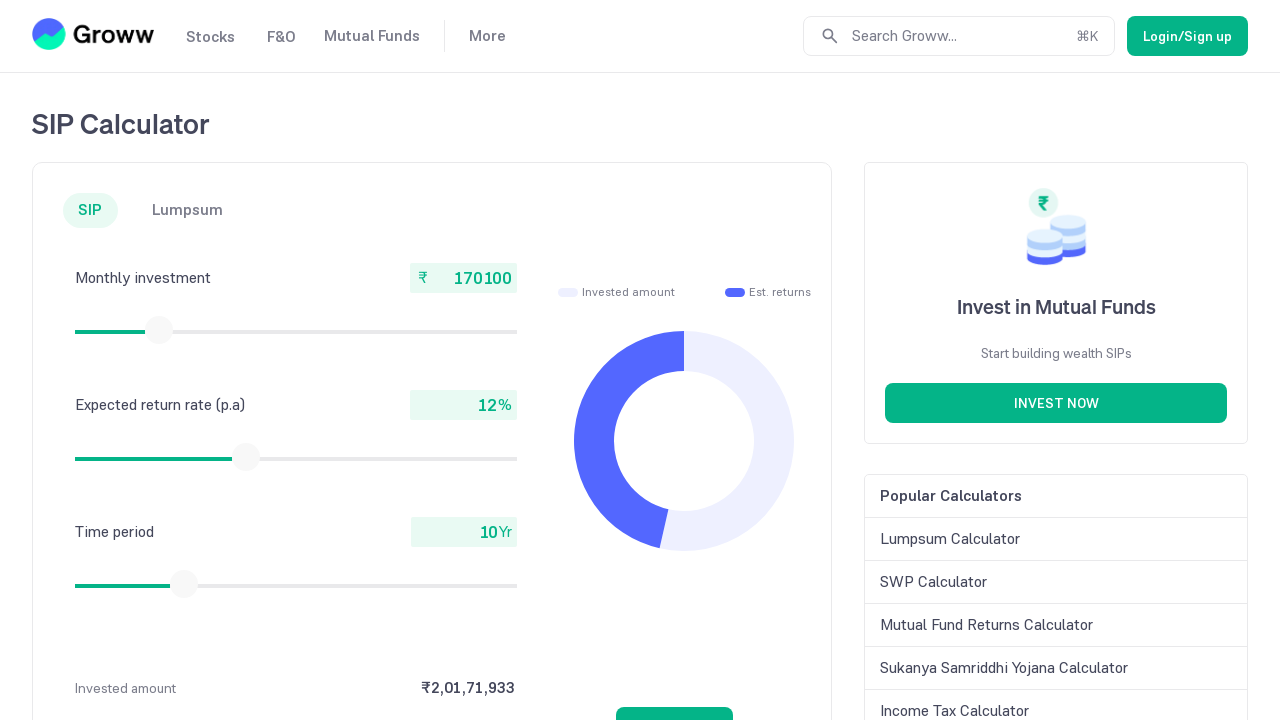

Released mouse button after dragging slider at (159, 330)
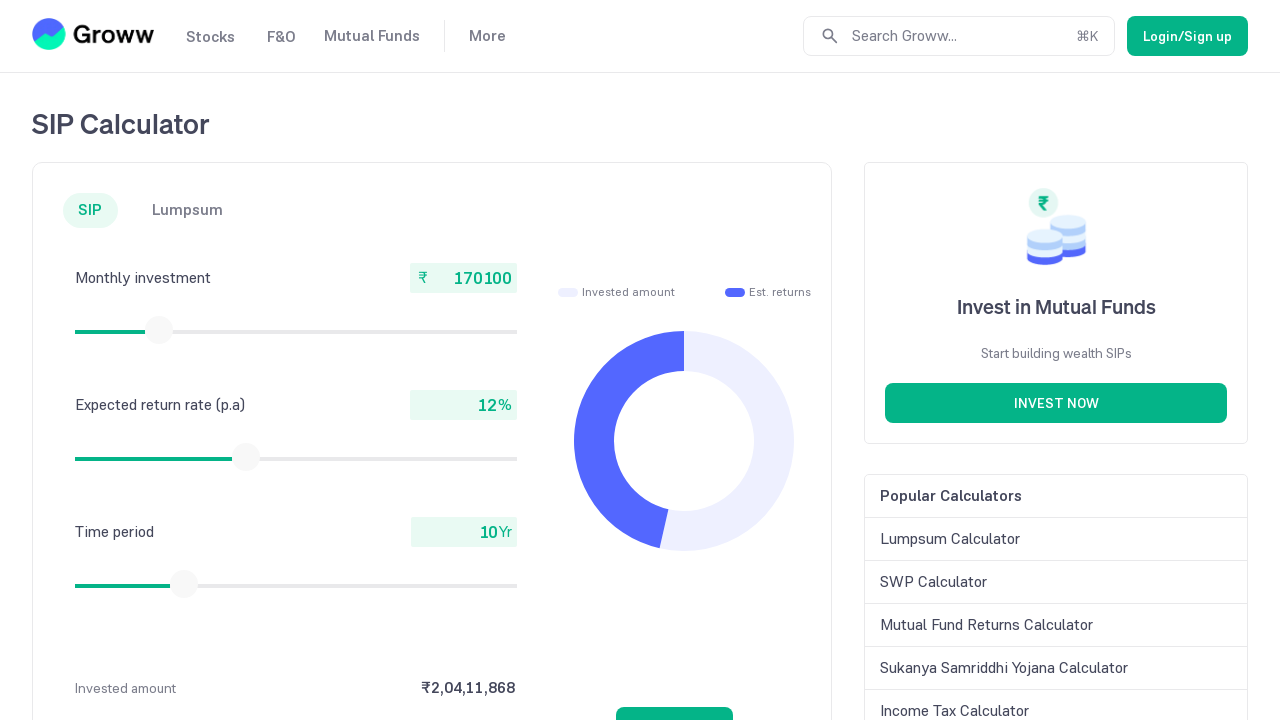

Checked current slider value: 170100
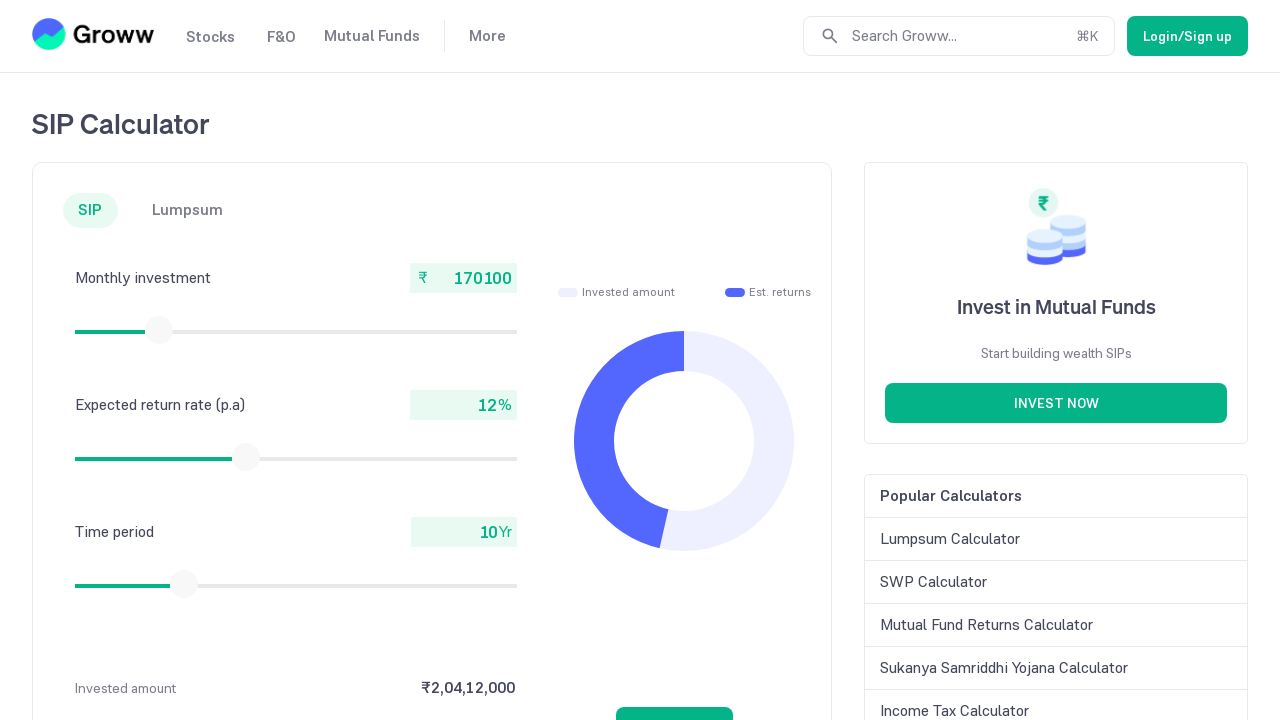

Moved mouse to slider center at coordinates (159, 330) at (159, 330)
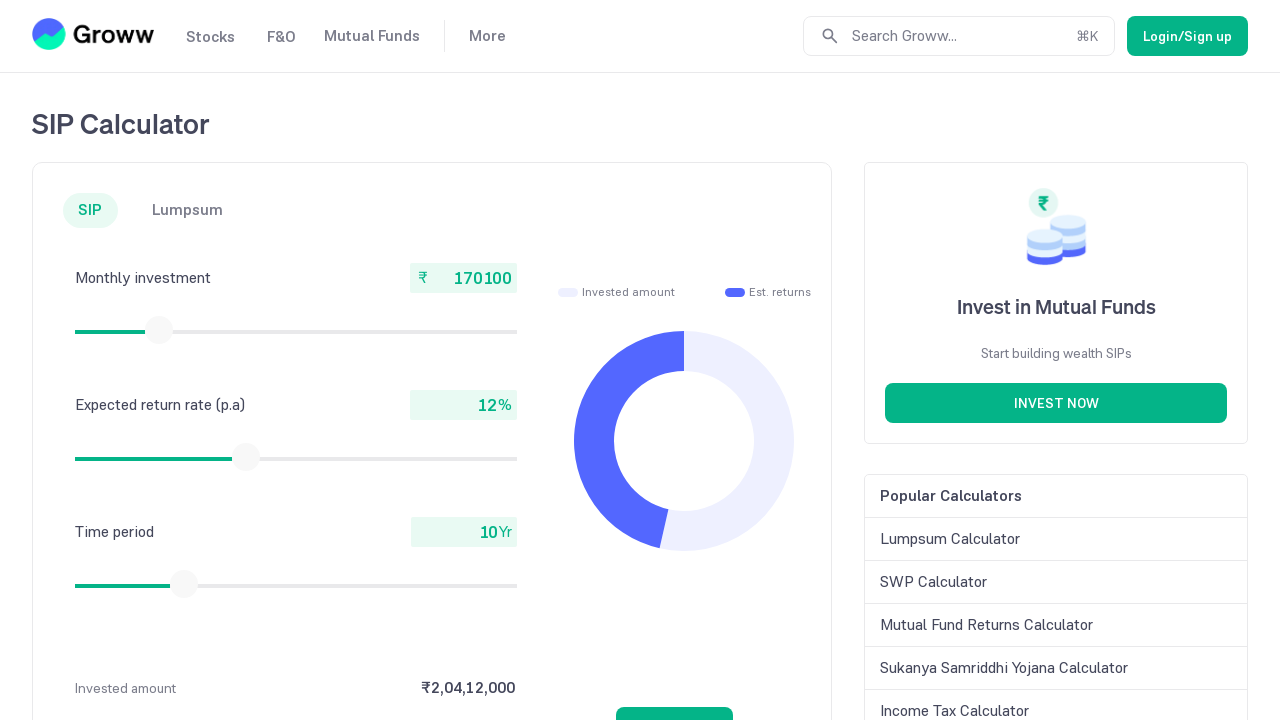

Pressed mouse button down on slider at (159, 330)
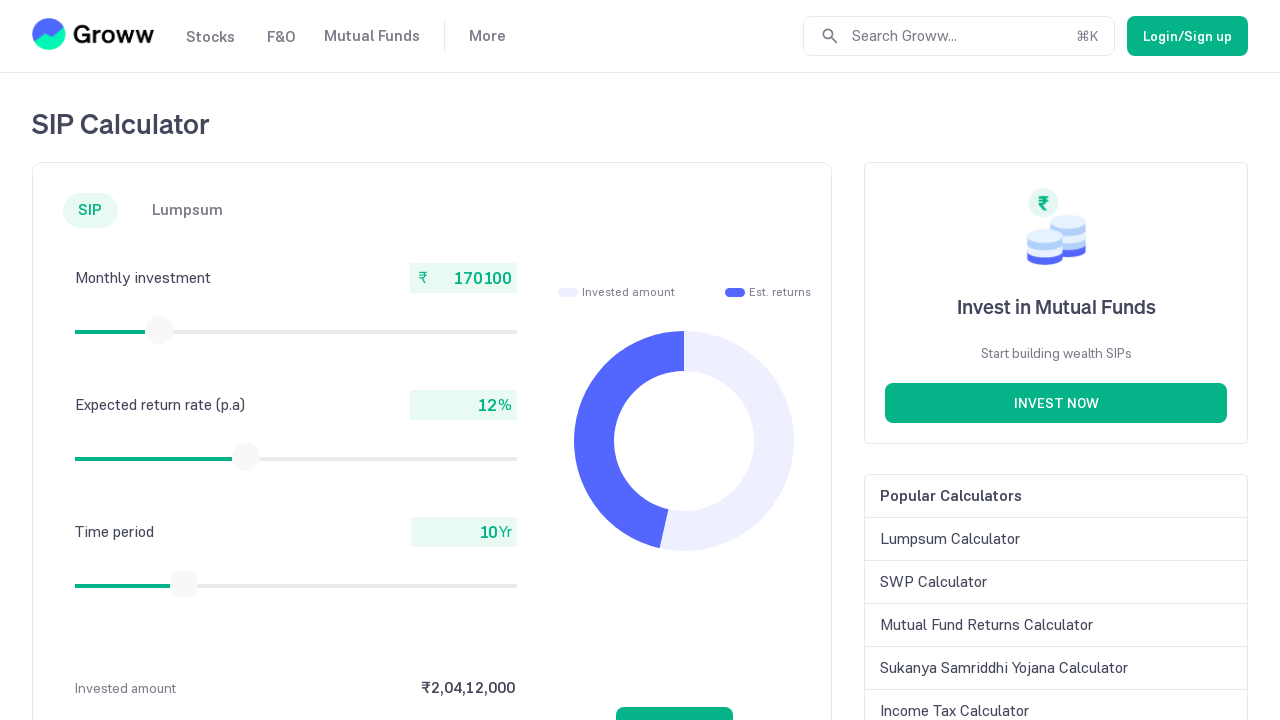

Dragged slider to the right at (160, 330)
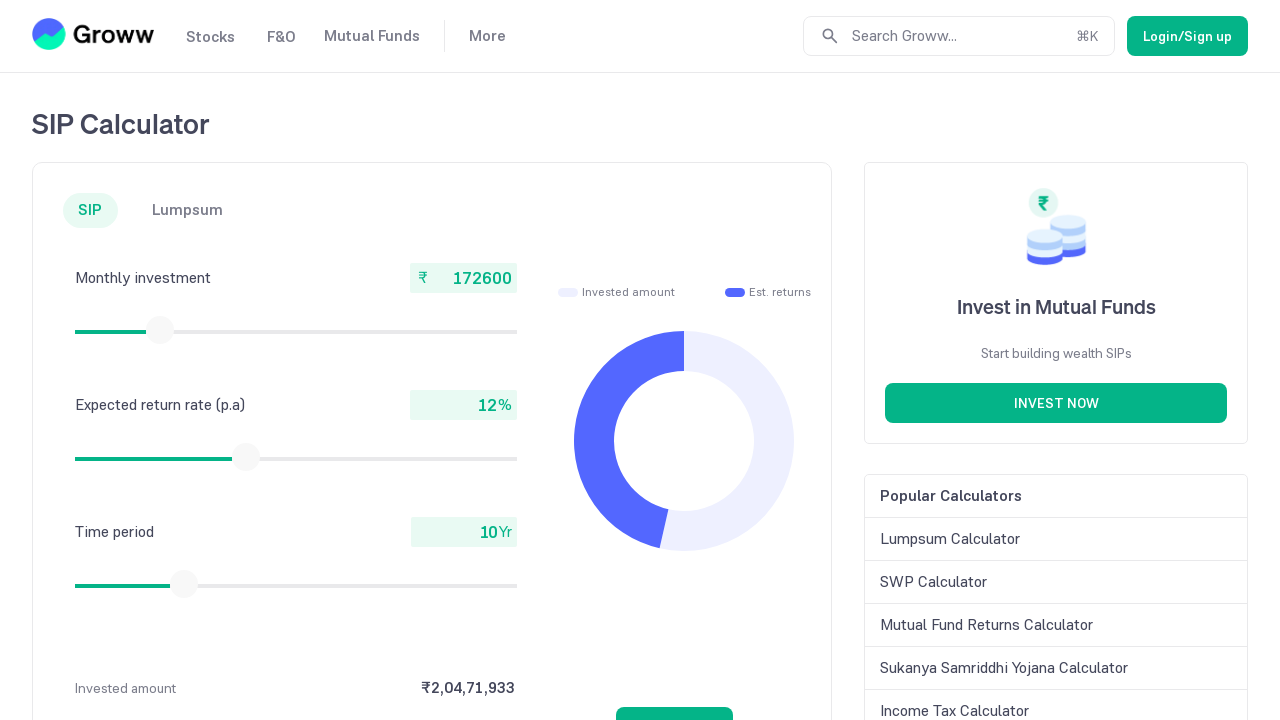

Released mouse button after dragging slider at (160, 330)
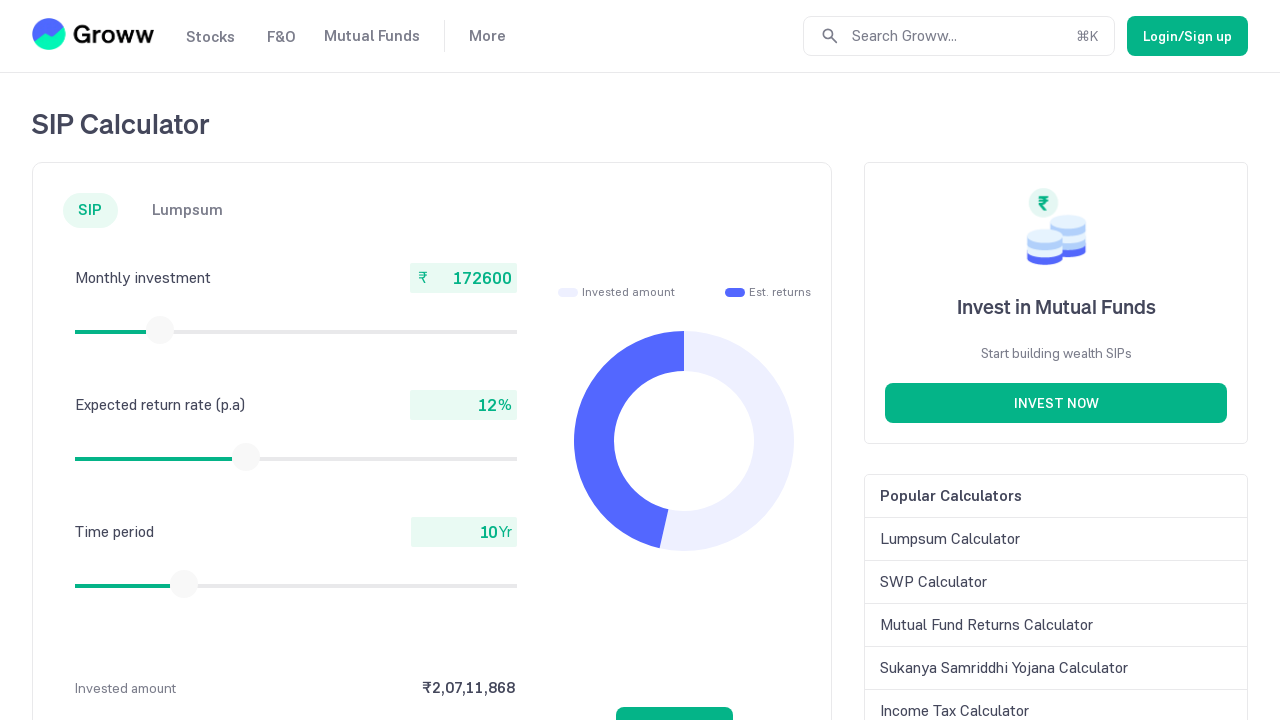

Checked current slider value: 172600
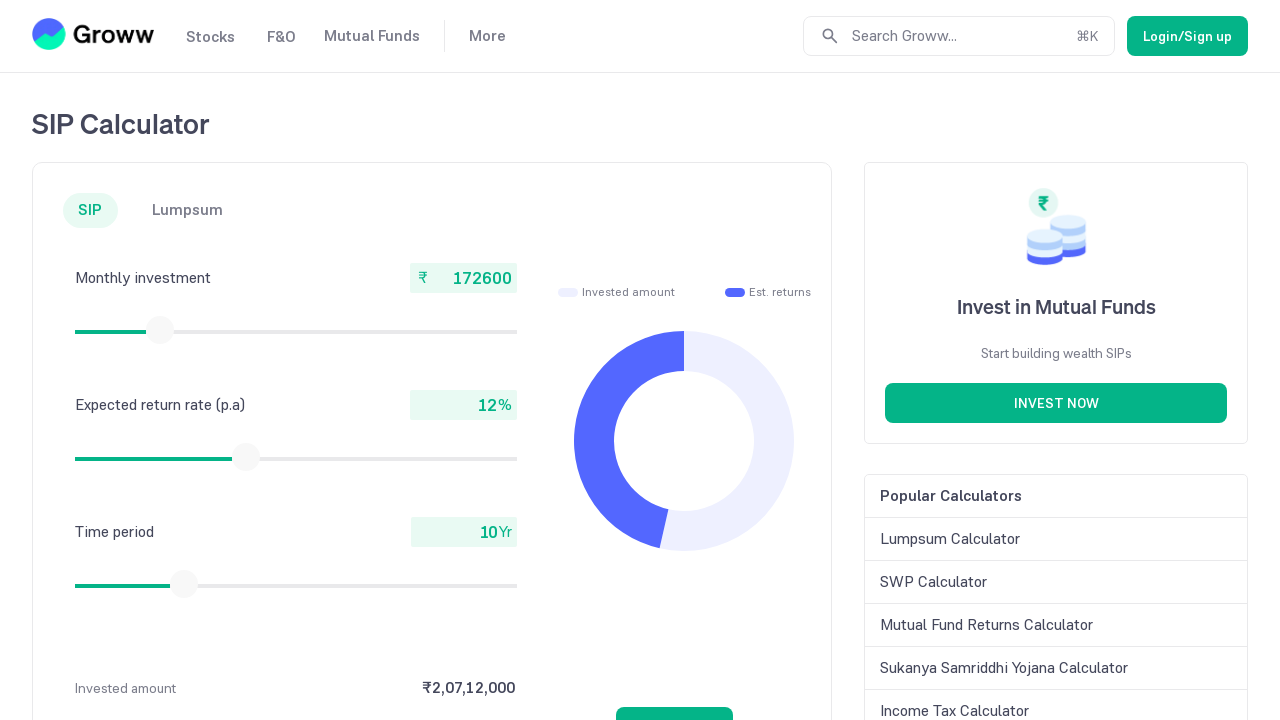

Moved mouse to slider center at coordinates (160, 330) at (160, 330)
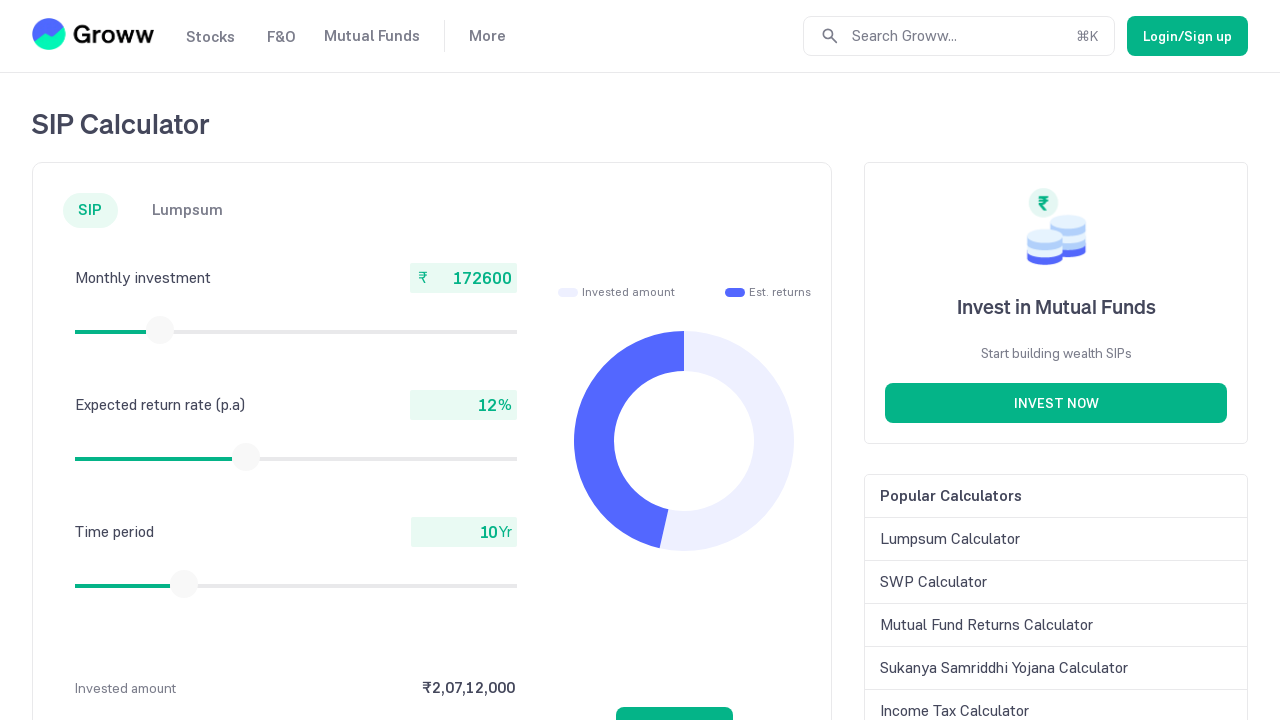

Pressed mouse button down on slider at (160, 330)
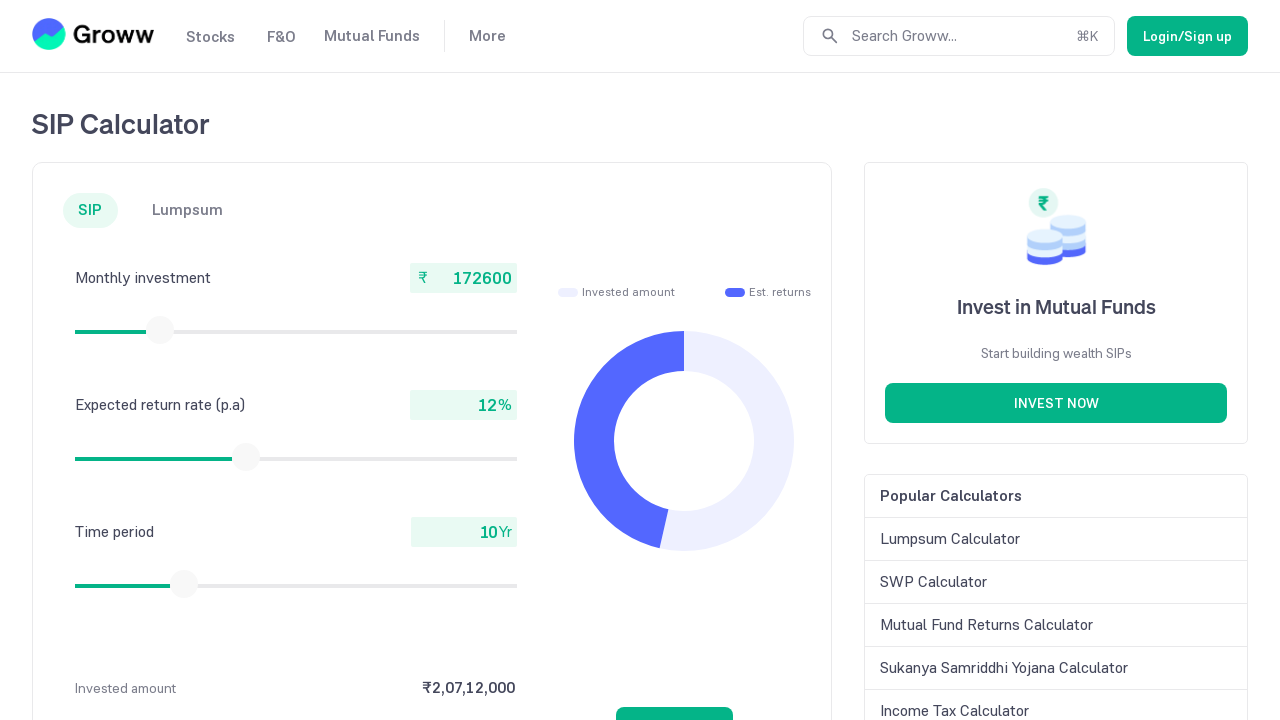

Dragged slider to the right at (161, 330)
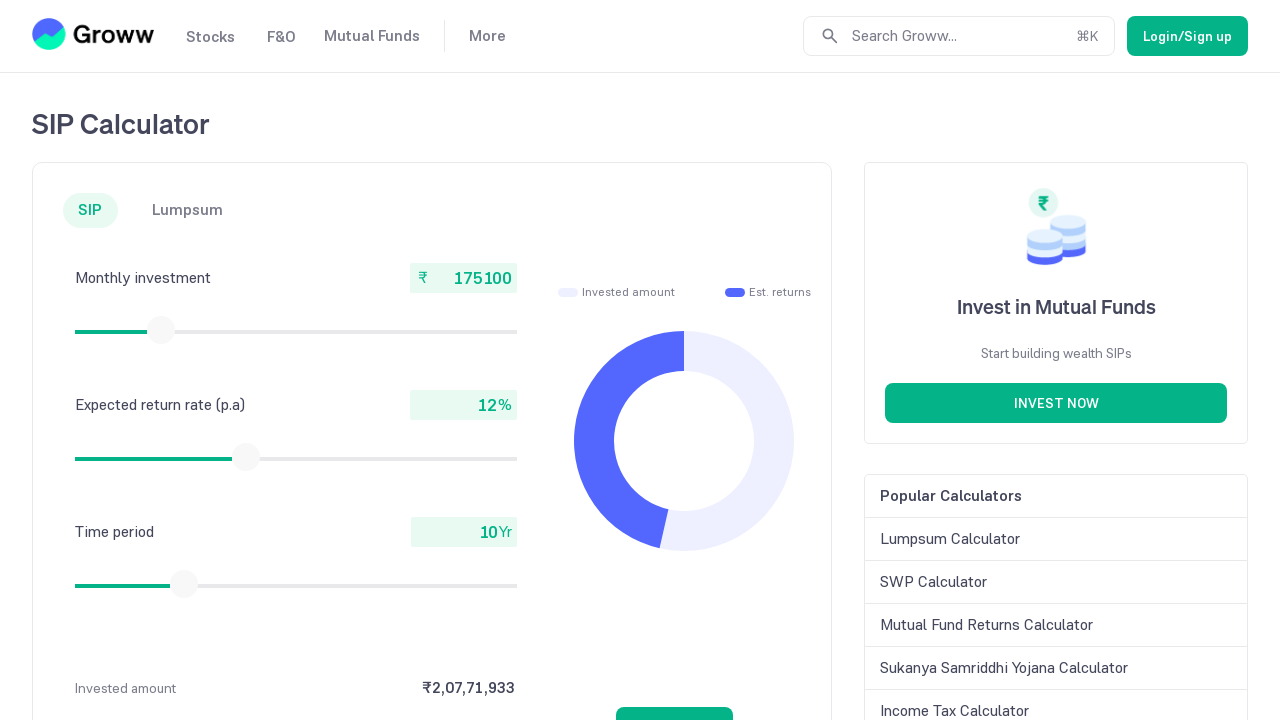

Released mouse button after dragging slider at (161, 330)
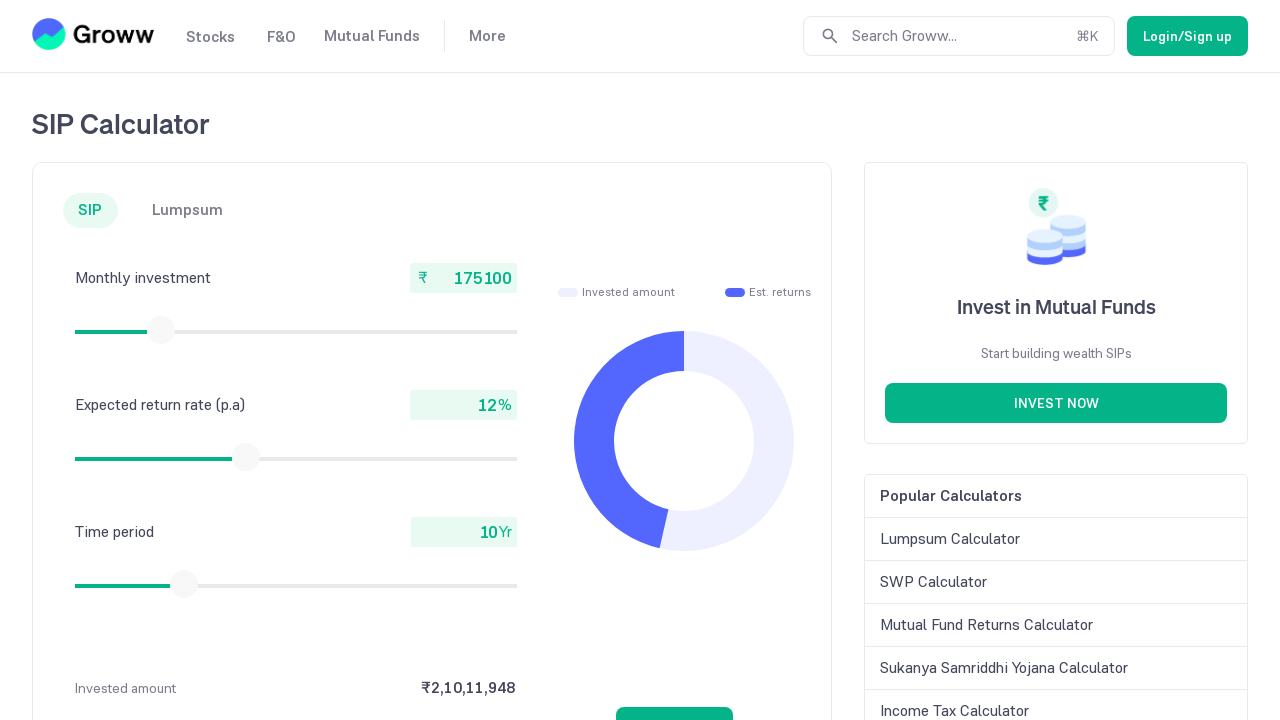

Checked current slider value: 175100
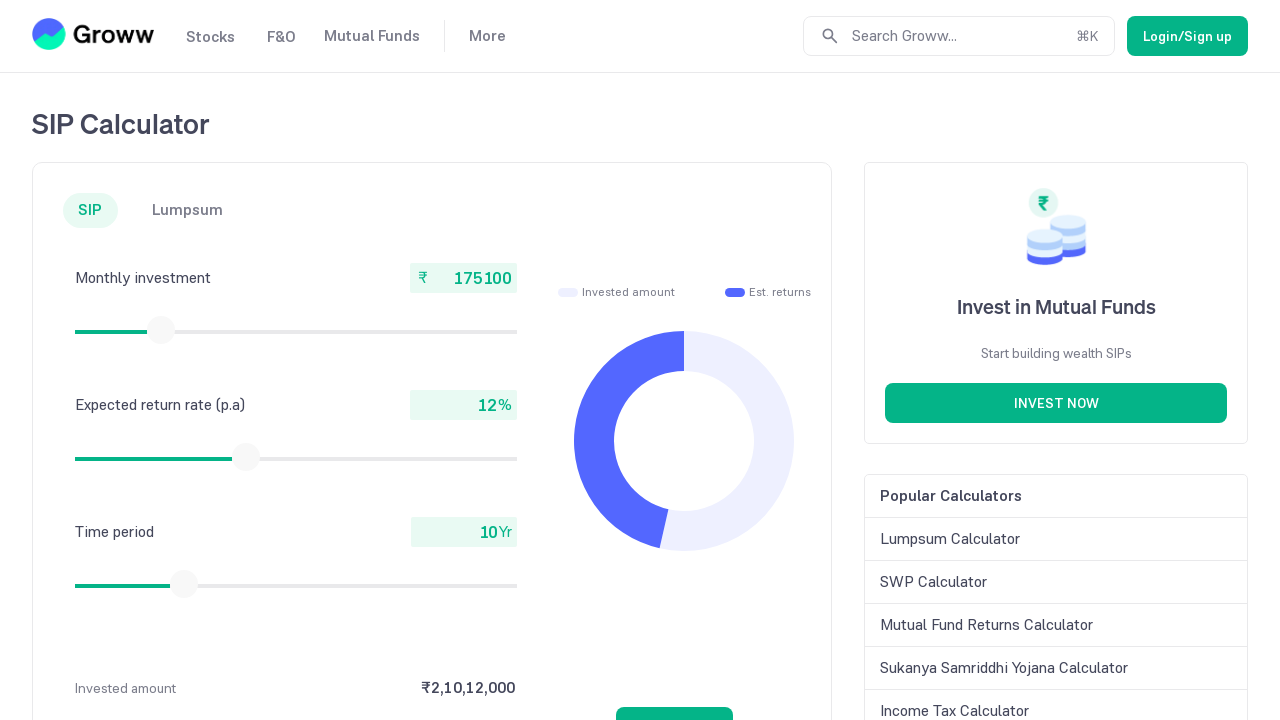

Moved mouse to slider center at coordinates (161, 330) at (161, 330)
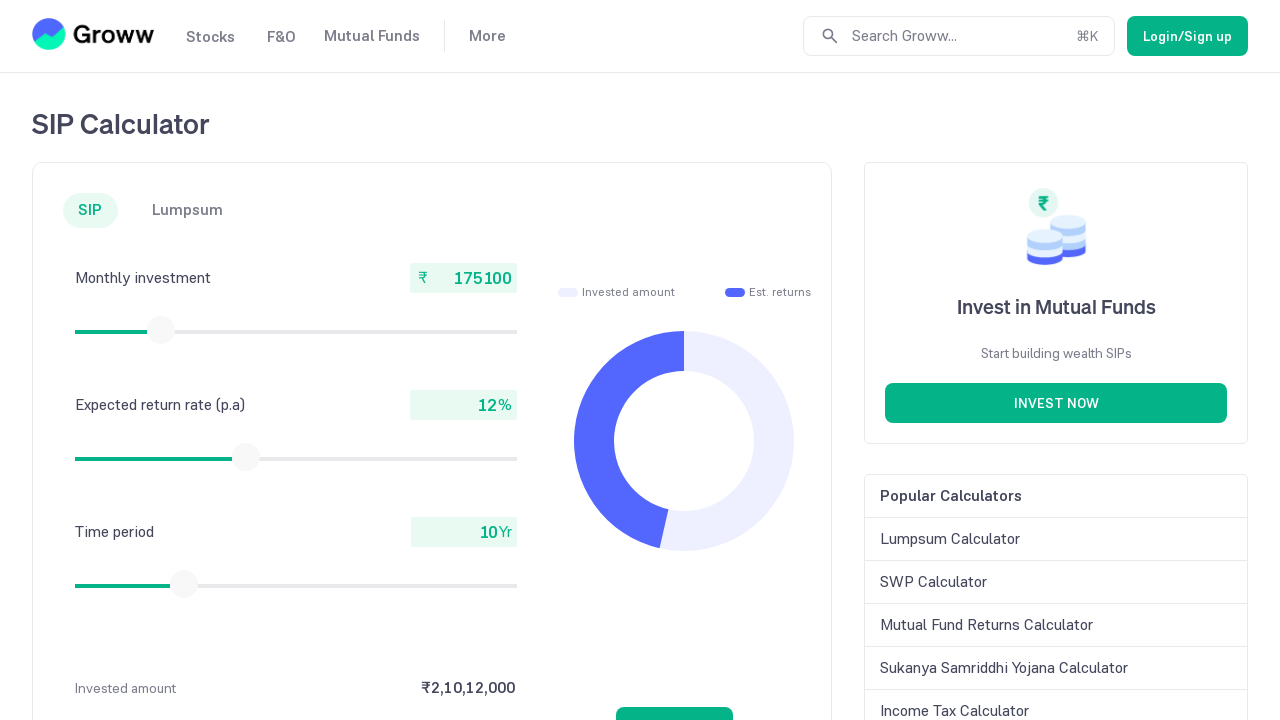

Pressed mouse button down on slider at (161, 330)
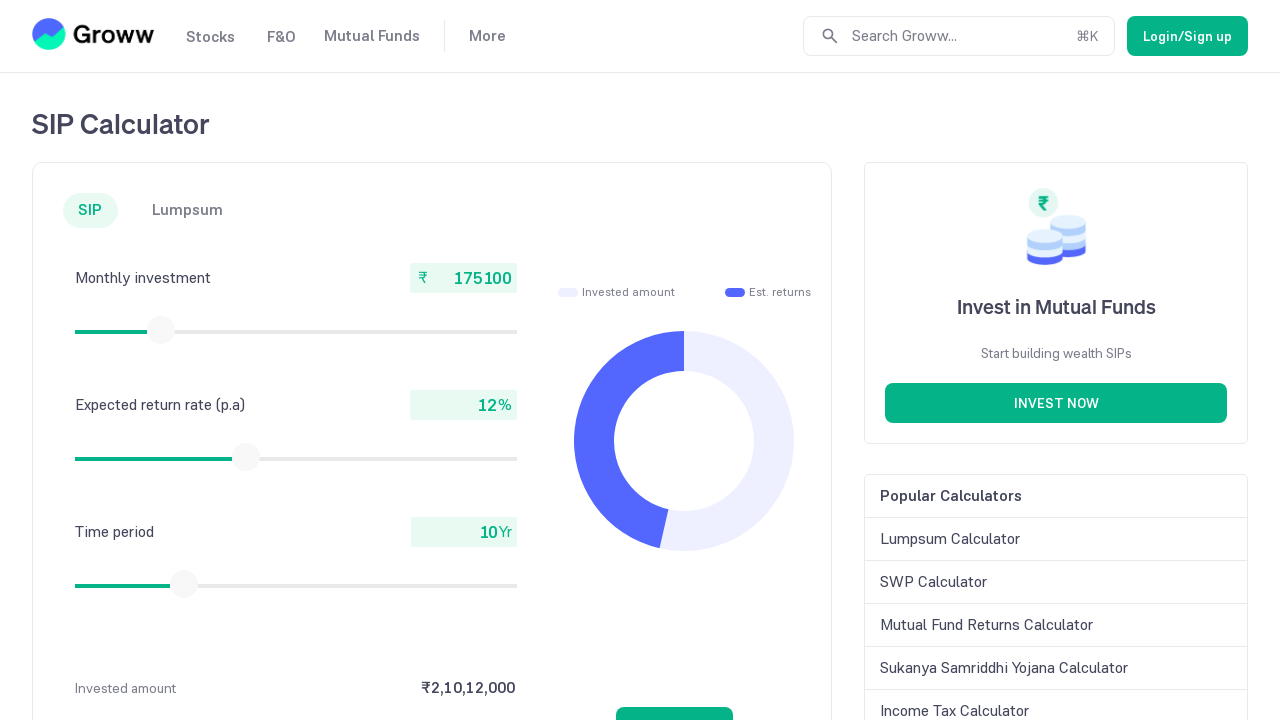

Dragged slider to the right at (162, 330)
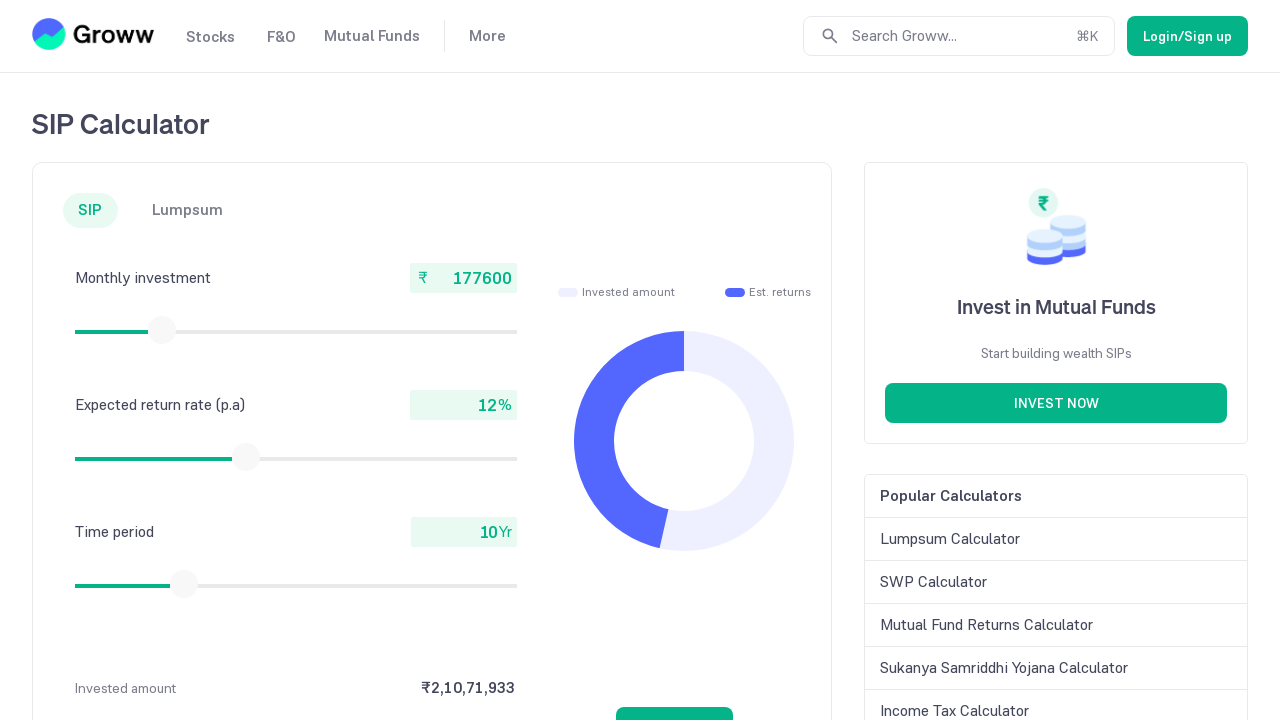

Released mouse button after dragging slider at (162, 330)
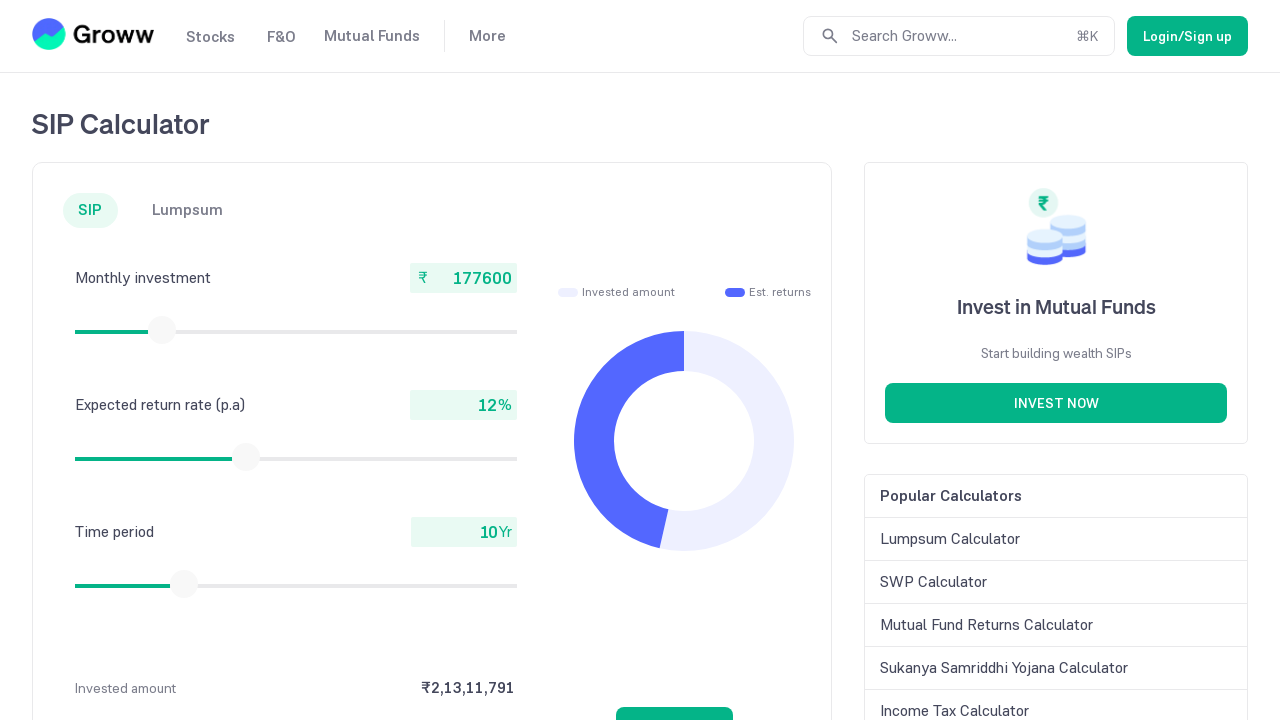

Checked current slider value: 177600
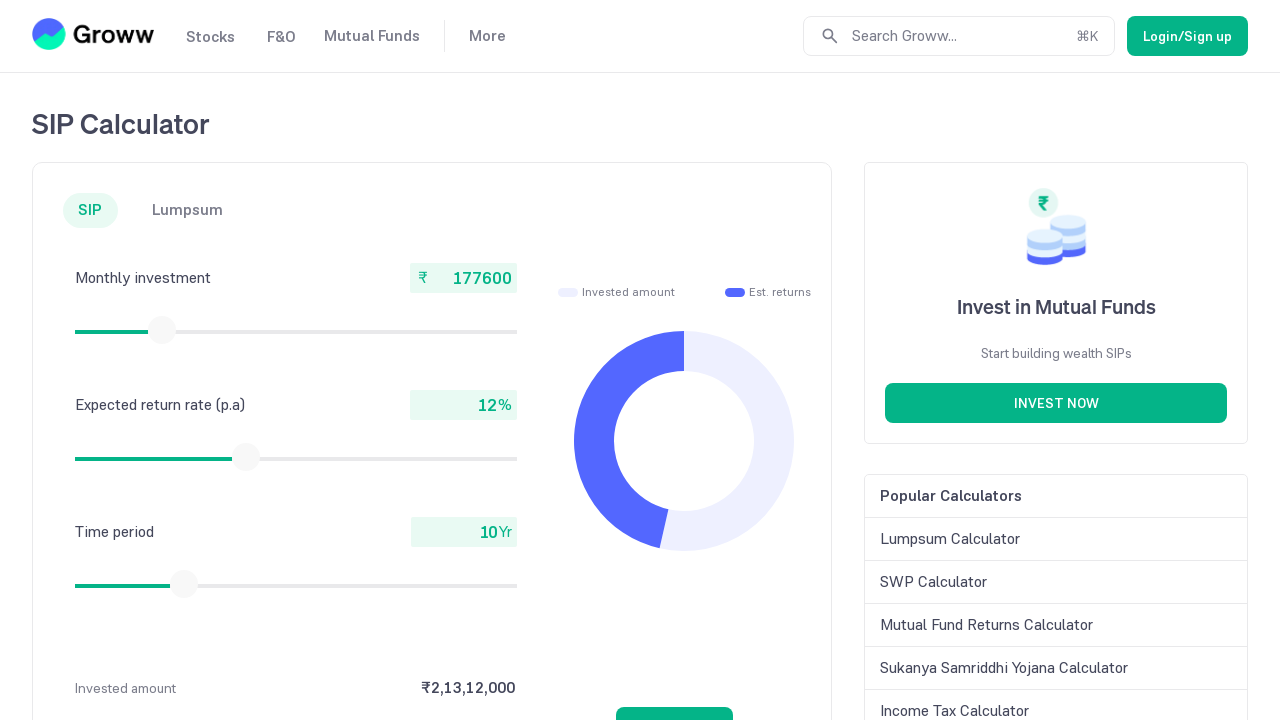

Moved mouse to slider center at coordinates (162, 330) at (162, 330)
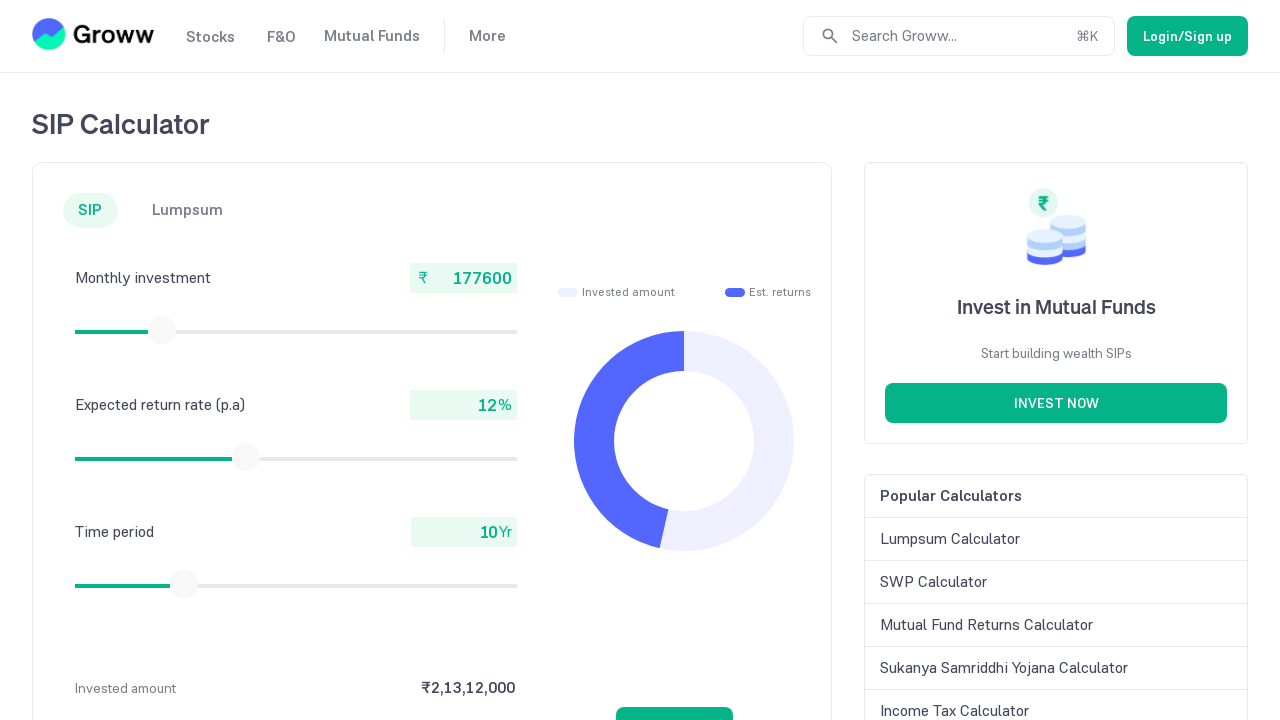

Pressed mouse button down on slider at (162, 330)
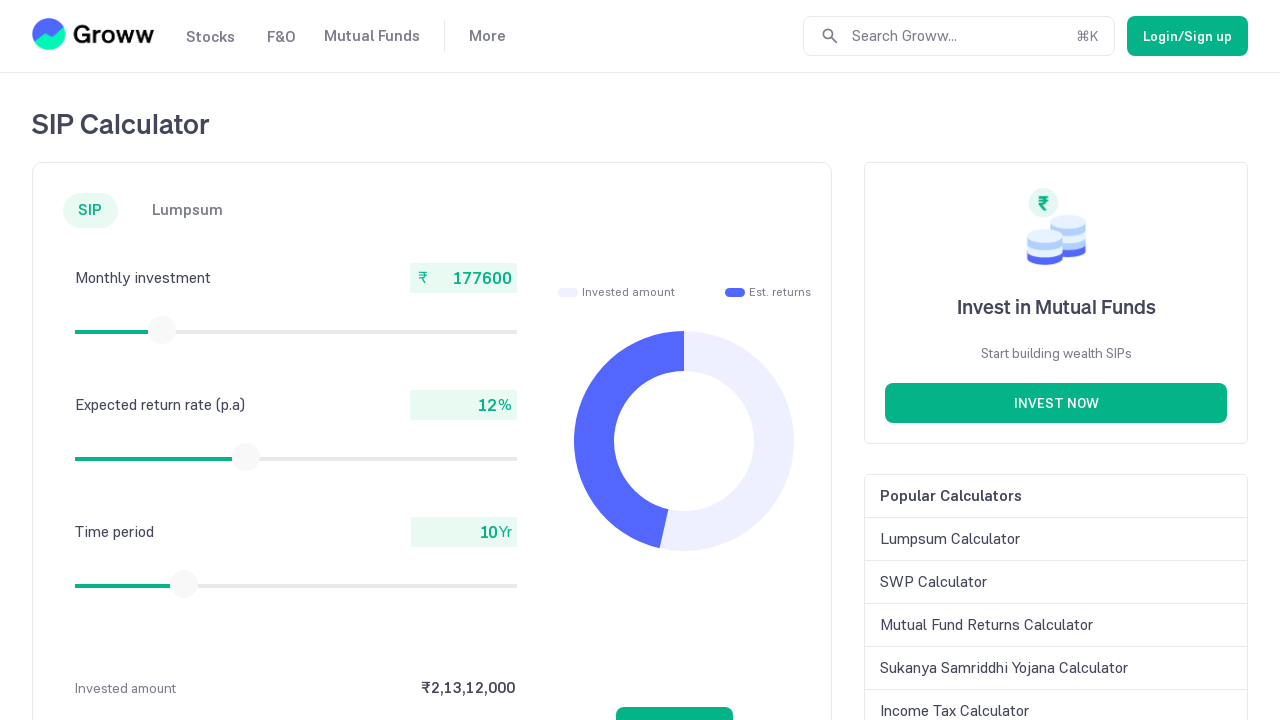

Dragged slider to the right at (163, 330)
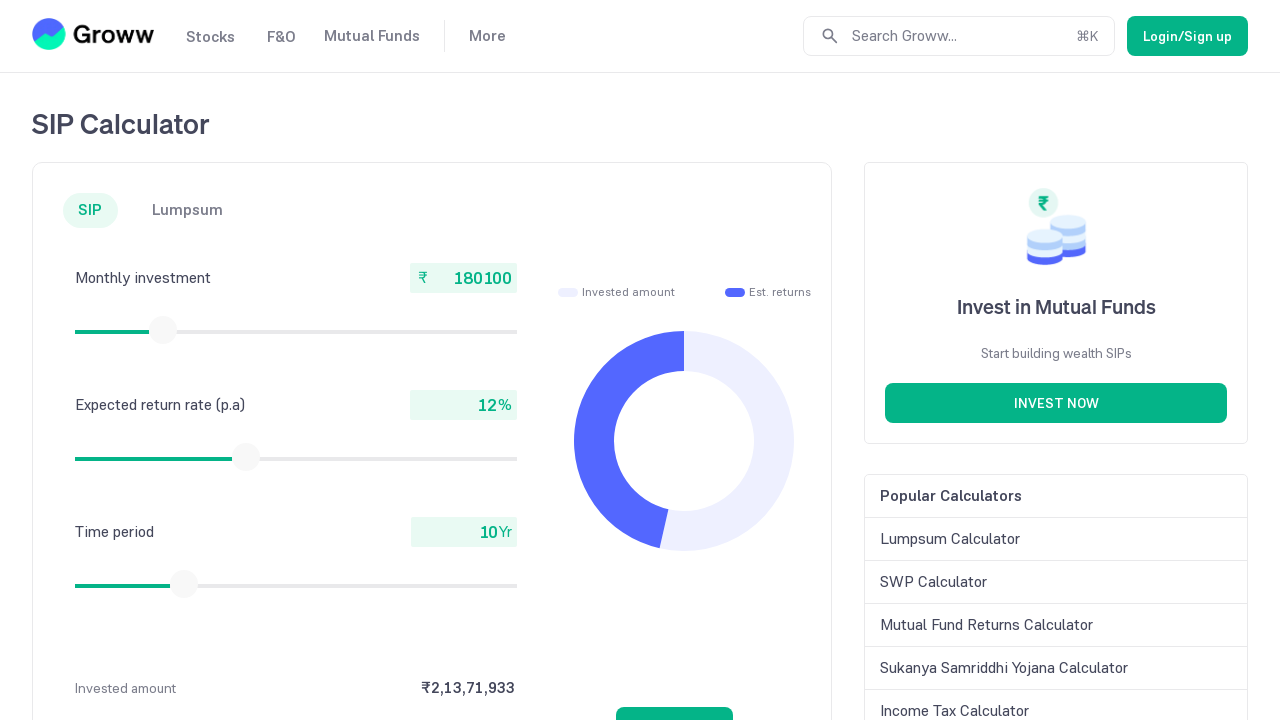

Released mouse button after dragging slider at (163, 330)
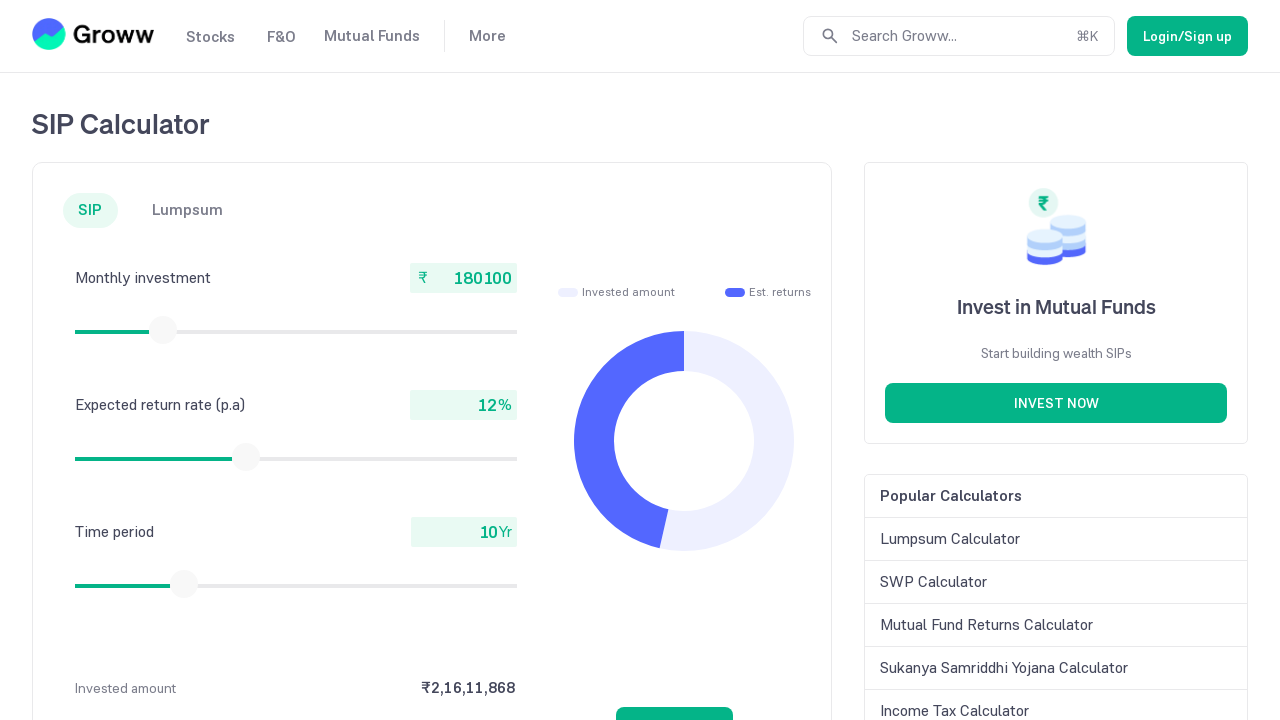

Checked current slider value: 180100
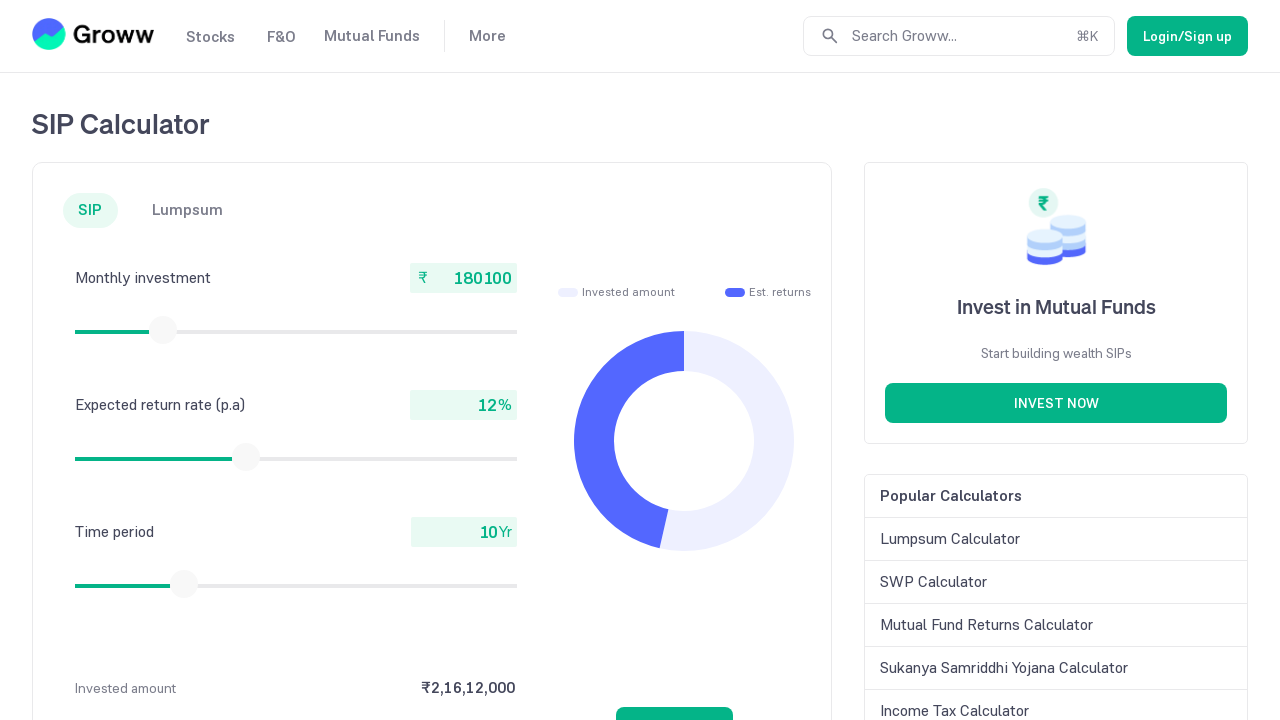

Moved mouse to slider center at coordinates (163, 330) at (163, 330)
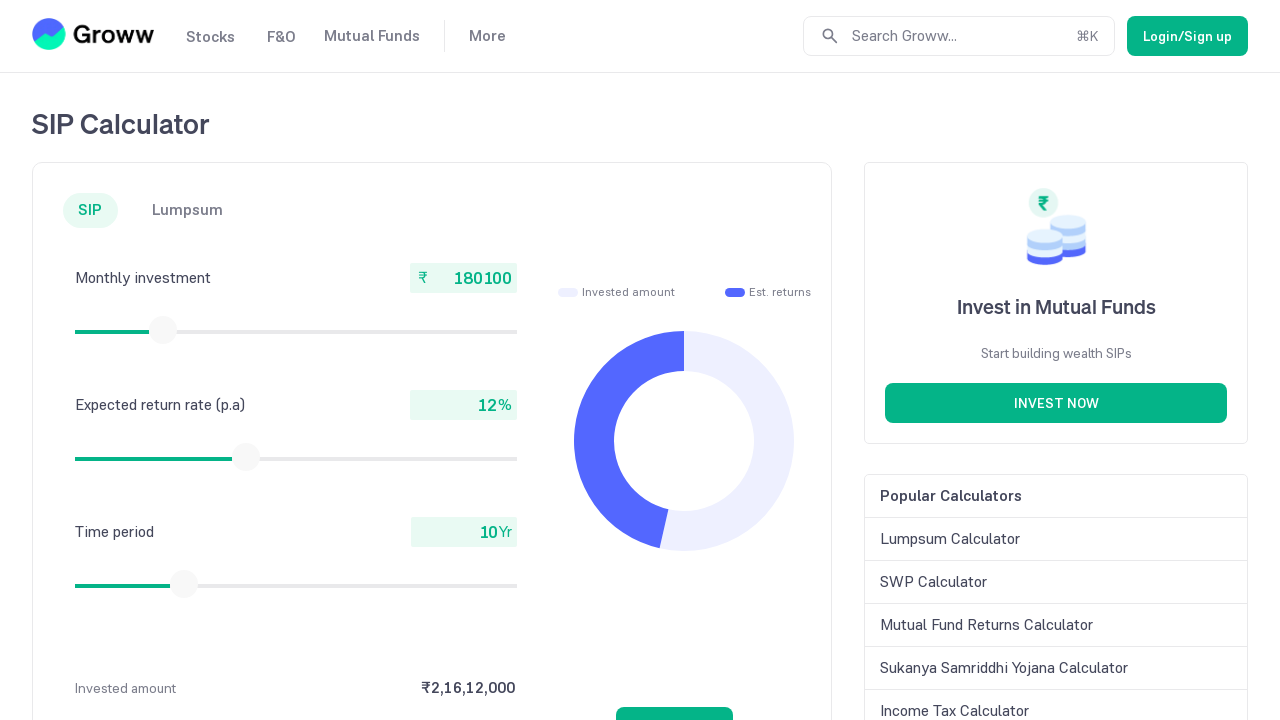

Pressed mouse button down on slider at (163, 330)
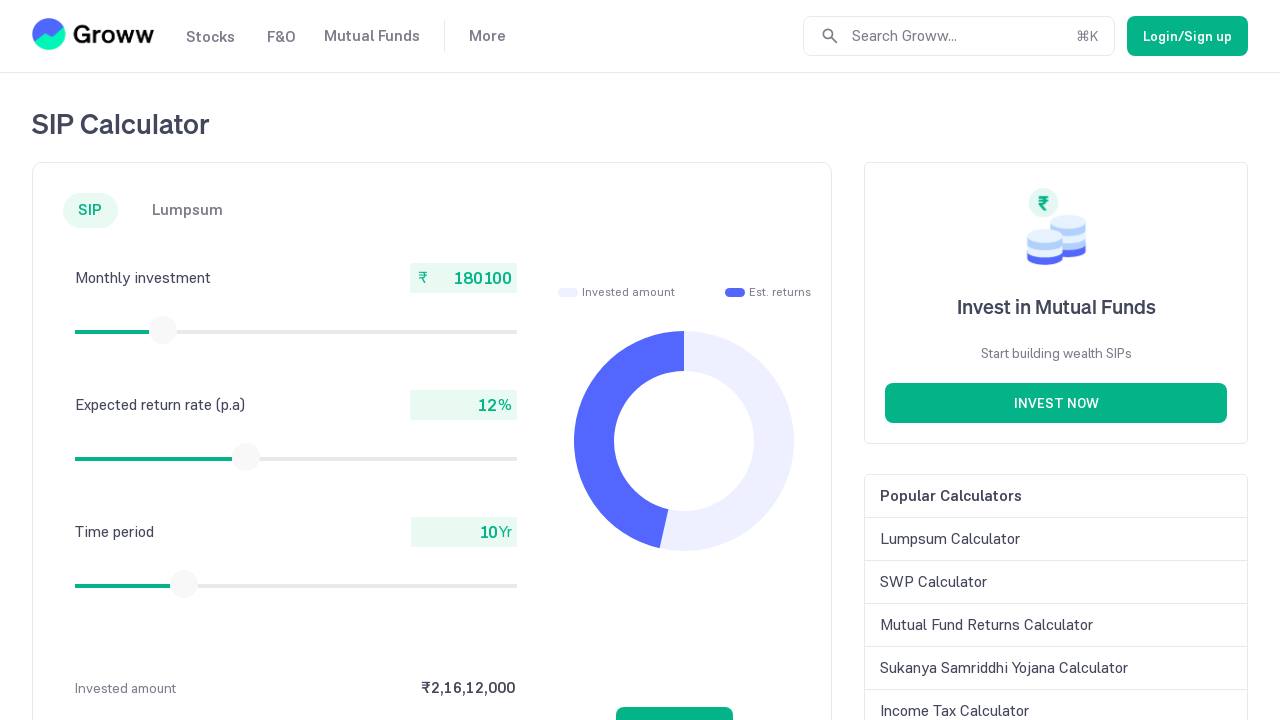

Dragged slider to the right at (164, 330)
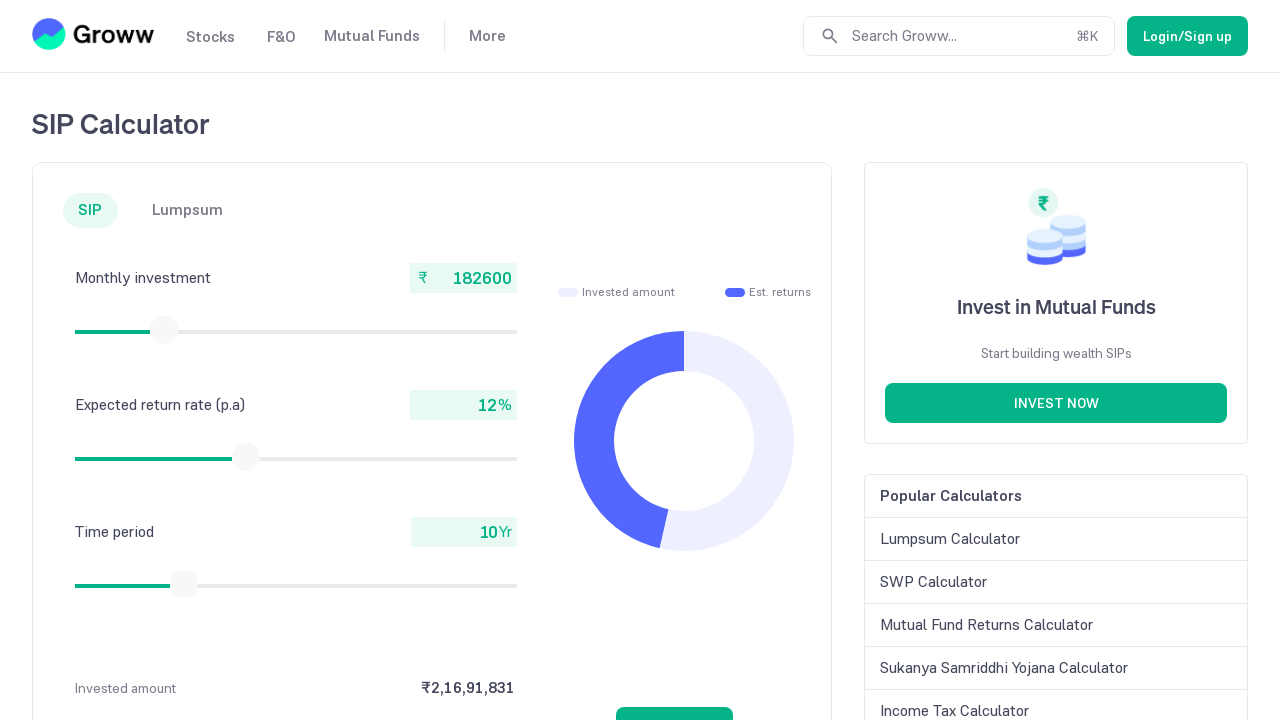

Released mouse button after dragging slider at (164, 330)
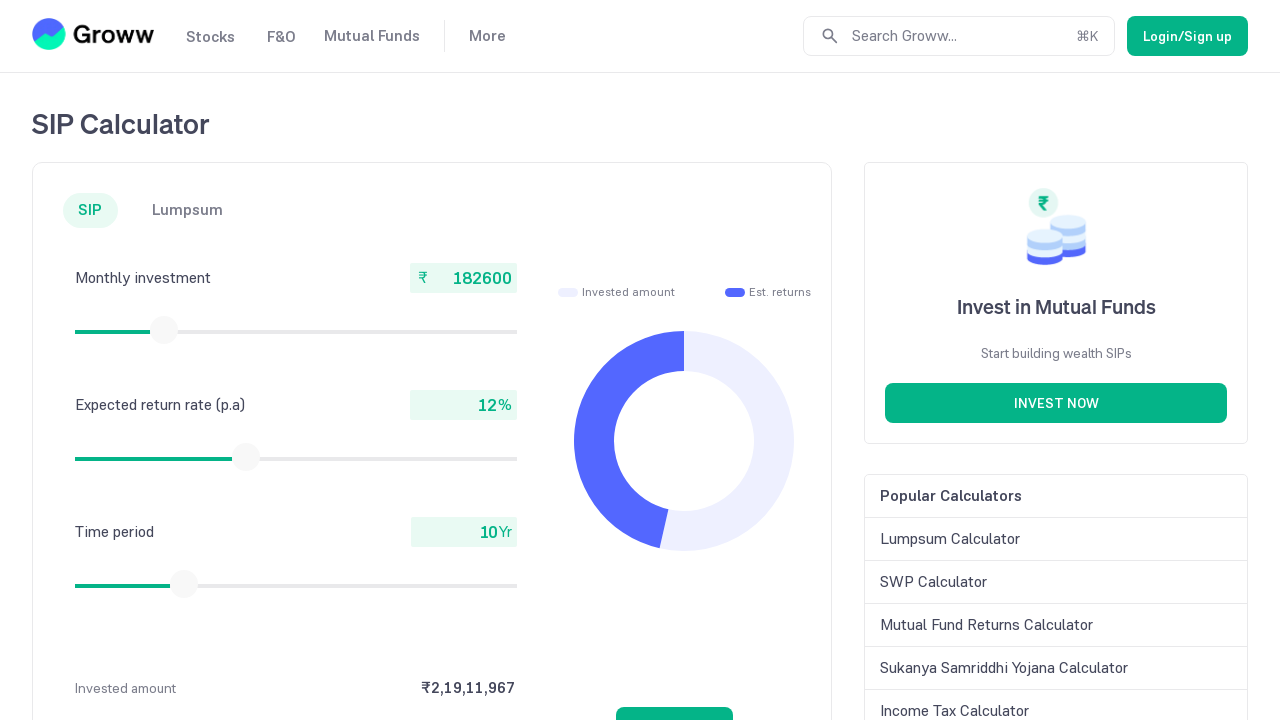

Checked current slider value: 182600
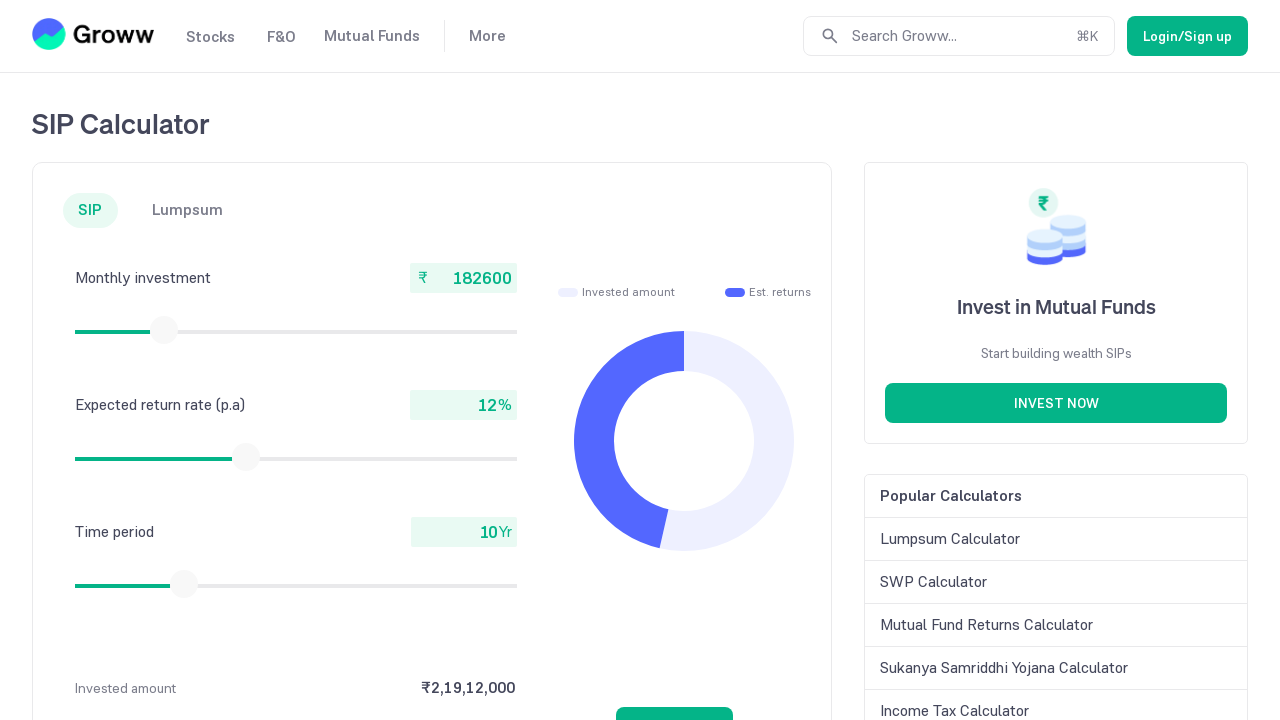

Moved mouse to slider center at coordinates (164, 330) at (164, 330)
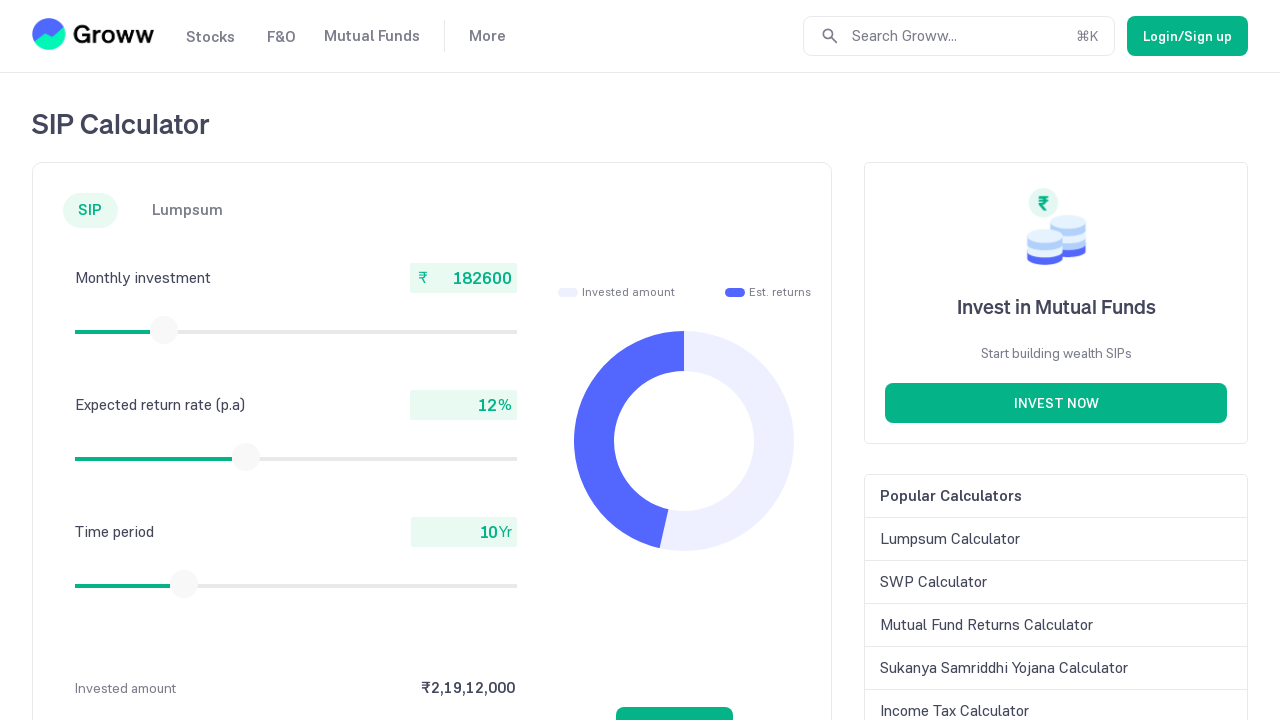

Pressed mouse button down on slider at (164, 330)
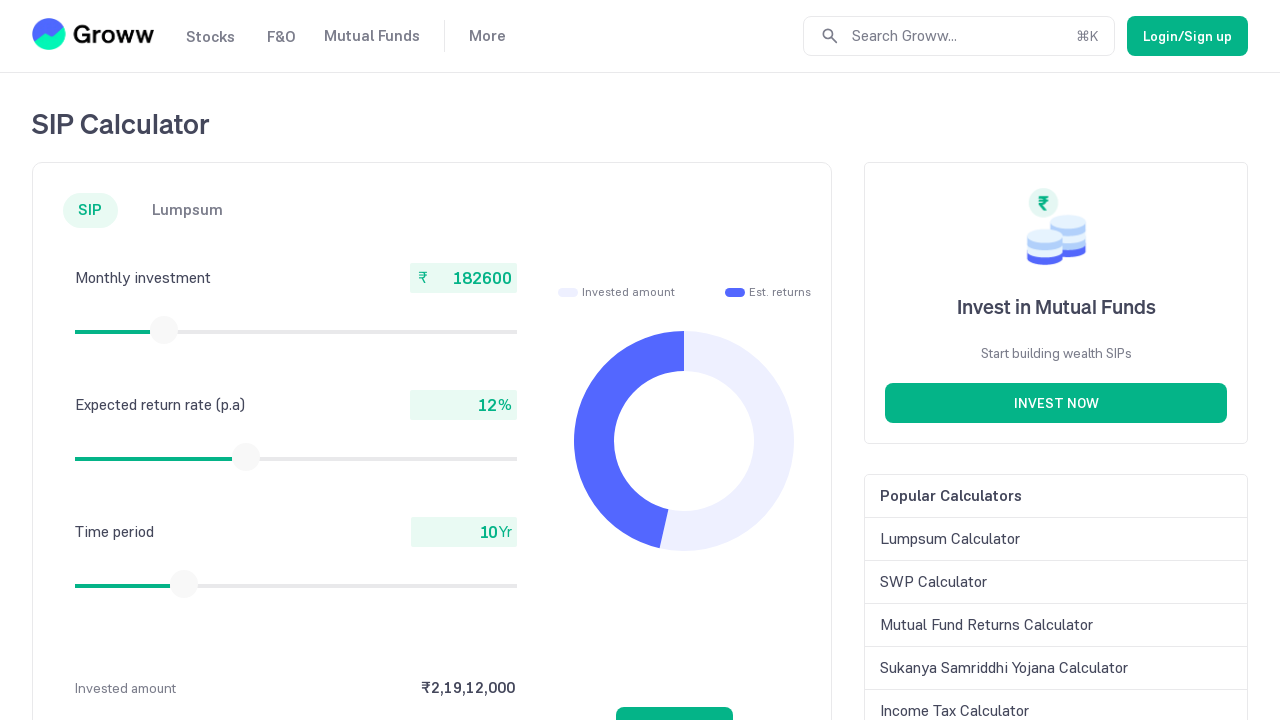

Dragged slider to the right at (165, 330)
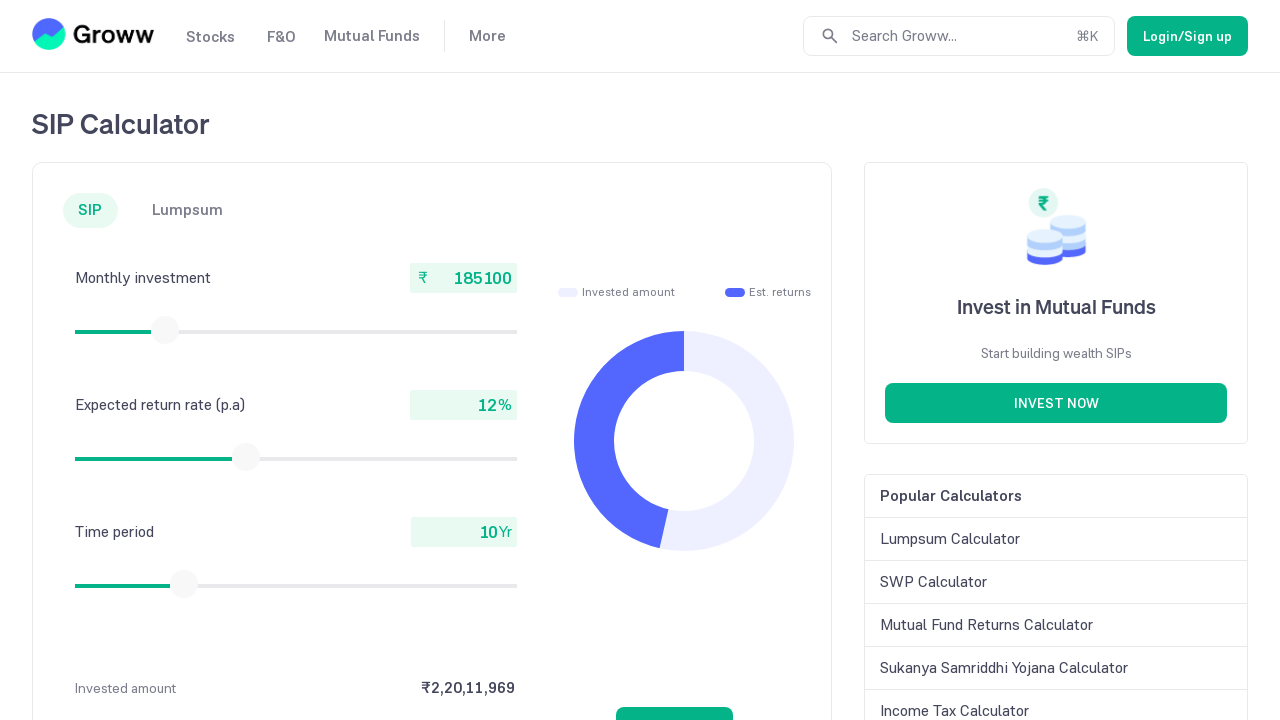

Released mouse button after dragging slider at (165, 330)
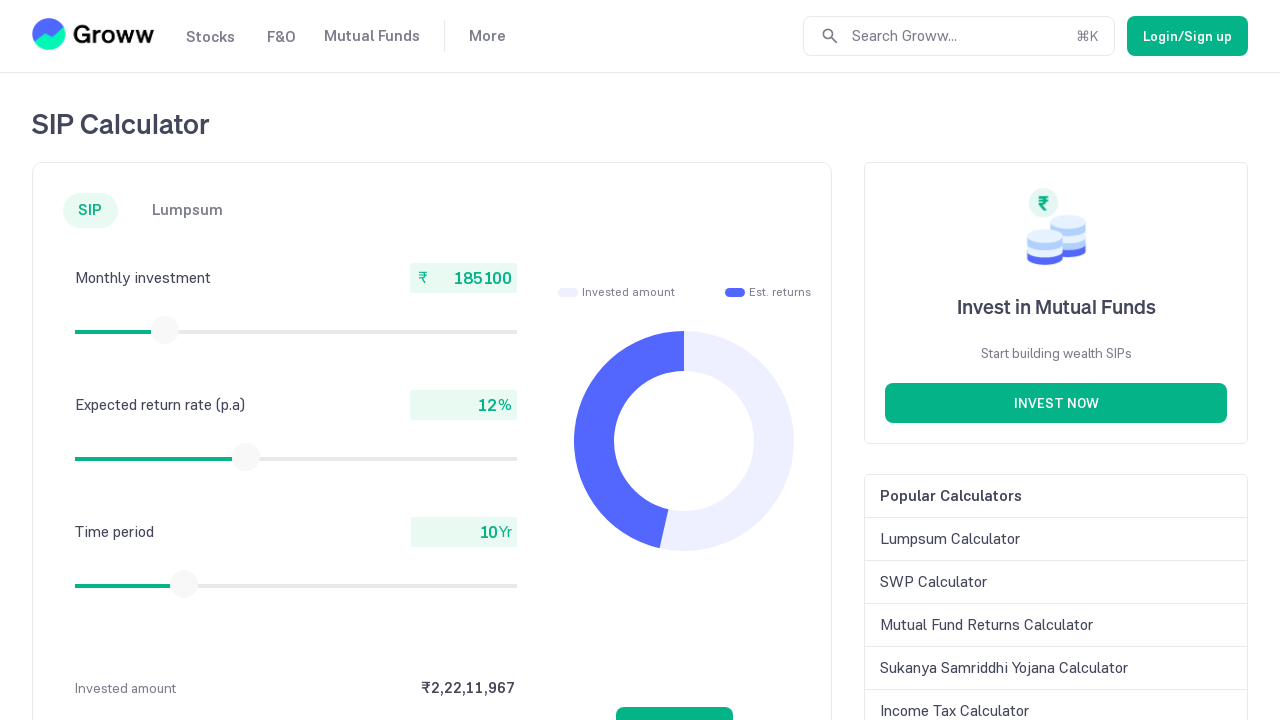

Checked current slider value: 185100
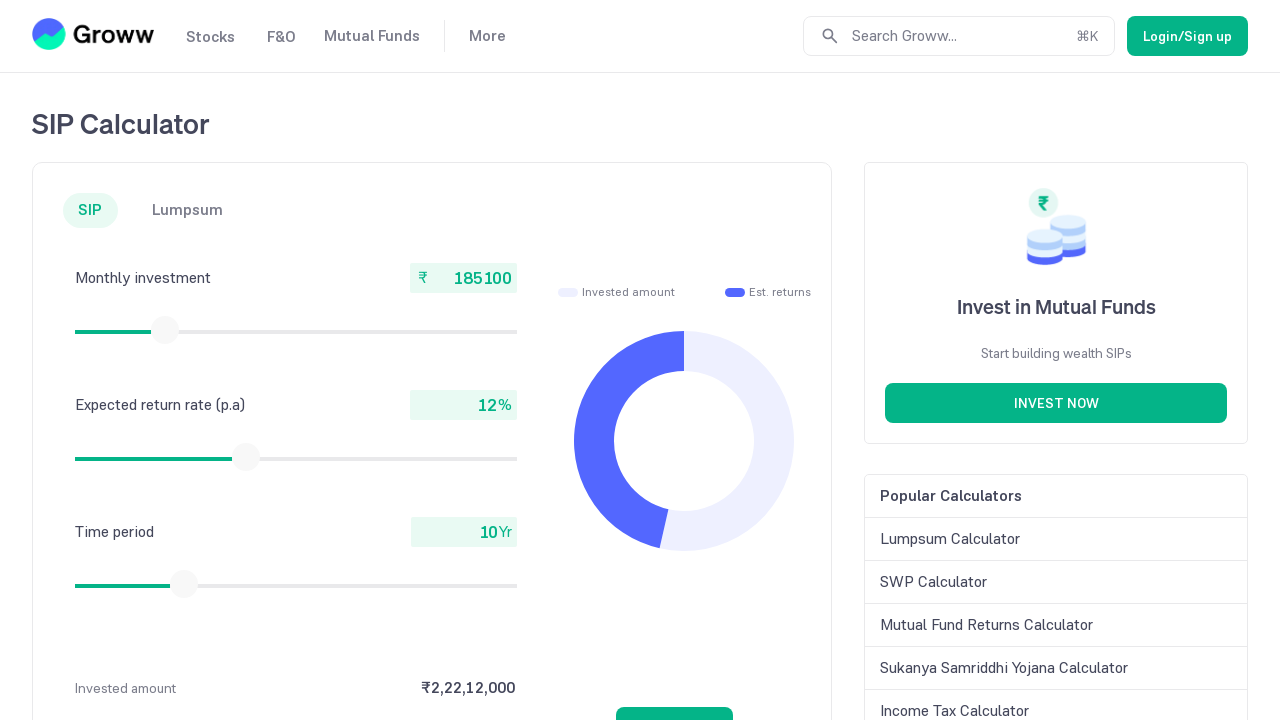

Moved mouse to slider center at coordinates (165, 330) at (165, 330)
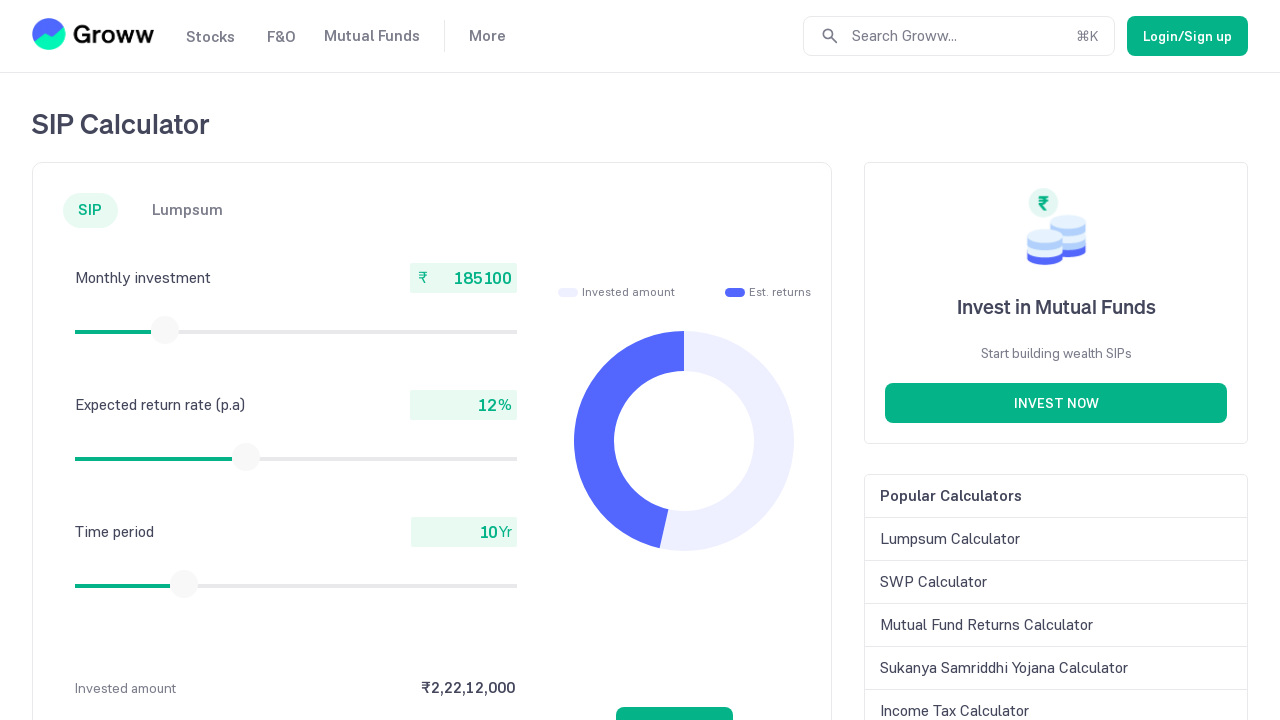

Pressed mouse button down on slider at (165, 330)
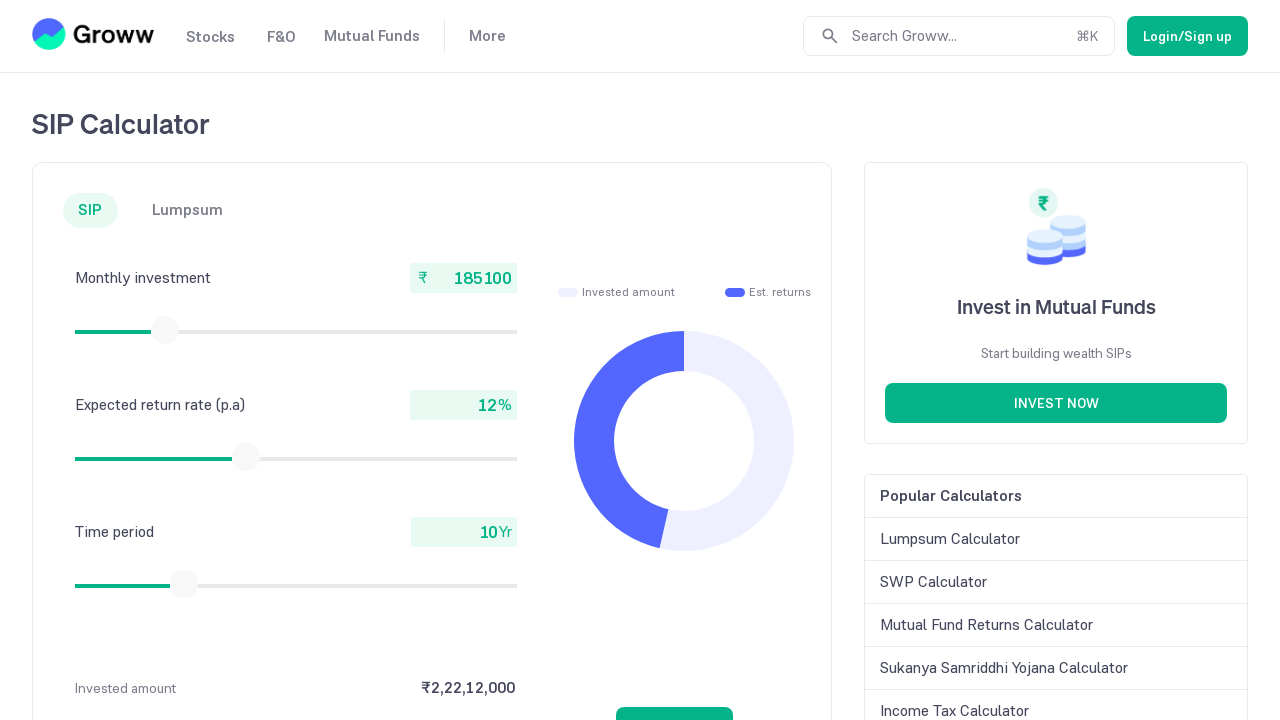

Dragged slider to the right at (166, 330)
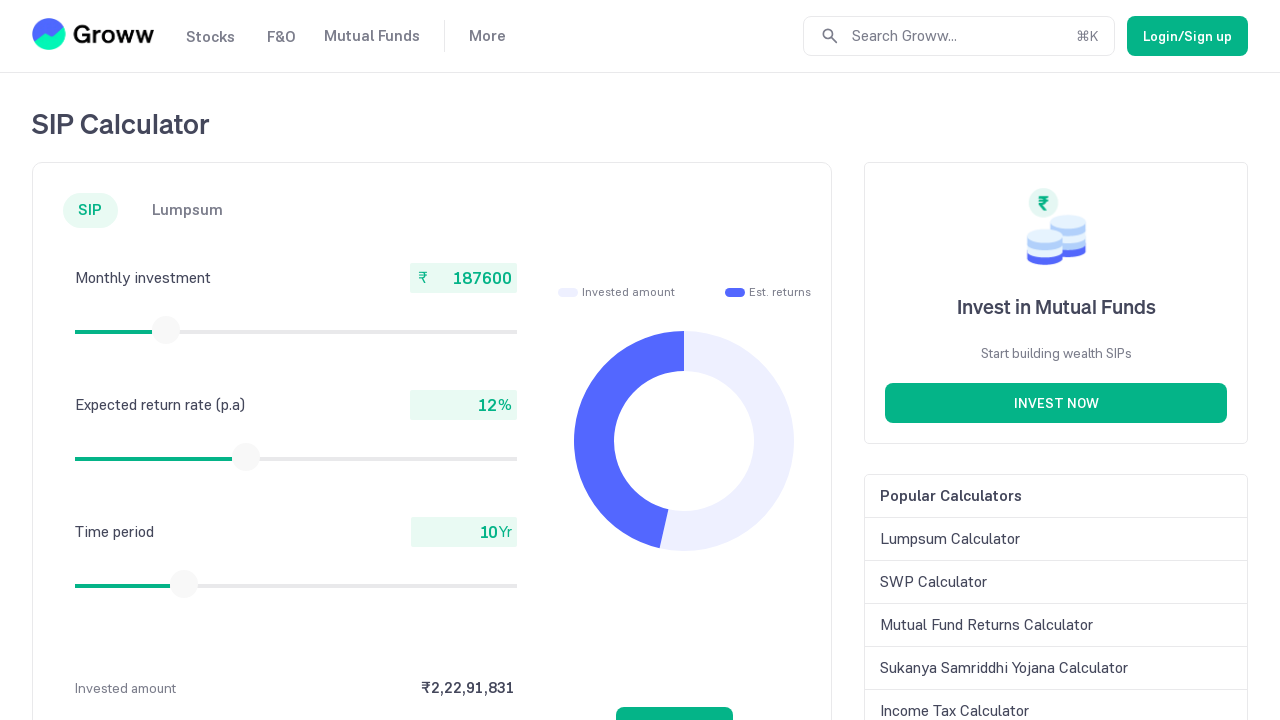

Released mouse button after dragging slider at (166, 330)
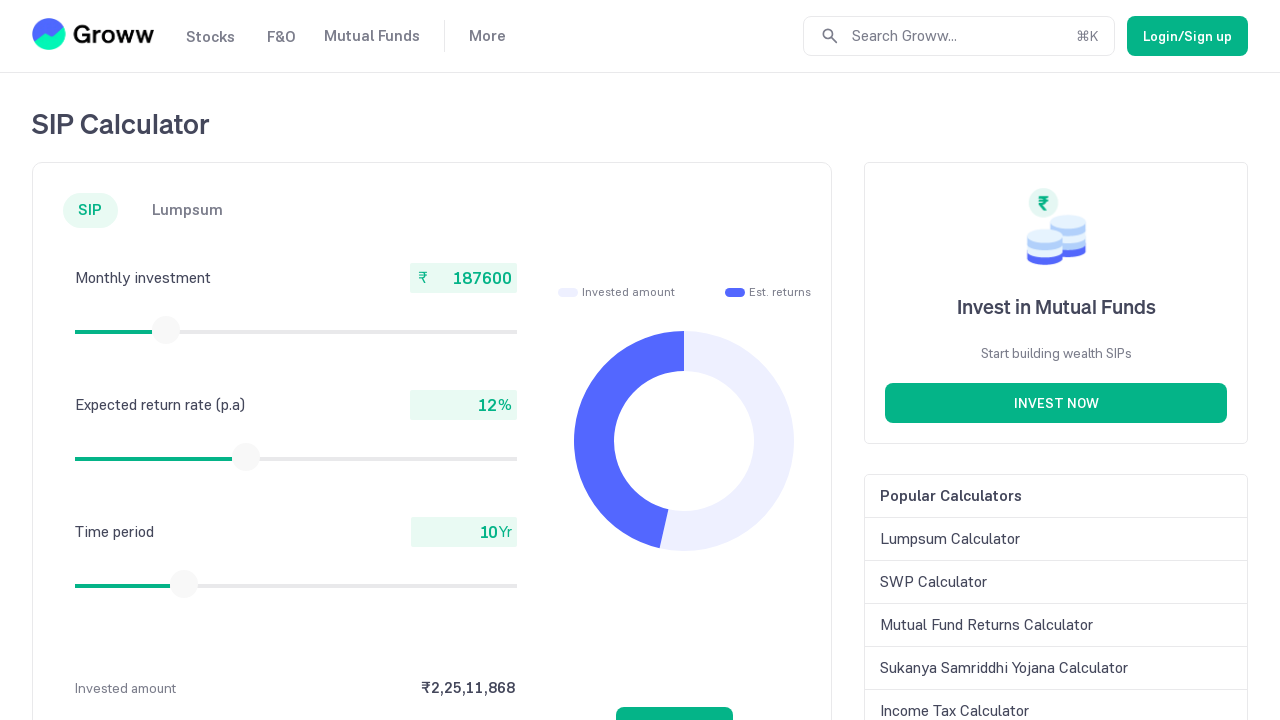

Checked current slider value: 187600
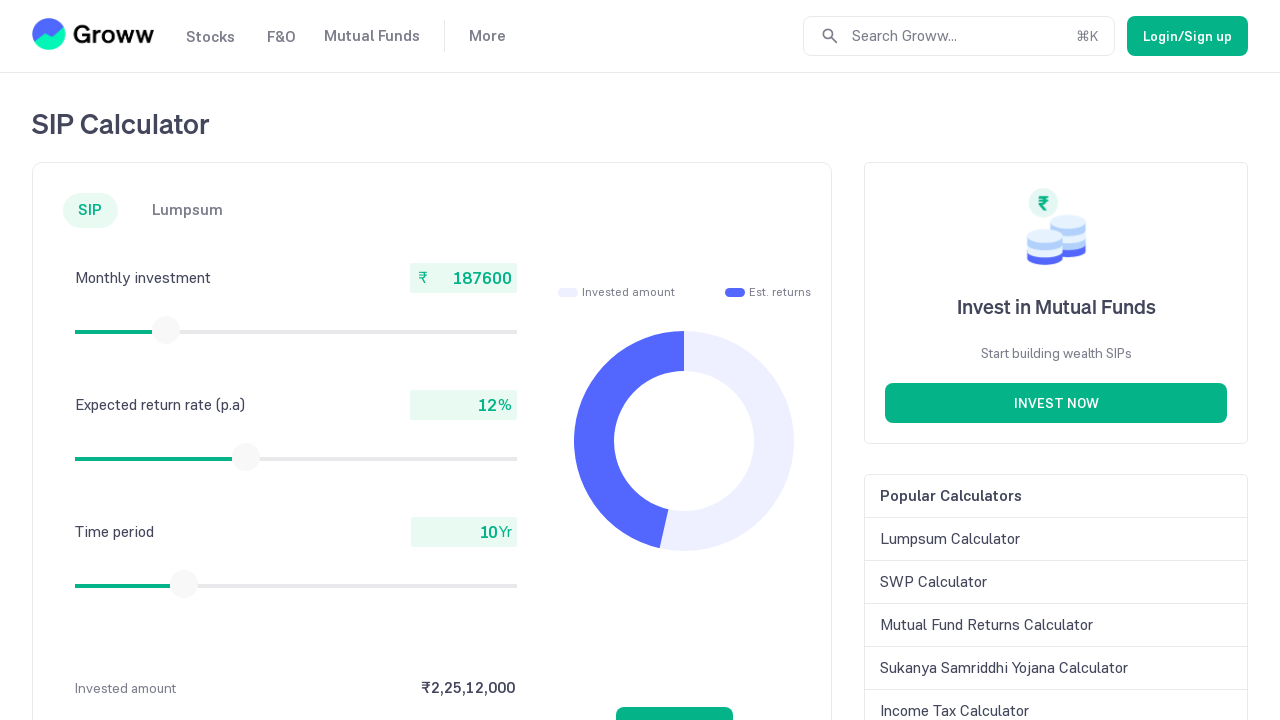

Moved mouse to slider center at coordinates (166, 330) at (166, 330)
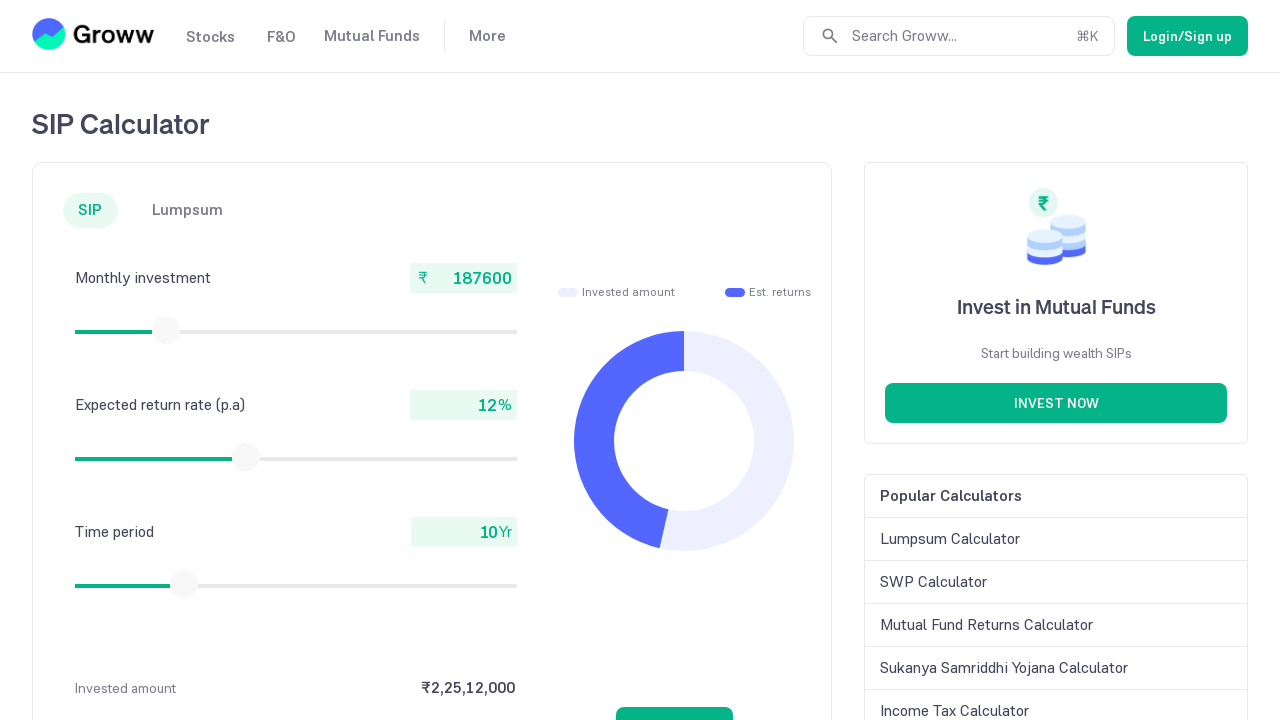

Pressed mouse button down on slider at (166, 330)
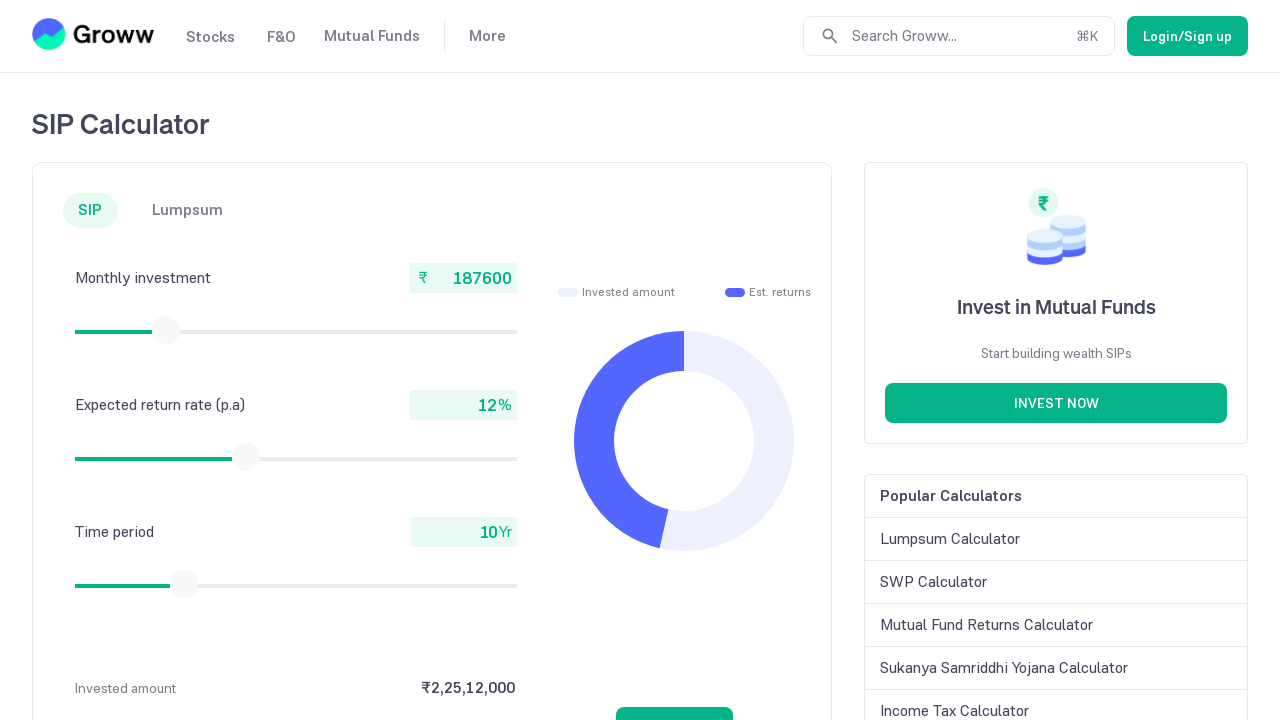

Dragged slider to the right at (167, 330)
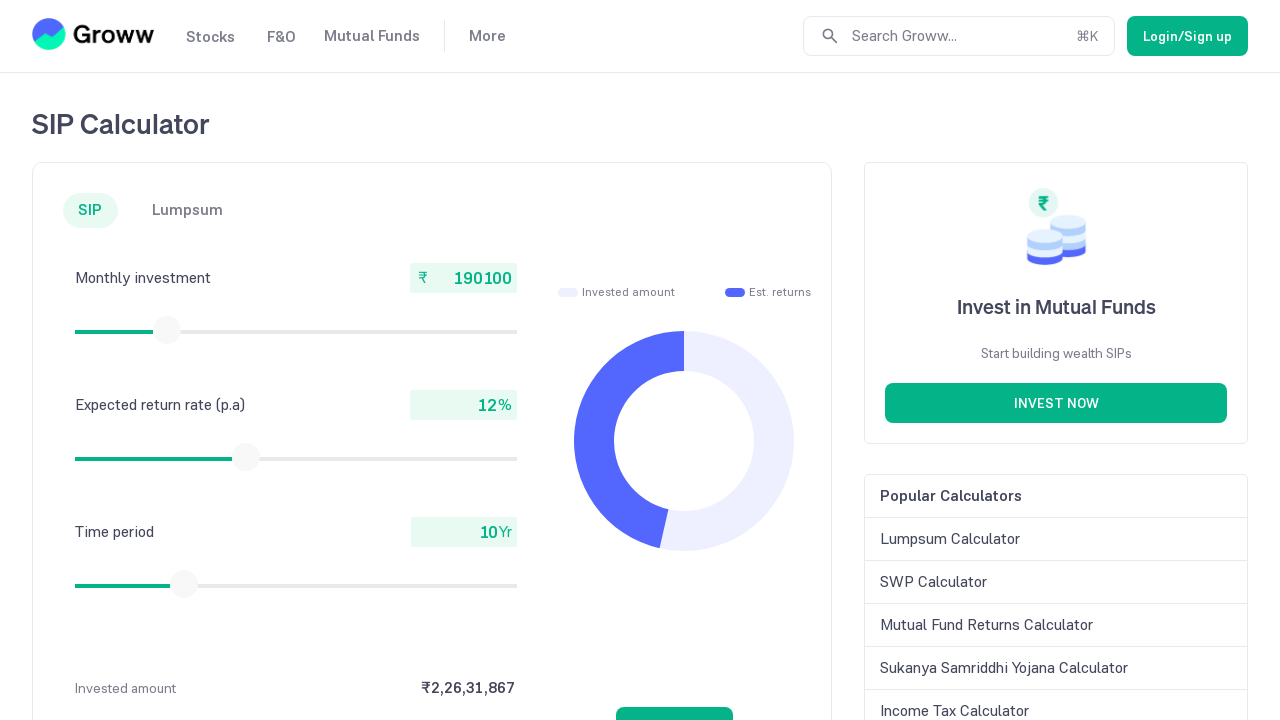

Released mouse button after dragging slider at (167, 330)
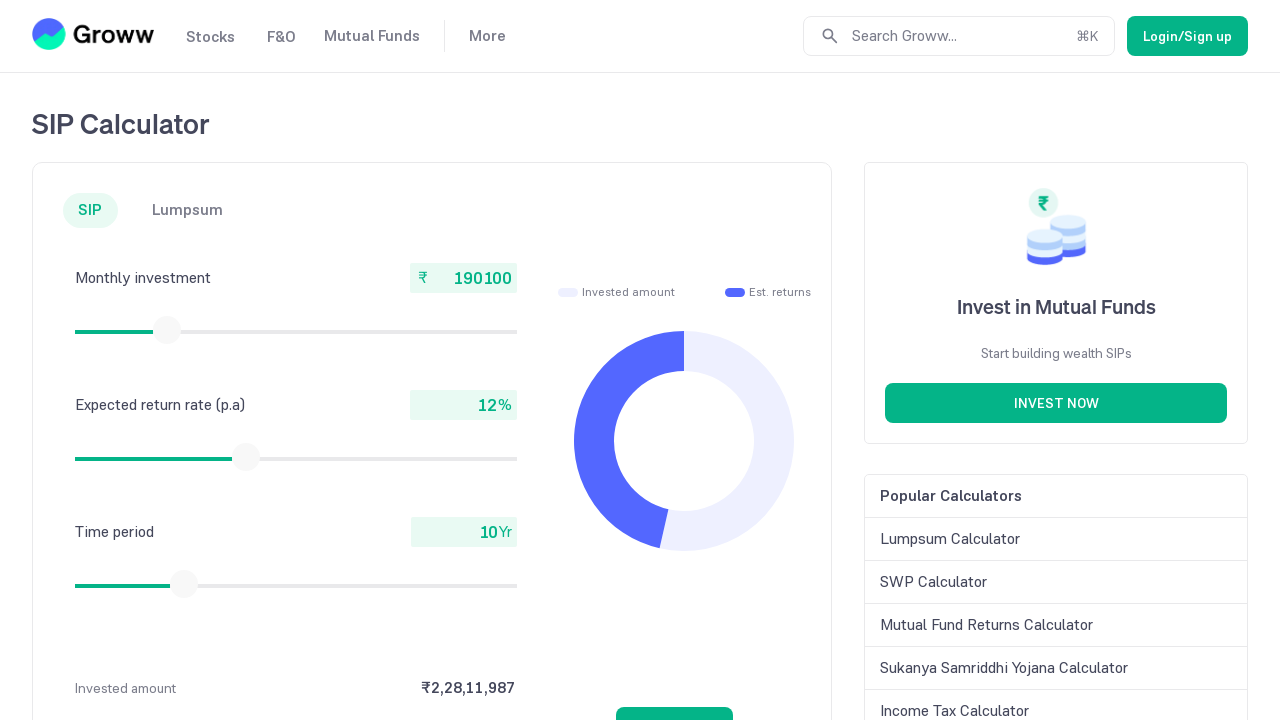

Checked current slider value: 190100
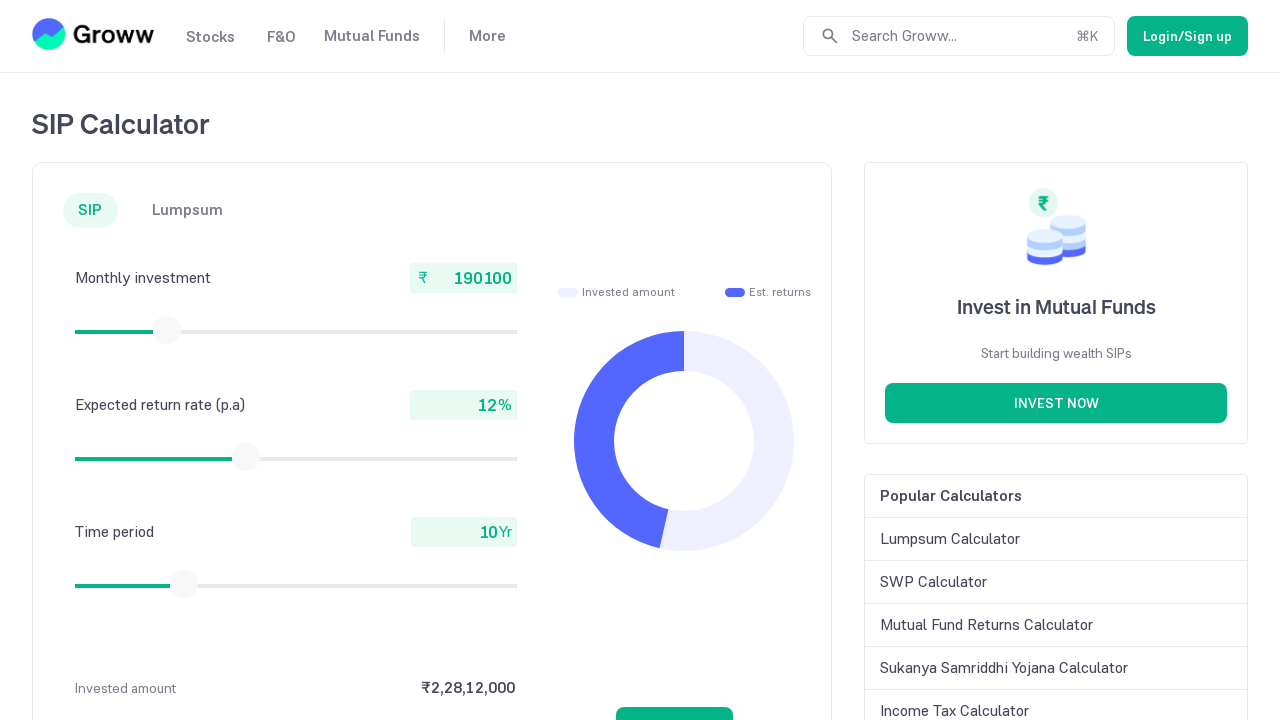

Moved mouse to slider center at coordinates (167, 330) at (167, 330)
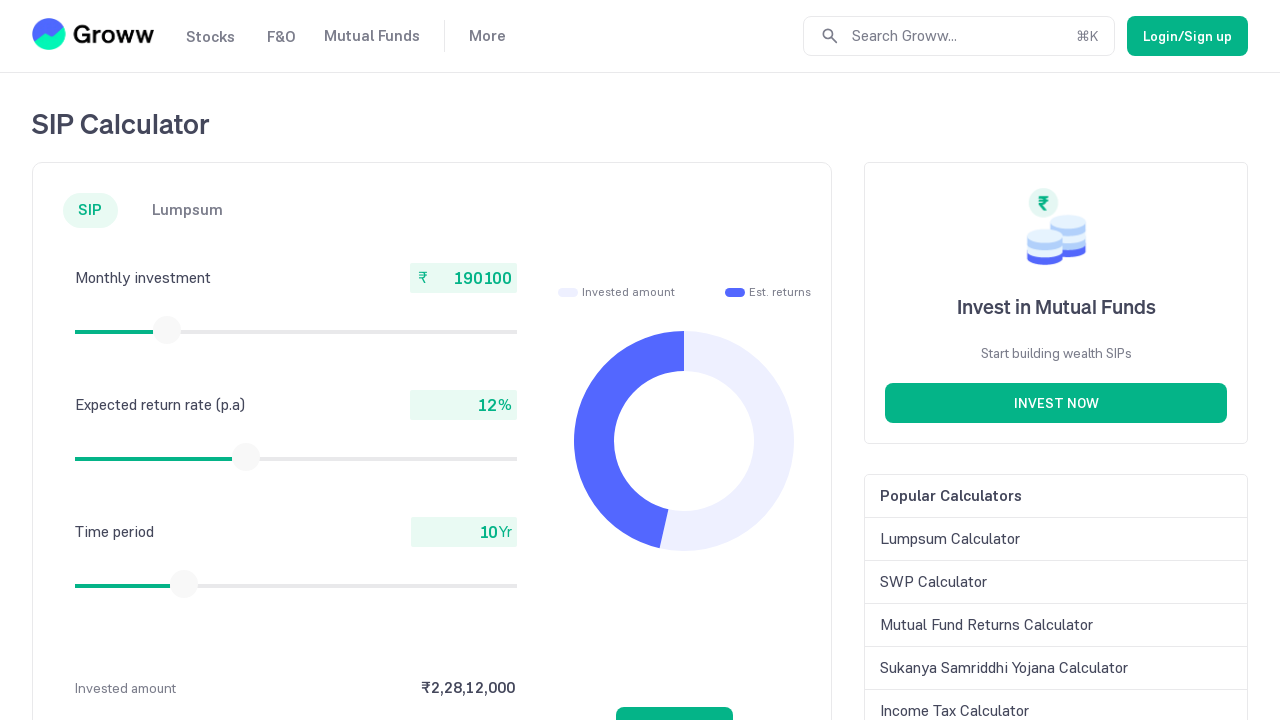

Pressed mouse button down on slider at (167, 330)
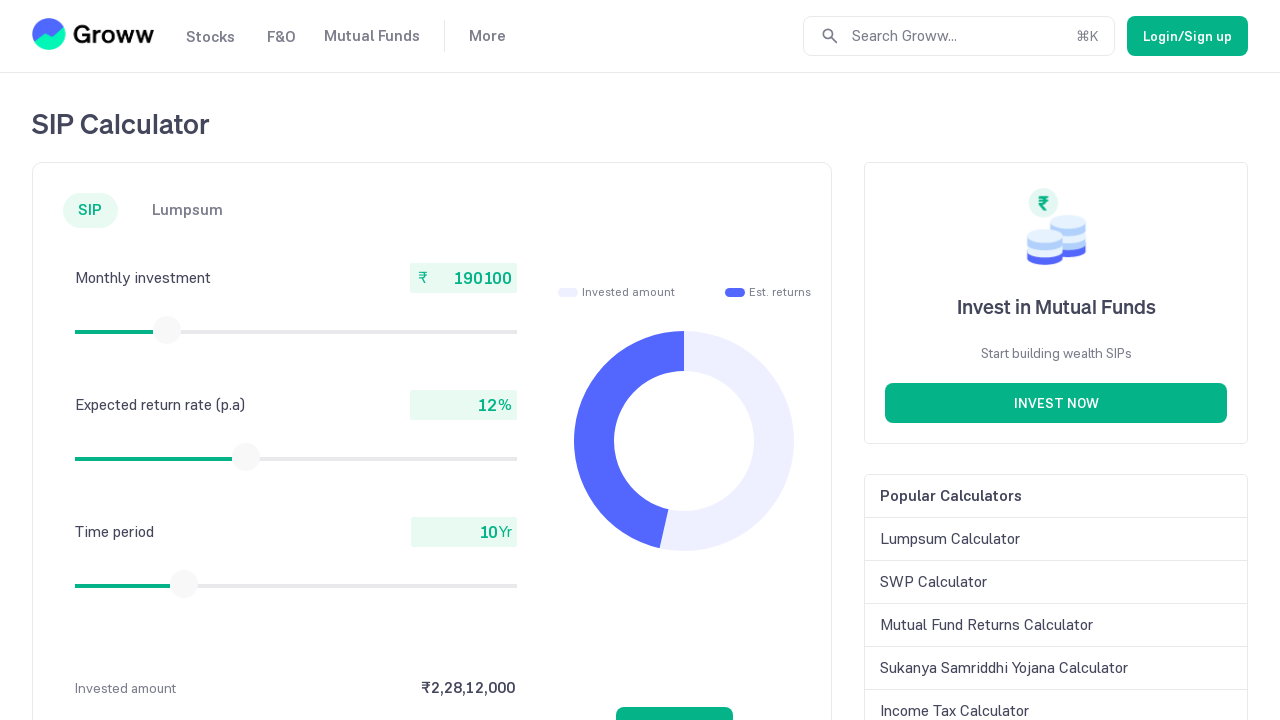

Dragged slider to the right at (168, 330)
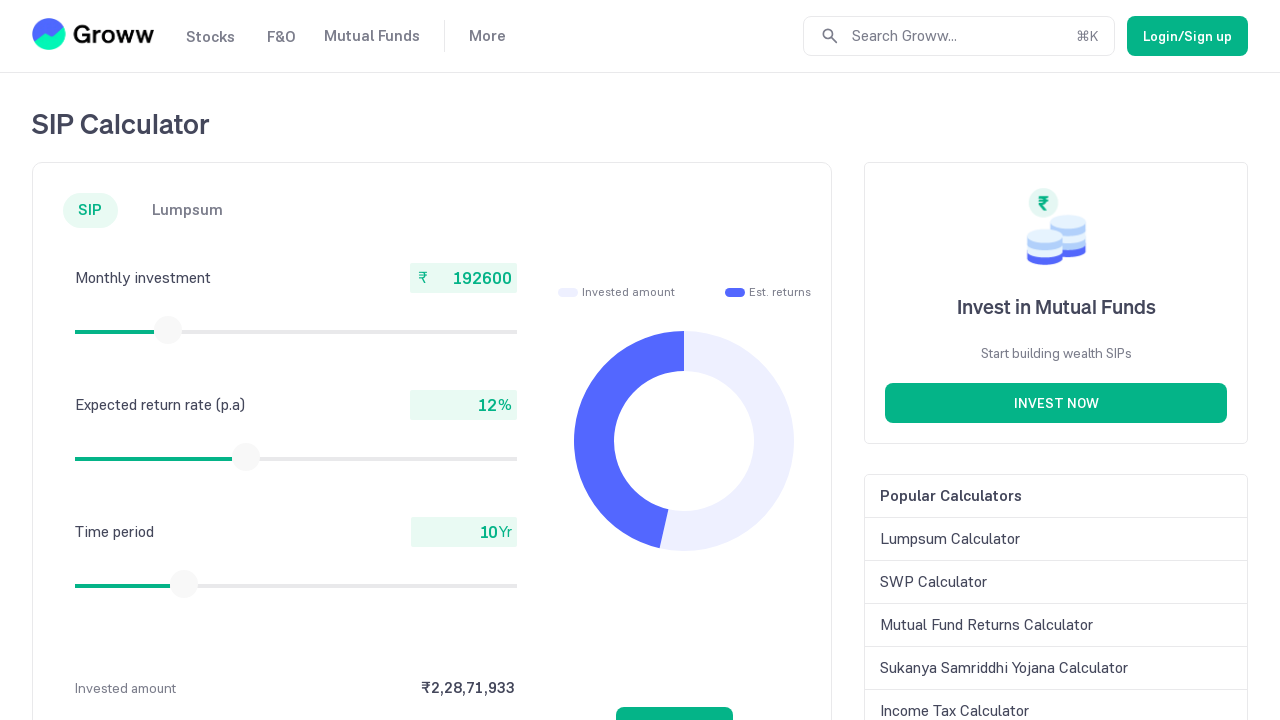

Released mouse button after dragging slider at (168, 330)
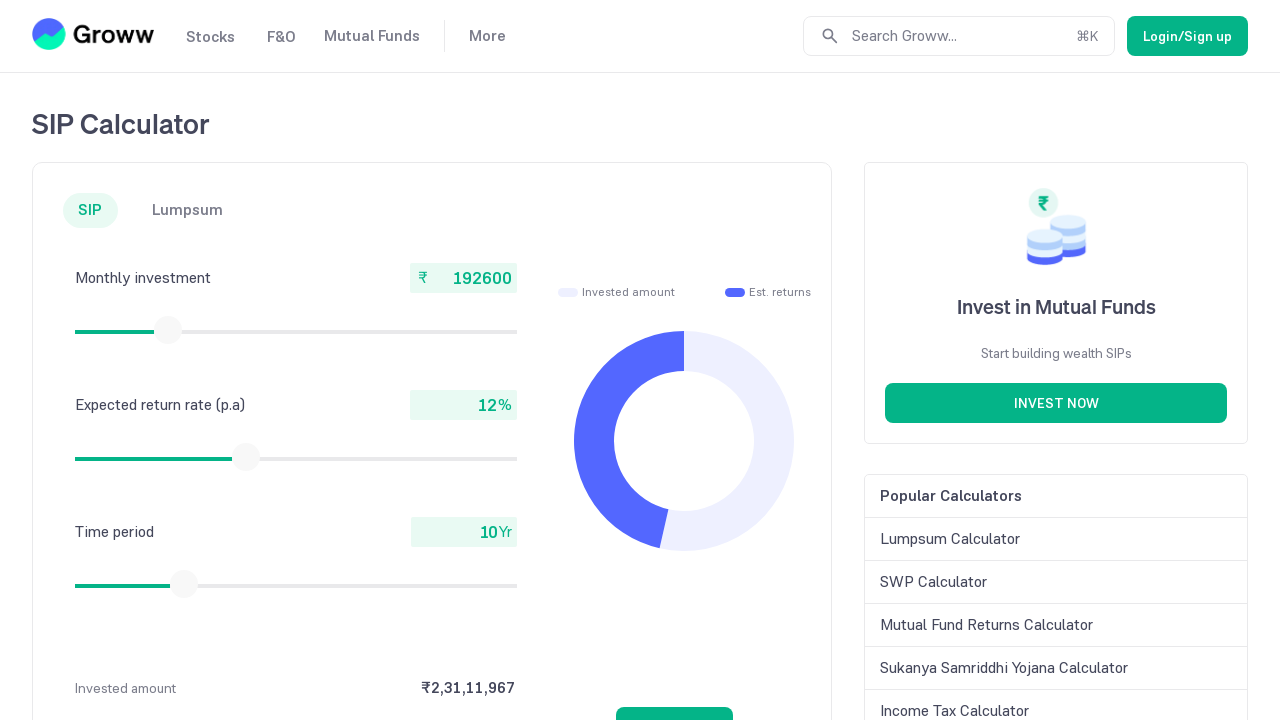

Checked current slider value: 192600
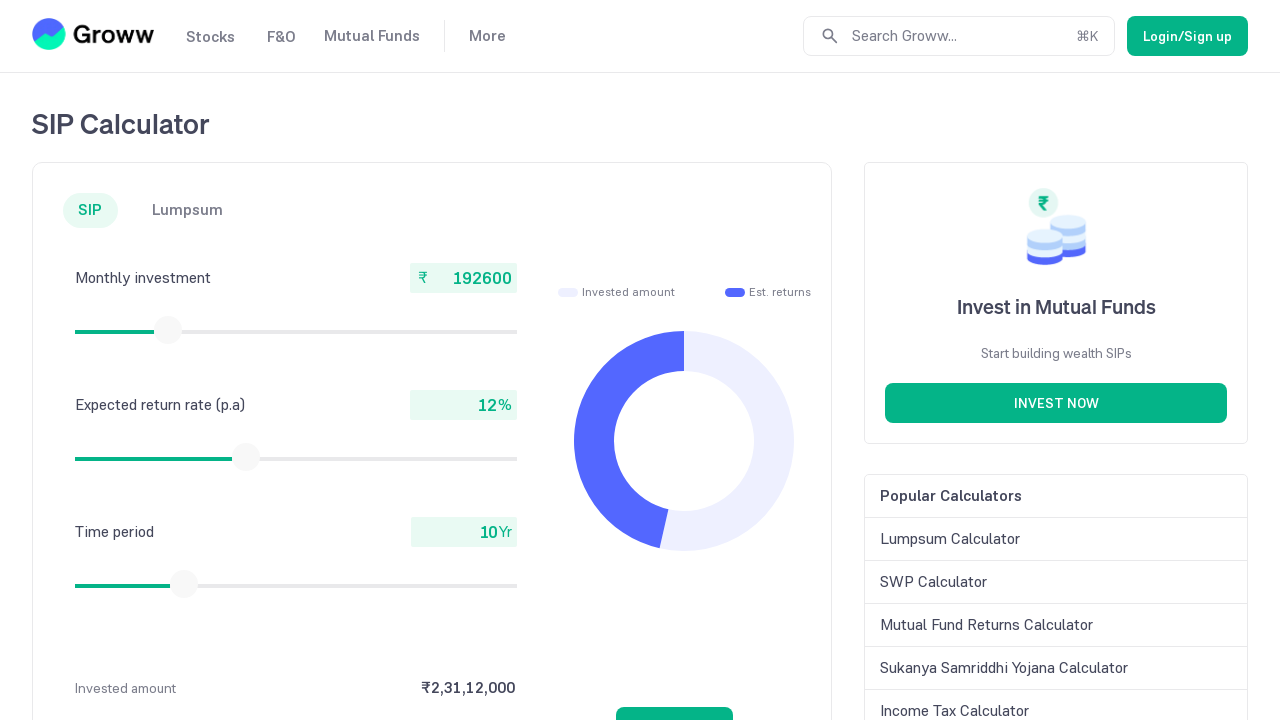

Moved mouse to slider center at coordinates (168, 330) at (168, 330)
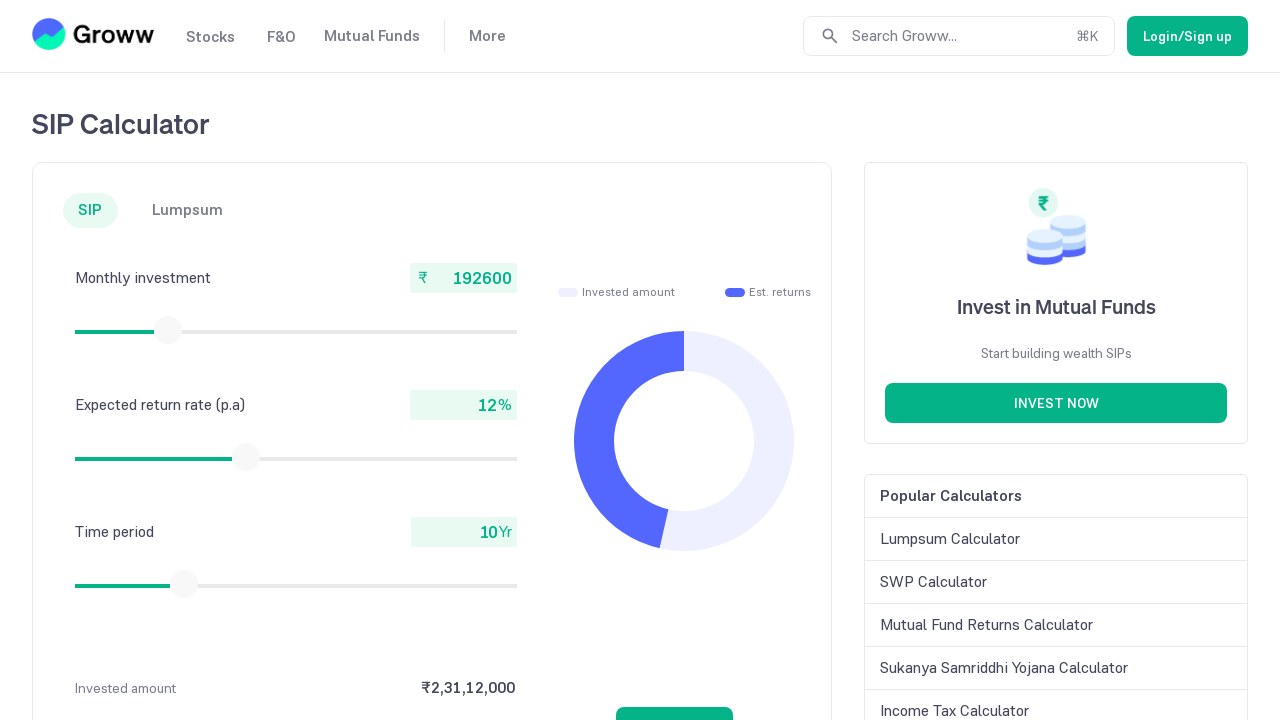

Pressed mouse button down on slider at (168, 330)
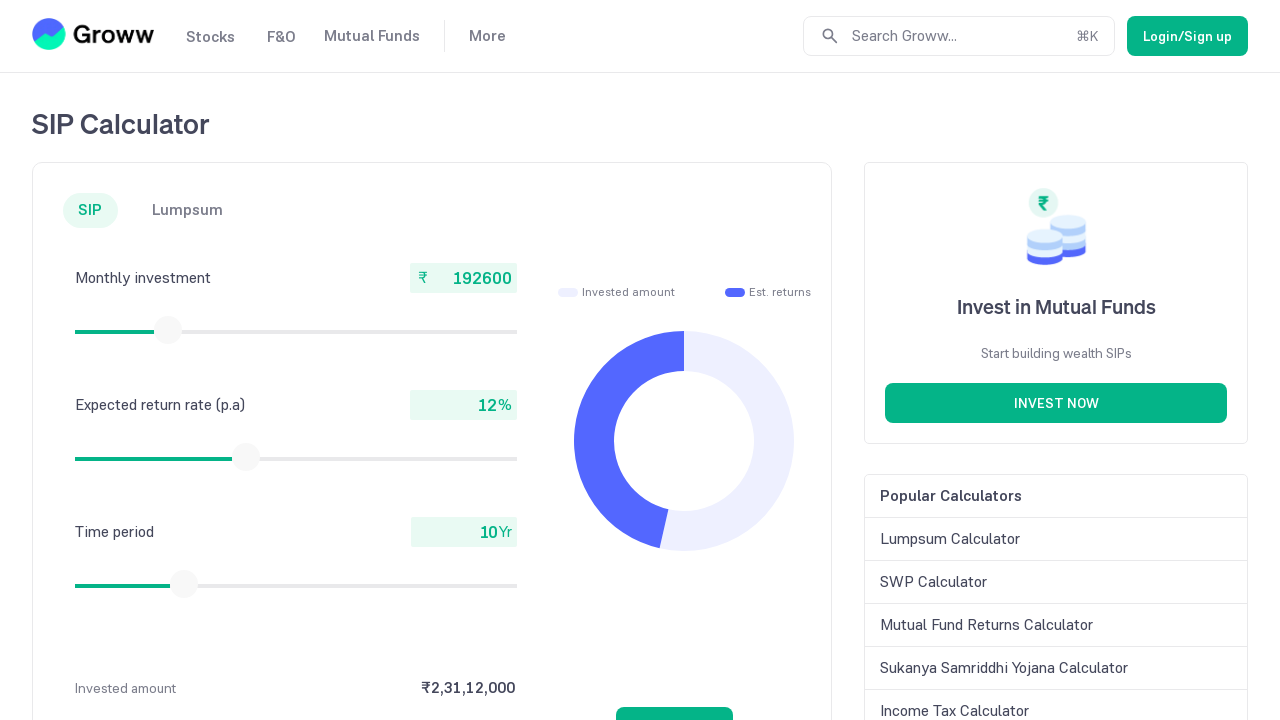

Dragged slider to the right at (169, 330)
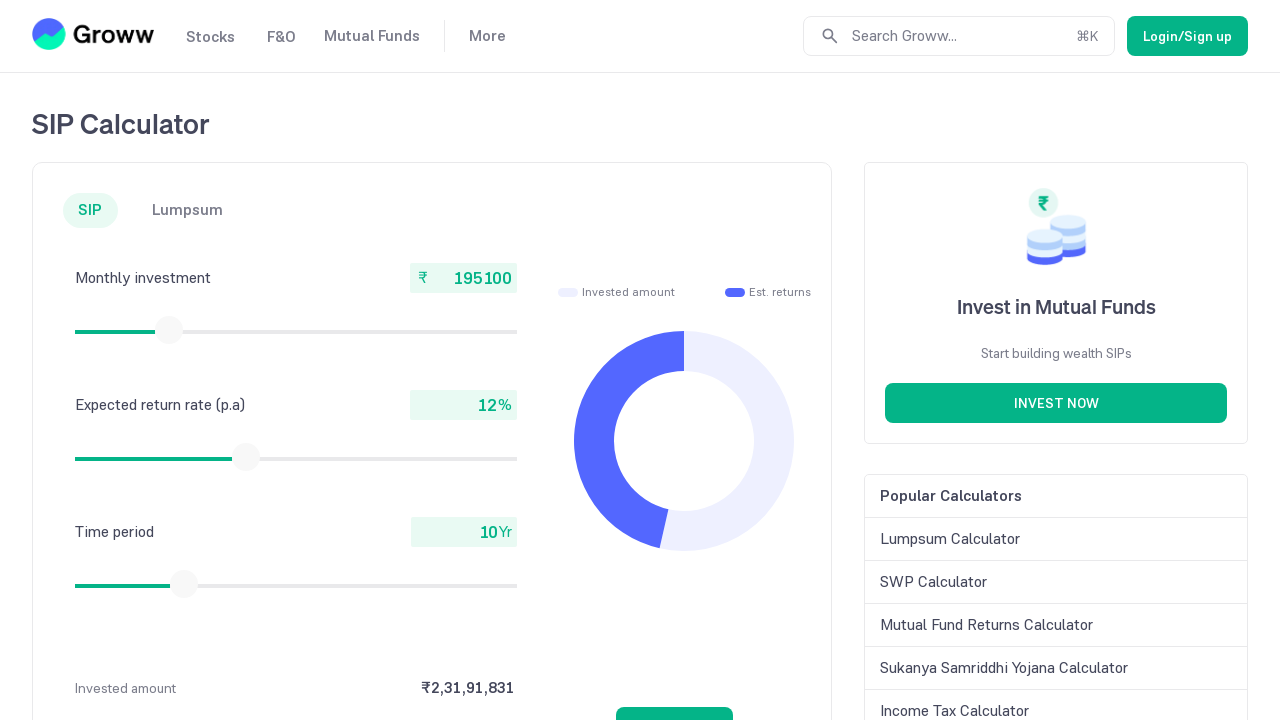

Released mouse button after dragging slider at (169, 330)
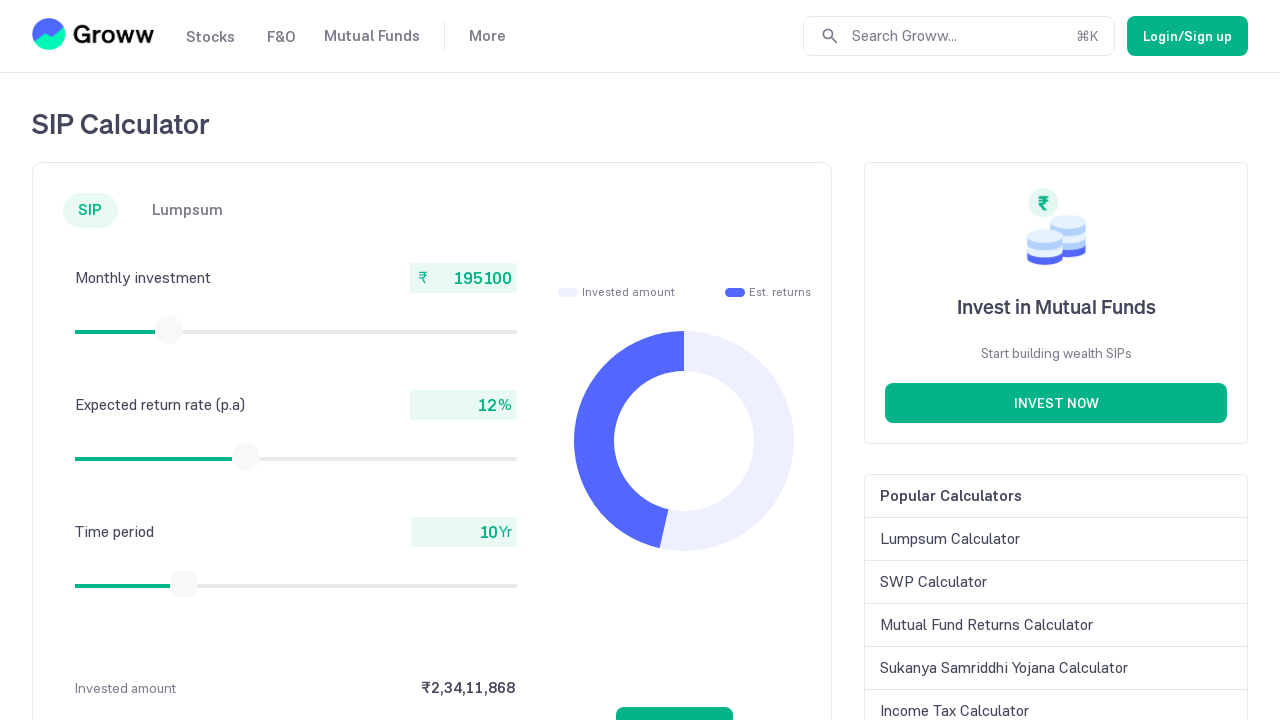

Checked current slider value: 195100
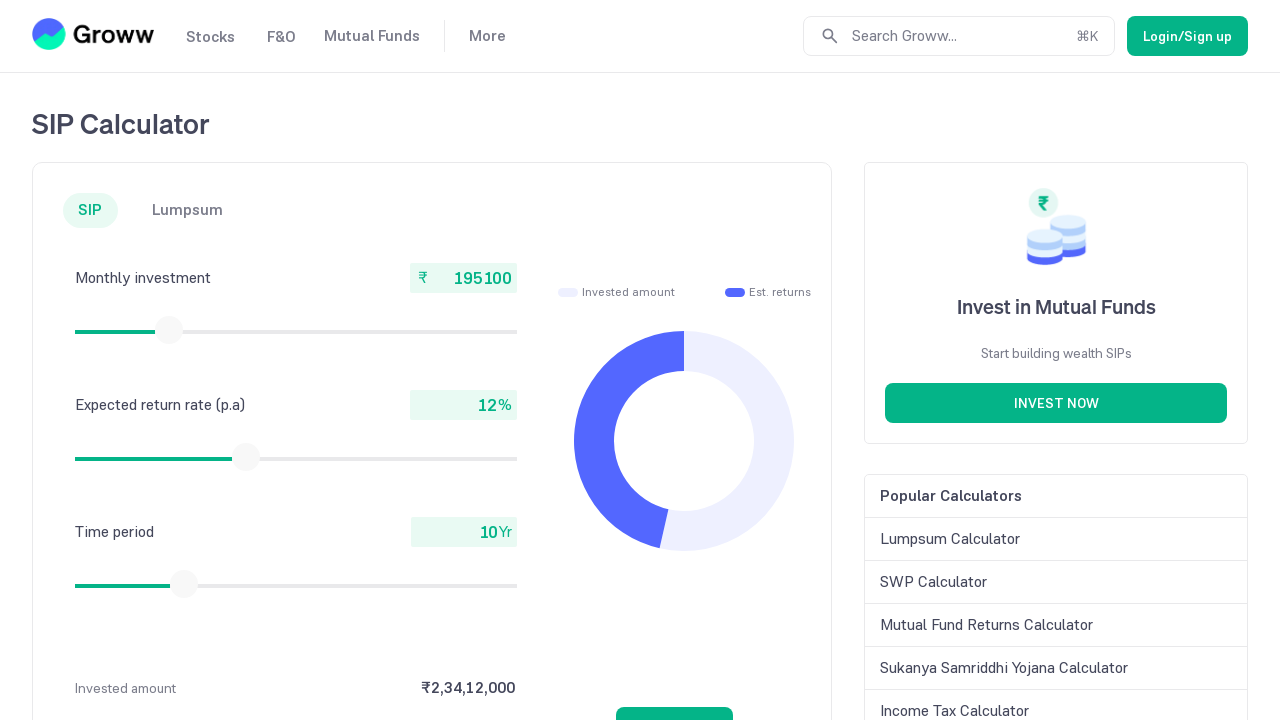

Moved mouse to slider center at coordinates (169, 330) at (169, 330)
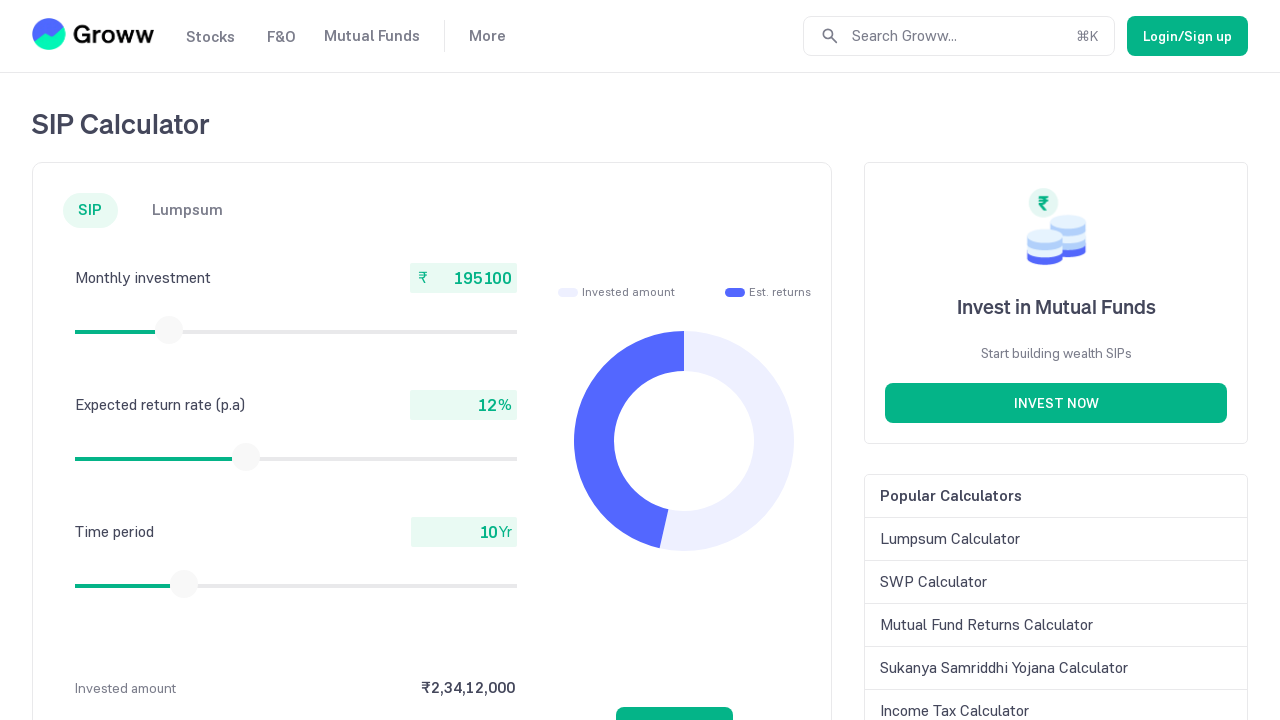

Pressed mouse button down on slider at (169, 330)
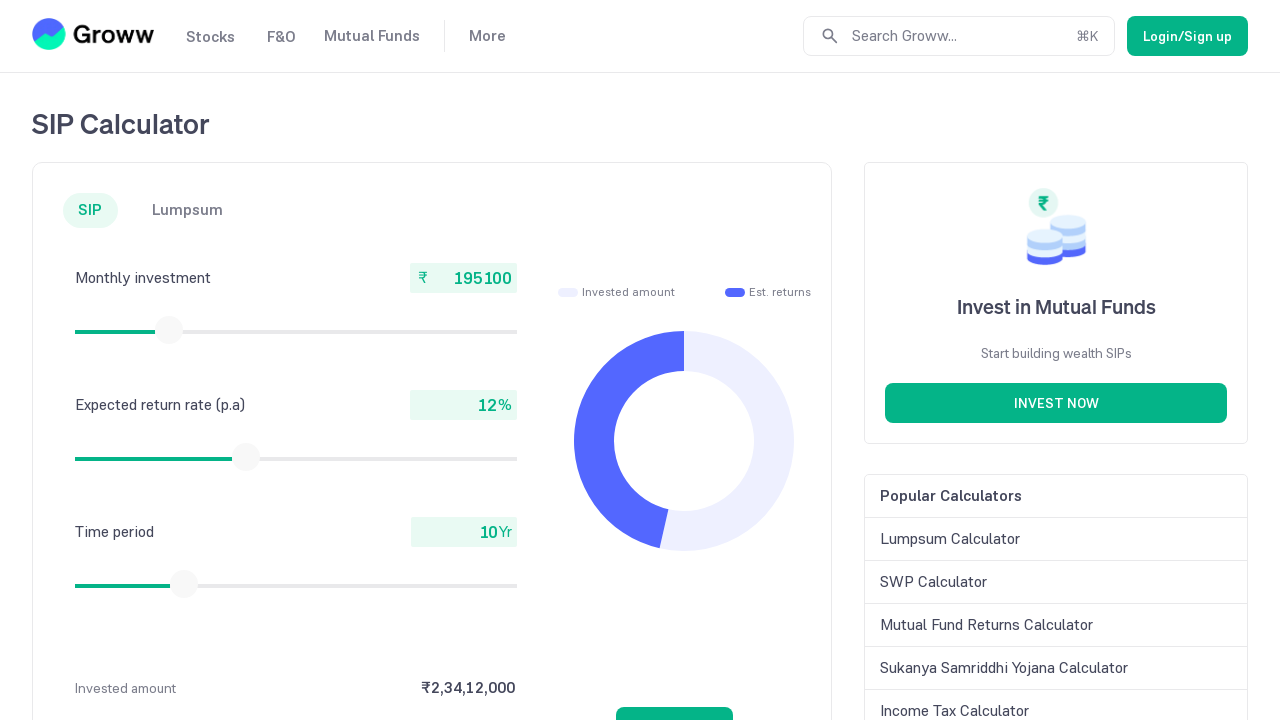

Dragged slider to the right at (170, 330)
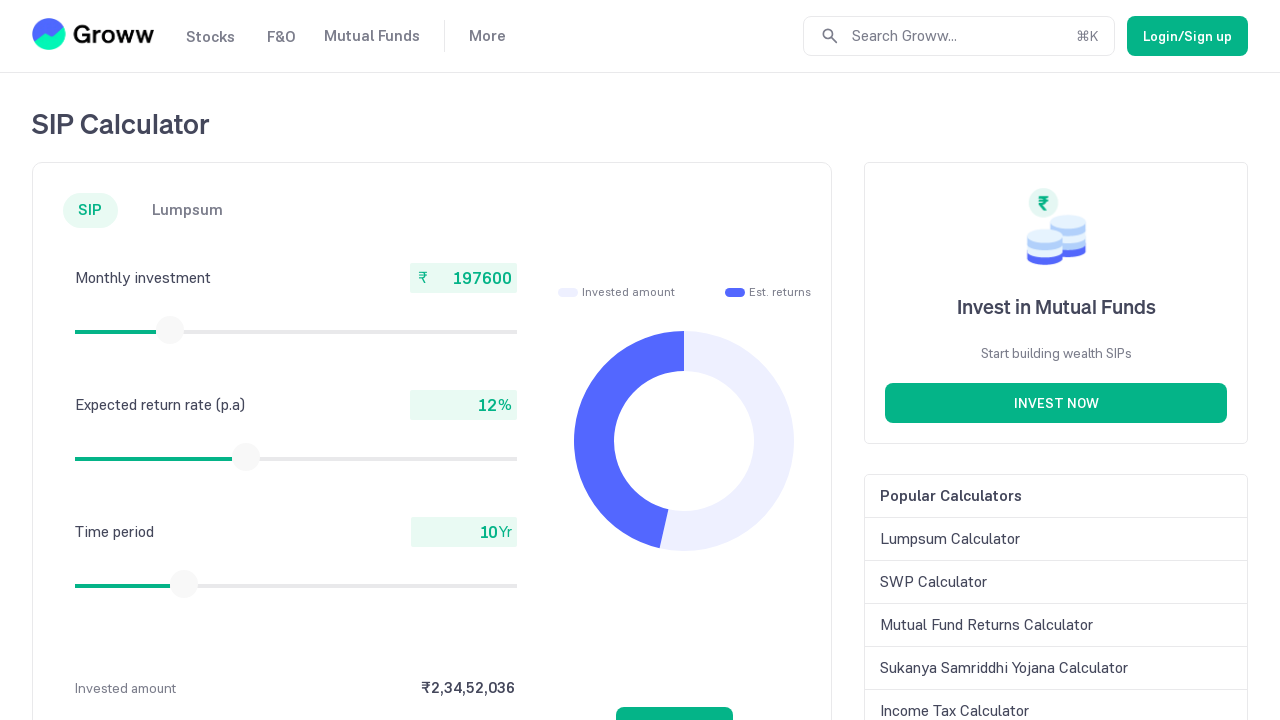

Released mouse button after dragging slider at (170, 330)
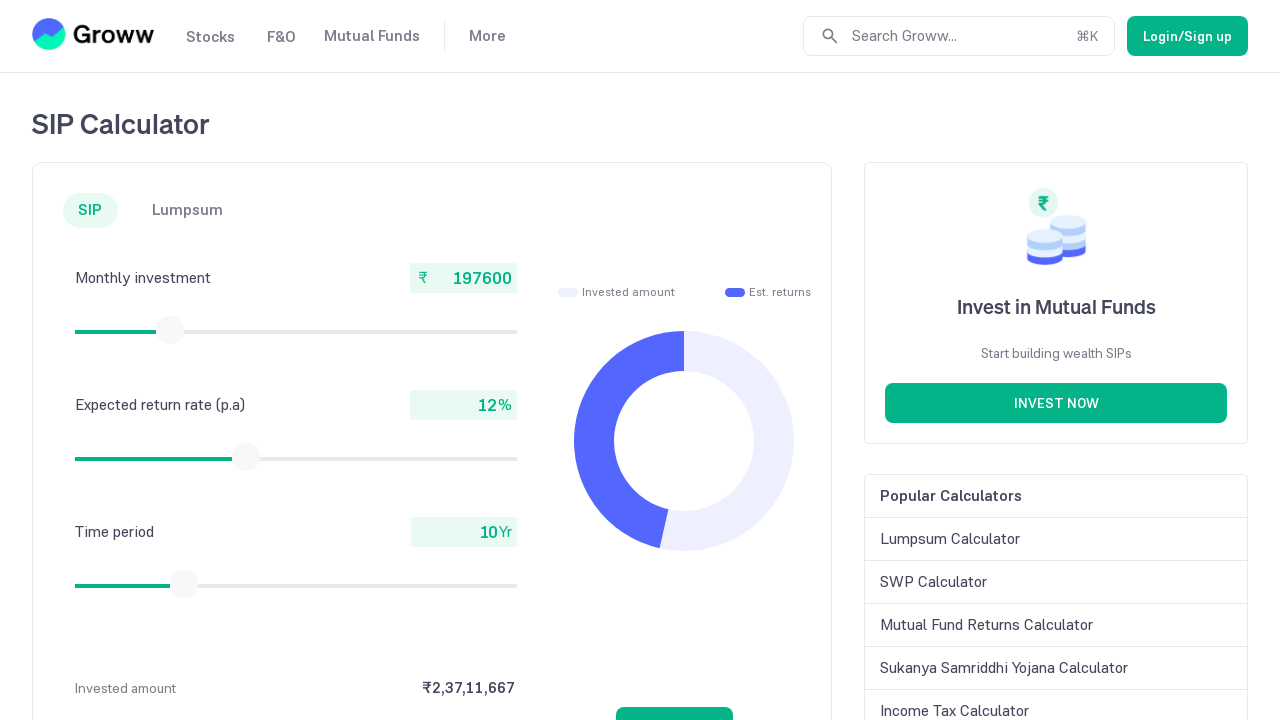

Checked current slider value: 197600
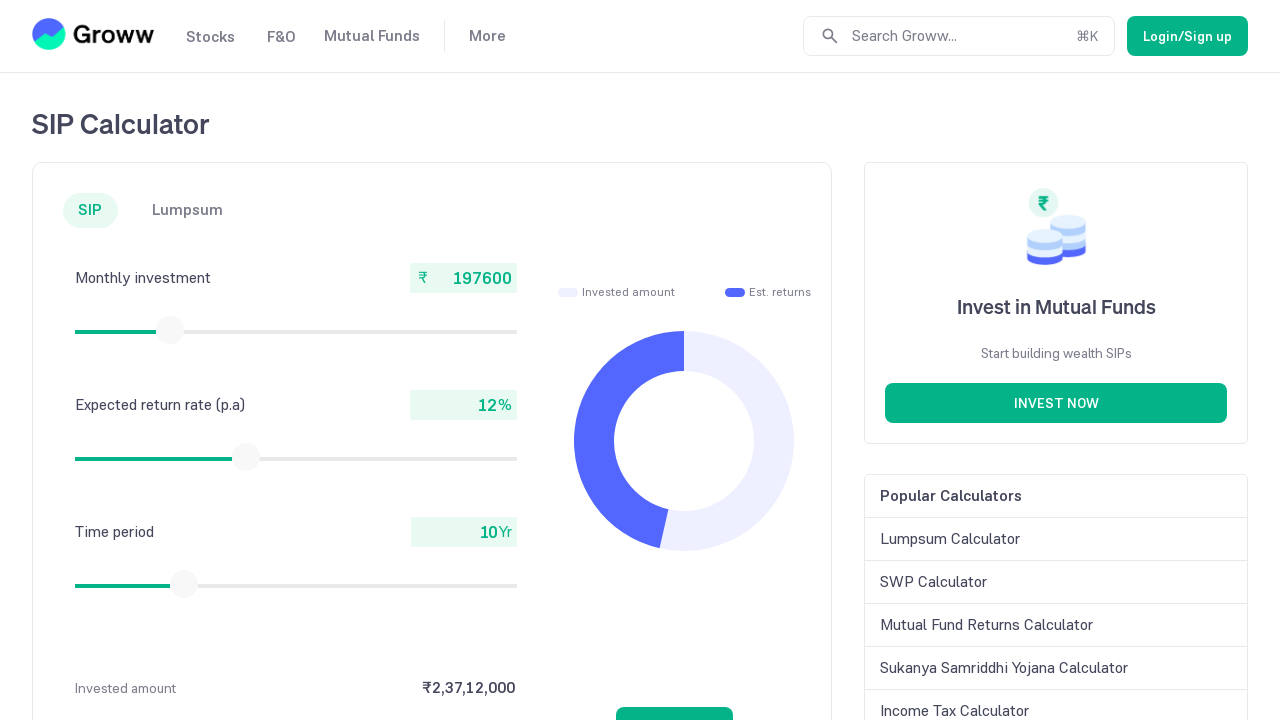

Moved mouse to slider center at coordinates (170, 330) at (170, 330)
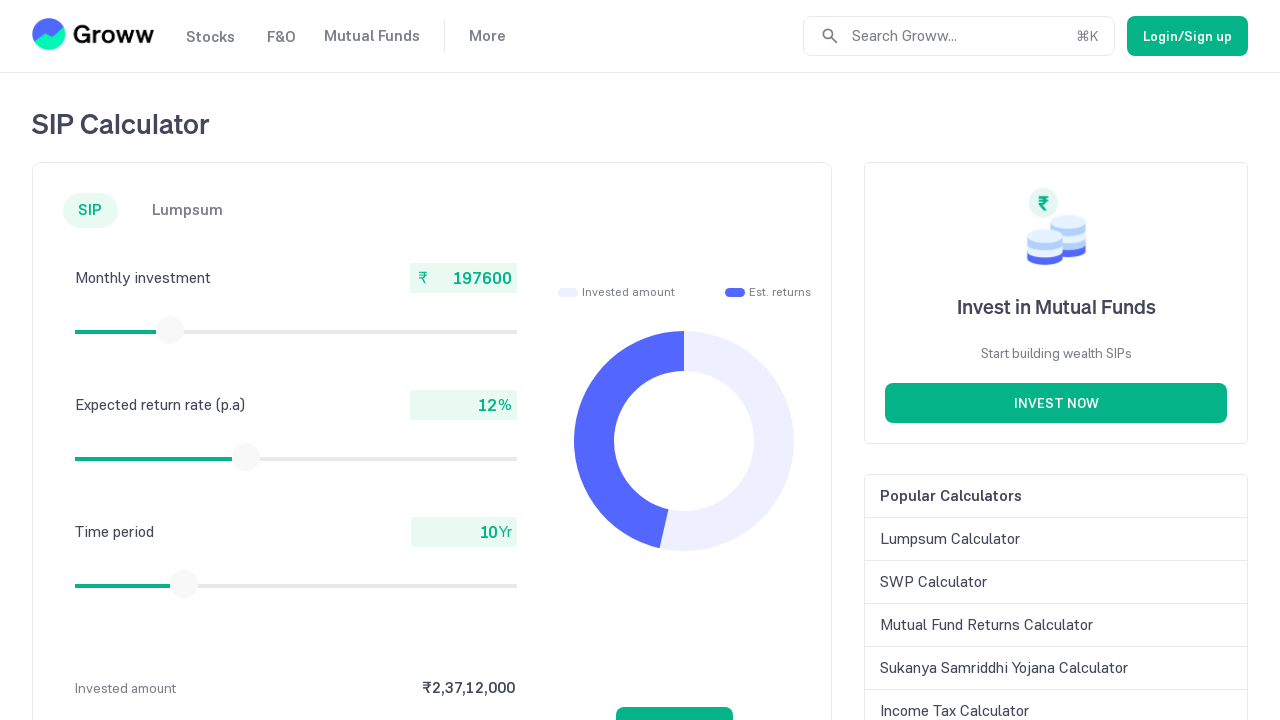

Pressed mouse button down on slider at (170, 330)
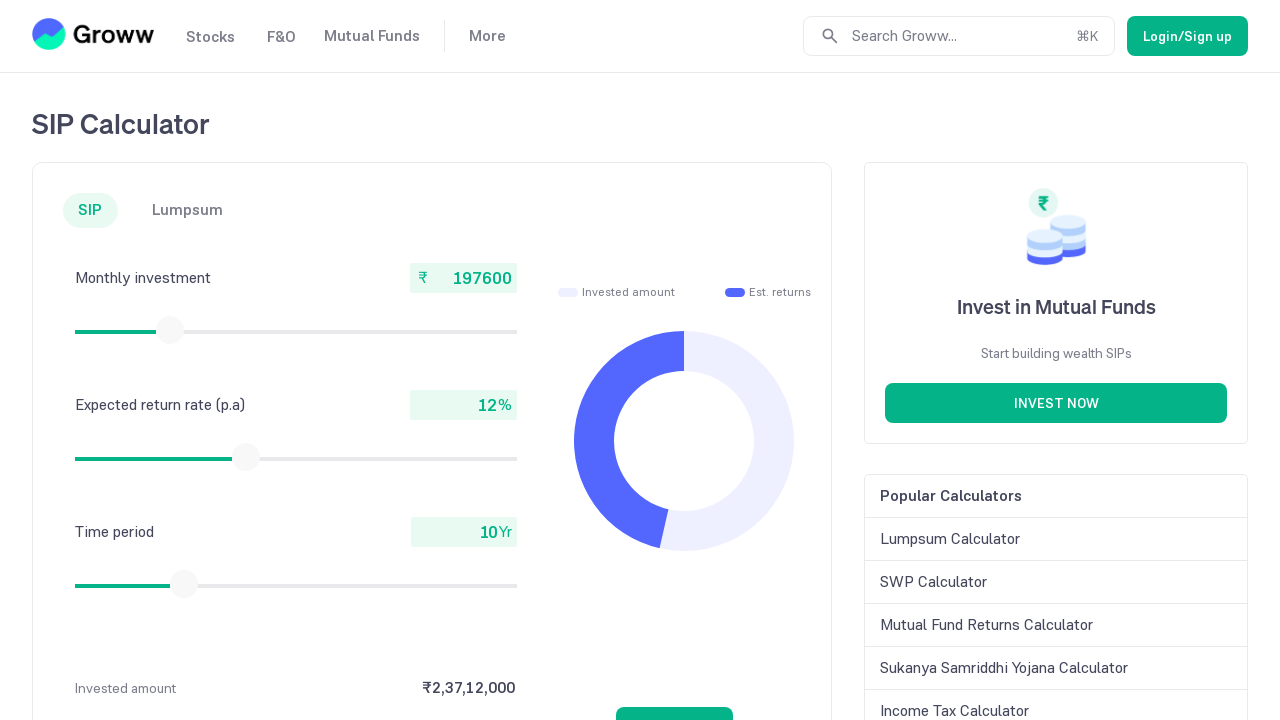

Dragged slider to the right at (171, 330)
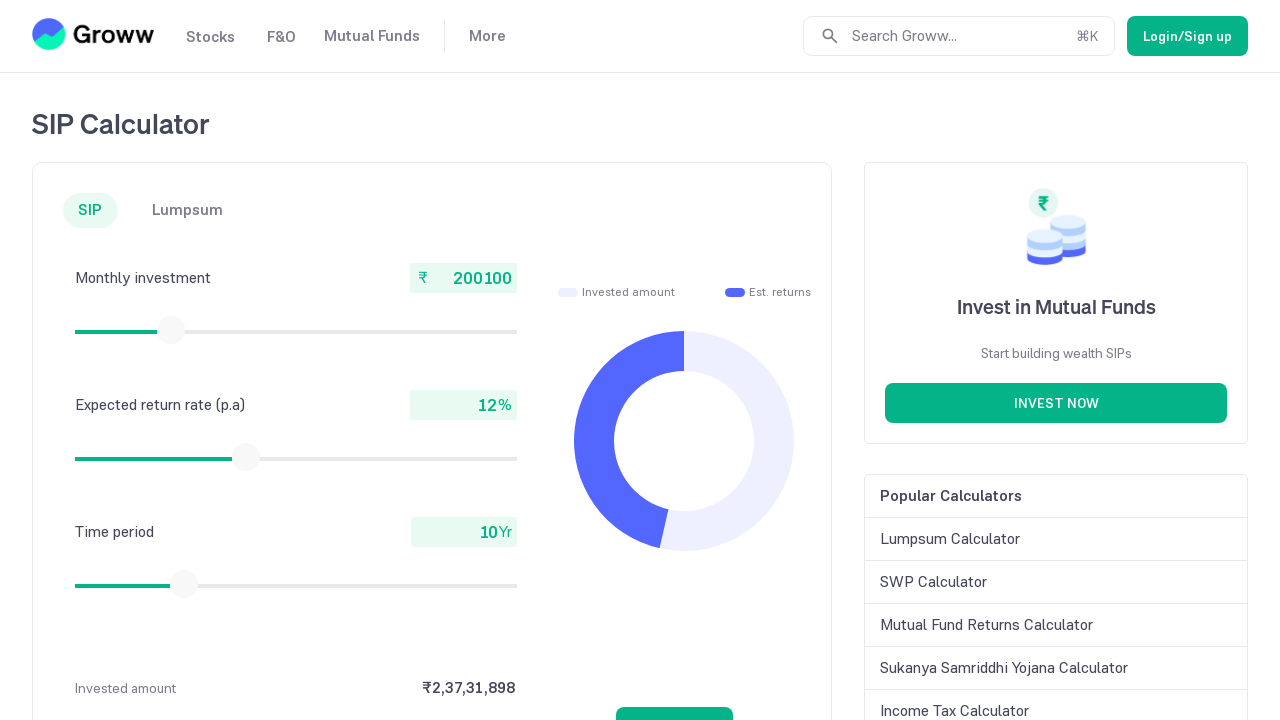

Released mouse button after dragging slider at (171, 330)
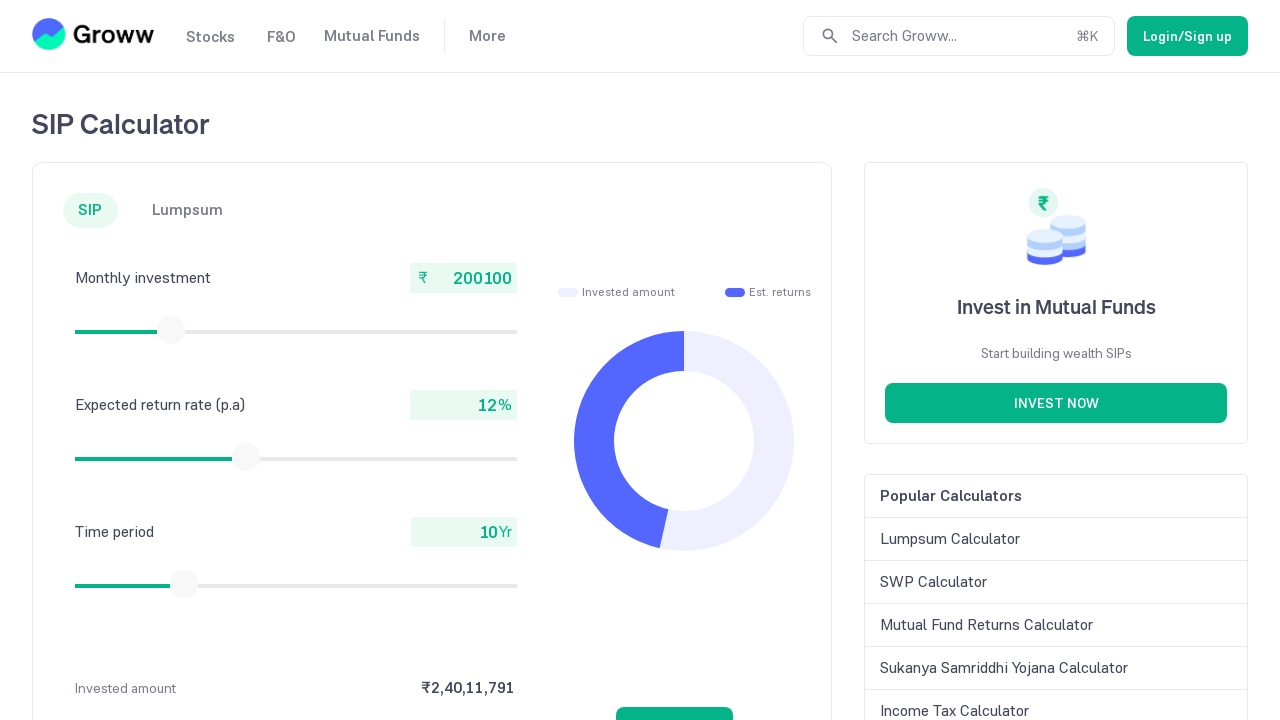

Checked current slider value: 200100
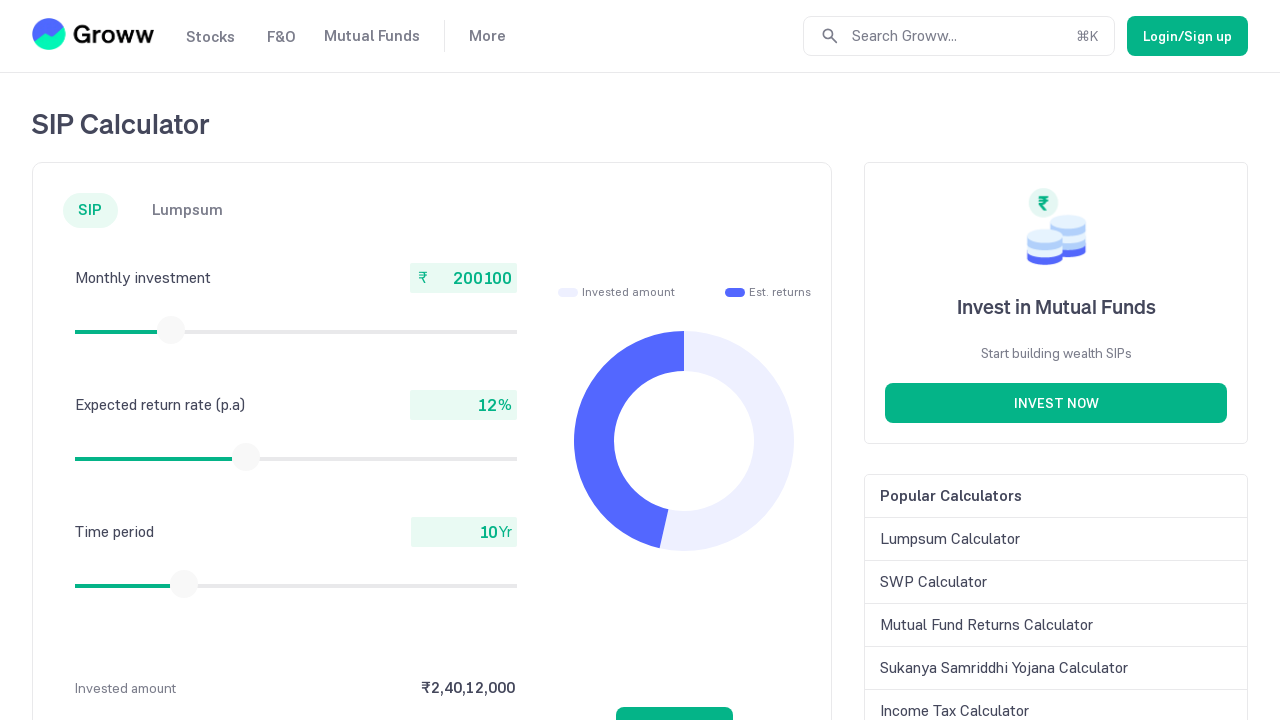

Moved mouse to slider center at coordinates (171, 330) at (171, 330)
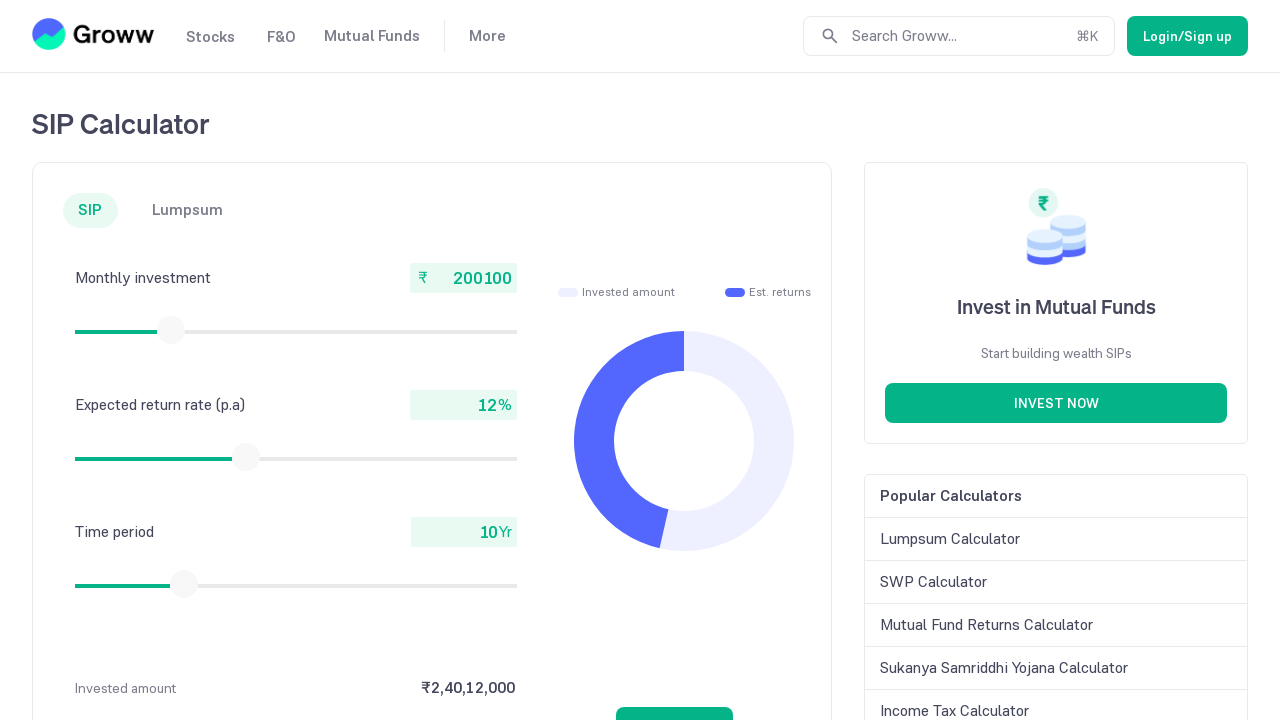

Pressed mouse button down on slider at (171, 330)
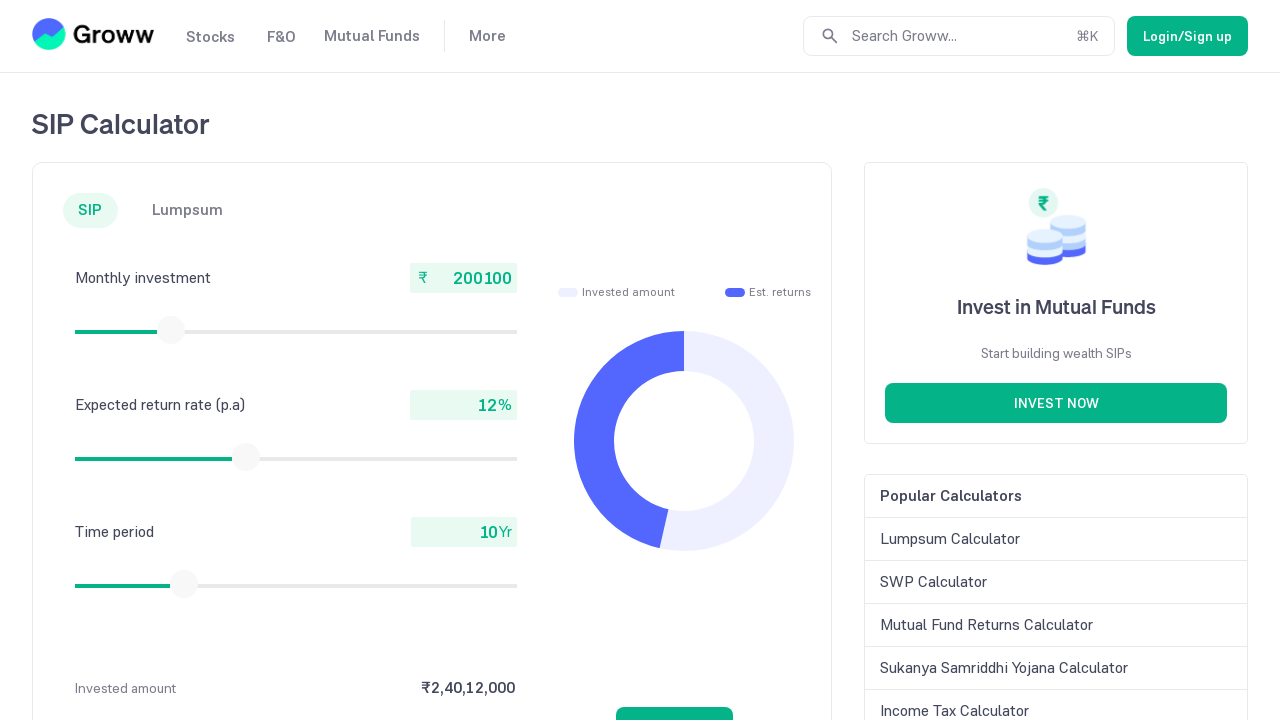

Dragged slider to the right at (172, 330)
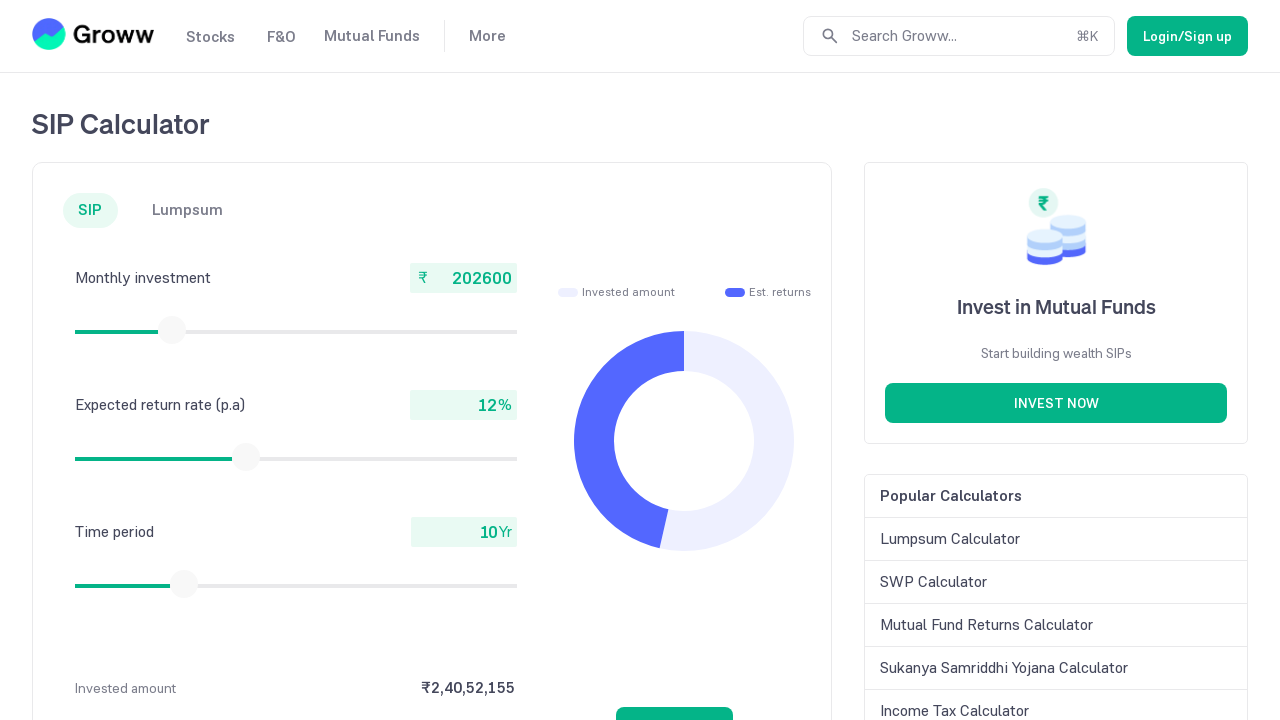

Released mouse button after dragging slider at (172, 330)
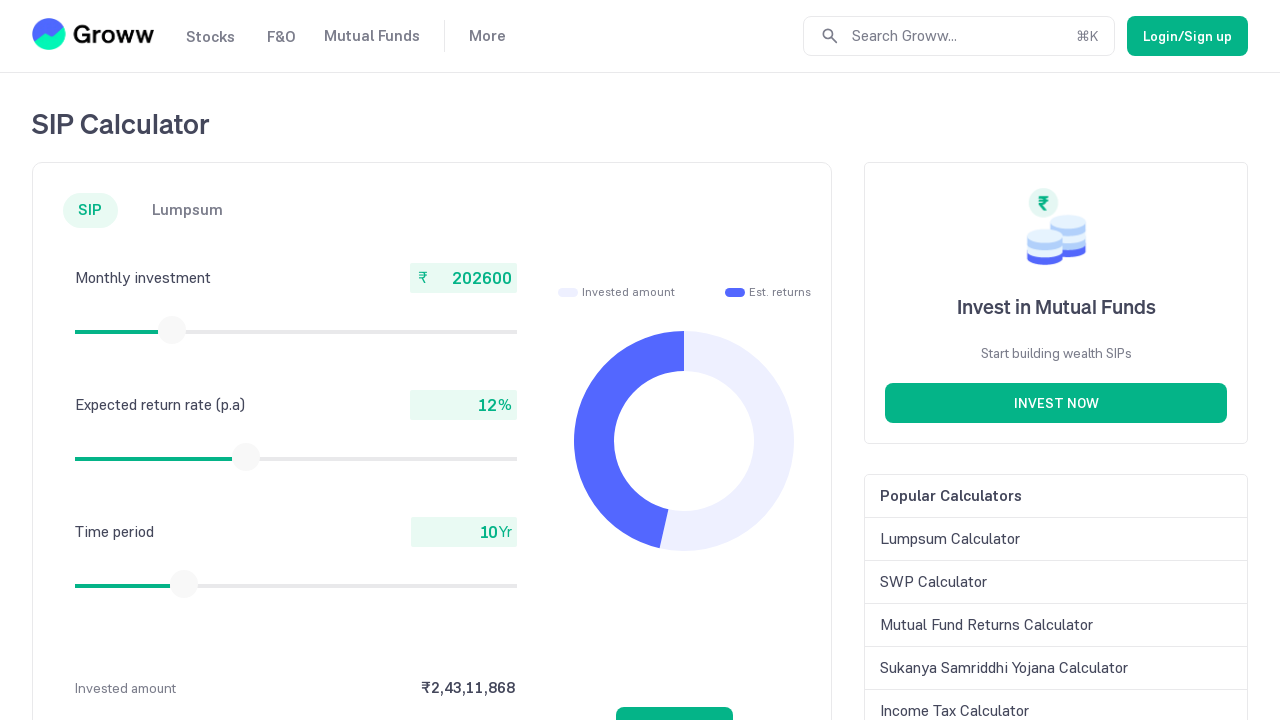

Checked current slider value: 202600
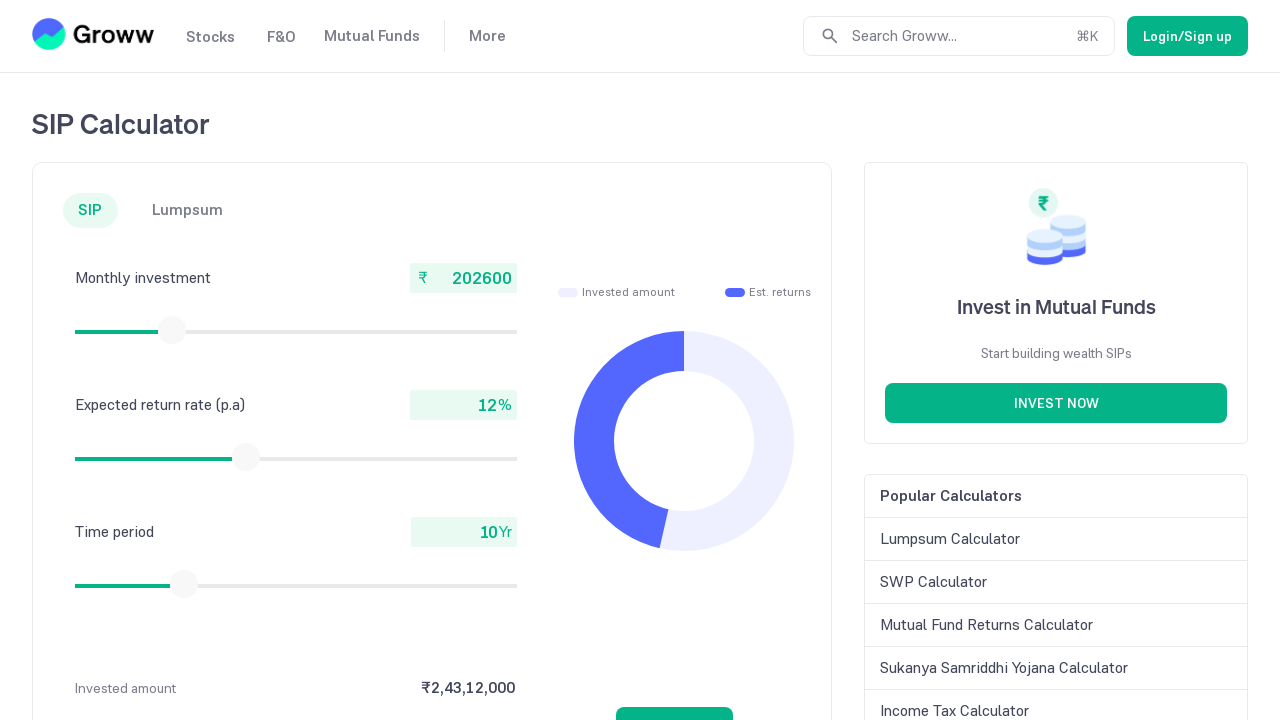

Moved mouse to slider center at coordinates (172, 330) at (172, 330)
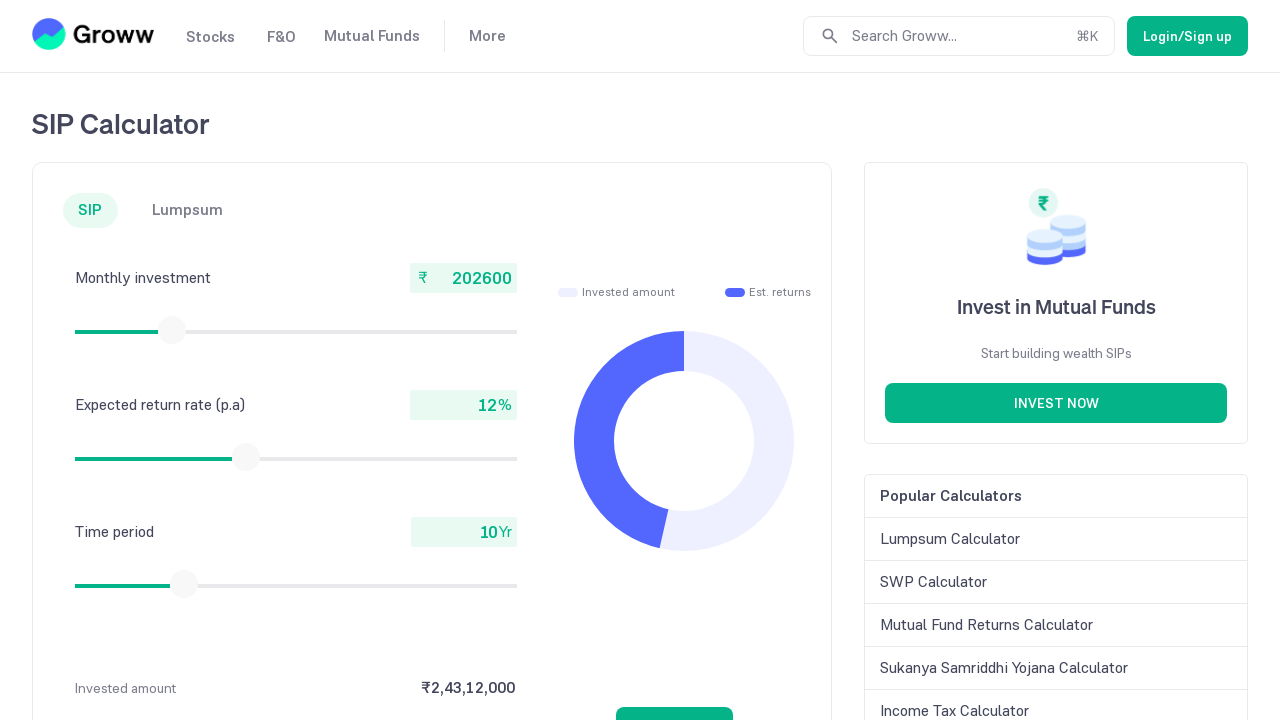

Pressed mouse button down on slider at (172, 330)
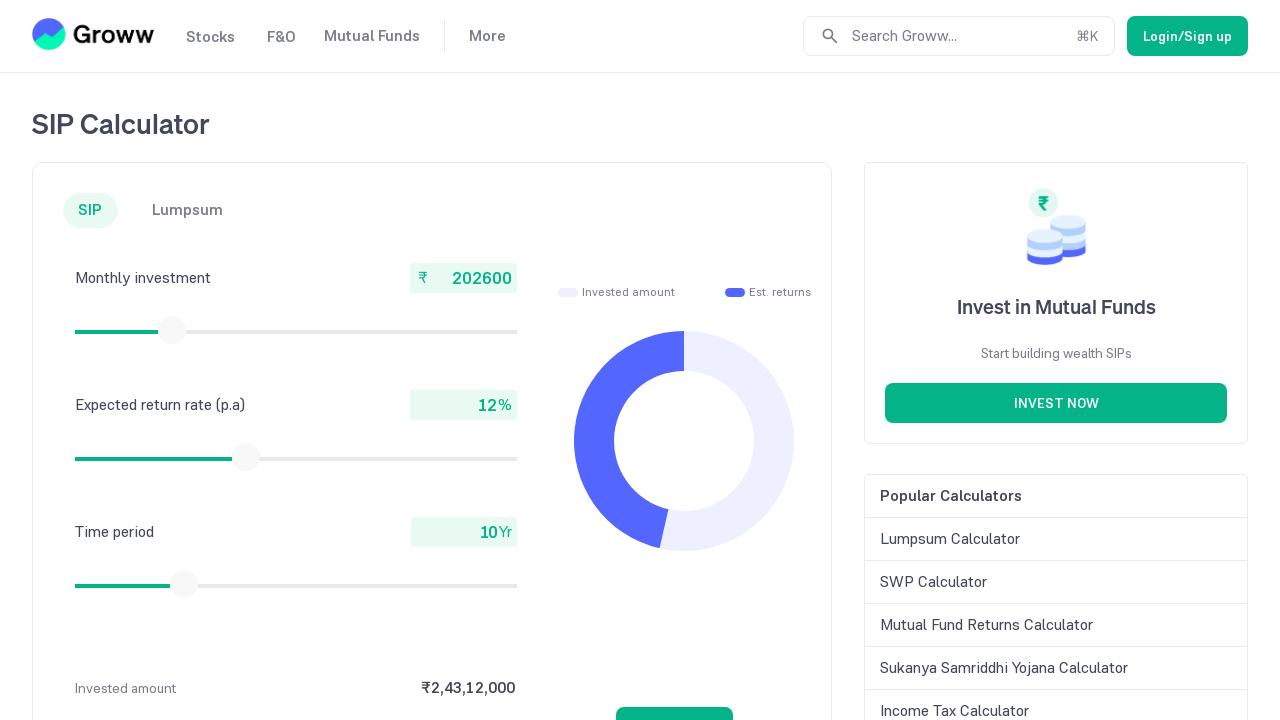

Dragged slider to the right at (173, 330)
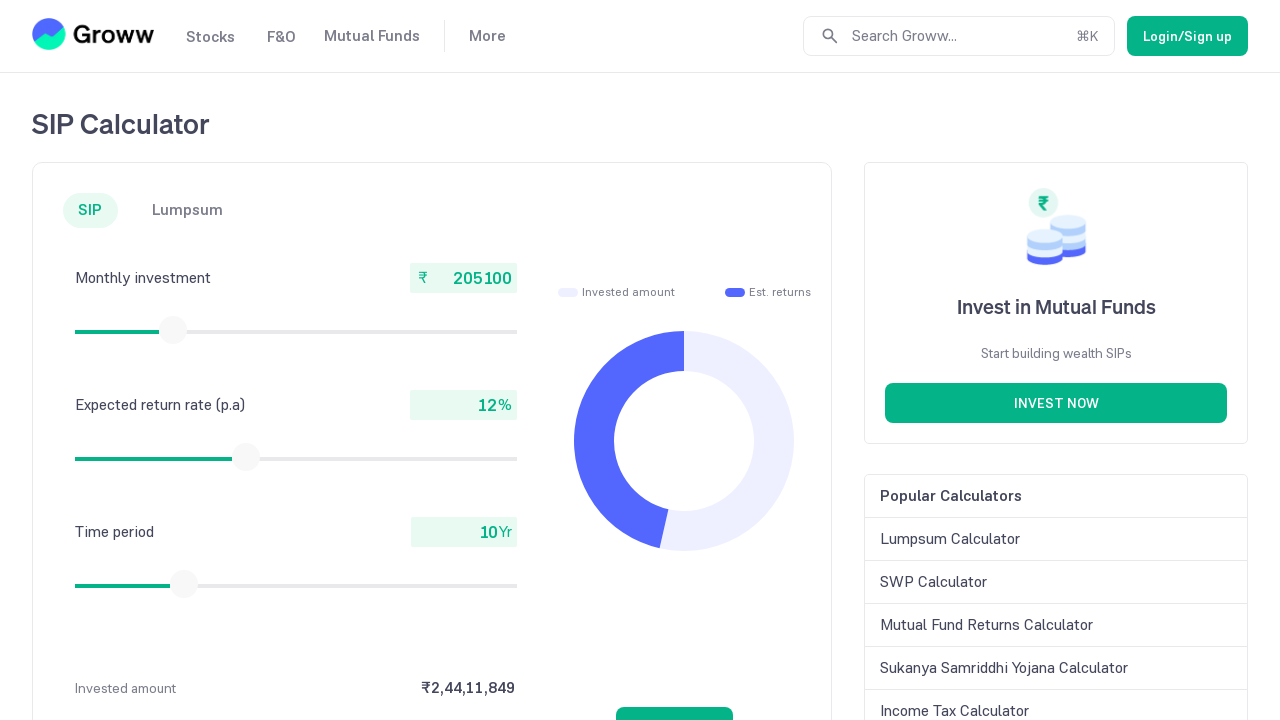

Released mouse button after dragging slider at (173, 330)
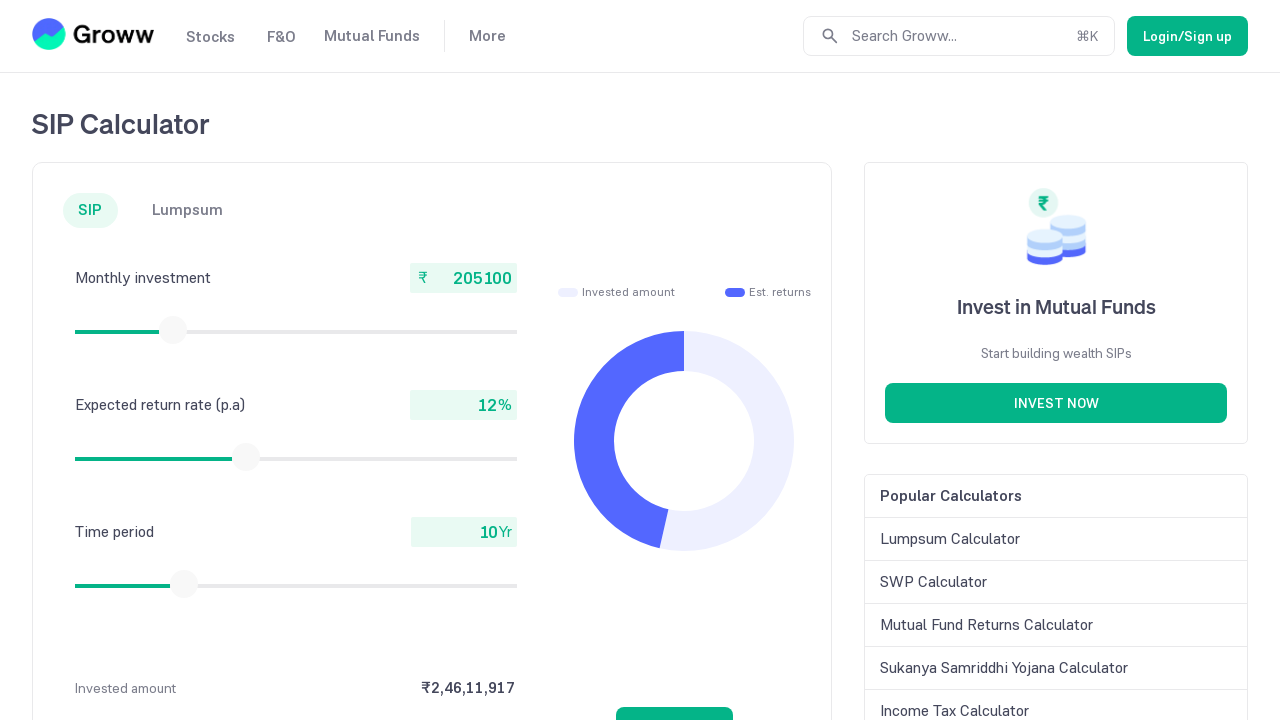

Checked current slider value: 205100
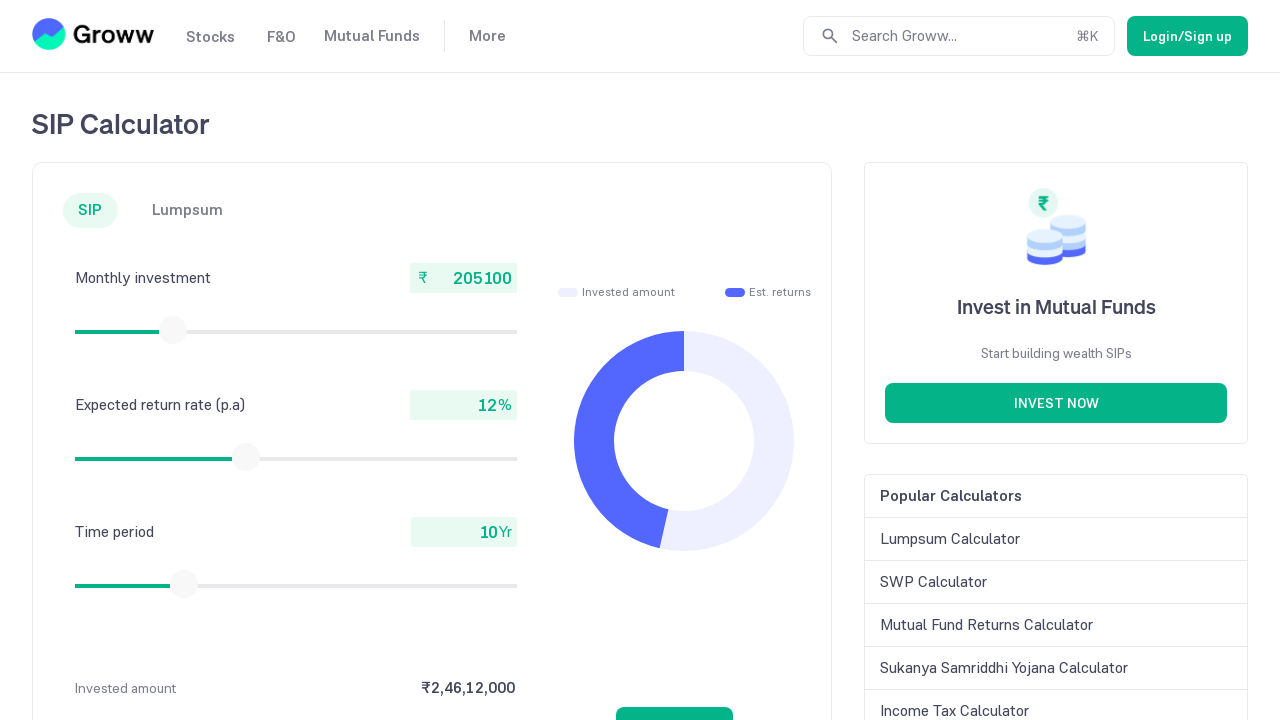

Moved mouse to slider center at coordinates (173, 330) at (173, 330)
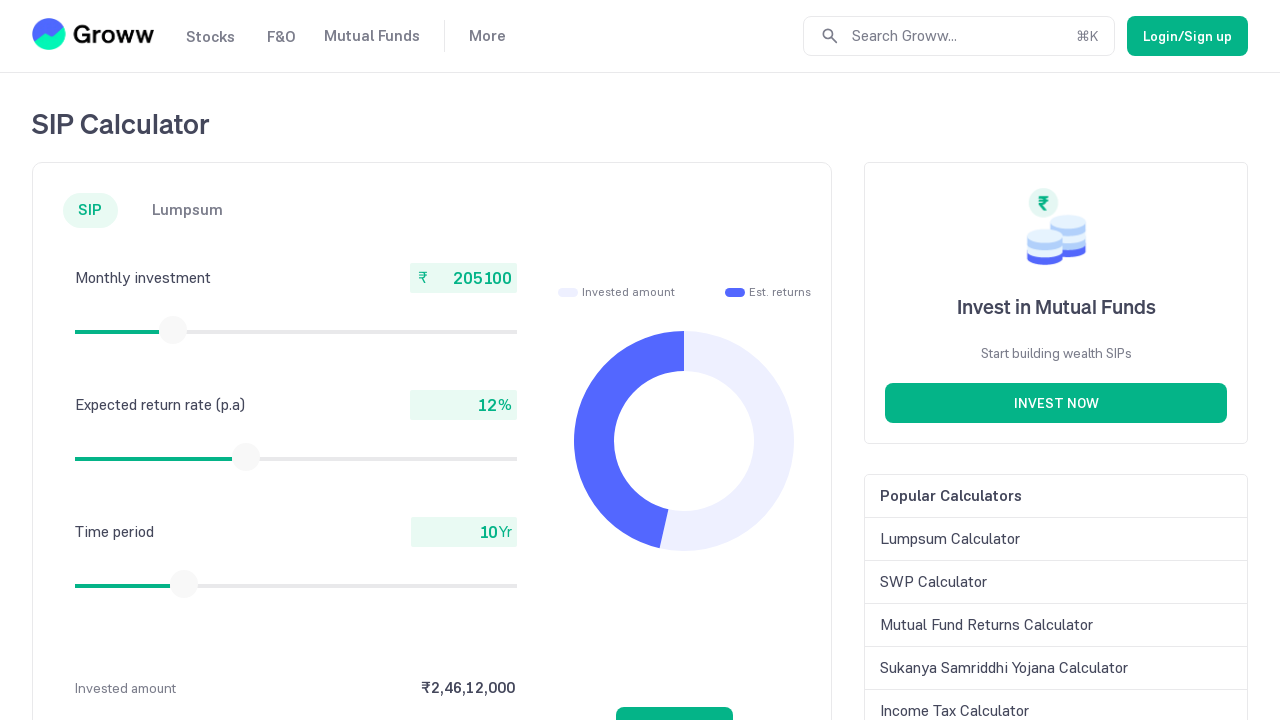

Pressed mouse button down on slider at (173, 330)
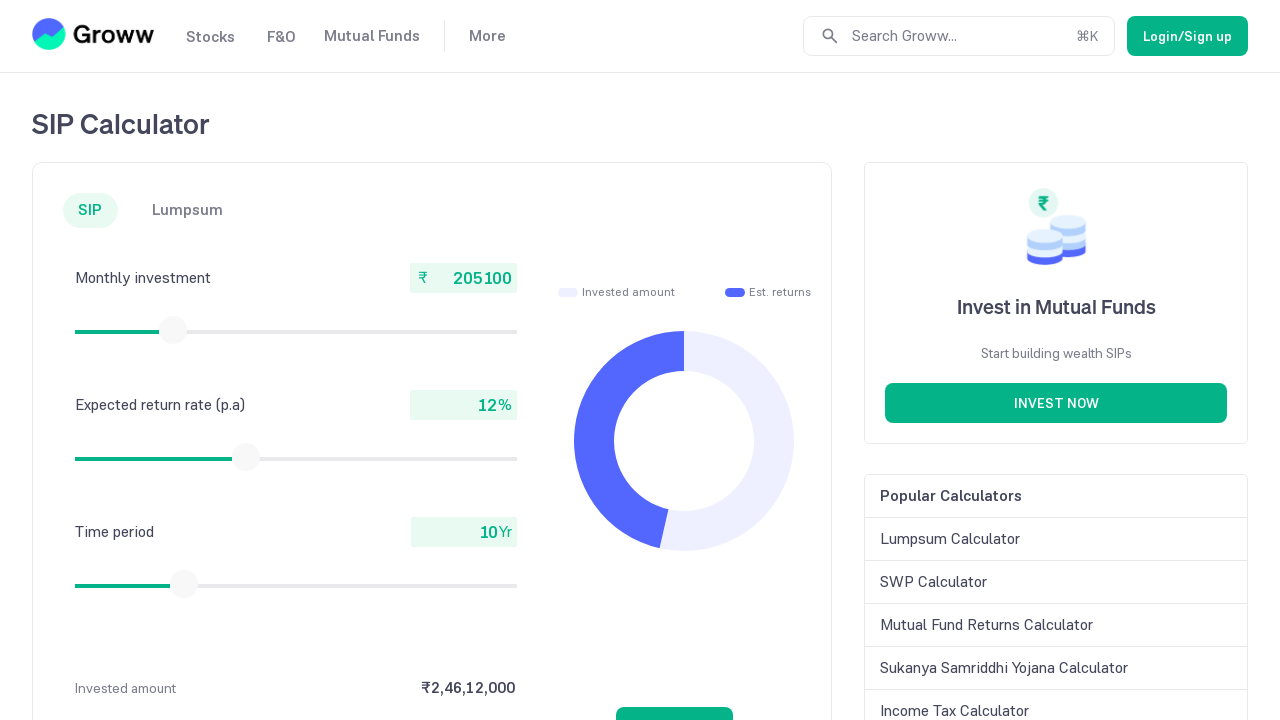

Dragged slider to the right at (174, 330)
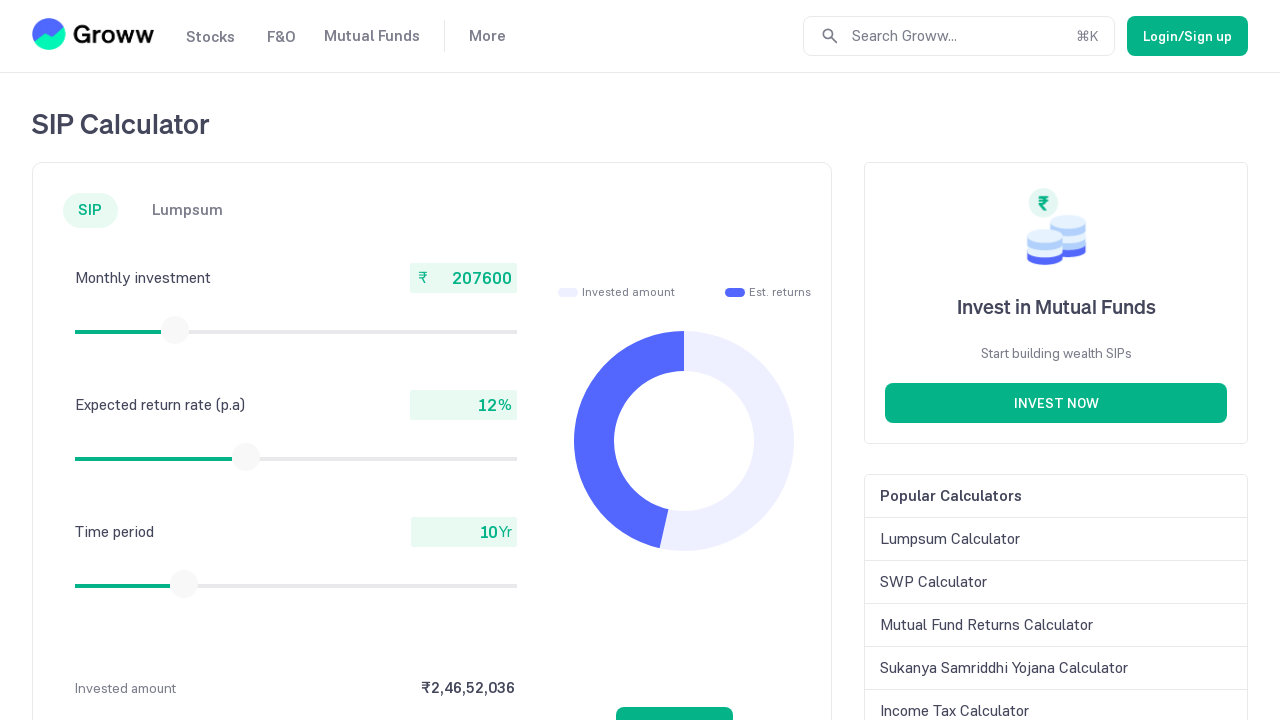

Released mouse button after dragging slider at (174, 330)
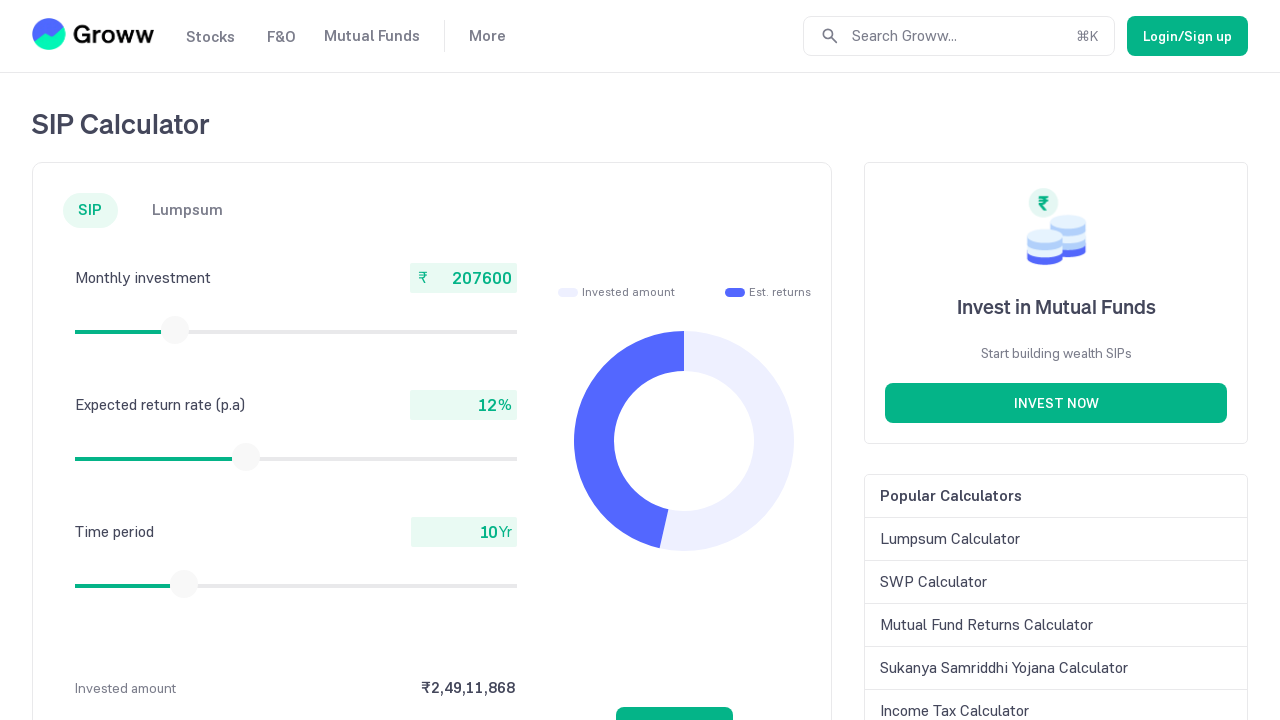

Checked current slider value: 207600
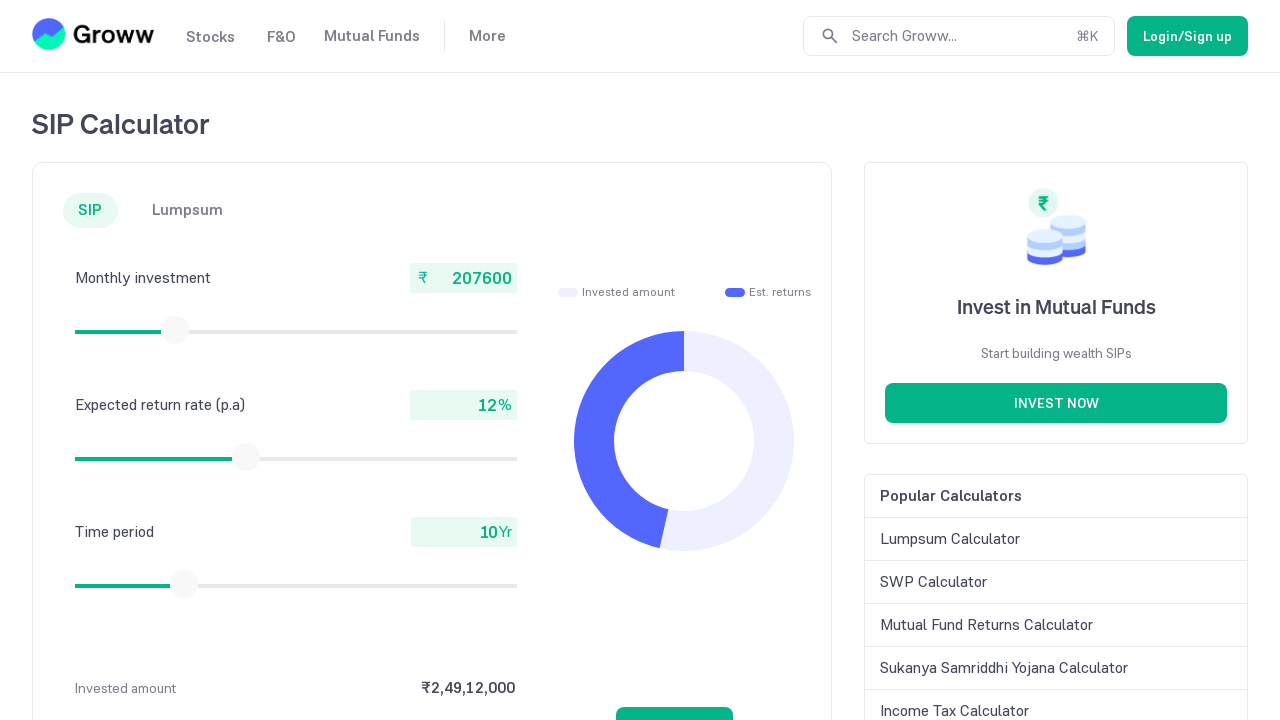

Moved mouse to slider center at coordinates (174, 330) at (174, 330)
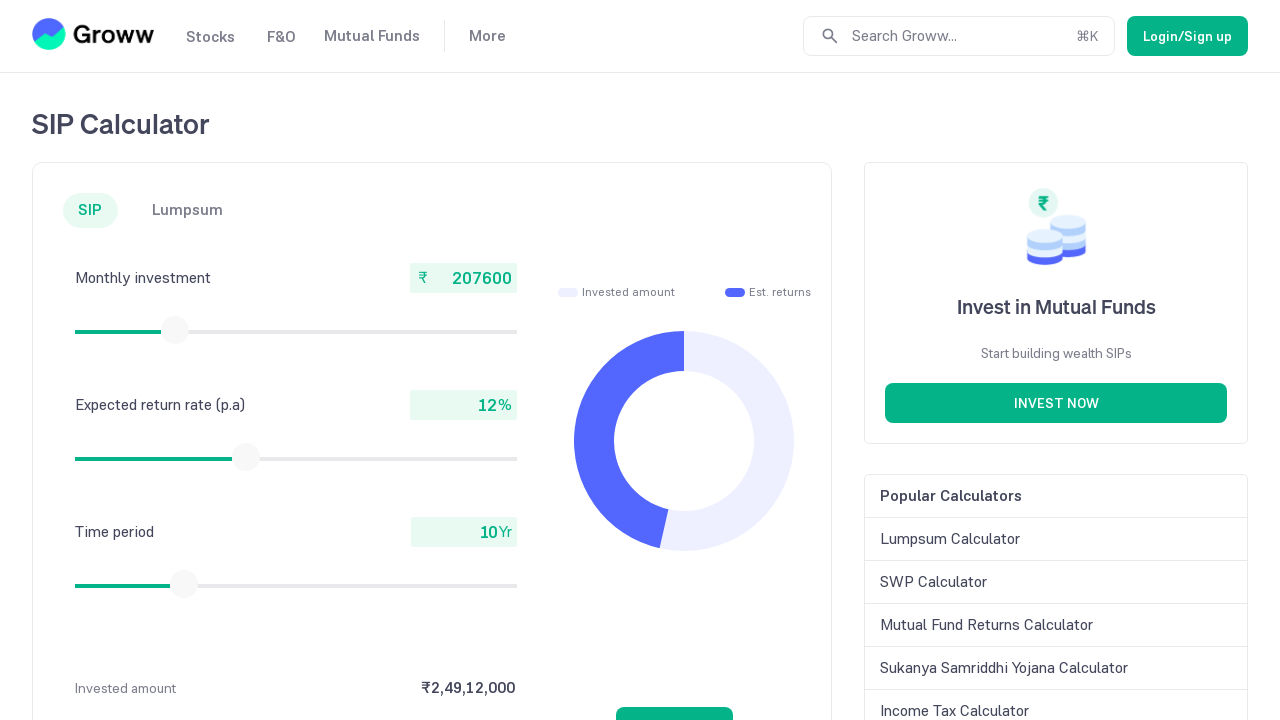

Pressed mouse button down on slider at (174, 330)
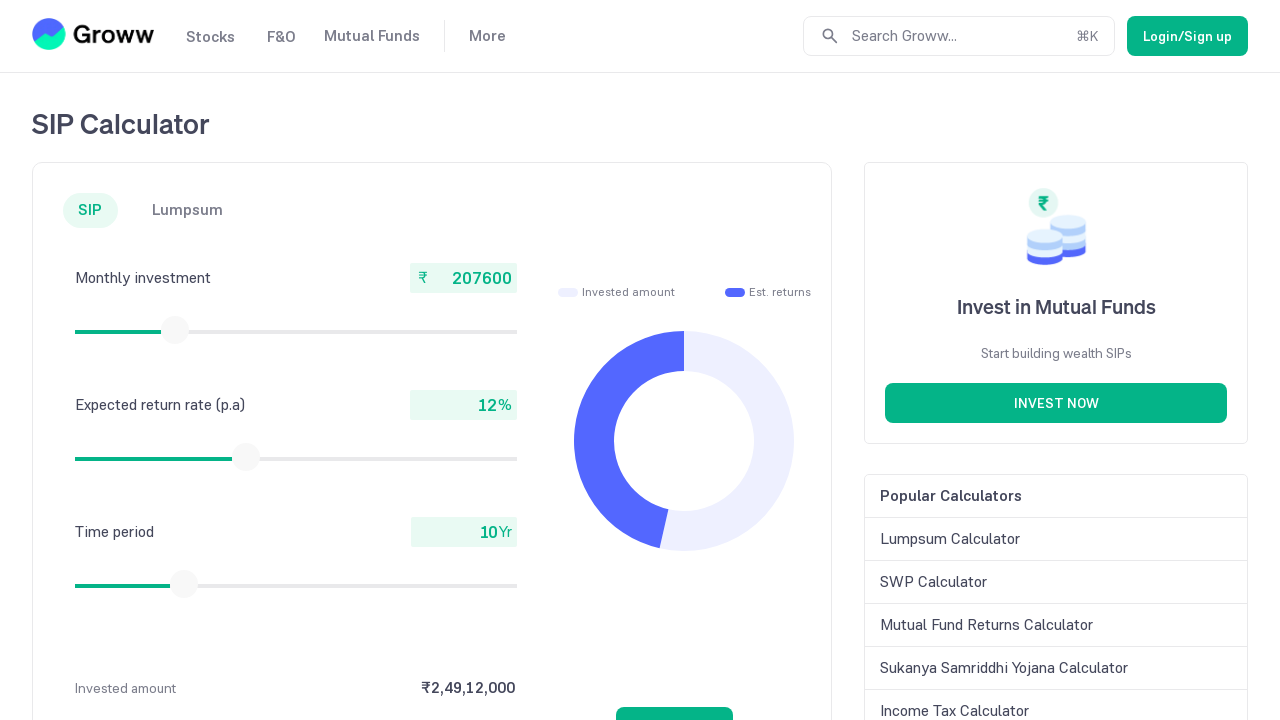

Dragged slider to the right at (176, 330)
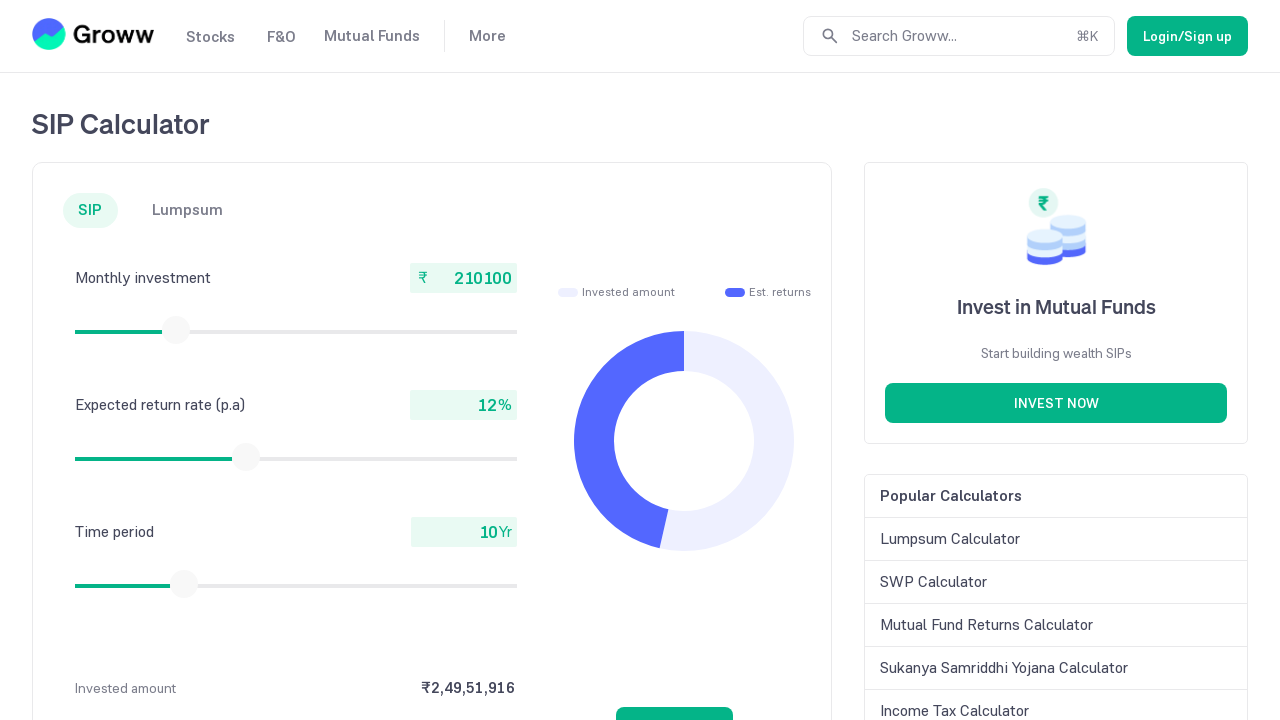

Released mouse button after dragging slider at (176, 330)
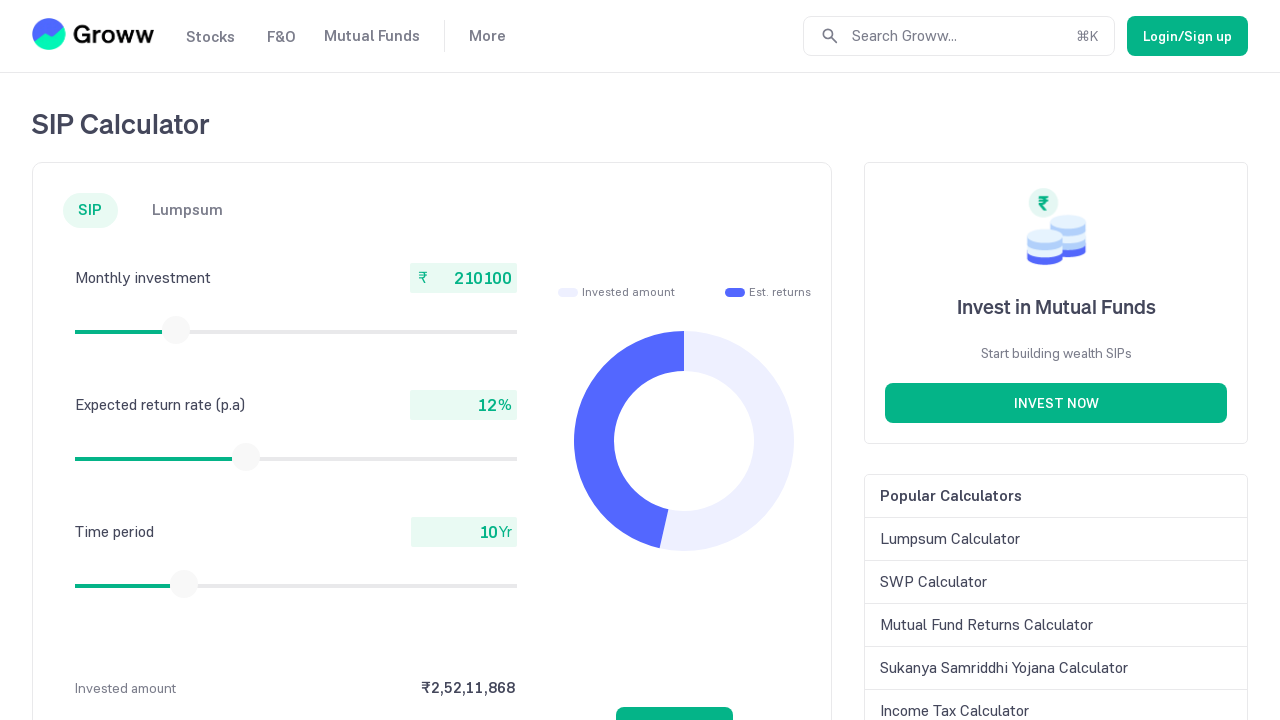

Checked current slider value: 210100
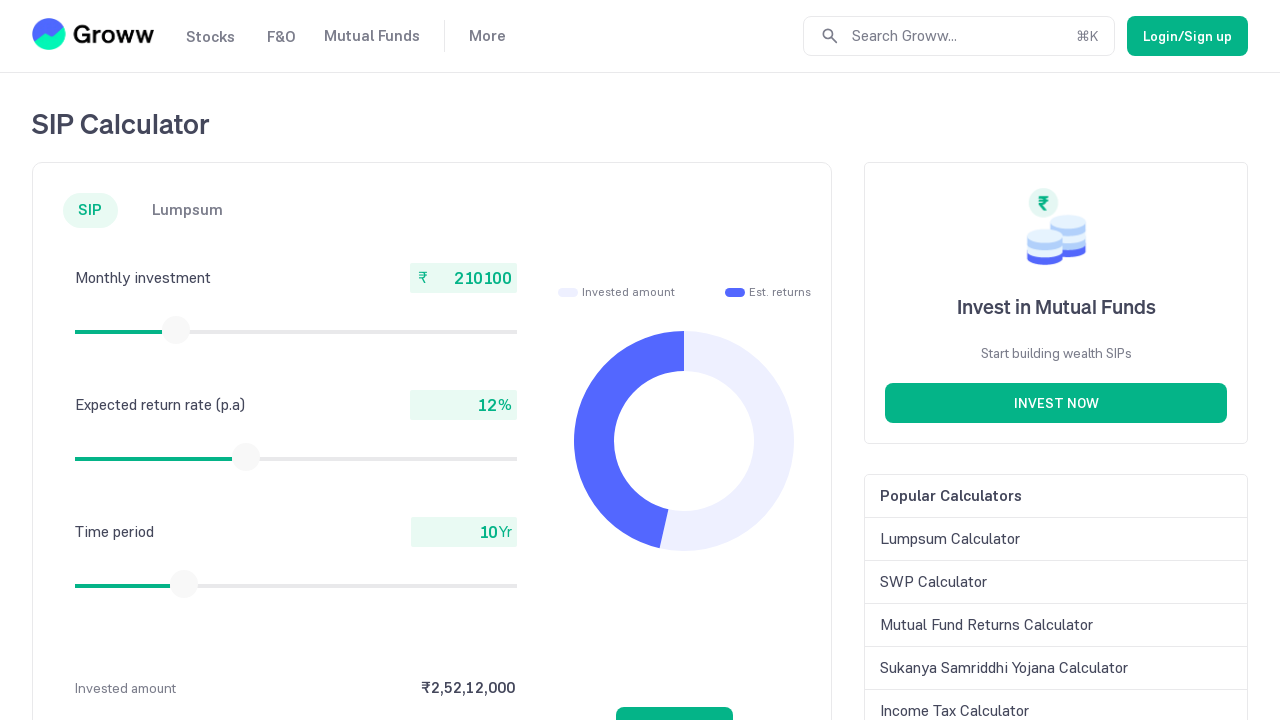

Moved mouse to slider center at coordinates (176, 330) at (176, 330)
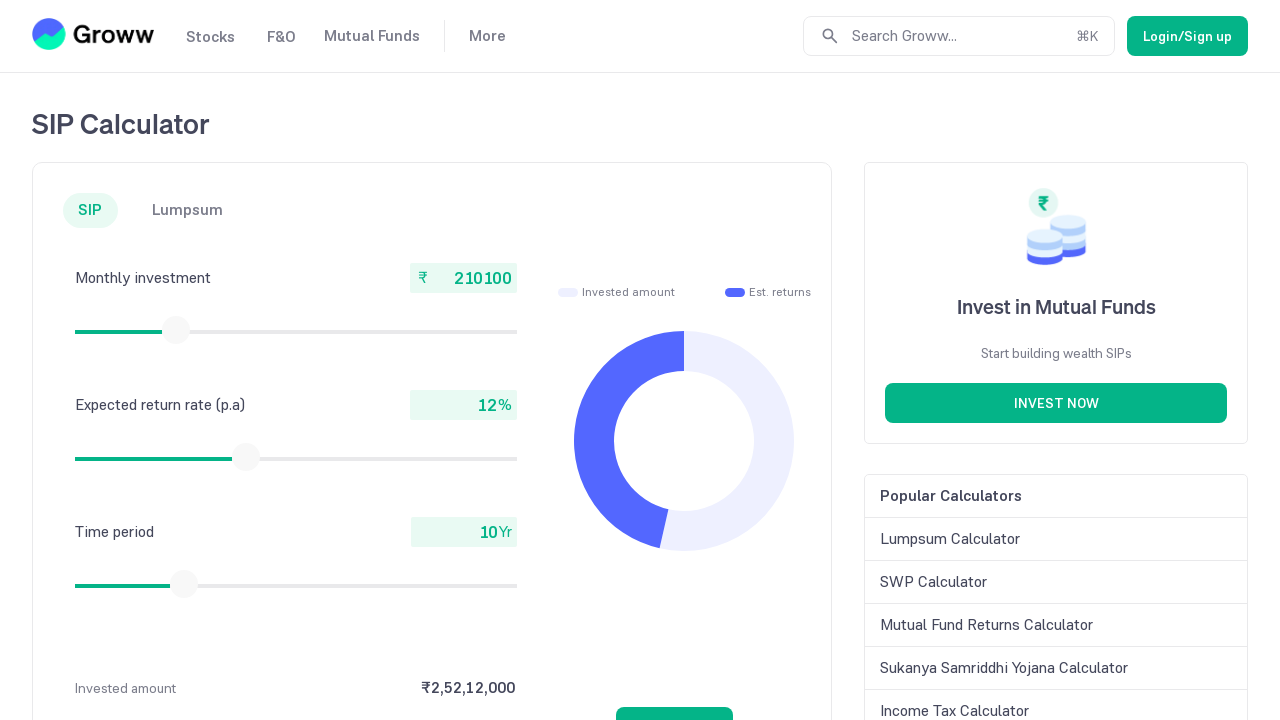

Pressed mouse button down on slider at (176, 330)
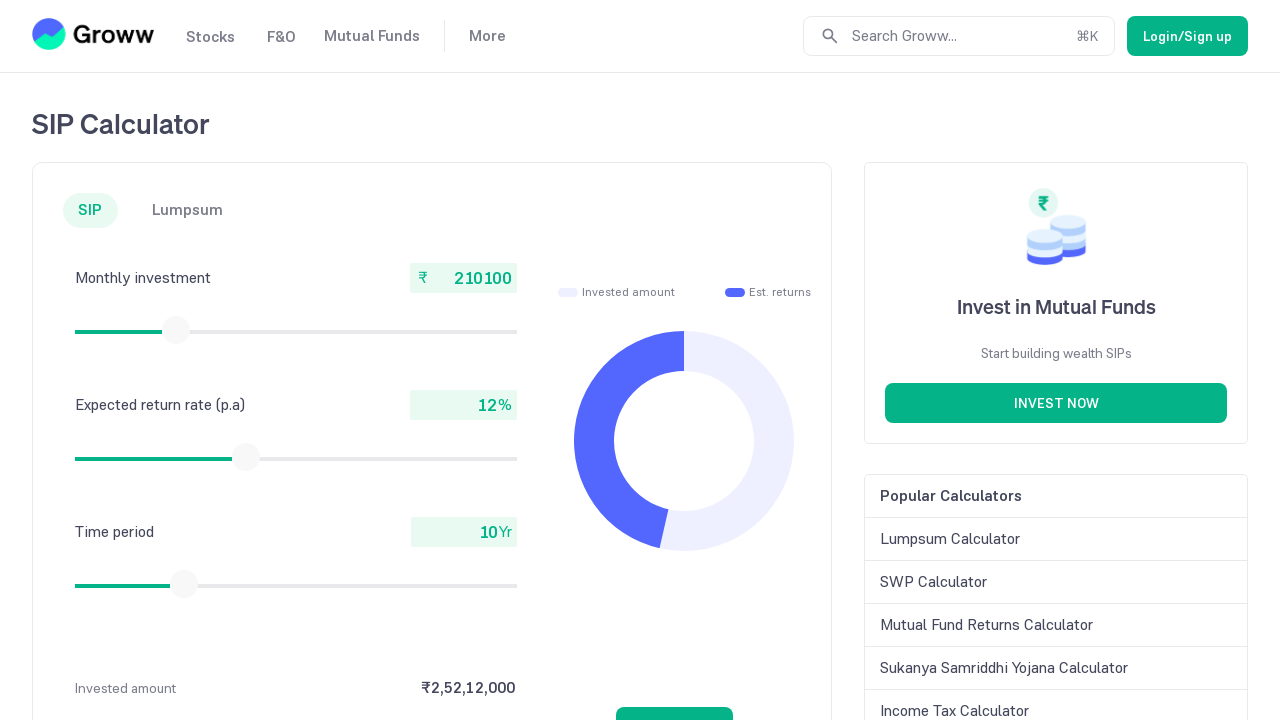

Dragged slider to the right at (177, 330)
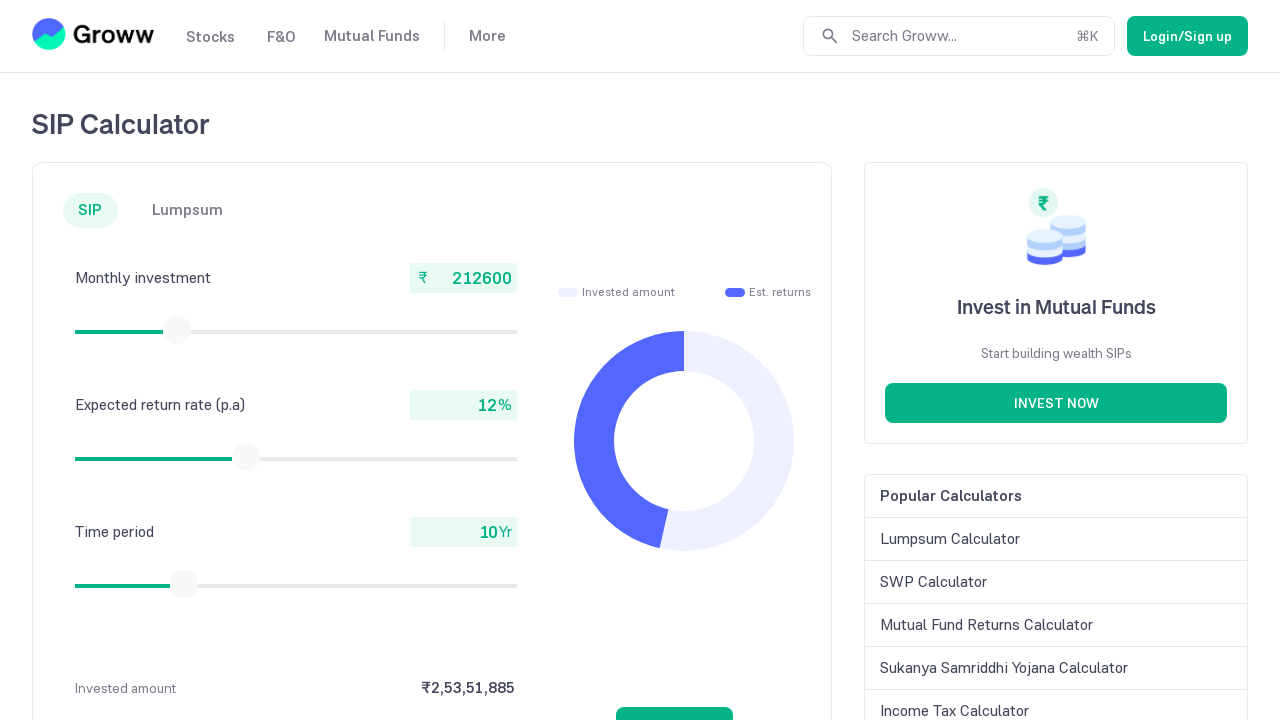

Released mouse button after dragging slider at (177, 330)
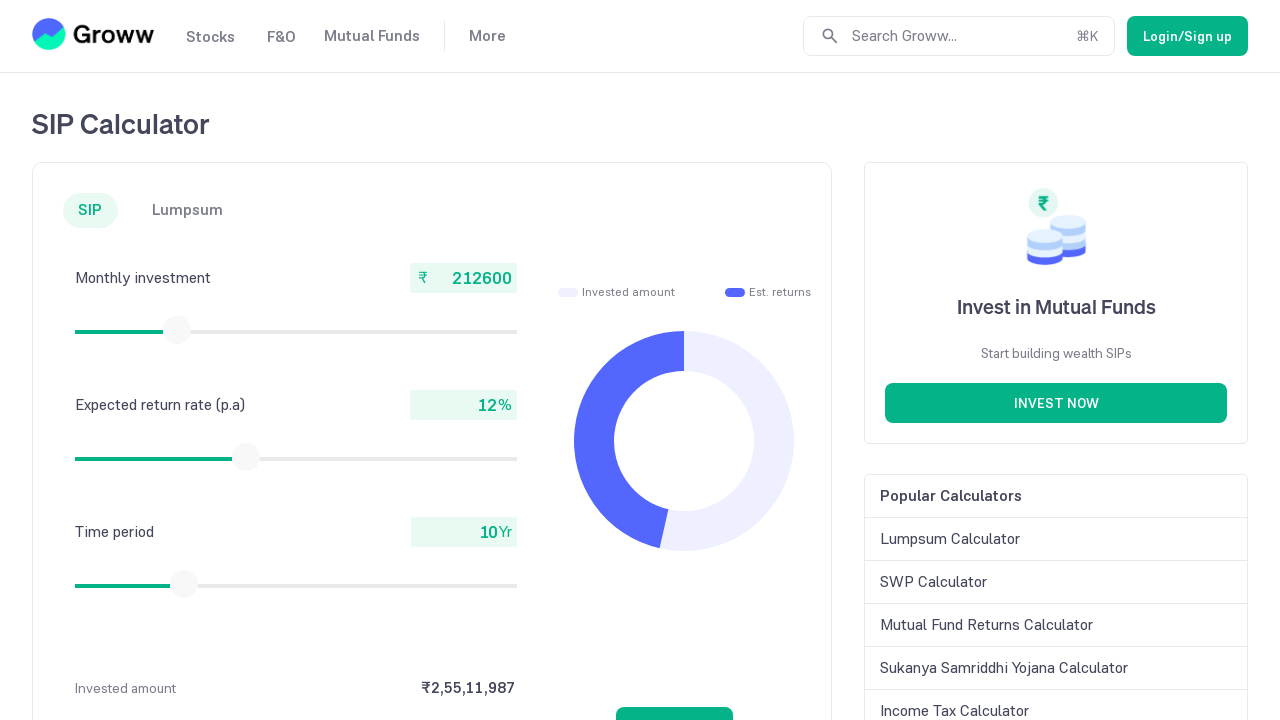

Checked current slider value: 212600
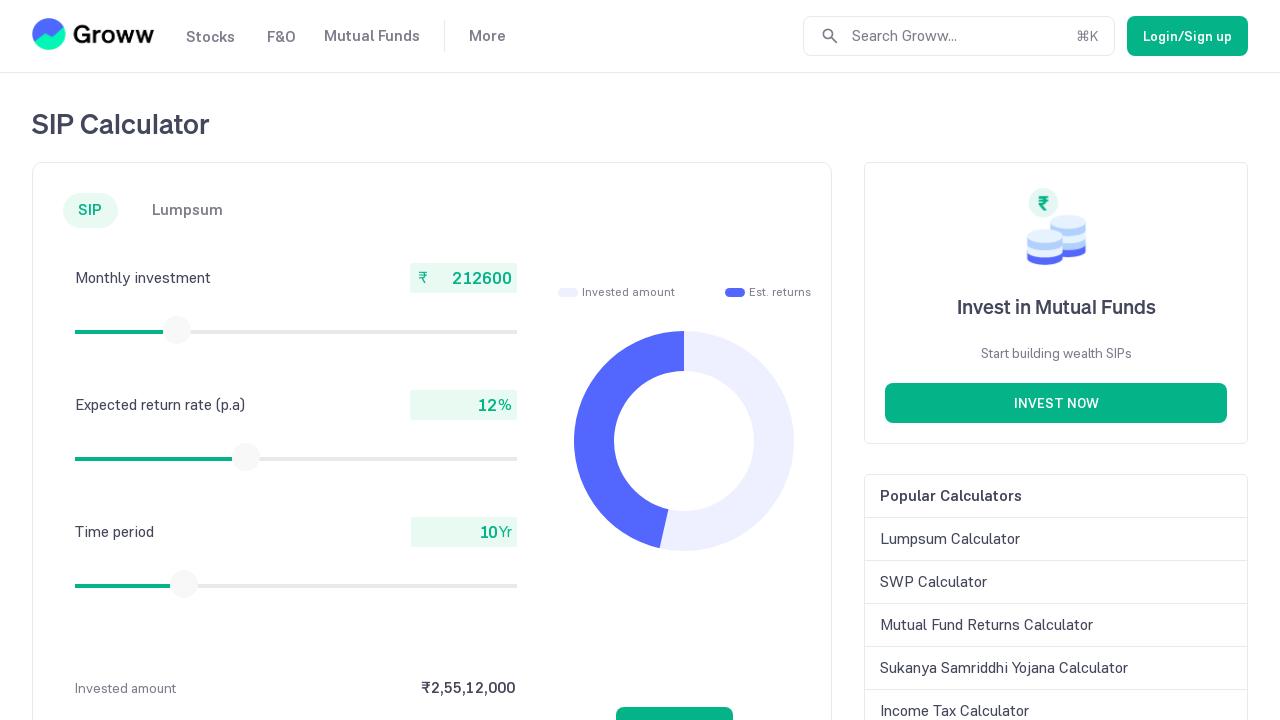

Moved mouse to slider center at coordinates (177, 330) at (177, 330)
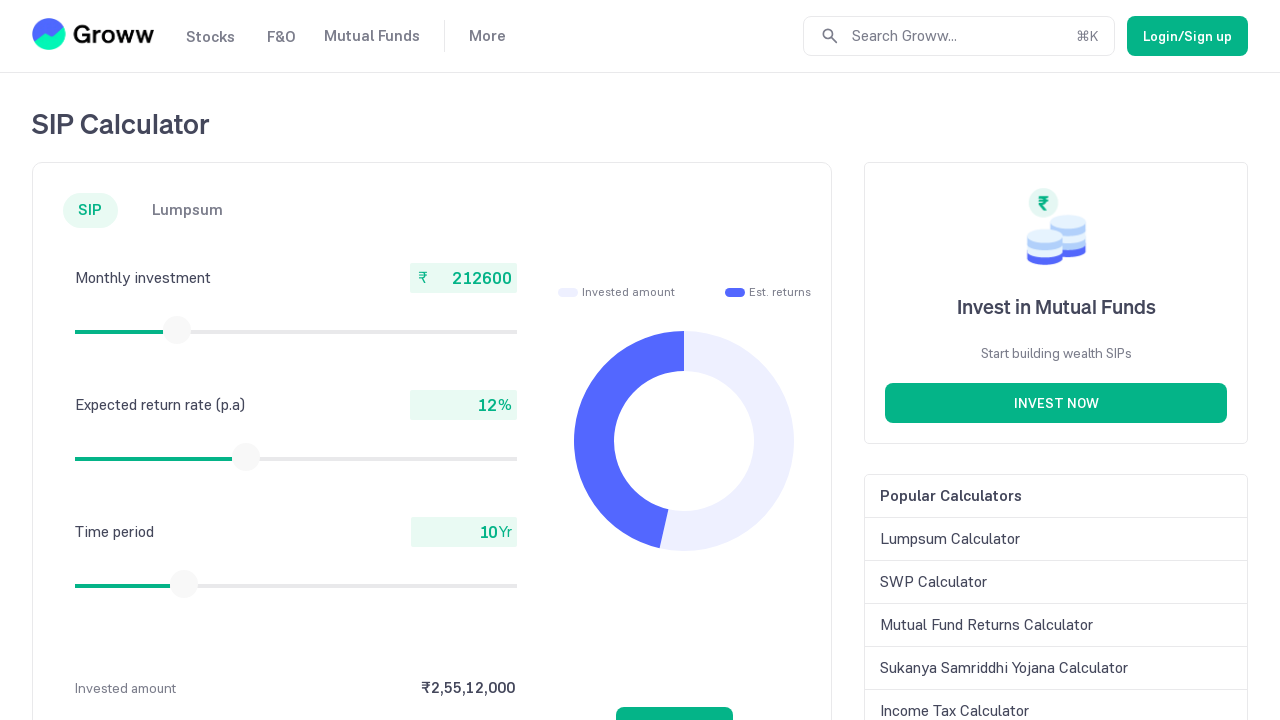

Pressed mouse button down on slider at (177, 330)
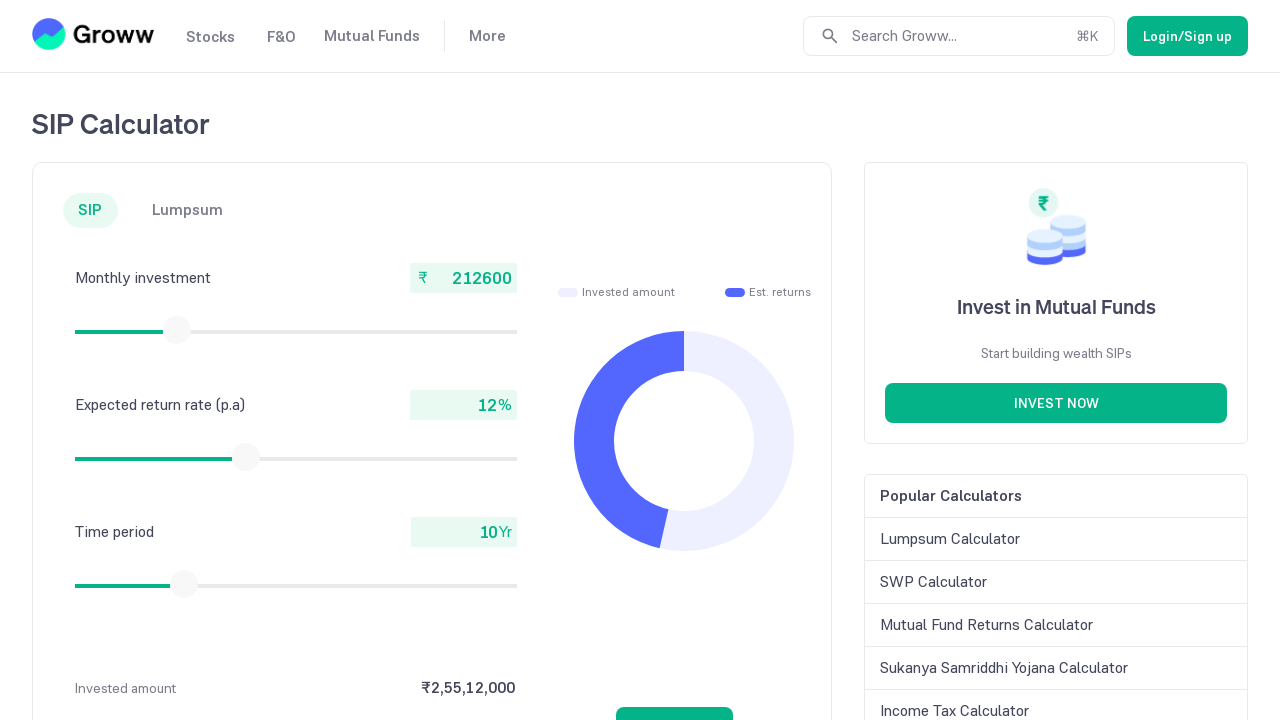

Dragged slider to the right at (178, 330)
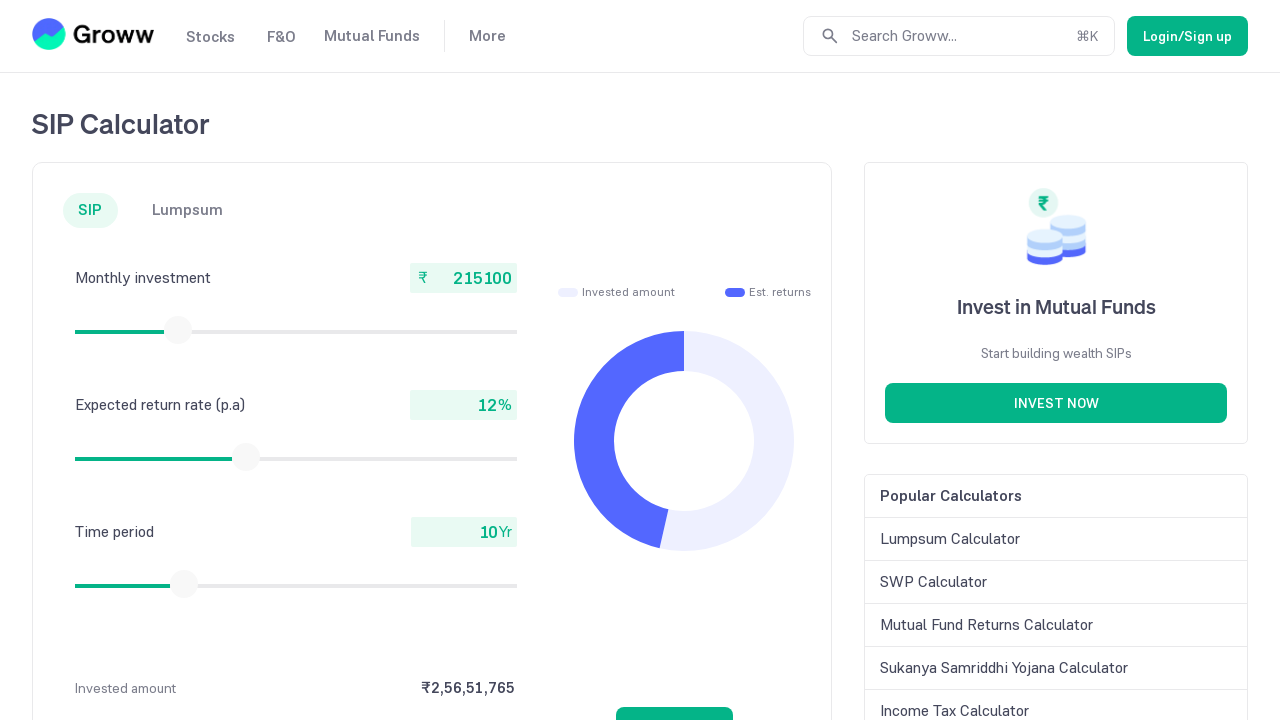

Released mouse button after dragging slider at (178, 330)
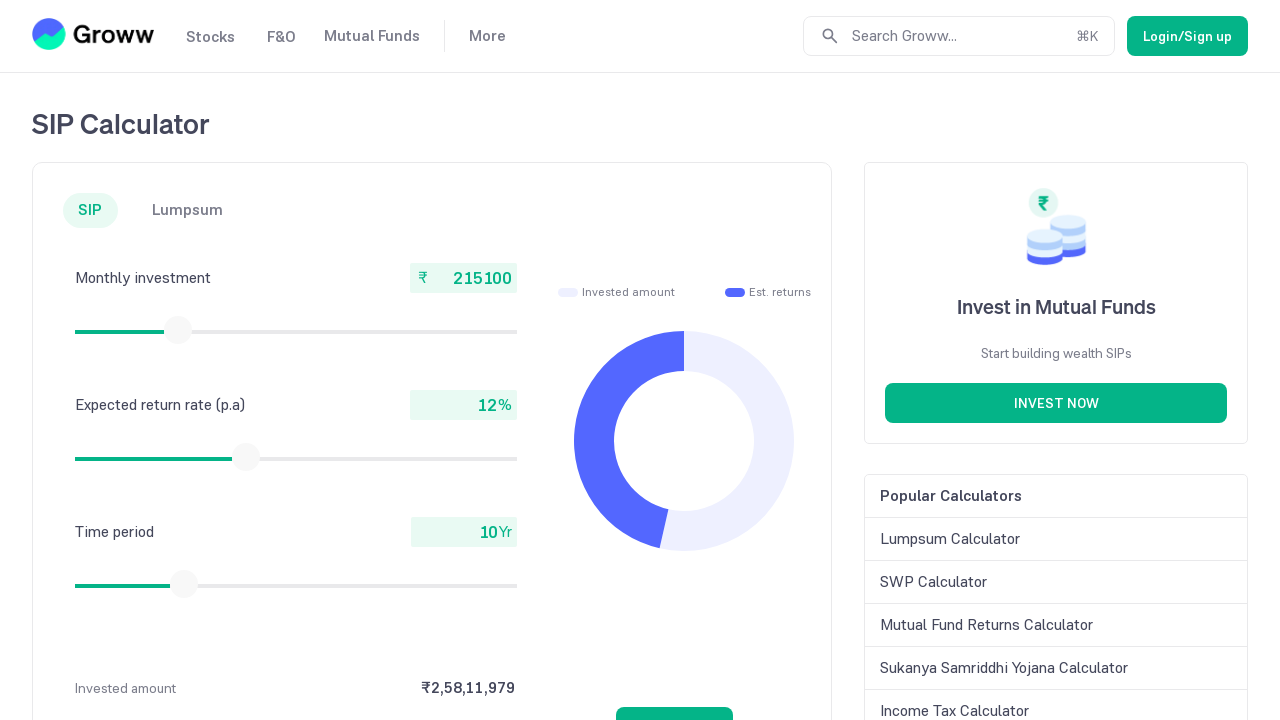

Checked current slider value: 215100
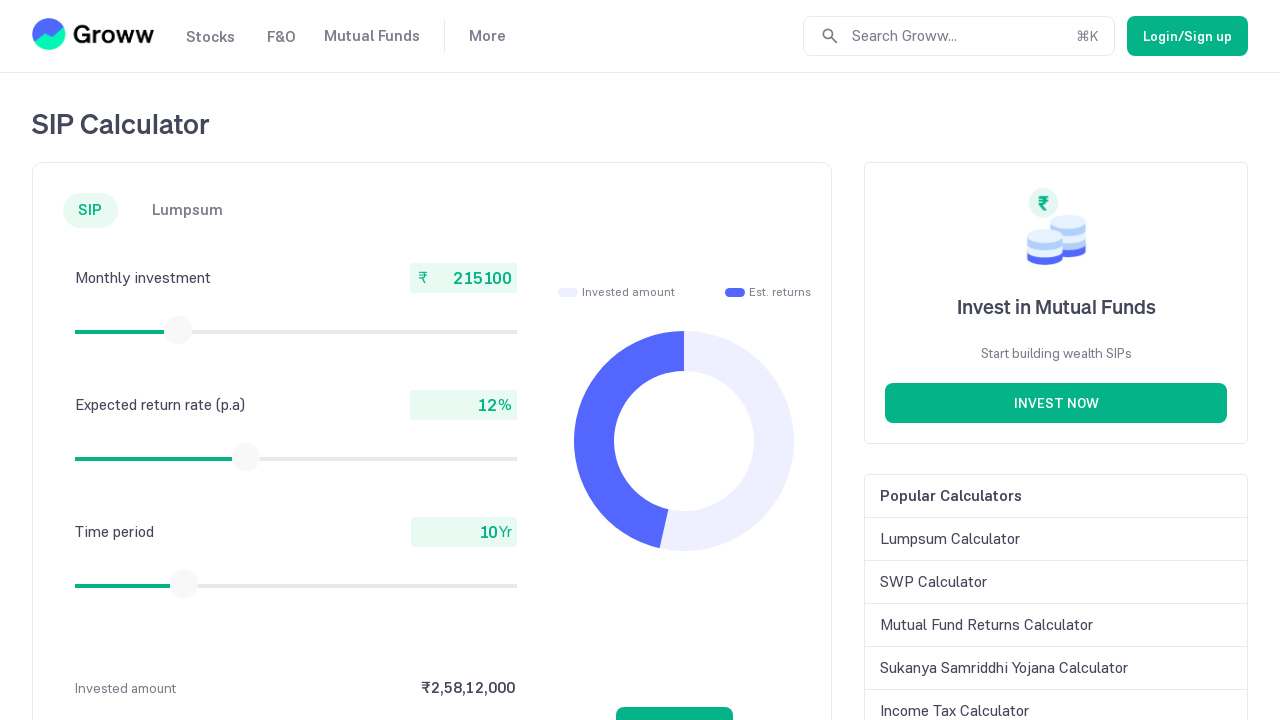

Moved mouse to slider center at coordinates (178, 330) at (178, 330)
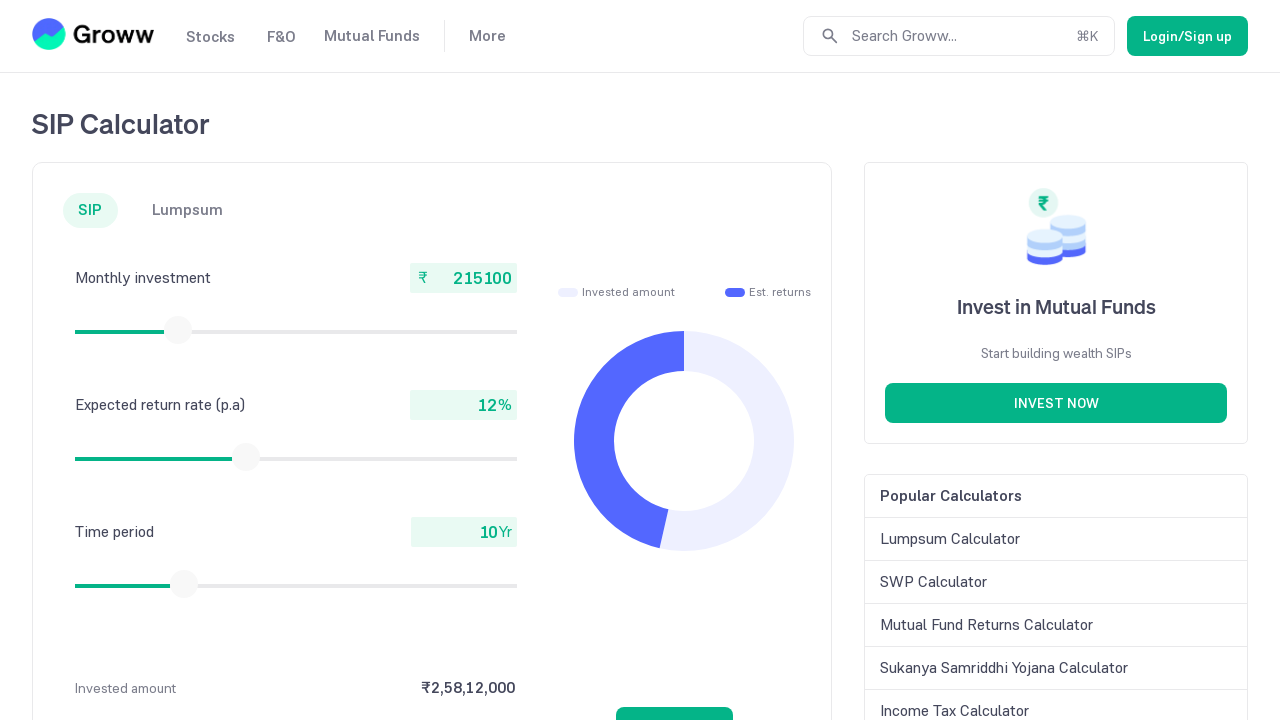

Pressed mouse button down on slider at (178, 330)
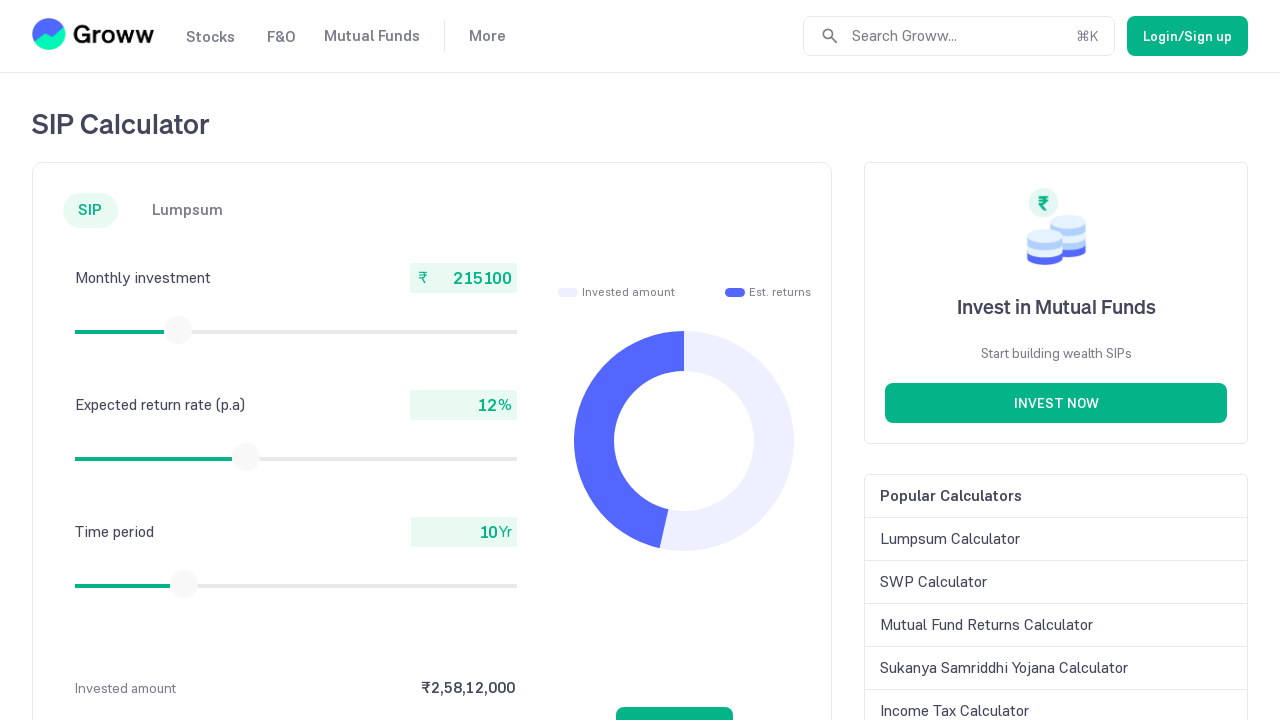

Dragged slider to the right at (179, 330)
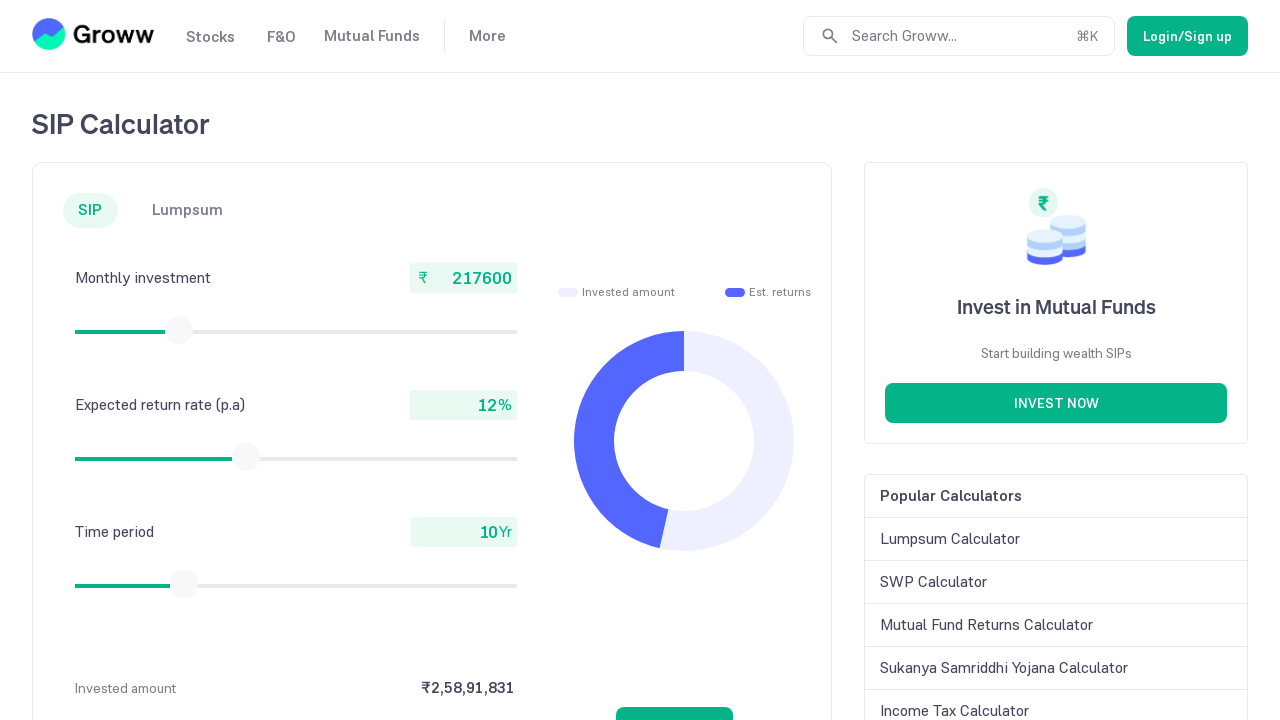

Released mouse button after dragging slider at (179, 330)
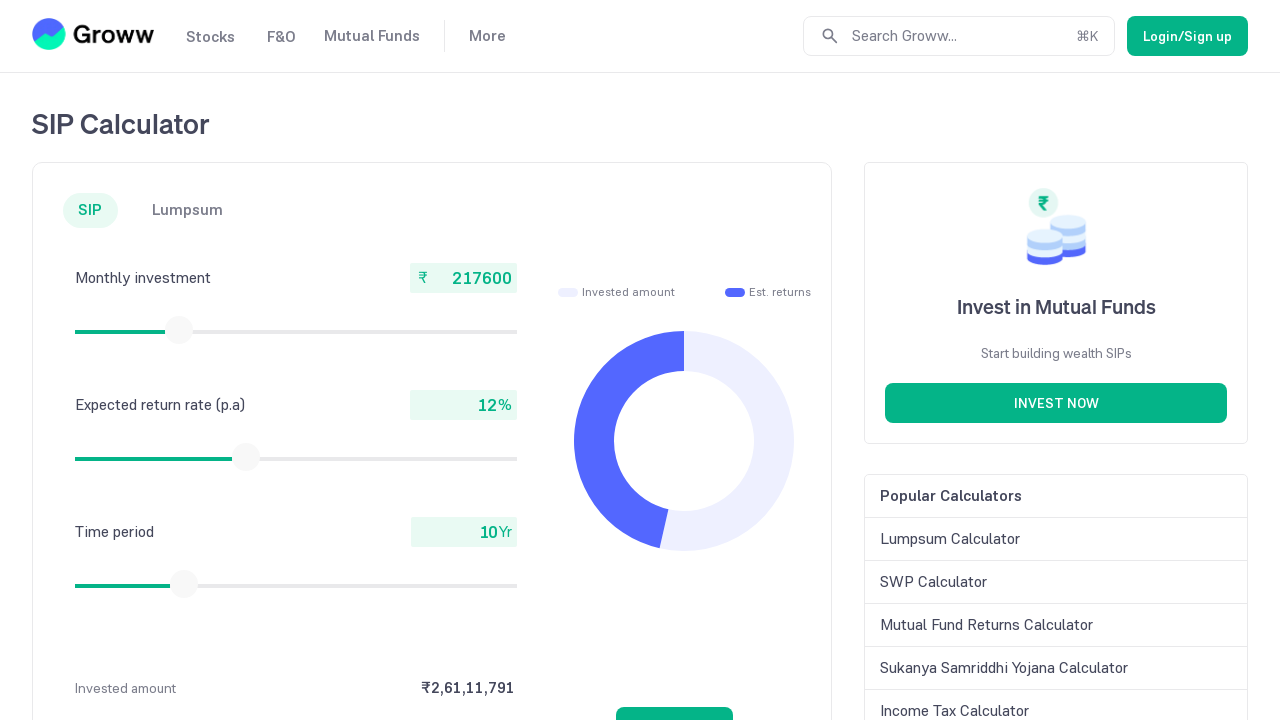

Checked current slider value: 217600
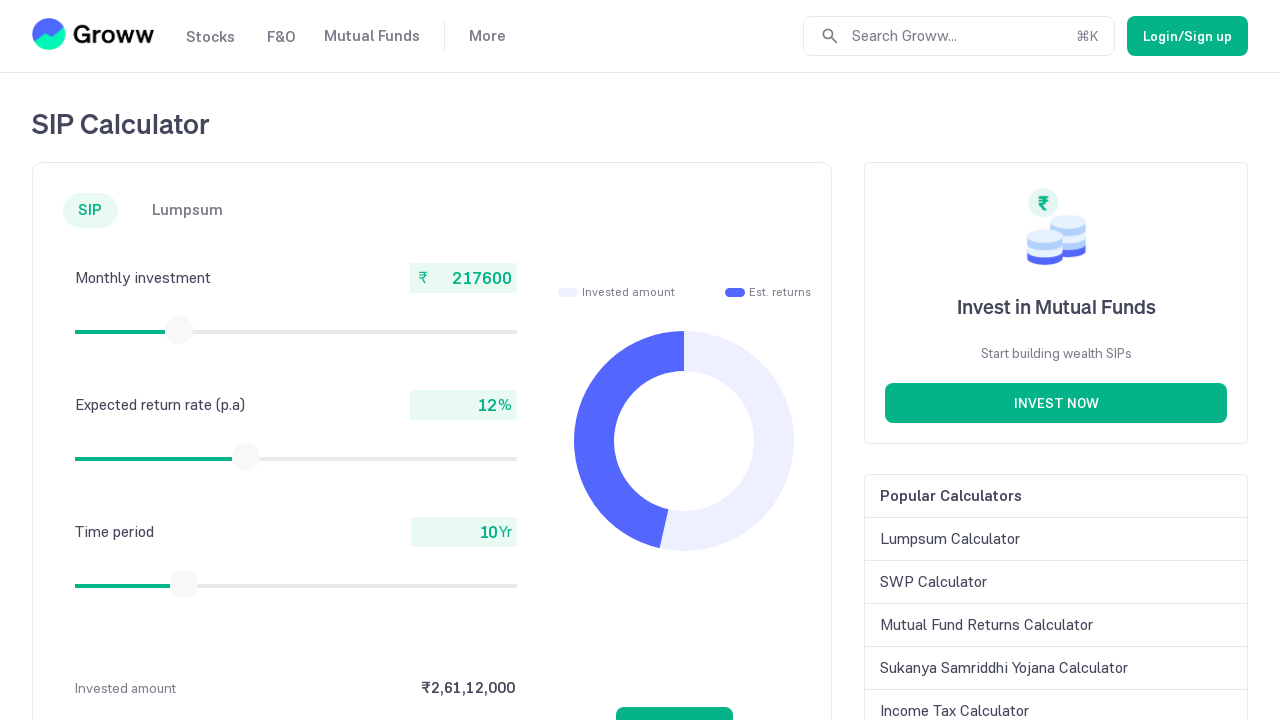

Moved mouse to slider center at coordinates (179, 330) at (179, 330)
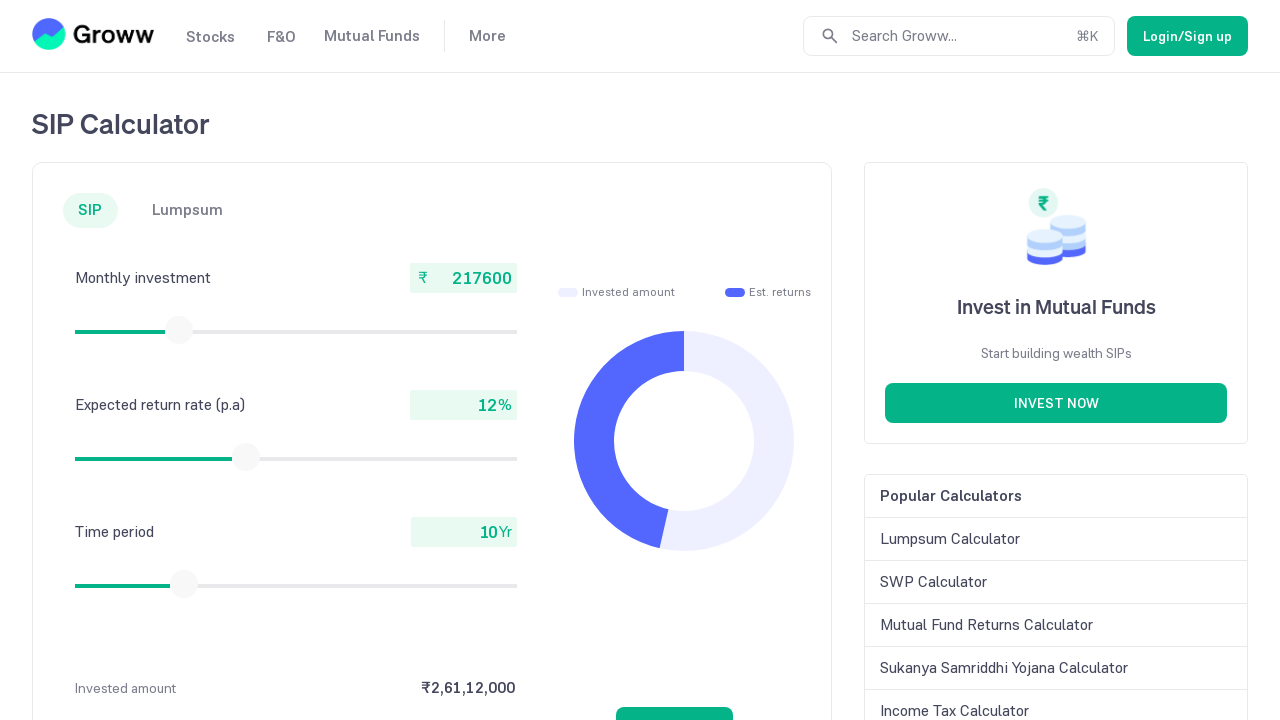

Pressed mouse button down on slider at (179, 330)
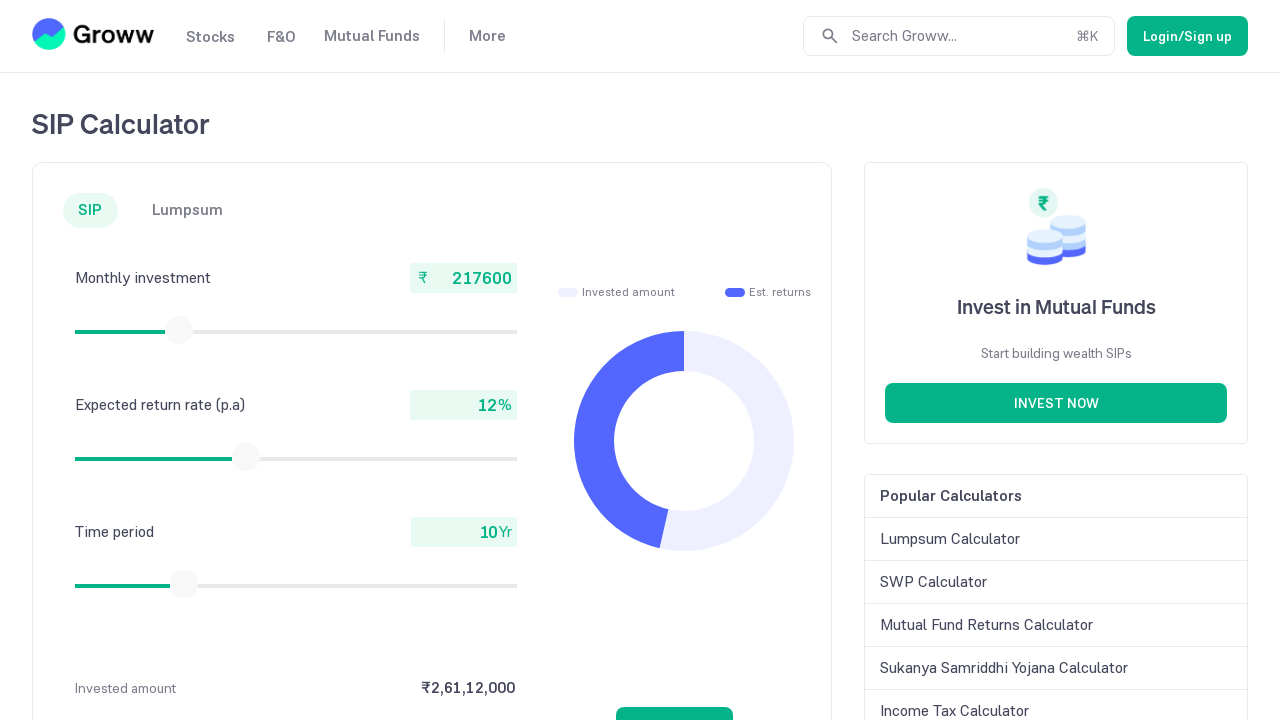

Dragged slider to the right at (180, 330)
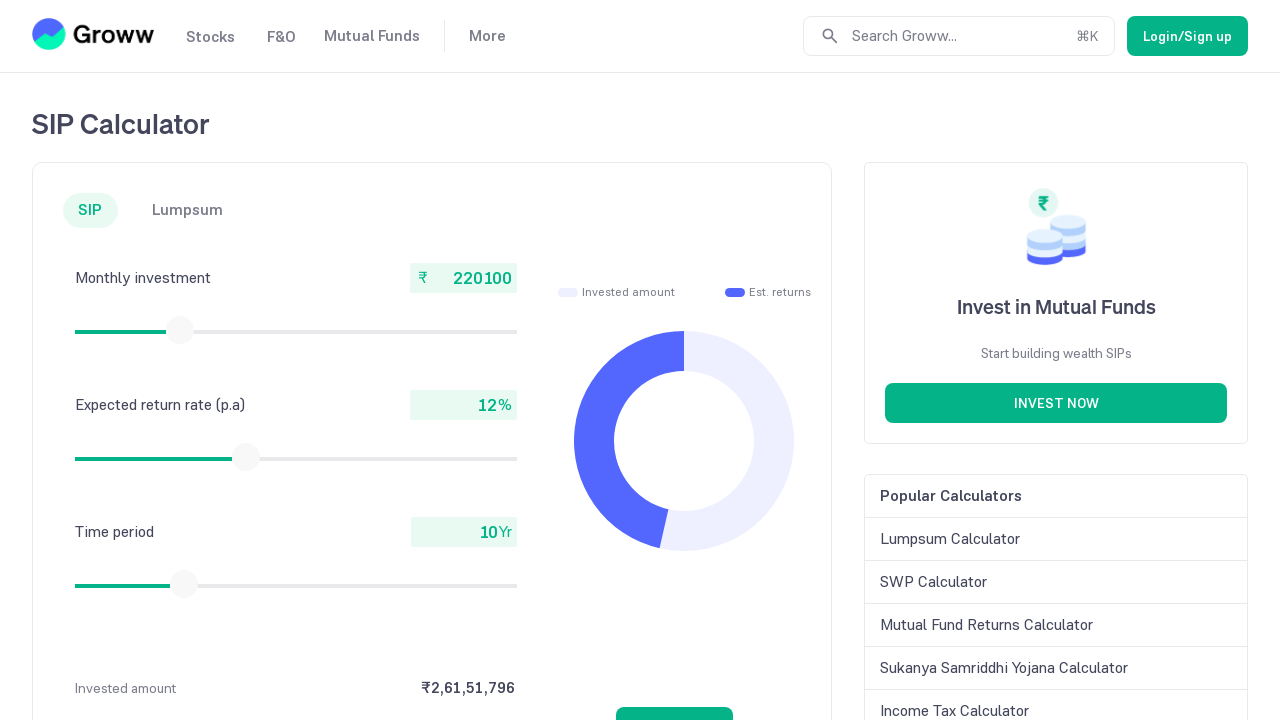

Released mouse button after dragging slider at (180, 330)
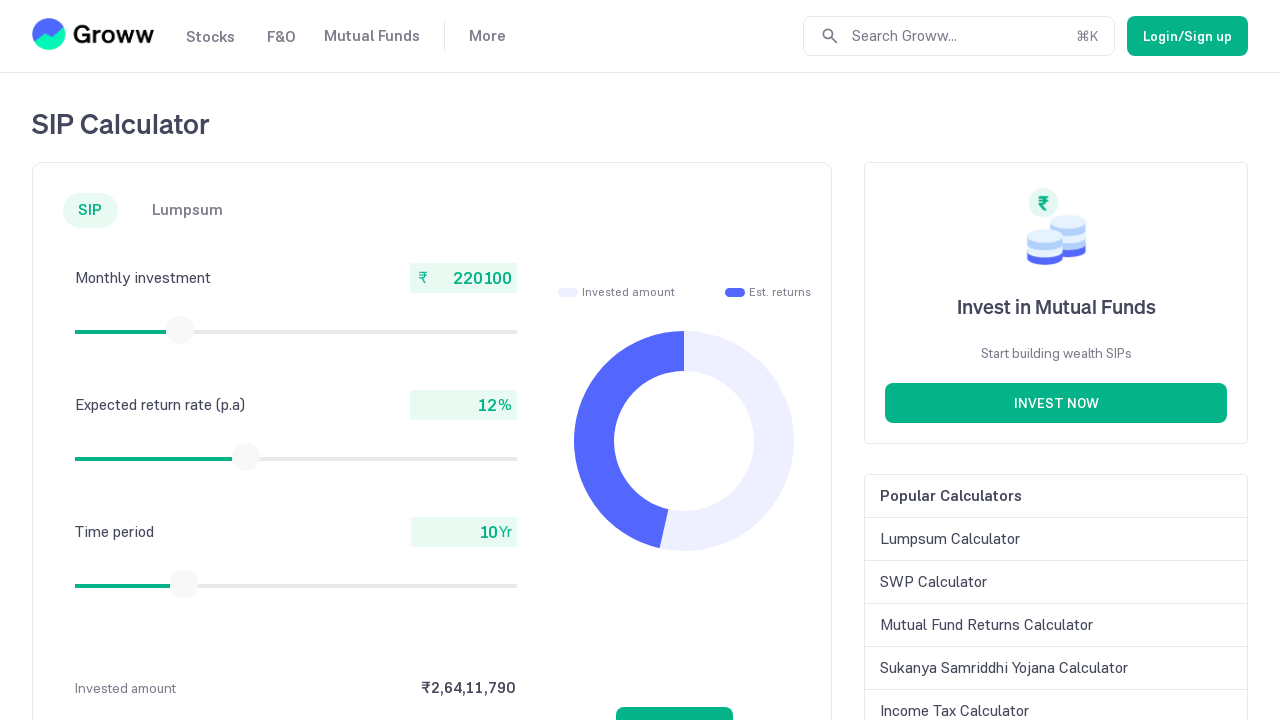

Checked current slider value: 220100
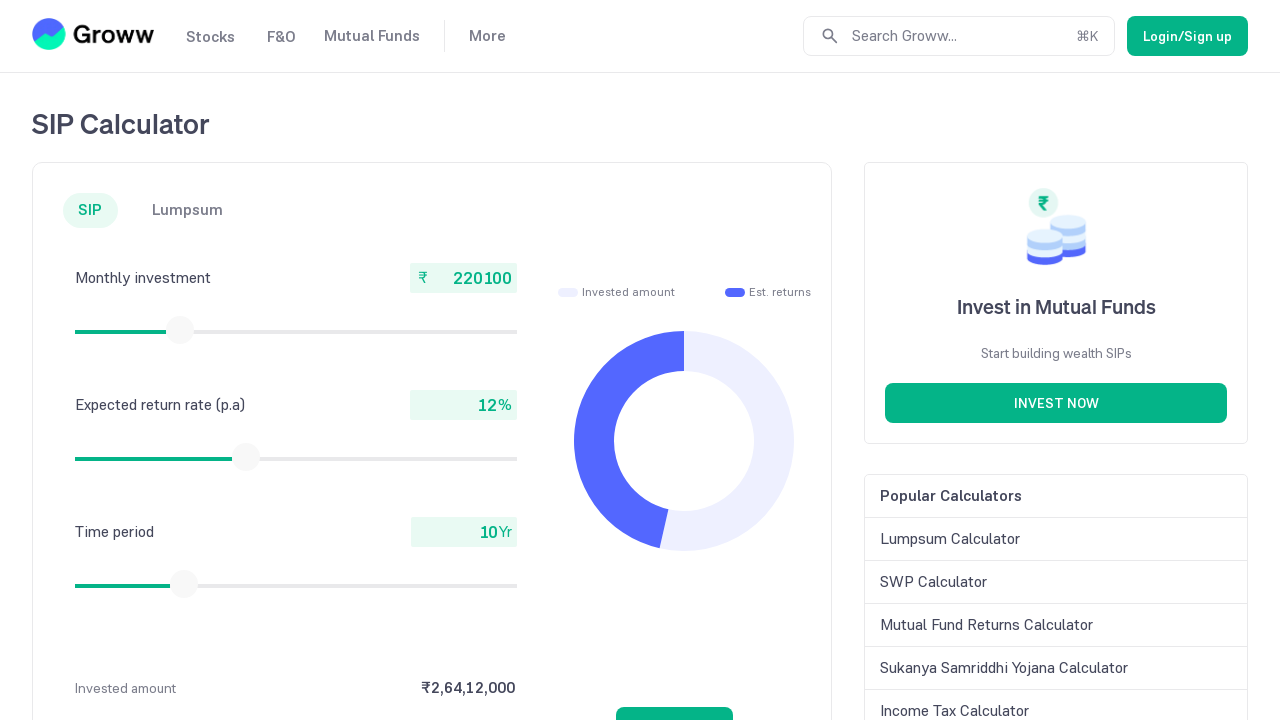

Moved mouse to slider center at coordinates (180, 330) at (180, 330)
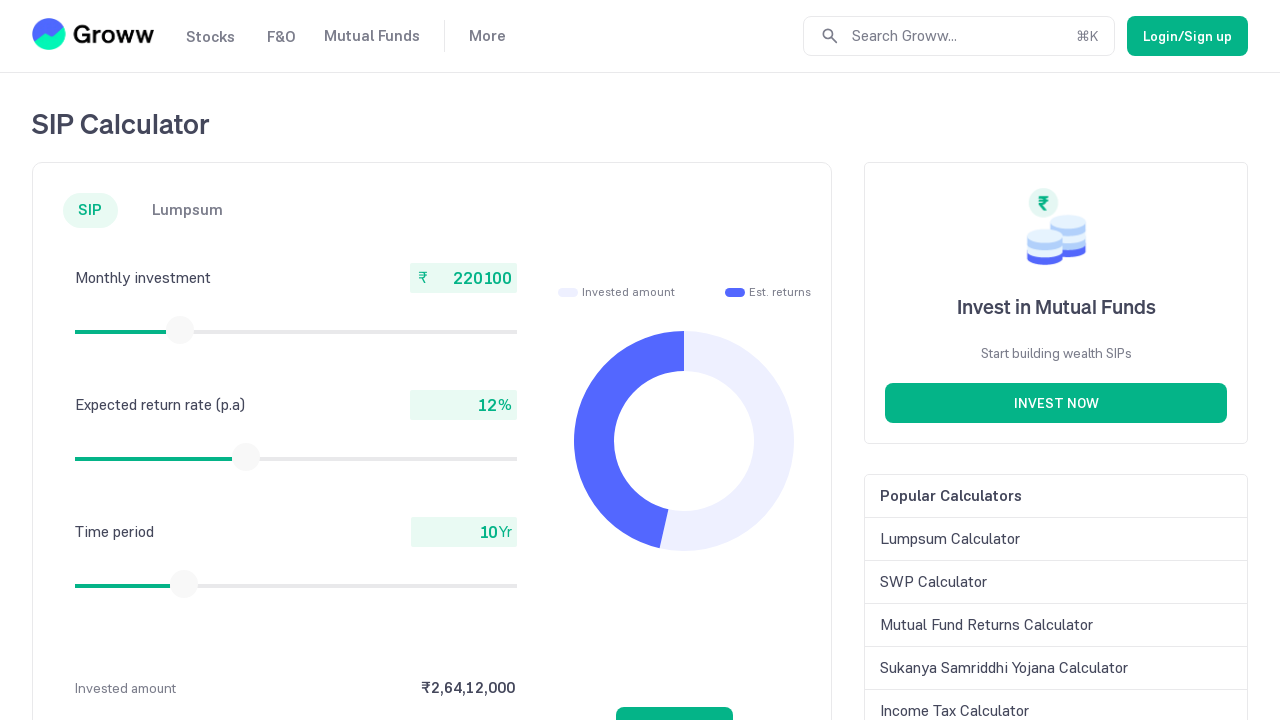

Pressed mouse button down on slider at (180, 330)
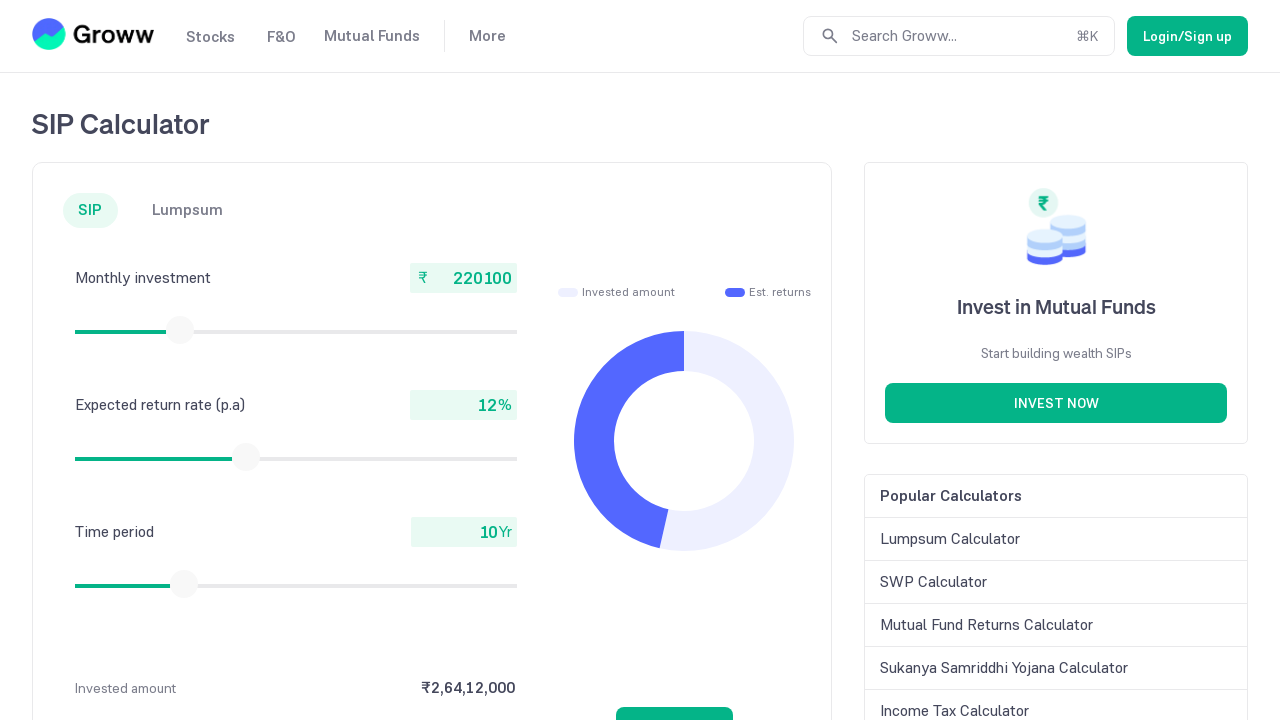

Dragged slider to the right at (181, 330)
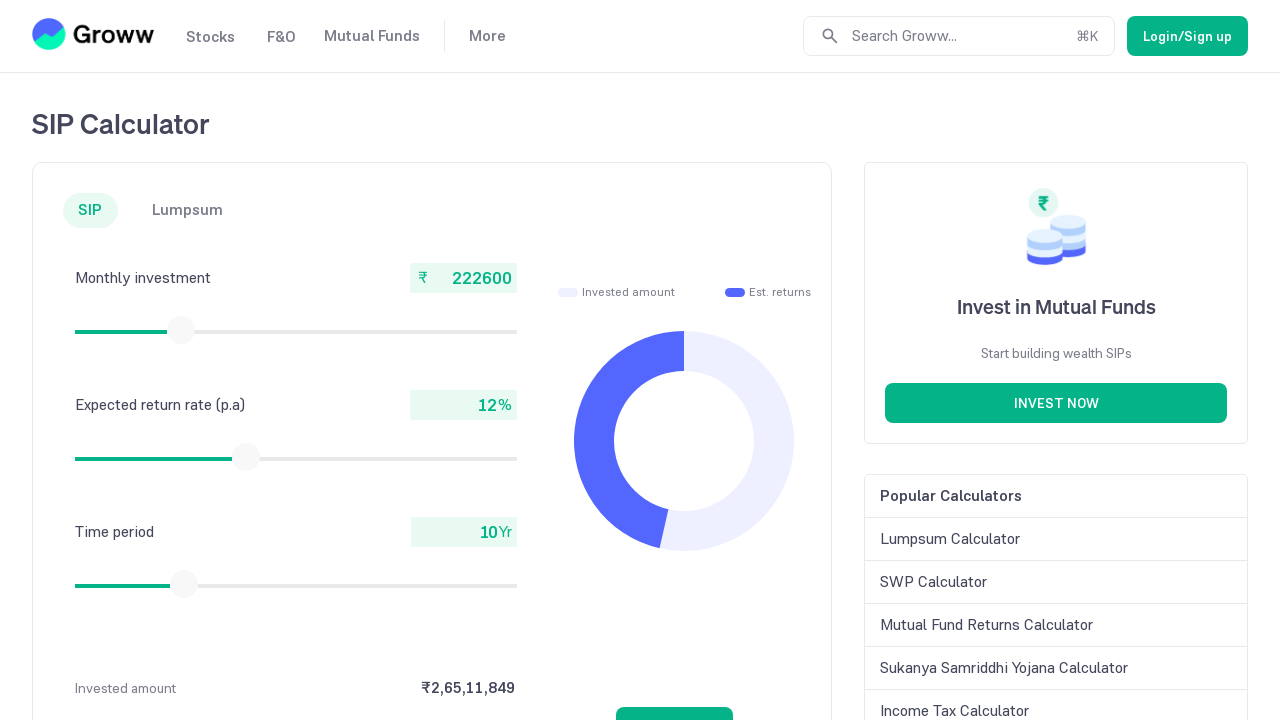

Released mouse button after dragging slider at (181, 330)
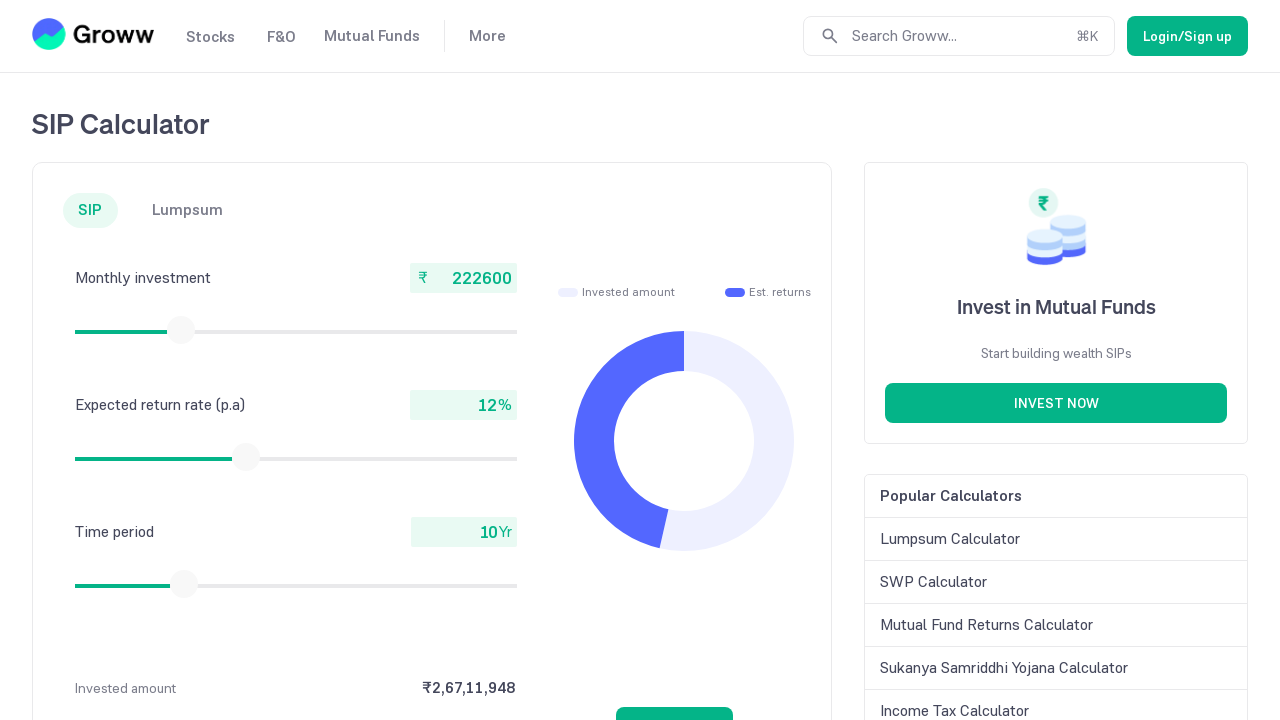

Checked current slider value: 222600
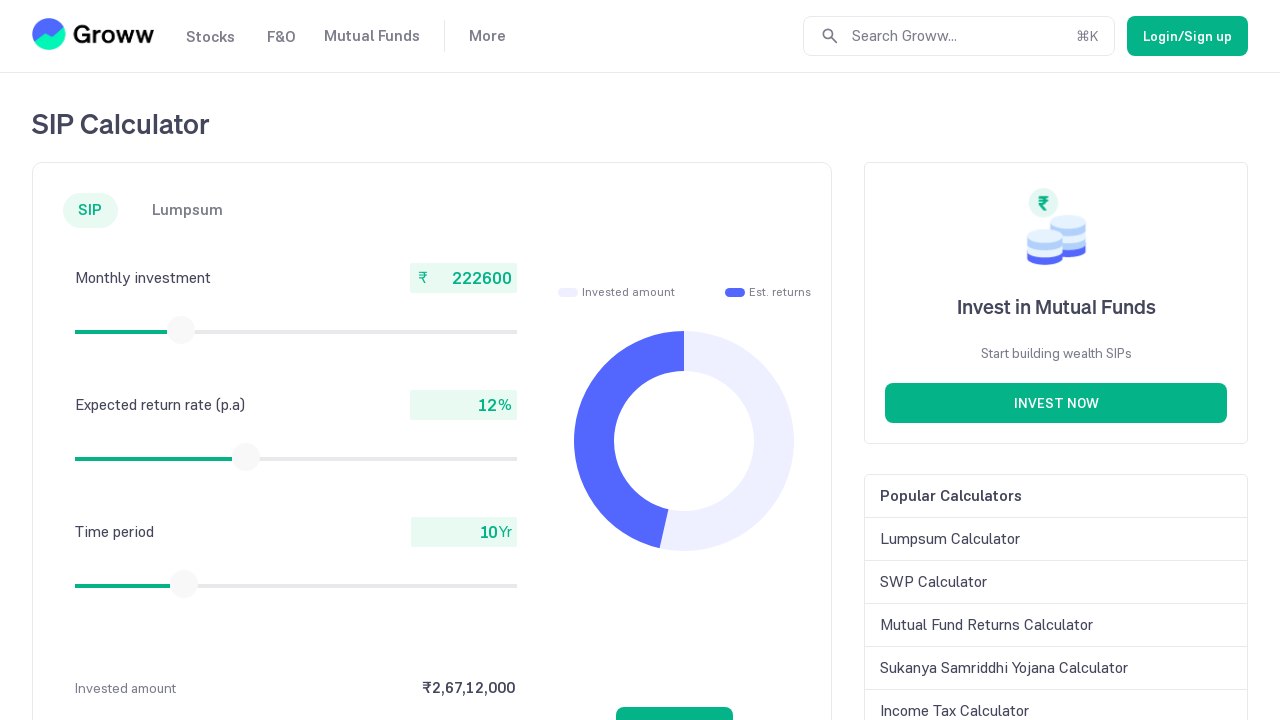

Moved mouse to slider center at coordinates (181, 330) at (181, 330)
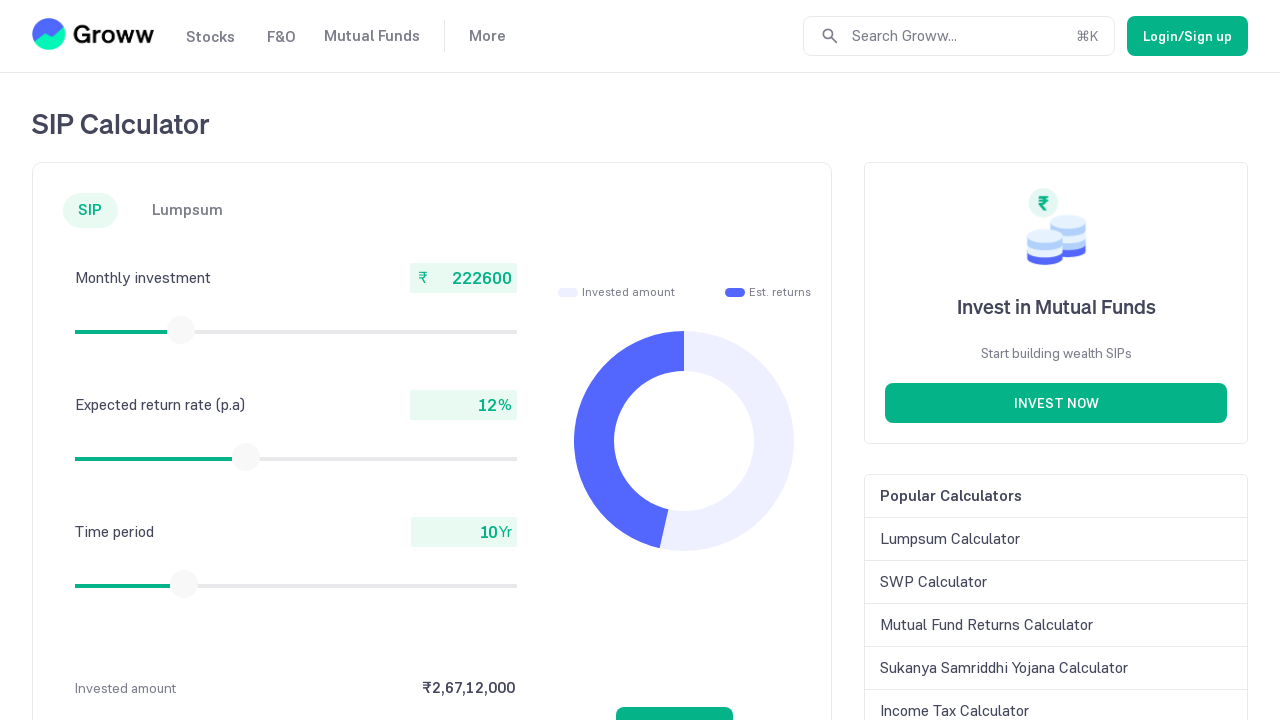

Pressed mouse button down on slider at (181, 330)
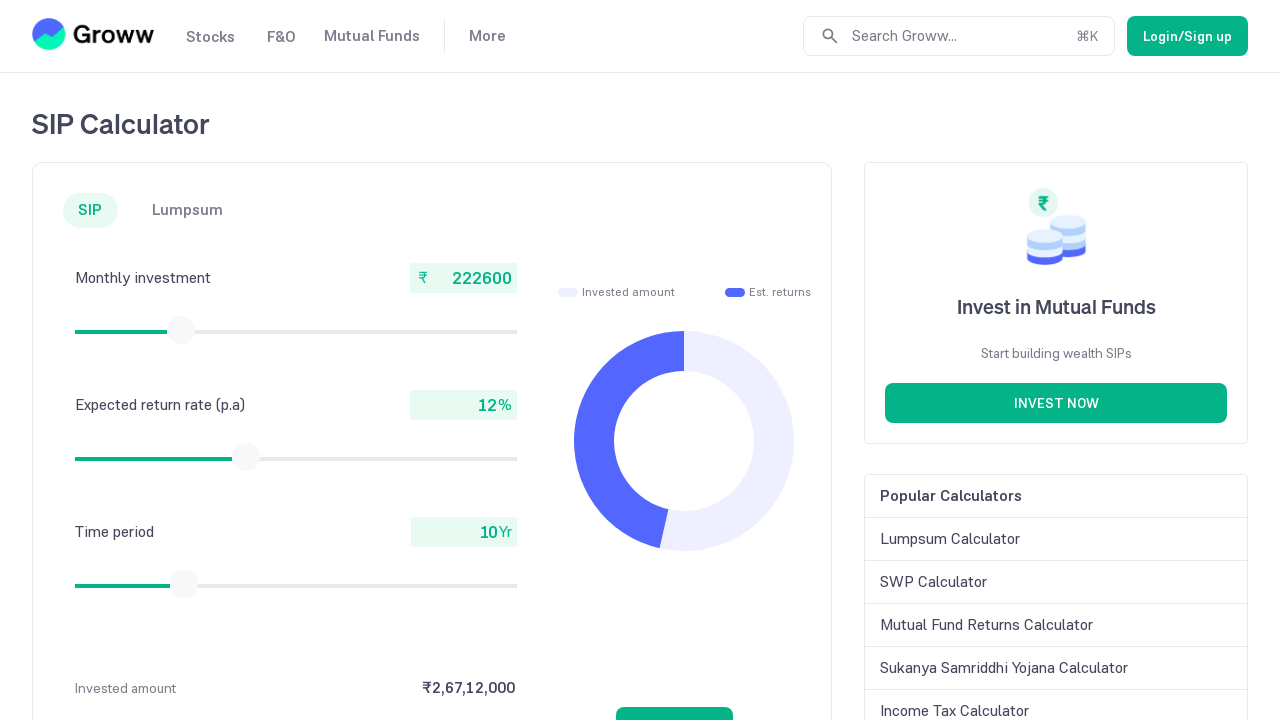

Dragged slider to the right at (182, 330)
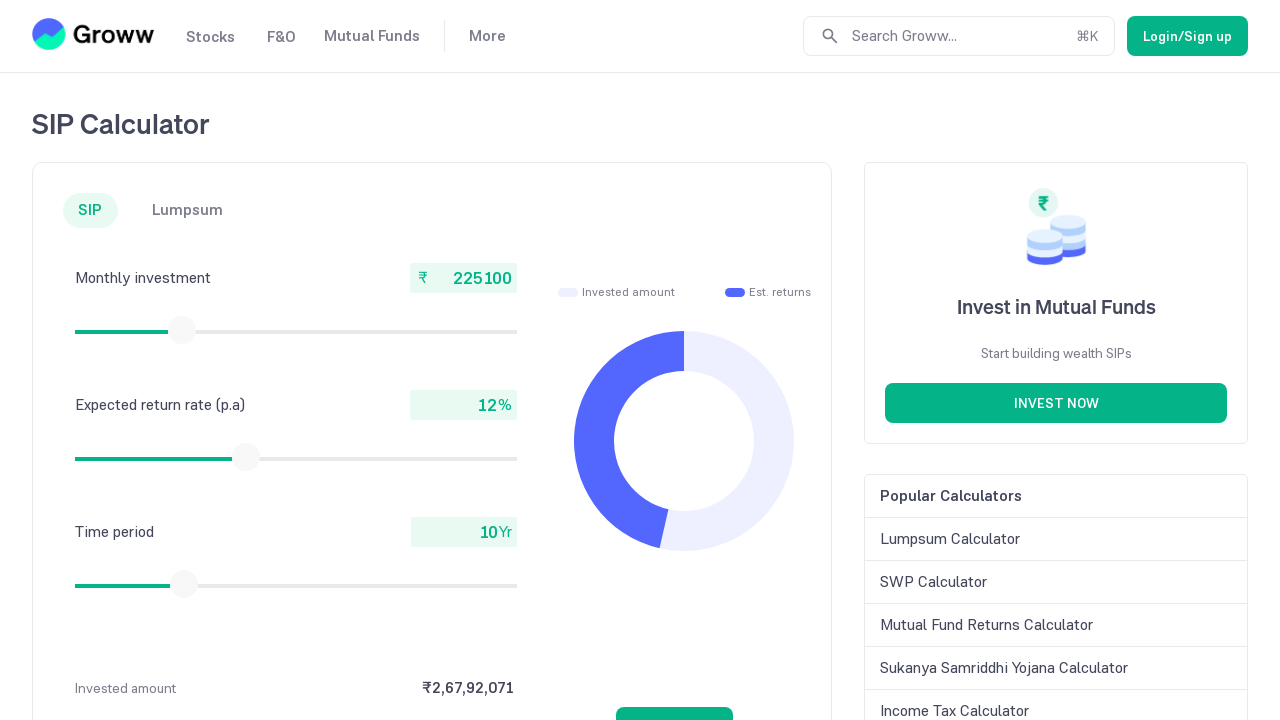

Released mouse button after dragging slider at (182, 330)
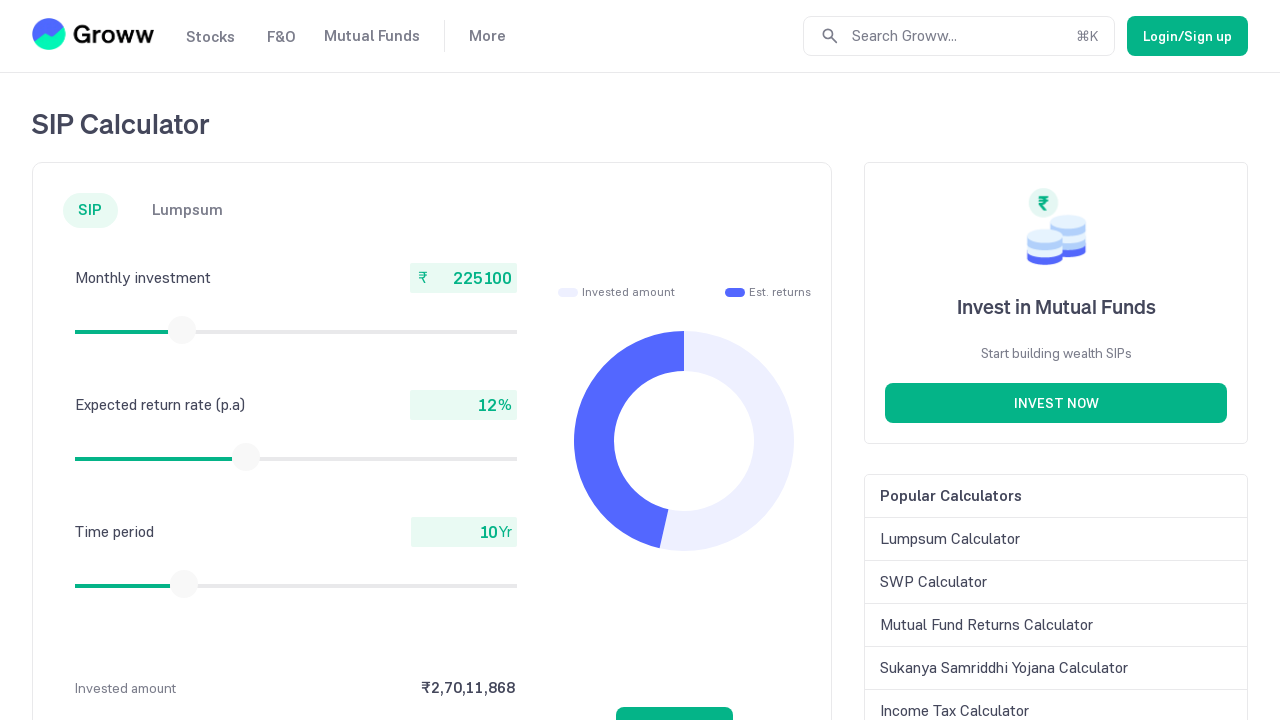

Checked current slider value: 225100
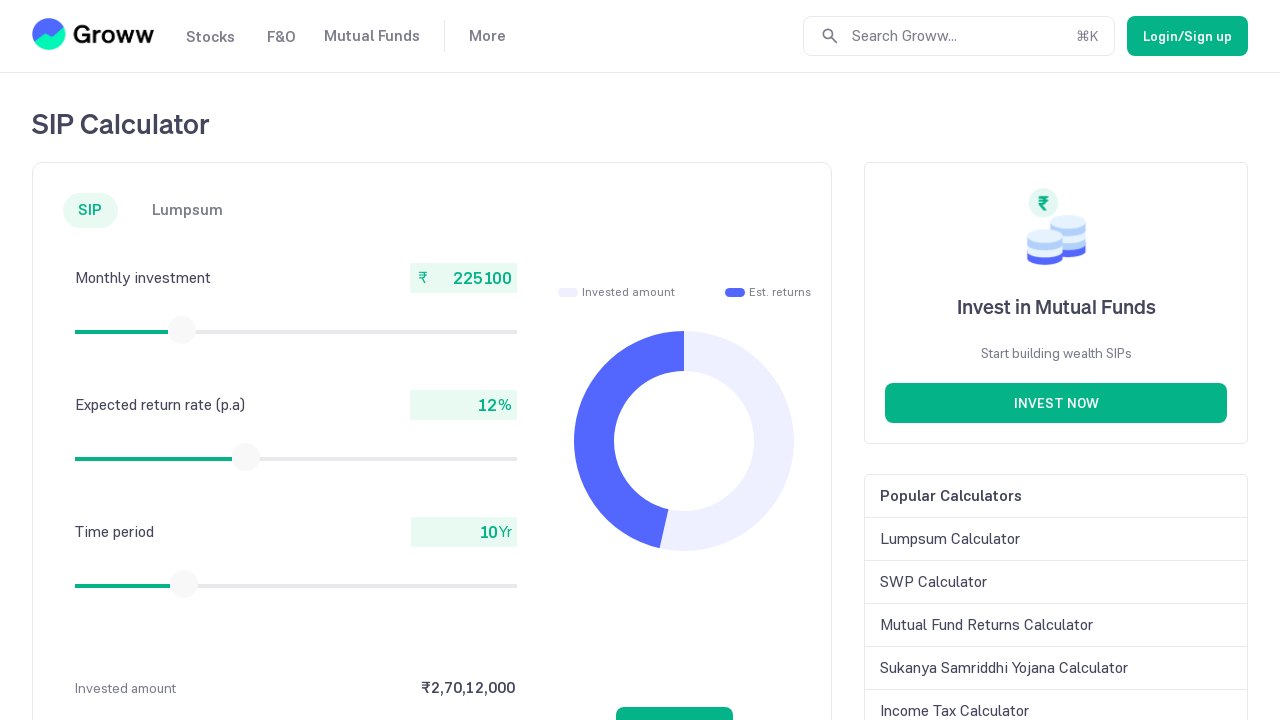

Moved mouse to slider center at coordinates (182, 330) at (182, 330)
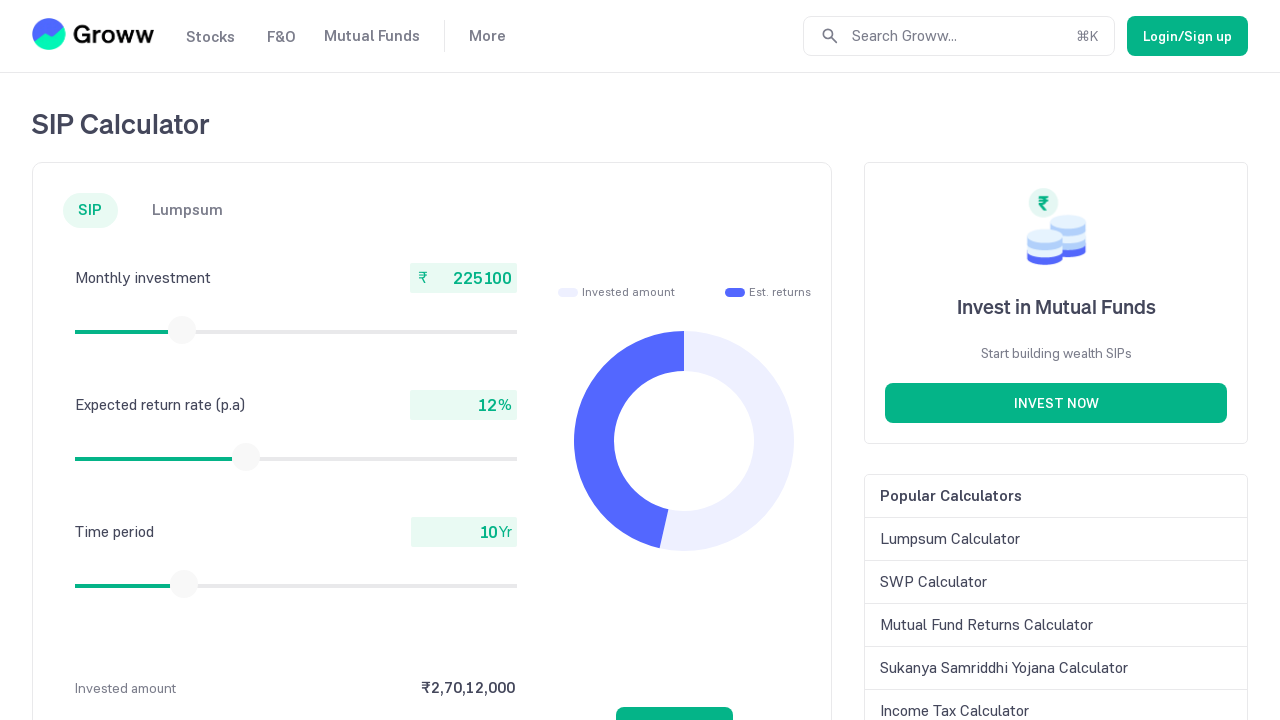

Pressed mouse button down on slider at (182, 330)
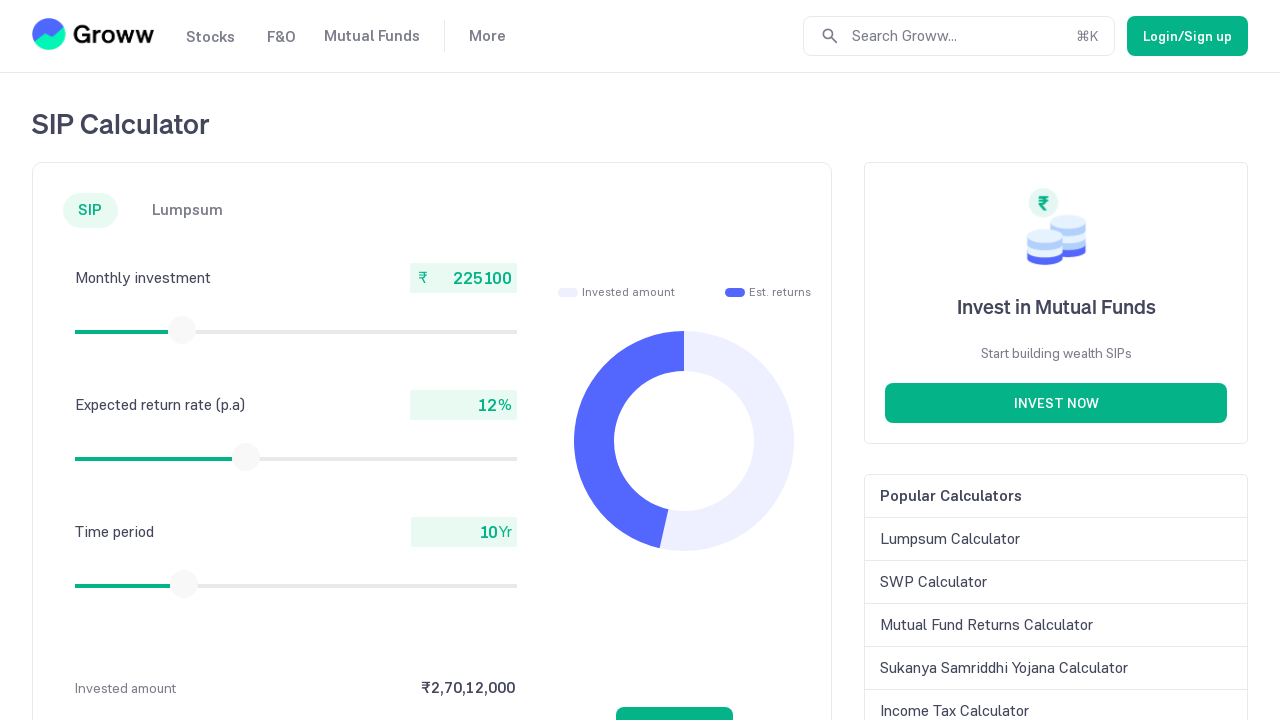

Dragged slider to the right at (183, 330)
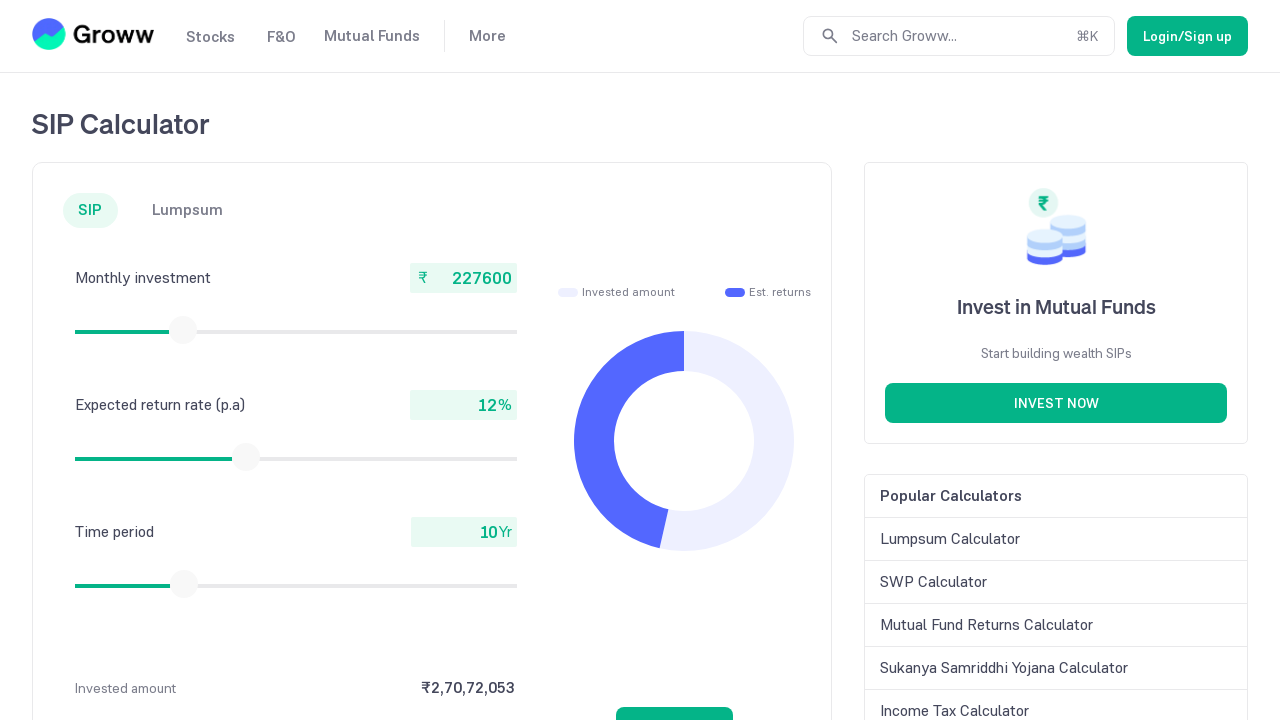

Released mouse button after dragging slider at (183, 330)
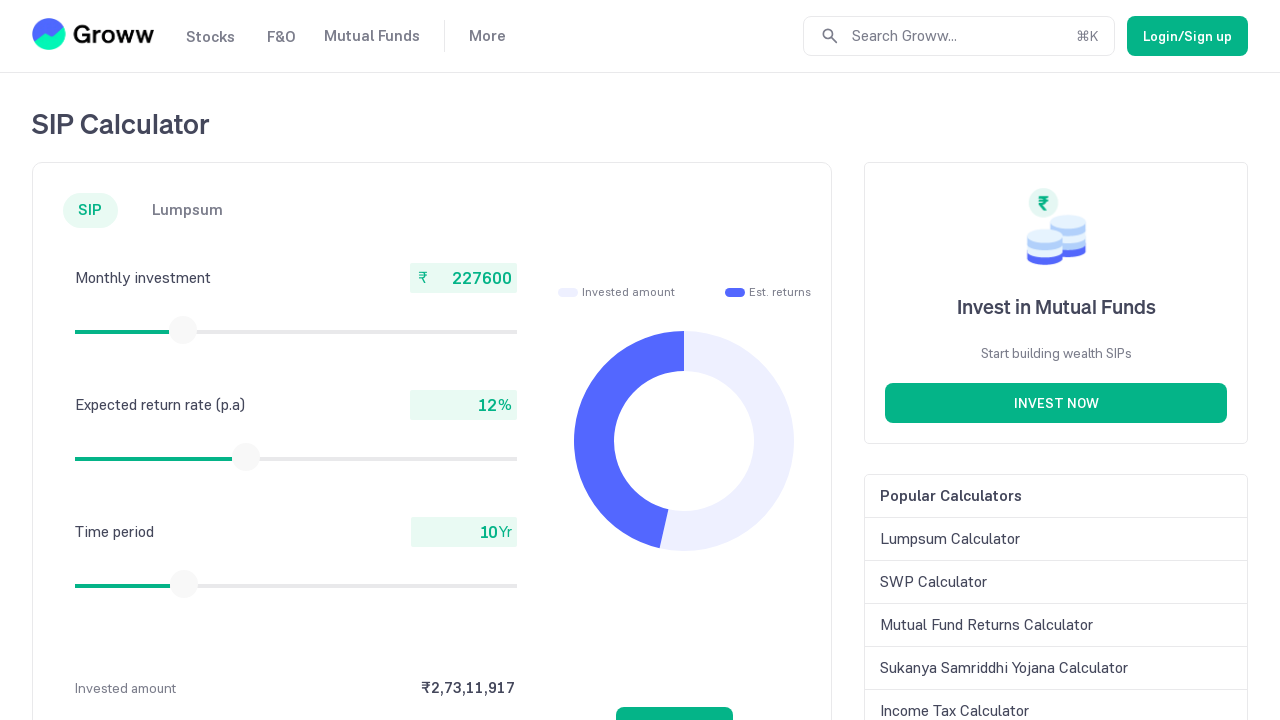

Checked current slider value: 227600
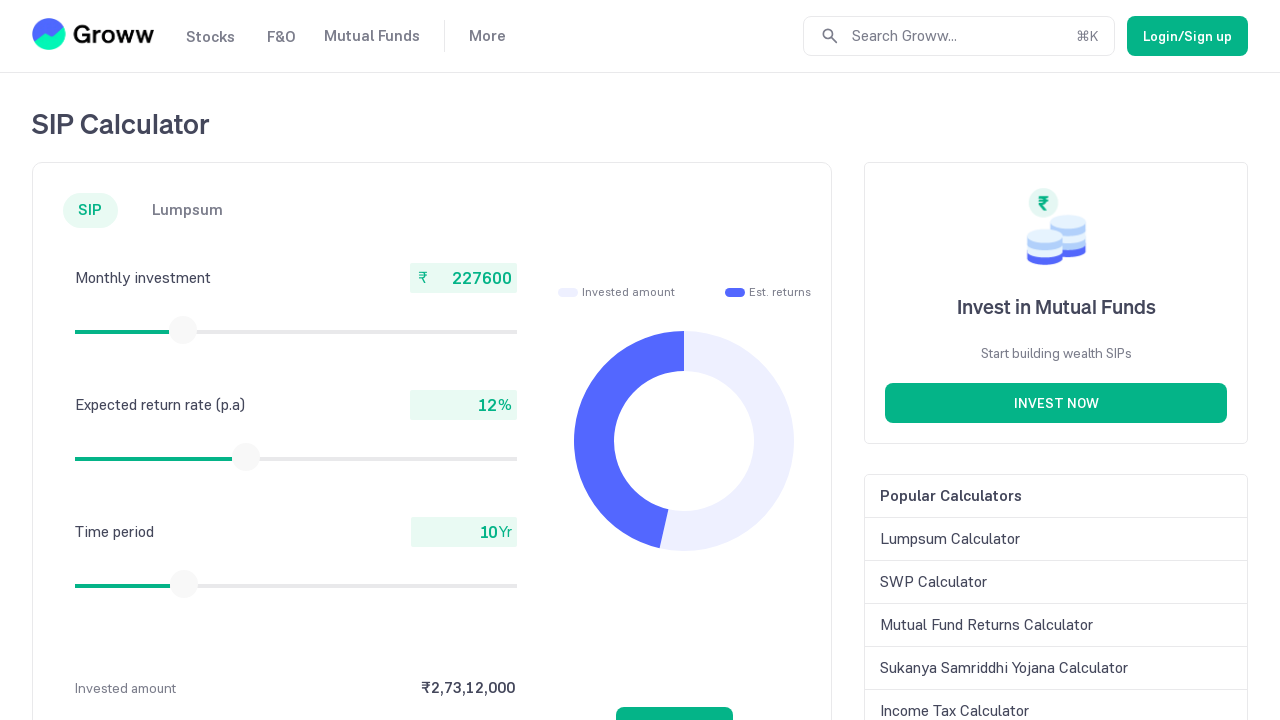

Moved mouse to slider center at coordinates (183, 330) at (183, 330)
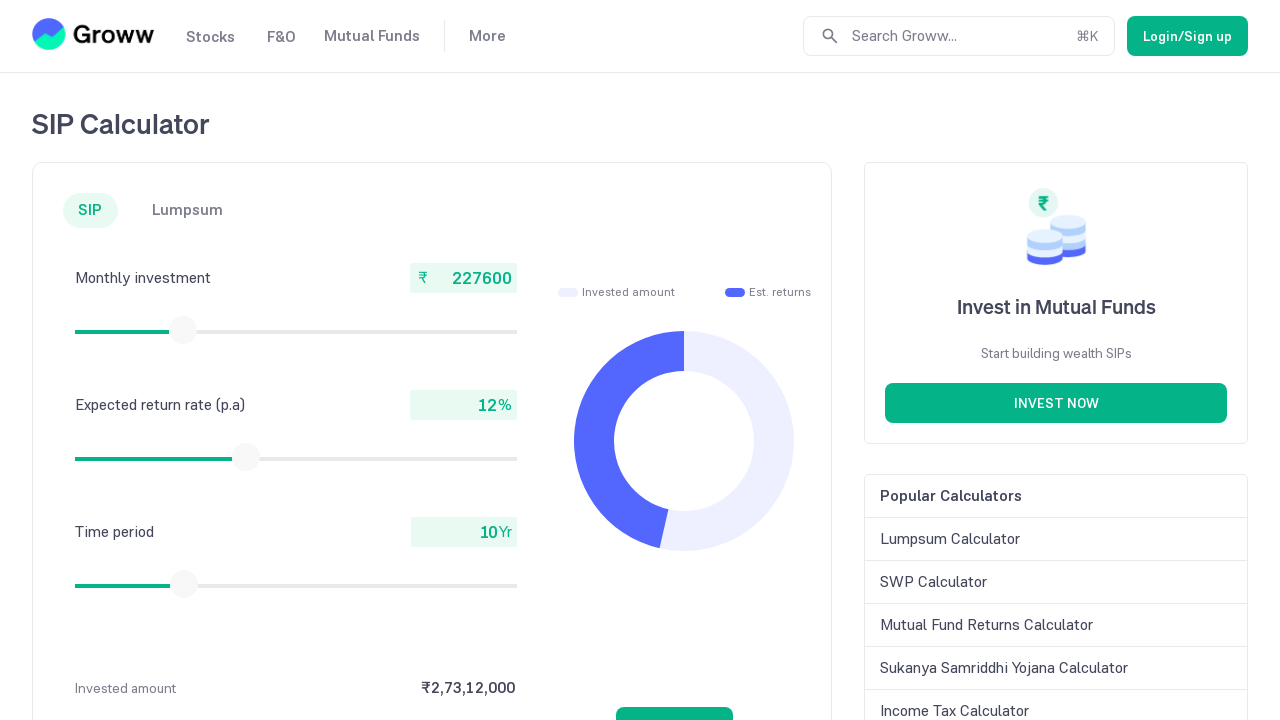

Pressed mouse button down on slider at (183, 330)
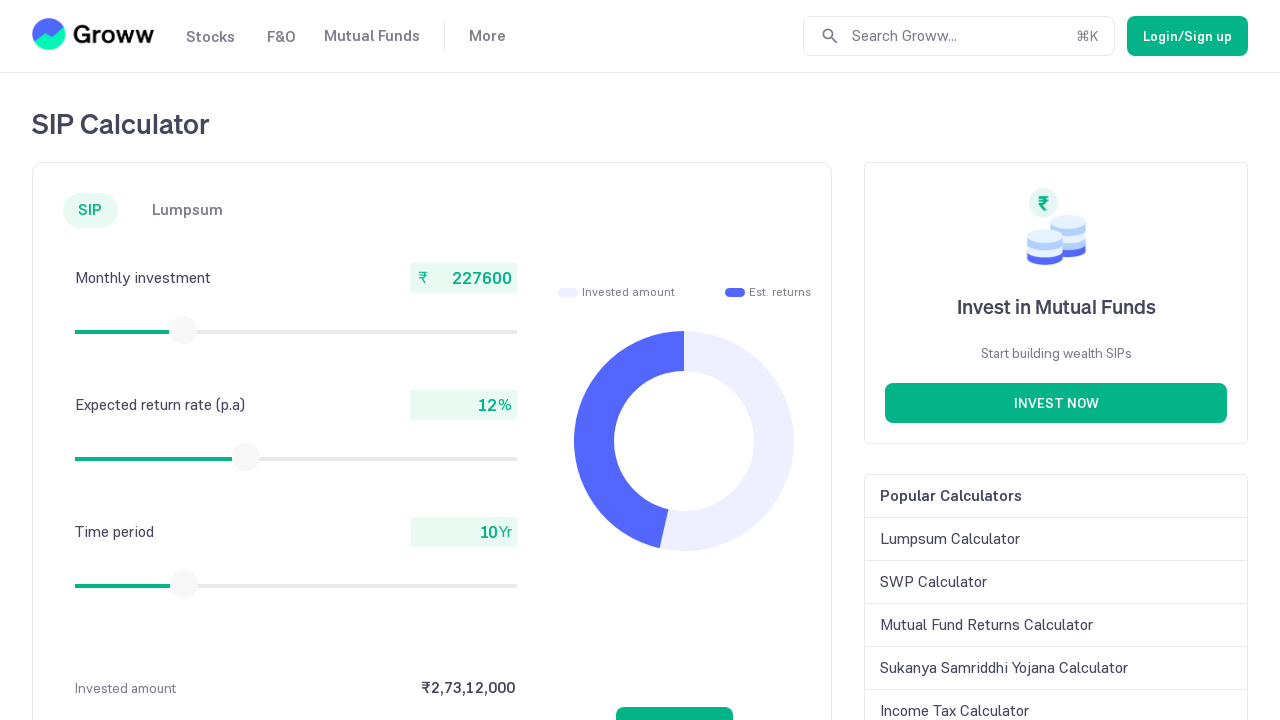

Dragged slider to the right at (184, 330)
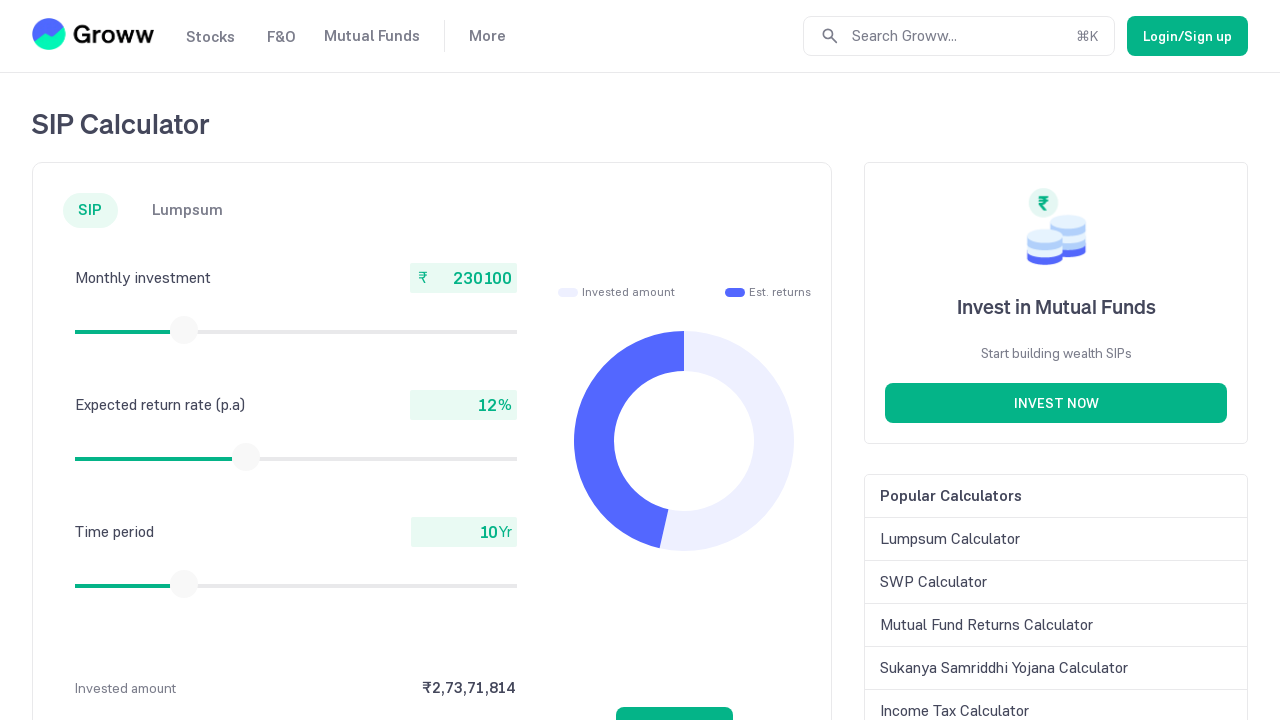

Released mouse button after dragging slider at (184, 330)
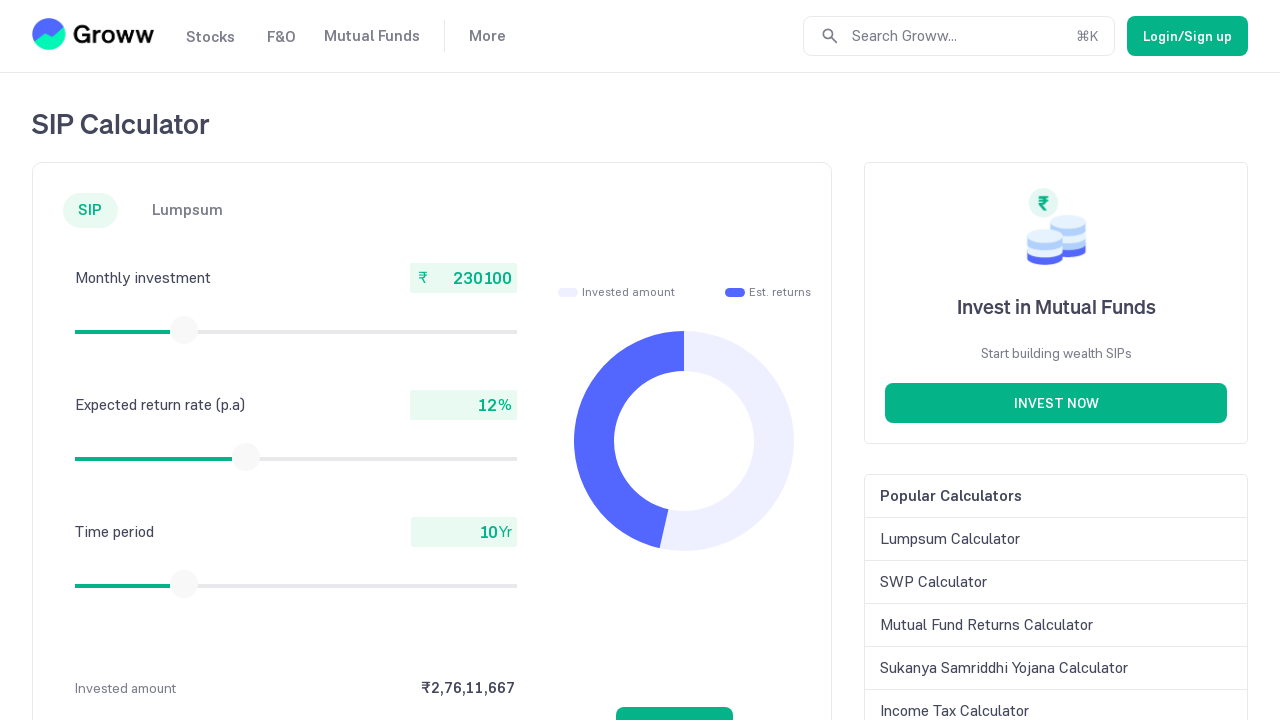

Checked current slider value: 230100
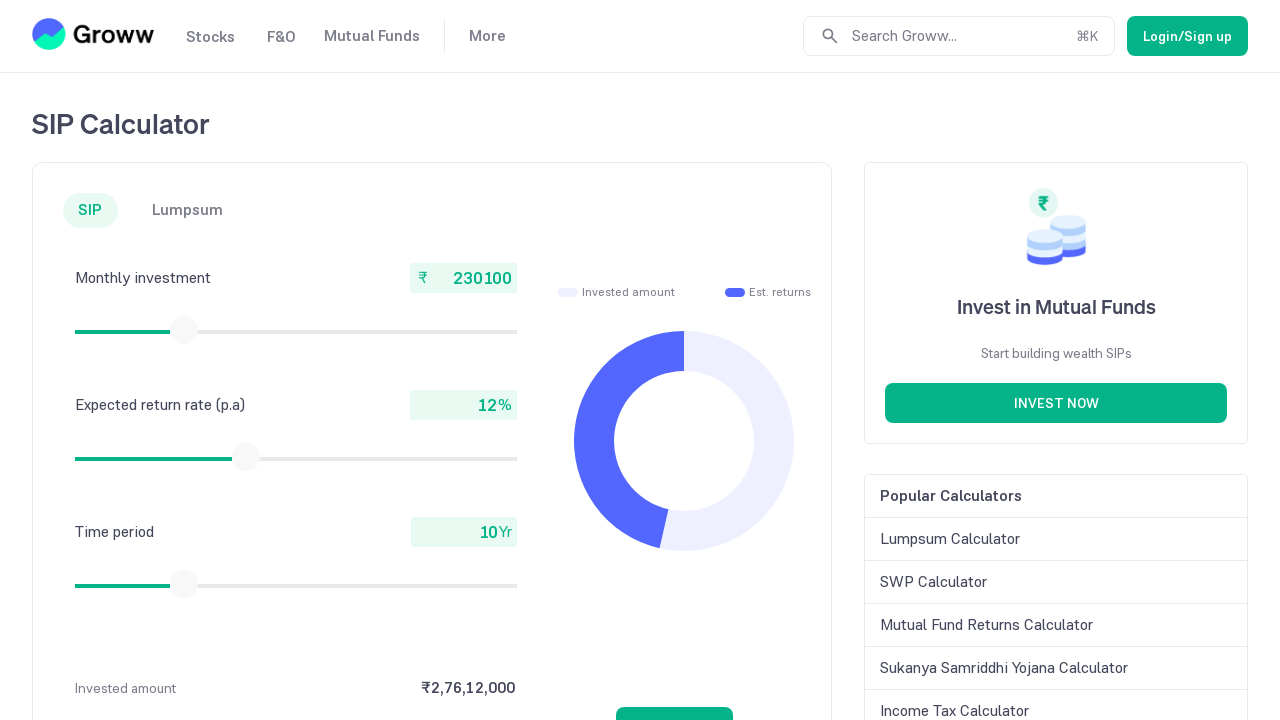

Moved mouse to slider center at coordinates (184, 330) at (184, 330)
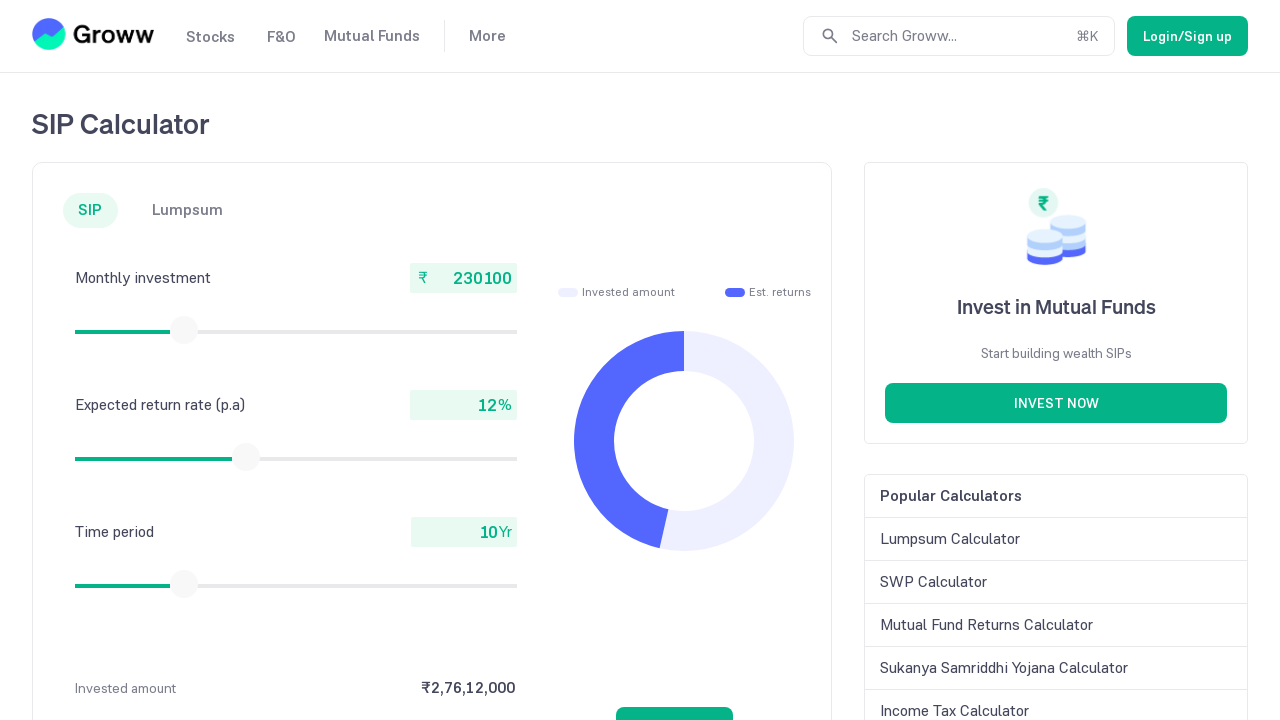

Pressed mouse button down on slider at (184, 330)
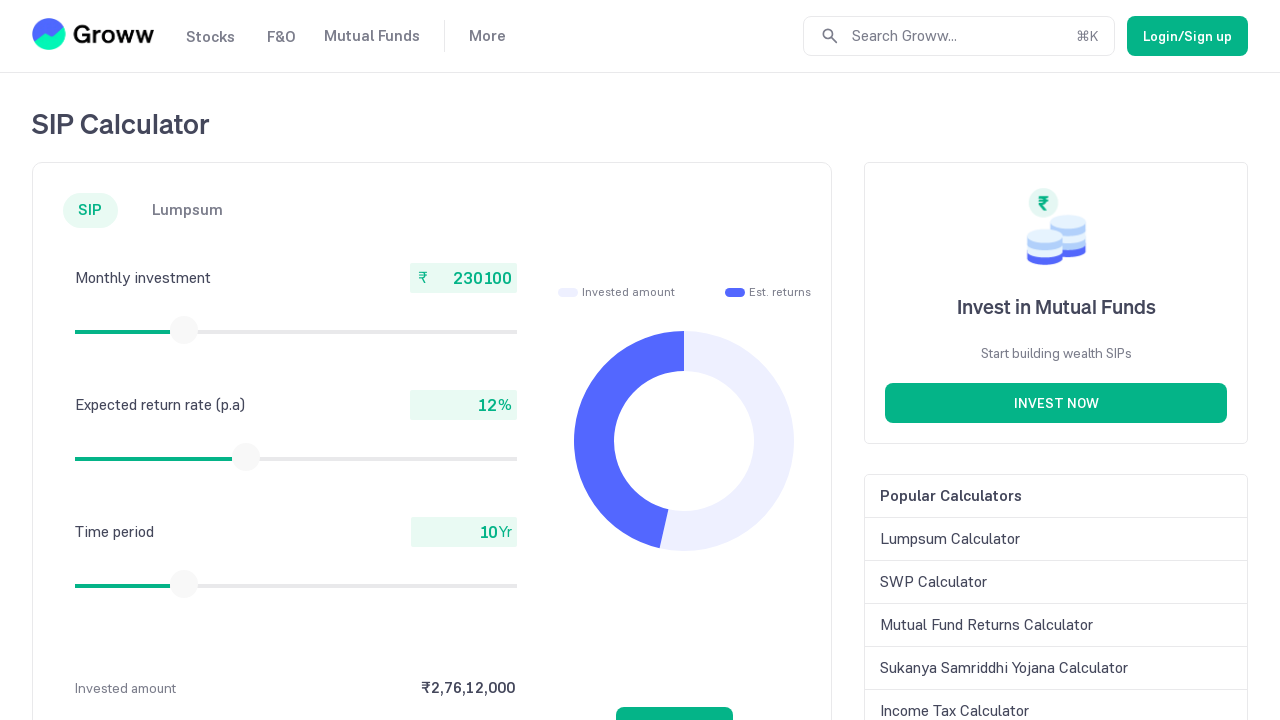

Dragged slider to the right at (185, 330)
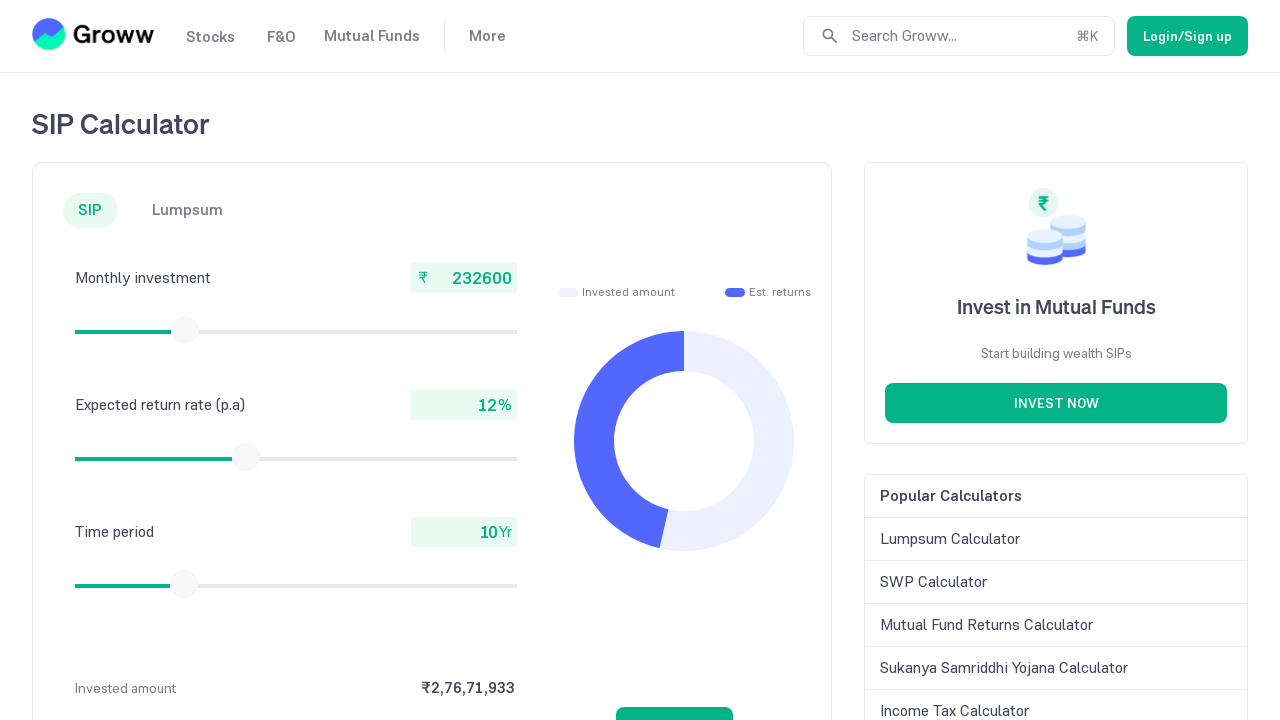

Released mouse button after dragging slider at (185, 330)
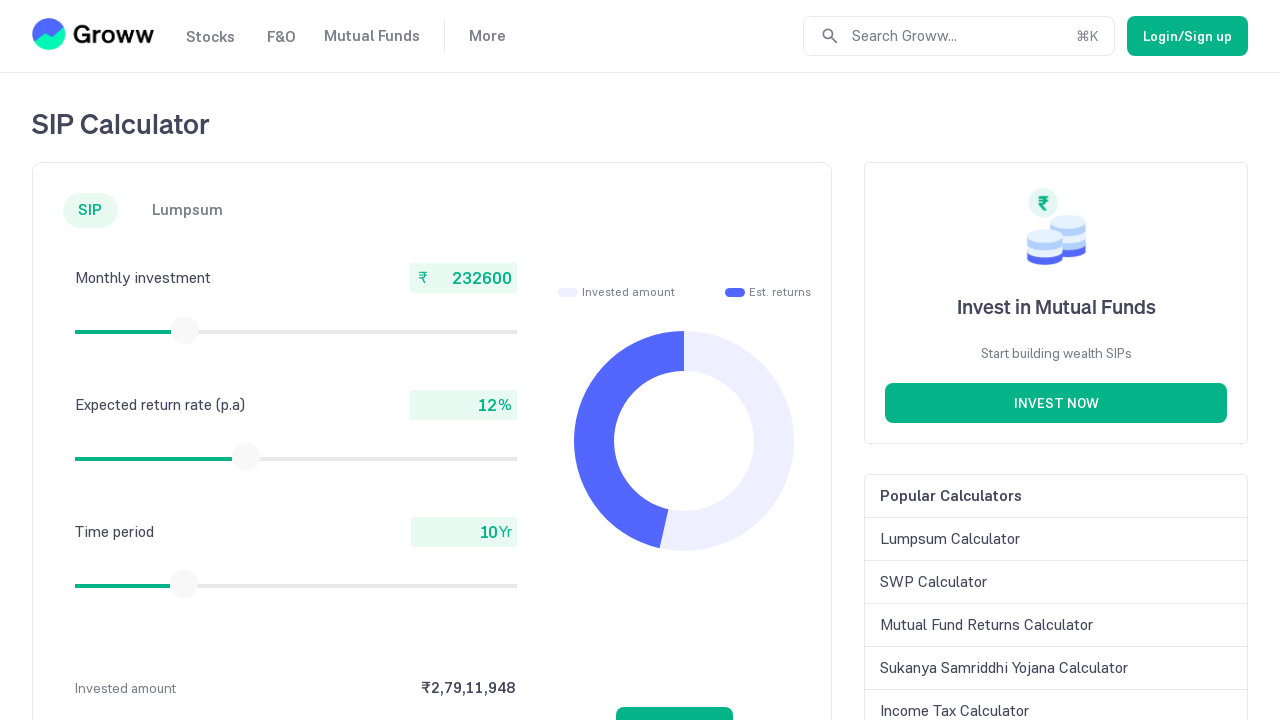

Checked current slider value: 232600
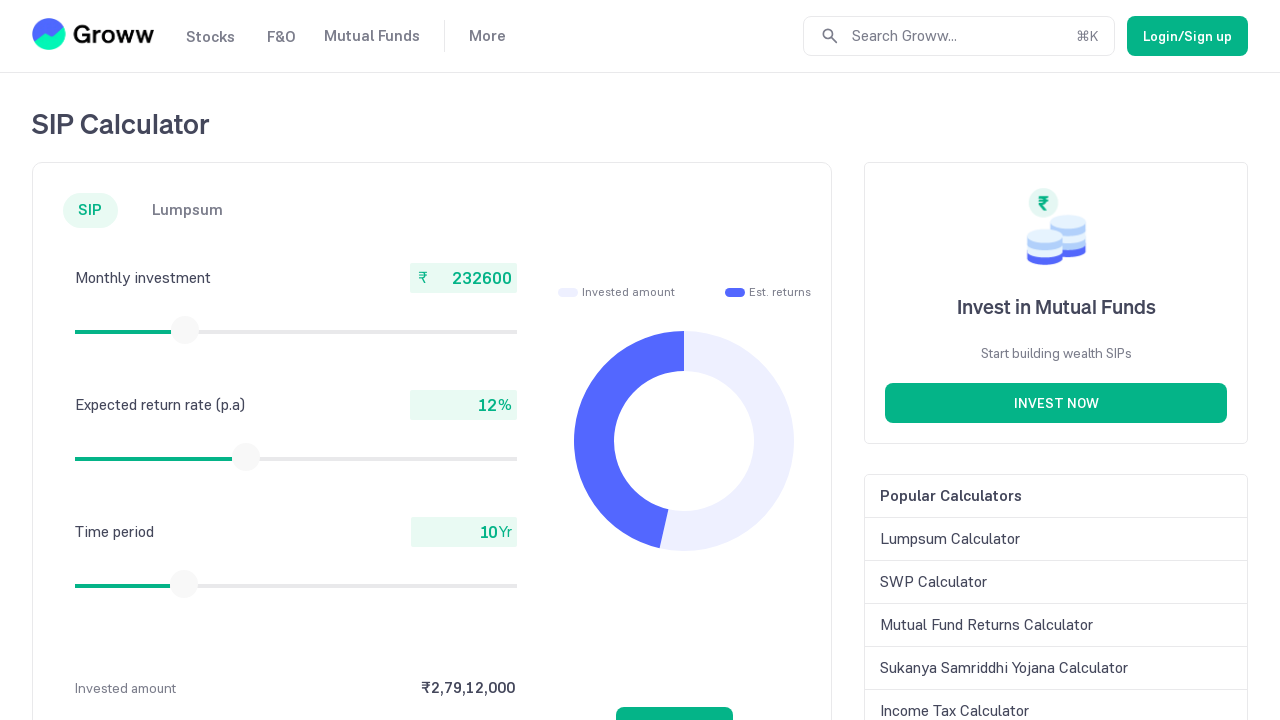

Moved mouse to slider center at coordinates (185, 330) at (185, 330)
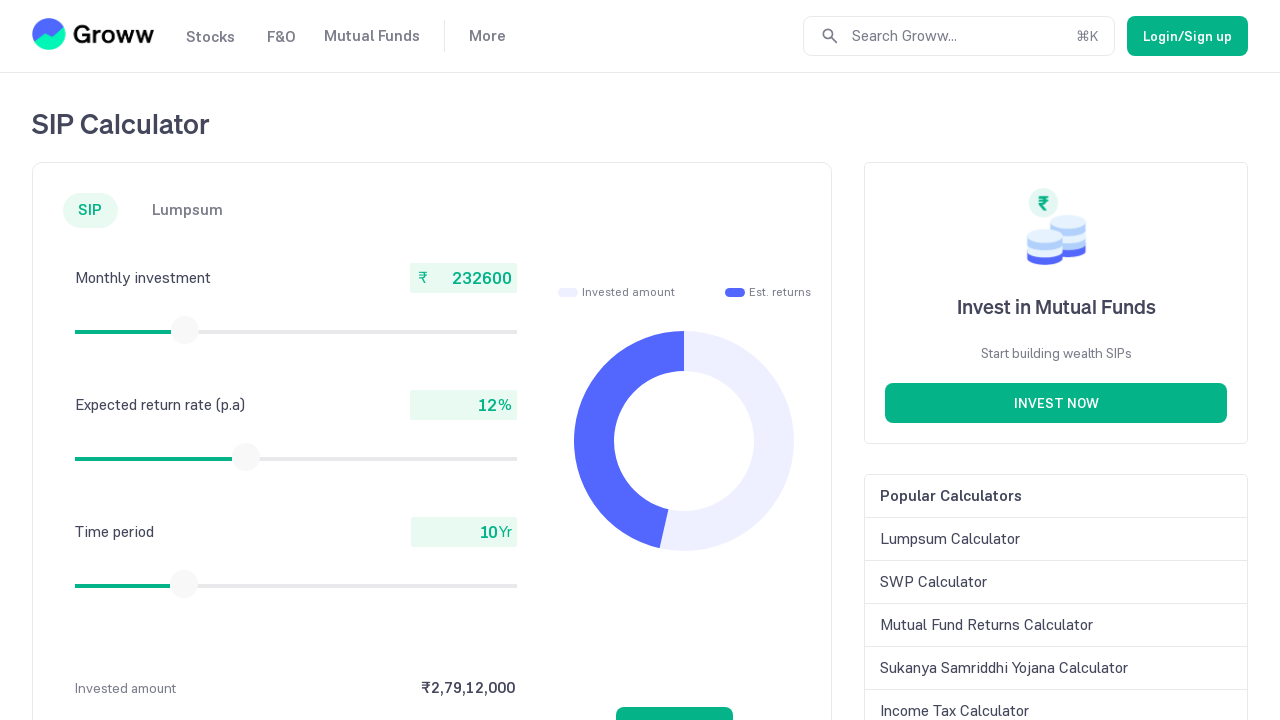

Pressed mouse button down on slider at (185, 330)
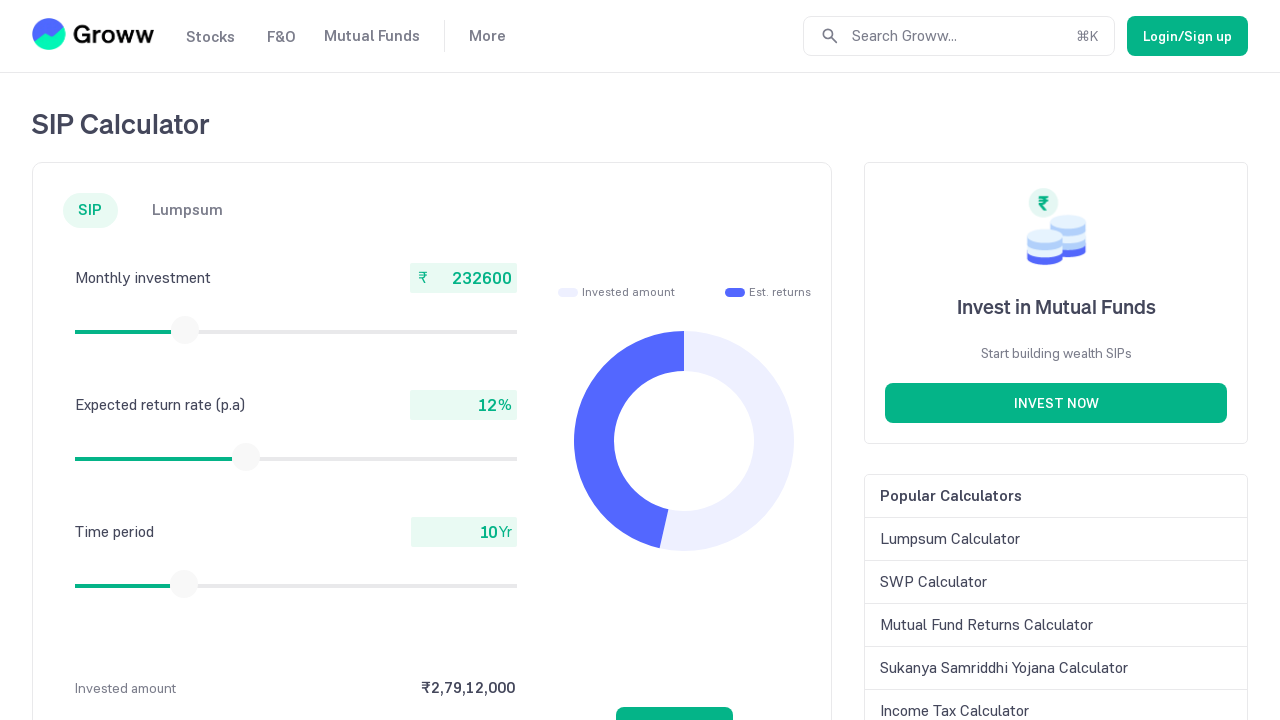

Dragged slider to the right at (186, 330)
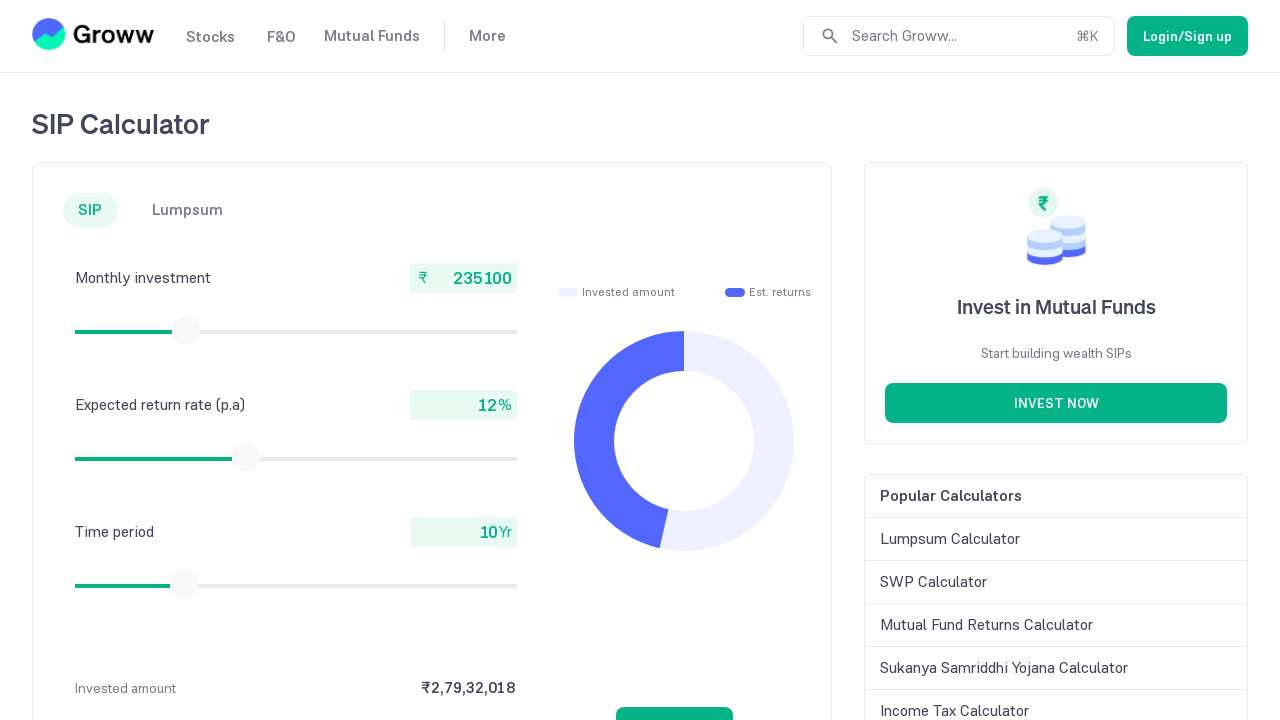

Released mouse button after dragging slider at (186, 330)
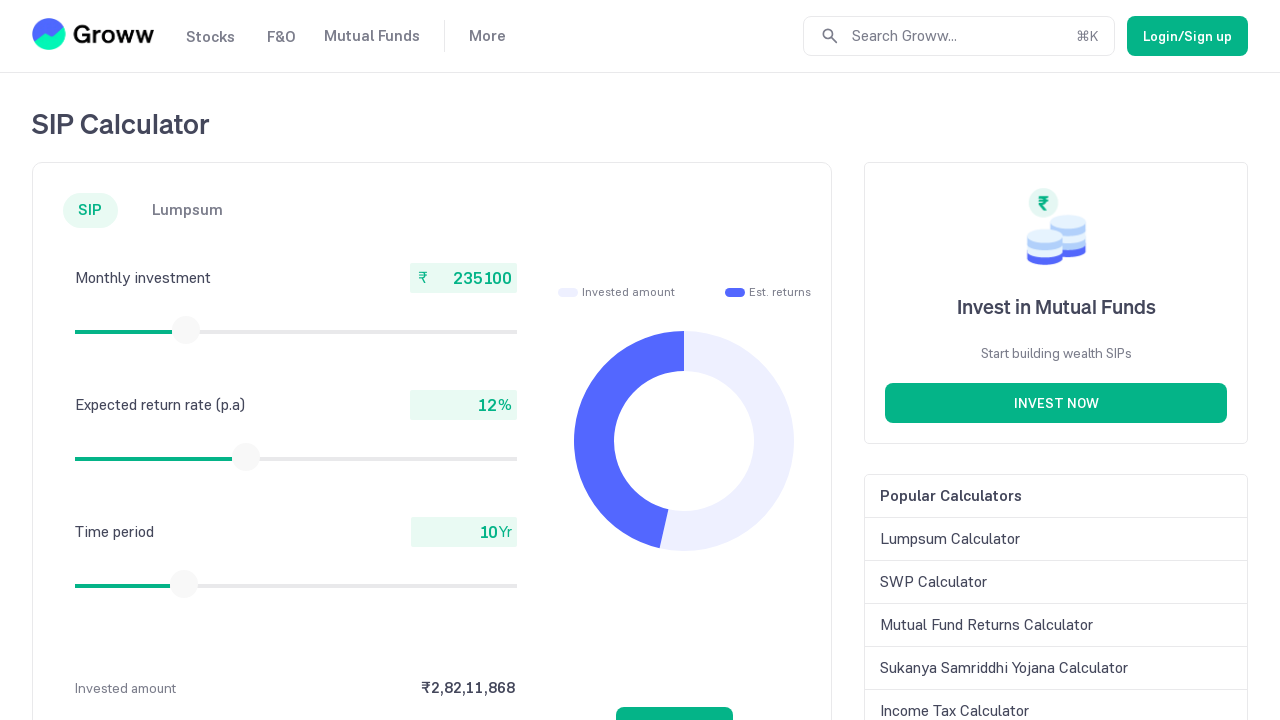

Checked current slider value: 235100
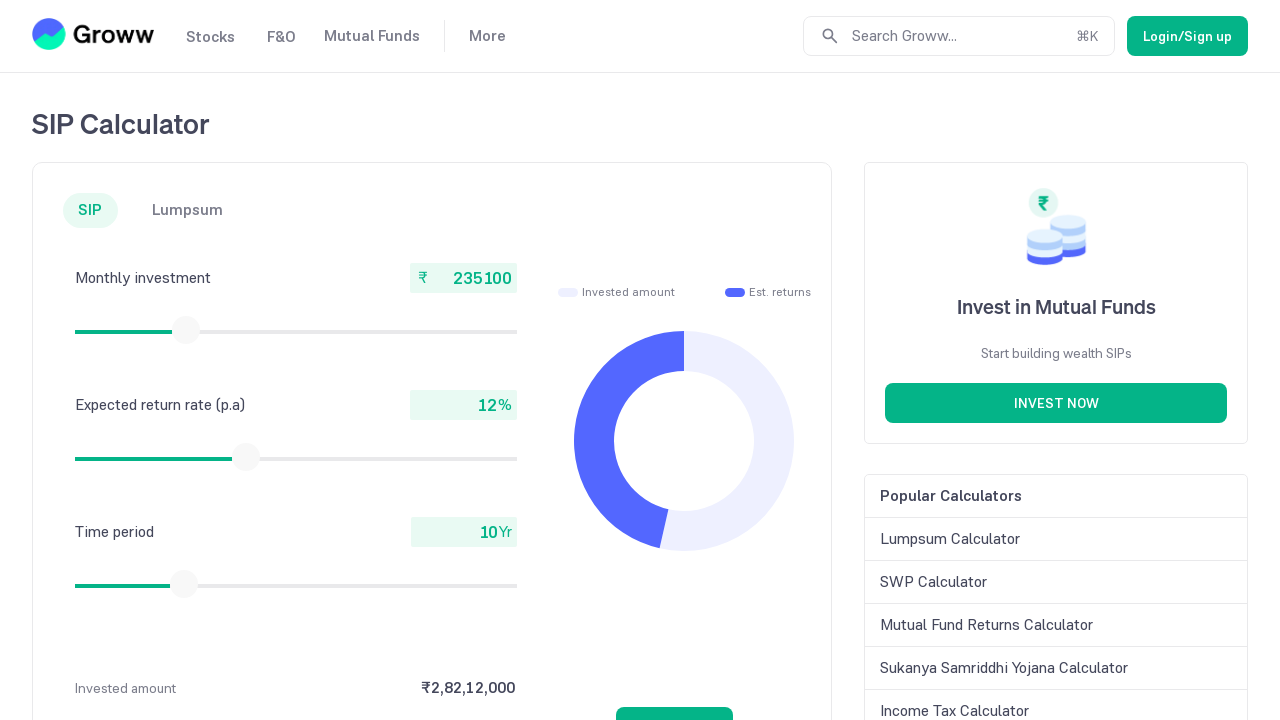

Moved mouse to slider center at coordinates (186, 330) at (186, 330)
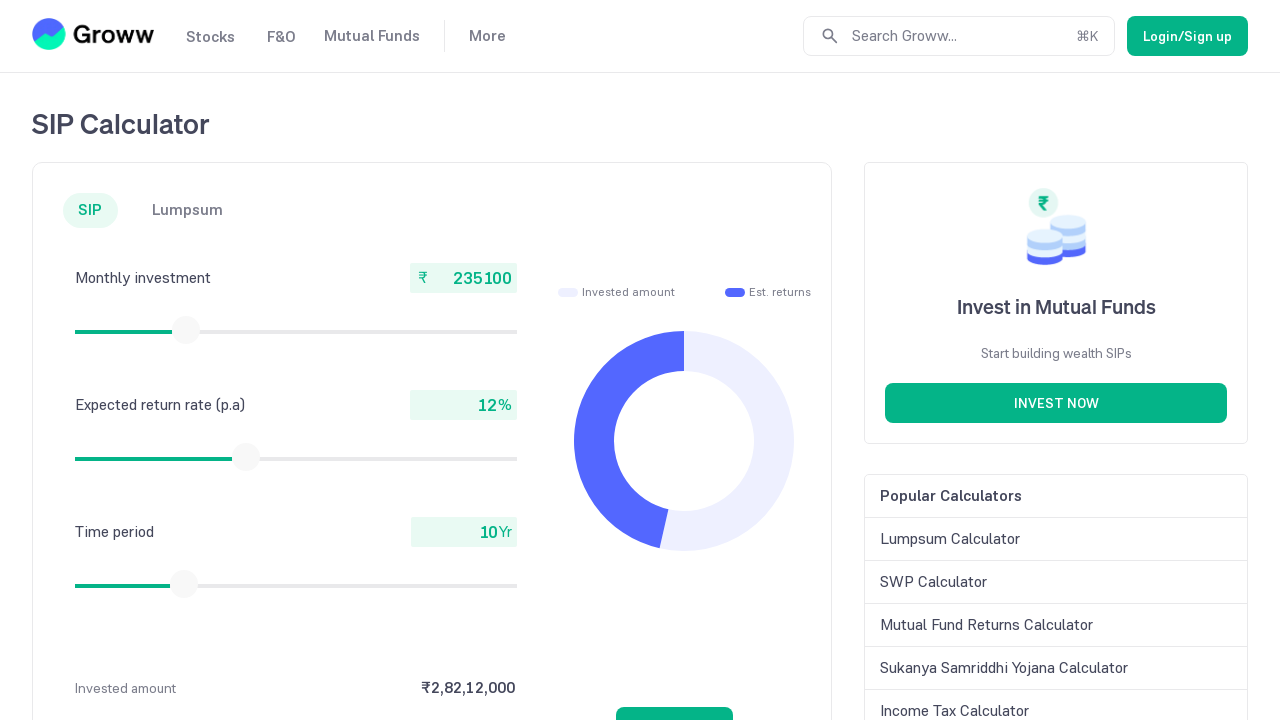

Pressed mouse button down on slider at (186, 330)
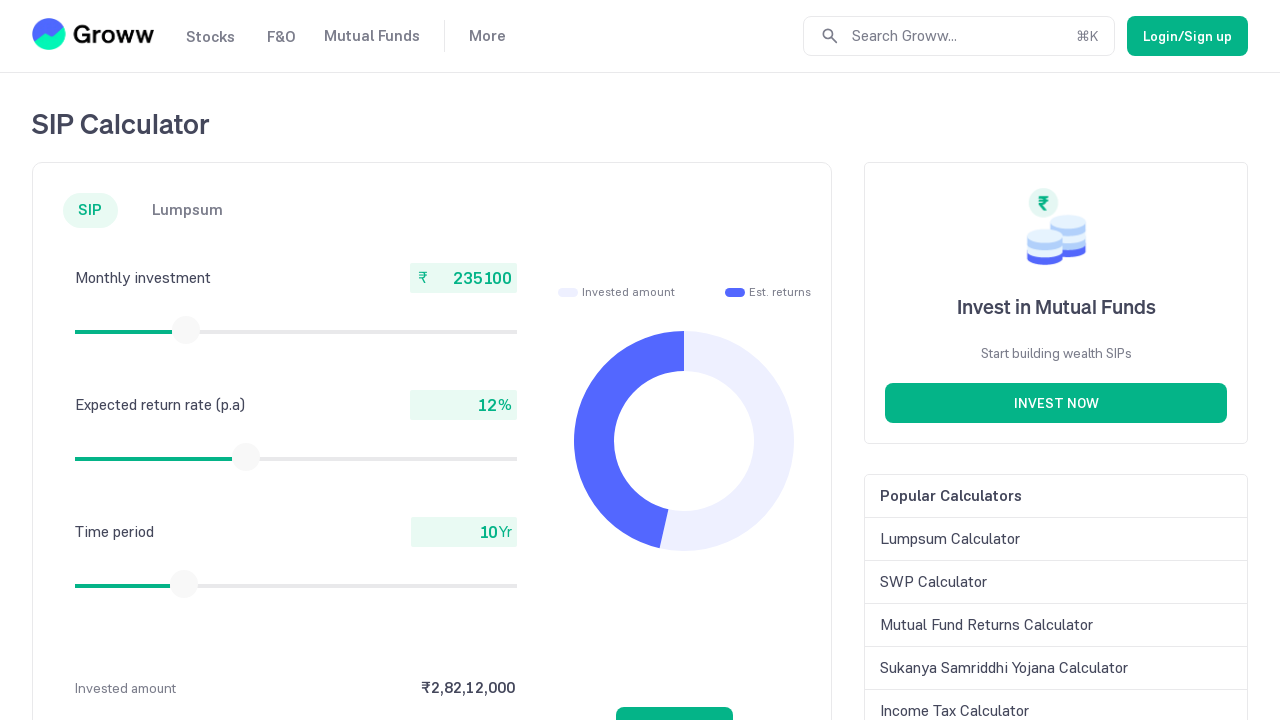

Dragged slider to the right at (187, 330)
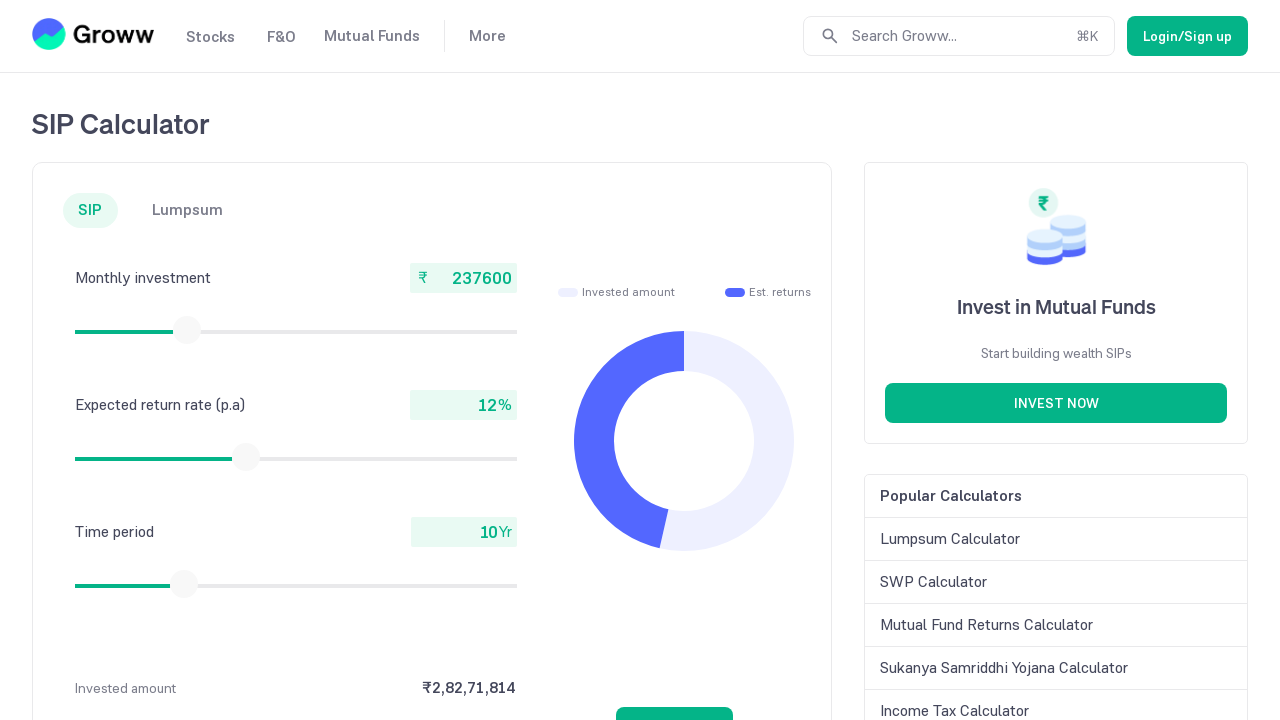

Released mouse button after dragging slider at (187, 330)
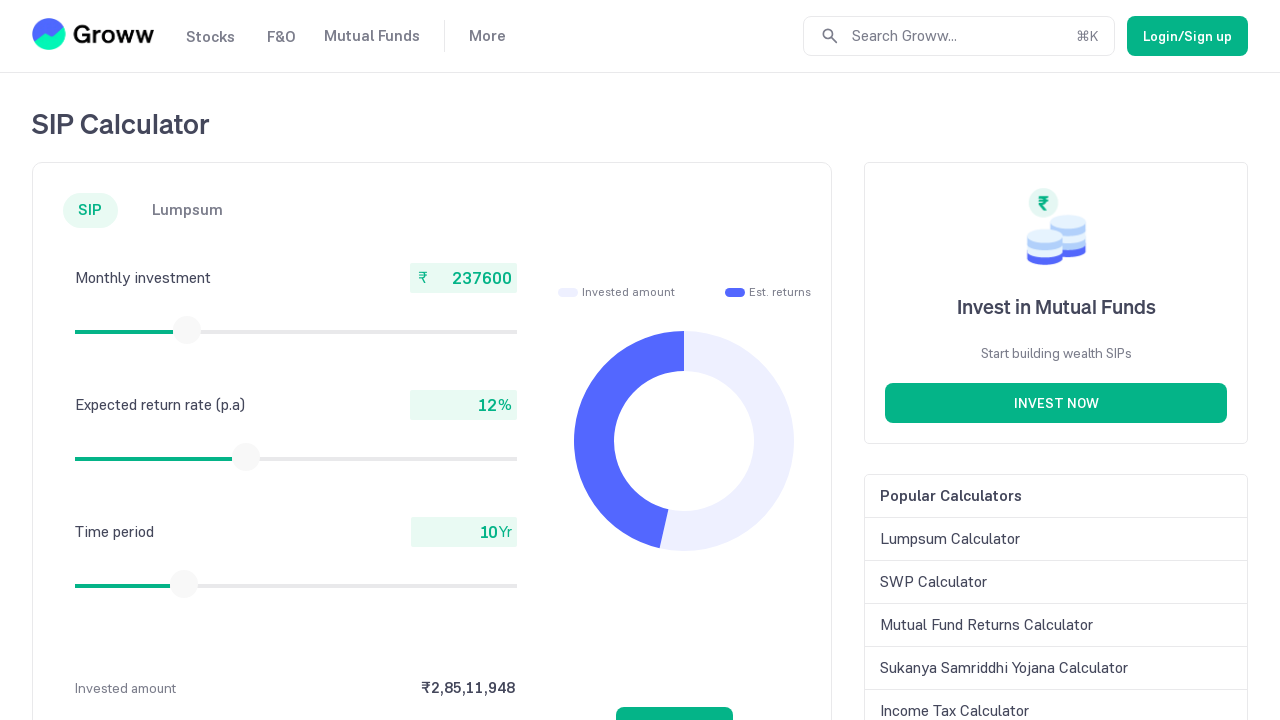

Checked current slider value: 237600
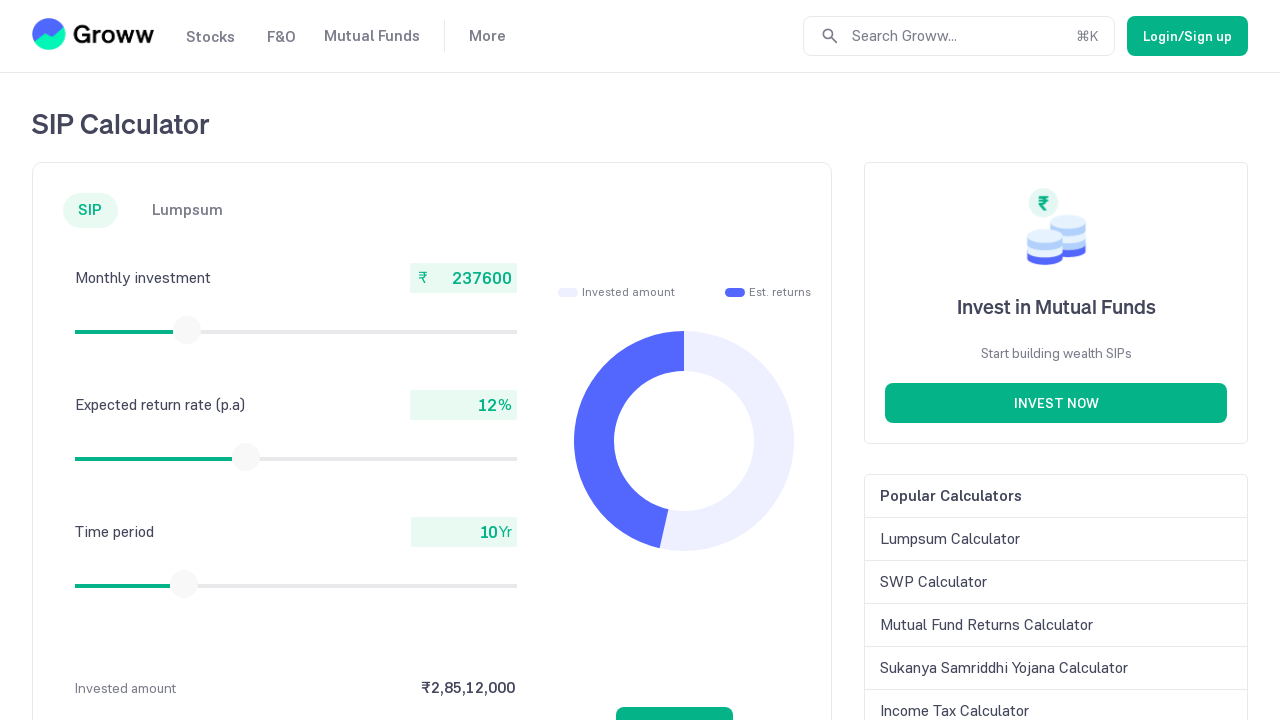

Moved mouse to slider center at coordinates (187, 330) at (187, 330)
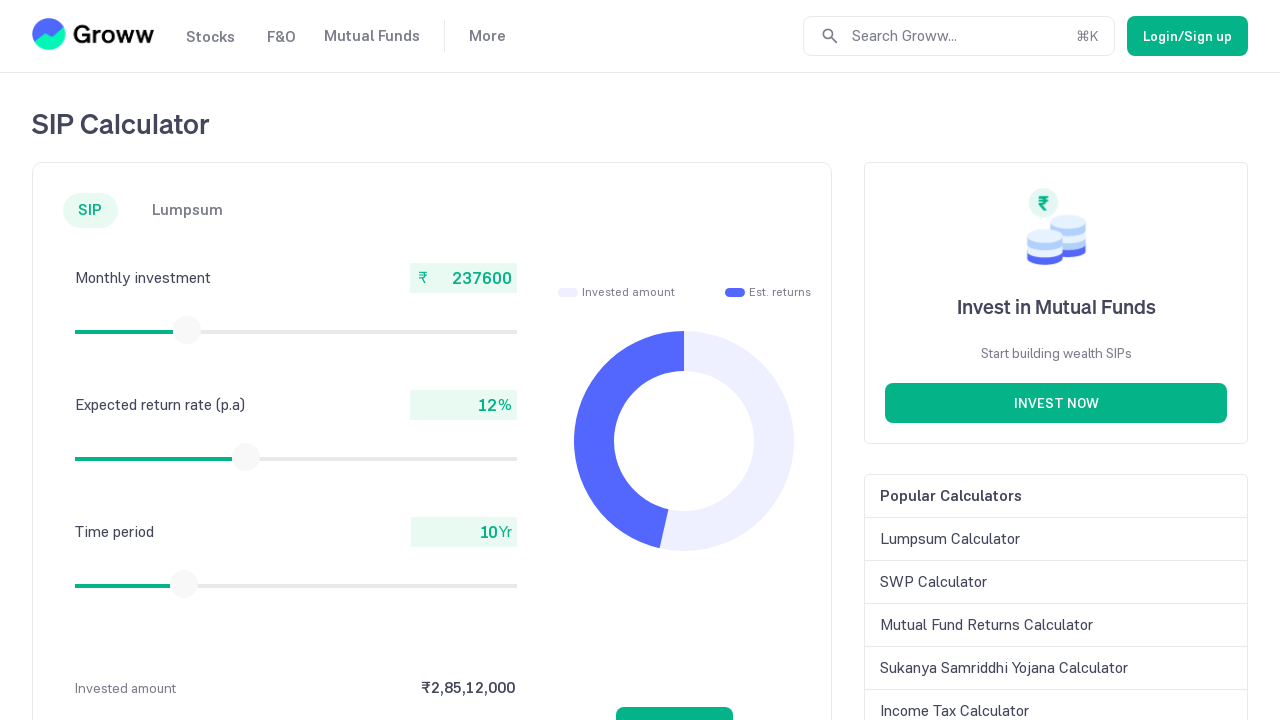

Pressed mouse button down on slider at (187, 330)
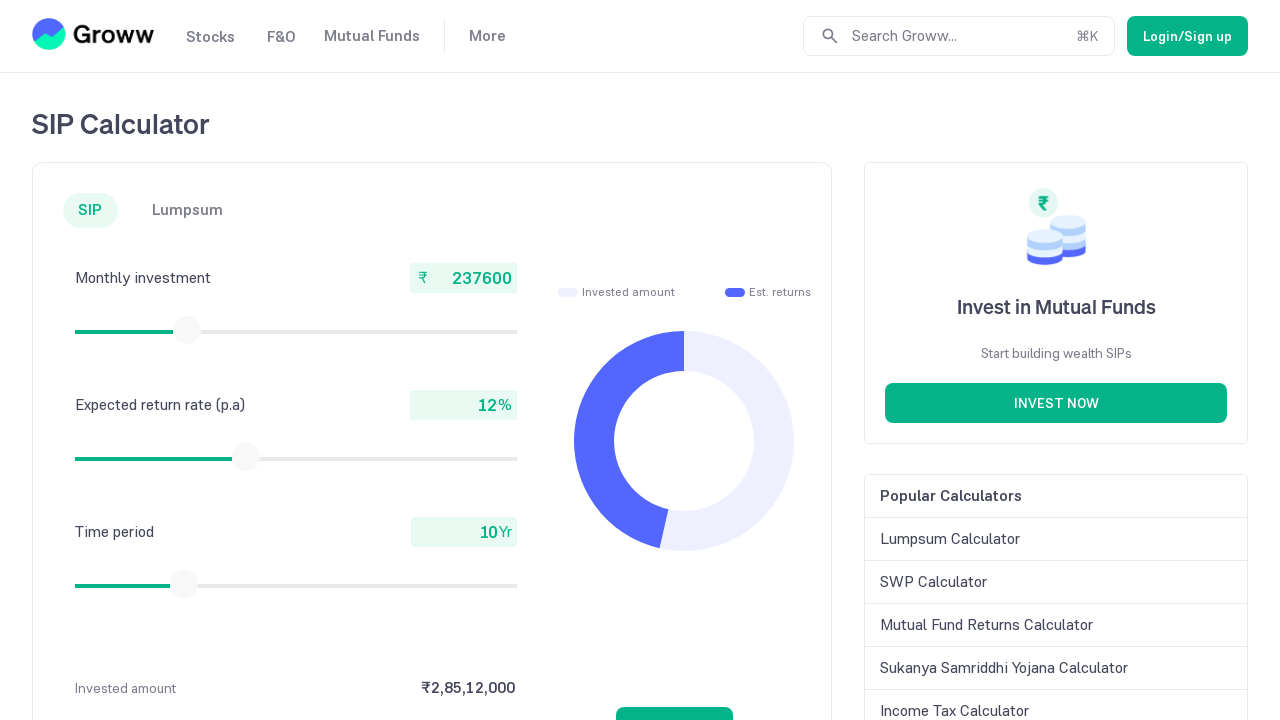

Dragged slider to the right at (188, 330)
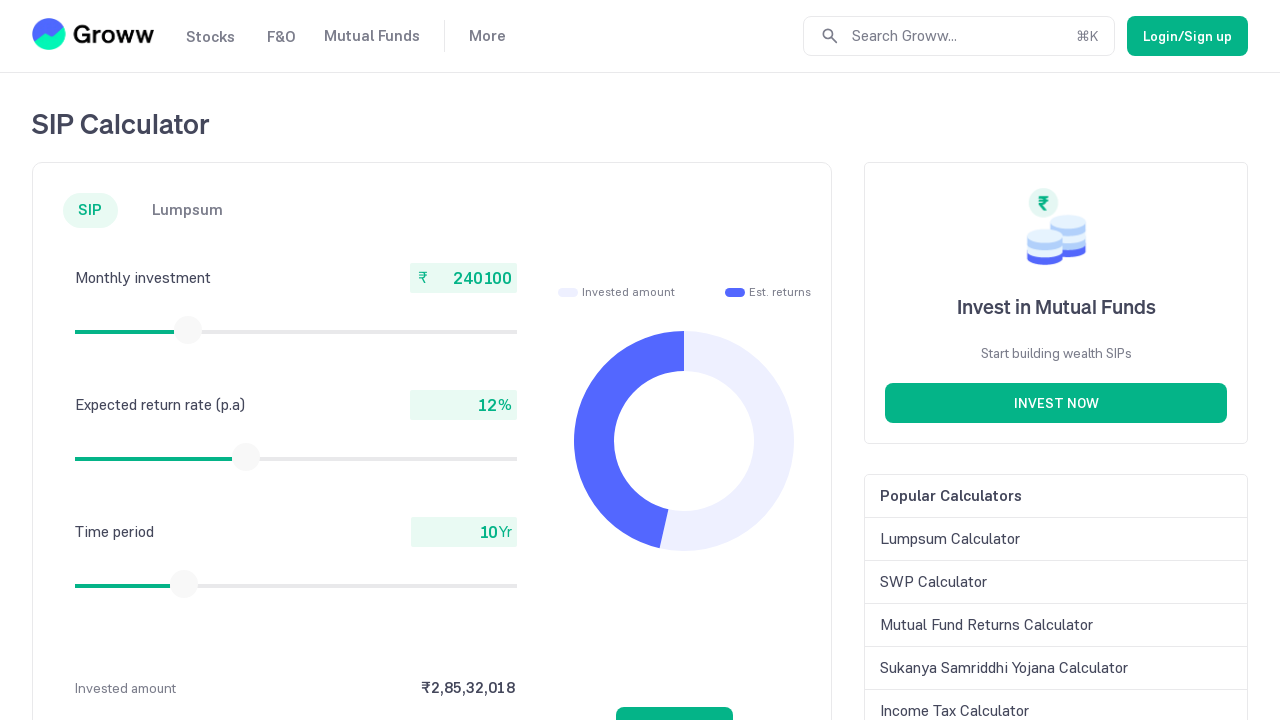

Released mouse button after dragging slider at (188, 330)
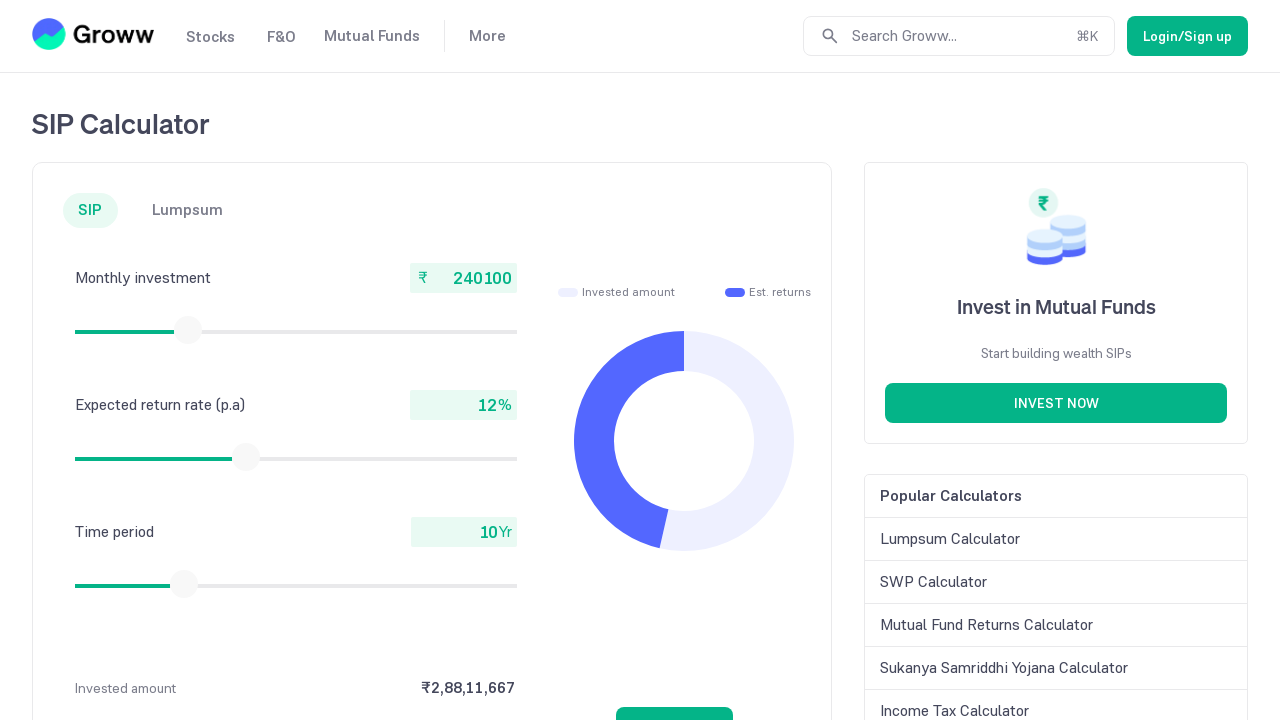

Checked current slider value: 240100
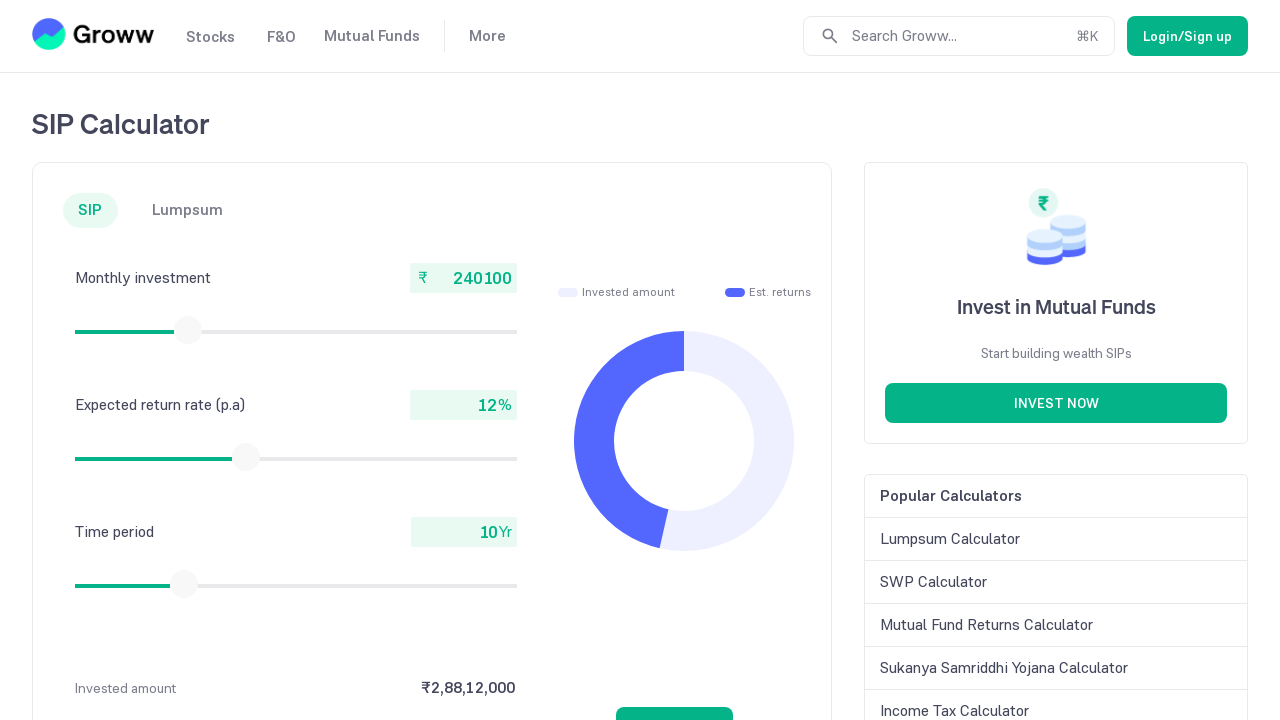

Moved mouse to slider center at coordinates (188, 330) at (188, 330)
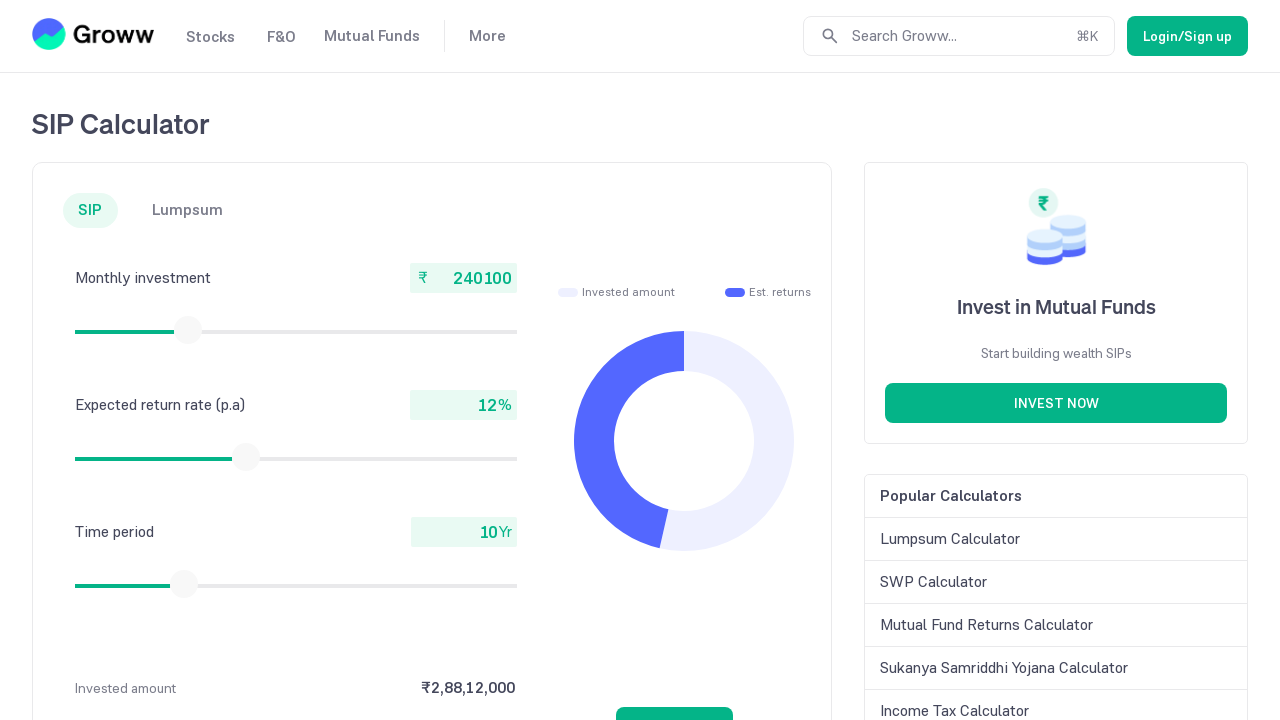

Pressed mouse button down on slider at (188, 330)
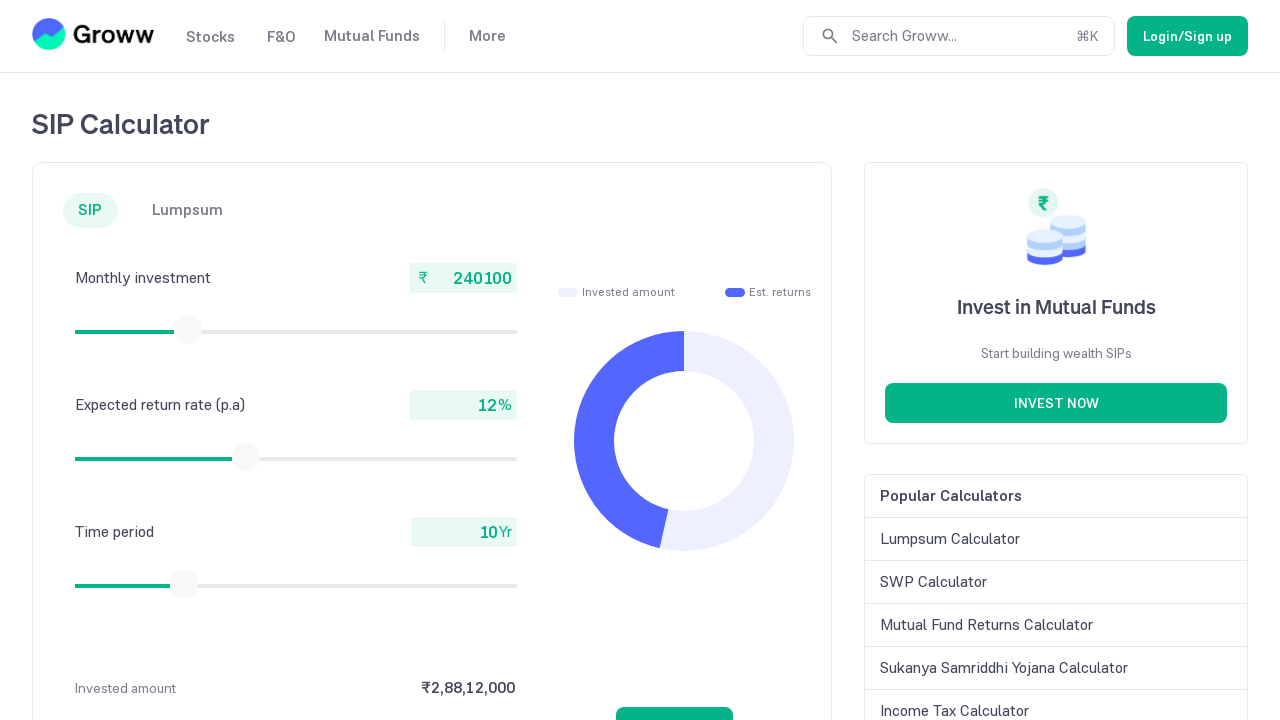

Dragged slider to the right at (189, 330)
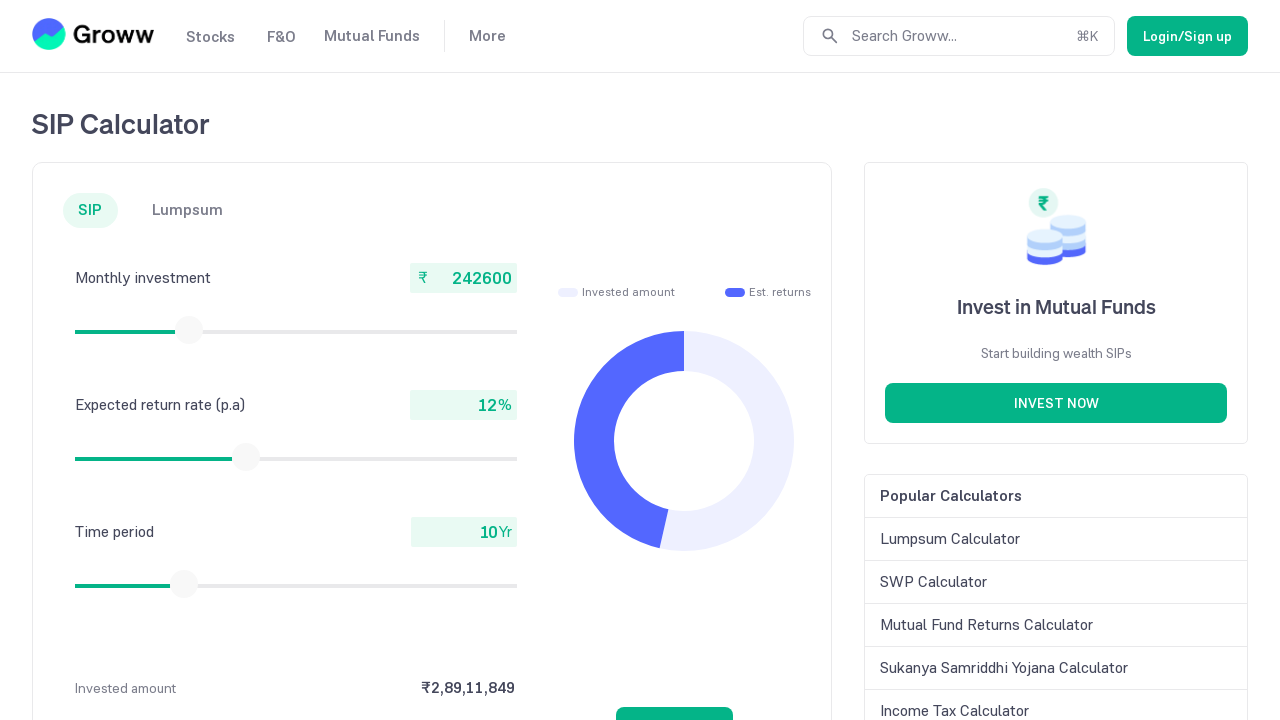

Released mouse button after dragging slider at (189, 330)
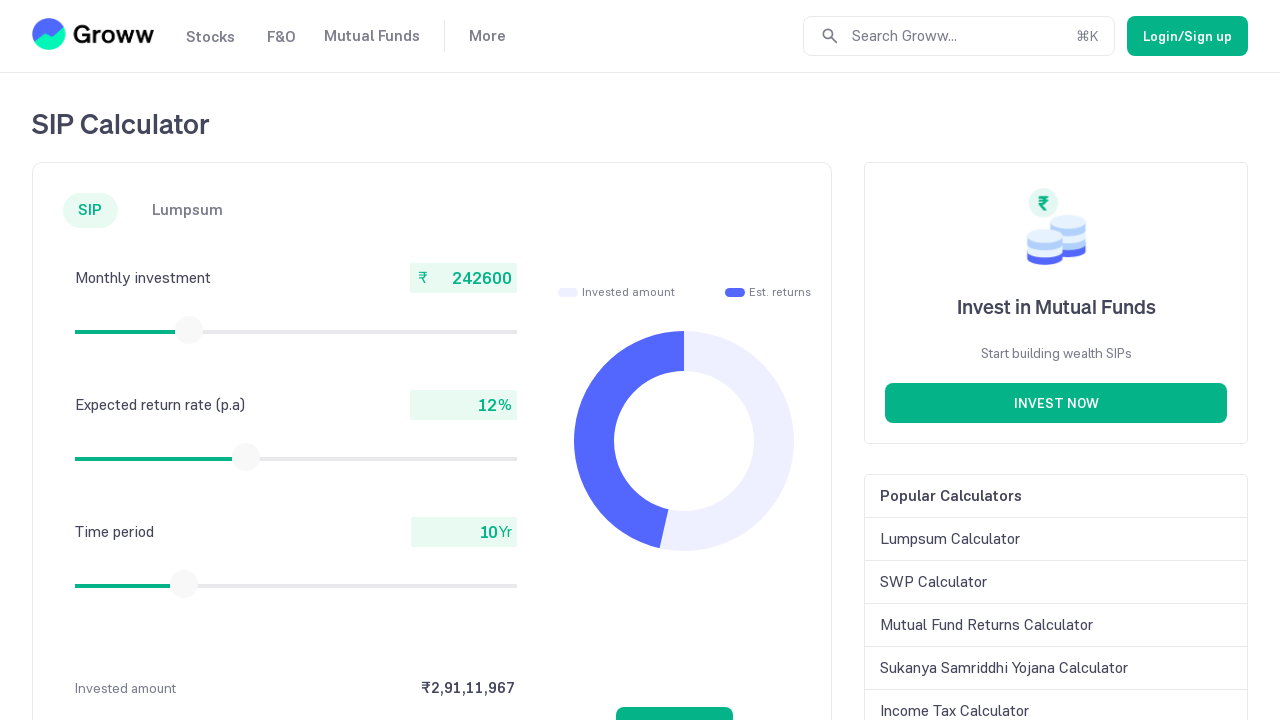

Checked current slider value: 242600
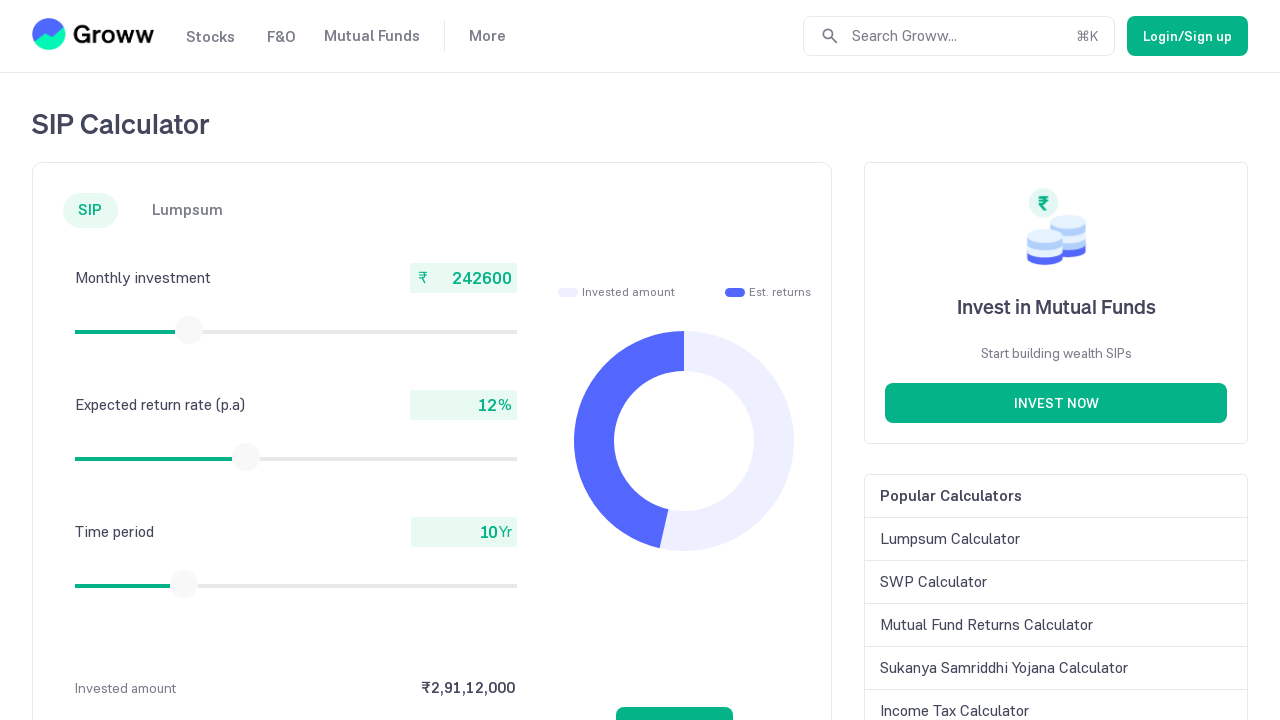

Moved mouse to slider center at coordinates (189, 330) at (189, 330)
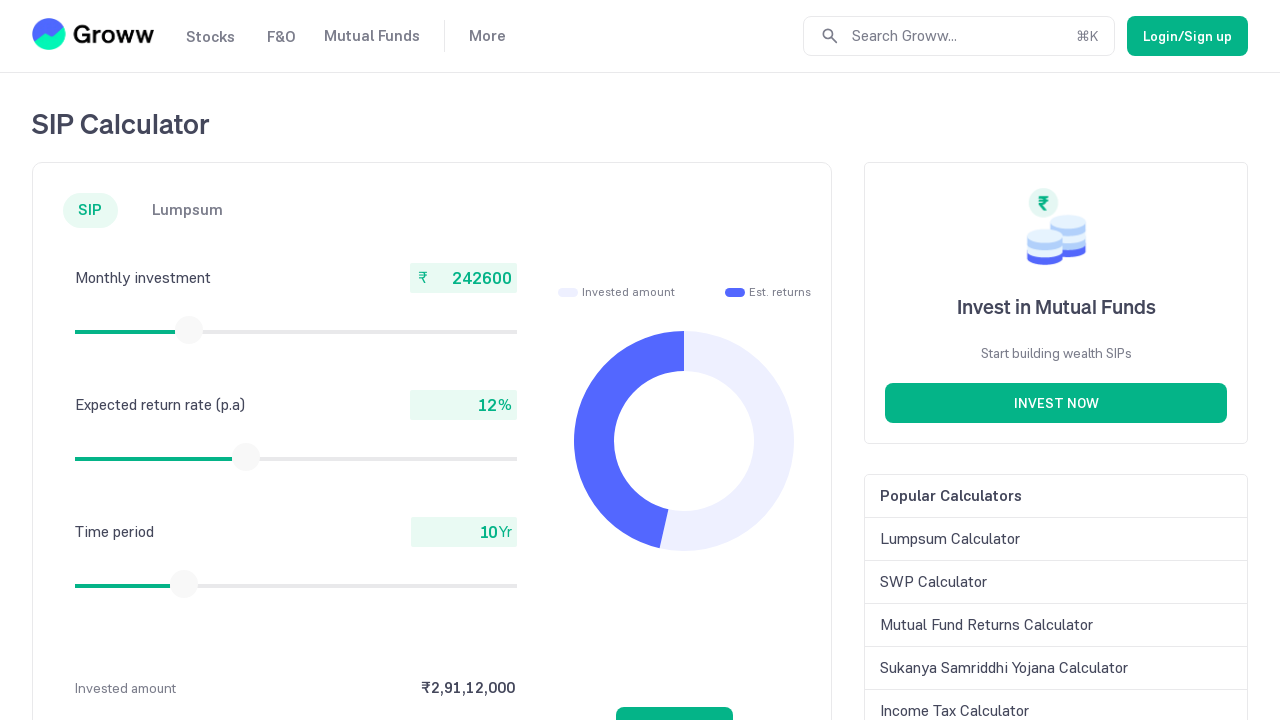

Pressed mouse button down on slider at (189, 330)
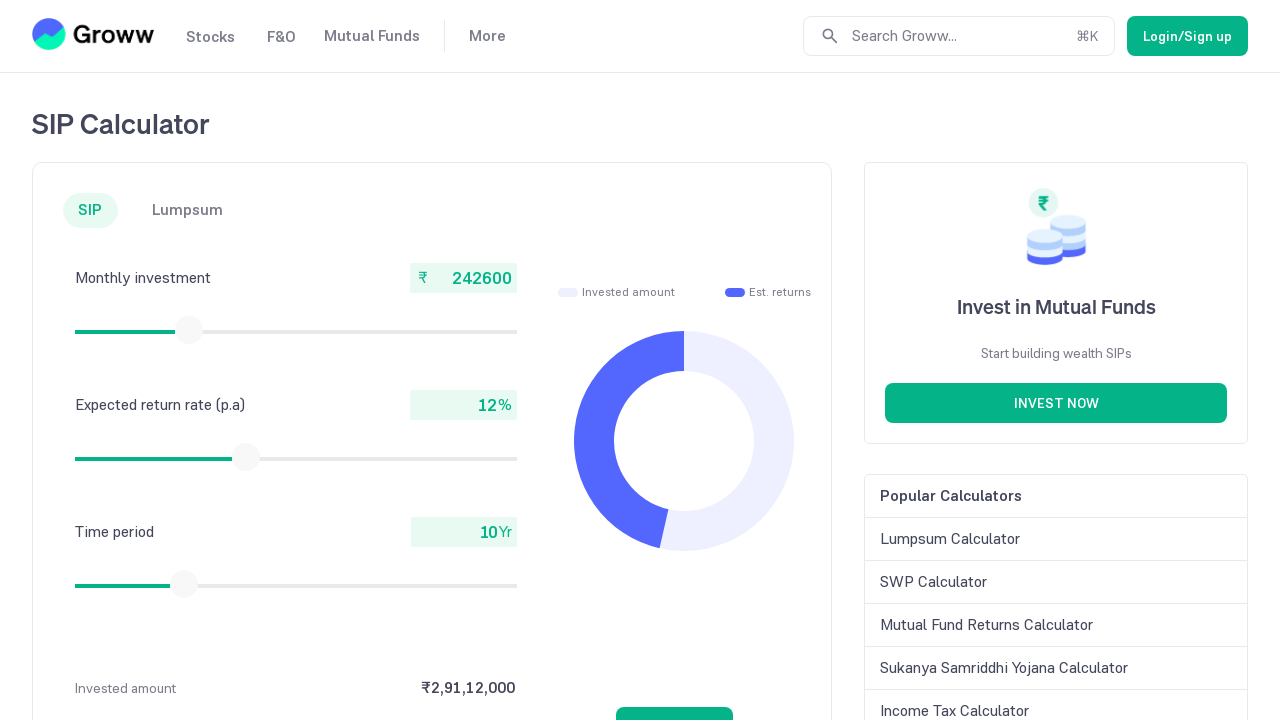

Dragged slider to the right at (190, 330)
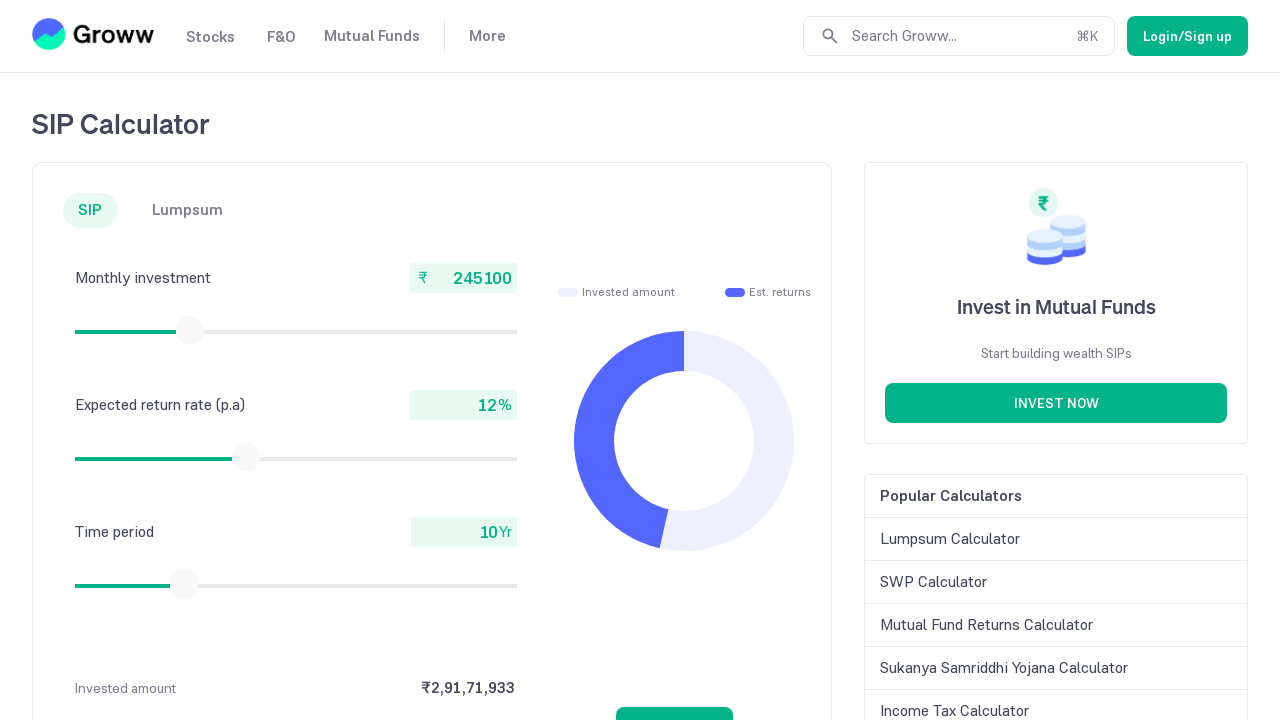

Released mouse button after dragging slider at (190, 330)
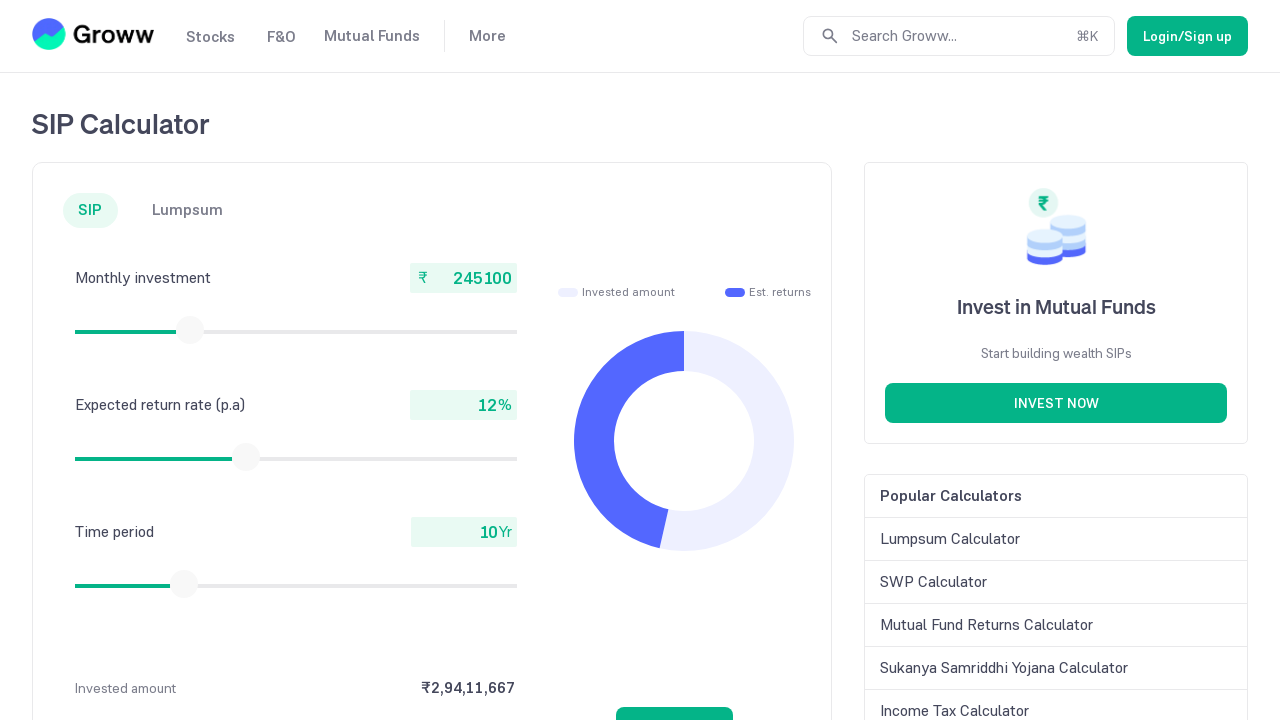

Checked current slider value: 245100
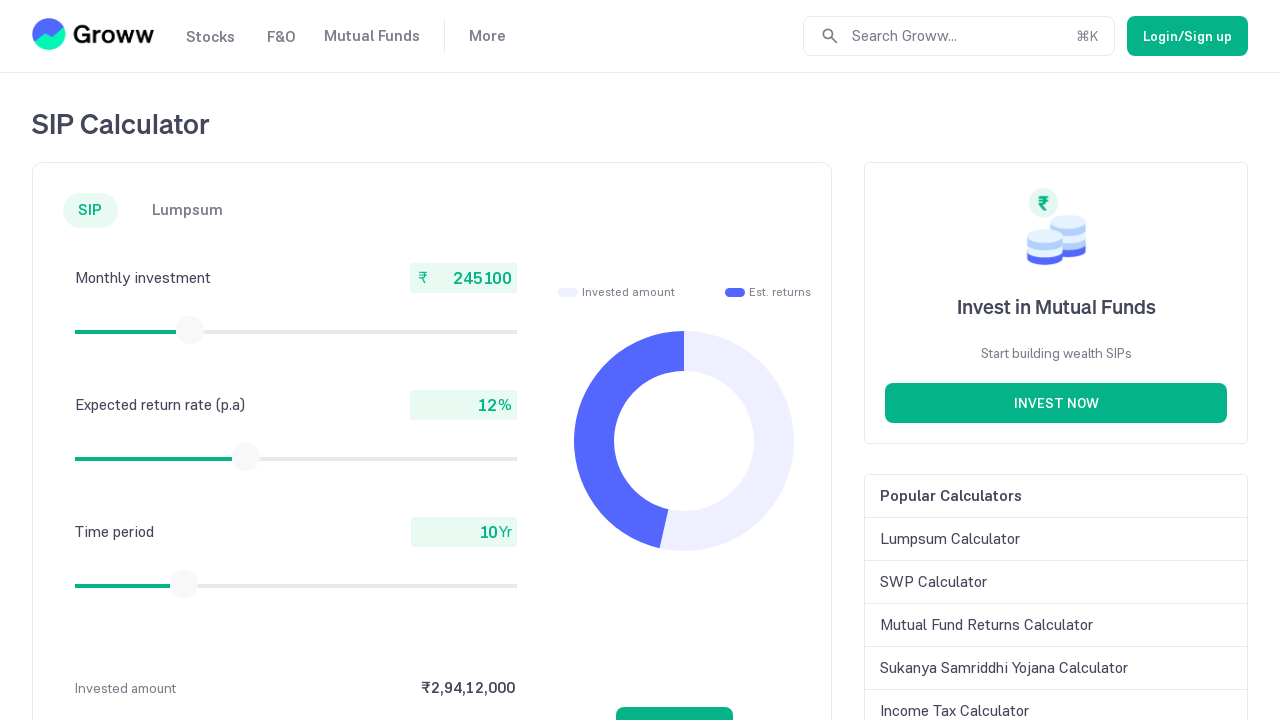

Moved mouse to slider center at coordinates (190, 330) at (190, 330)
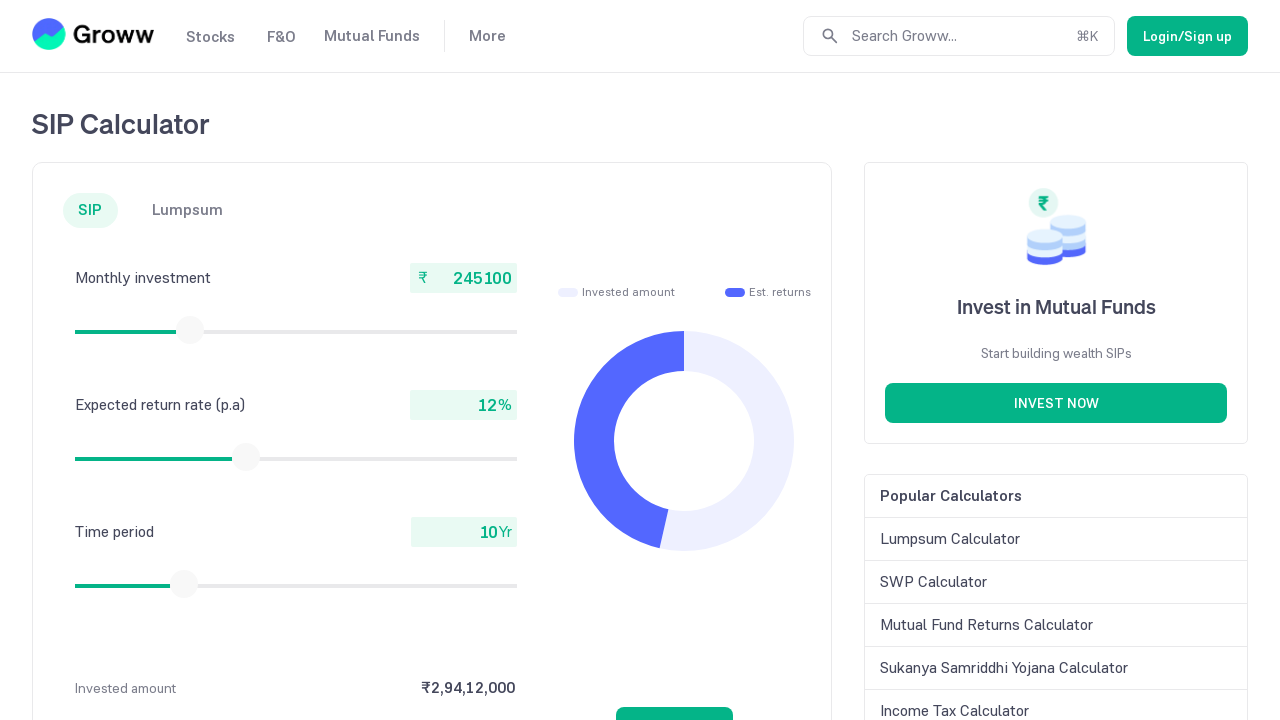

Pressed mouse button down on slider at (190, 330)
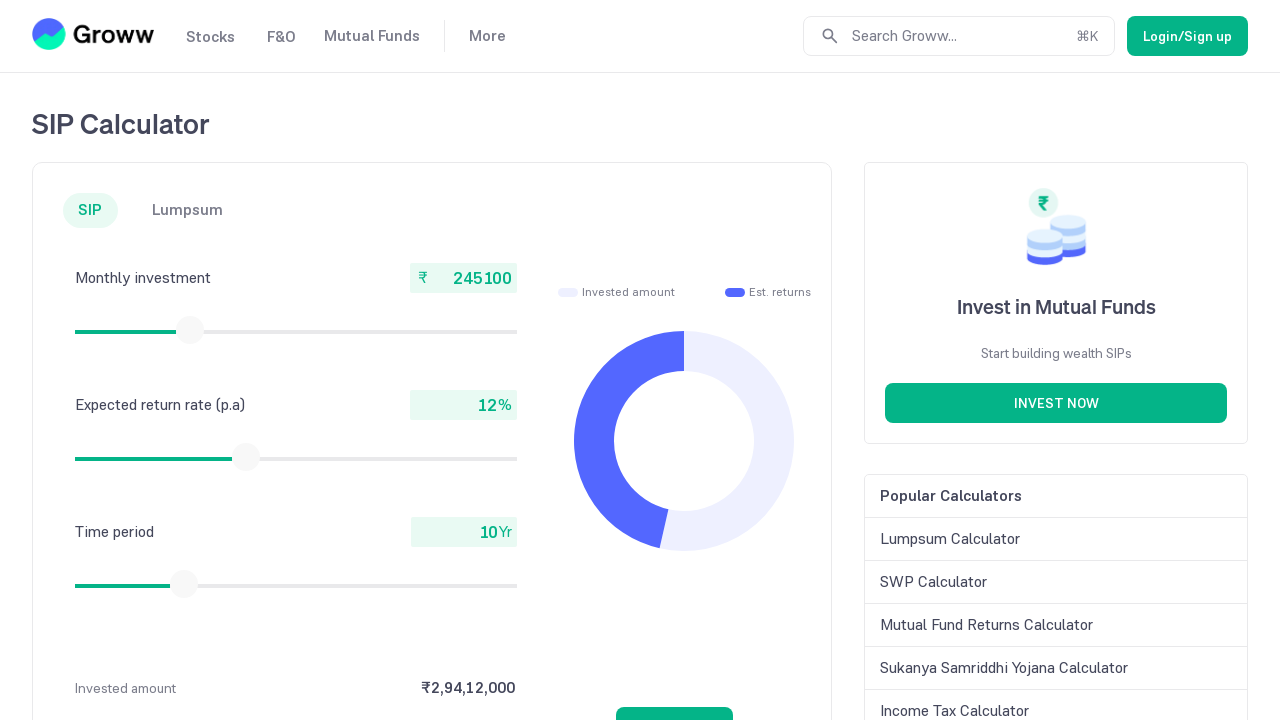

Dragged slider to the right at (191, 330)
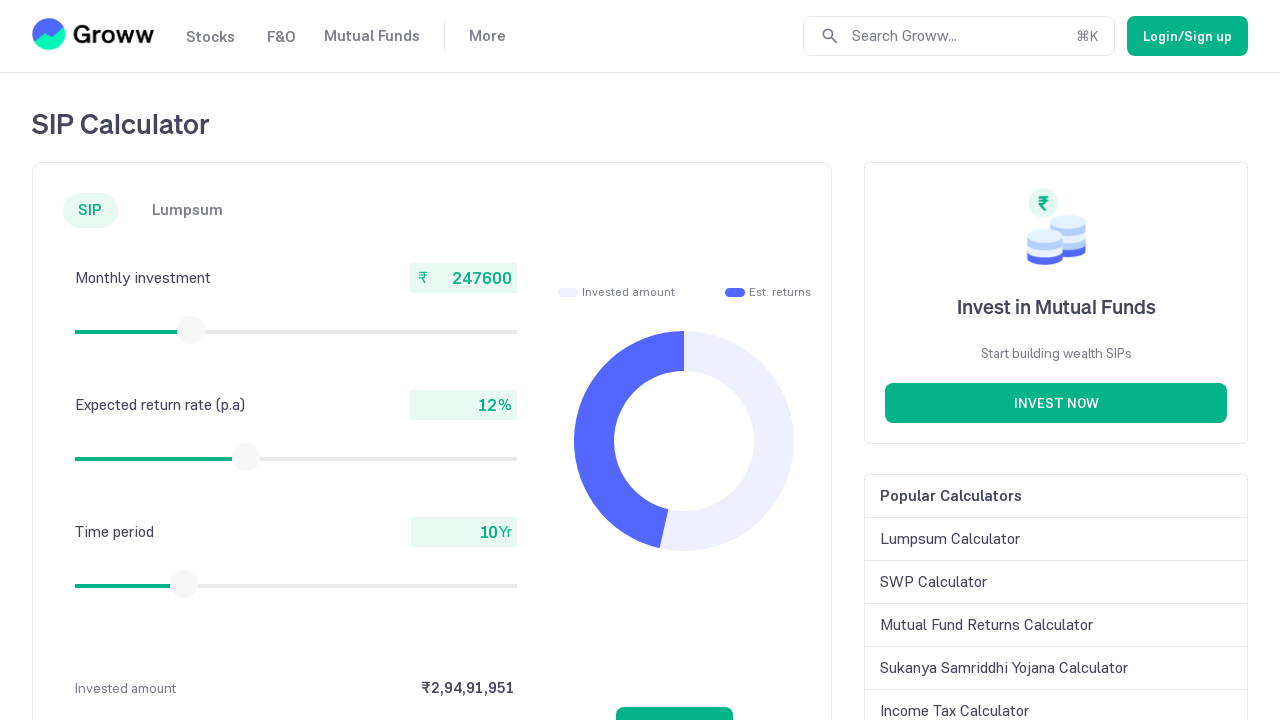

Released mouse button after dragging slider at (191, 330)
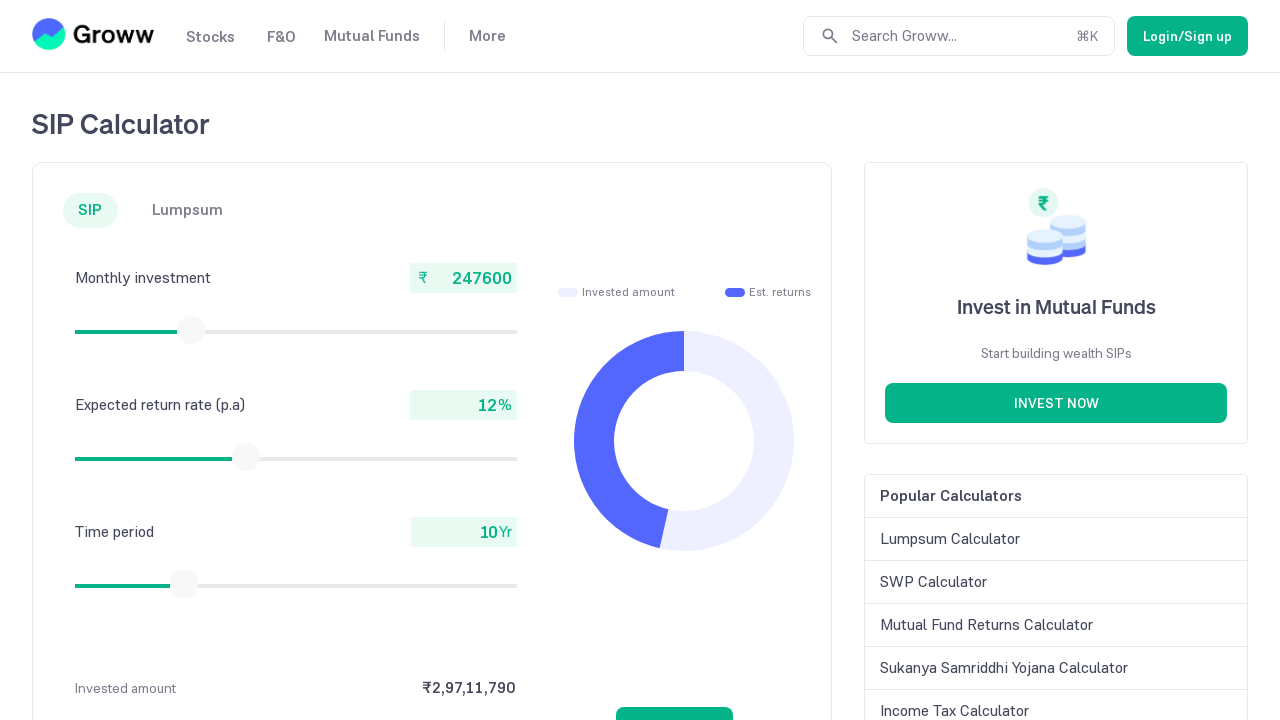

Checked current slider value: 247600
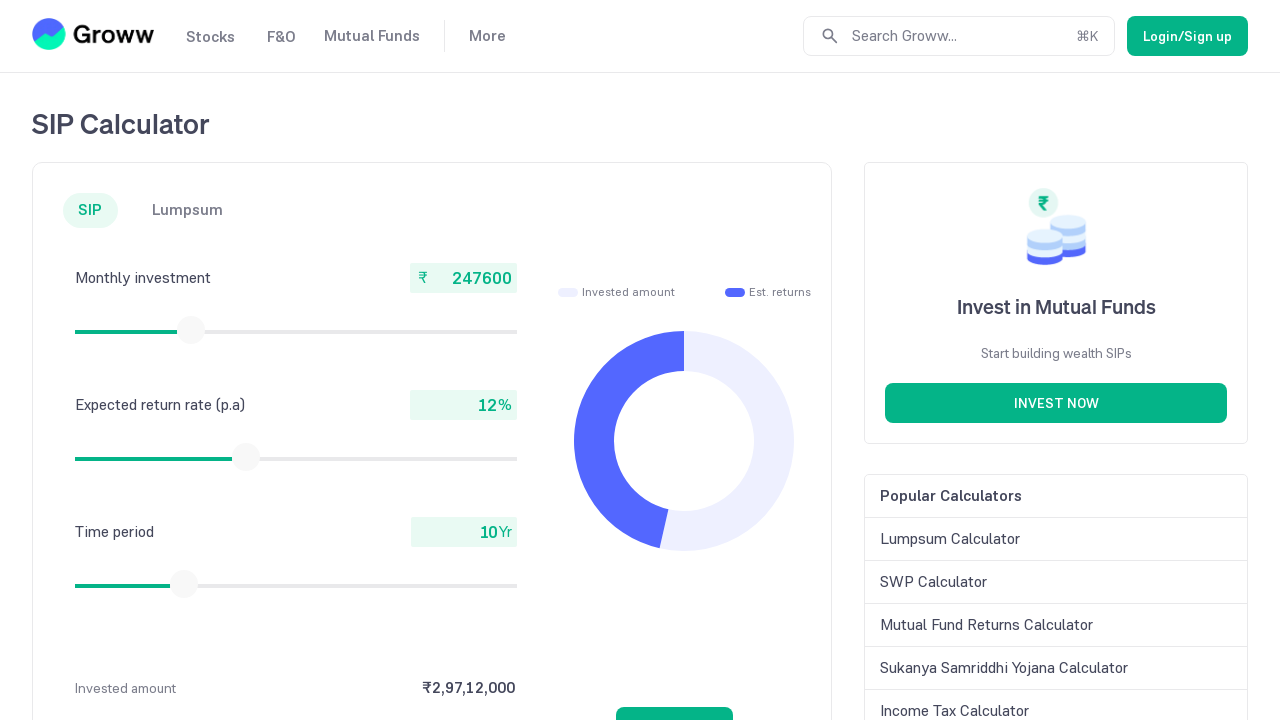

Moved mouse to slider center at coordinates (191, 330) at (191, 330)
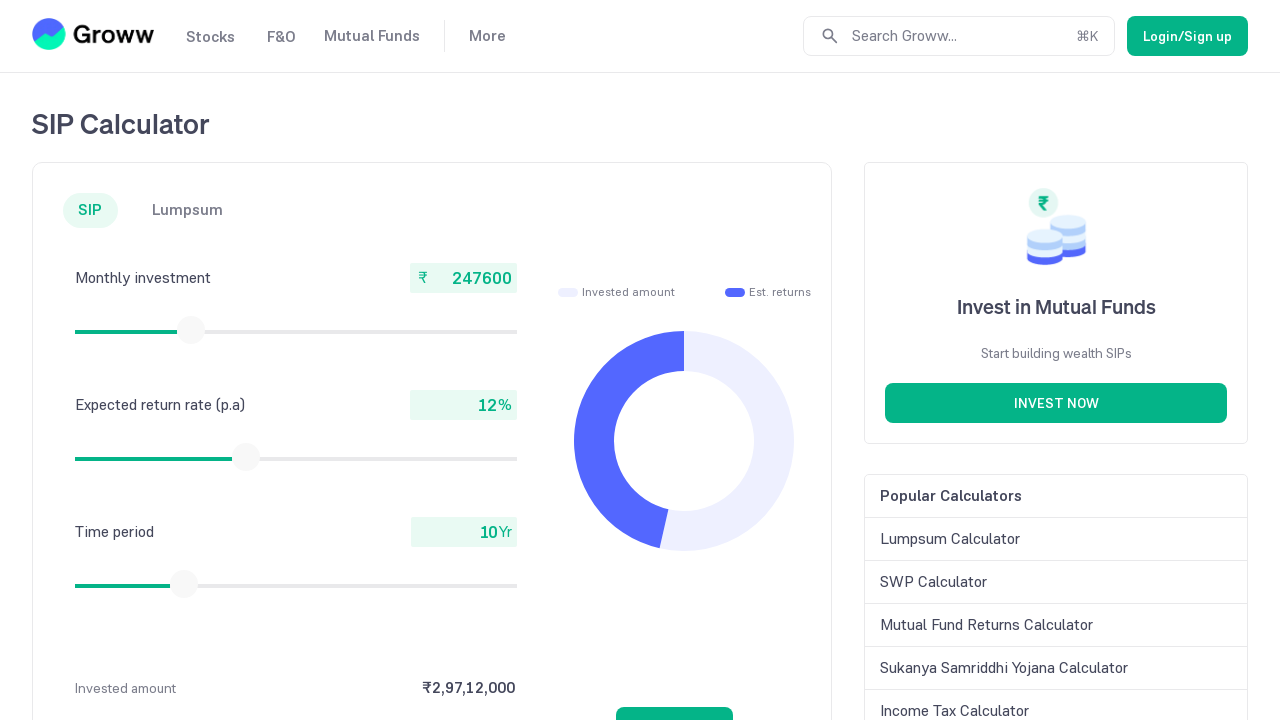

Pressed mouse button down on slider at (191, 330)
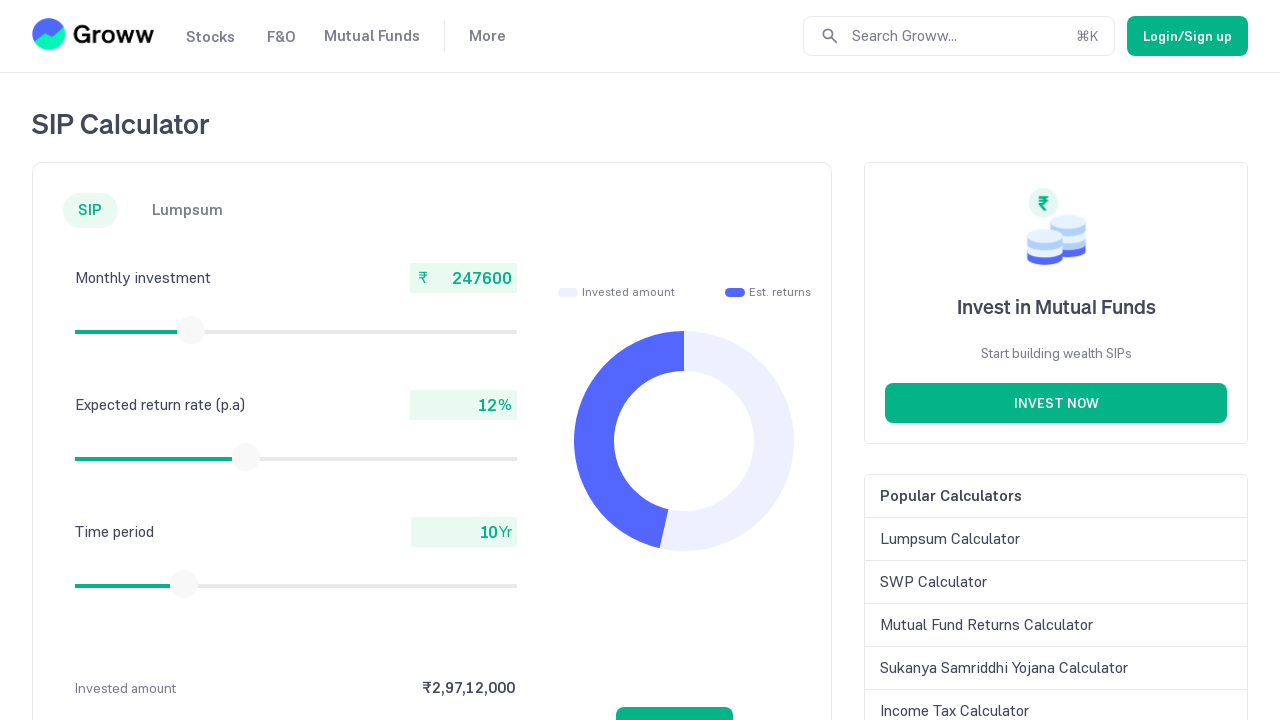

Dragged slider to the right at (192, 330)
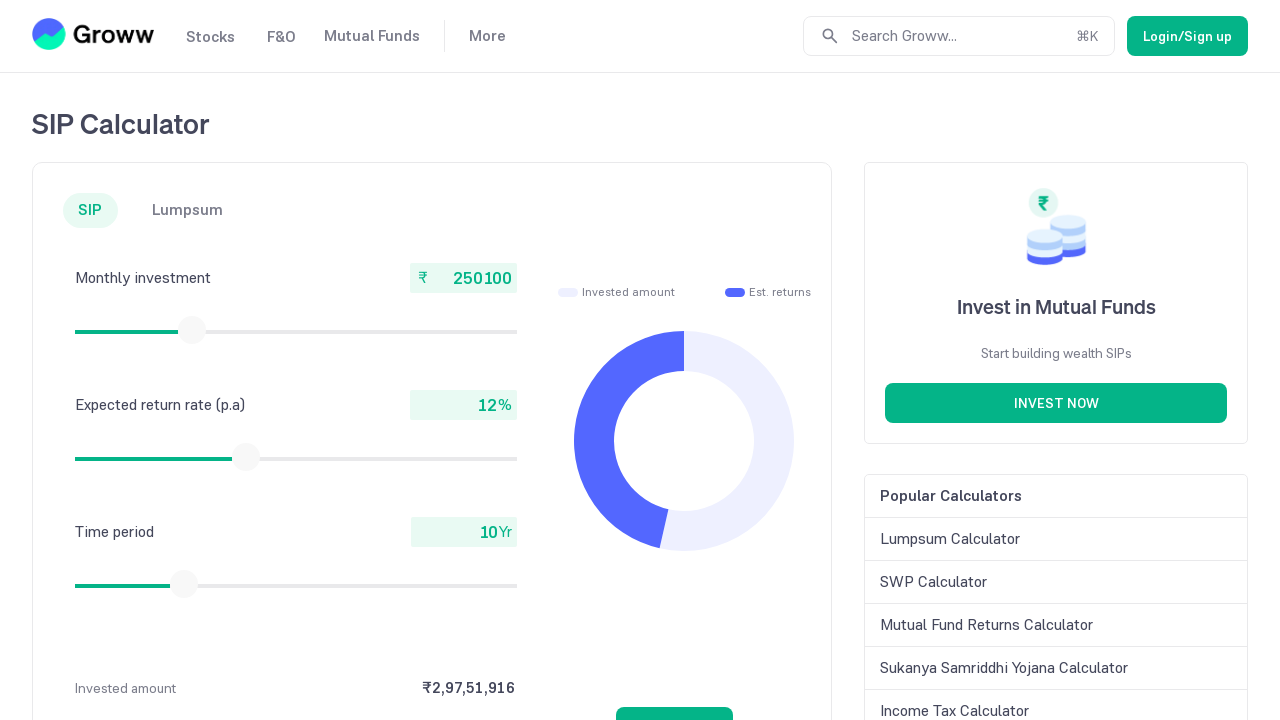

Released mouse button after dragging slider at (192, 330)
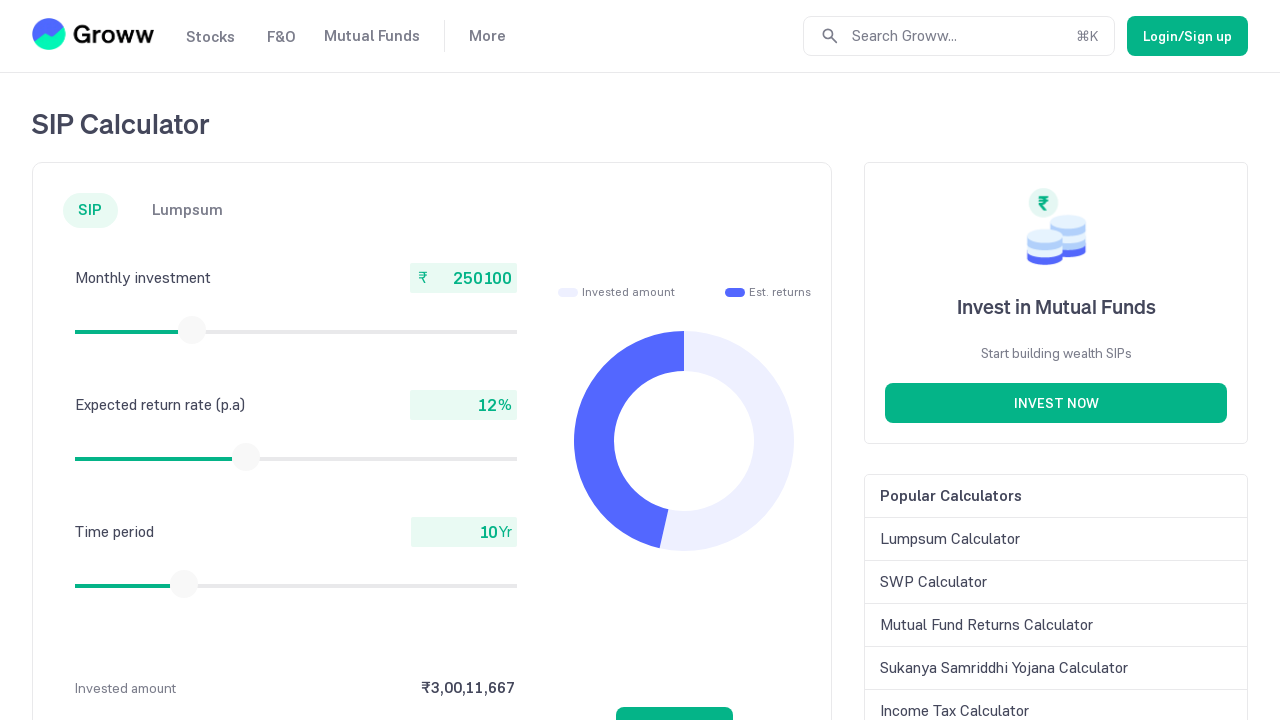

Checked current slider value: 250100
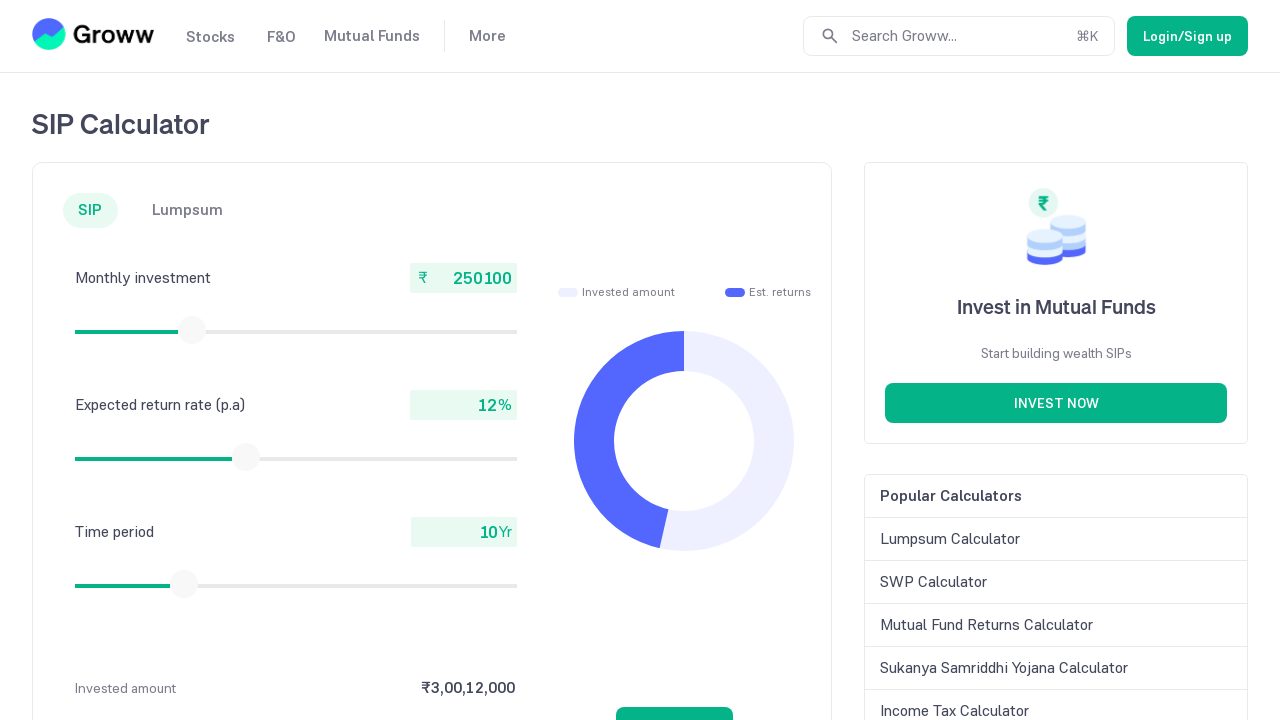

Moved mouse to slider center at coordinates (192, 330) at (192, 330)
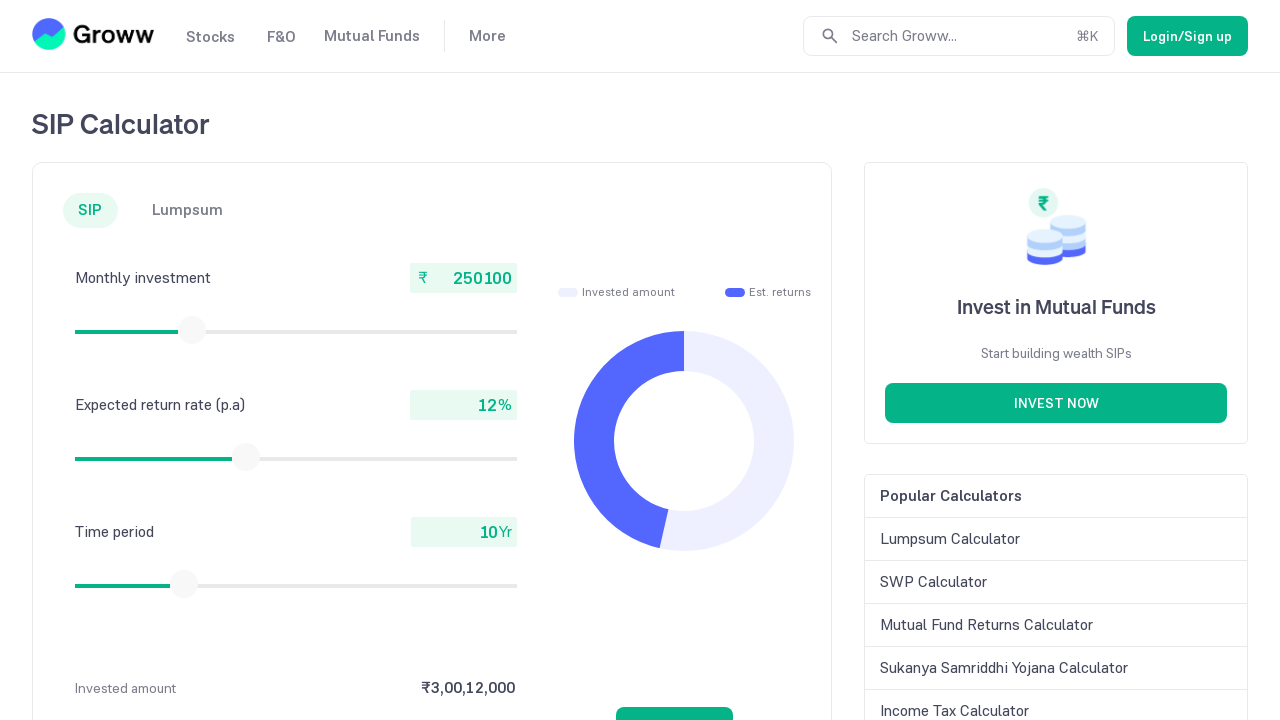

Pressed mouse button down on slider at (192, 330)
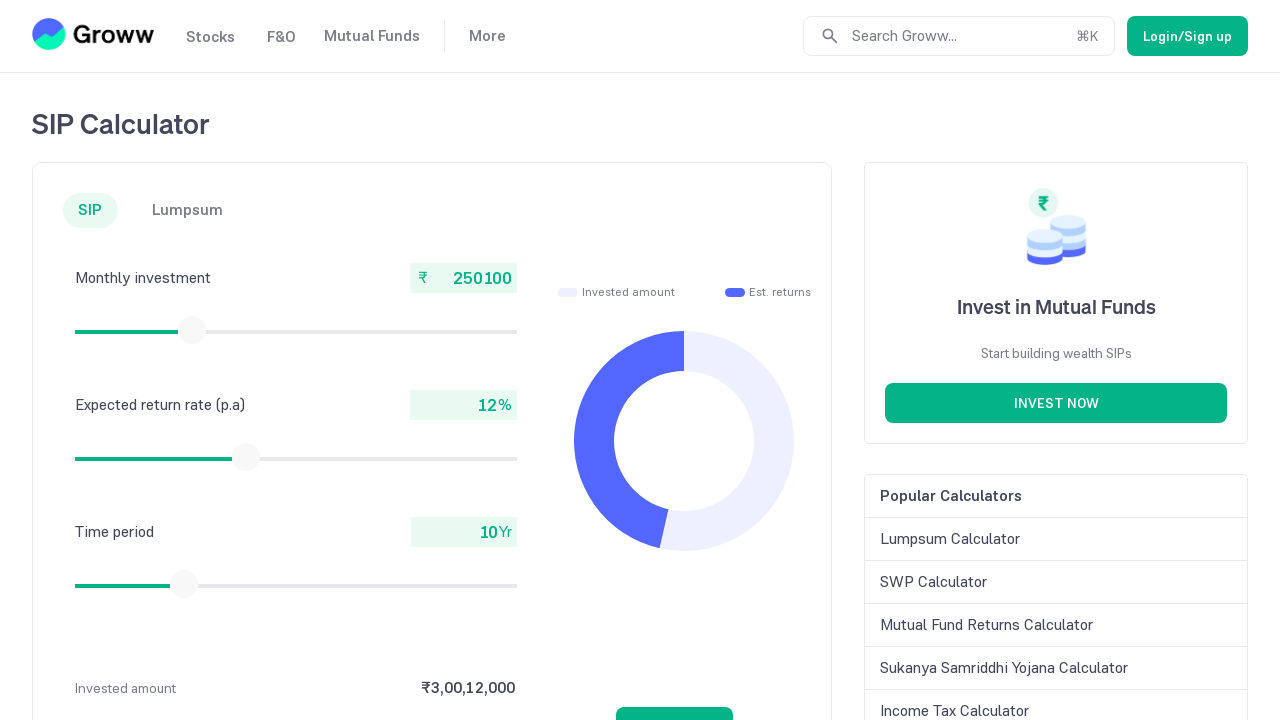

Dragged slider to the right at (193, 330)
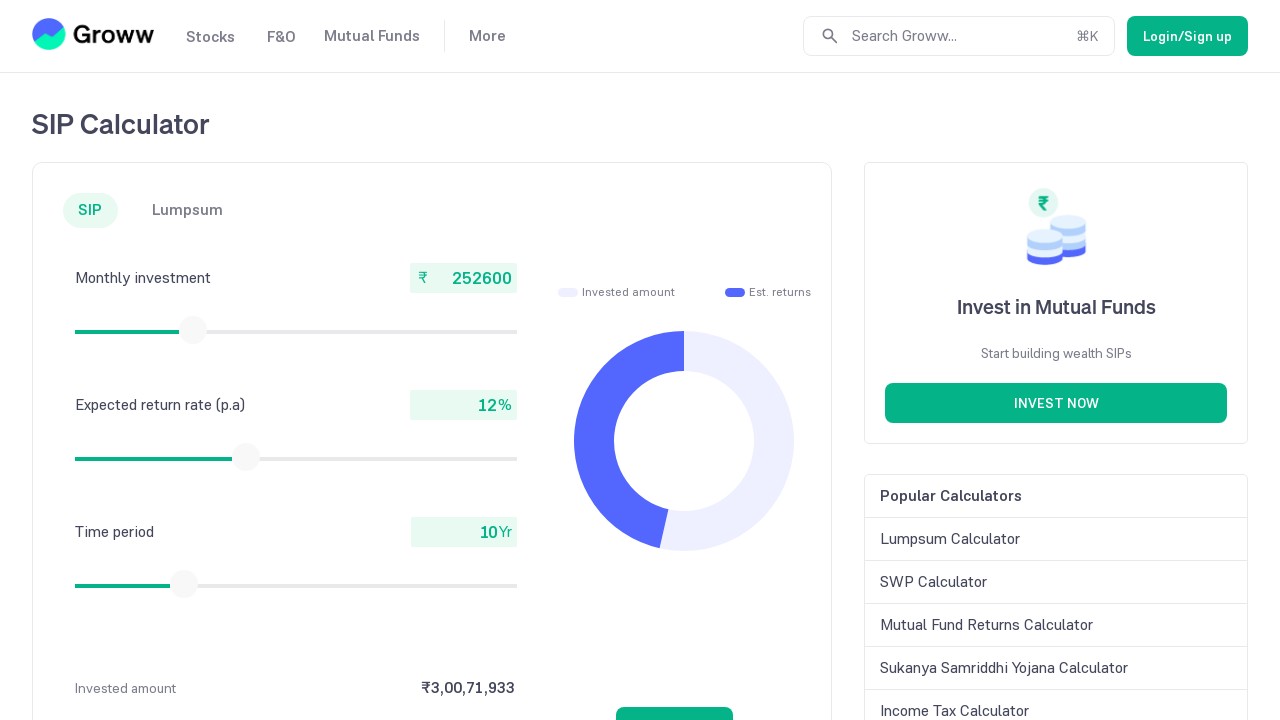

Released mouse button after dragging slider at (193, 330)
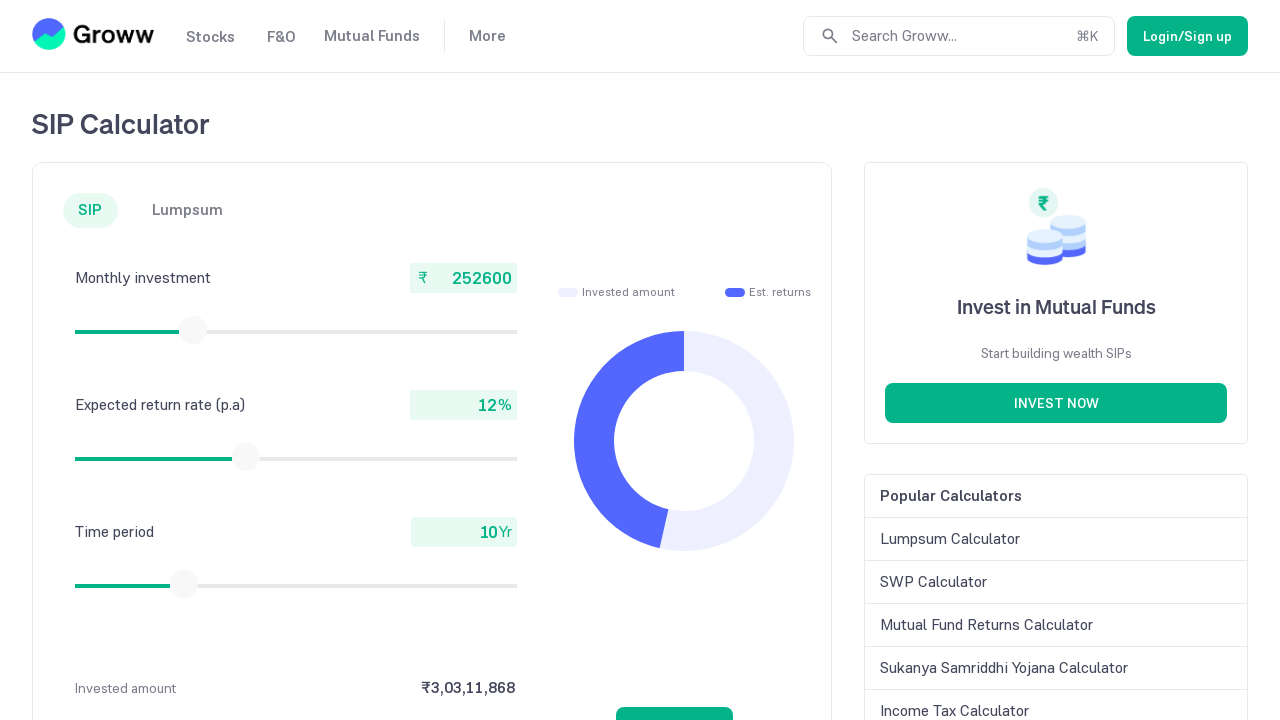

Checked current slider value: 252600
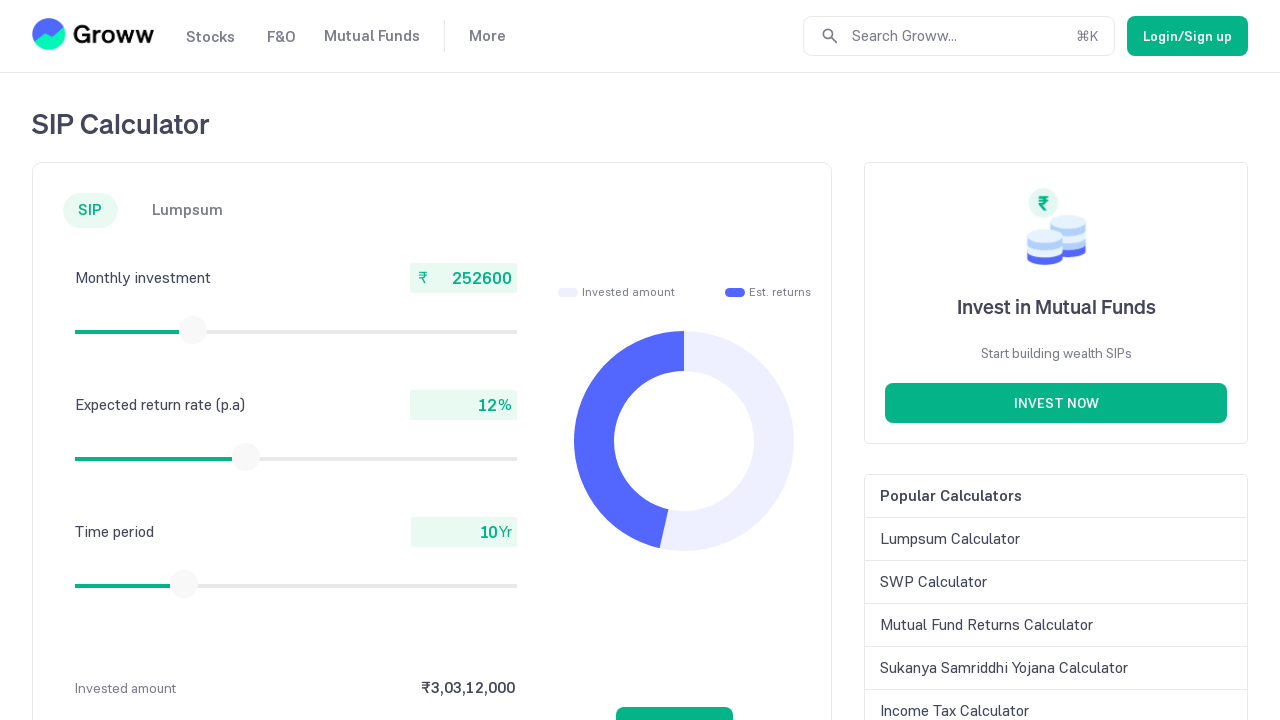

Moved mouse to slider center at coordinates (193, 330) at (193, 330)
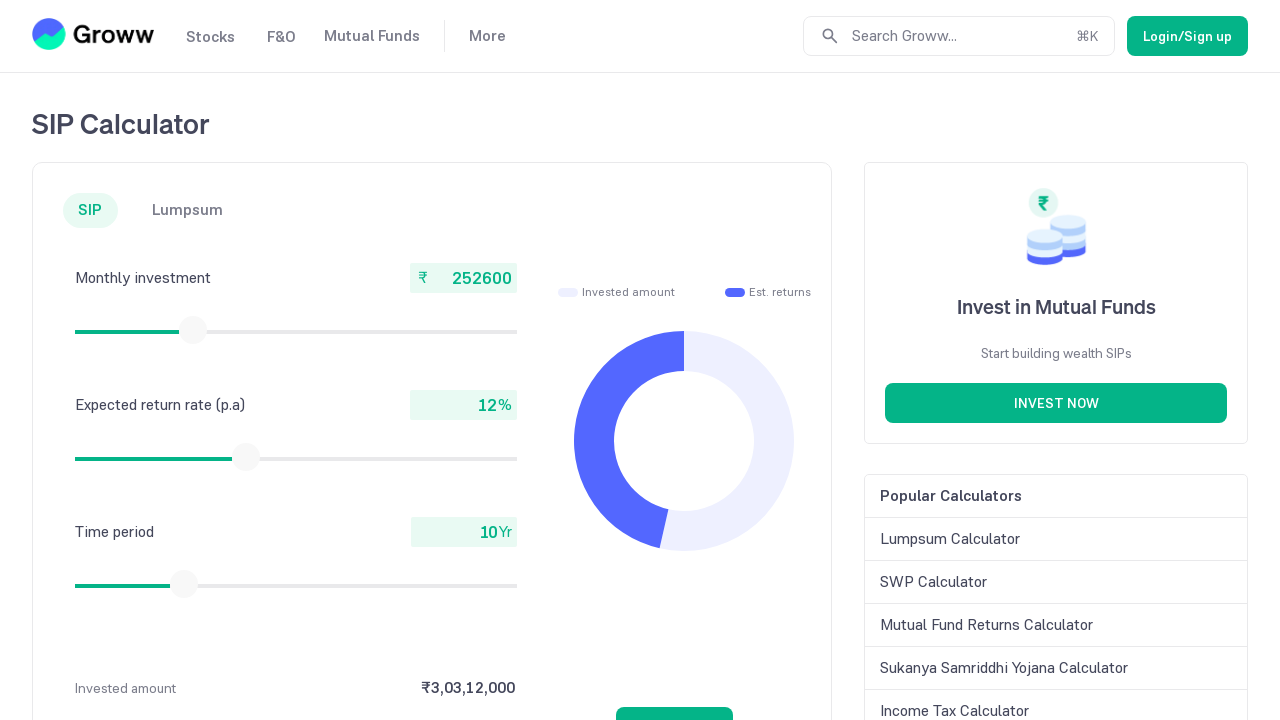

Pressed mouse button down on slider at (193, 330)
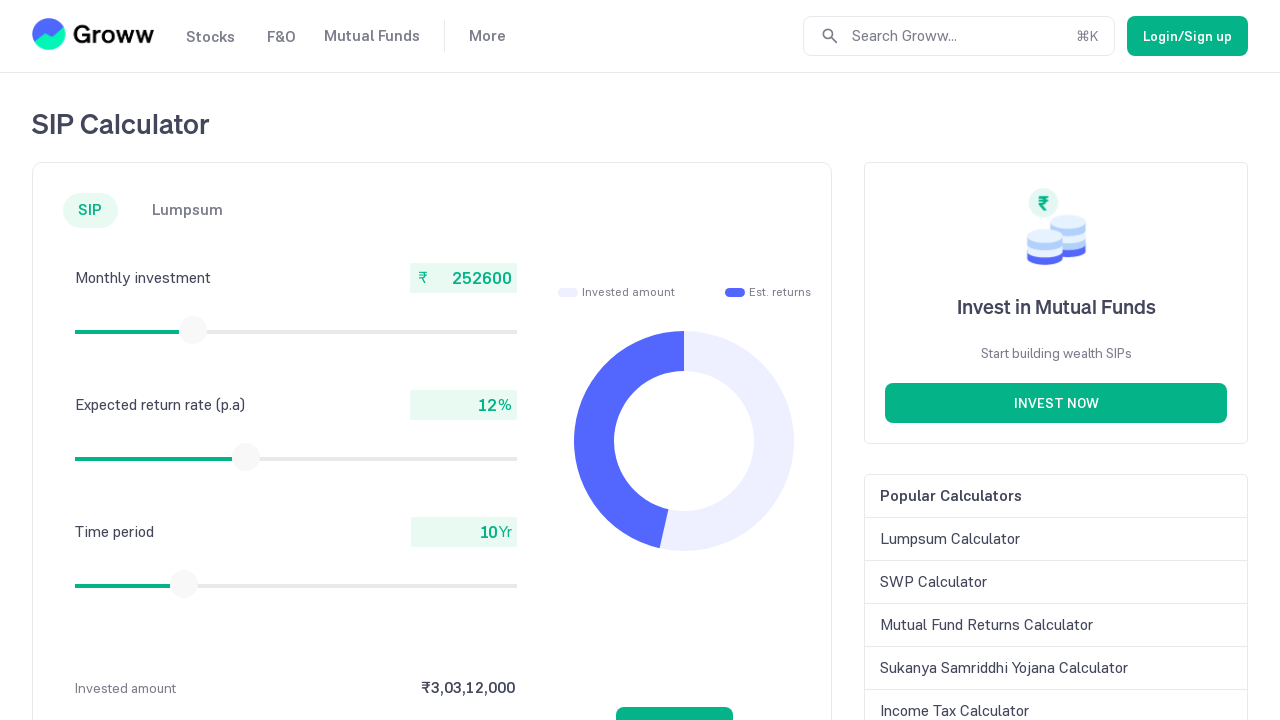

Dragged slider to the right at (194, 330)
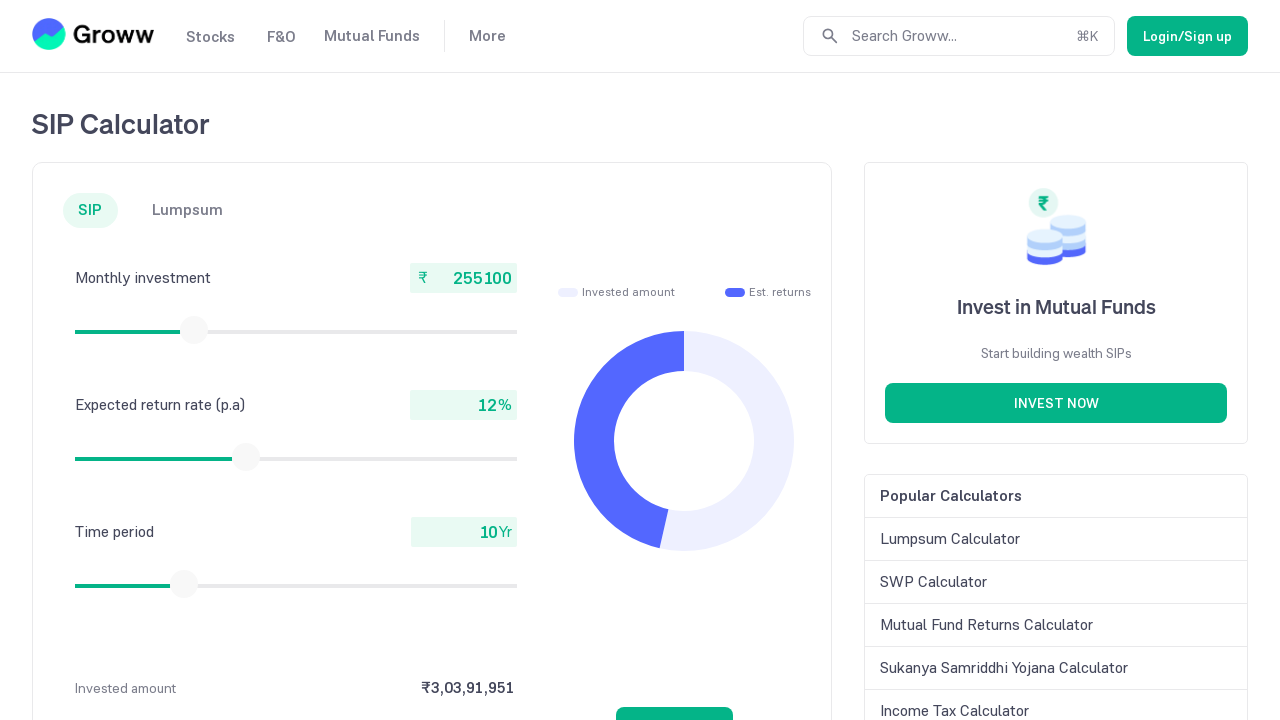

Released mouse button after dragging slider at (194, 330)
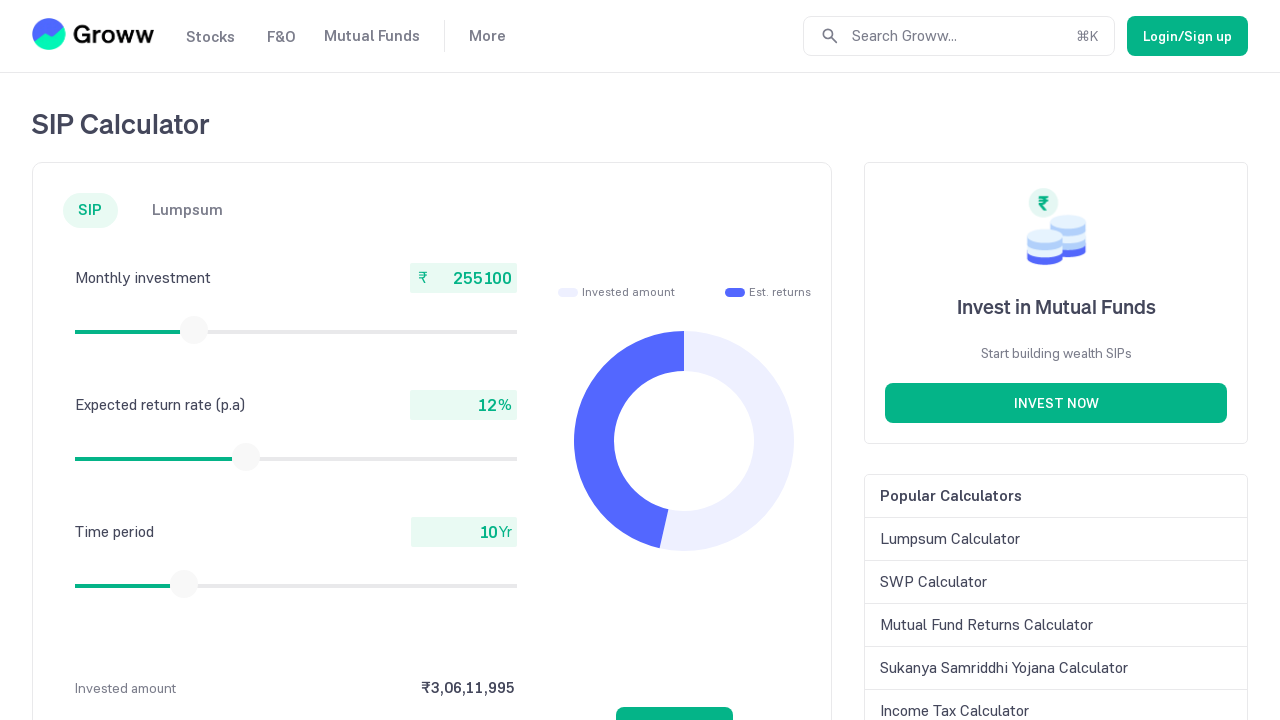

Checked current slider value: 255100
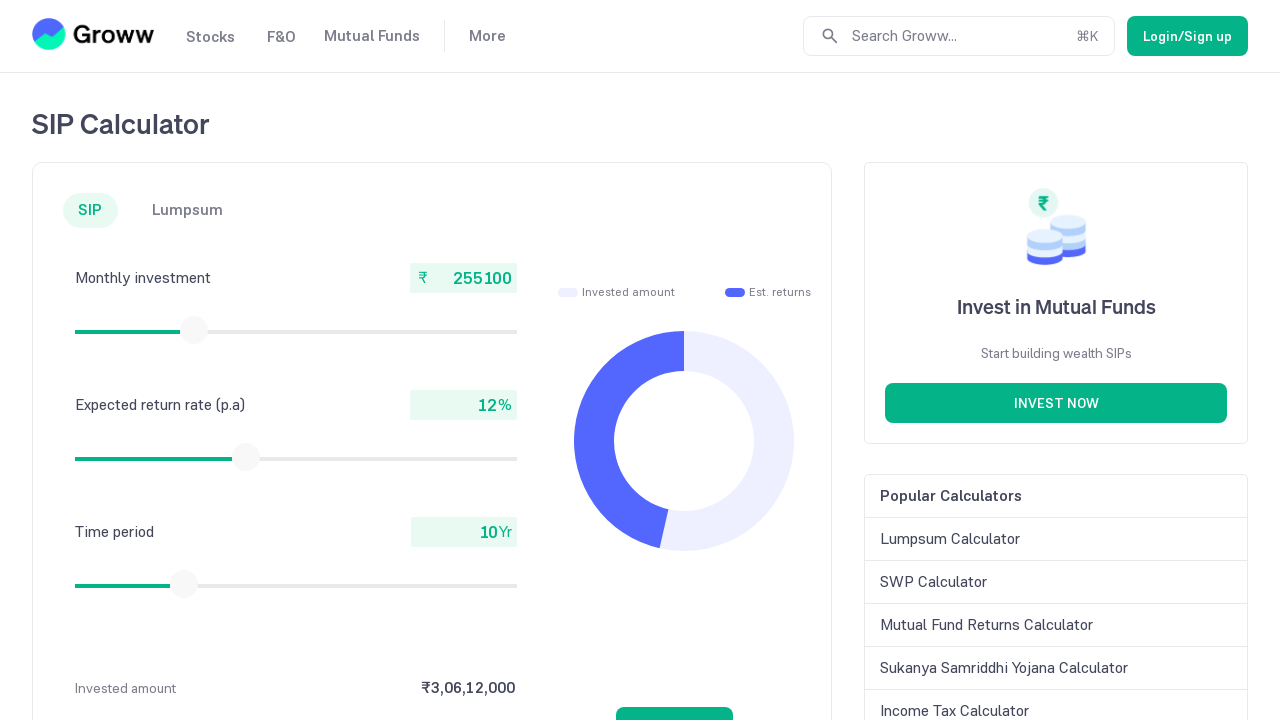

Moved mouse to slider center at coordinates (194, 330) at (194, 330)
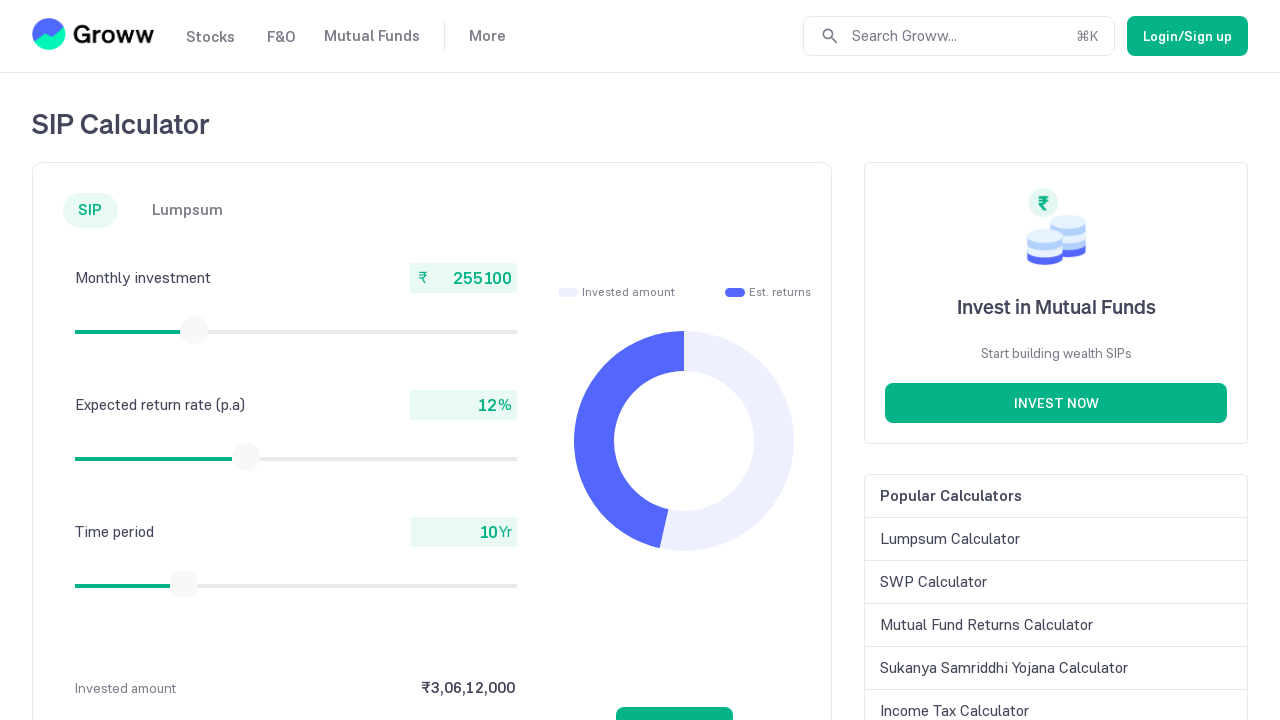

Pressed mouse button down on slider at (194, 330)
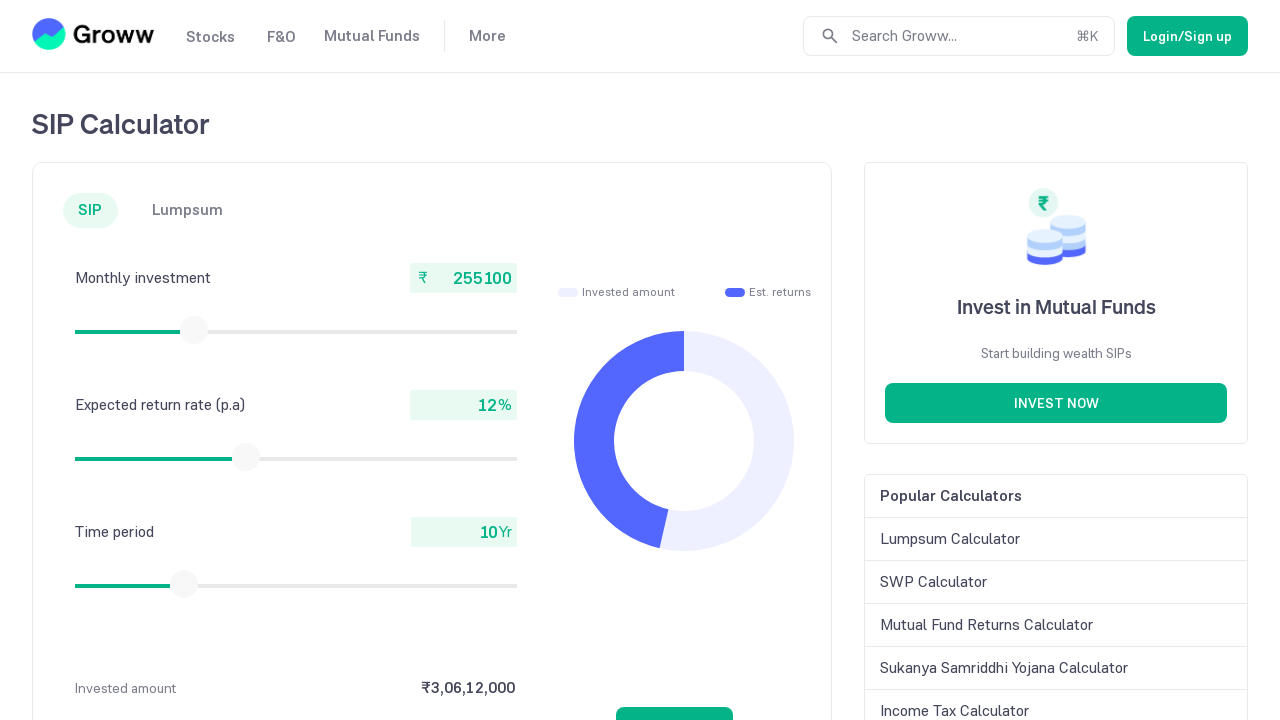

Dragged slider to the right at (195, 330)
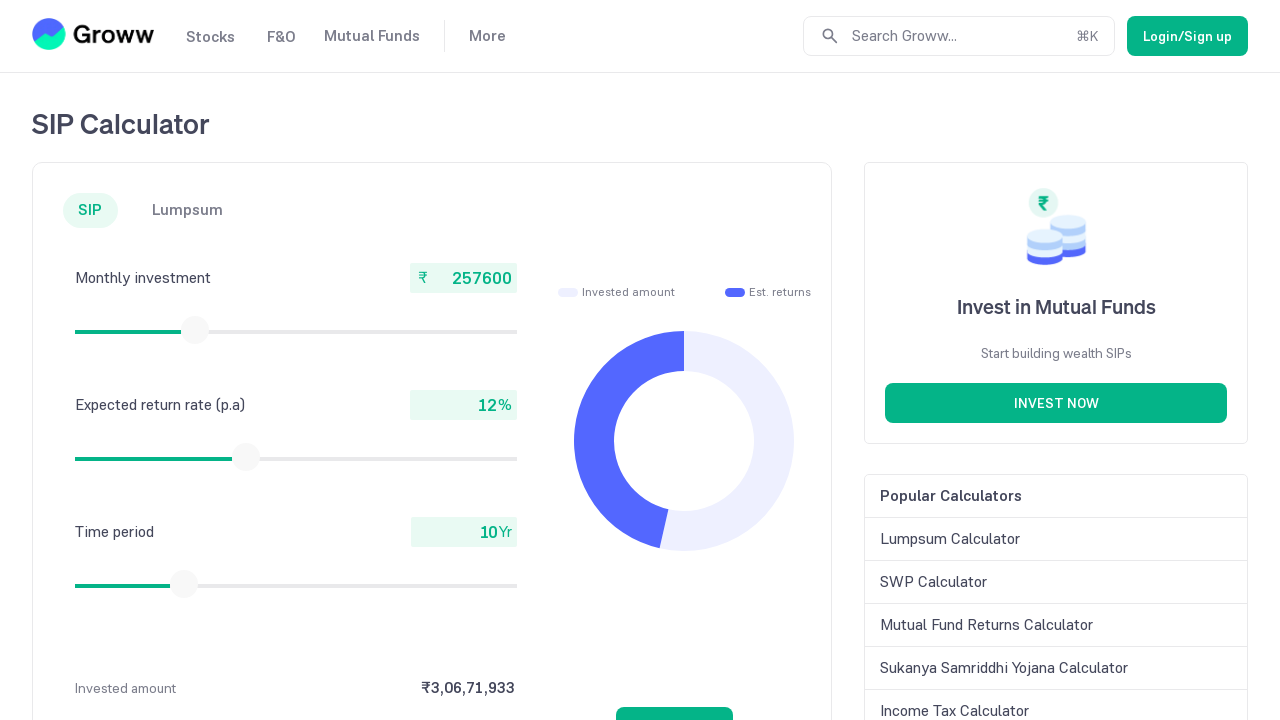

Released mouse button after dragging slider at (195, 330)
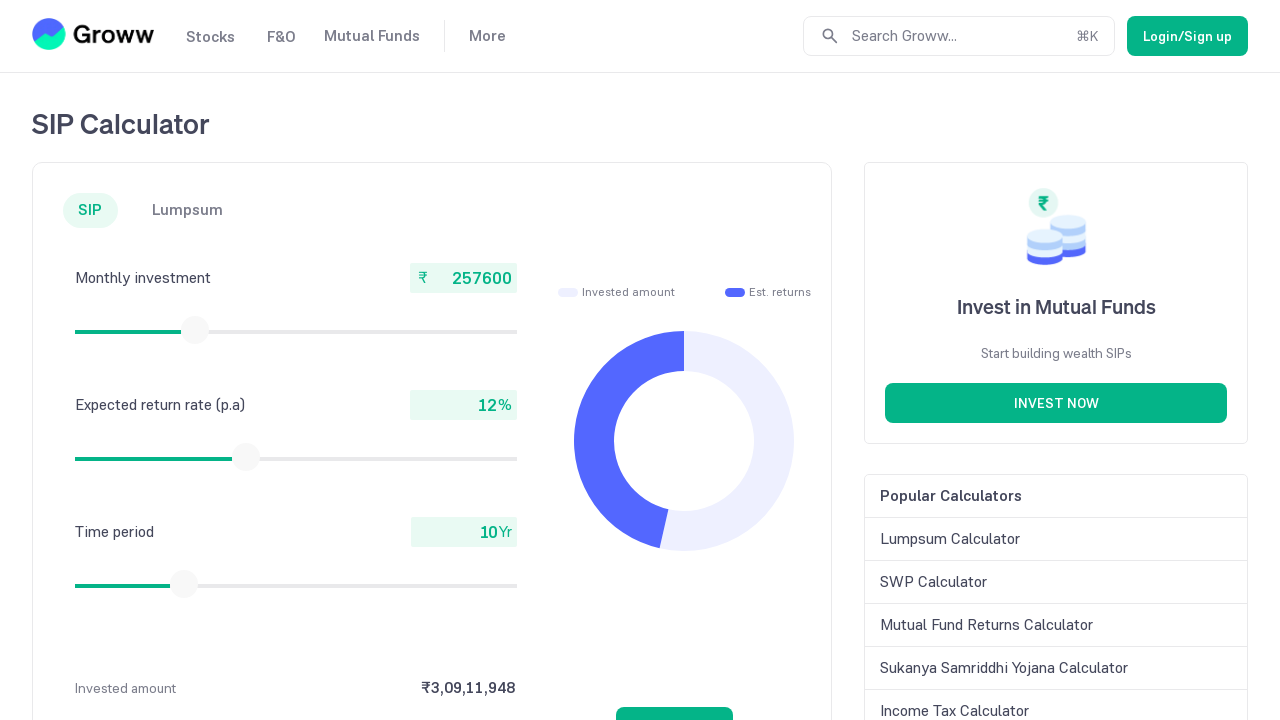

Checked current slider value: 257600
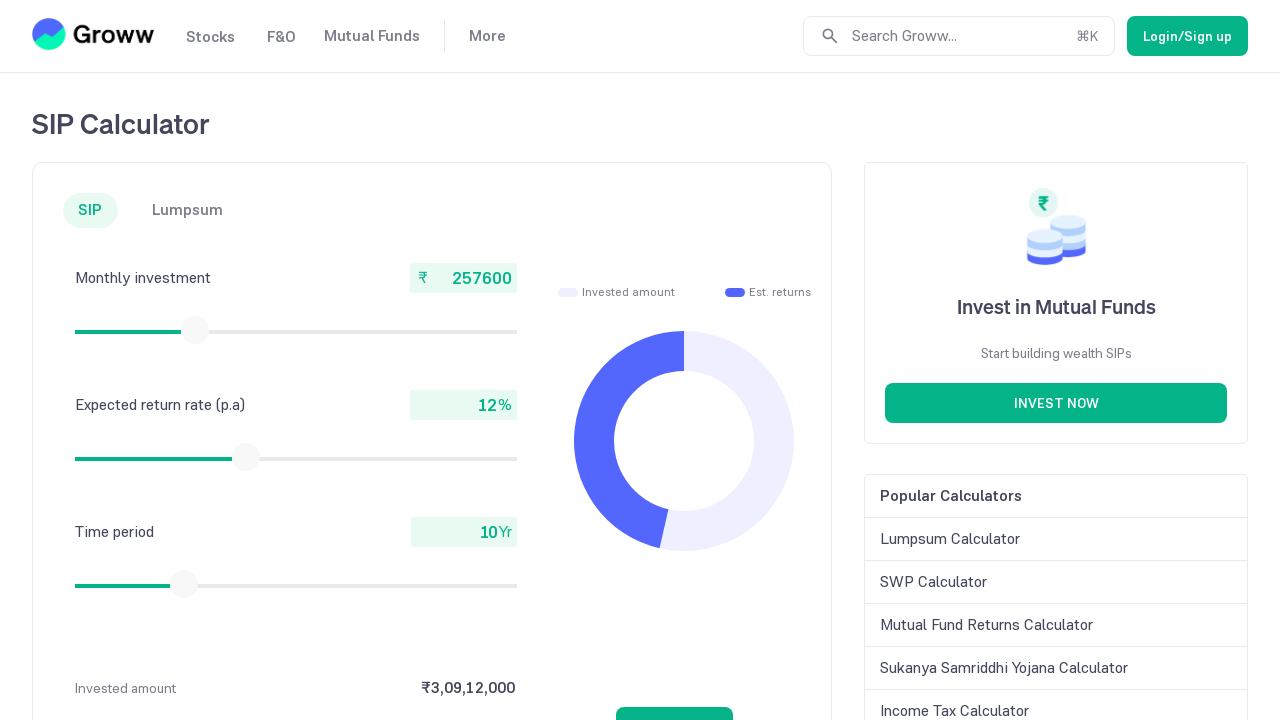

Moved mouse to slider center at coordinates (195, 330) at (195, 330)
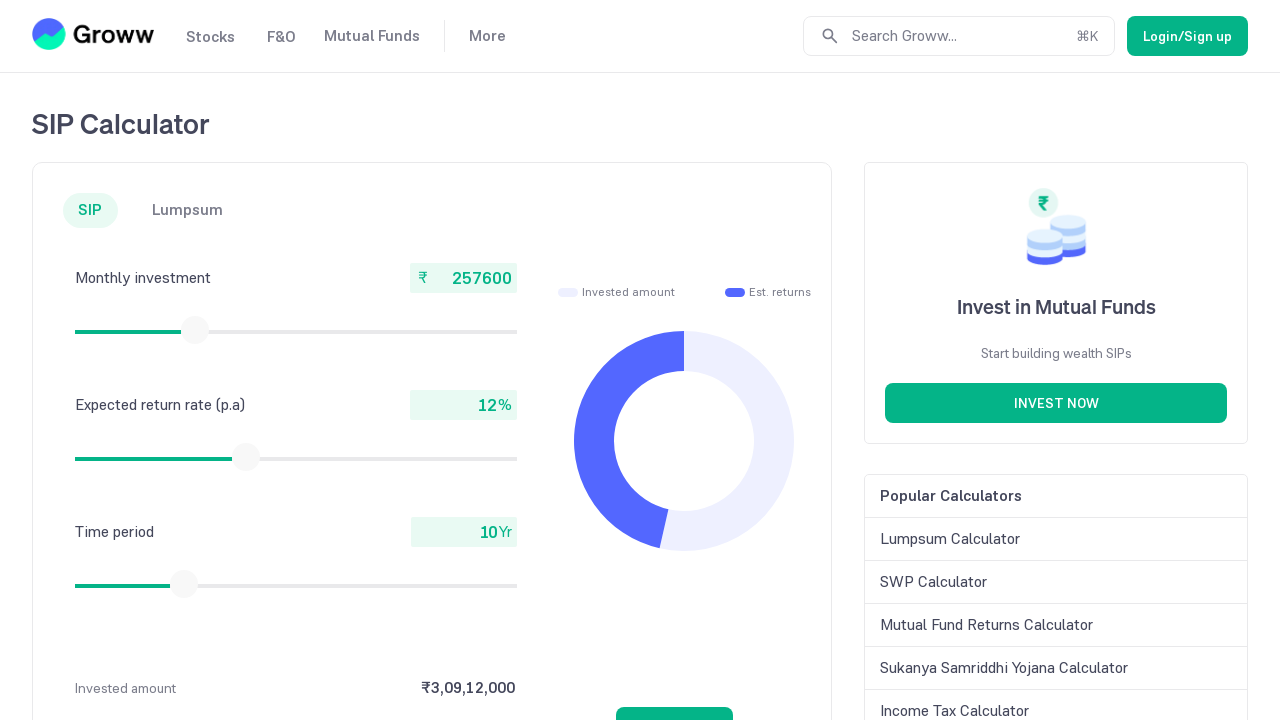

Pressed mouse button down on slider at (195, 330)
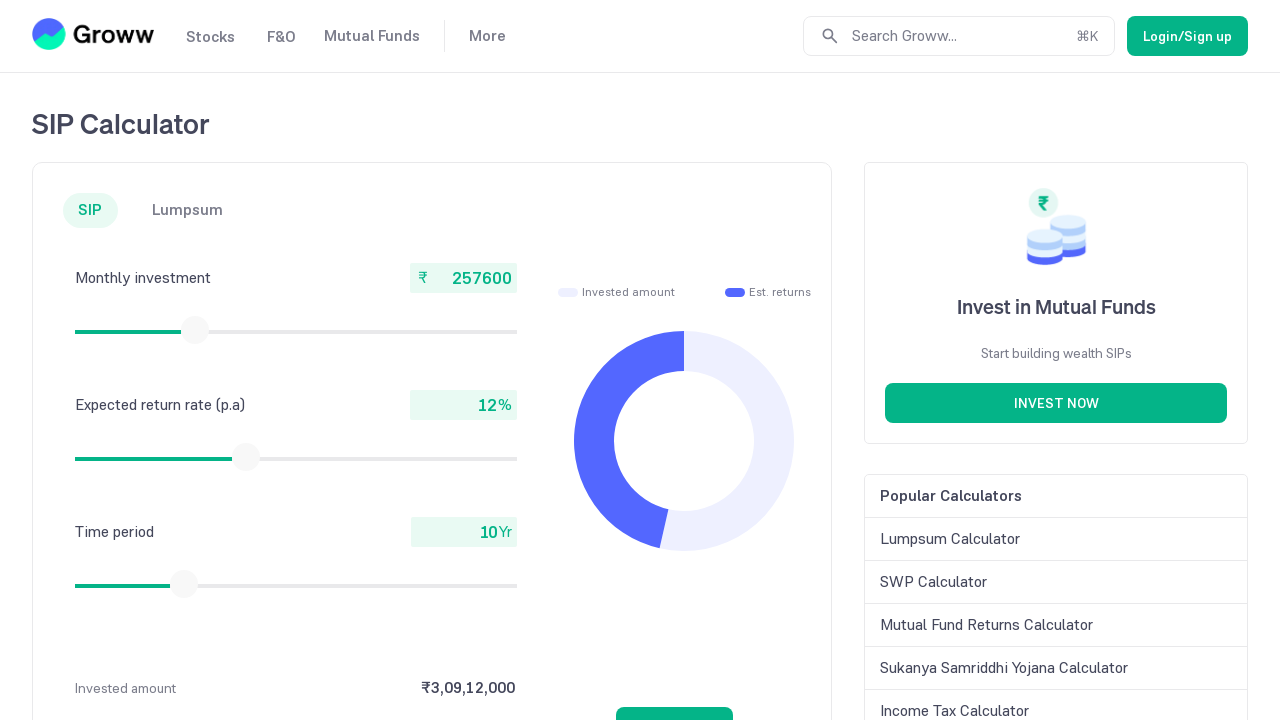

Dragged slider to the right at (196, 330)
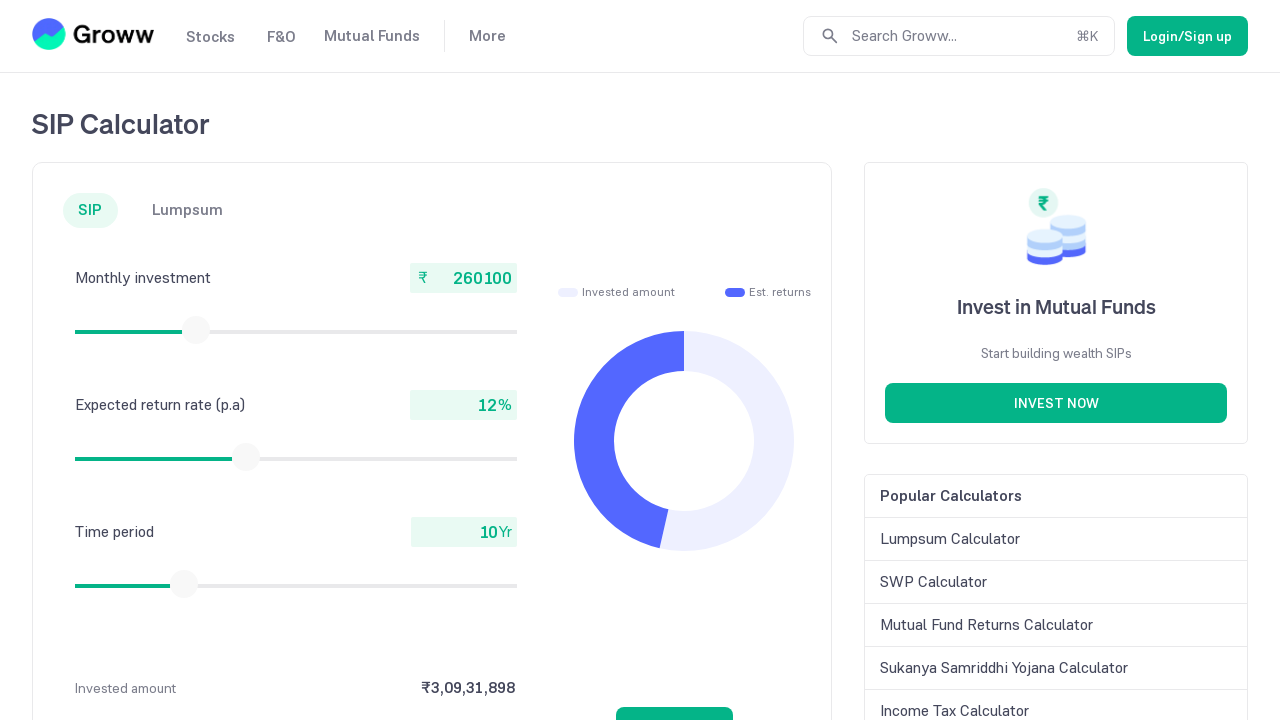

Released mouse button after dragging slider at (196, 330)
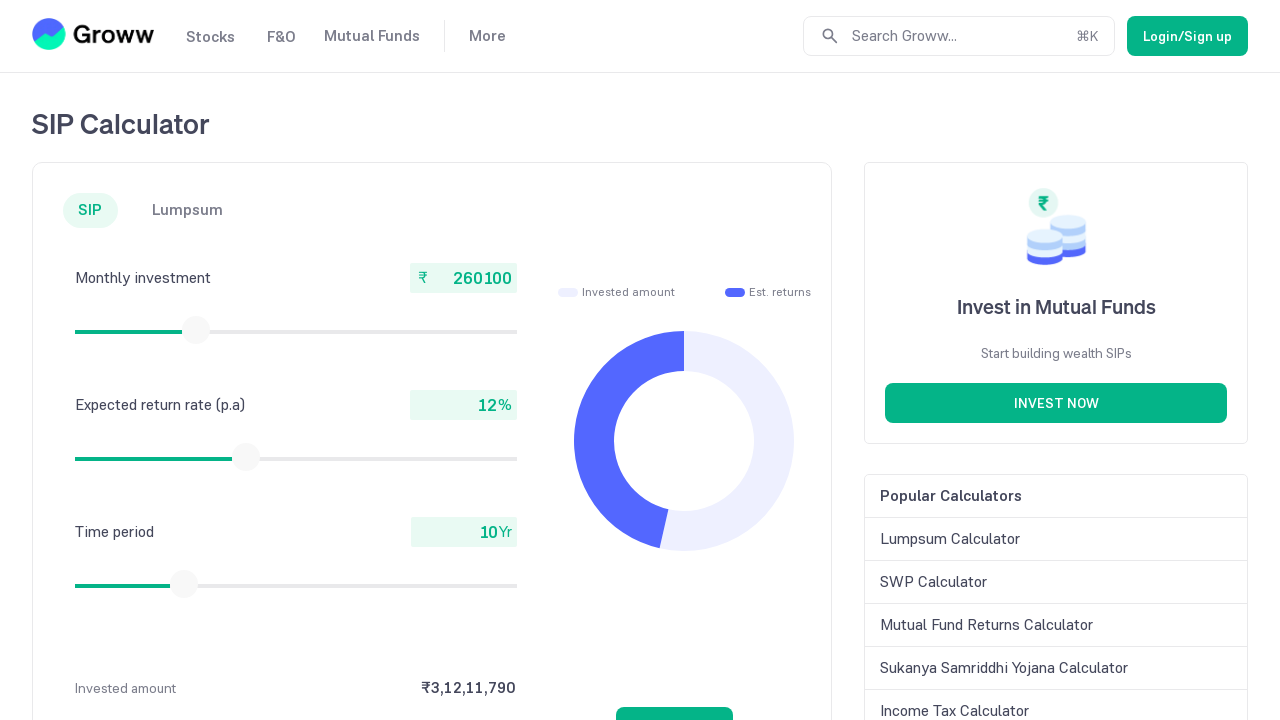

Checked current slider value: 260100
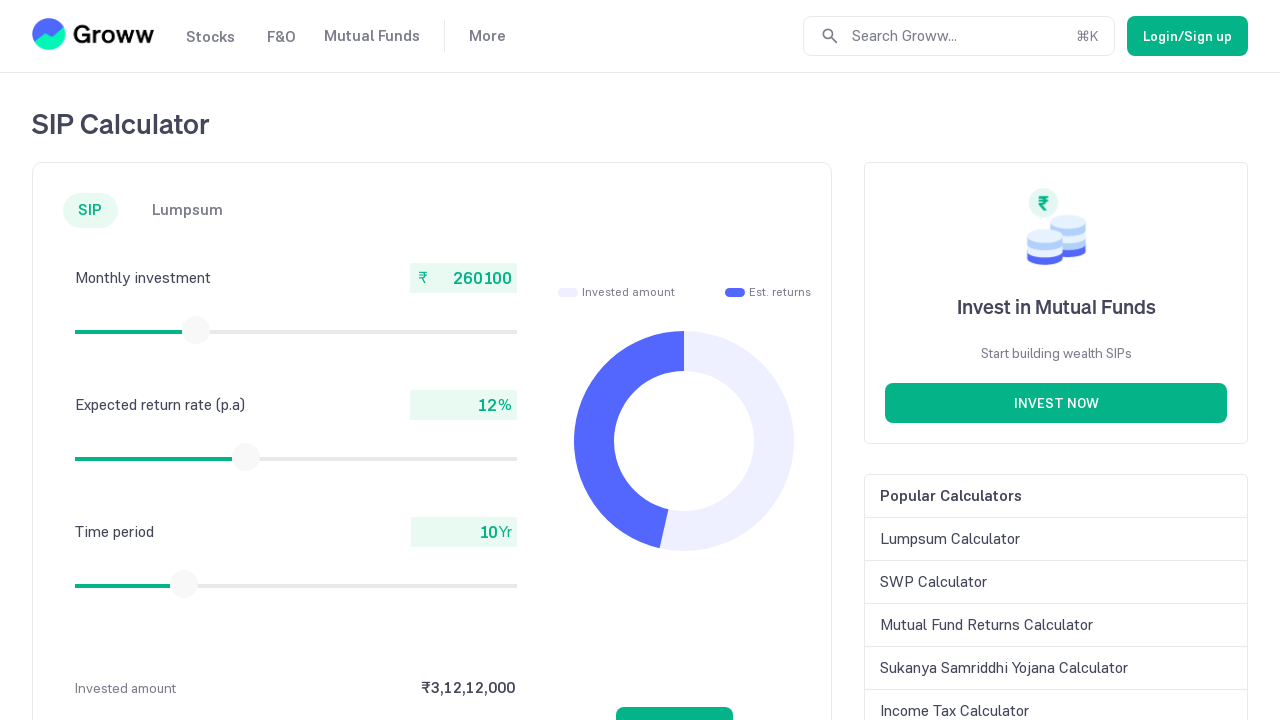

Moved mouse to slider center at coordinates (196, 330) at (196, 330)
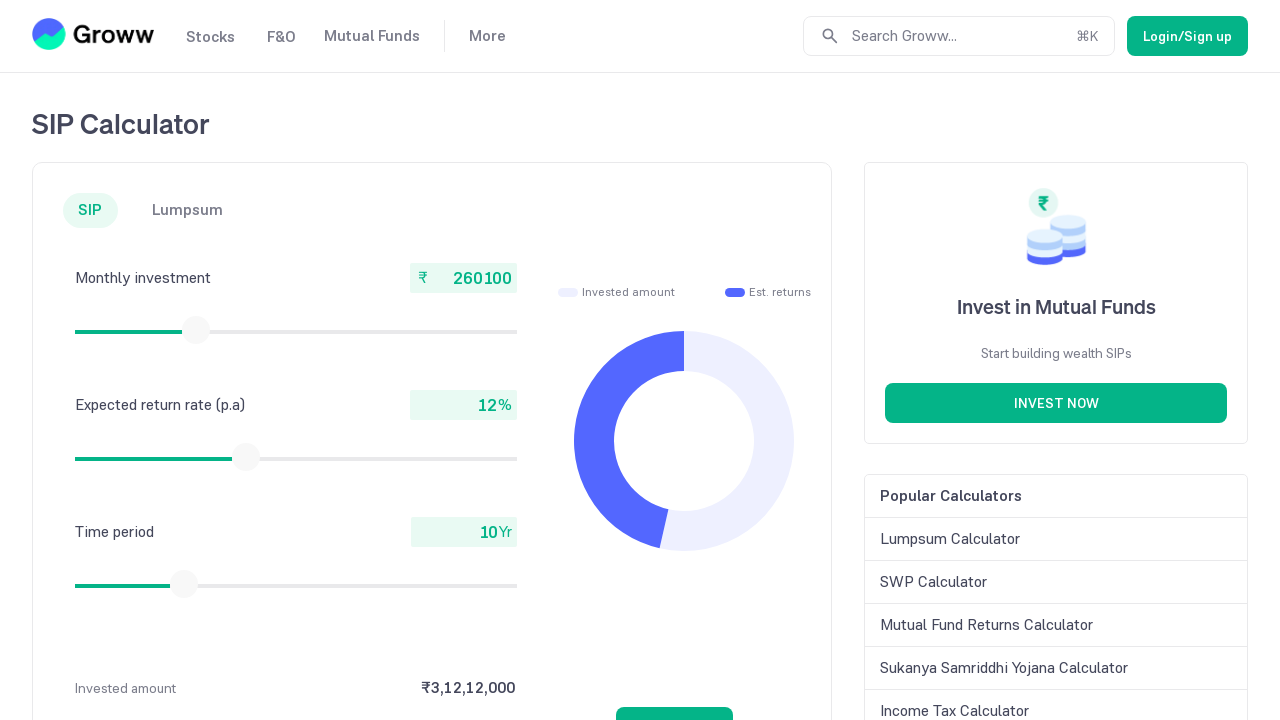

Pressed mouse button down on slider at (196, 330)
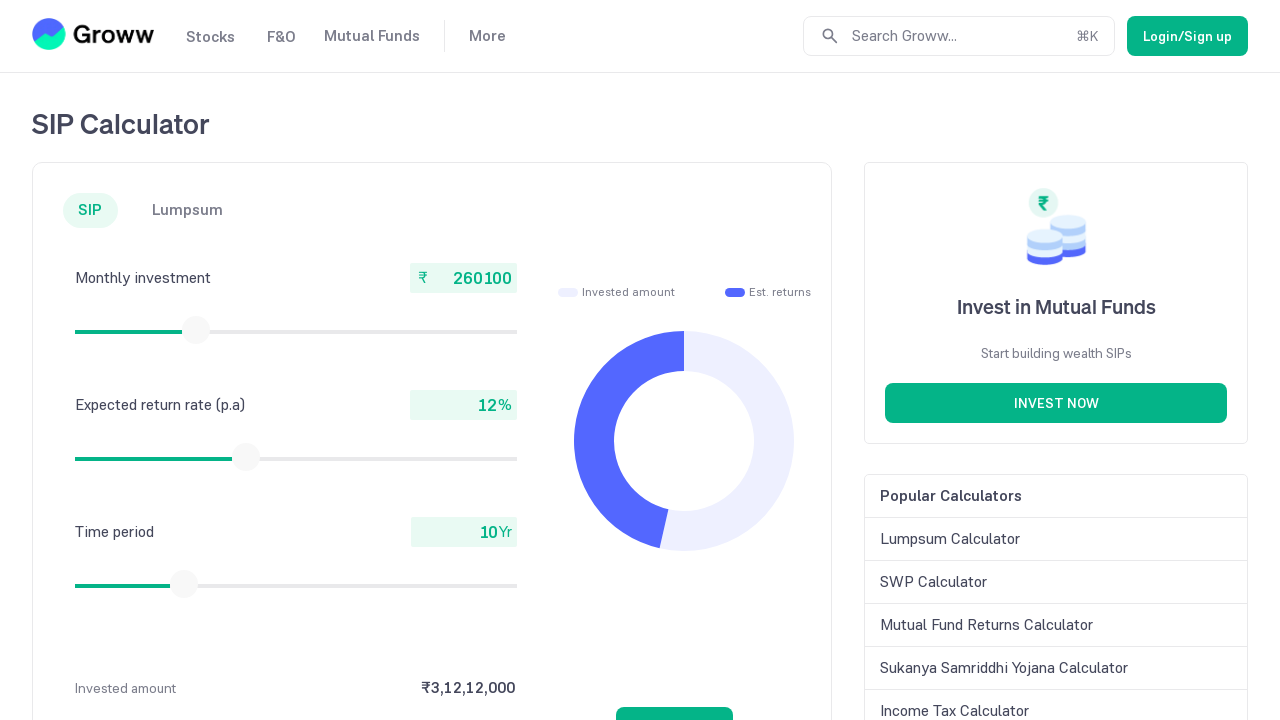

Dragged slider to the right at (197, 330)
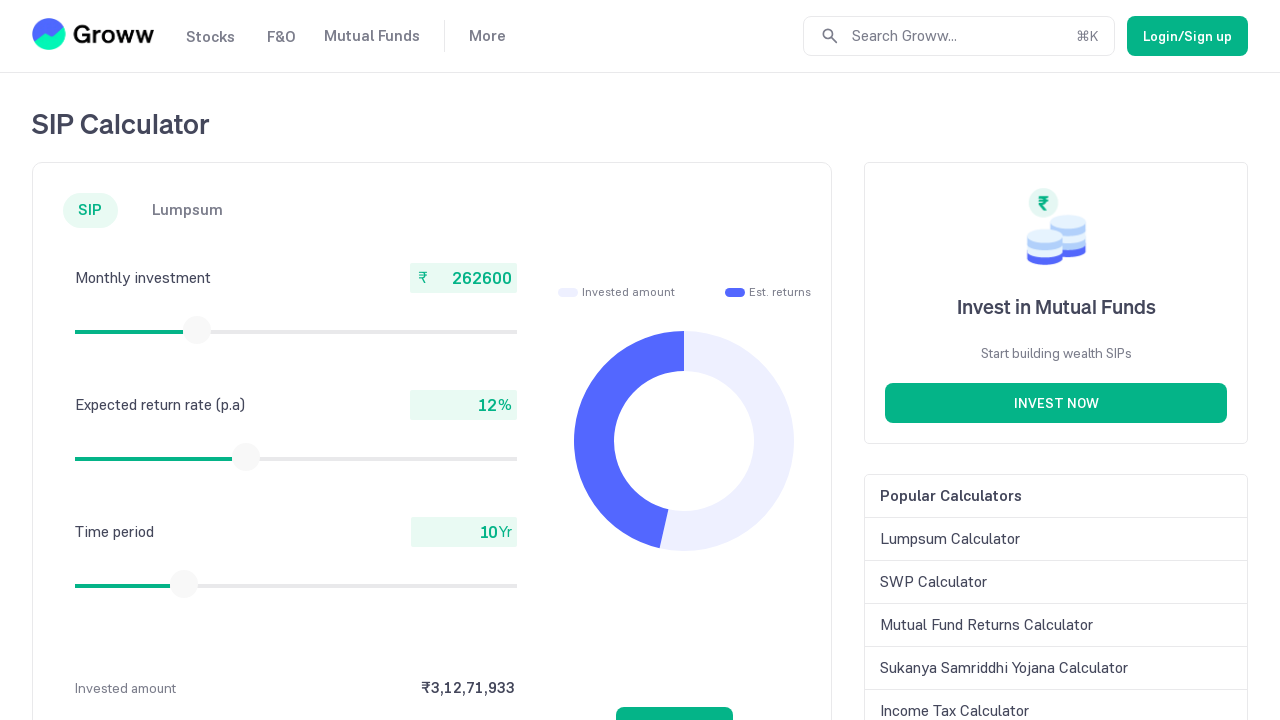

Released mouse button after dragging slider at (197, 330)
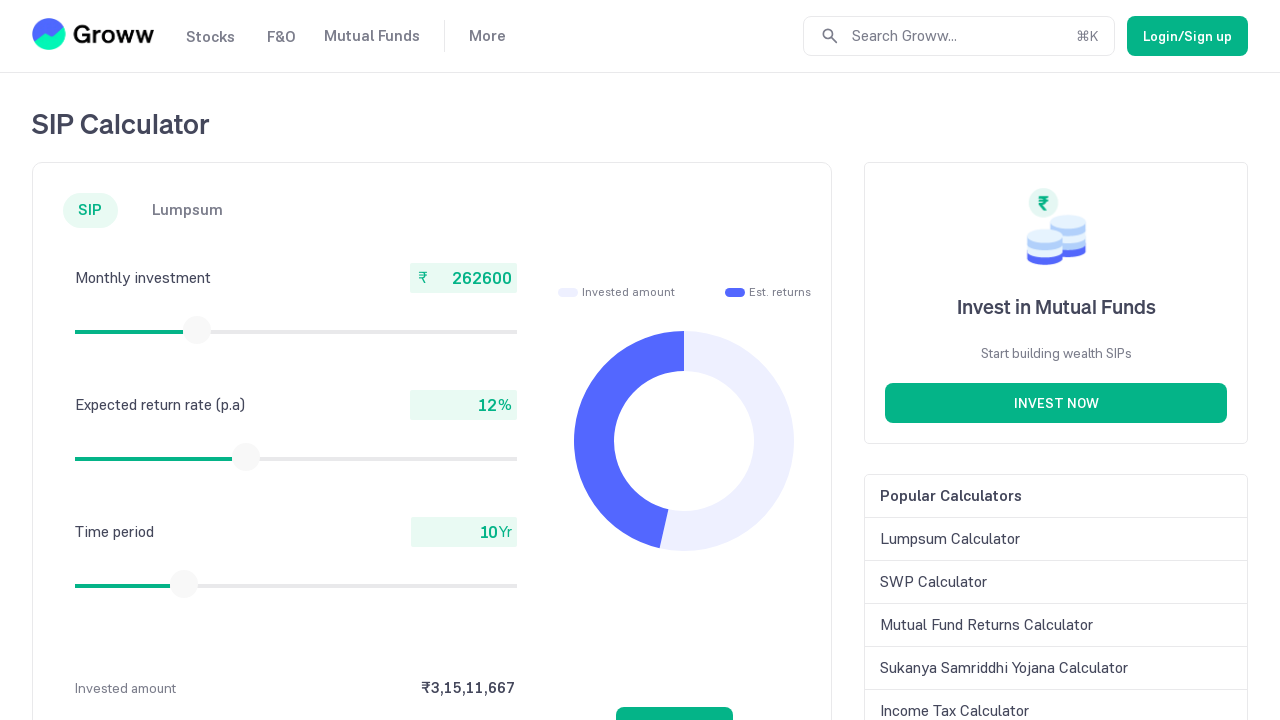

Checked current slider value: 262600
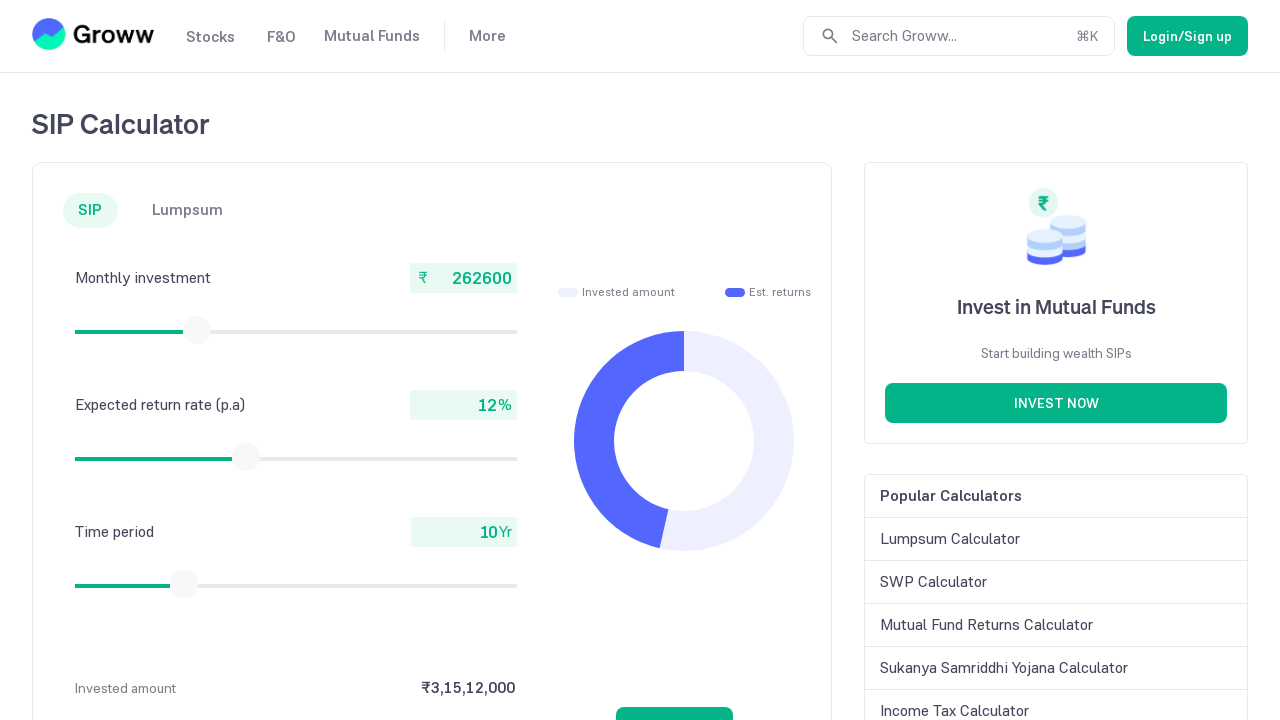

Moved mouse to slider center at coordinates (197, 330) at (197, 330)
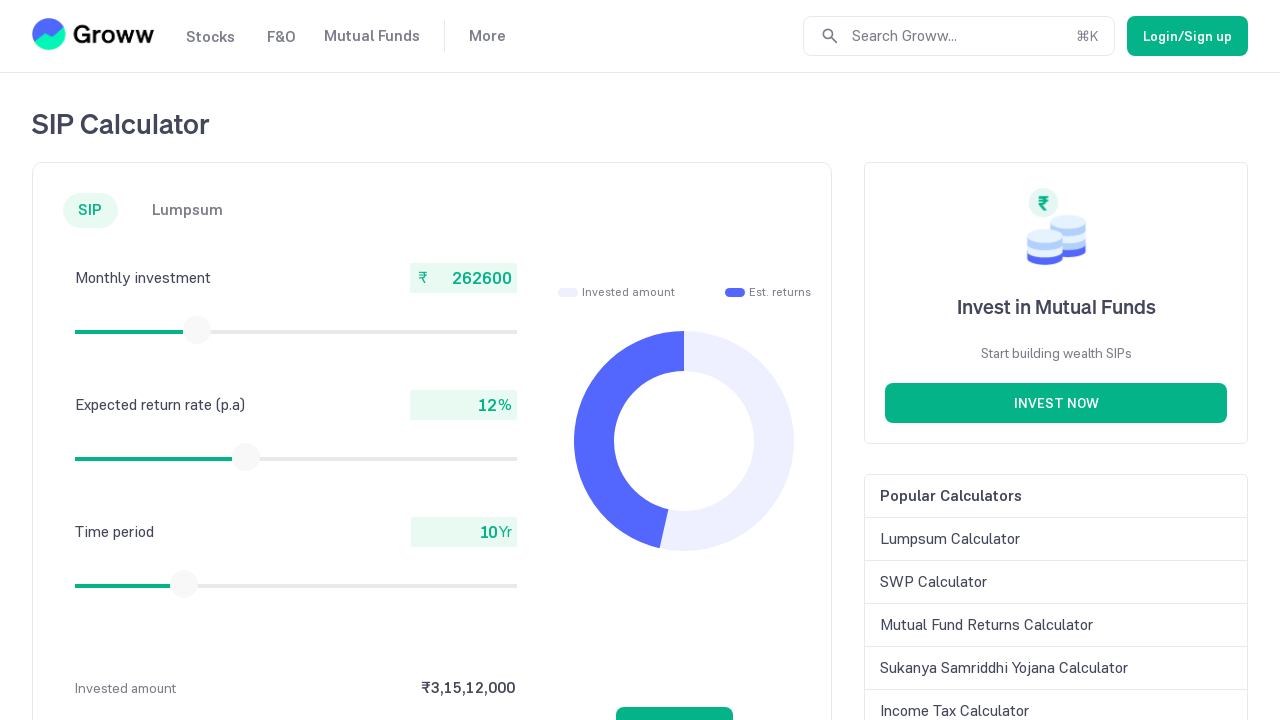

Pressed mouse button down on slider at (197, 330)
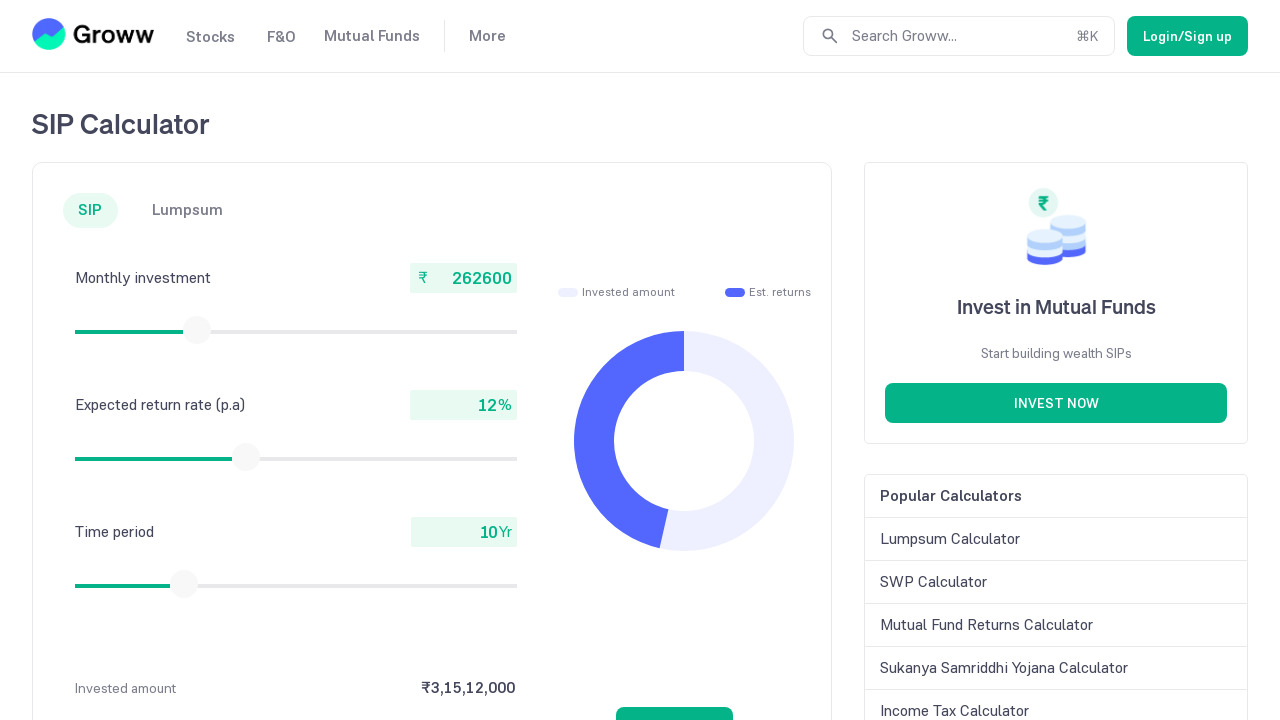

Dragged slider to the right at (198, 330)
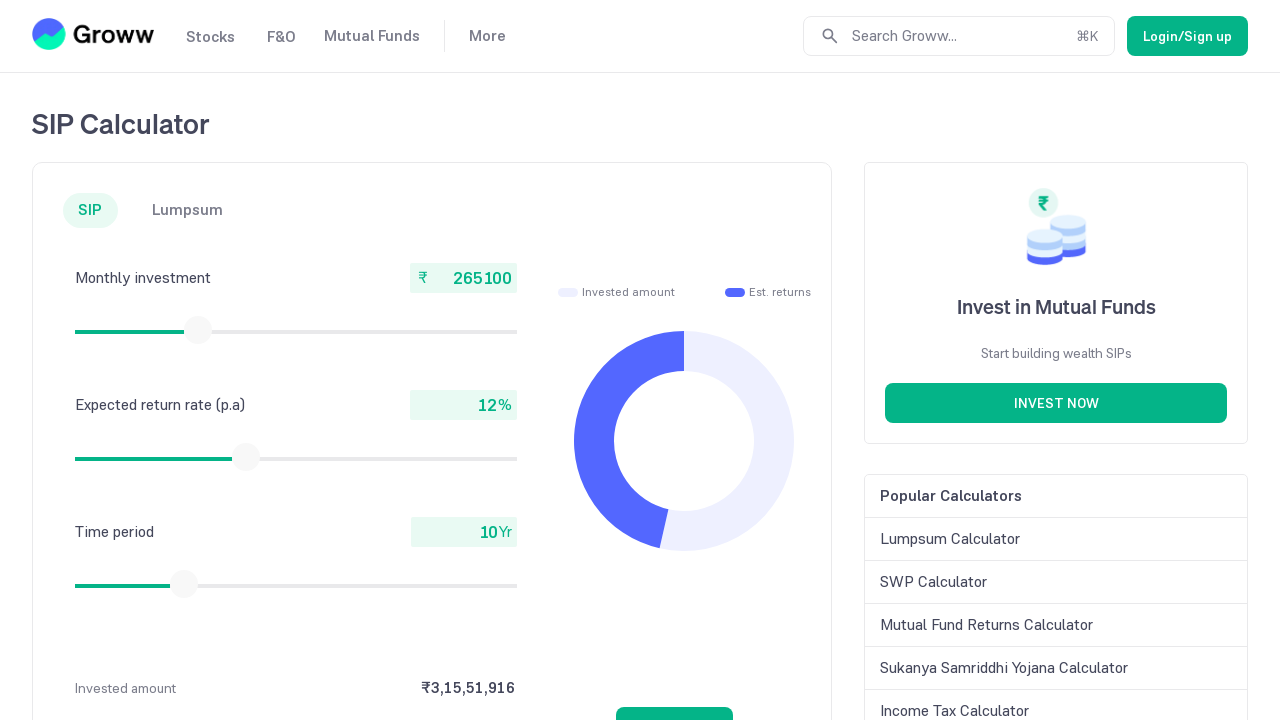

Released mouse button after dragging slider at (198, 330)
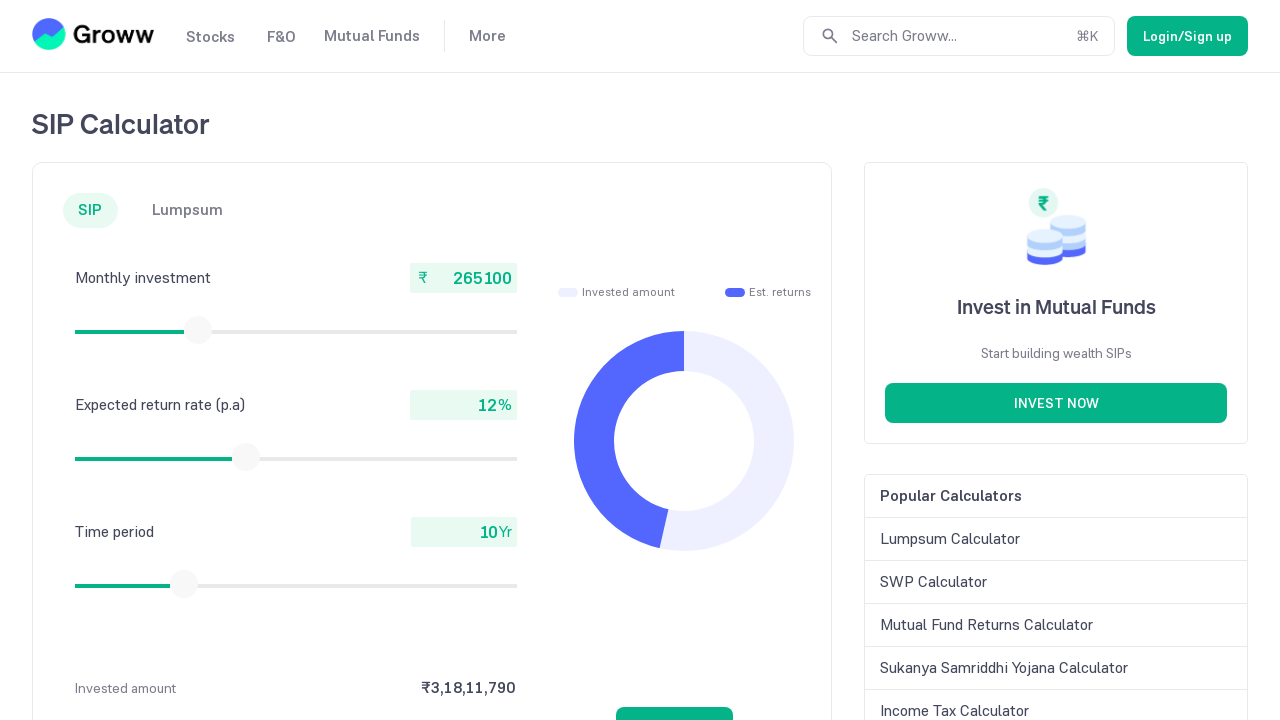

Checked current slider value: 265100
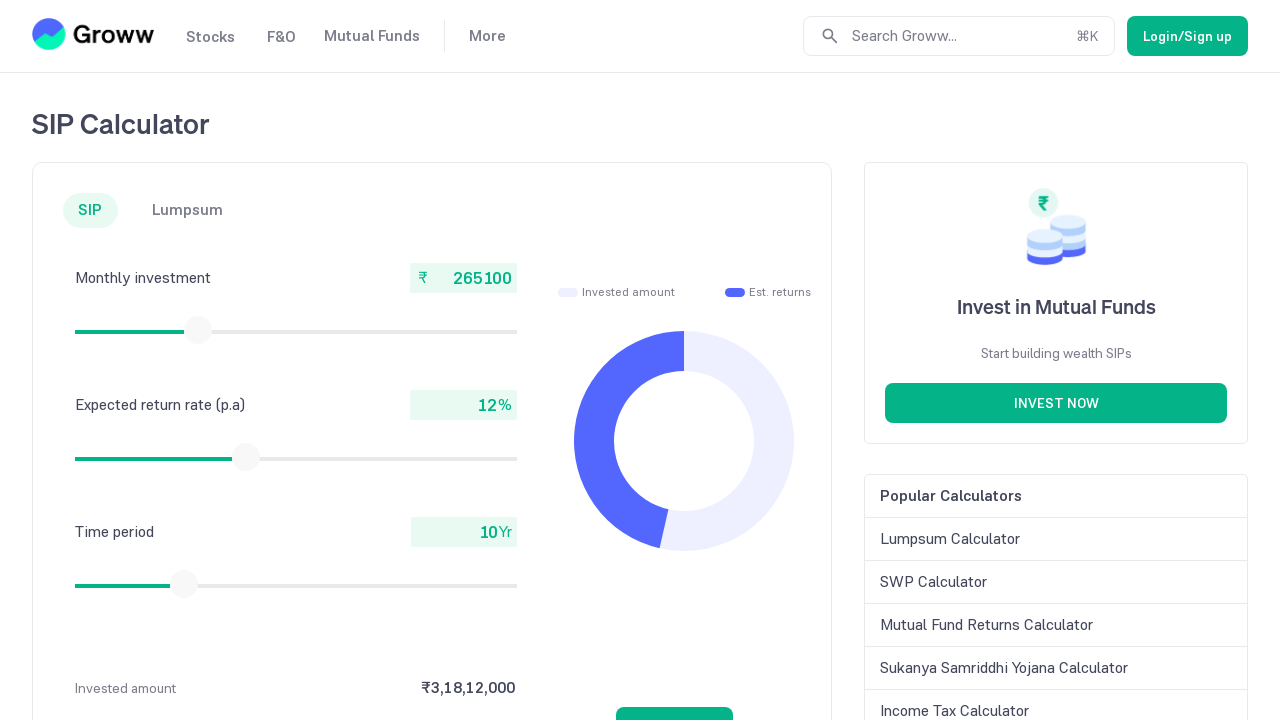

Moved mouse to slider center at coordinates (198, 330) at (198, 330)
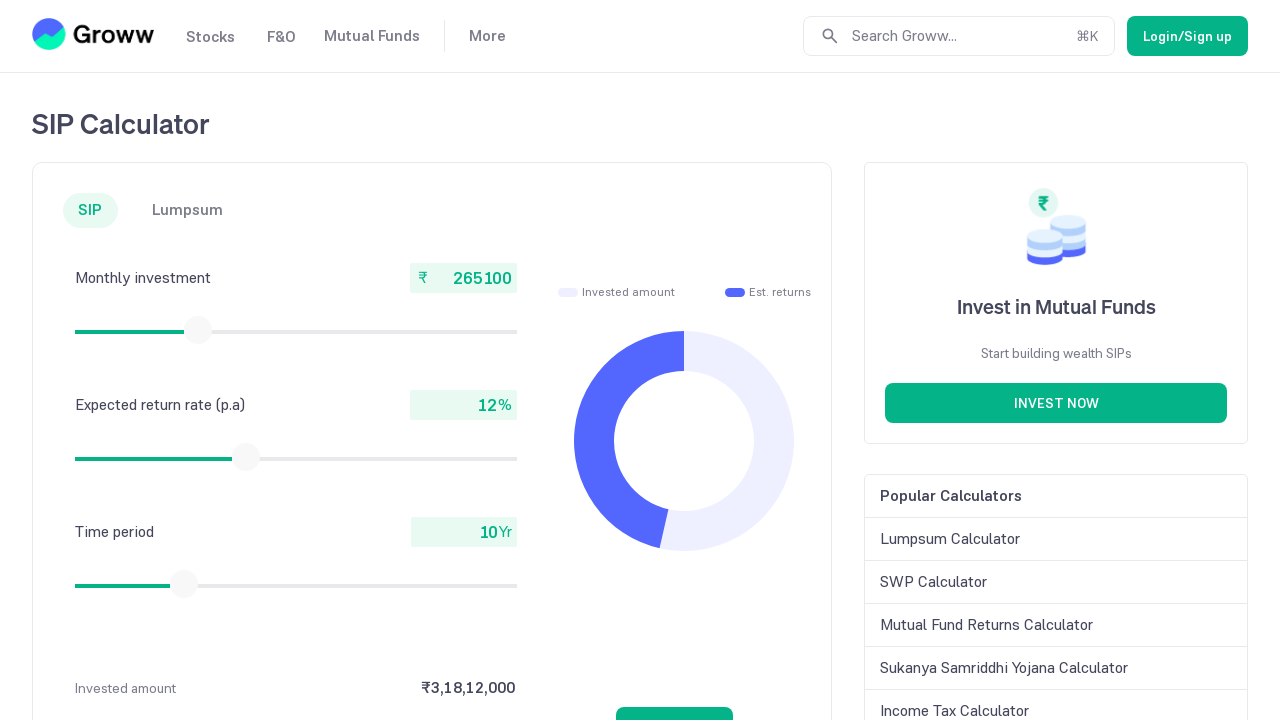

Pressed mouse button down on slider at (198, 330)
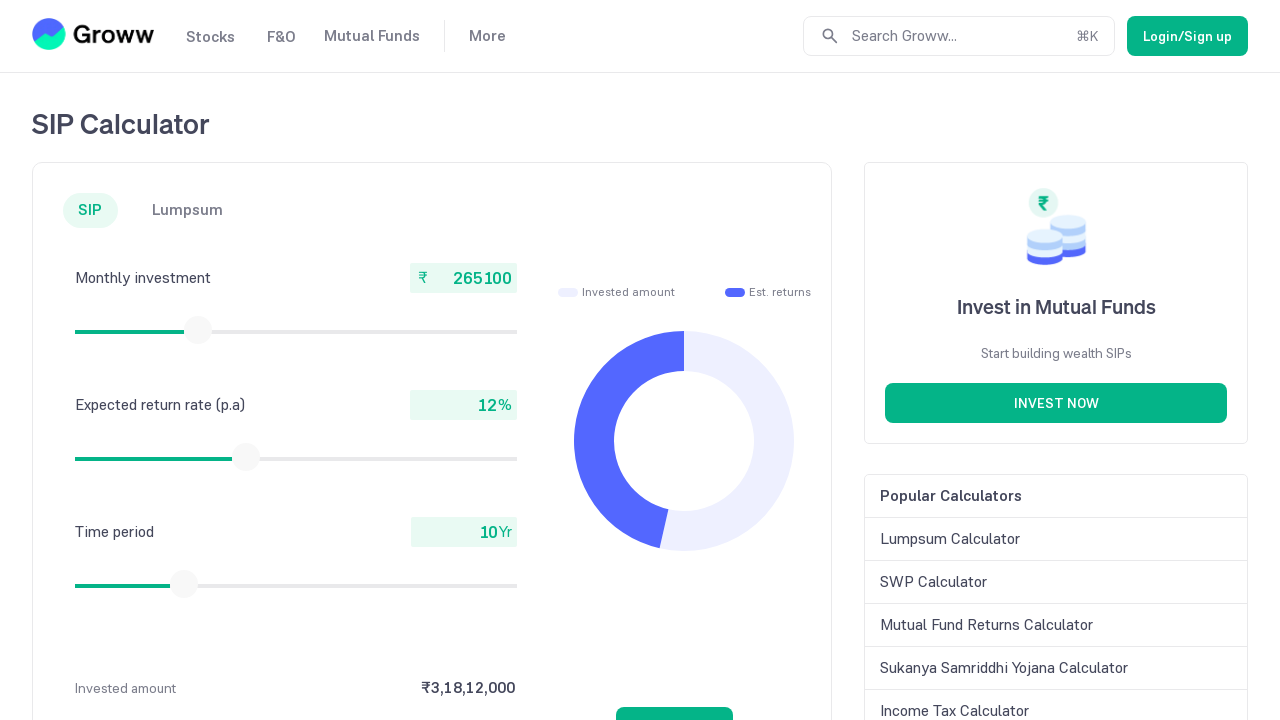

Dragged slider to the right at (199, 330)
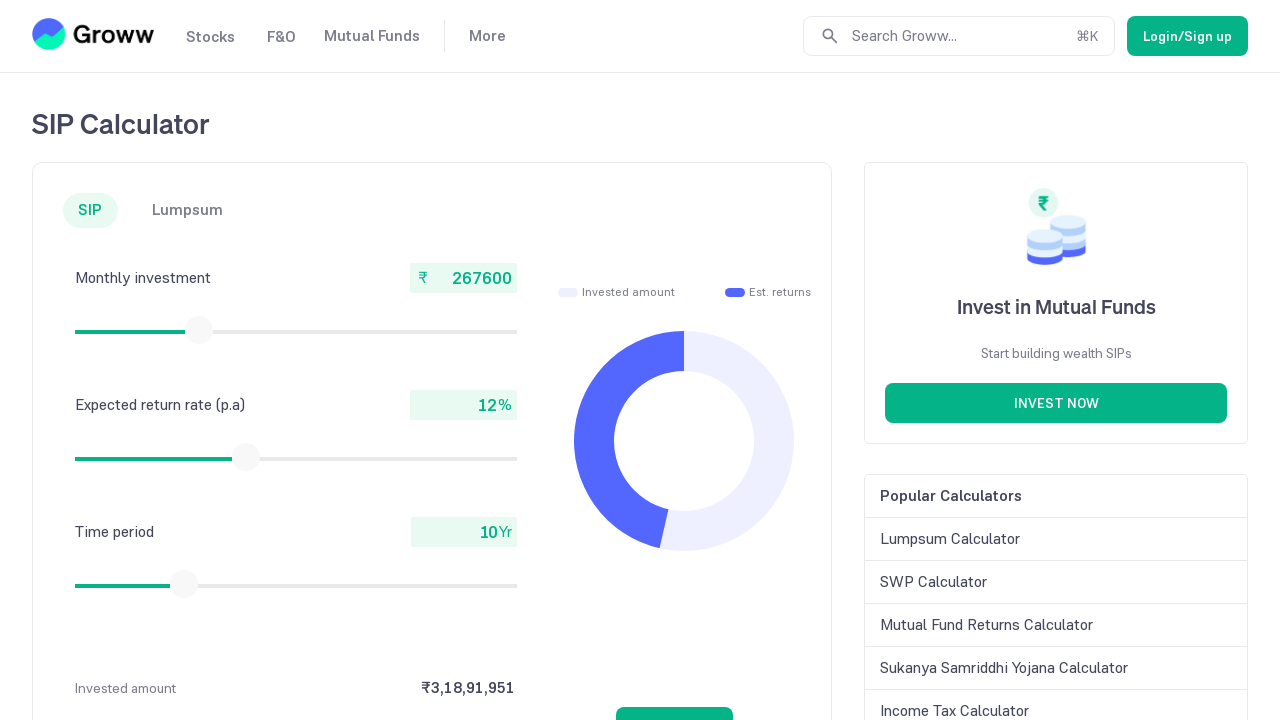

Released mouse button after dragging slider at (199, 330)
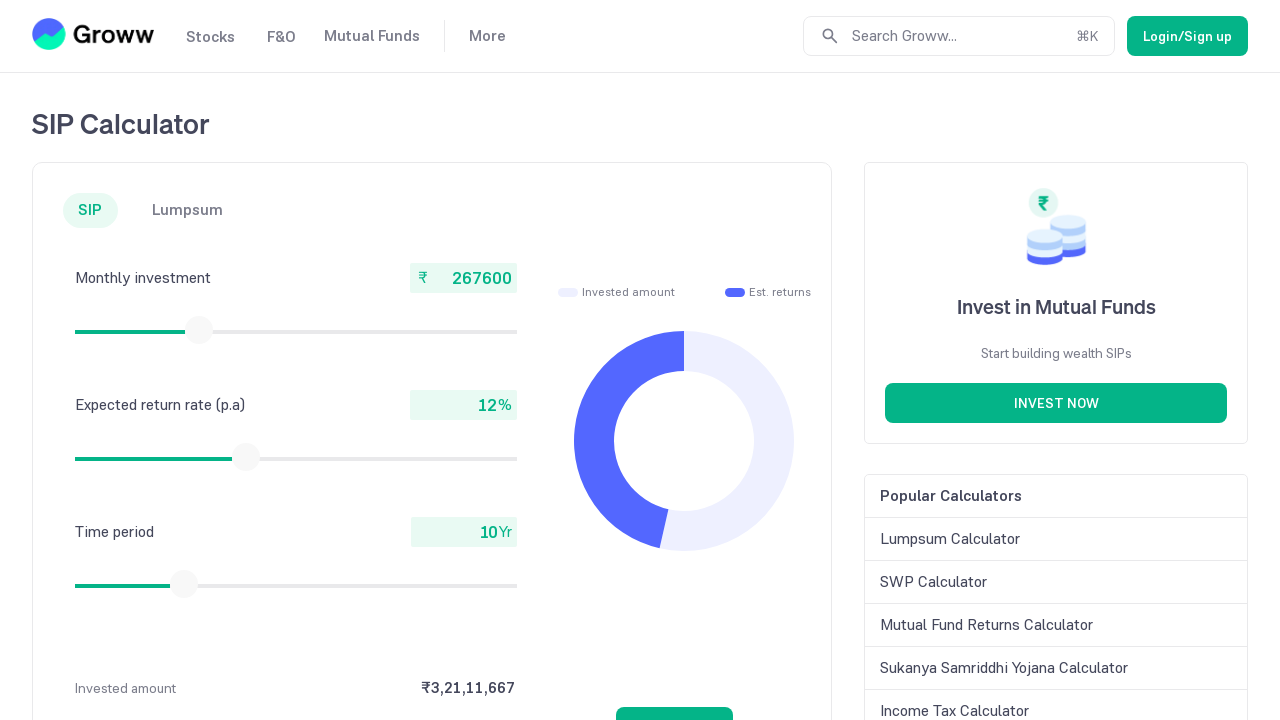

Checked current slider value: 267600
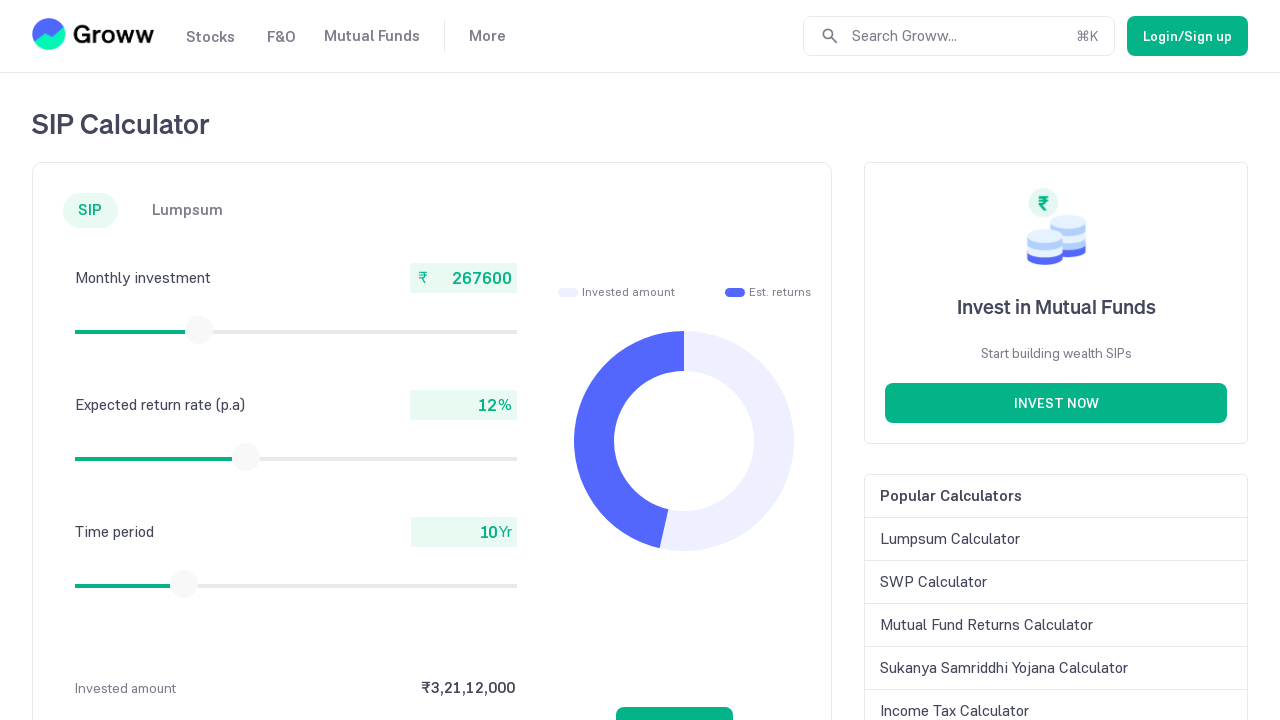

Moved mouse to slider center at coordinates (199, 330) at (199, 330)
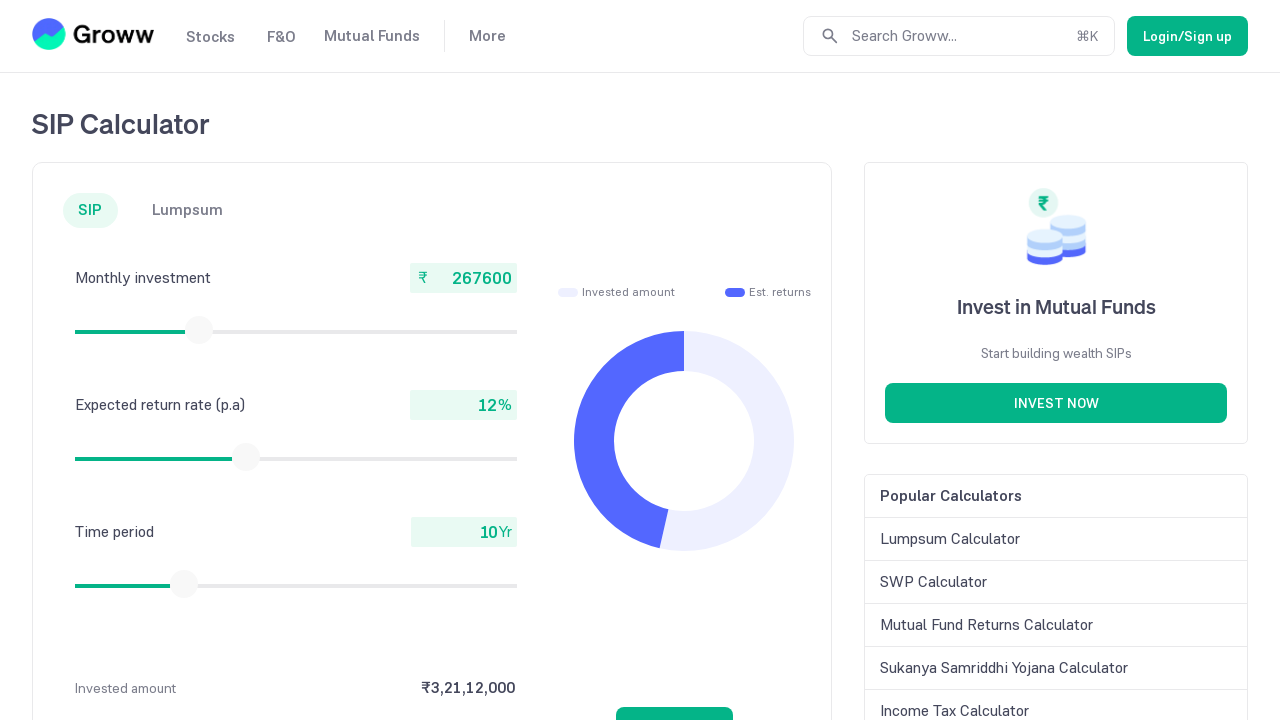

Pressed mouse button down on slider at (199, 330)
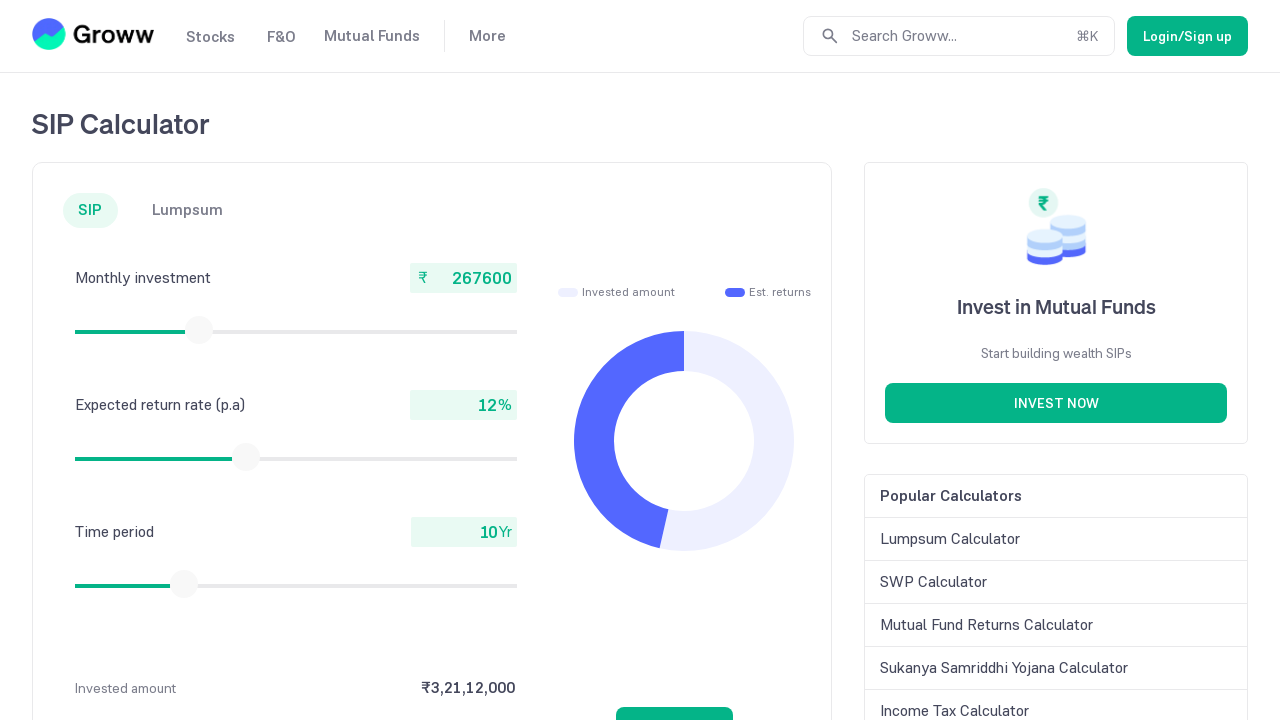

Dragged slider to the right at (200, 330)
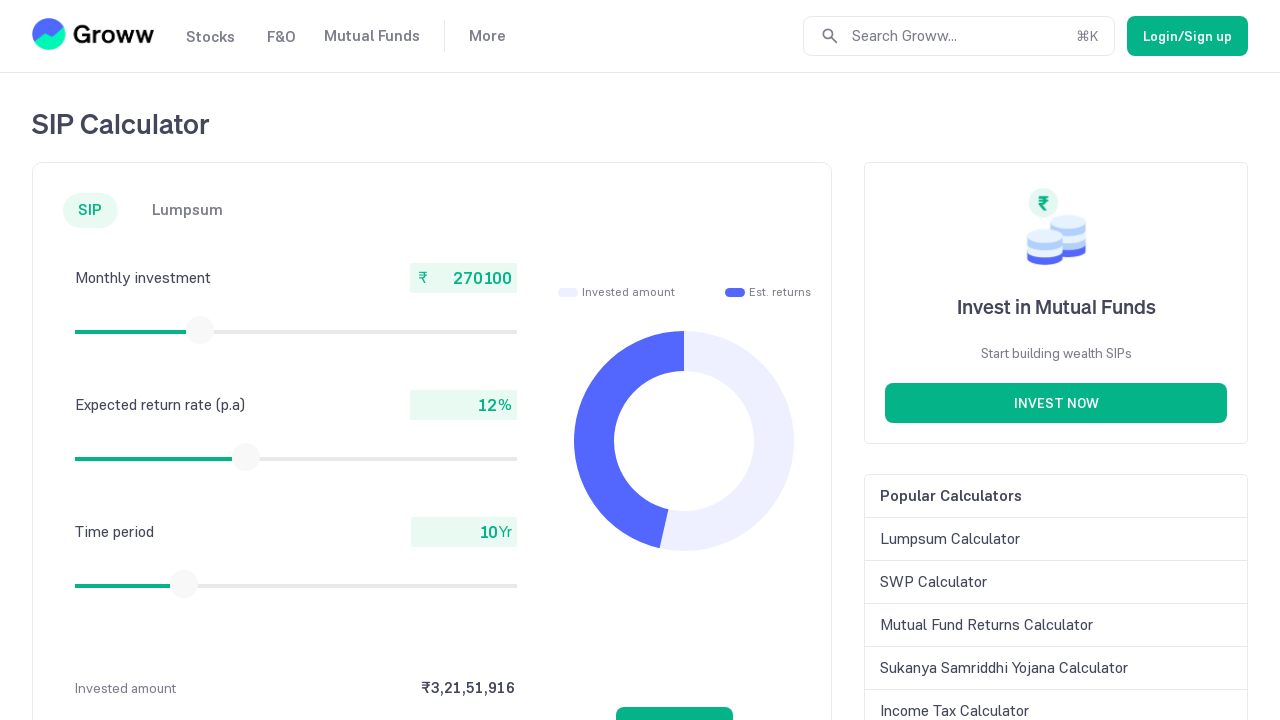

Released mouse button after dragging slider at (200, 330)
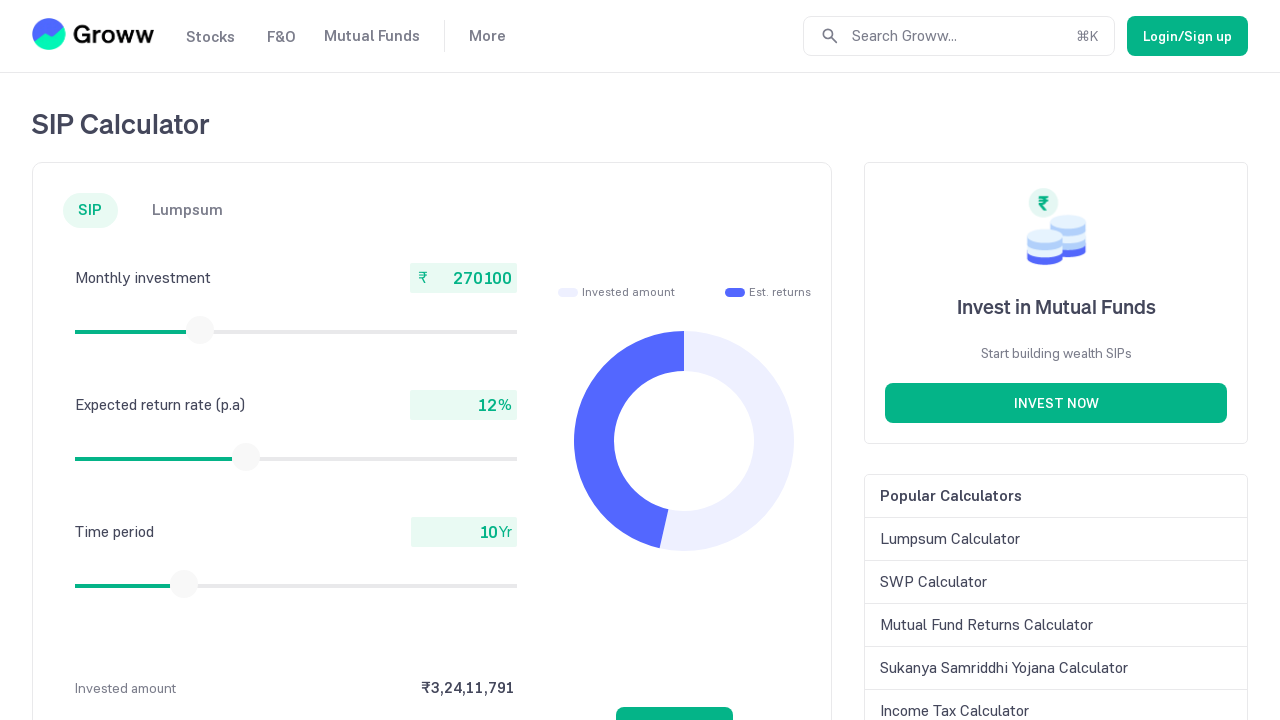

Checked current slider value: 270100
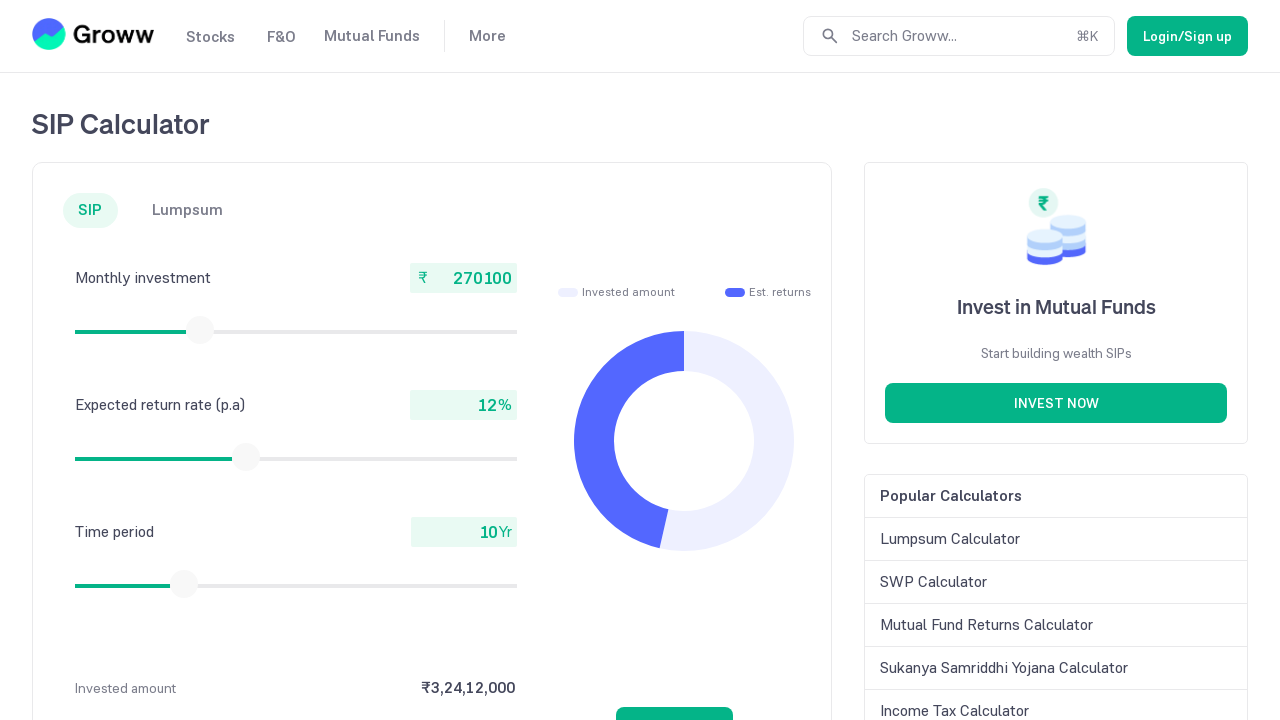

Moved mouse to slider center at coordinates (200, 330) at (200, 330)
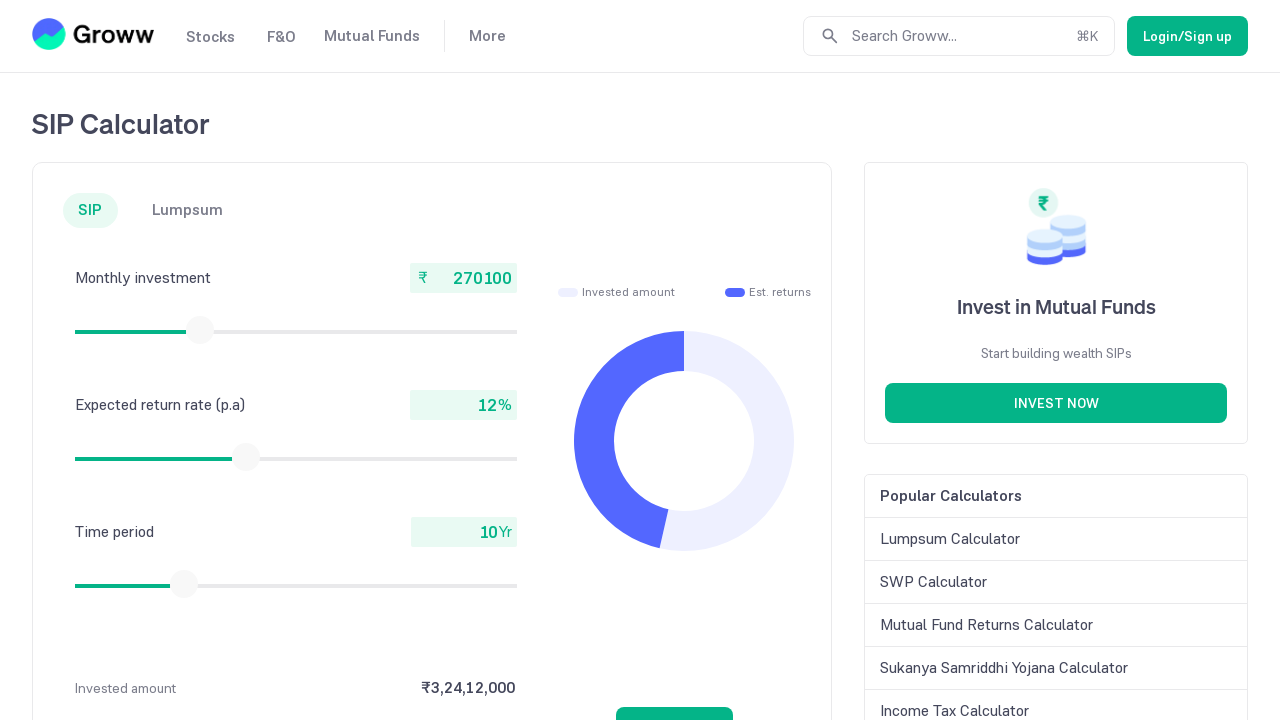

Pressed mouse button down on slider at (200, 330)
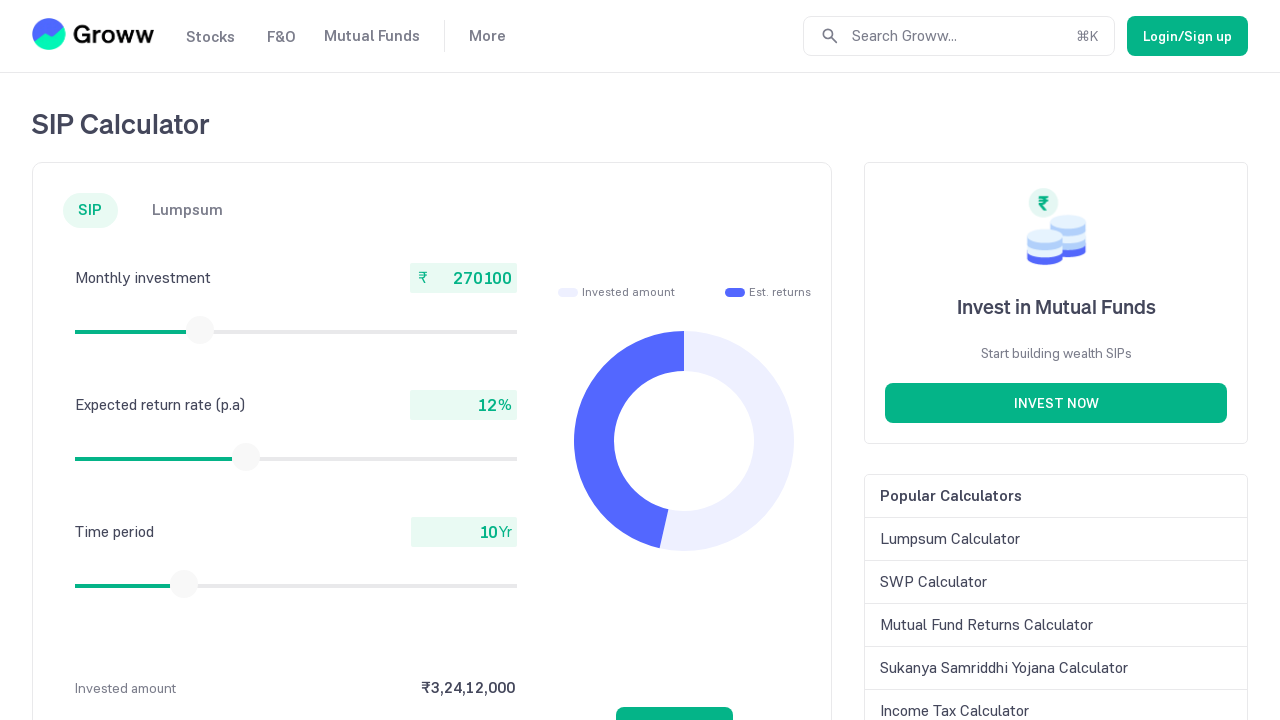

Dragged slider to the right at (201, 330)
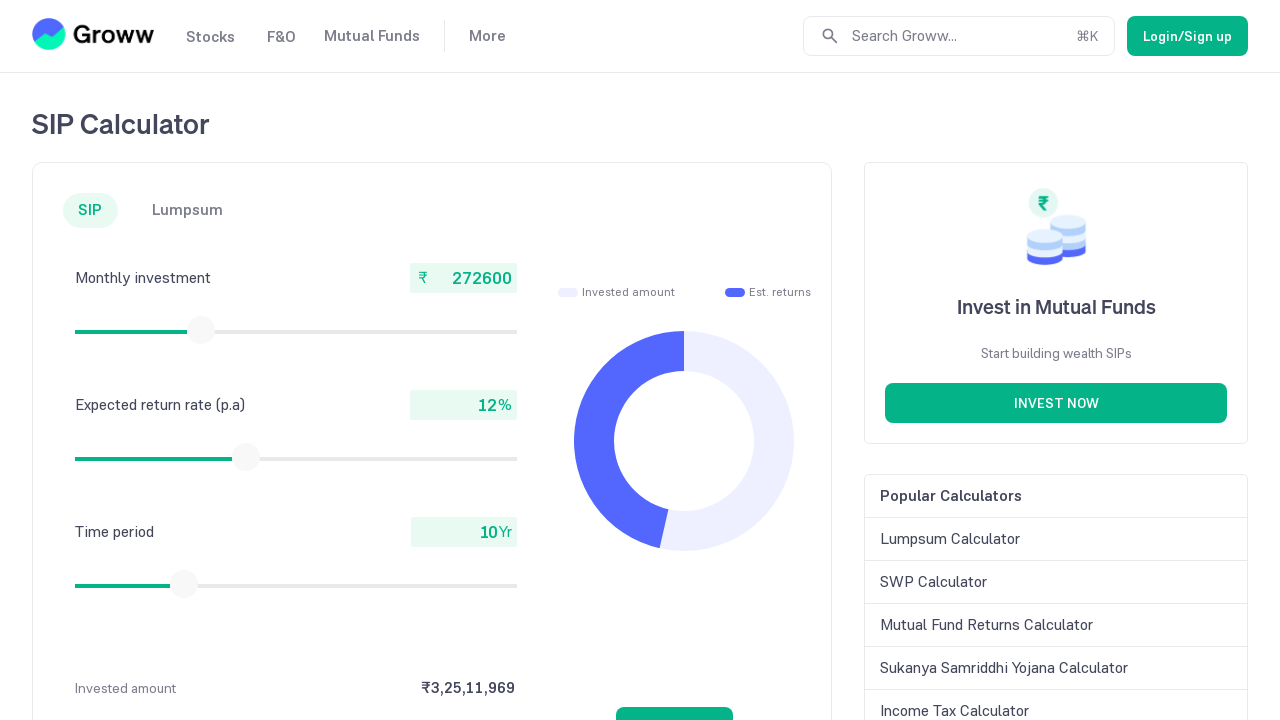

Released mouse button after dragging slider at (201, 330)
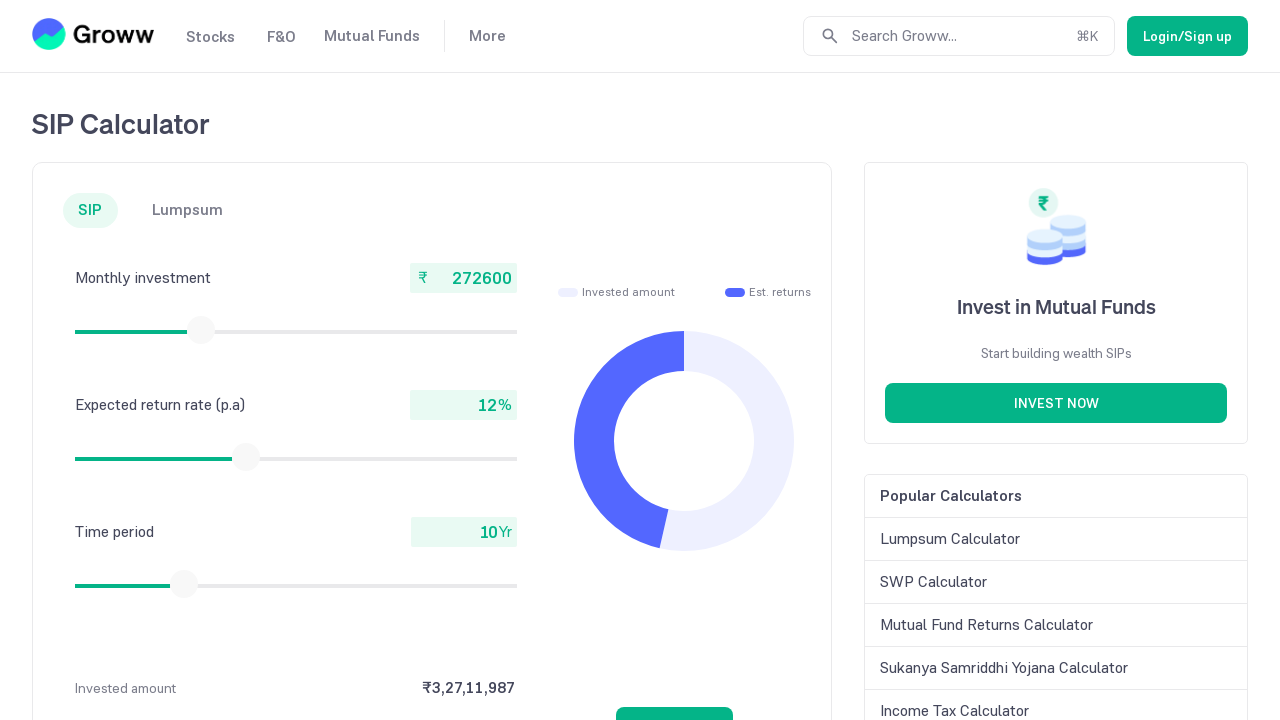

Checked current slider value: 272600
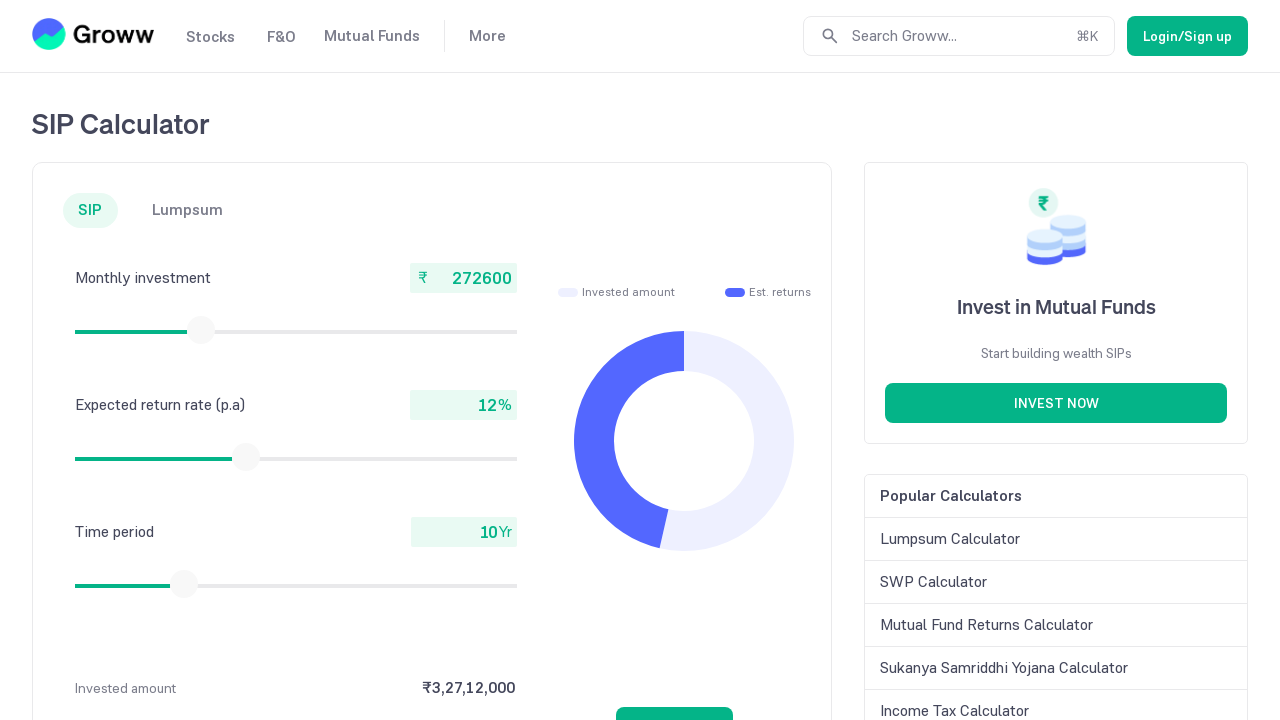

Moved mouse to slider center at coordinates (201, 330) at (201, 330)
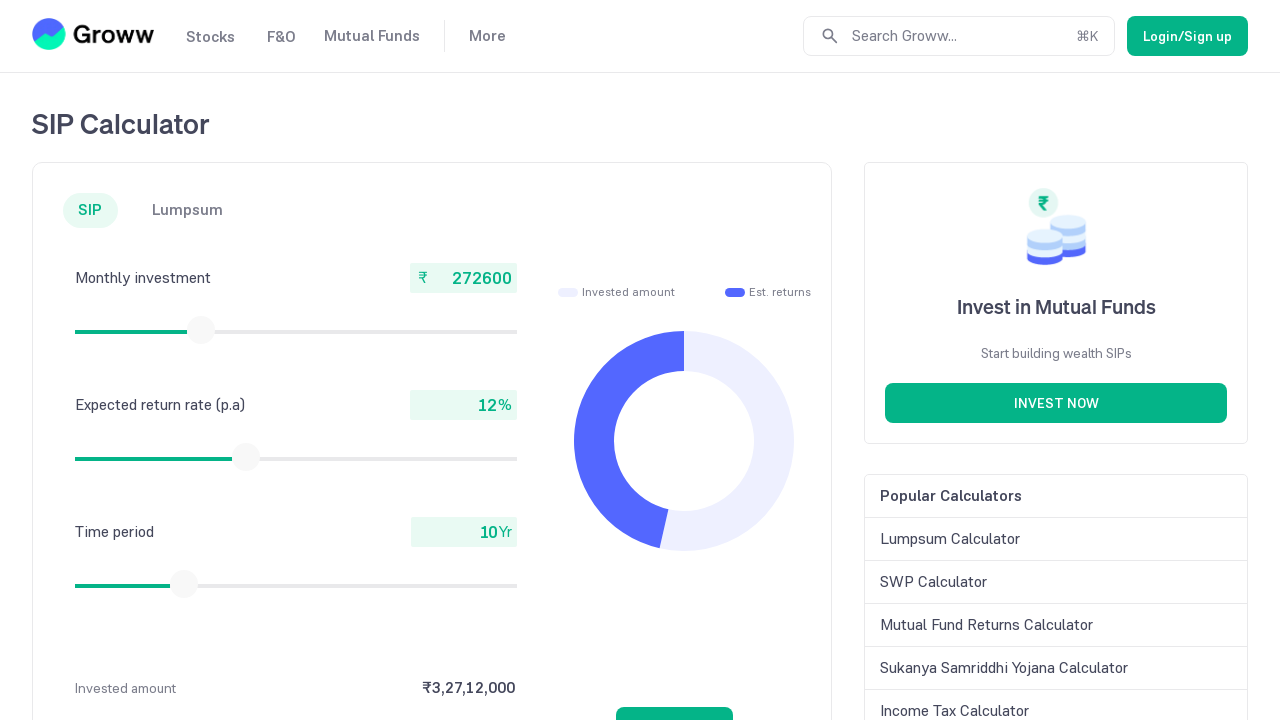

Pressed mouse button down on slider at (201, 330)
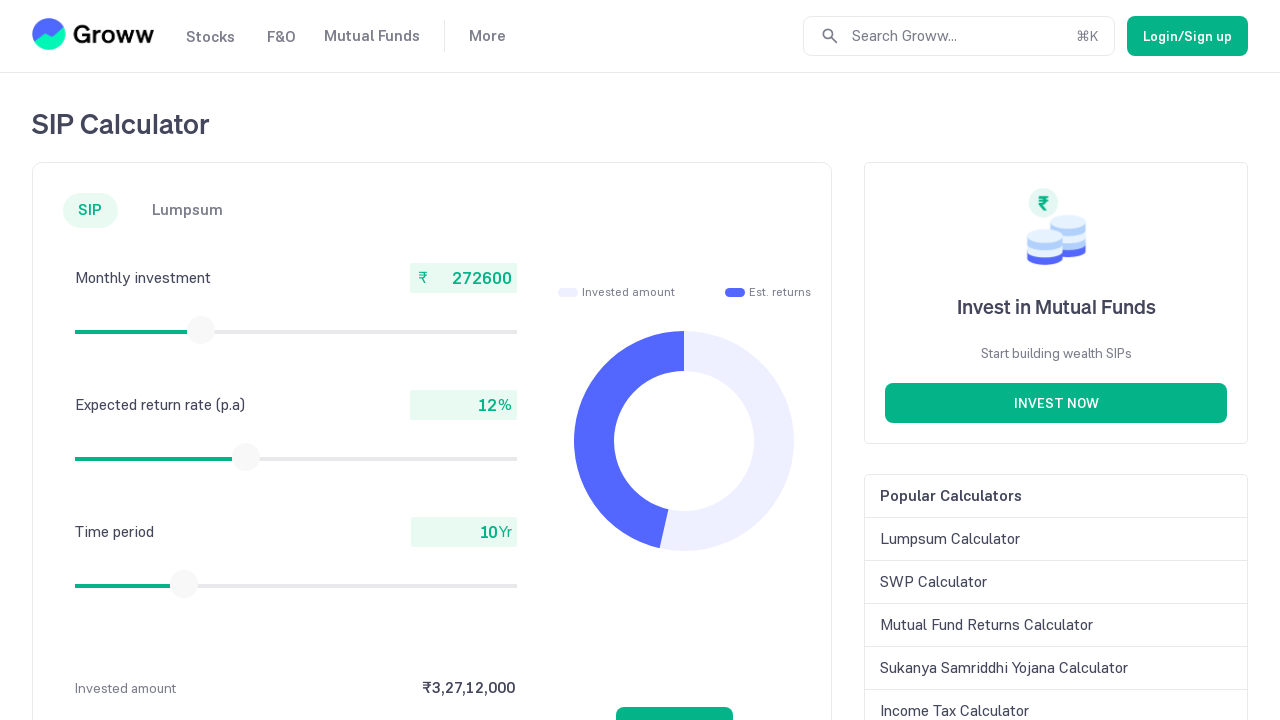

Dragged slider to the right at (202, 330)
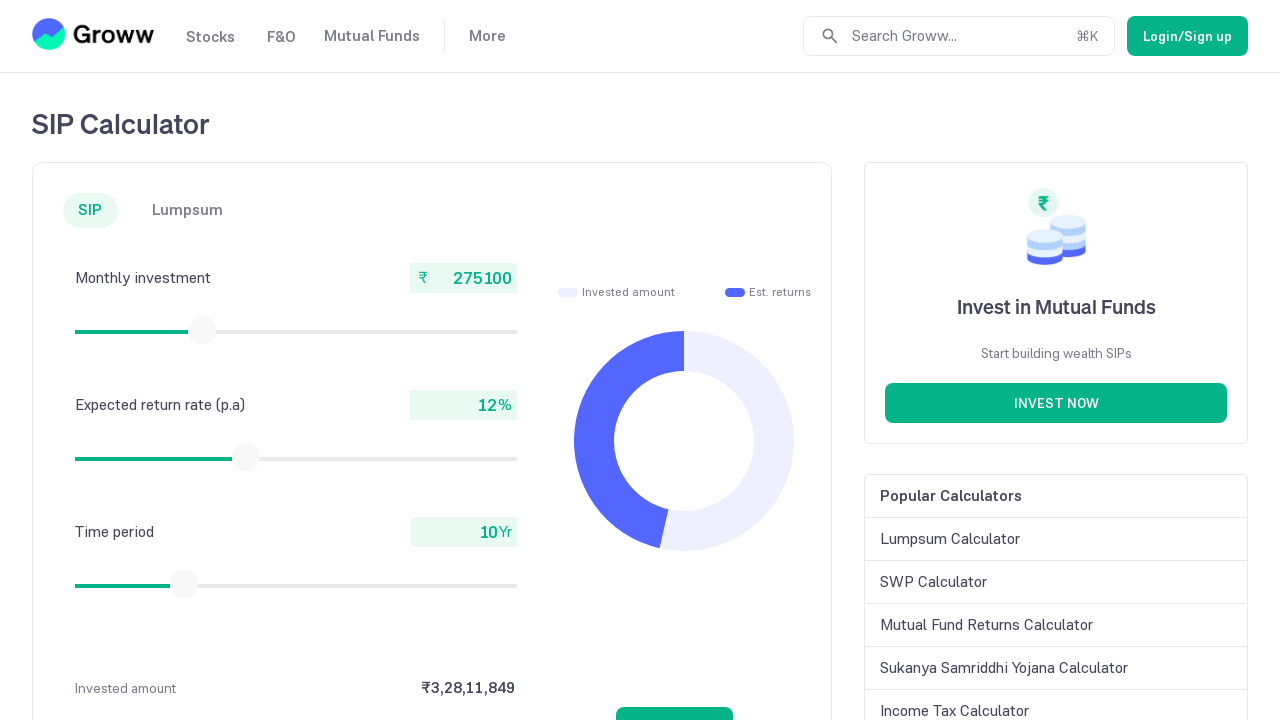

Released mouse button after dragging slider at (202, 330)
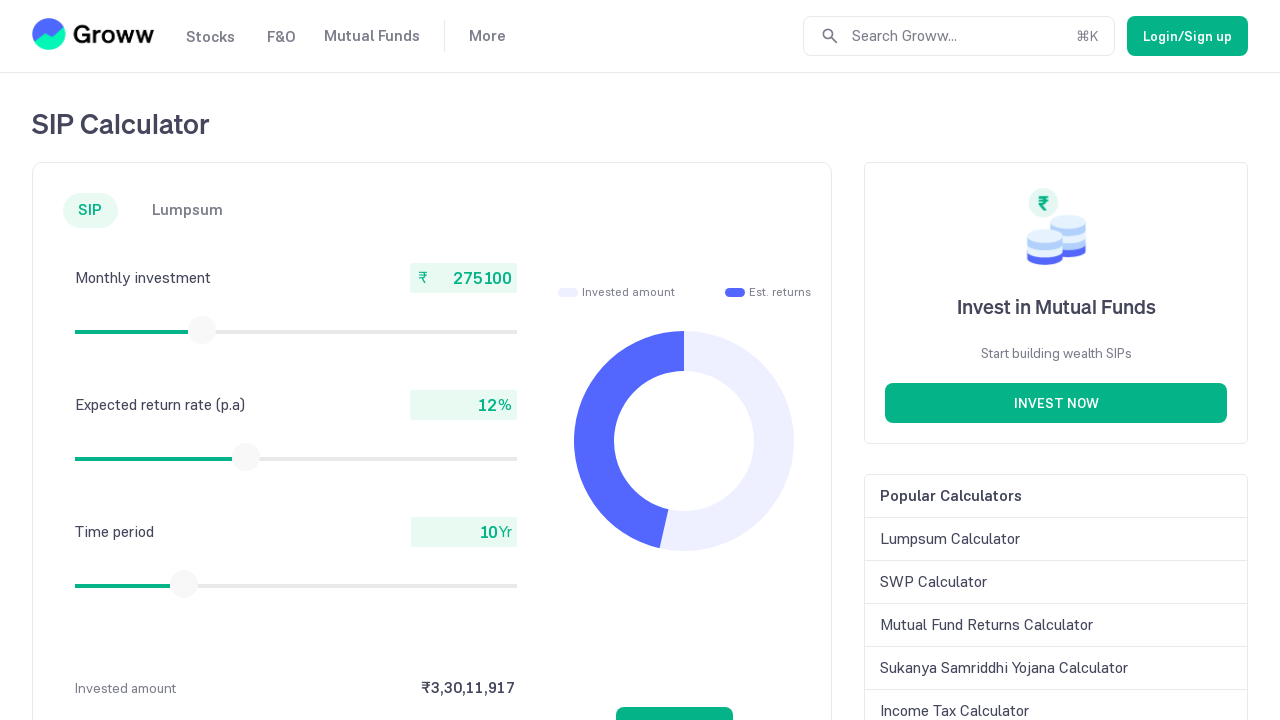

Checked current slider value: 275100
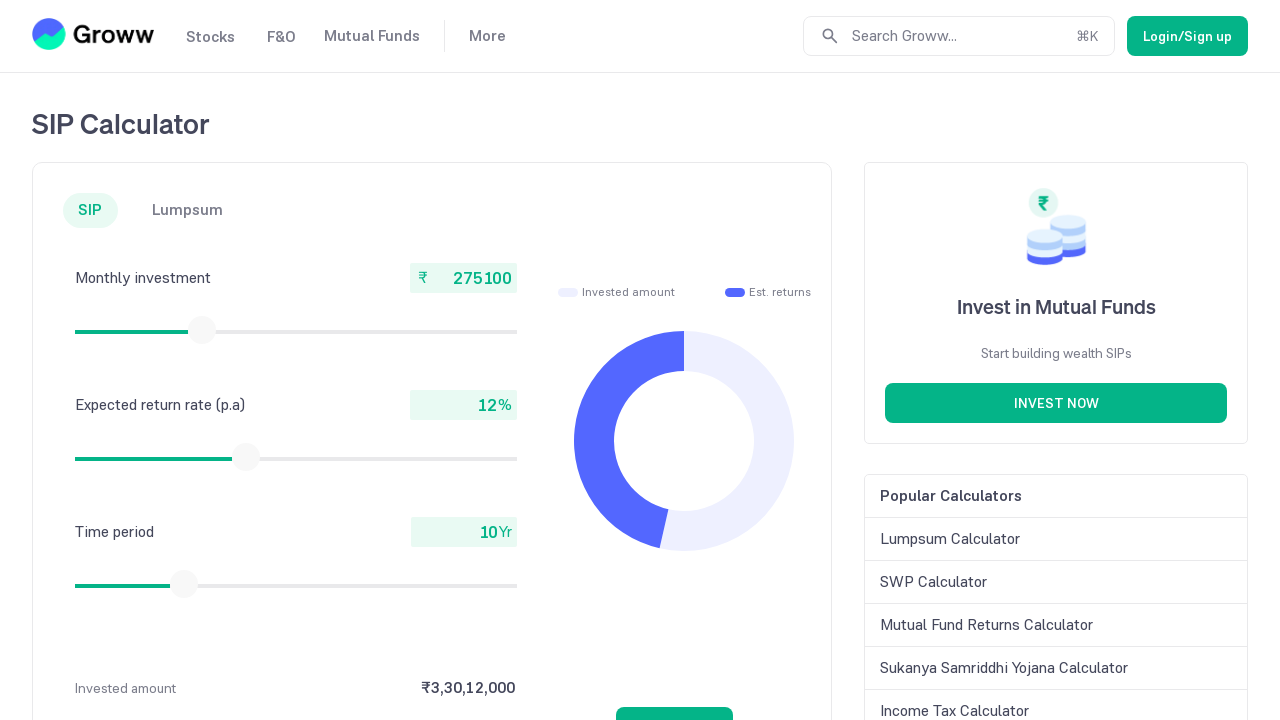

Waited 500ms for UI to update after slider interaction
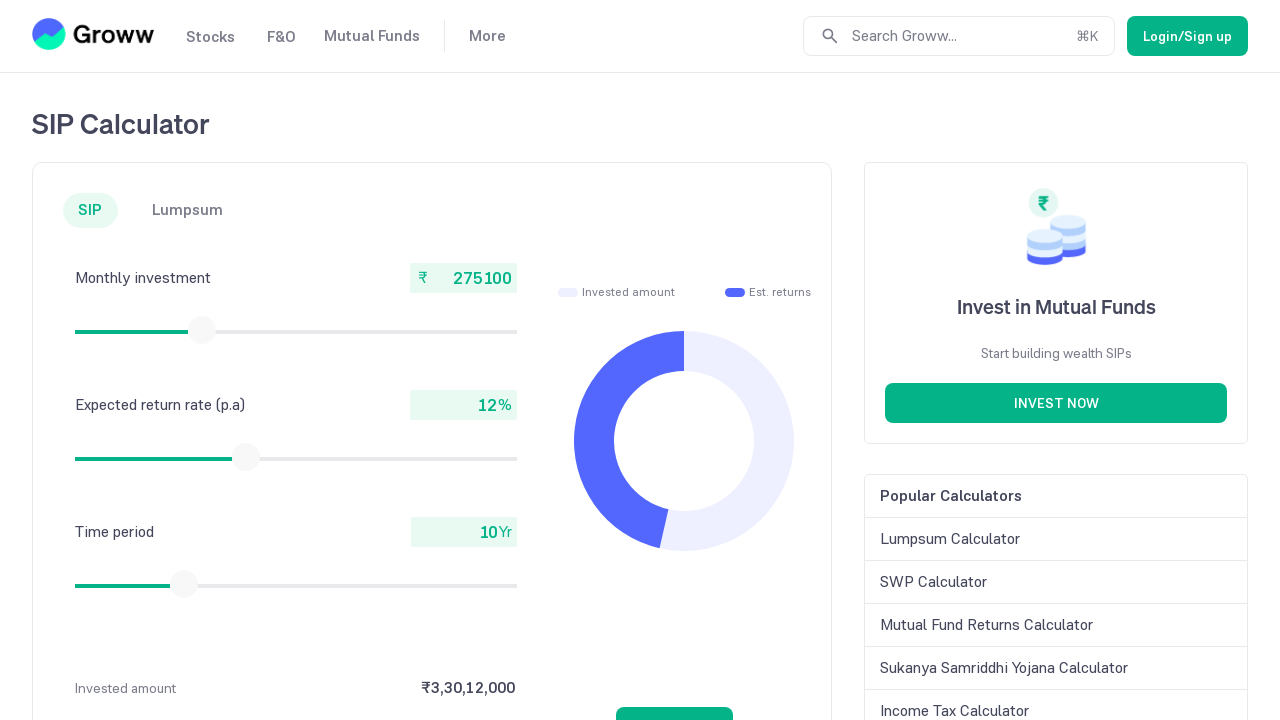

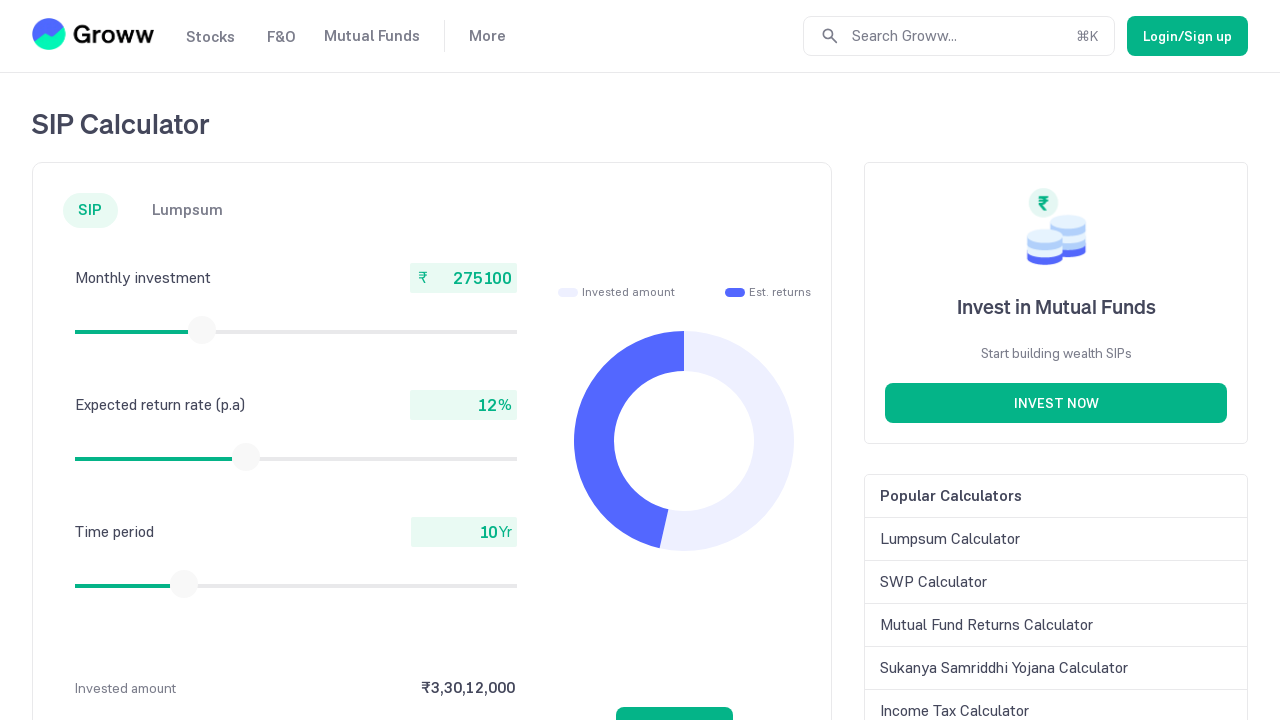